Tests a jQuery UI date picker widget by opening the date picker popup, navigating through months/years using previous/next buttons until reaching August 2013, and then selecting the 18th day.

Starting URL: http://only-testing-blog.blogspot.in/2014/09/selectable.html

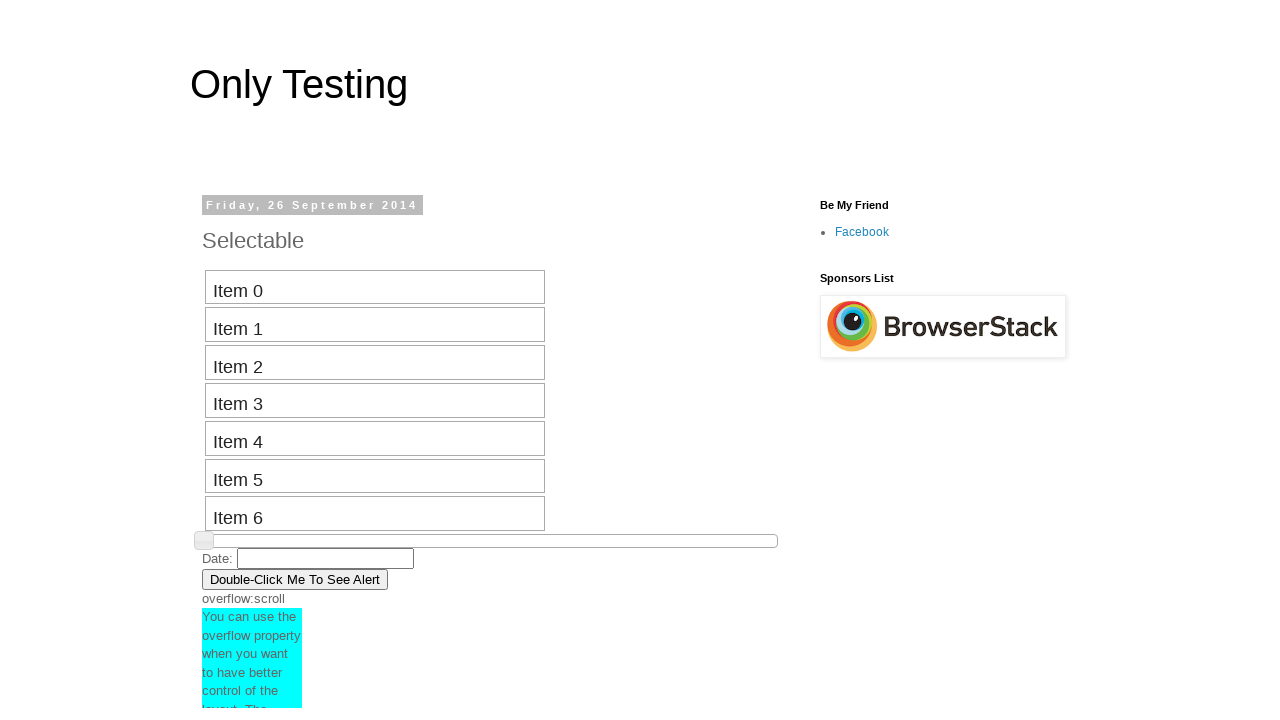

Clicked date picker input to open popup at (326, 558) on input#datepicker
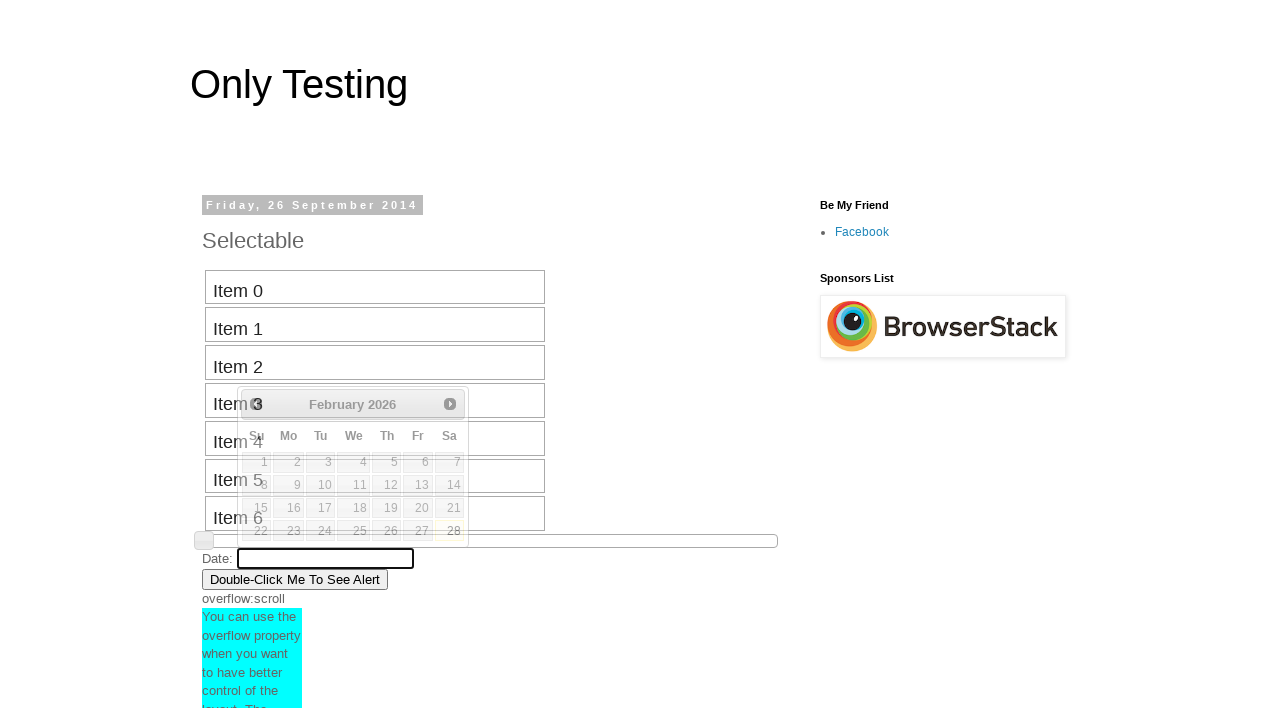

Retrieved current calendar date: February 2026
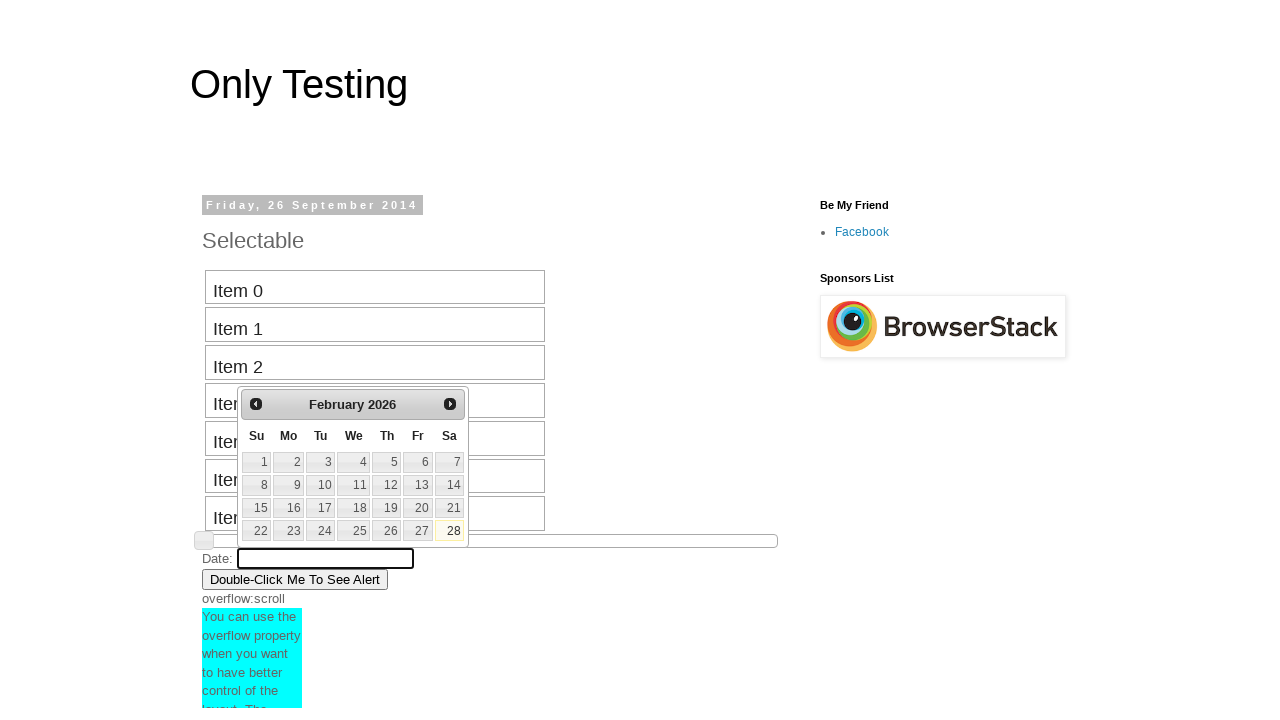

Clicked previous button to navigate backward in calendar at (256, 404) on #ui-datepicker-div > div > a.ui-datepicker-prev
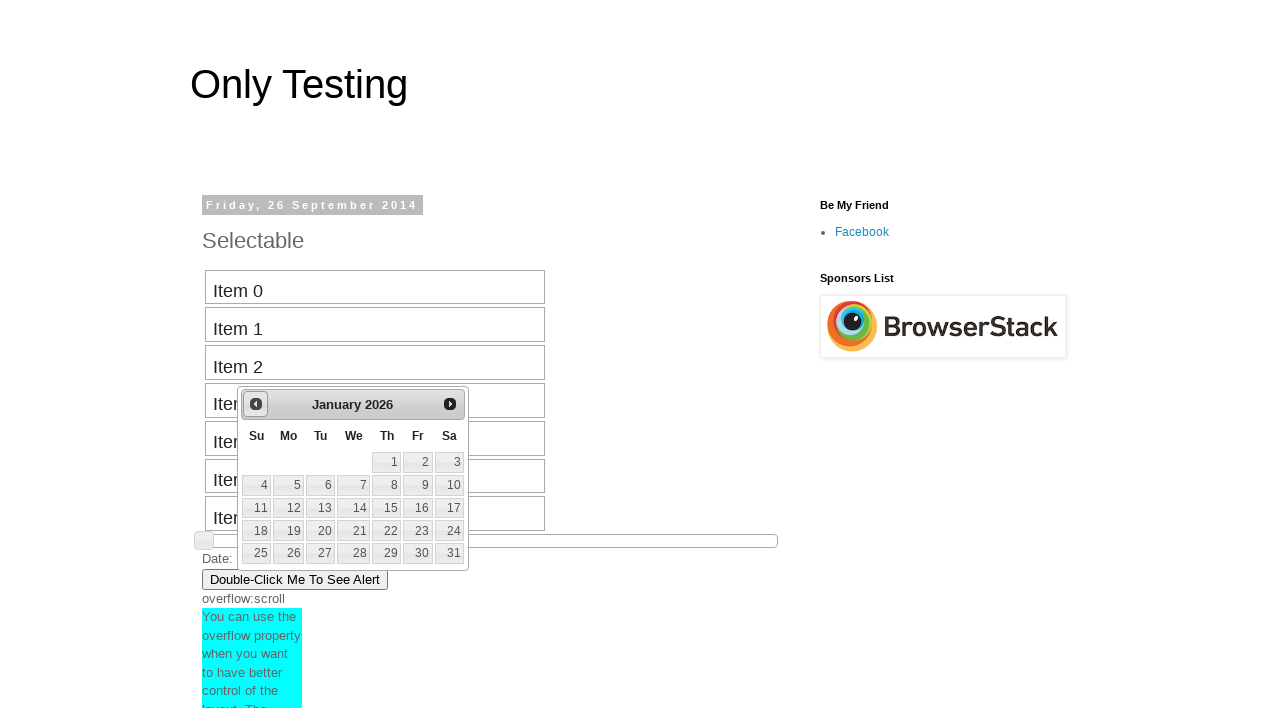

Retrieved current calendar date: January 2026
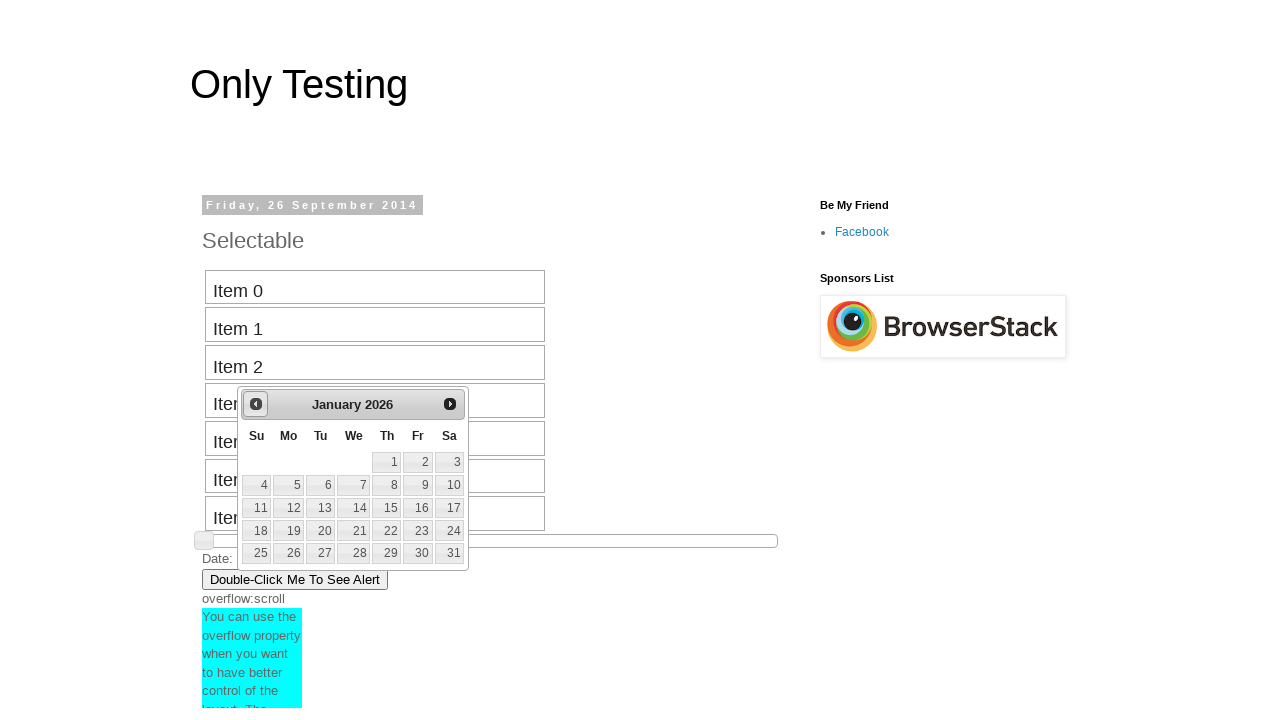

Clicked previous button to navigate backward in calendar at (256, 404) on #ui-datepicker-div > div > a.ui-datepicker-prev
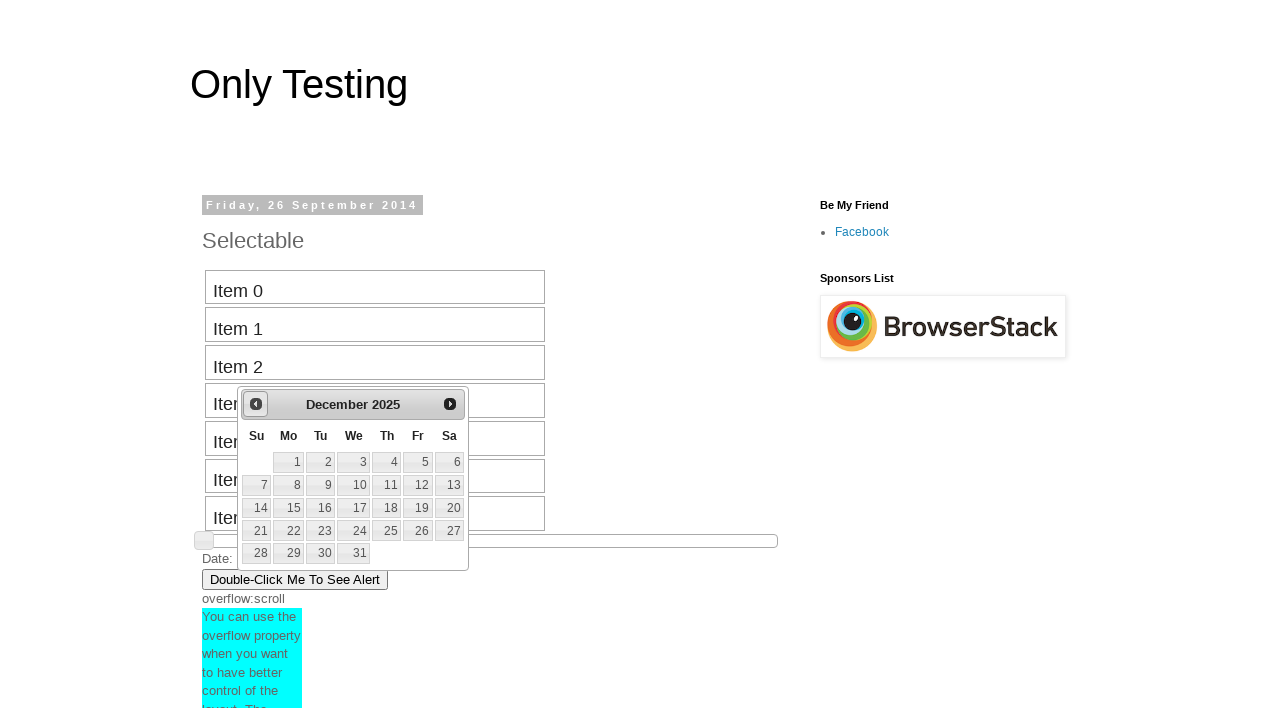

Retrieved current calendar date: December 2025
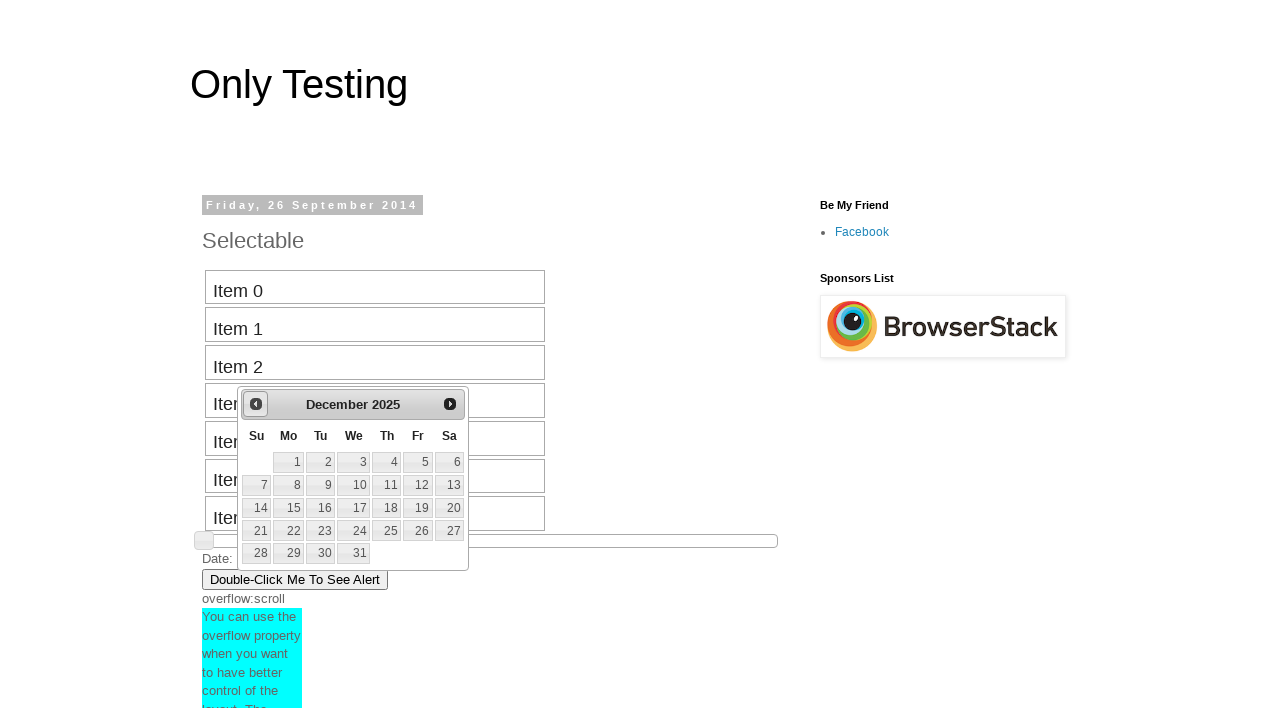

Clicked previous button to navigate backward in calendar at (256, 404) on #ui-datepicker-div > div > a.ui-datepicker-prev
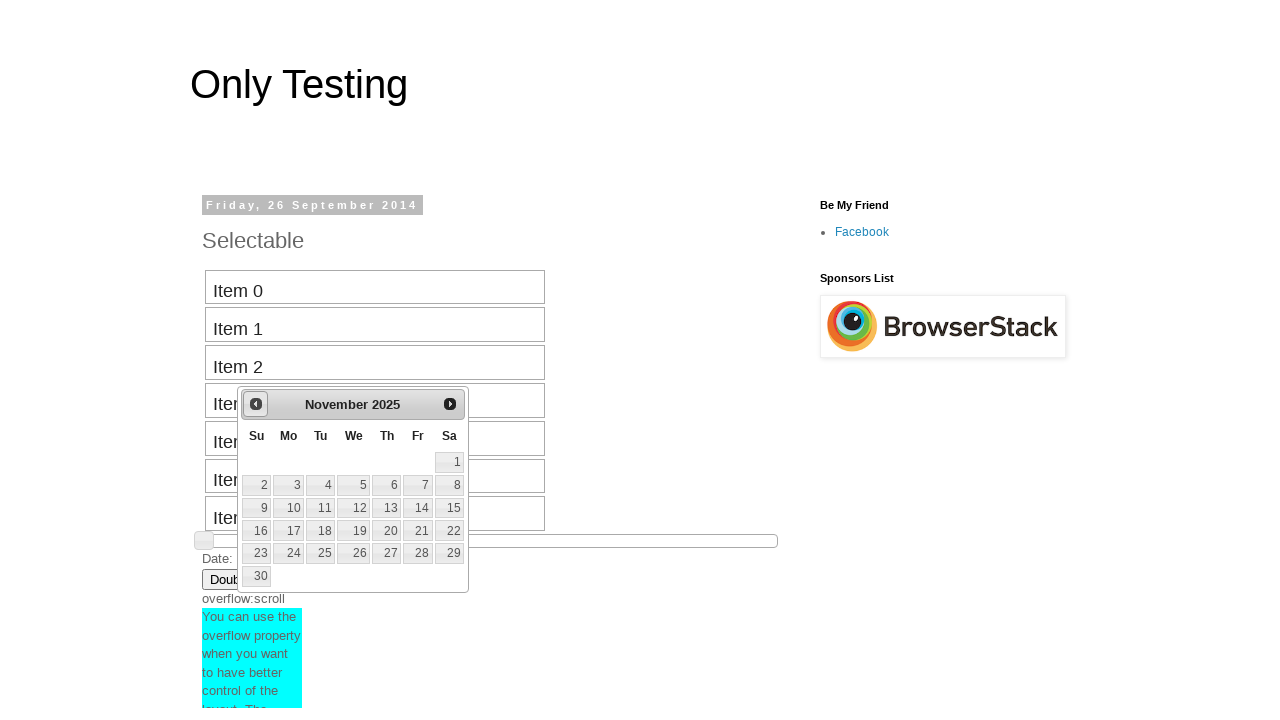

Retrieved current calendar date: November 2025
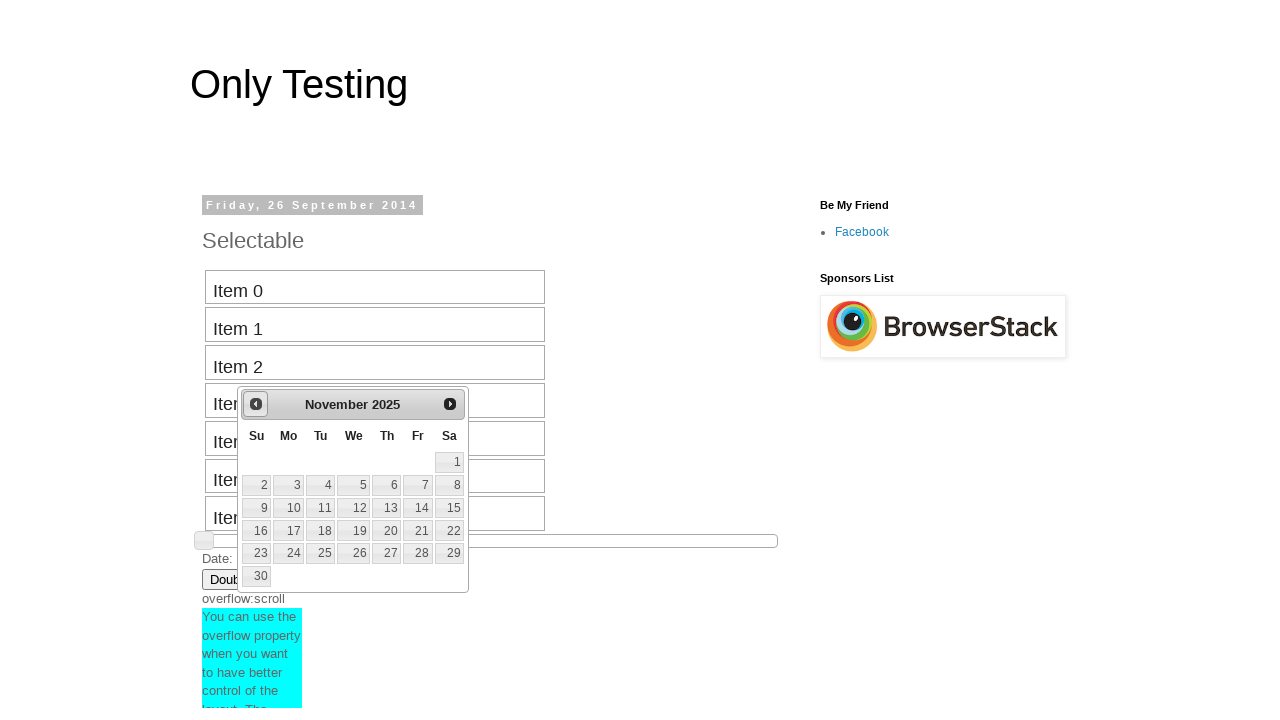

Clicked previous button to navigate backward in calendar at (256, 404) on #ui-datepicker-div > div > a.ui-datepicker-prev
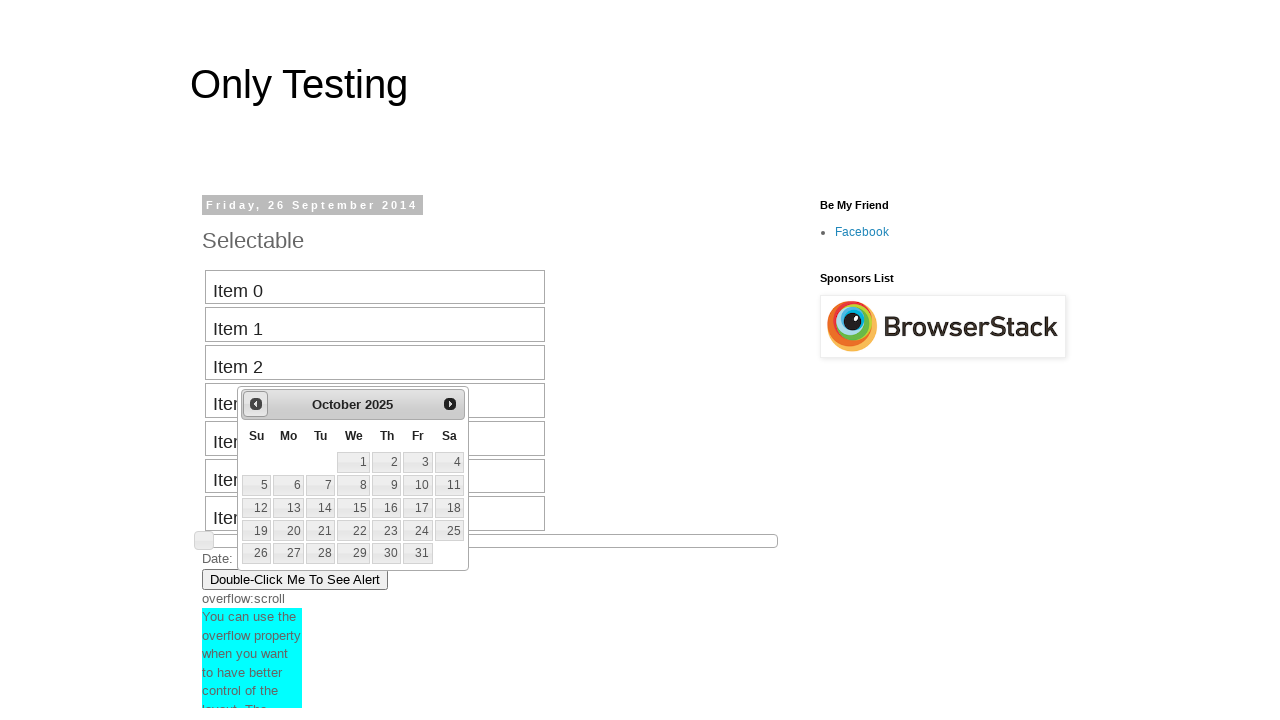

Retrieved current calendar date: October 2025
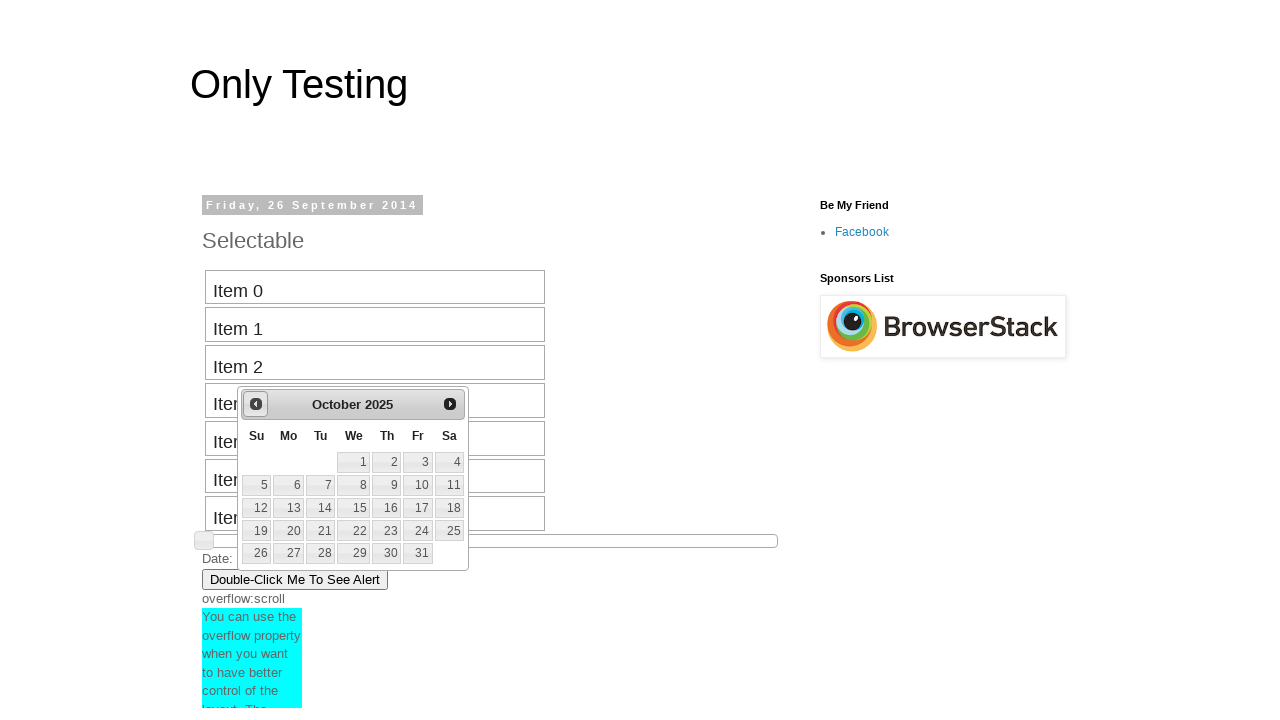

Clicked previous button to navigate backward in calendar at (256, 404) on #ui-datepicker-div > div > a.ui-datepicker-prev
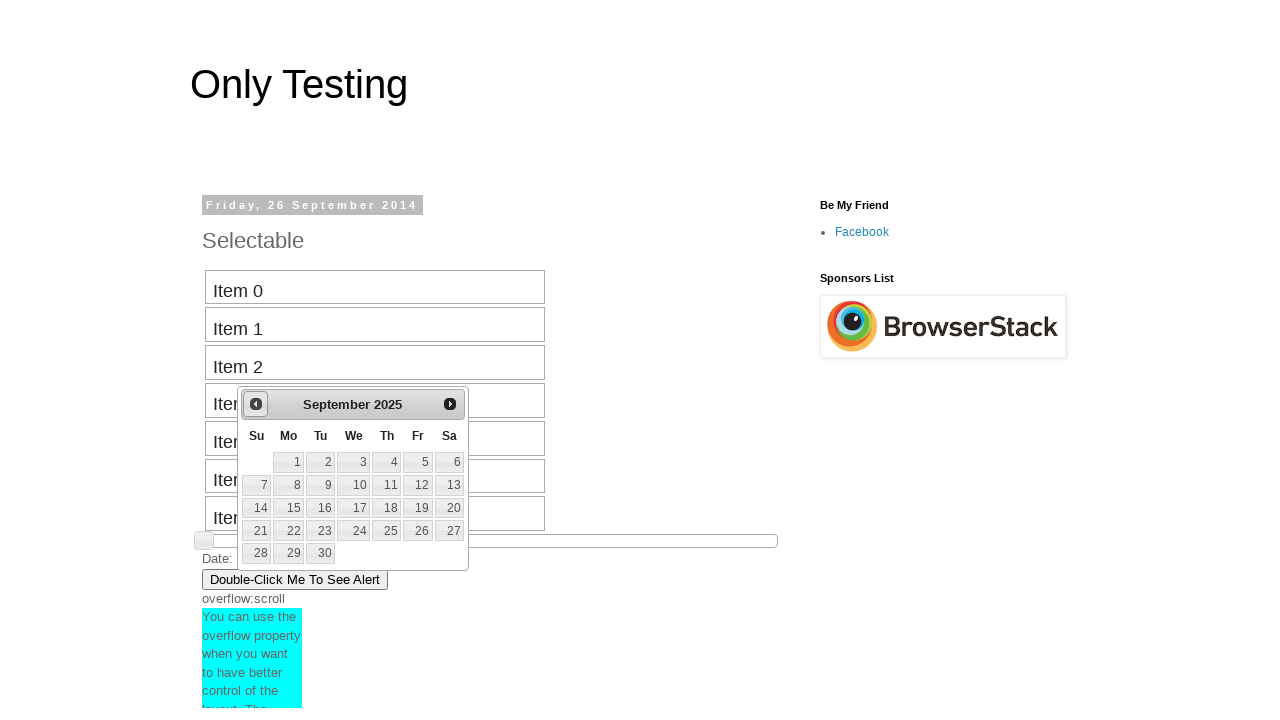

Retrieved current calendar date: September 2025
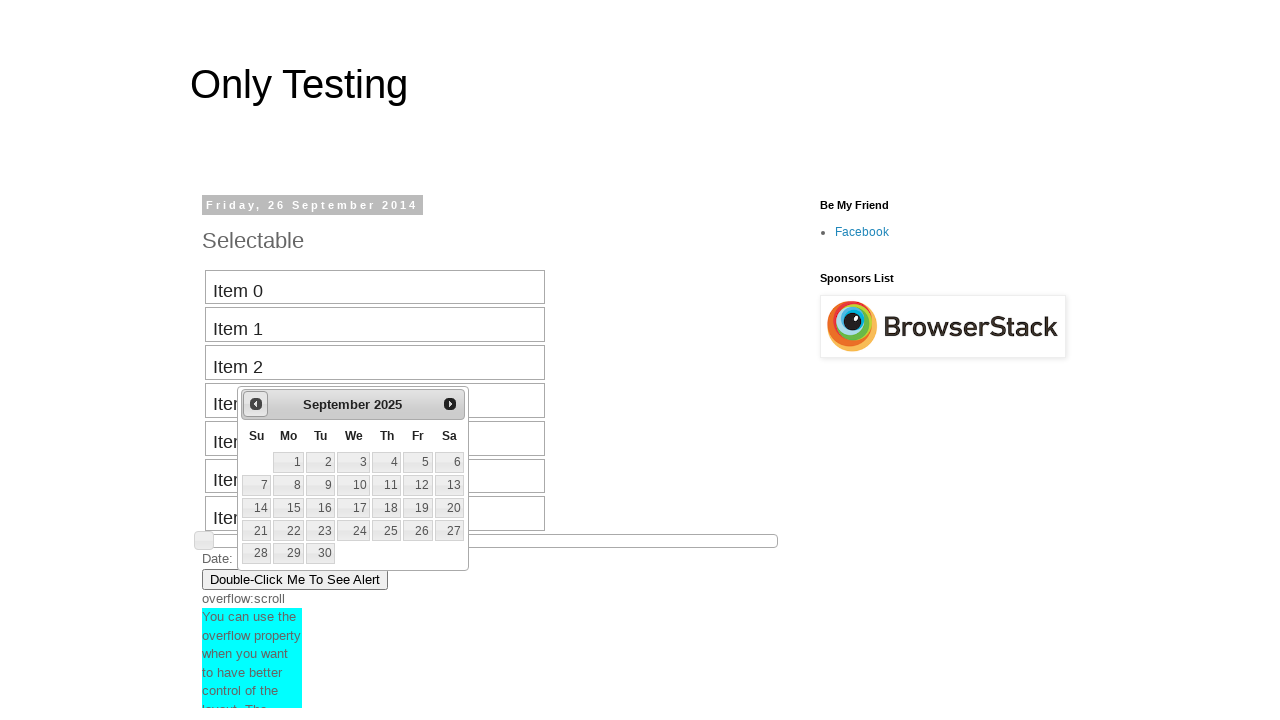

Clicked previous button to navigate backward in calendar at (256, 404) on #ui-datepicker-div > div > a.ui-datepicker-prev
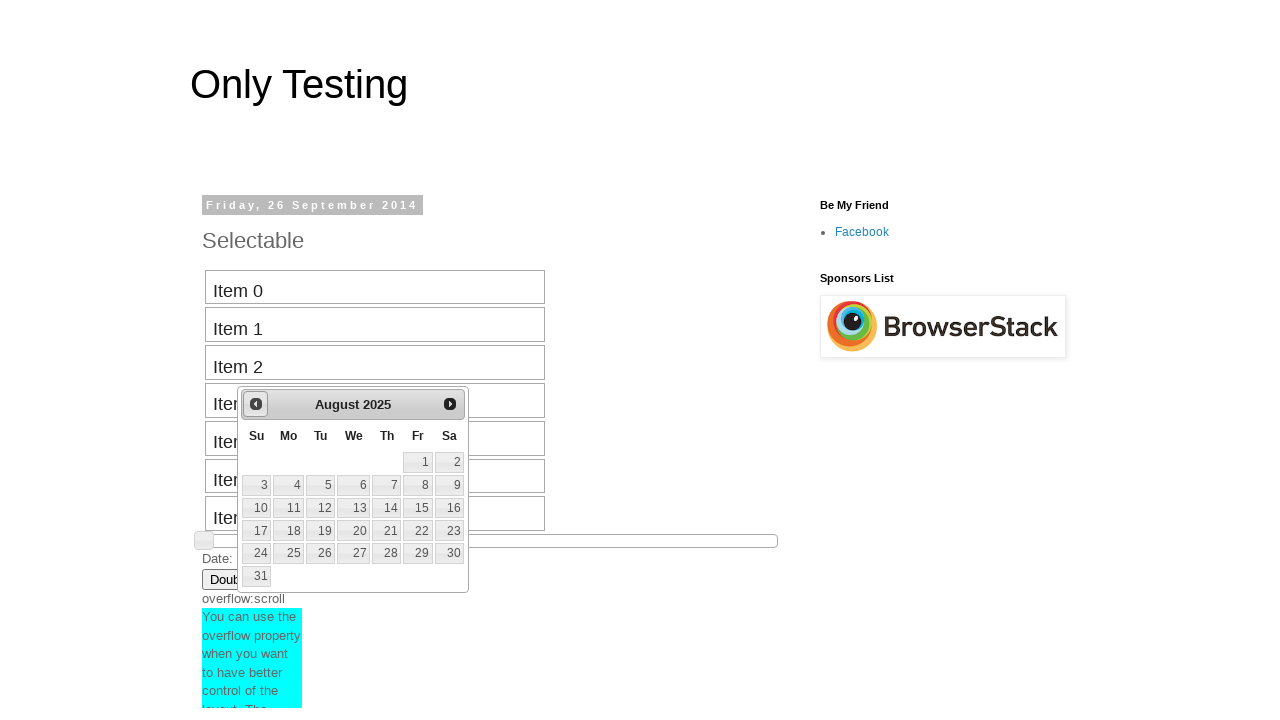

Retrieved current calendar date: August 2025
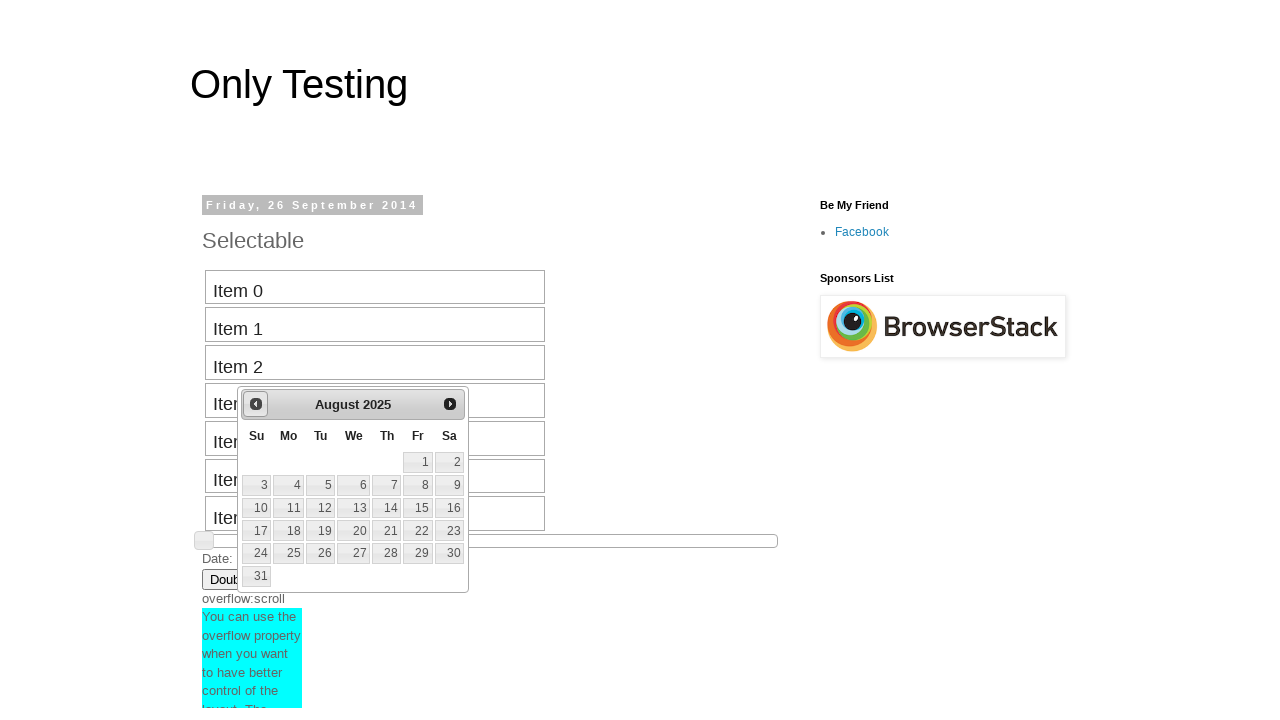

Clicked previous button to navigate backward in calendar at (256, 404) on #ui-datepicker-div > div > a.ui-datepicker-prev
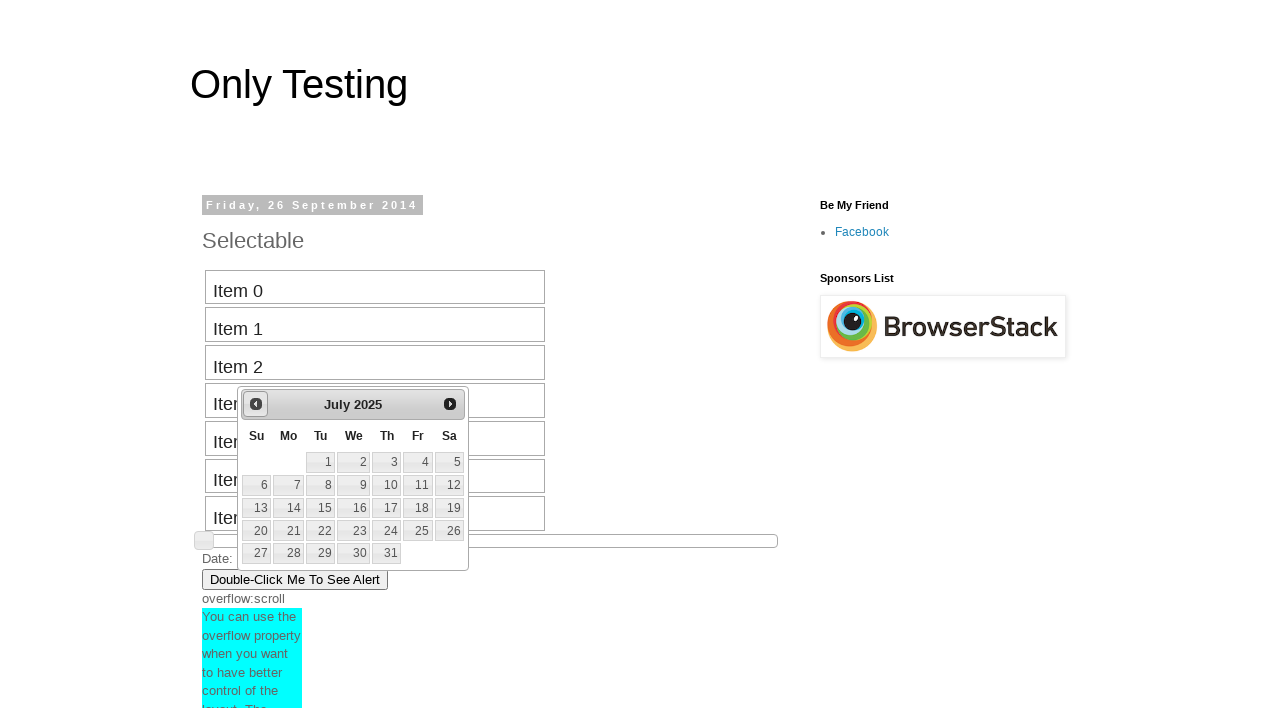

Retrieved current calendar date: July 2025
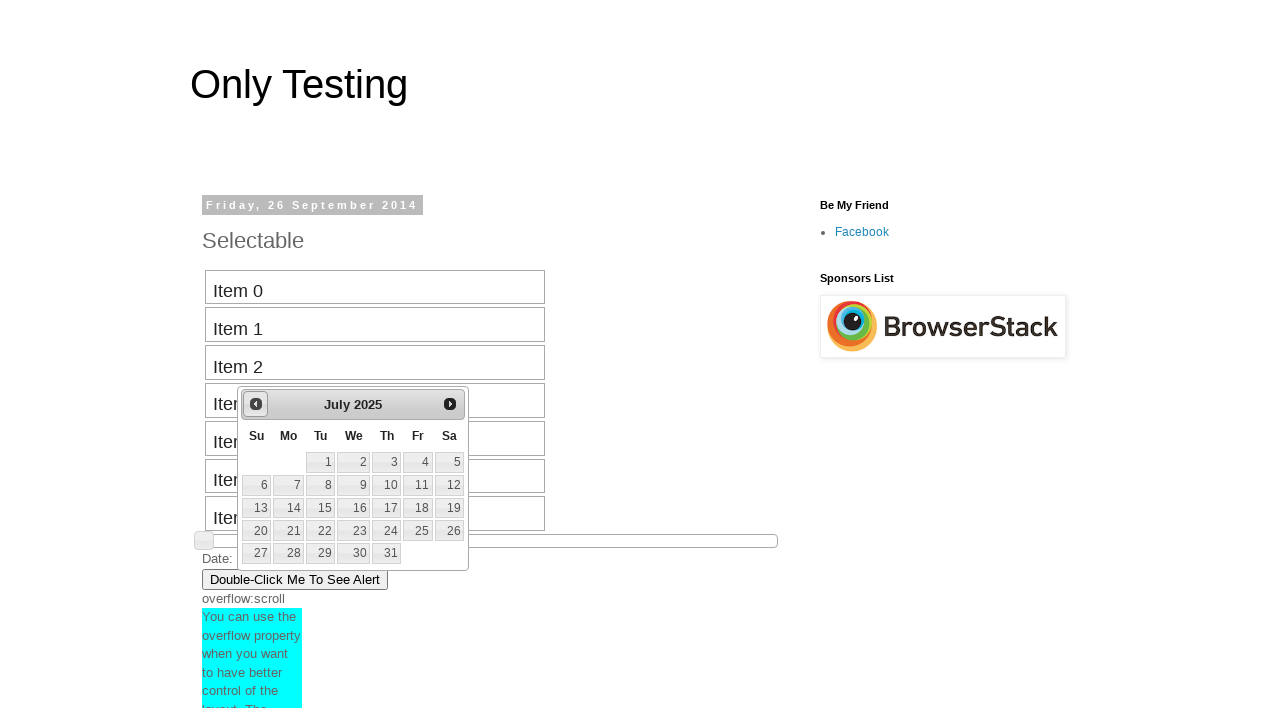

Clicked previous button to navigate backward in calendar at (256, 404) on #ui-datepicker-div > div > a.ui-datepicker-prev
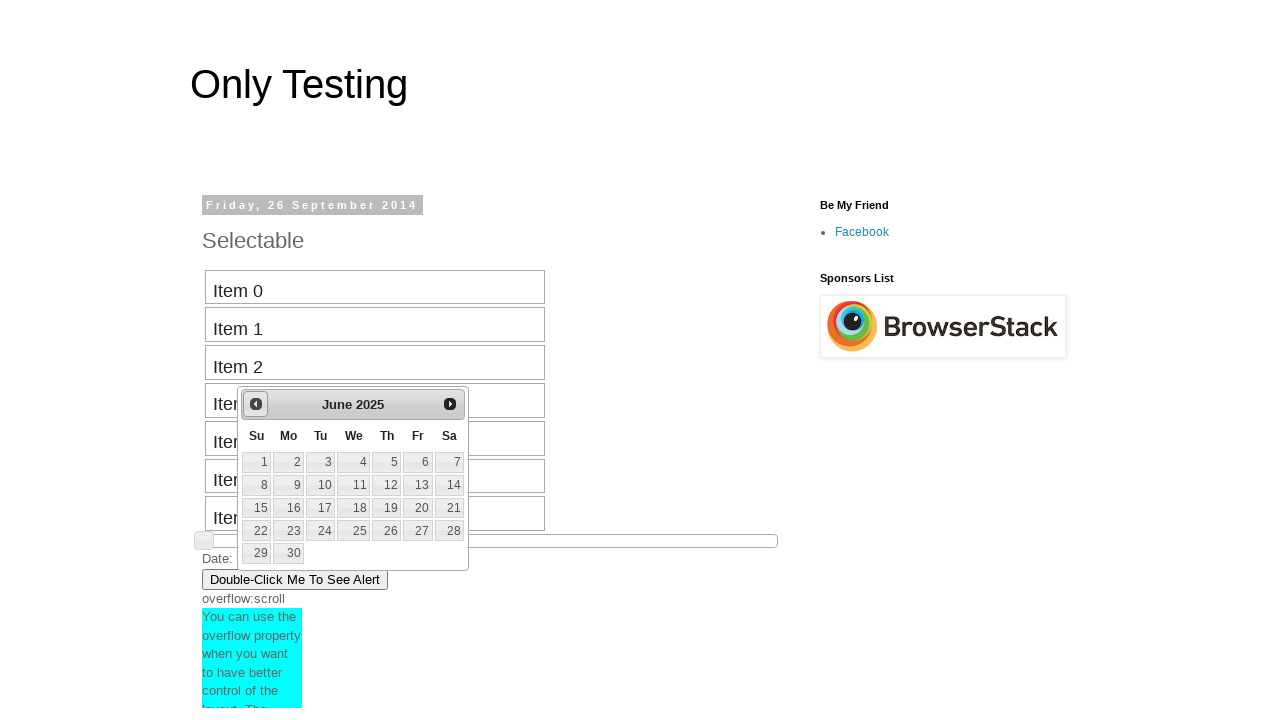

Retrieved current calendar date: June 2025
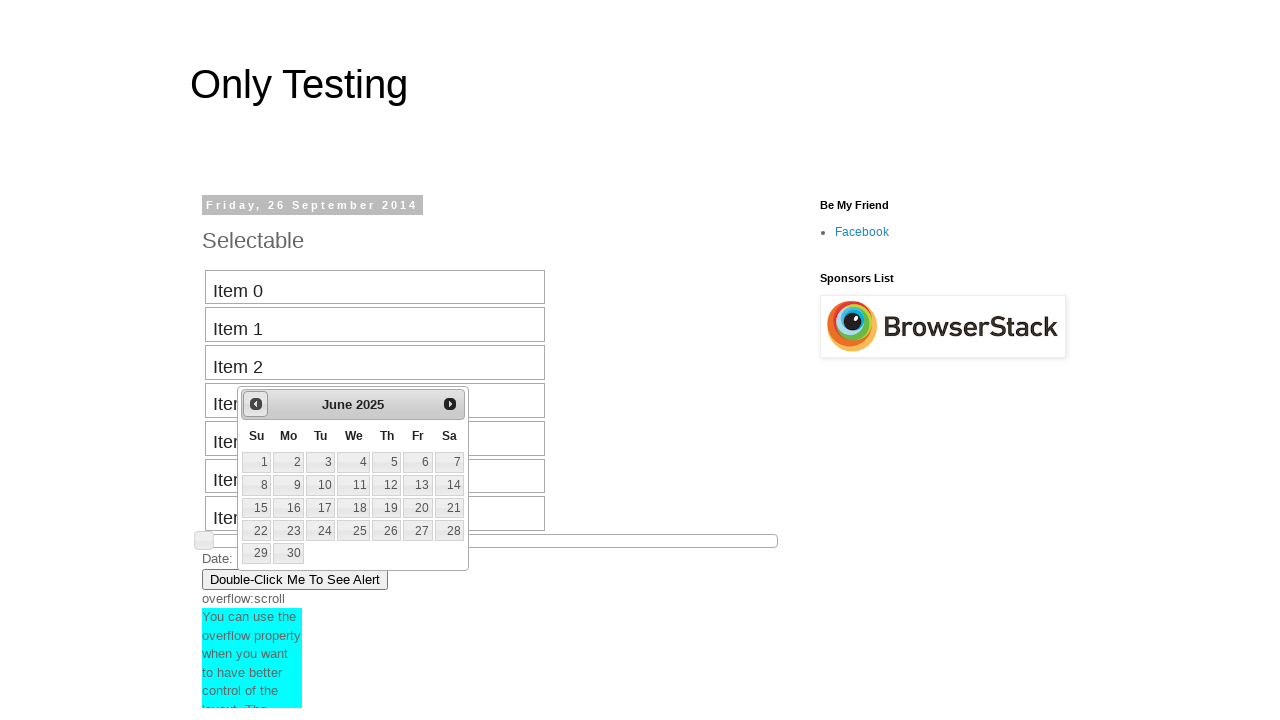

Clicked previous button to navigate backward in calendar at (256, 404) on #ui-datepicker-div > div > a.ui-datepicker-prev
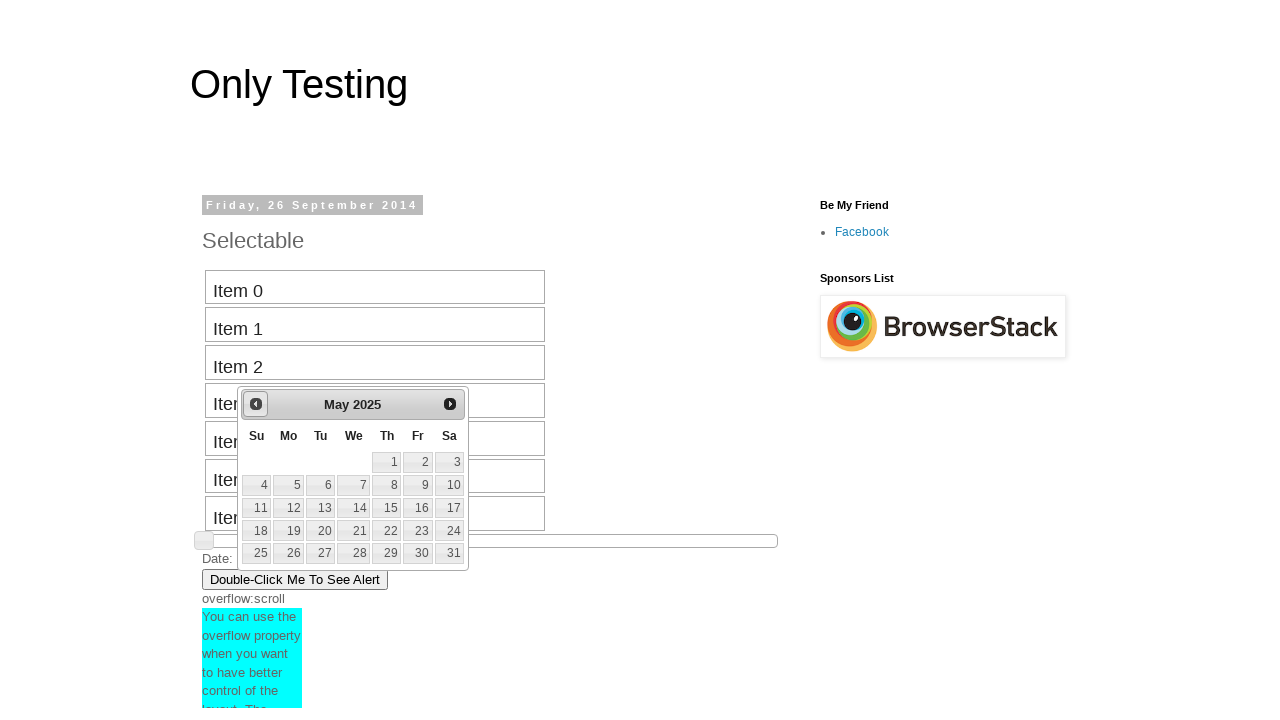

Retrieved current calendar date: May 2025
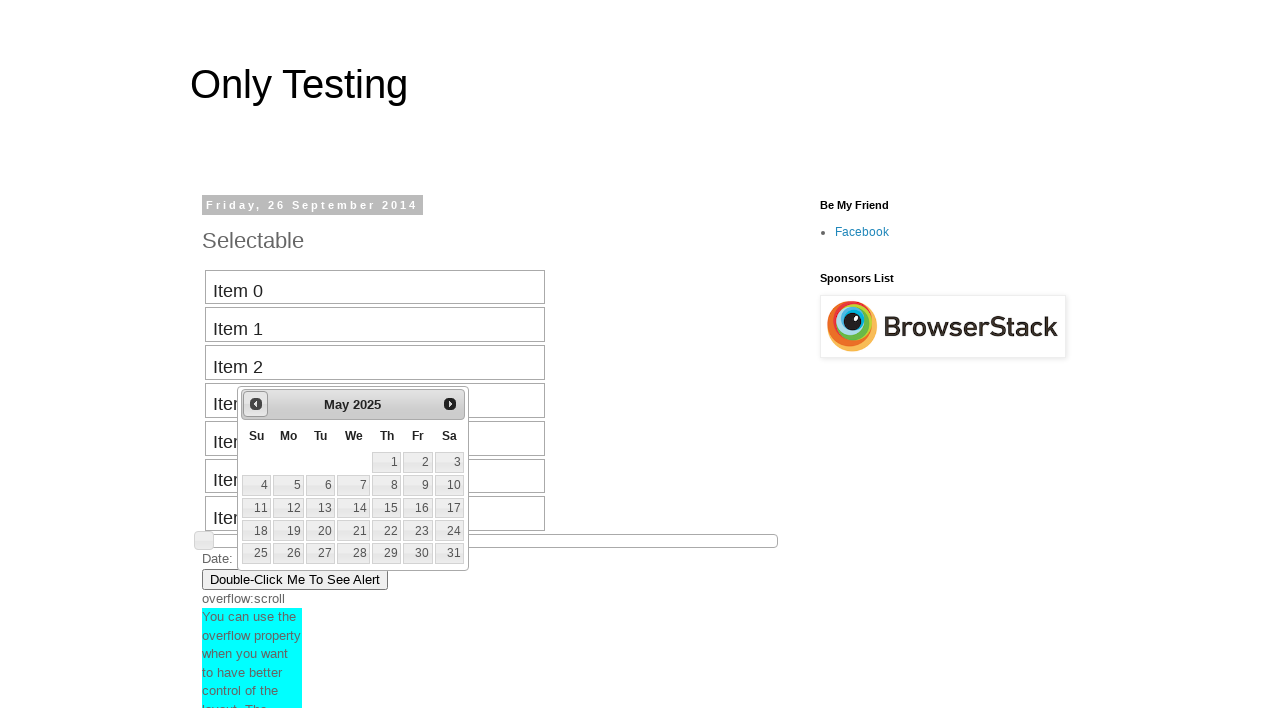

Clicked previous button to navigate backward in calendar at (256, 404) on #ui-datepicker-div > div > a.ui-datepicker-prev
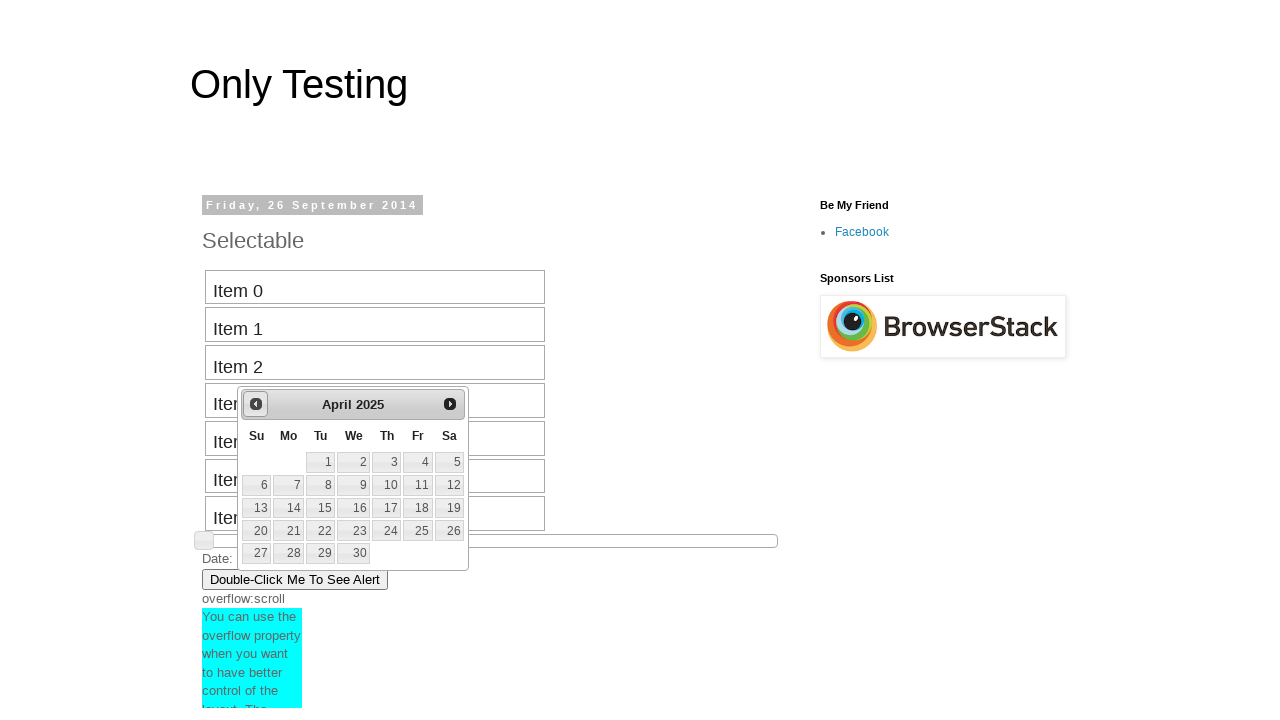

Retrieved current calendar date: April 2025
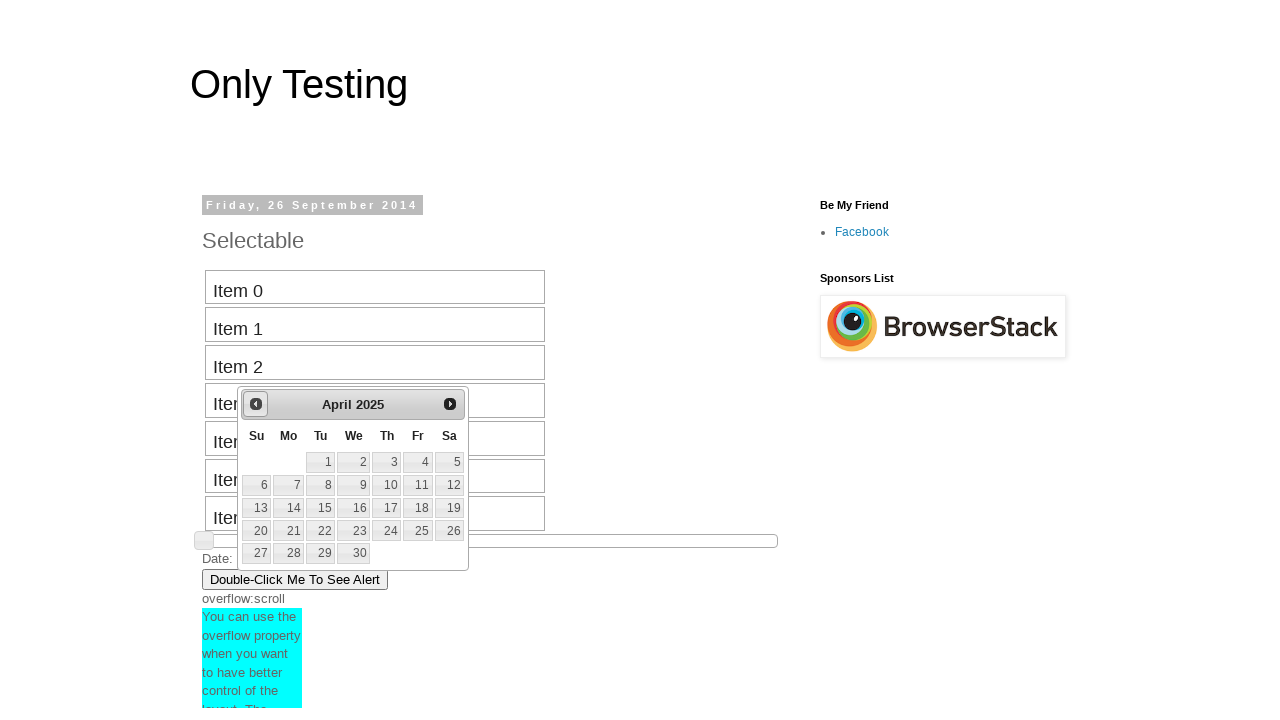

Clicked previous button to navigate backward in calendar at (256, 404) on #ui-datepicker-div > div > a.ui-datepicker-prev
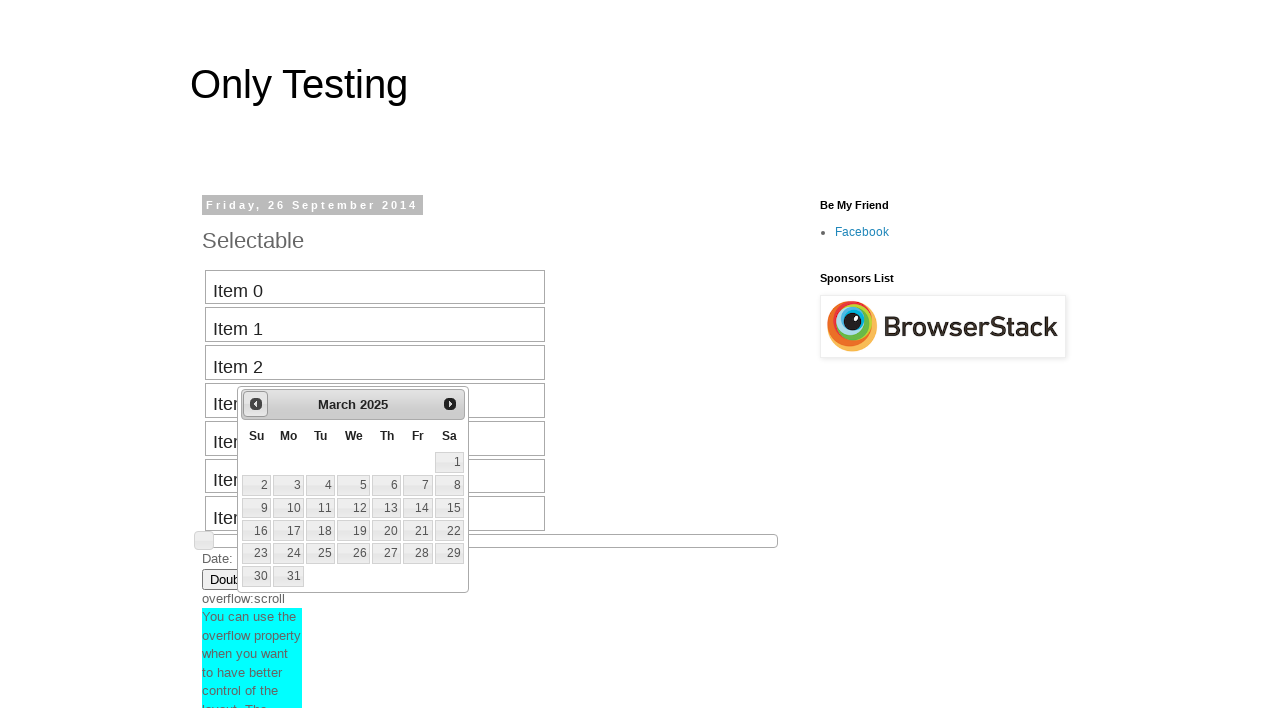

Retrieved current calendar date: March 2025
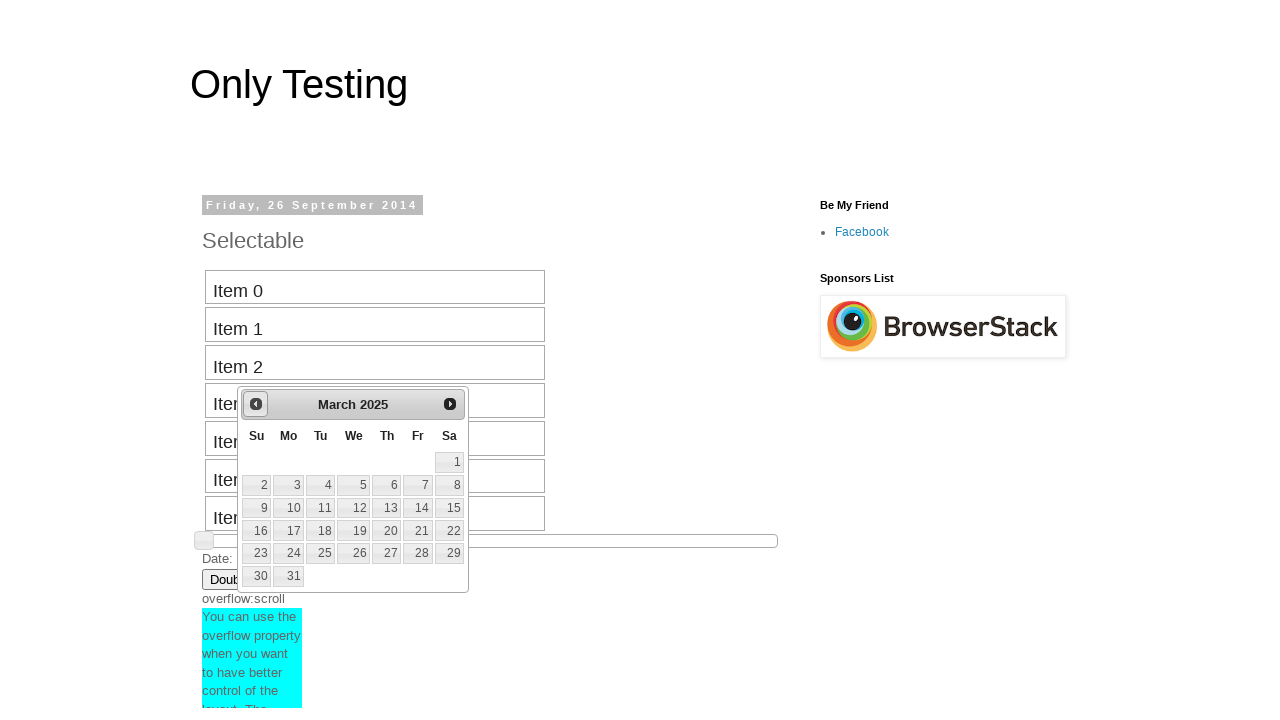

Clicked previous button to navigate backward in calendar at (256, 404) on #ui-datepicker-div > div > a.ui-datepicker-prev
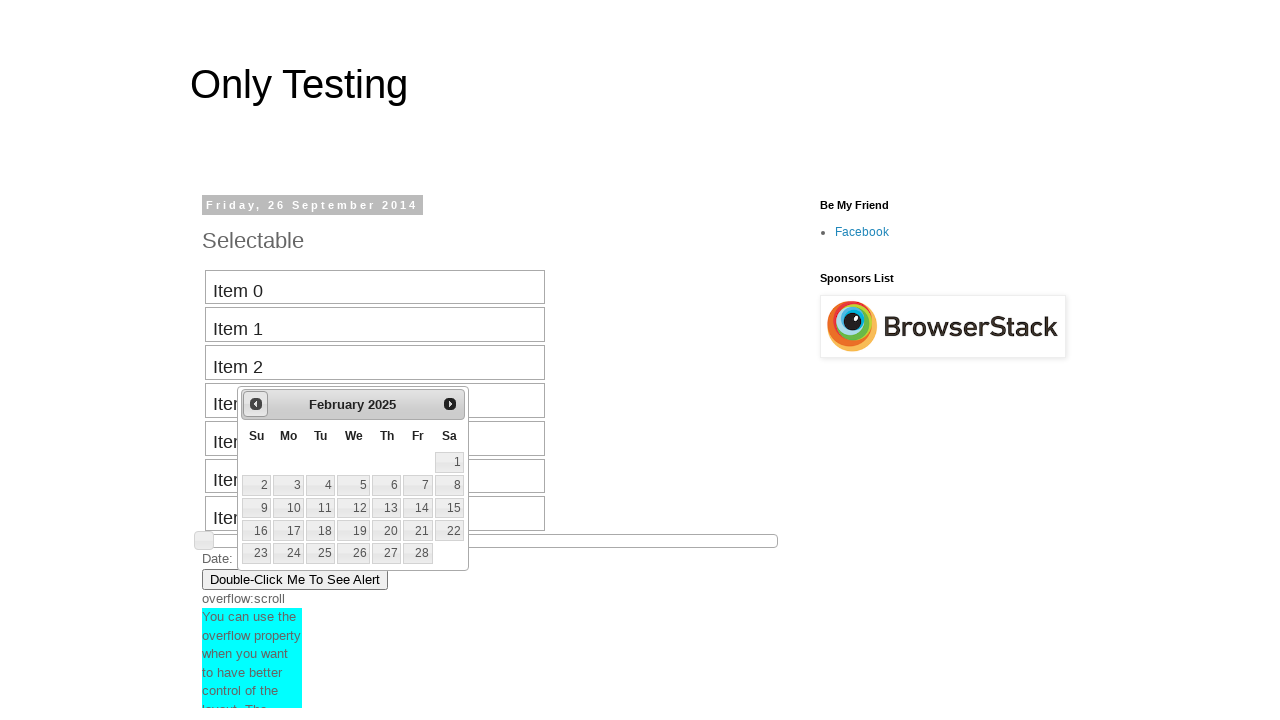

Retrieved current calendar date: February 2025
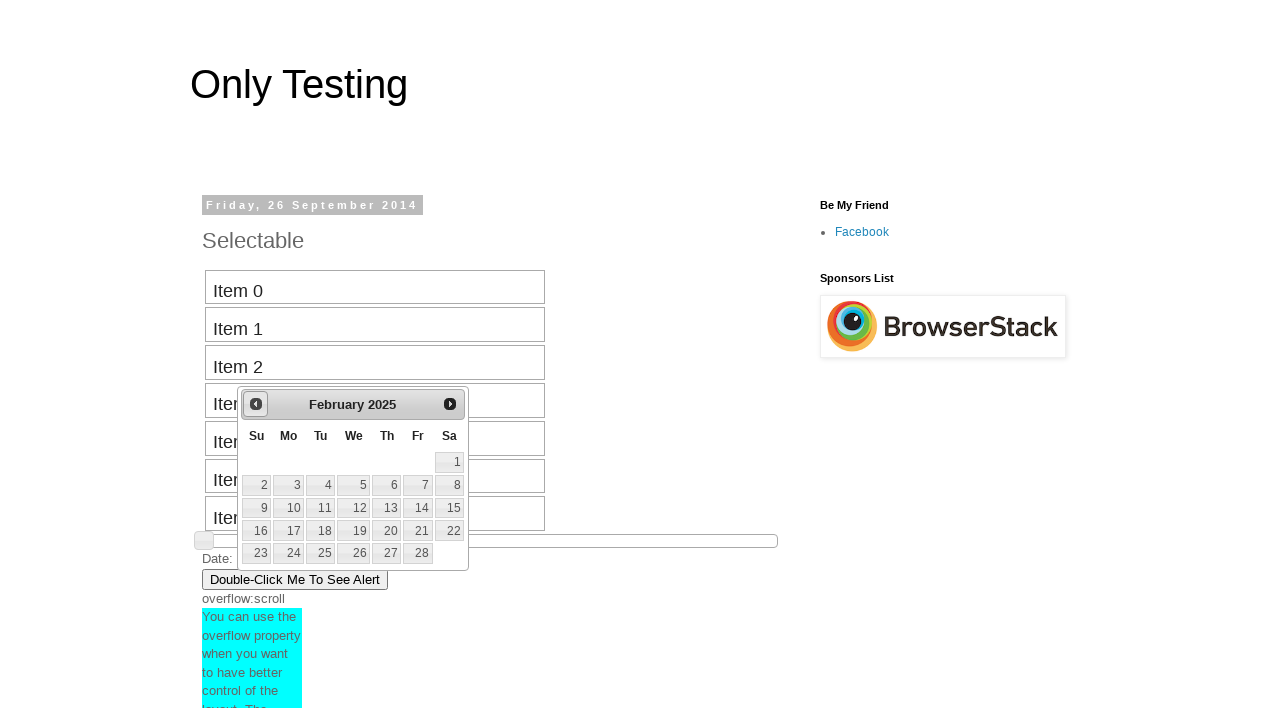

Clicked previous button to navigate backward in calendar at (256, 404) on #ui-datepicker-div > div > a.ui-datepicker-prev
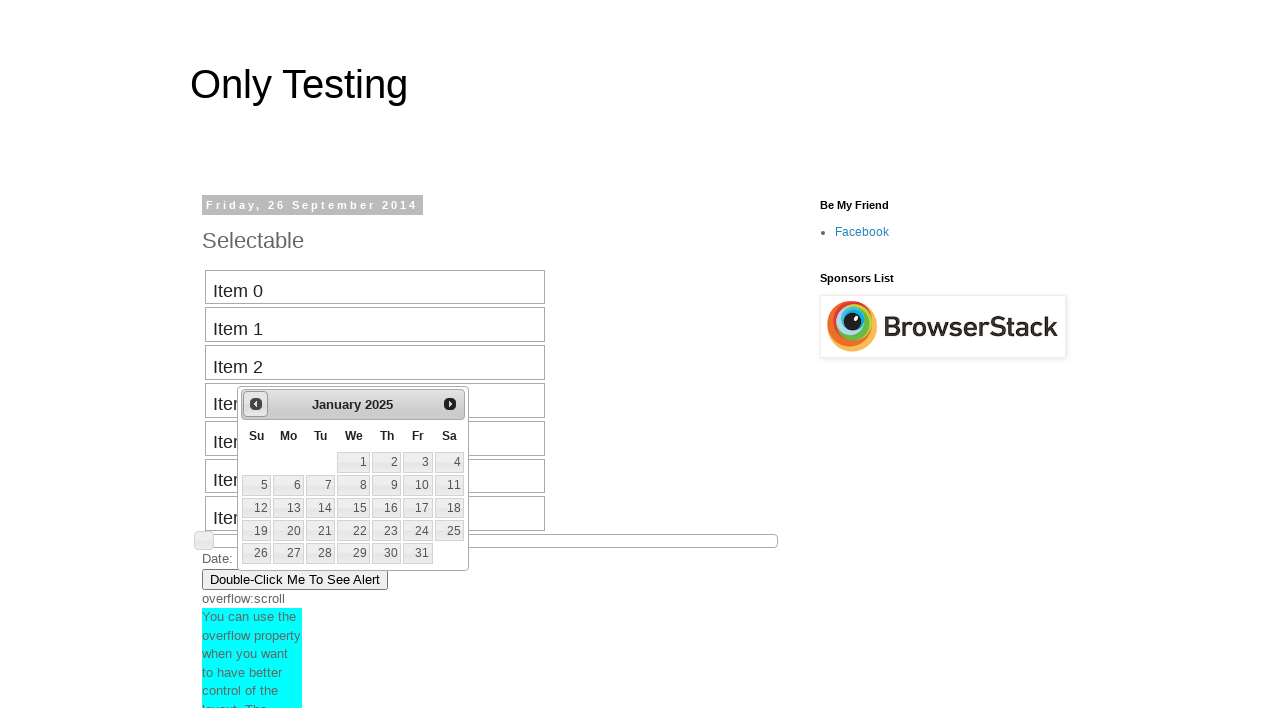

Retrieved current calendar date: January 2025
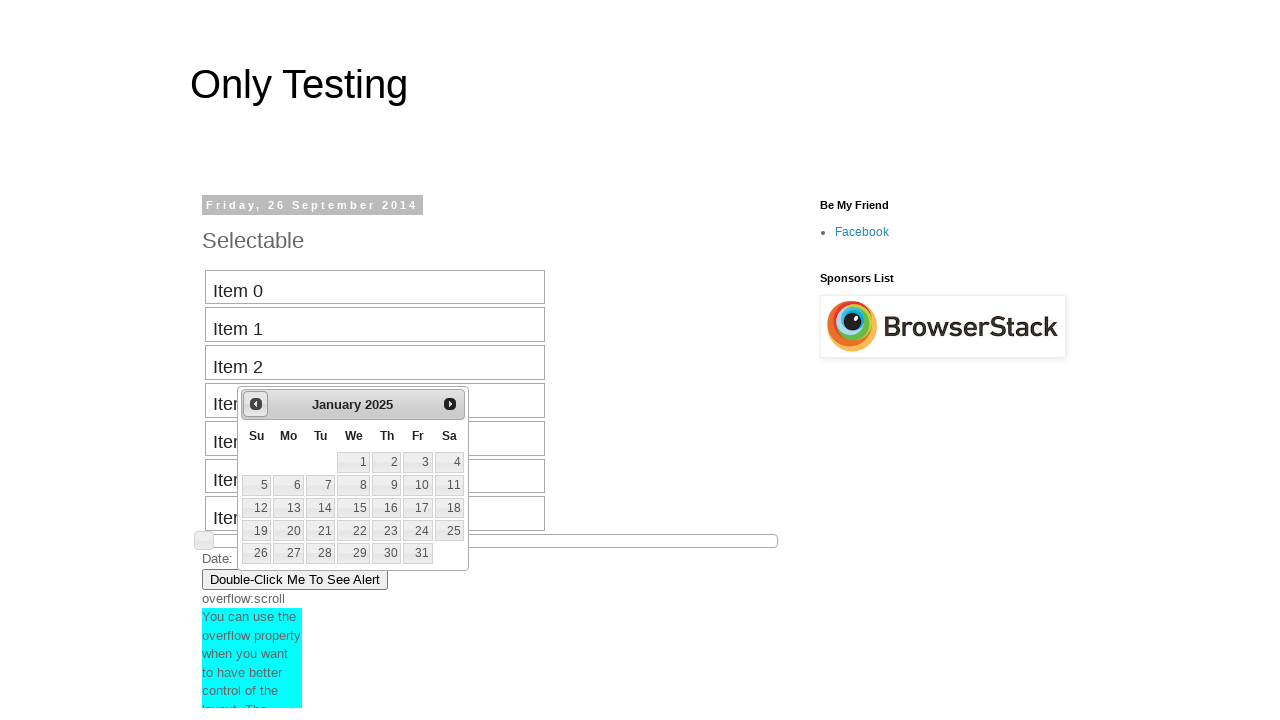

Clicked previous button to navigate backward in calendar at (256, 404) on #ui-datepicker-div > div > a.ui-datepicker-prev
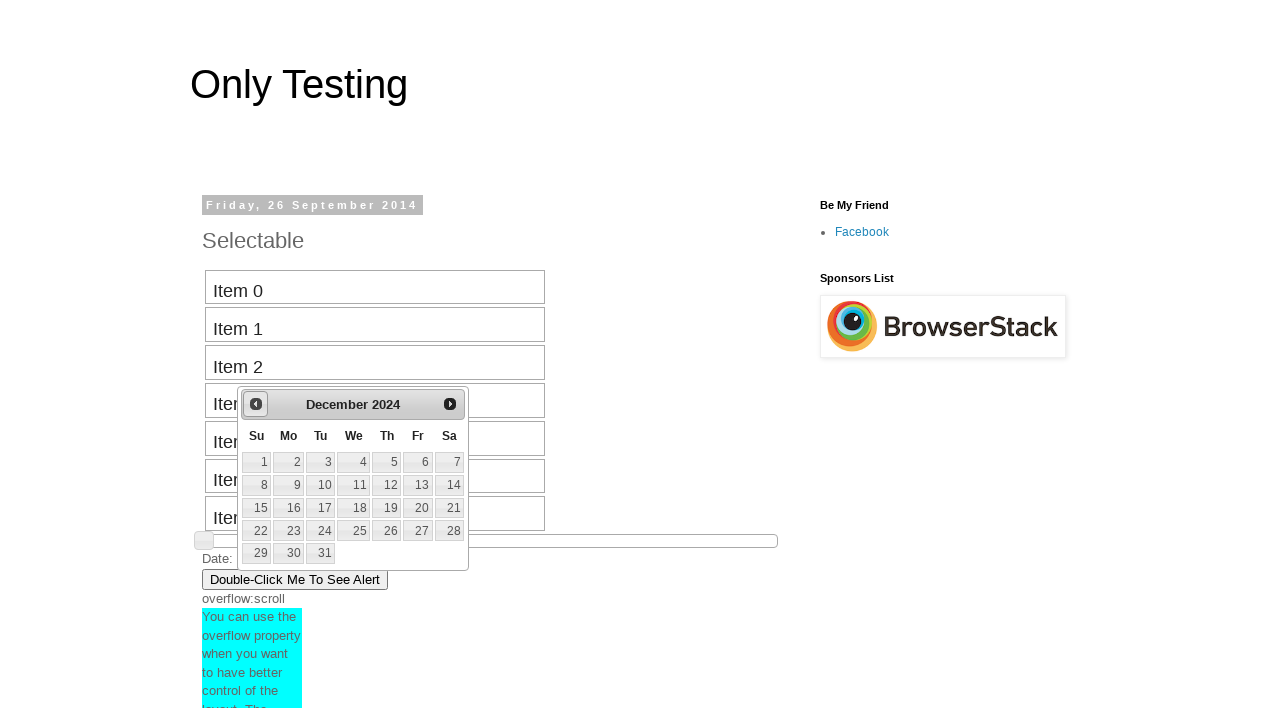

Retrieved current calendar date: December 2024
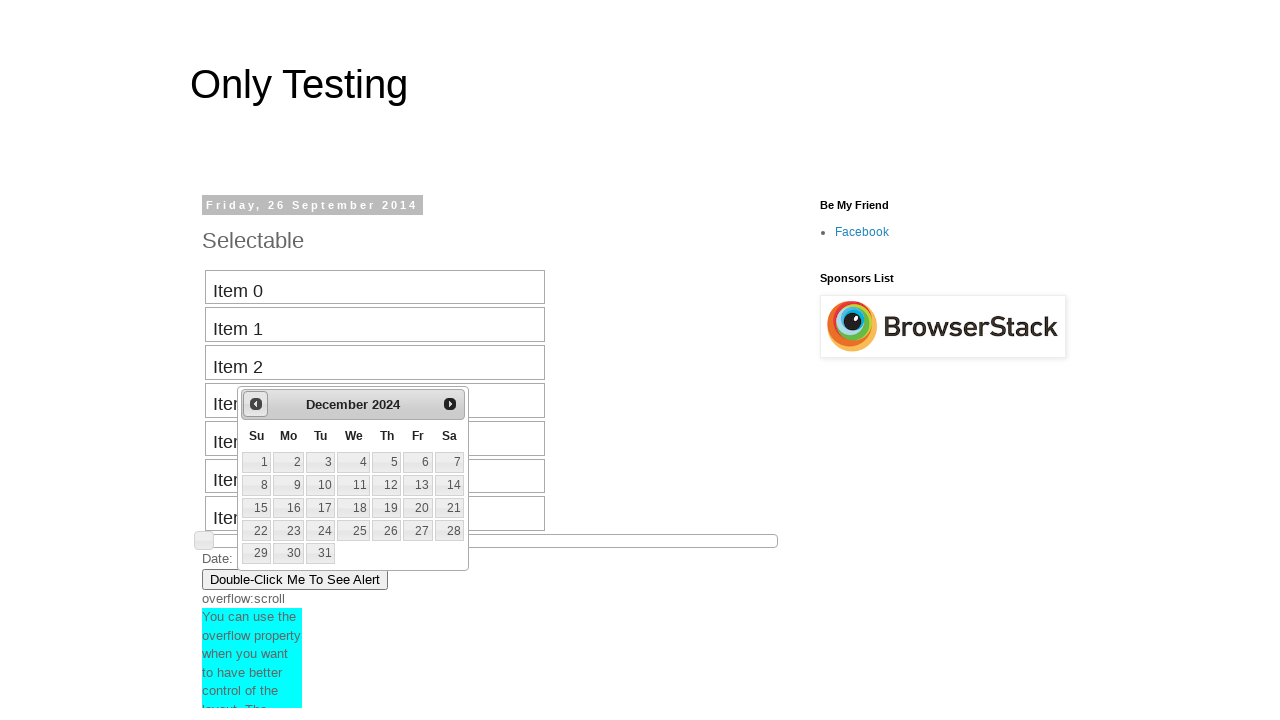

Clicked previous button to navigate backward in calendar at (256, 404) on #ui-datepicker-div > div > a.ui-datepicker-prev
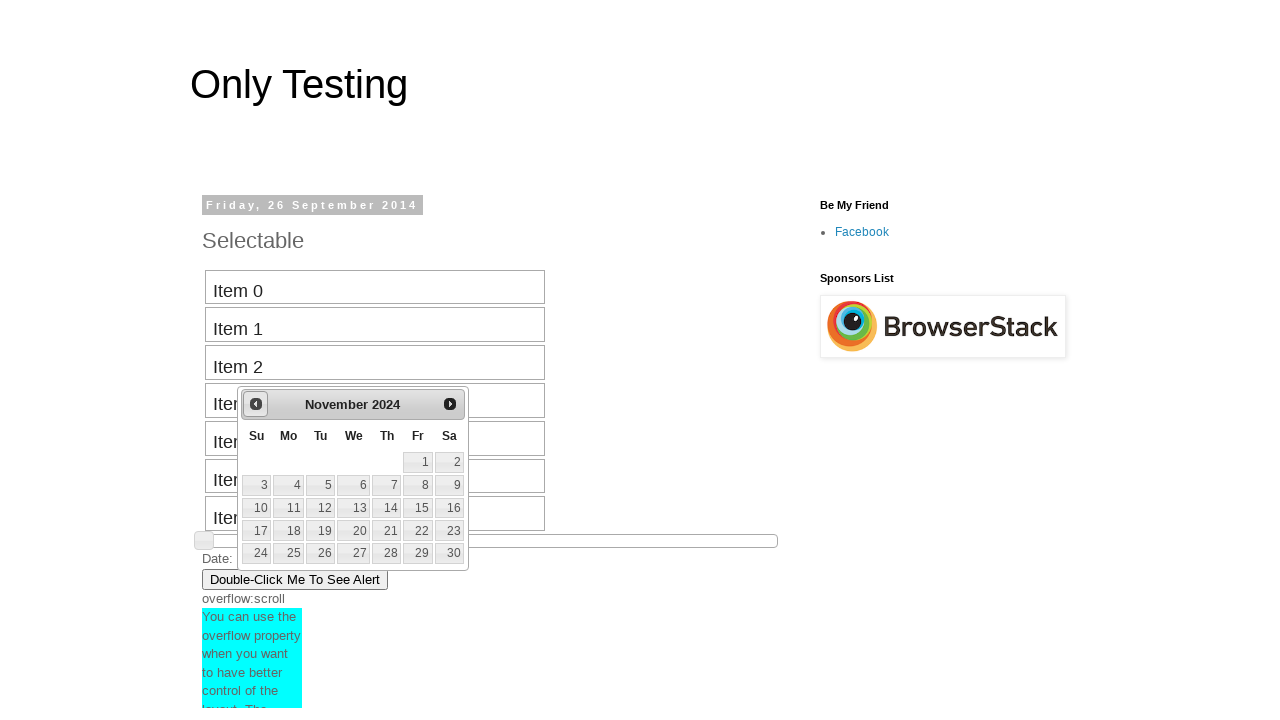

Retrieved current calendar date: November 2024
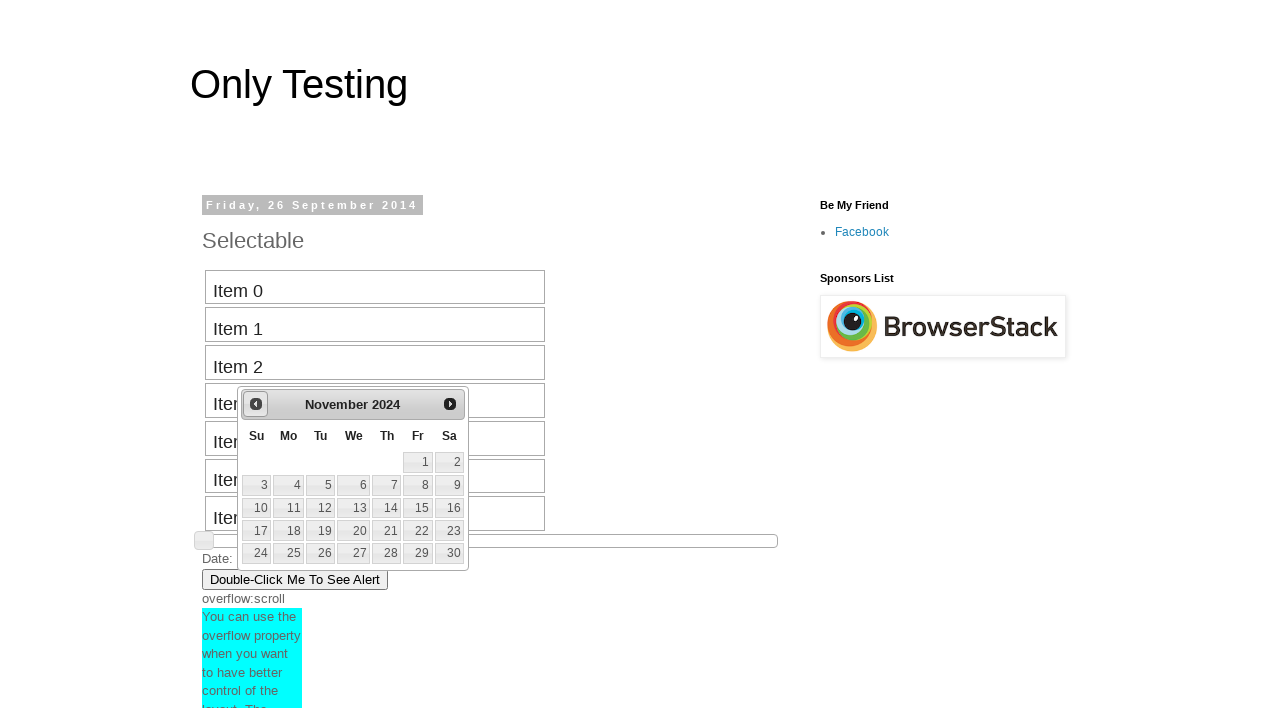

Clicked previous button to navigate backward in calendar at (256, 404) on #ui-datepicker-div > div > a.ui-datepicker-prev
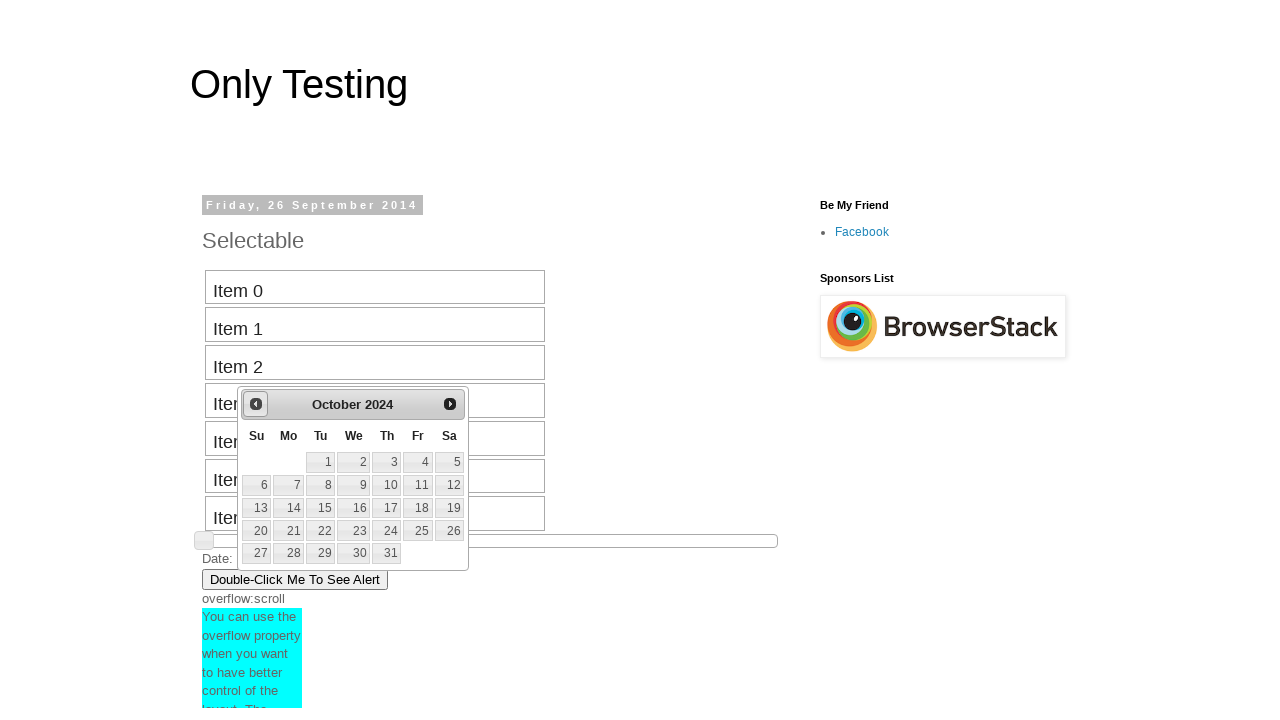

Retrieved current calendar date: October 2024
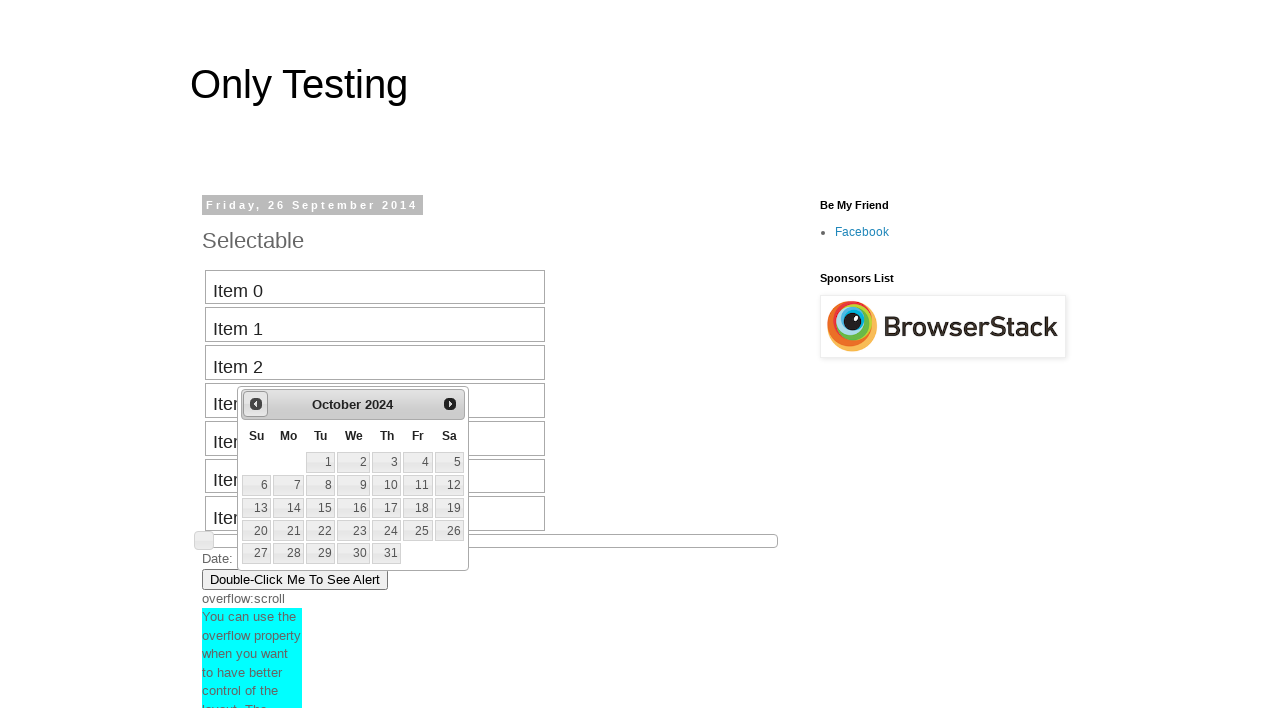

Clicked previous button to navigate backward in calendar at (256, 404) on #ui-datepicker-div > div > a.ui-datepicker-prev
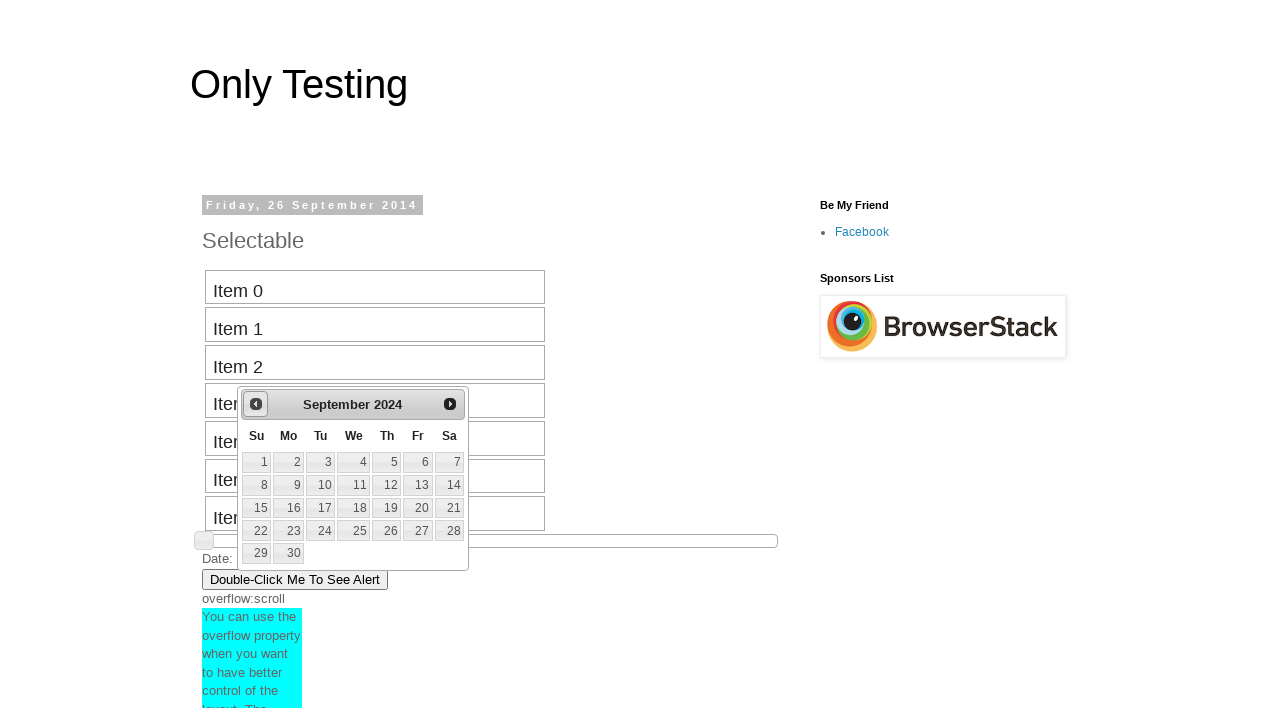

Retrieved current calendar date: September 2024
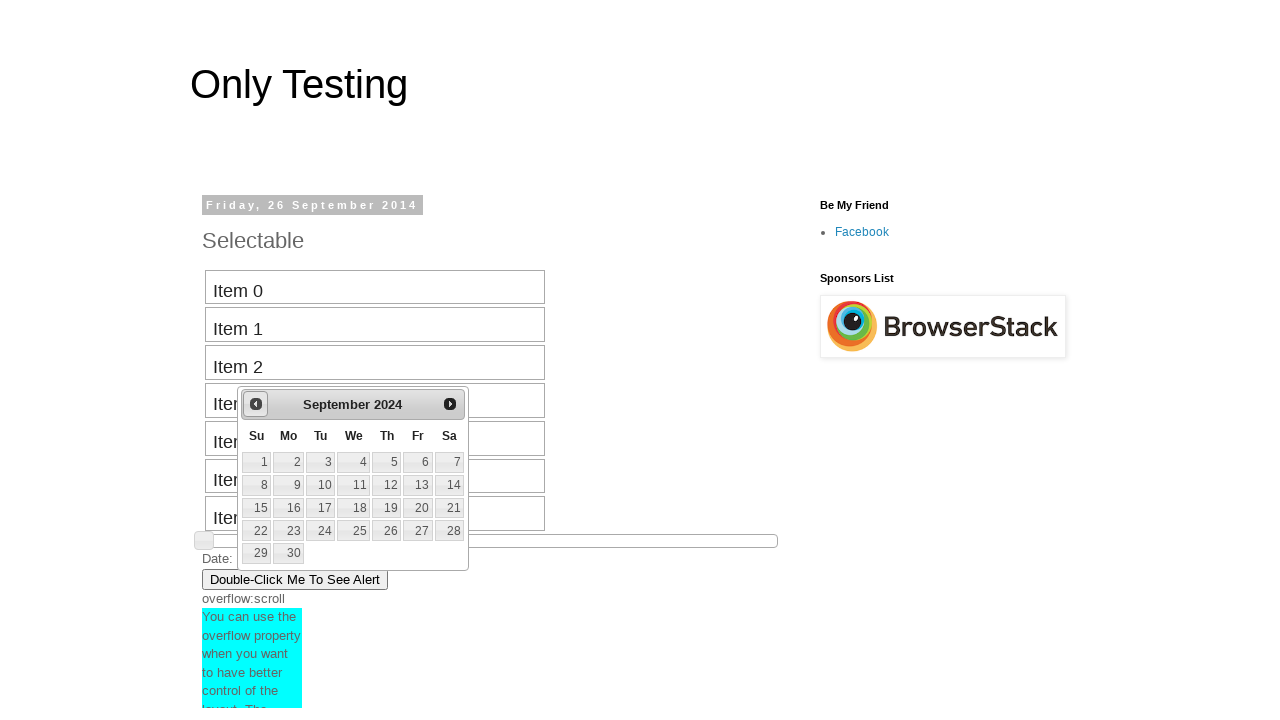

Clicked previous button to navigate backward in calendar at (256, 404) on #ui-datepicker-div > div > a.ui-datepicker-prev
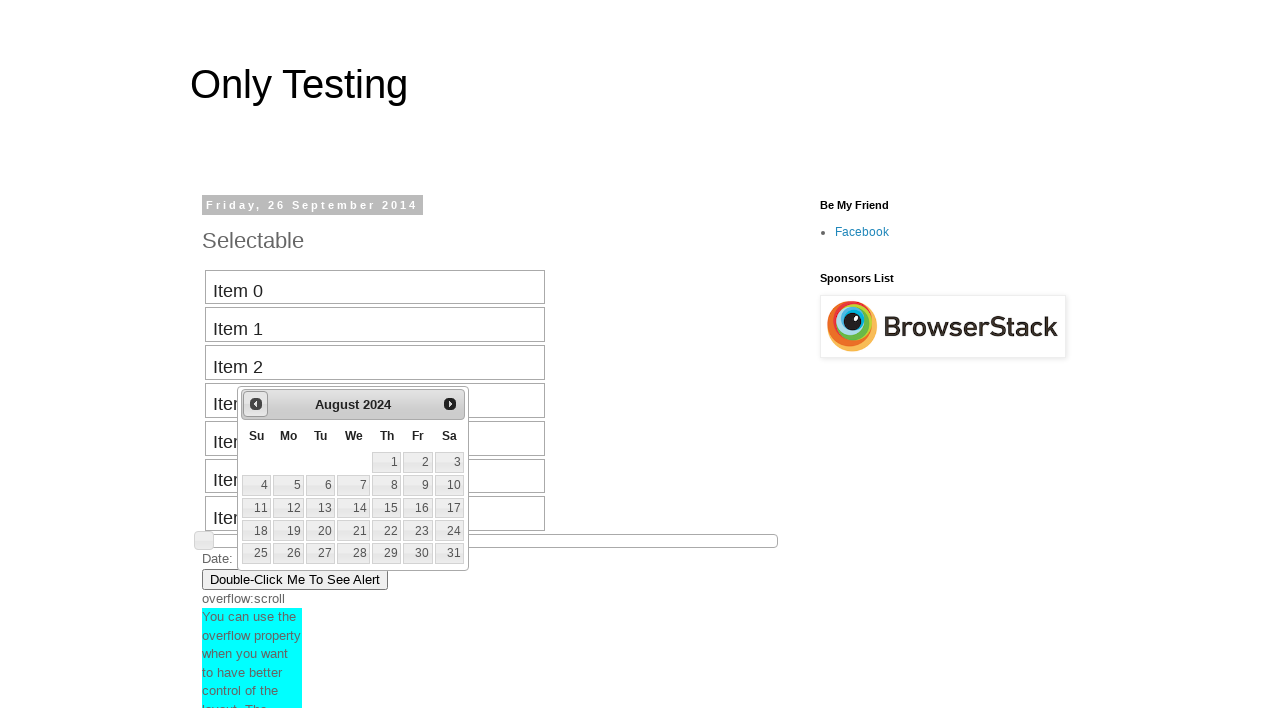

Retrieved current calendar date: August 2024
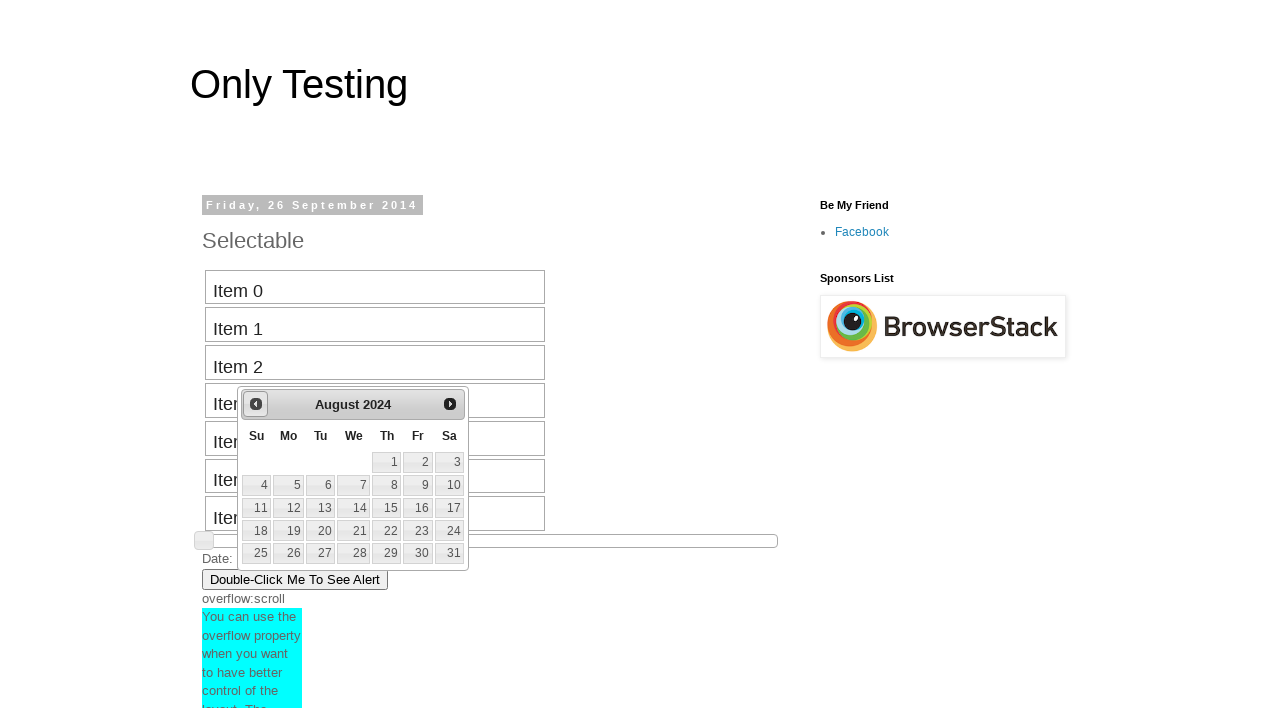

Clicked previous button to navigate backward in calendar at (256, 404) on #ui-datepicker-div > div > a.ui-datepicker-prev
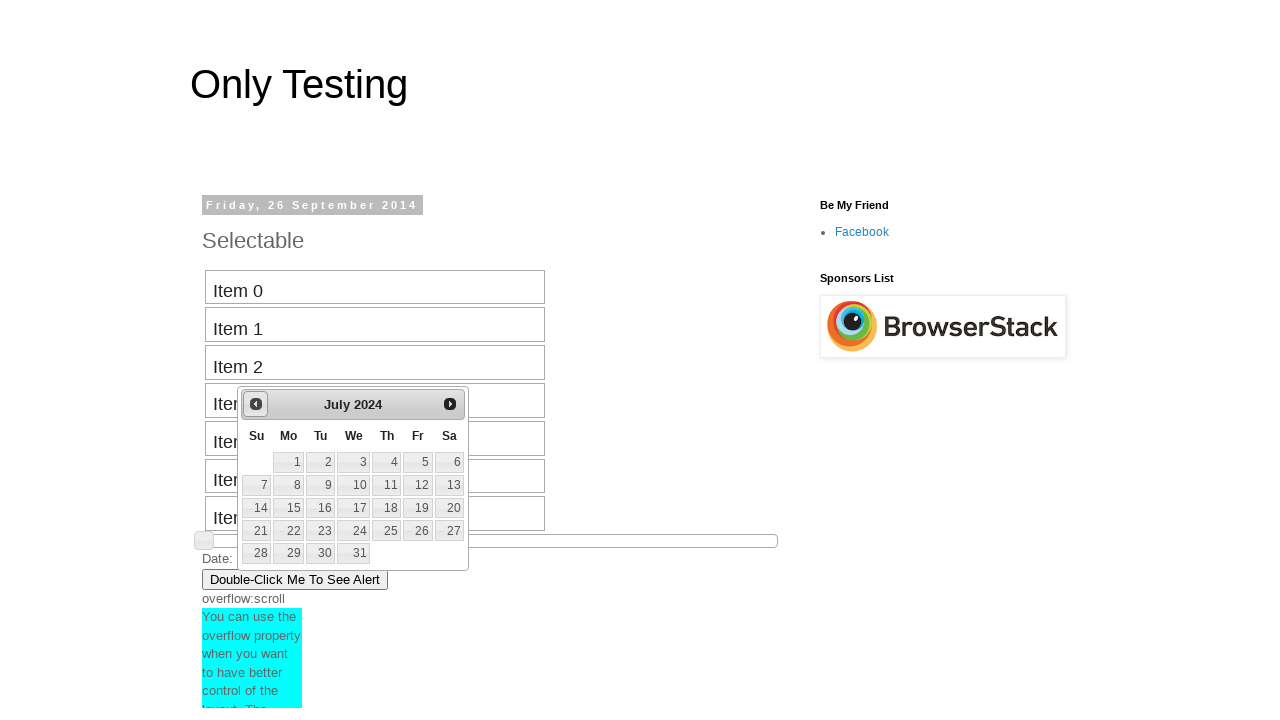

Retrieved current calendar date: July 2024
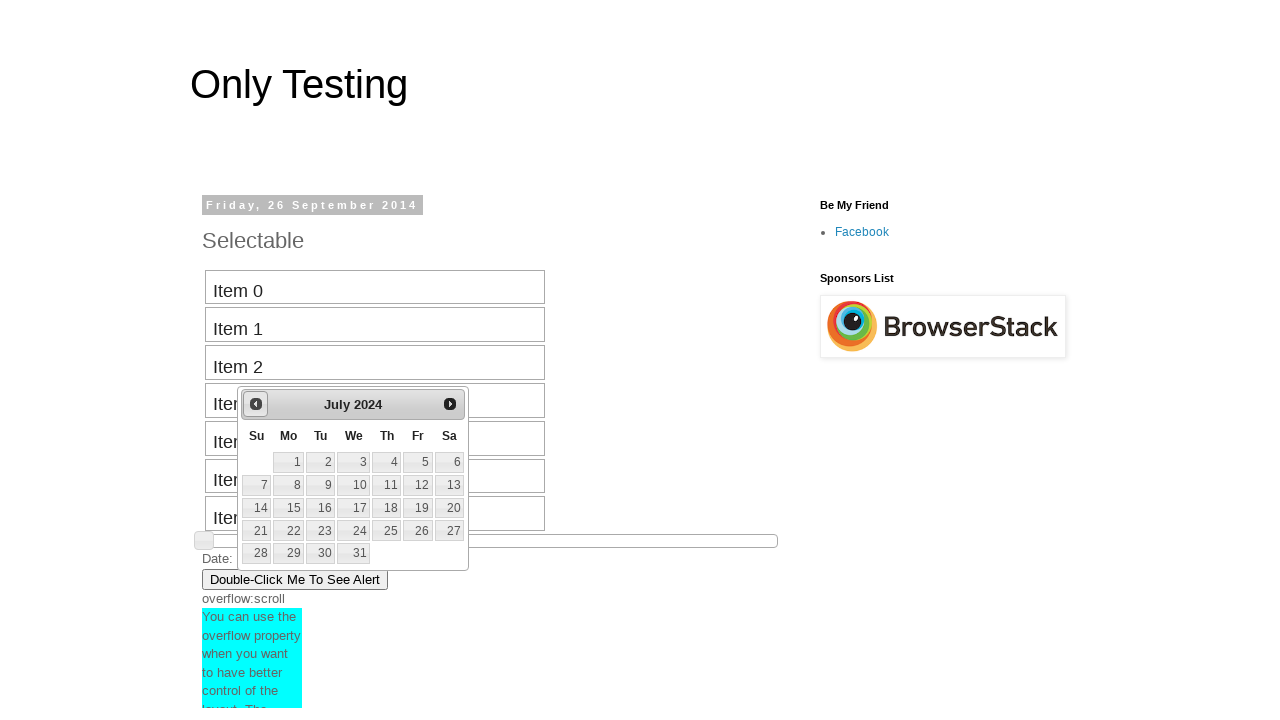

Clicked previous button to navigate backward in calendar at (256, 404) on #ui-datepicker-div > div > a.ui-datepicker-prev
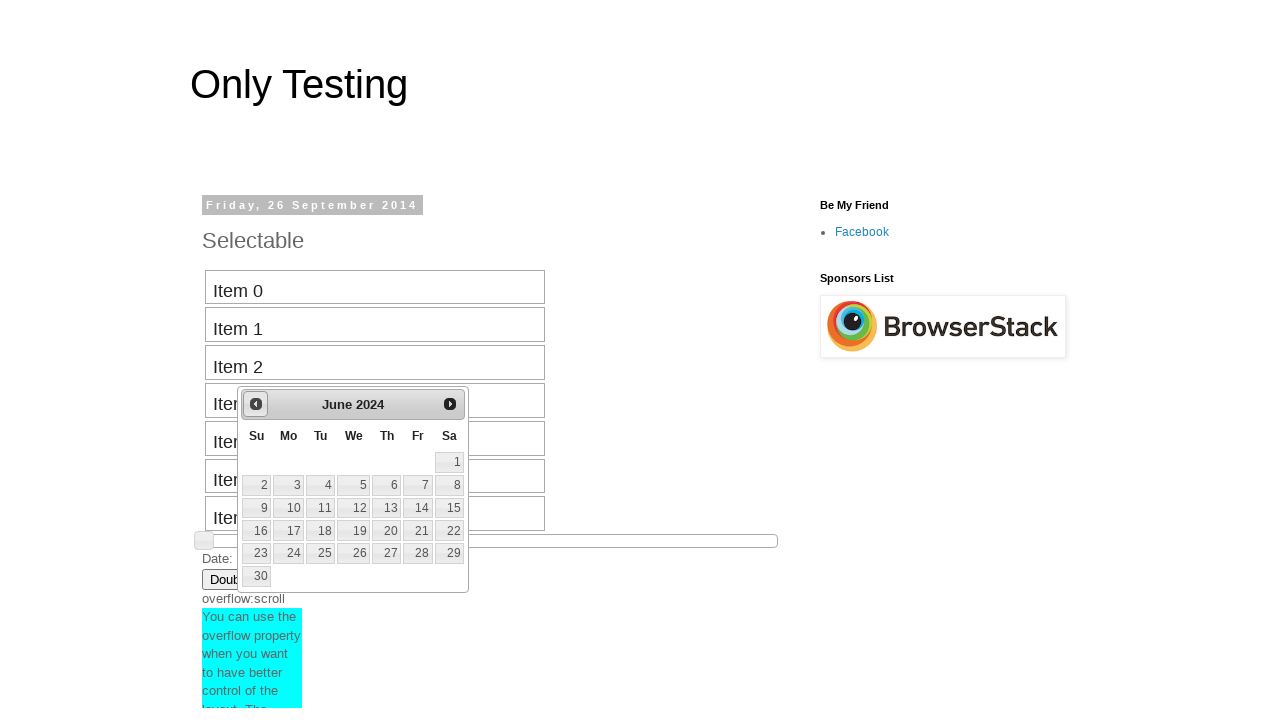

Retrieved current calendar date: June 2024
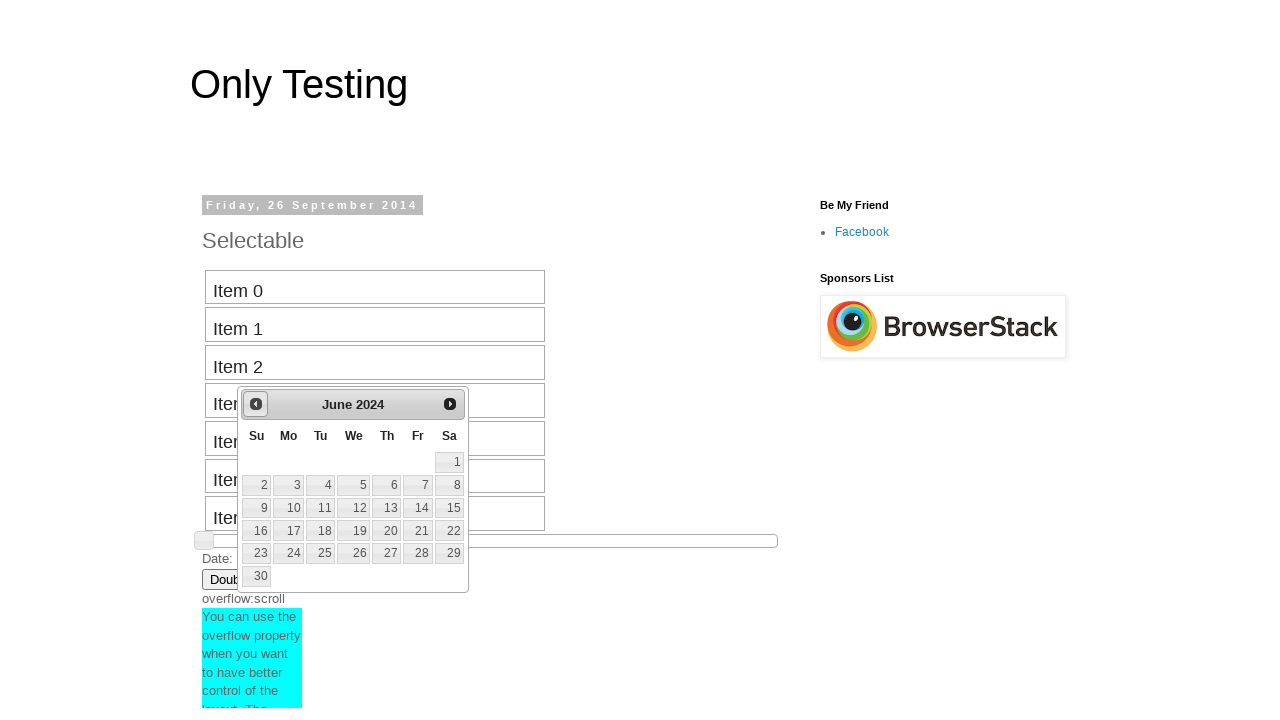

Clicked previous button to navigate backward in calendar at (256, 404) on #ui-datepicker-div > div > a.ui-datepicker-prev
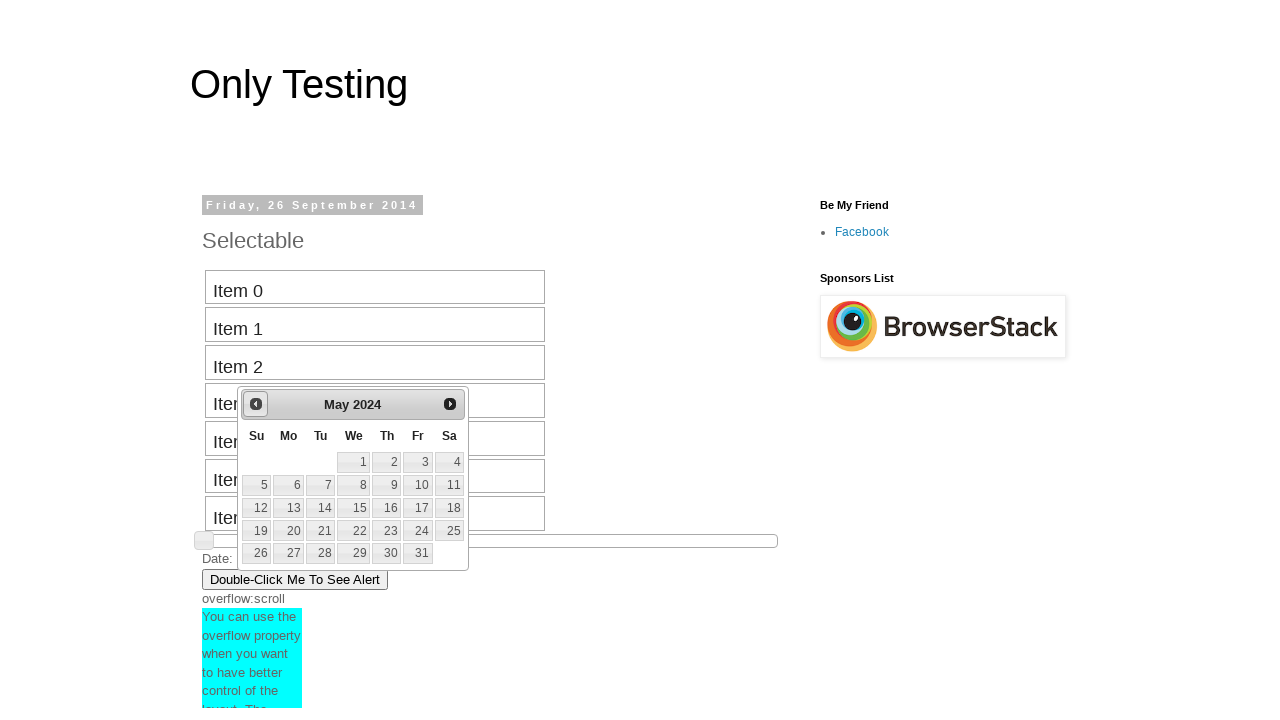

Retrieved current calendar date: May 2024
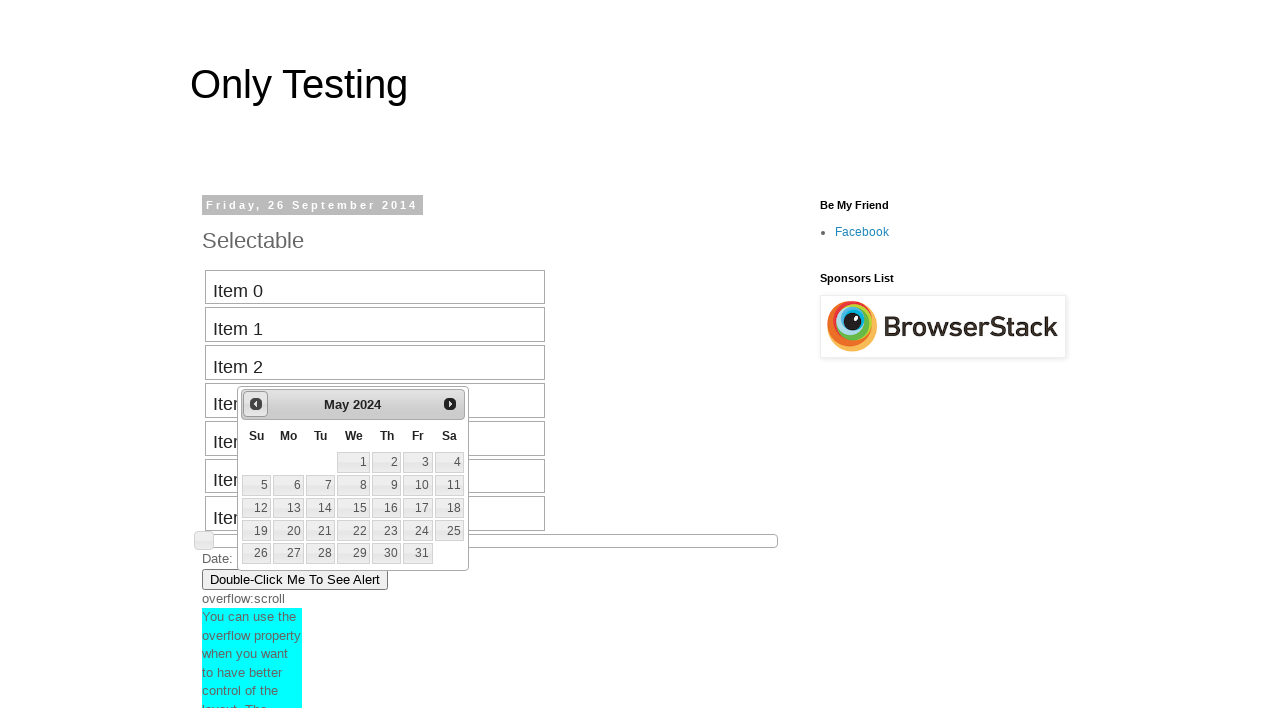

Clicked previous button to navigate backward in calendar at (256, 404) on #ui-datepicker-div > div > a.ui-datepicker-prev
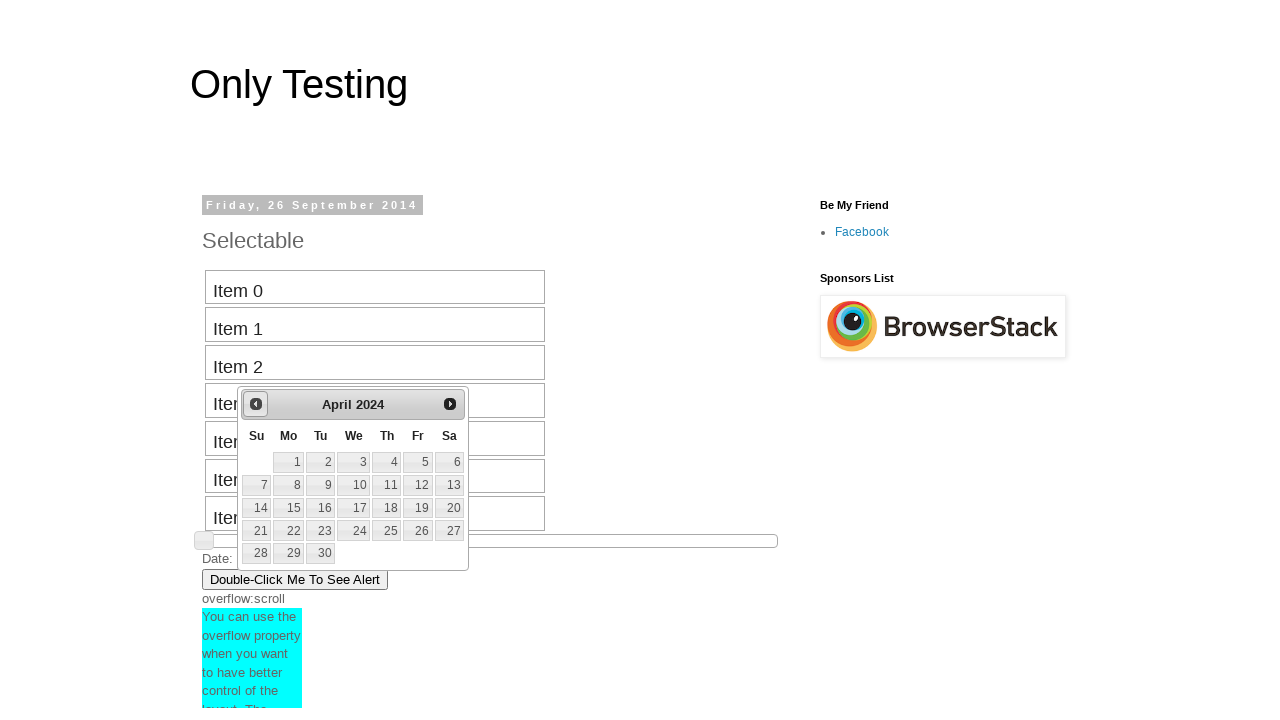

Retrieved current calendar date: April 2024
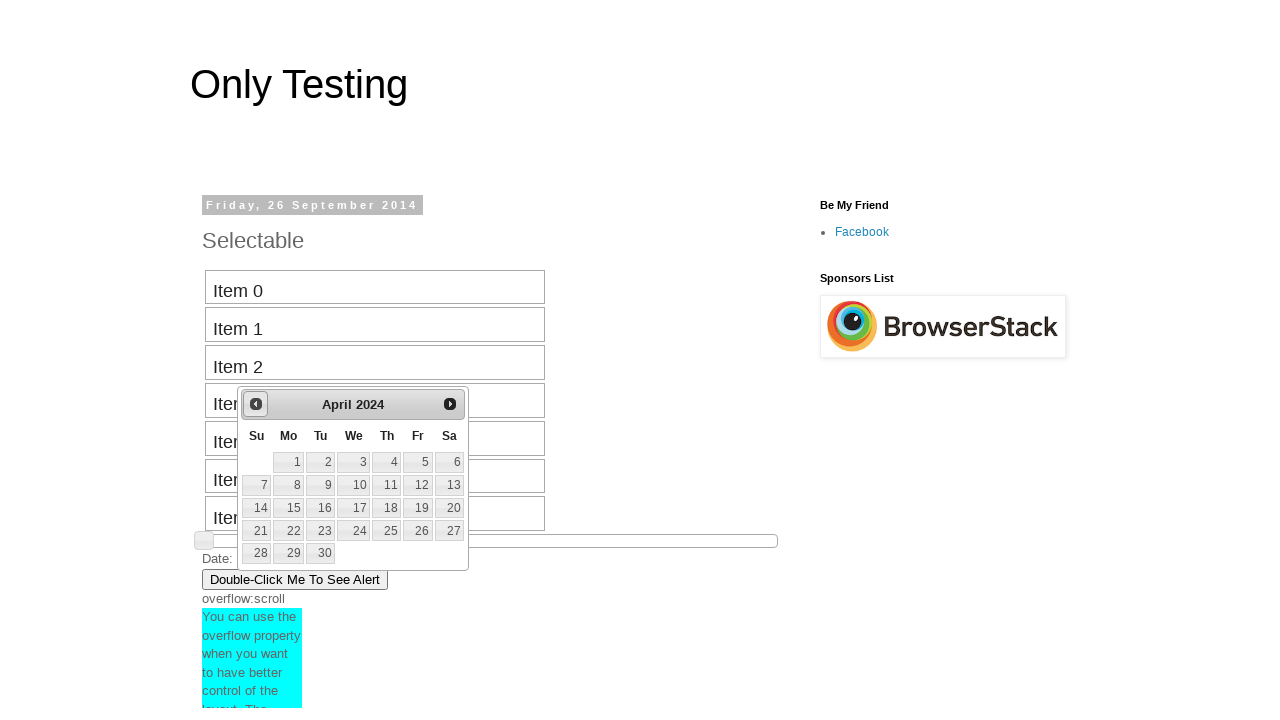

Clicked previous button to navigate backward in calendar at (256, 404) on #ui-datepicker-div > div > a.ui-datepicker-prev
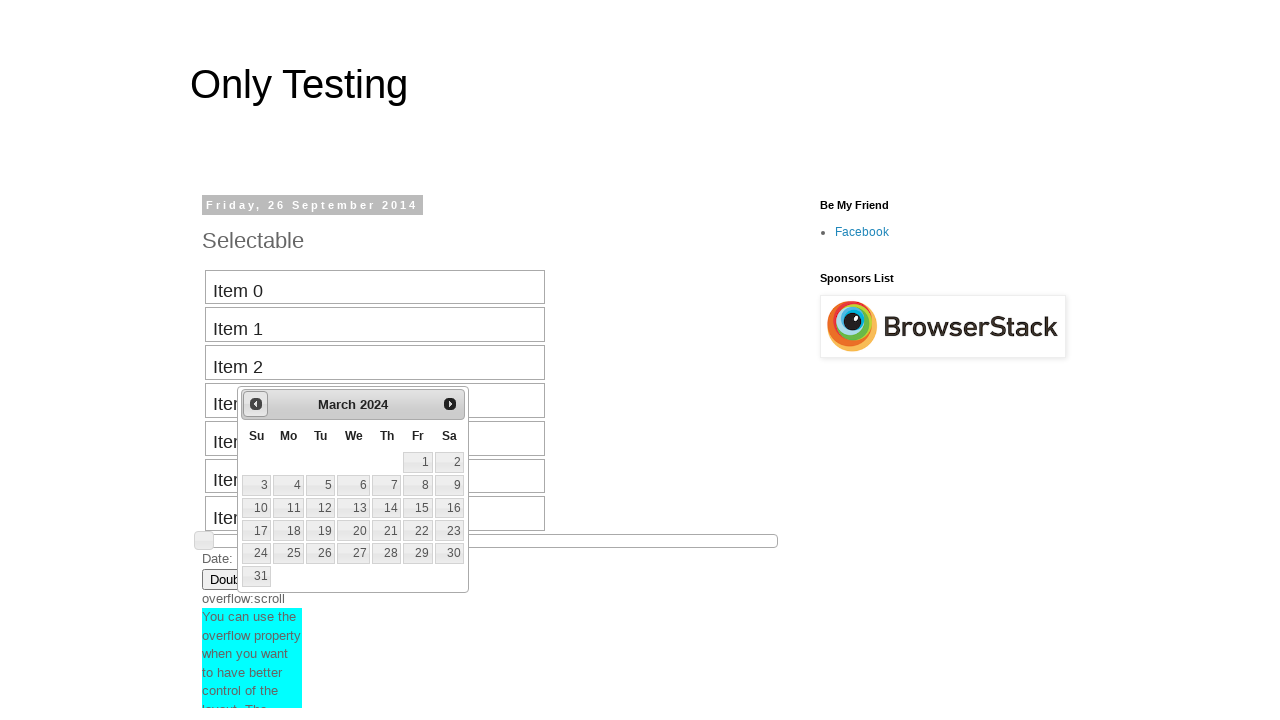

Retrieved current calendar date: March 2024
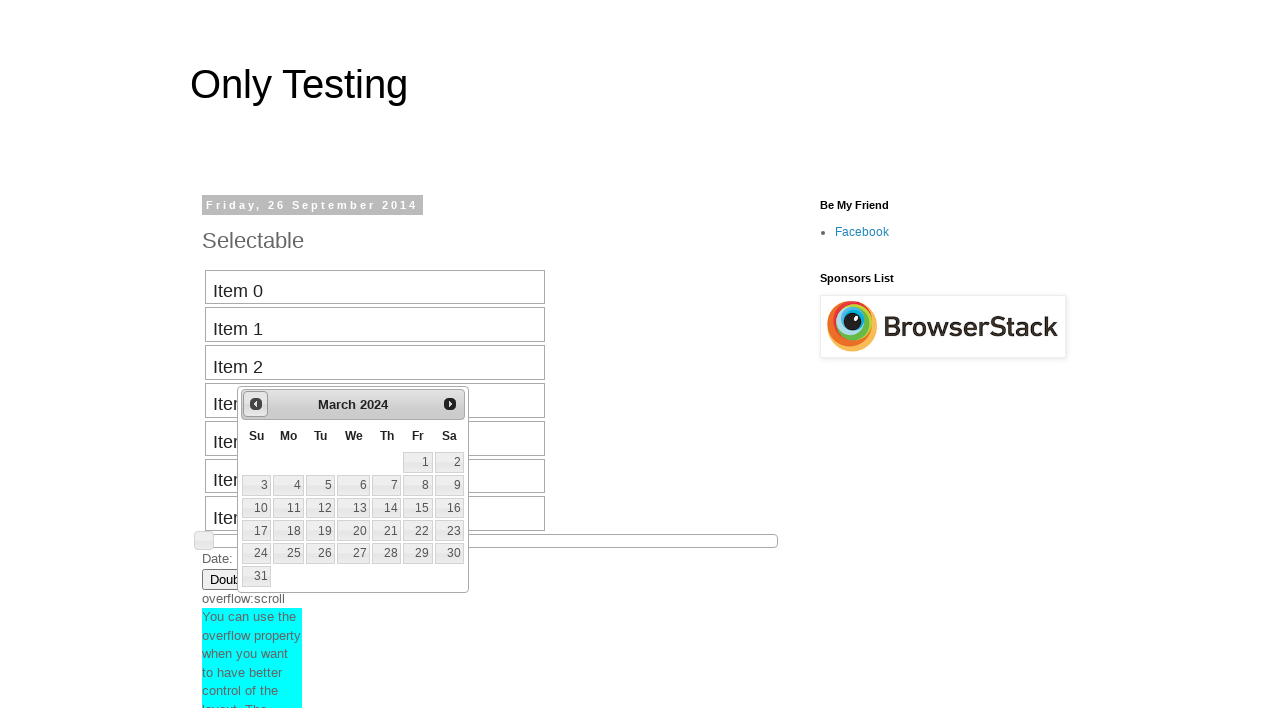

Clicked previous button to navigate backward in calendar at (256, 404) on #ui-datepicker-div > div > a.ui-datepicker-prev
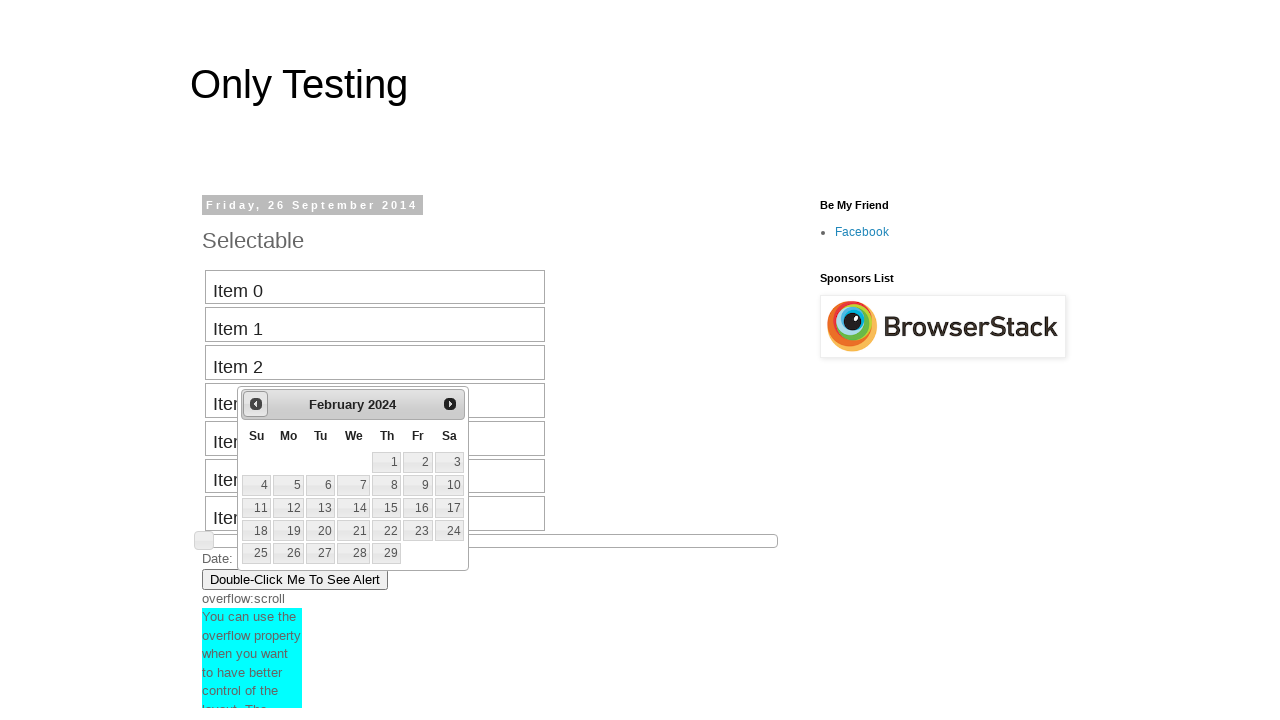

Retrieved current calendar date: February 2024
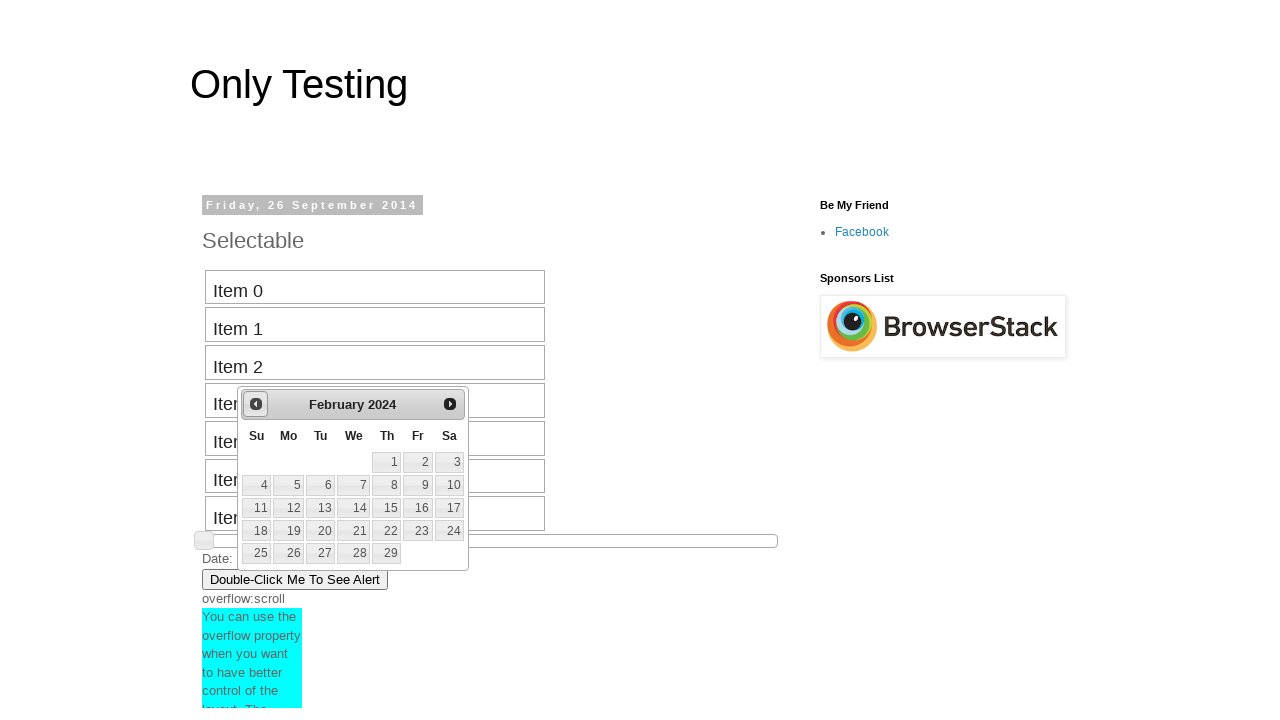

Clicked previous button to navigate backward in calendar at (256, 404) on #ui-datepicker-div > div > a.ui-datepicker-prev
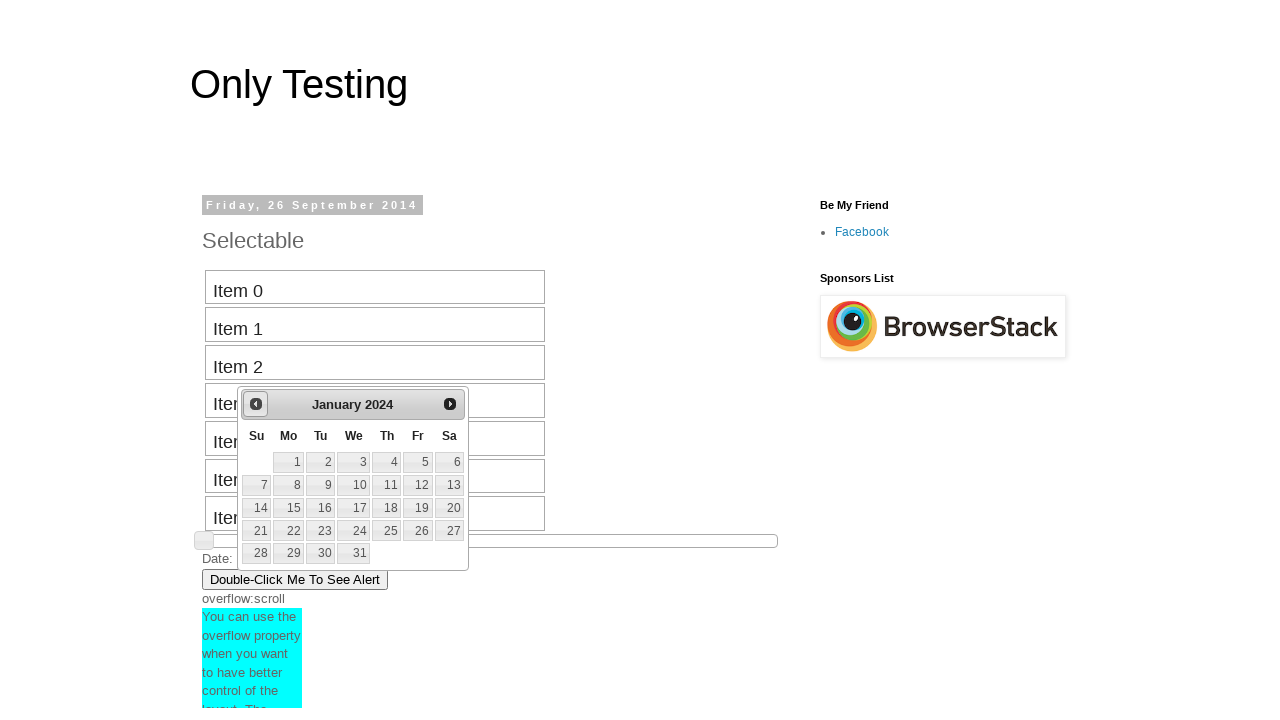

Retrieved current calendar date: January 2024
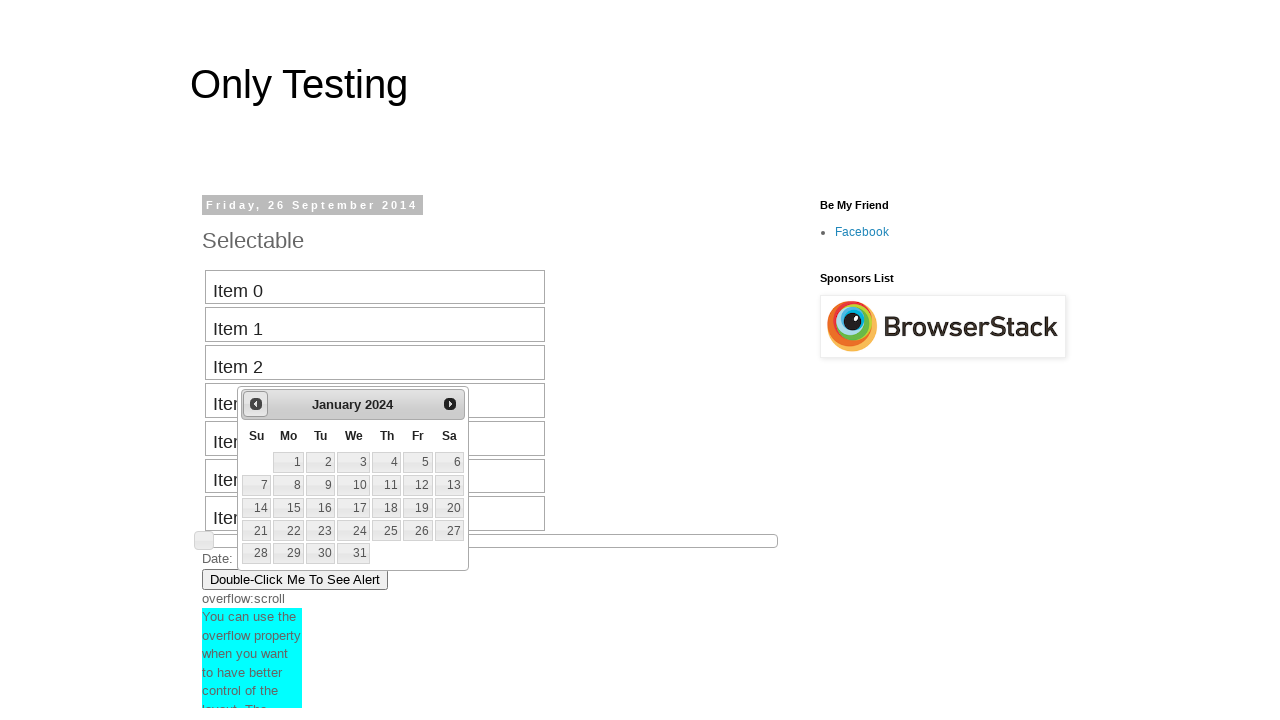

Clicked previous button to navigate backward in calendar at (256, 404) on #ui-datepicker-div > div > a.ui-datepicker-prev
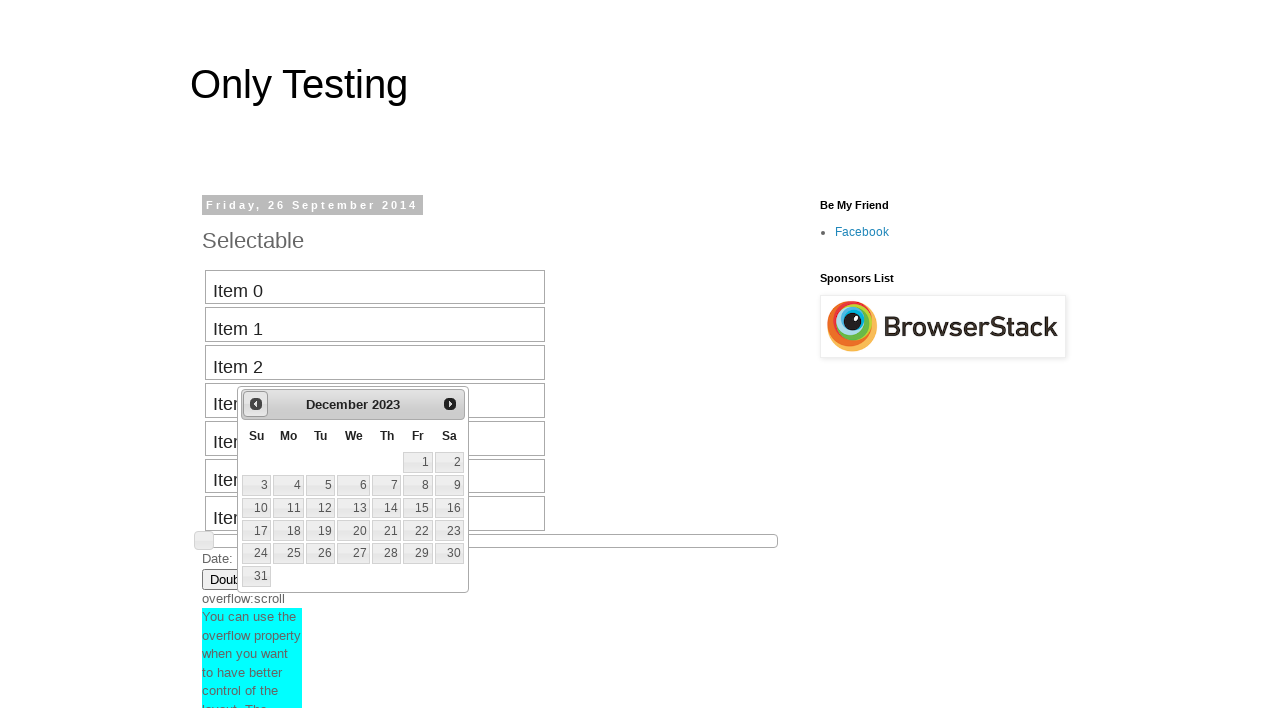

Retrieved current calendar date: December 2023
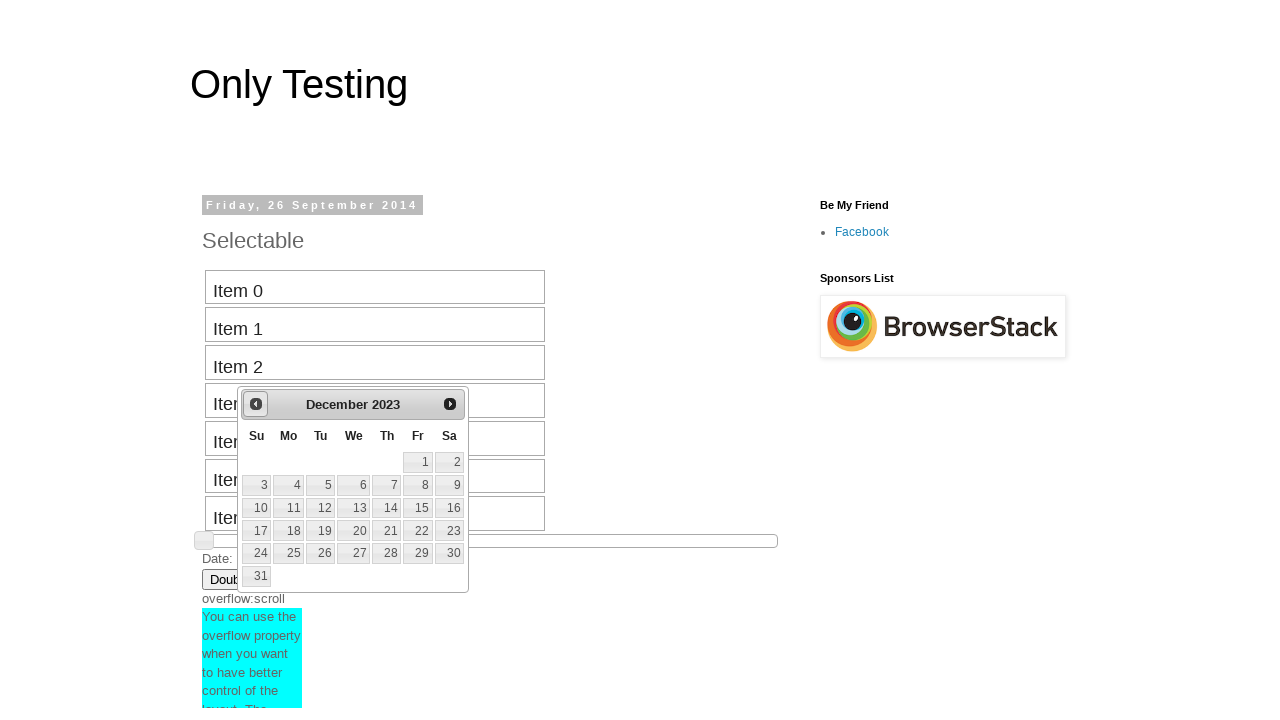

Clicked previous button to navigate backward in calendar at (256, 404) on #ui-datepicker-div > div > a.ui-datepicker-prev
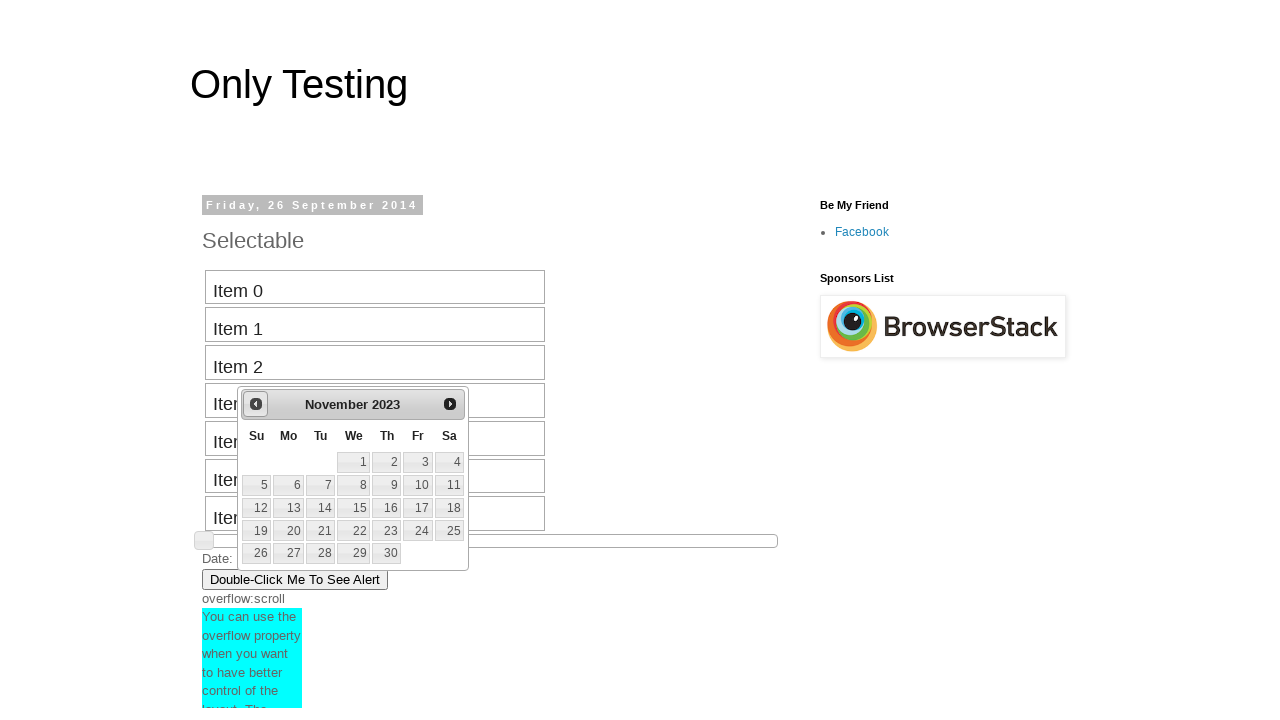

Retrieved current calendar date: November 2023
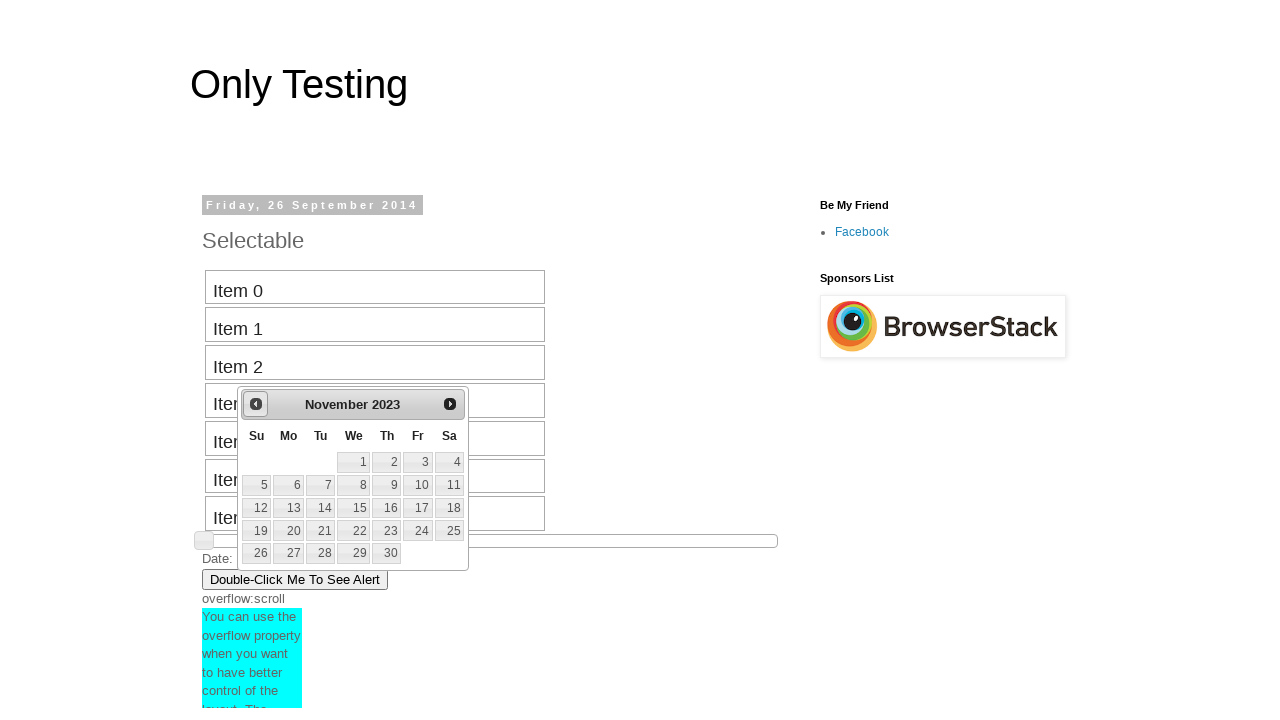

Clicked previous button to navigate backward in calendar at (256, 404) on #ui-datepicker-div > div > a.ui-datepicker-prev
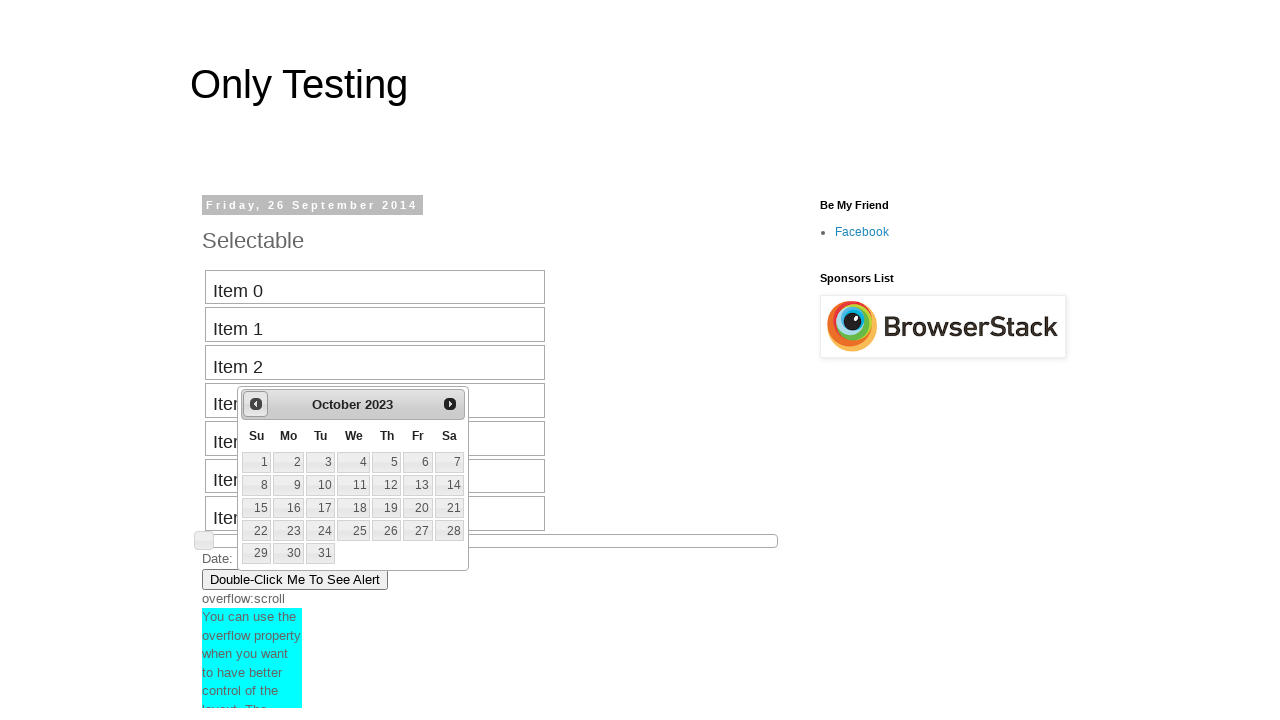

Retrieved current calendar date: October 2023
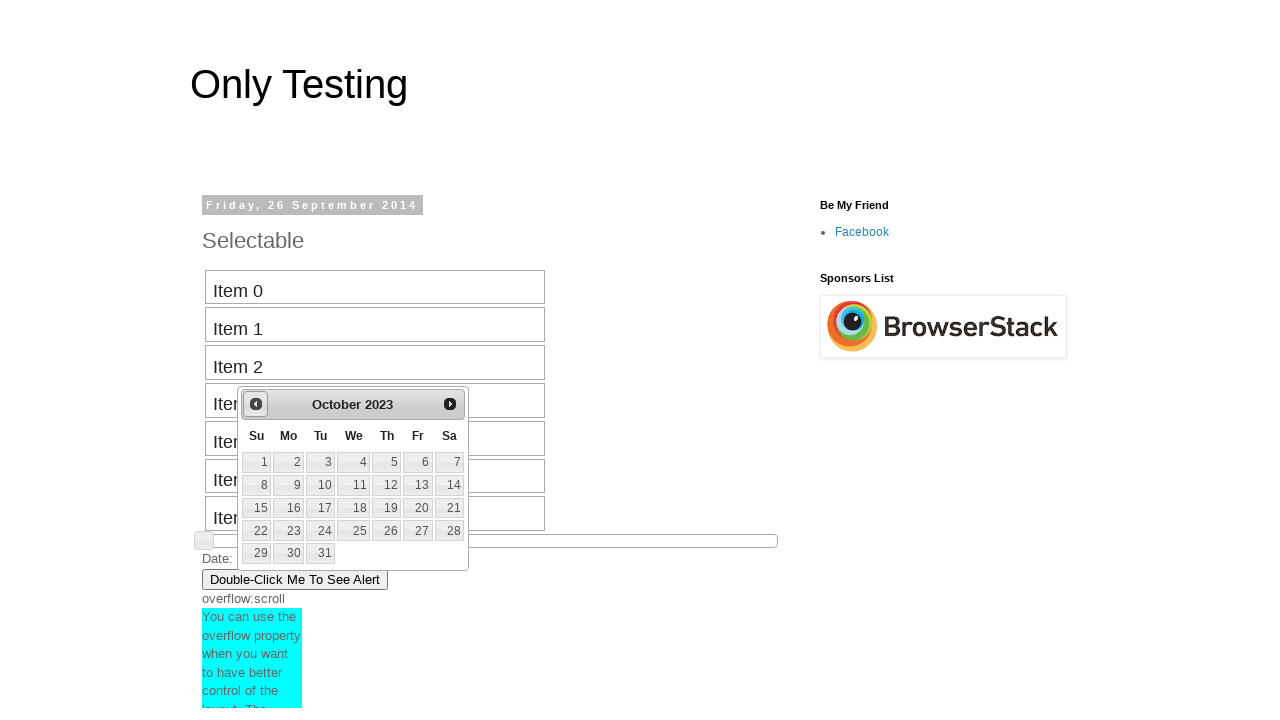

Clicked previous button to navigate backward in calendar at (256, 404) on #ui-datepicker-div > div > a.ui-datepicker-prev
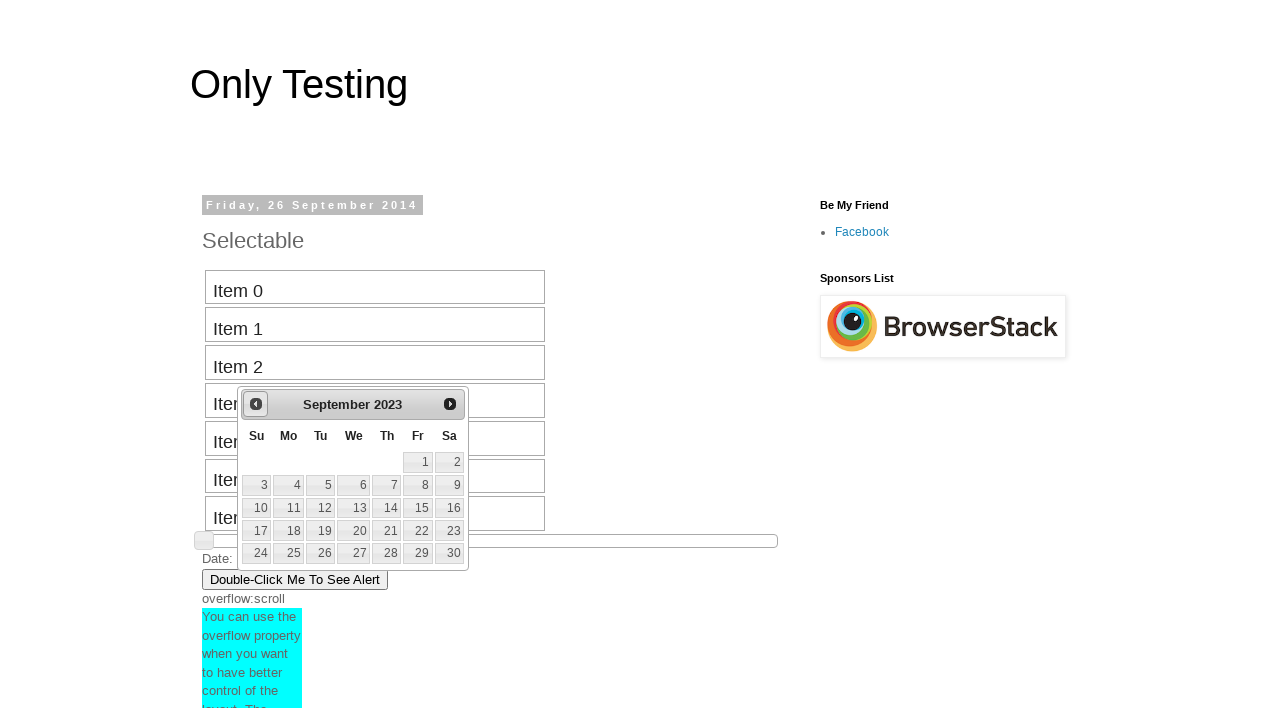

Retrieved current calendar date: September 2023
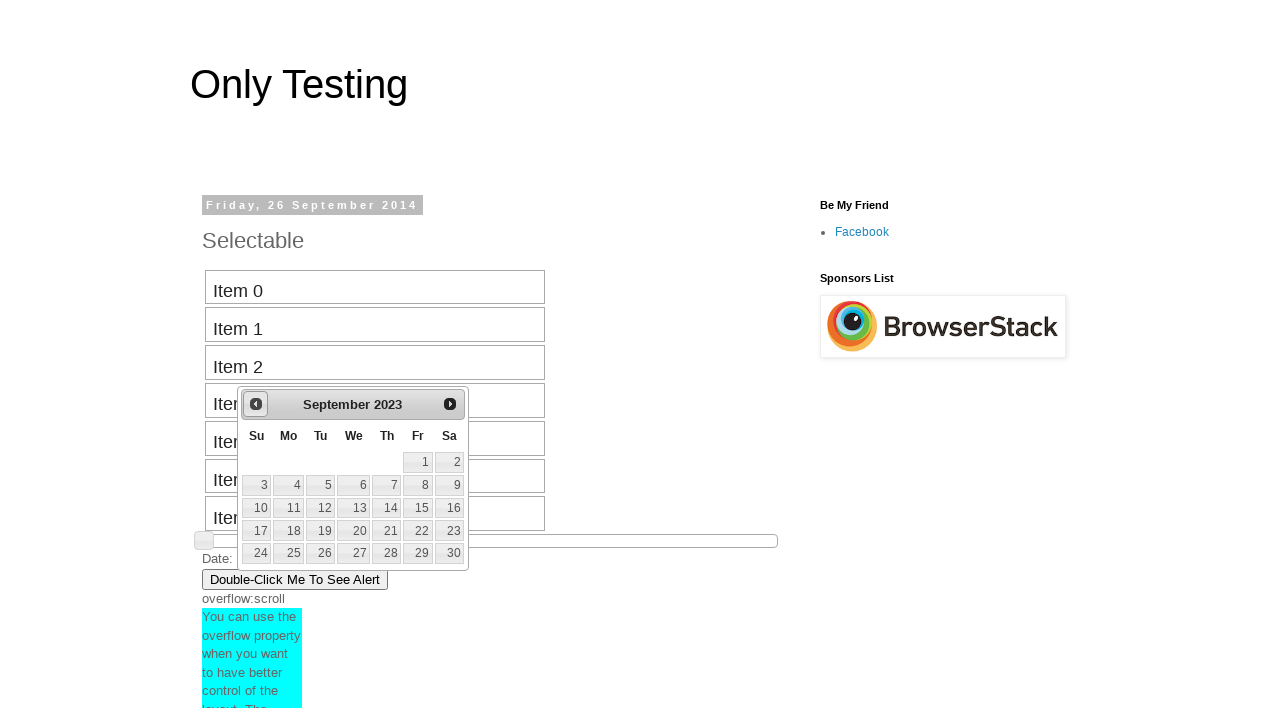

Clicked previous button to navigate backward in calendar at (256, 404) on #ui-datepicker-div > div > a.ui-datepicker-prev
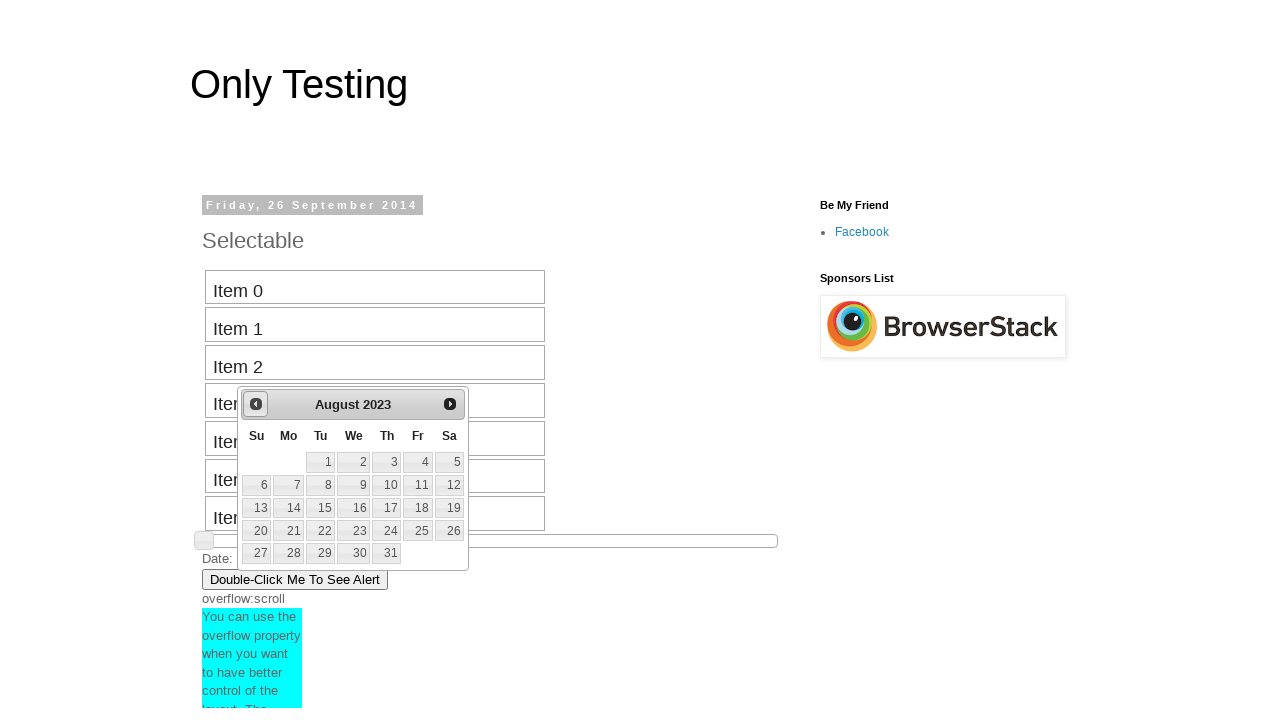

Retrieved current calendar date: August 2023
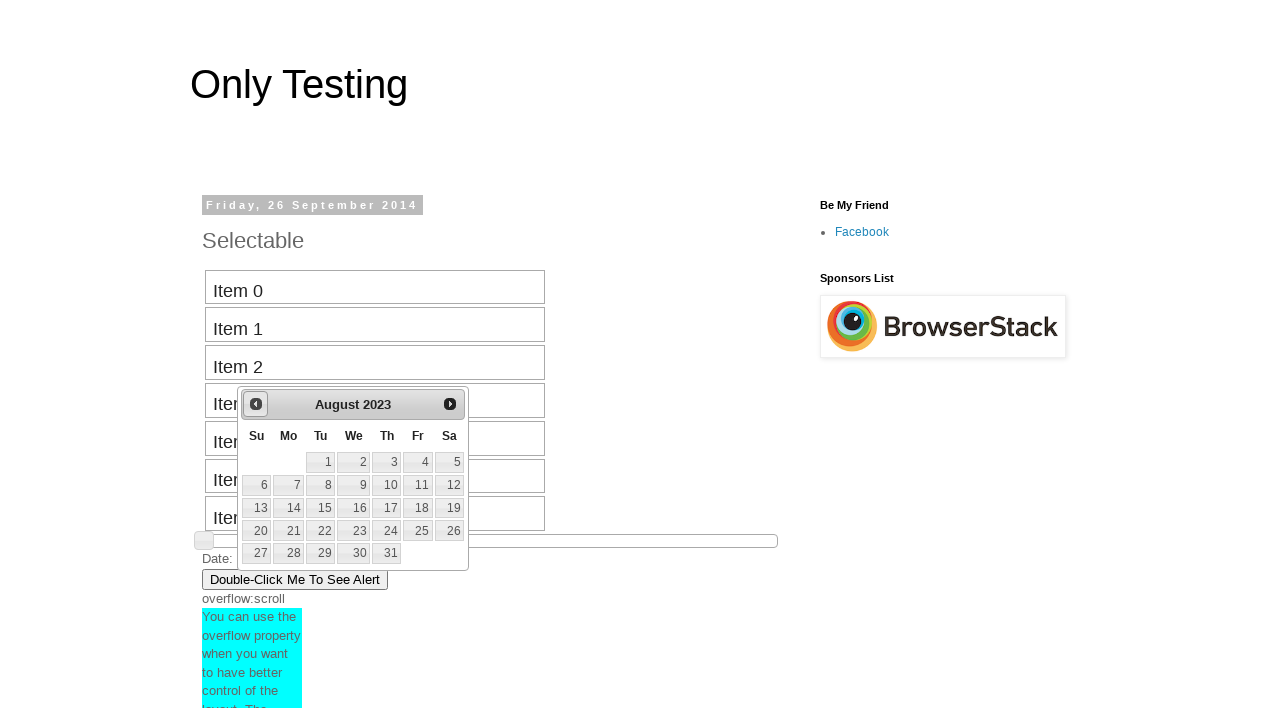

Clicked previous button to navigate backward in calendar at (256, 404) on #ui-datepicker-div > div > a.ui-datepicker-prev
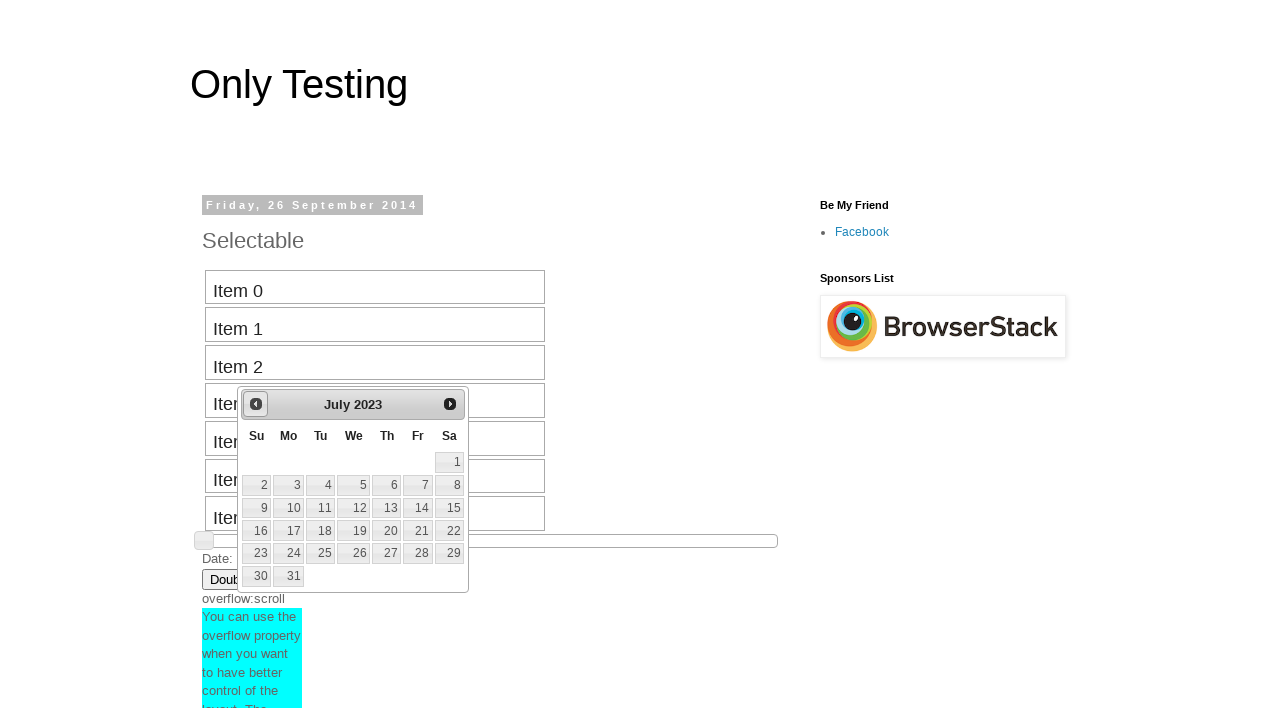

Retrieved current calendar date: July 2023
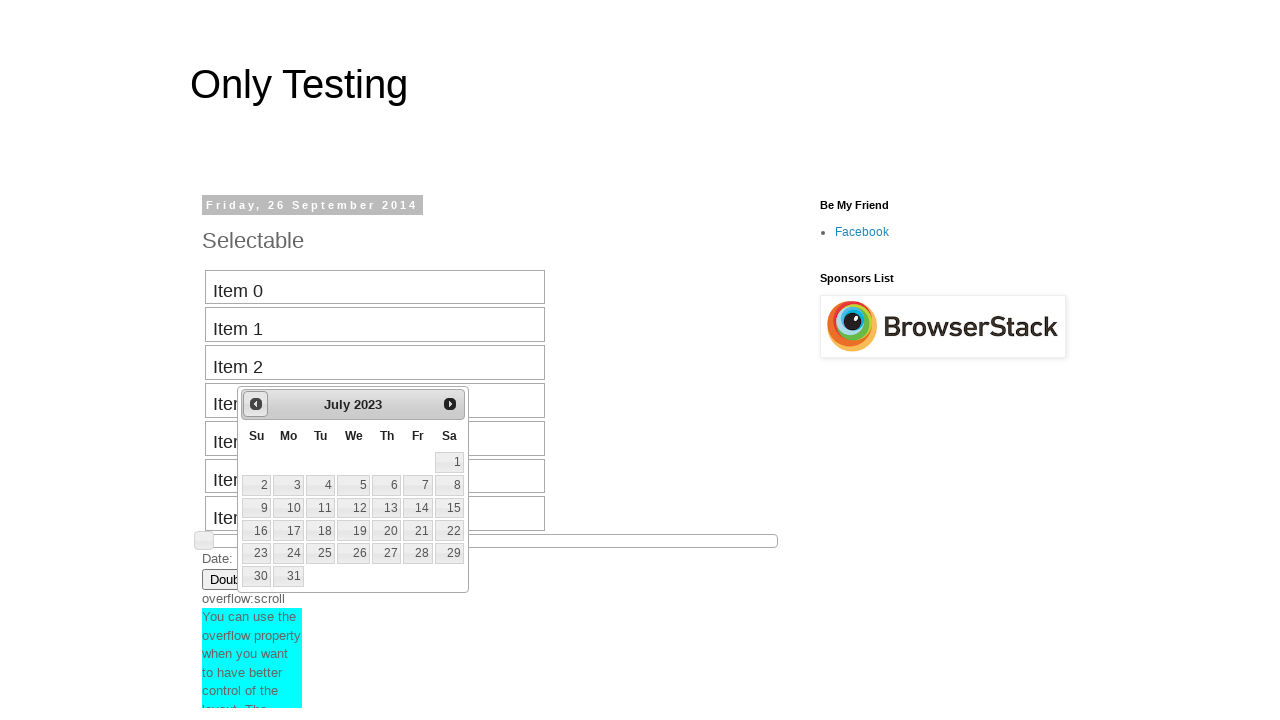

Clicked previous button to navigate backward in calendar at (256, 404) on #ui-datepicker-div > div > a.ui-datepicker-prev
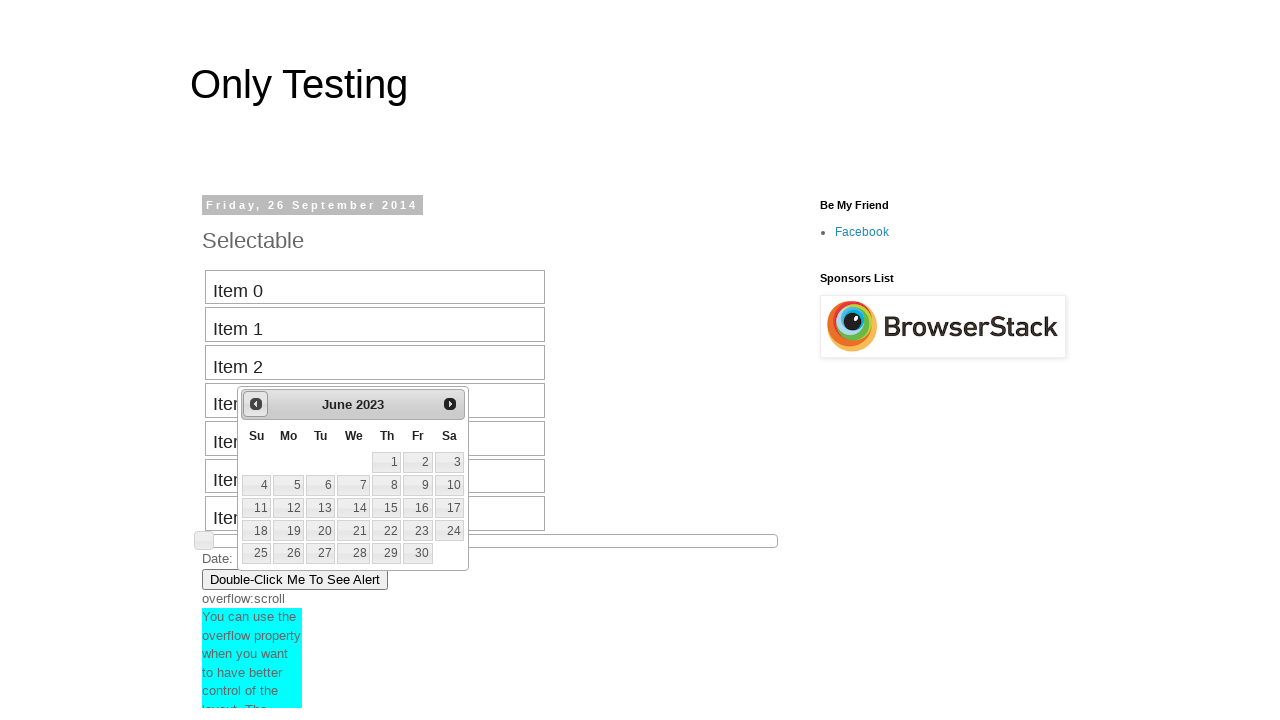

Retrieved current calendar date: June 2023
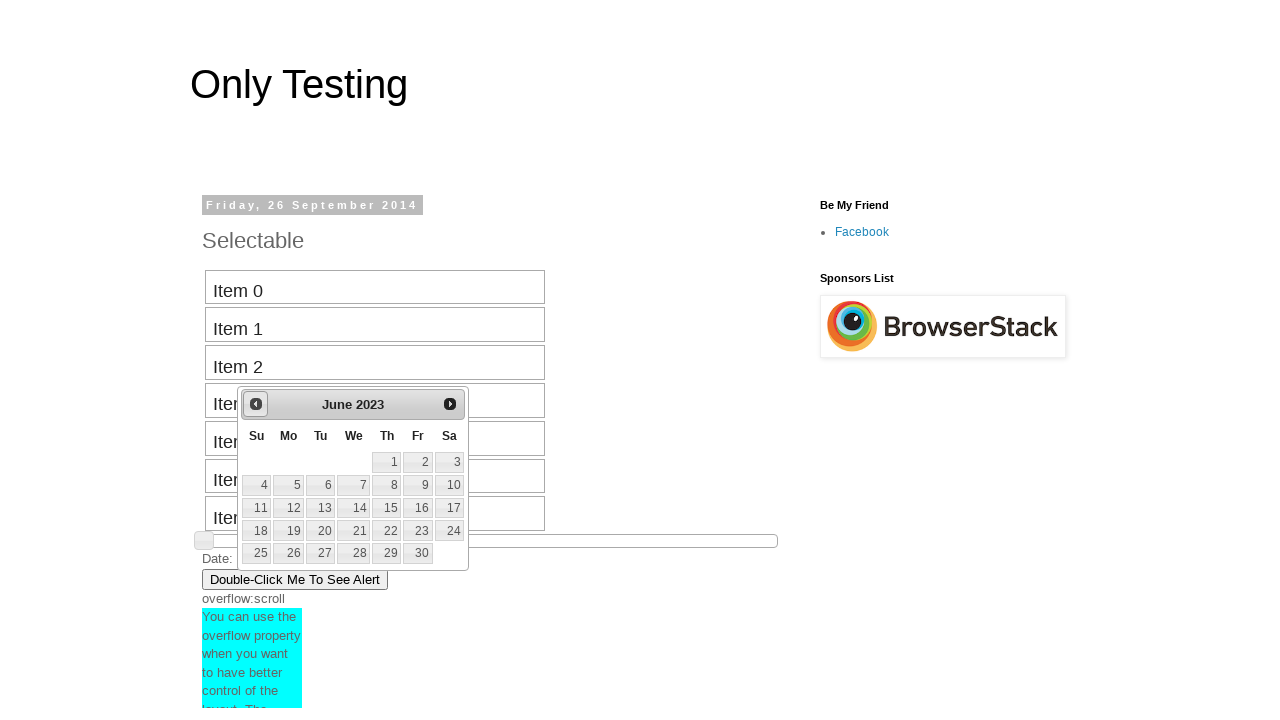

Clicked previous button to navigate backward in calendar at (256, 404) on #ui-datepicker-div > div > a.ui-datepicker-prev
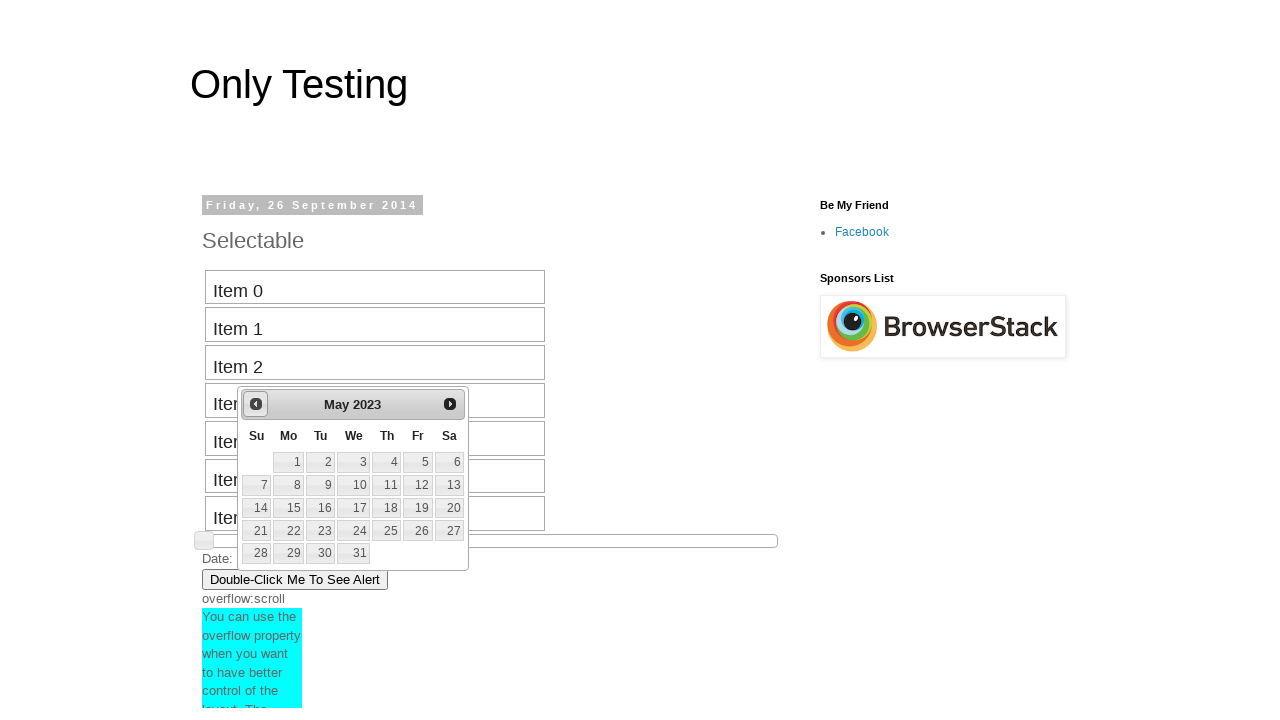

Retrieved current calendar date: May 2023
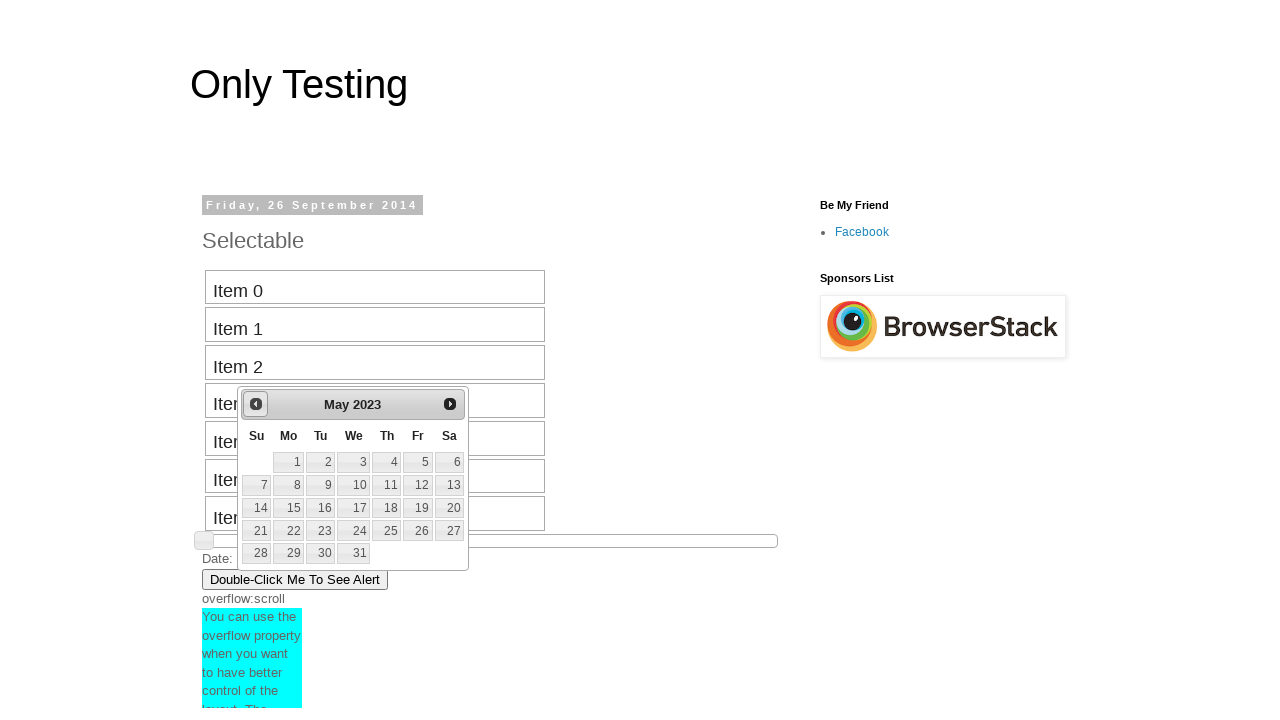

Clicked previous button to navigate backward in calendar at (256, 404) on #ui-datepicker-div > div > a.ui-datepicker-prev
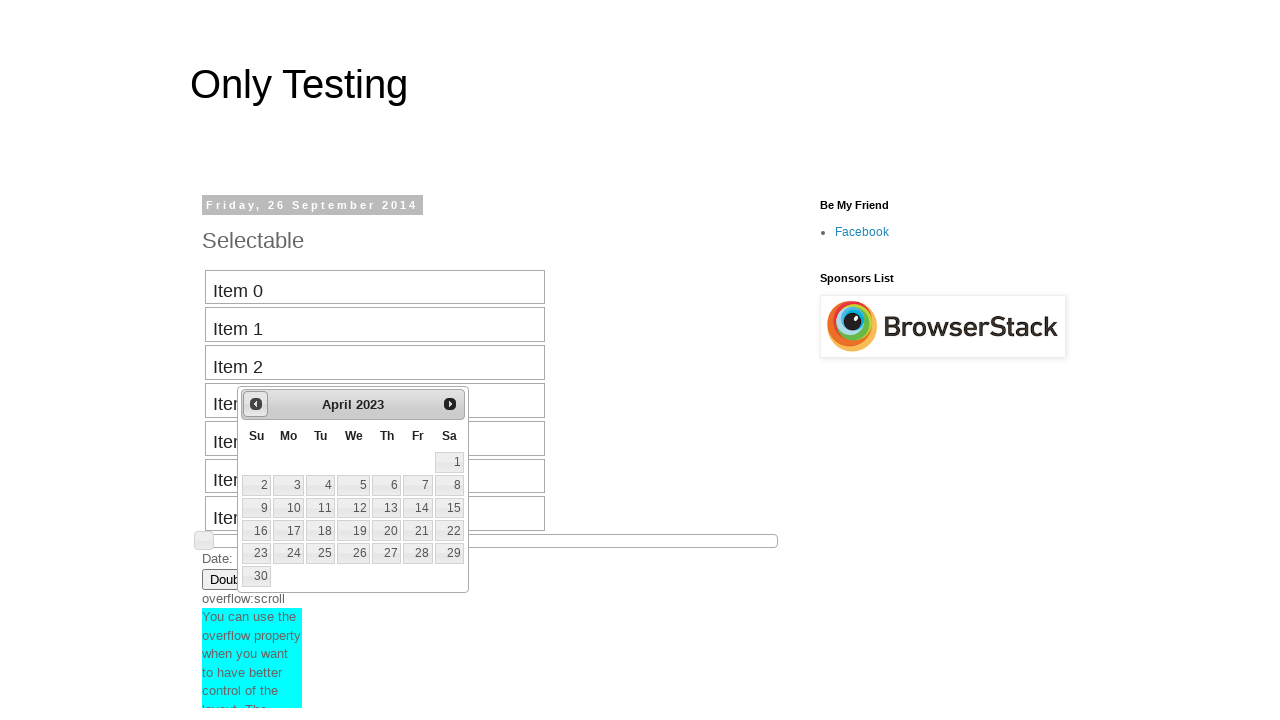

Retrieved current calendar date: April 2023
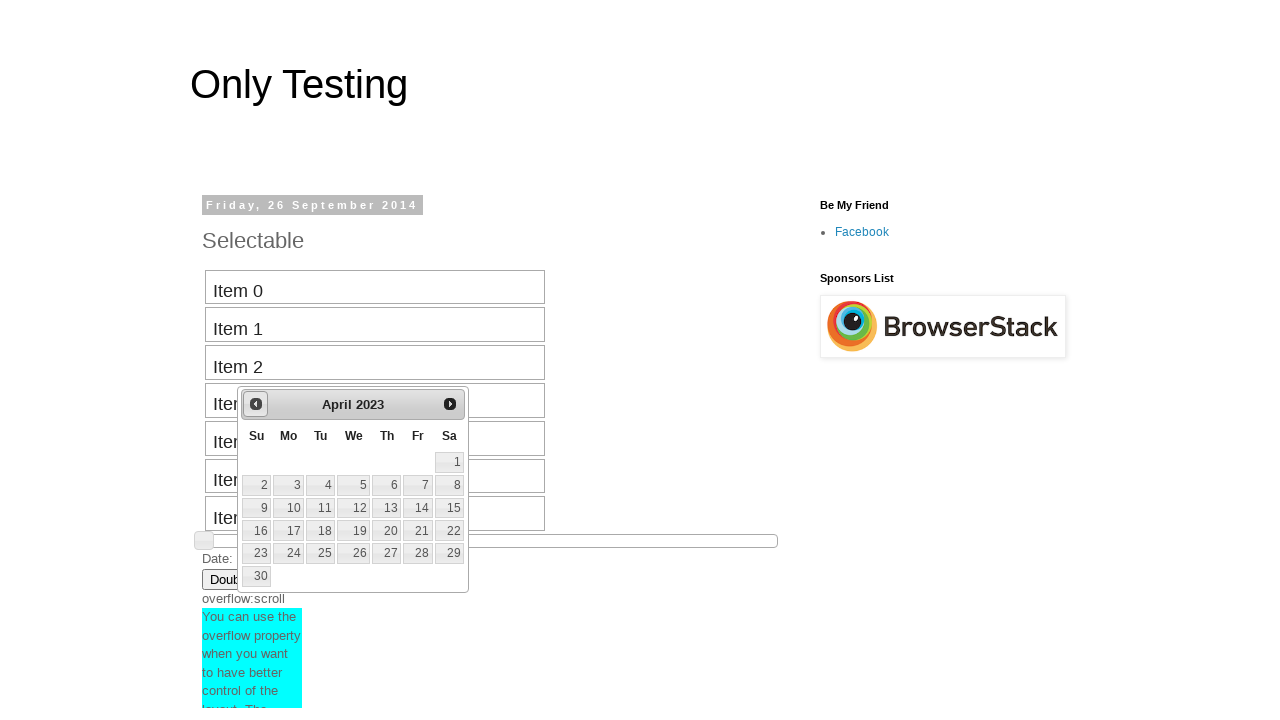

Clicked previous button to navigate backward in calendar at (256, 404) on #ui-datepicker-div > div > a.ui-datepicker-prev
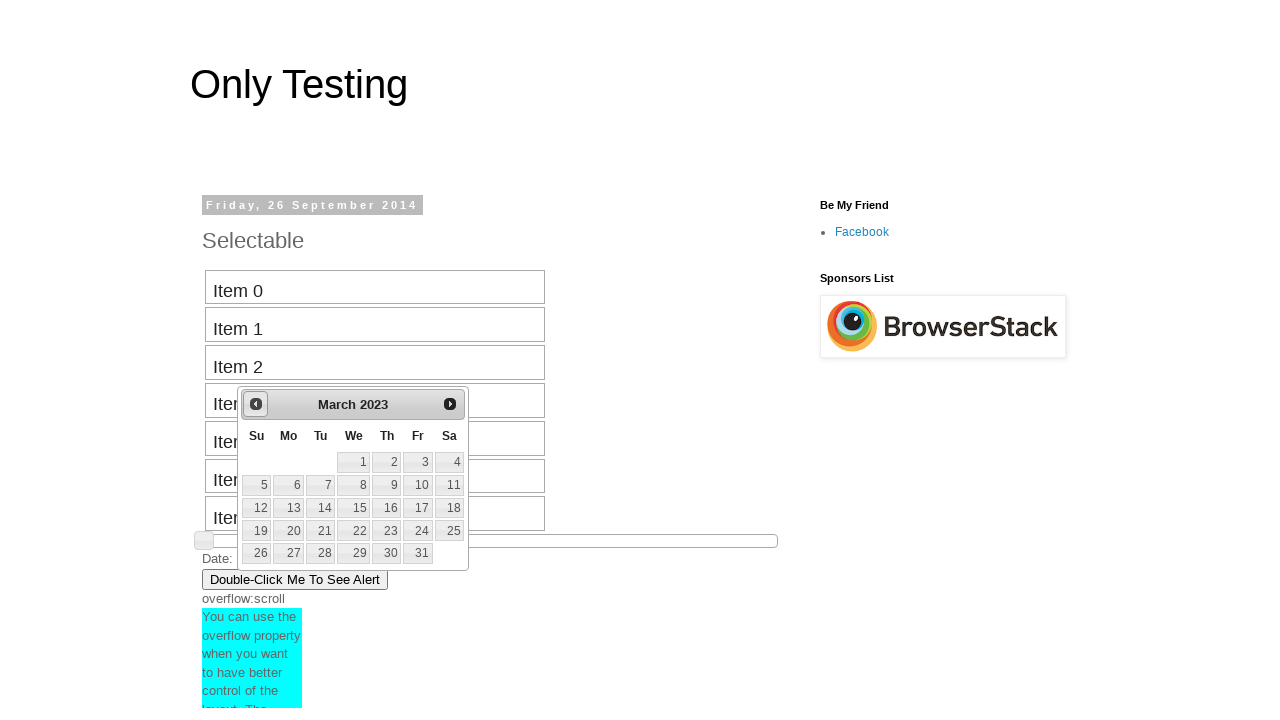

Retrieved current calendar date: March 2023
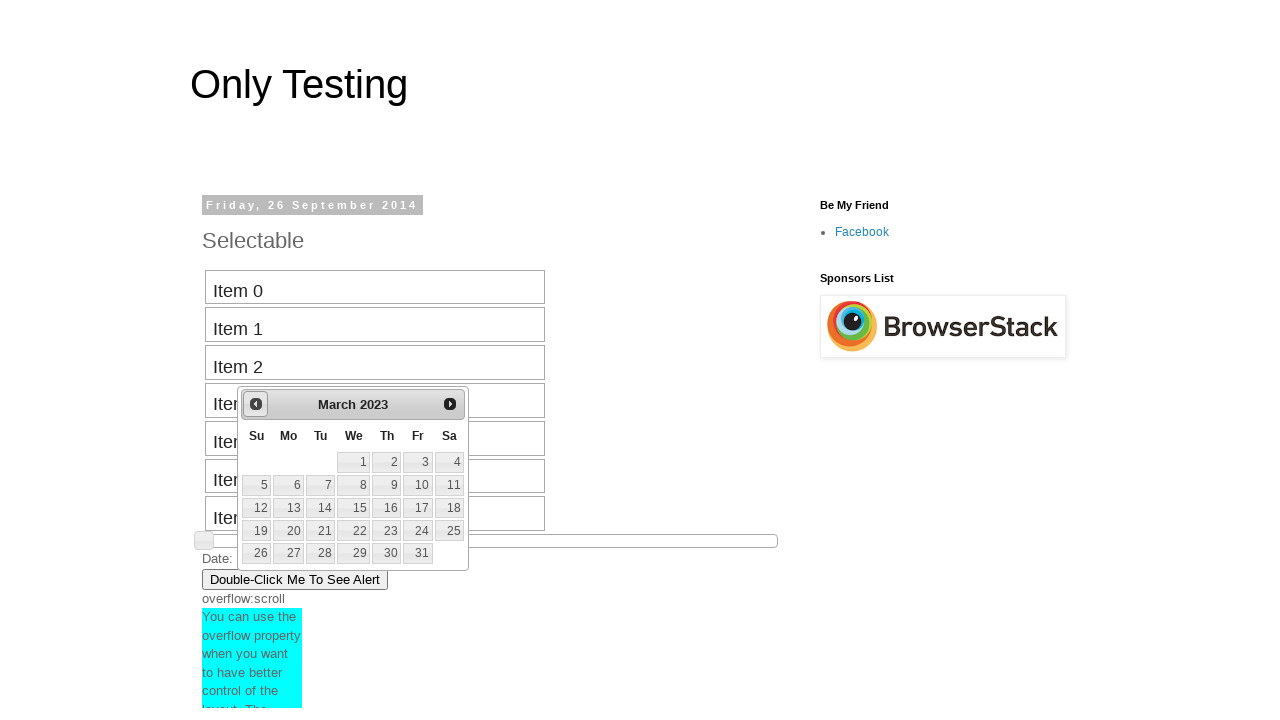

Clicked previous button to navigate backward in calendar at (256, 404) on #ui-datepicker-div > div > a.ui-datepicker-prev
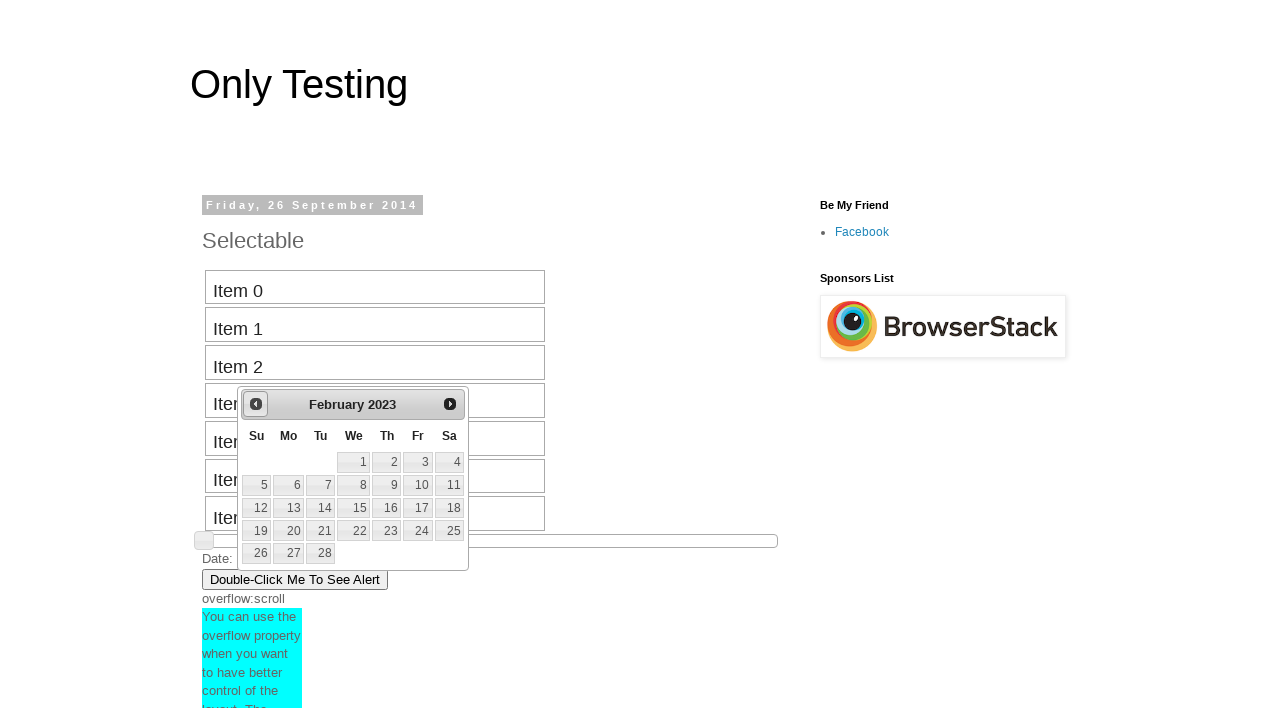

Retrieved current calendar date: February 2023
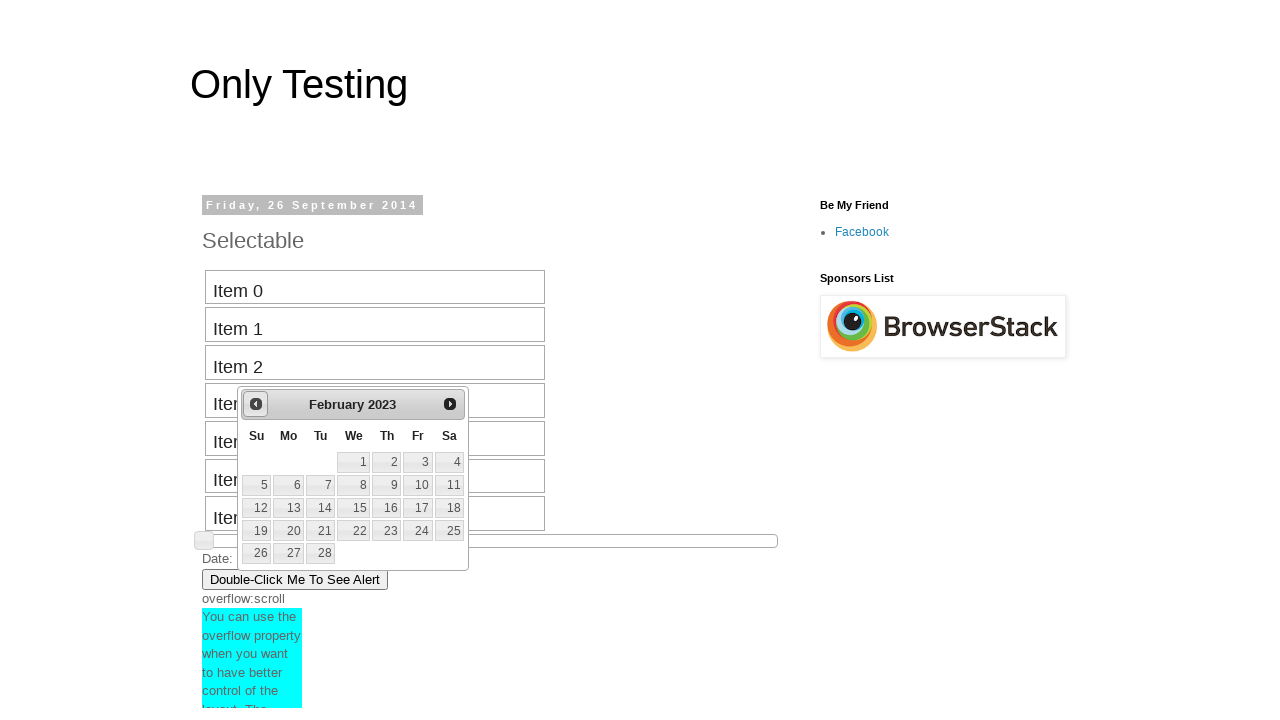

Clicked previous button to navigate backward in calendar at (256, 404) on #ui-datepicker-div > div > a.ui-datepicker-prev
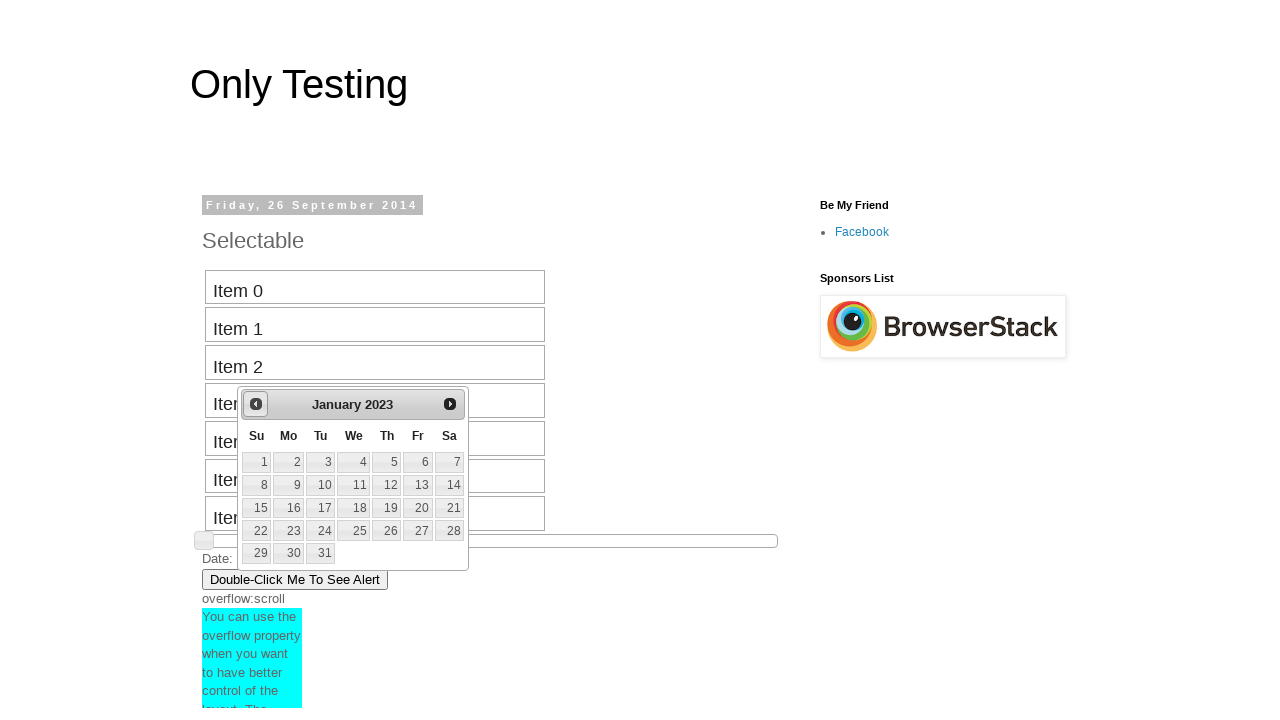

Retrieved current calendar date: January 2023
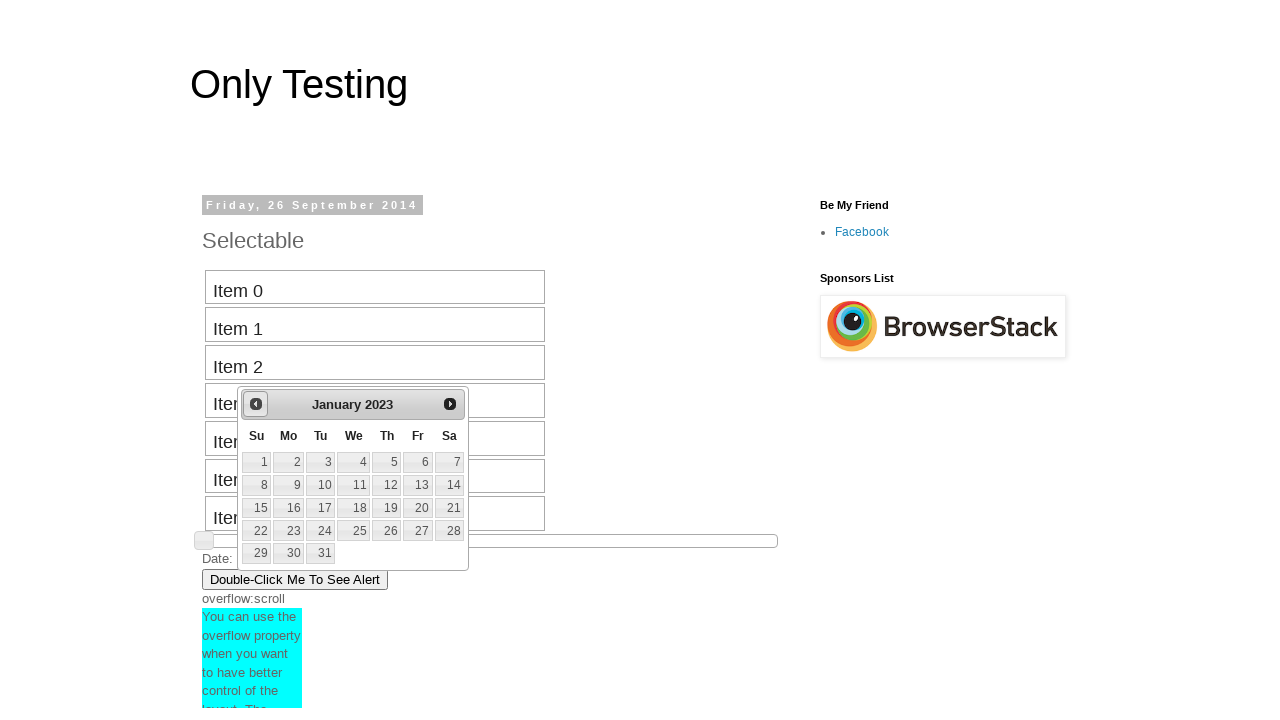

Clicked previous button to navigate backward in calendar at (256, 404) on #ui-datepicker-div > div > a.ui-datepicker-prev
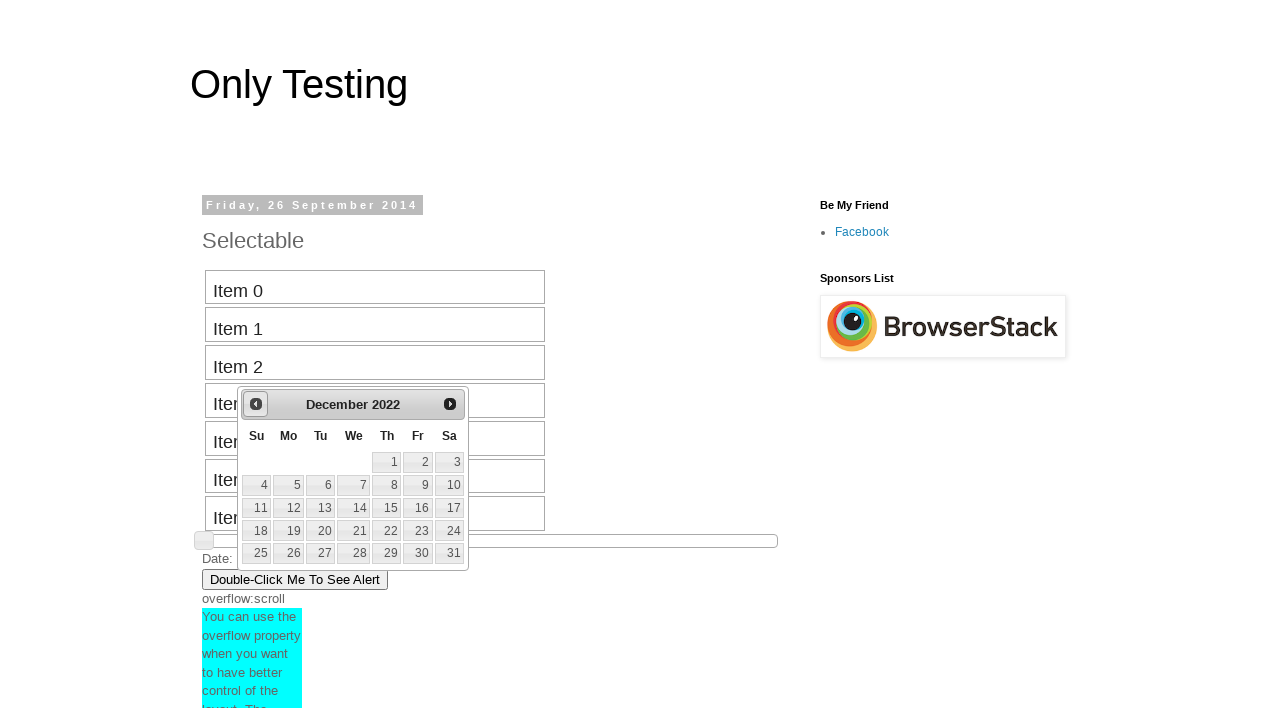

Retrieved current calendar date: December 2022
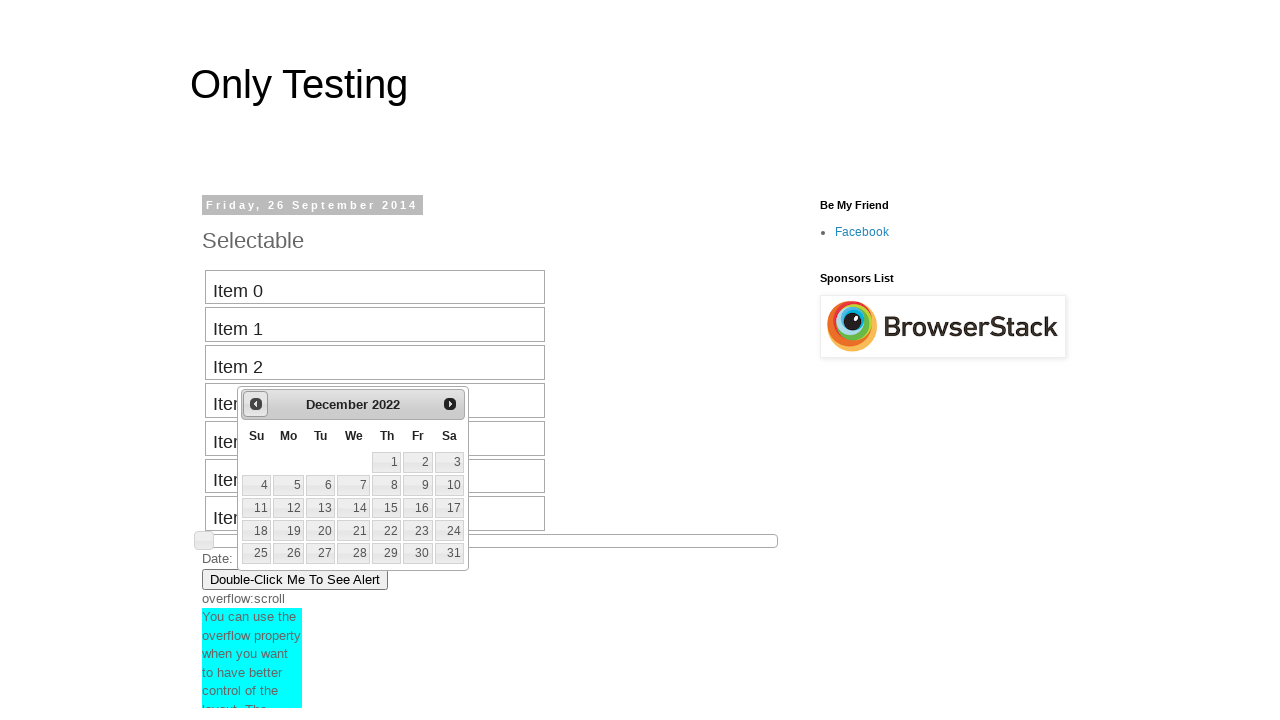

Clicked previous button to navigate backward in calendar at (256, 404) on #ui-datepicker-div > div > a.ui-datepicker-prev
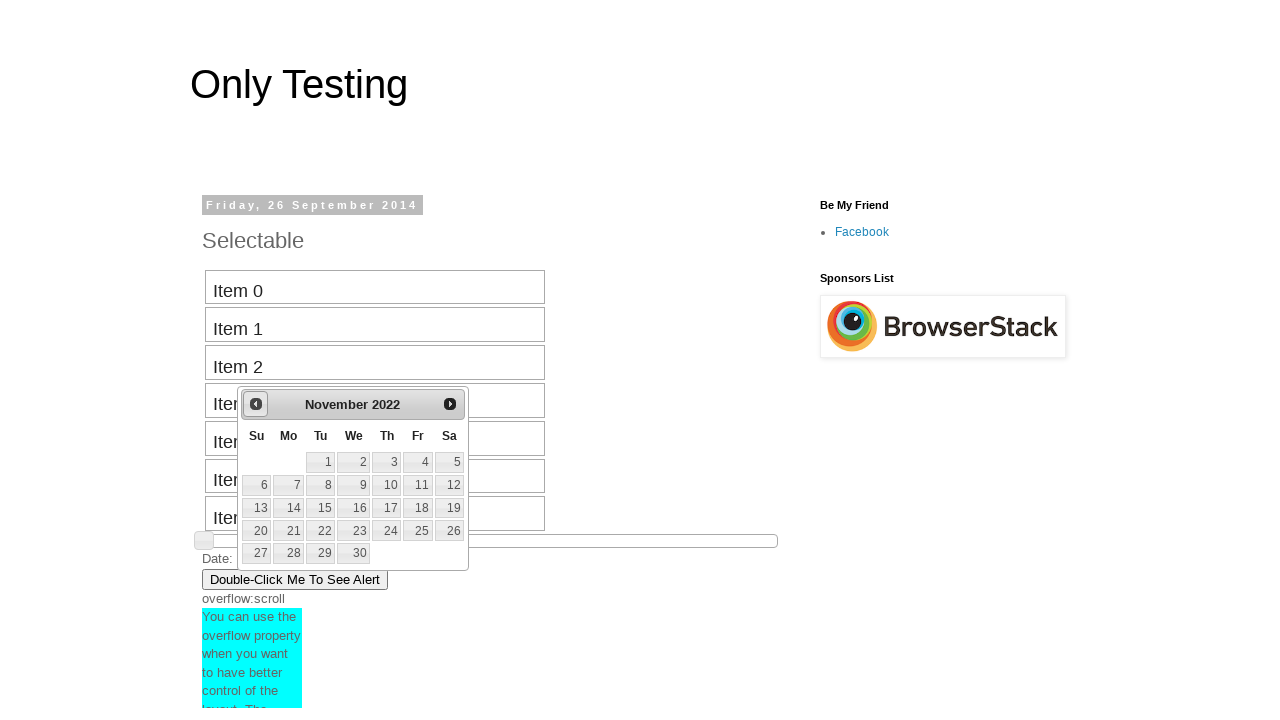

Retrieved current calendar date: November 2022
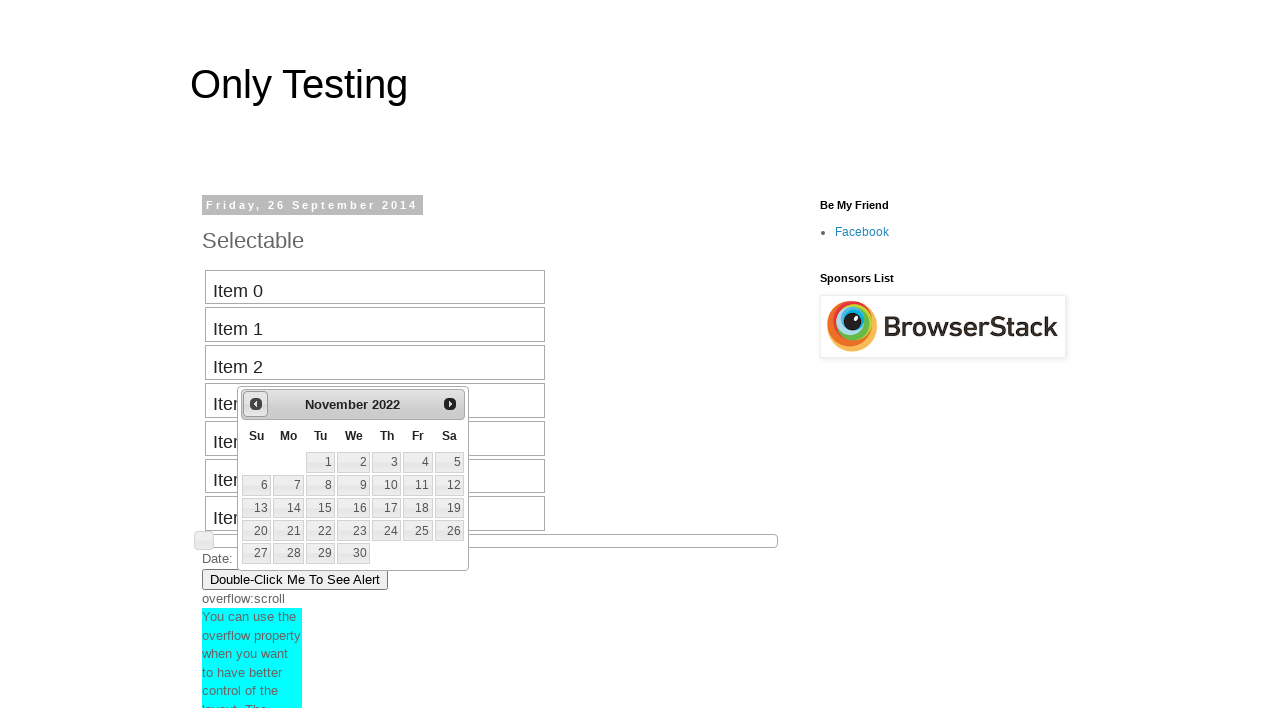

Clicked previous button to navigate backward in calendar at (256, 404) on #ui-datepicker-div > div > a.ui-datepicker-prev
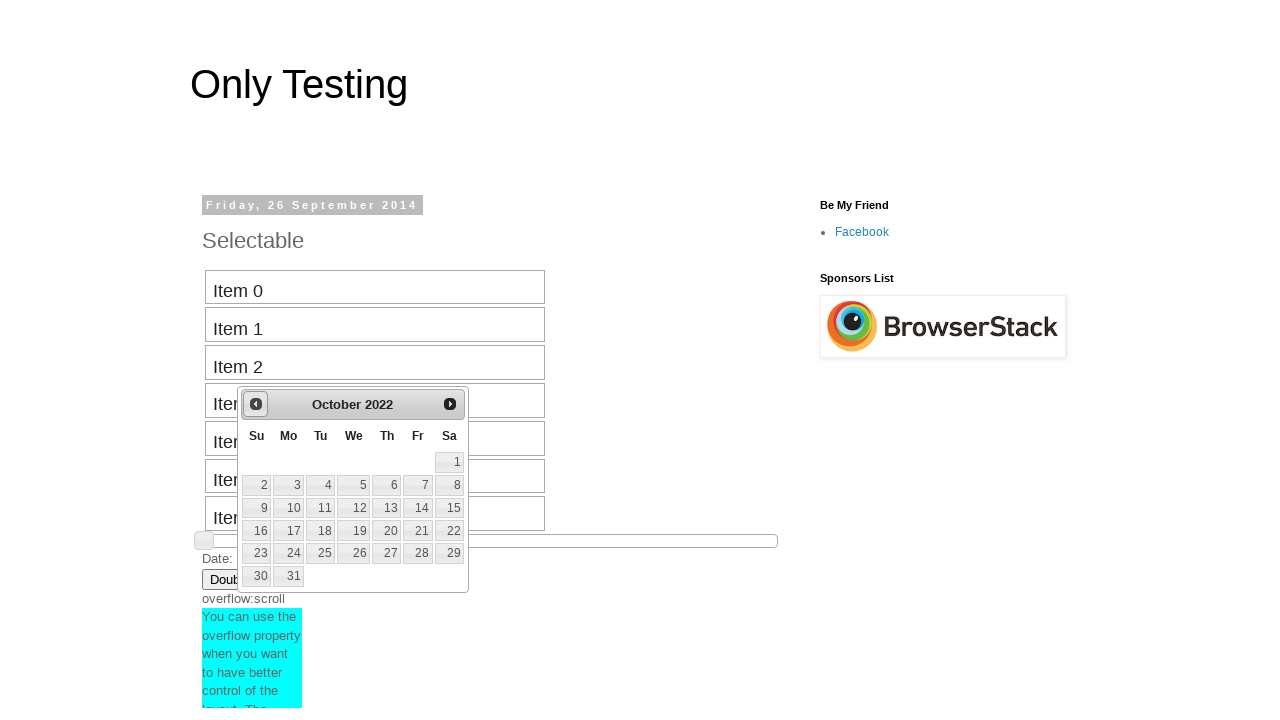

Retrieved current calendar date: October 2022
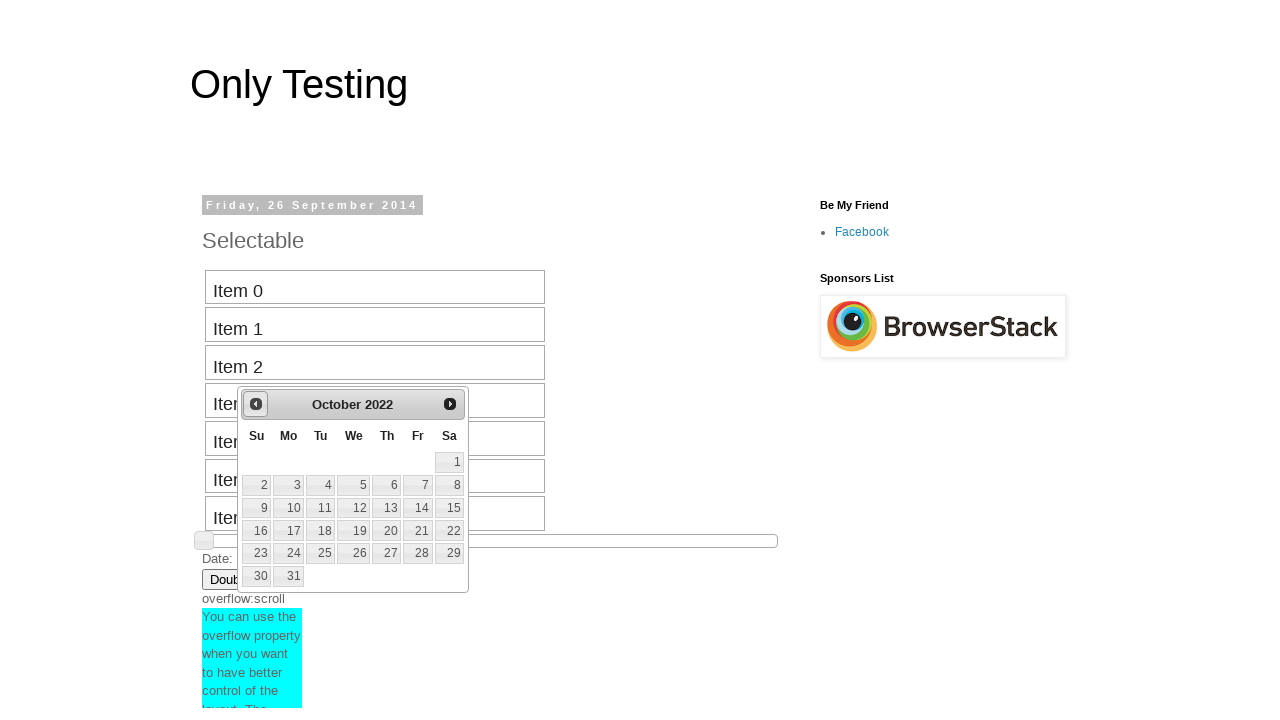

Clicked previous button to navigate backward in calendar at (256, 404) on #ui-datepicker-div > div > a.ui-datepicker-prev
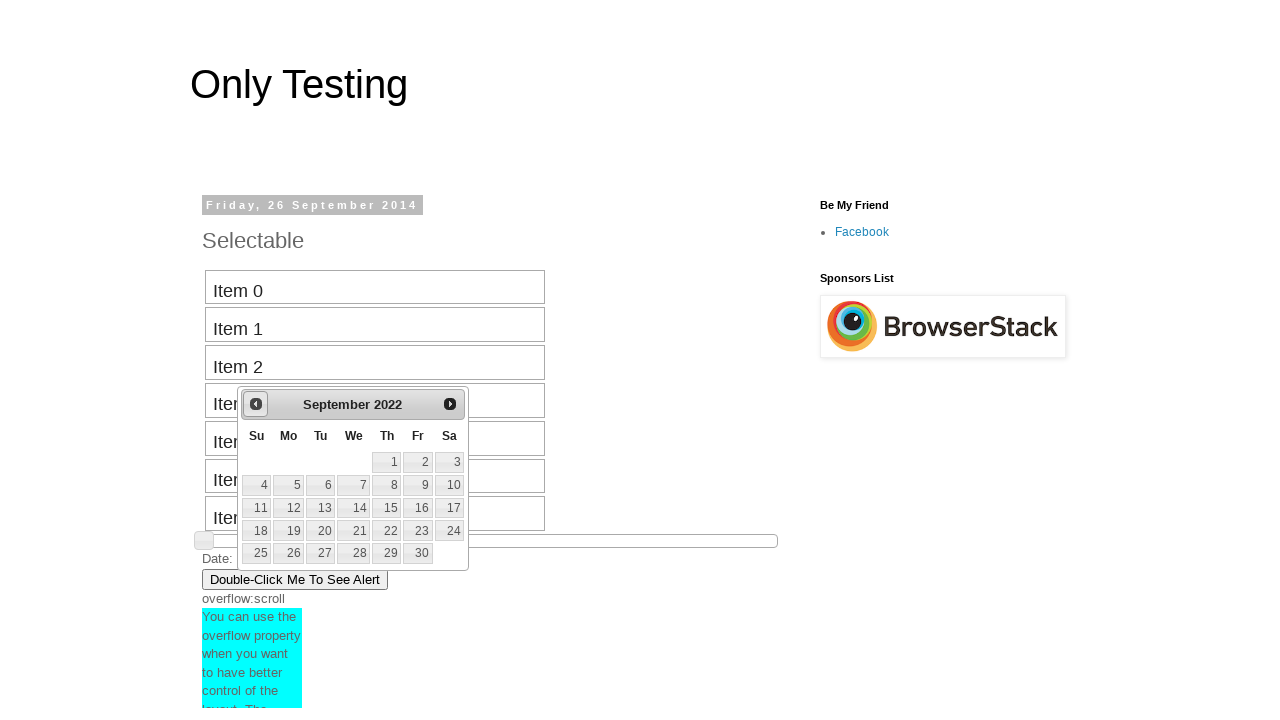

Retrieved current calendar date: September 2022
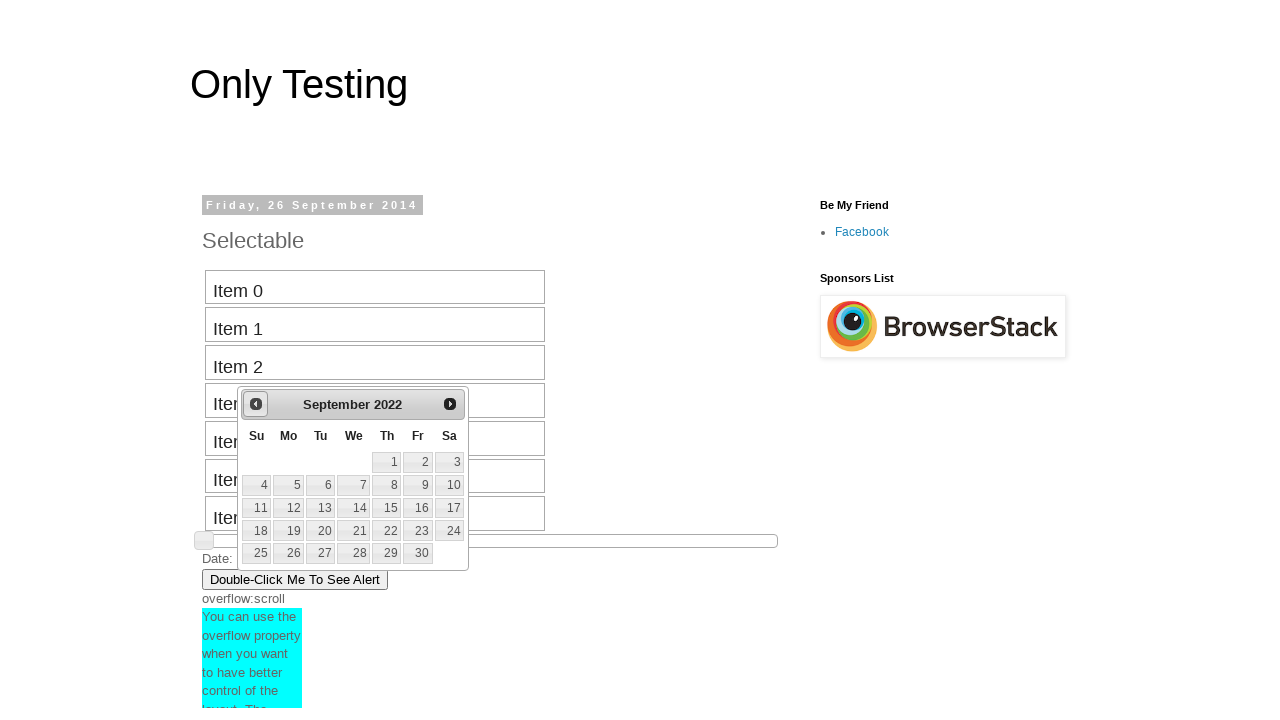

Clicked previous button to navigate backward in calendar at (256, 404) on #ui-datepicker-div > div > a.ui-datepicker-prev
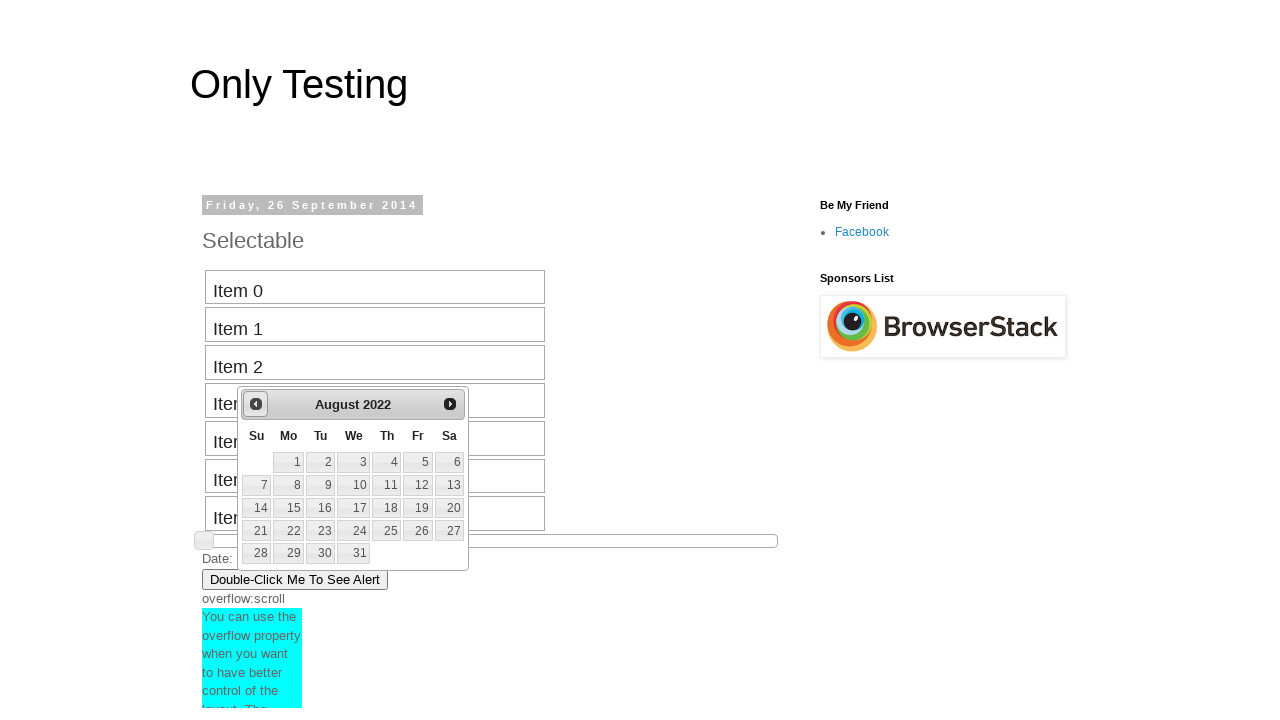

Retrieved current calendar date: August 2022
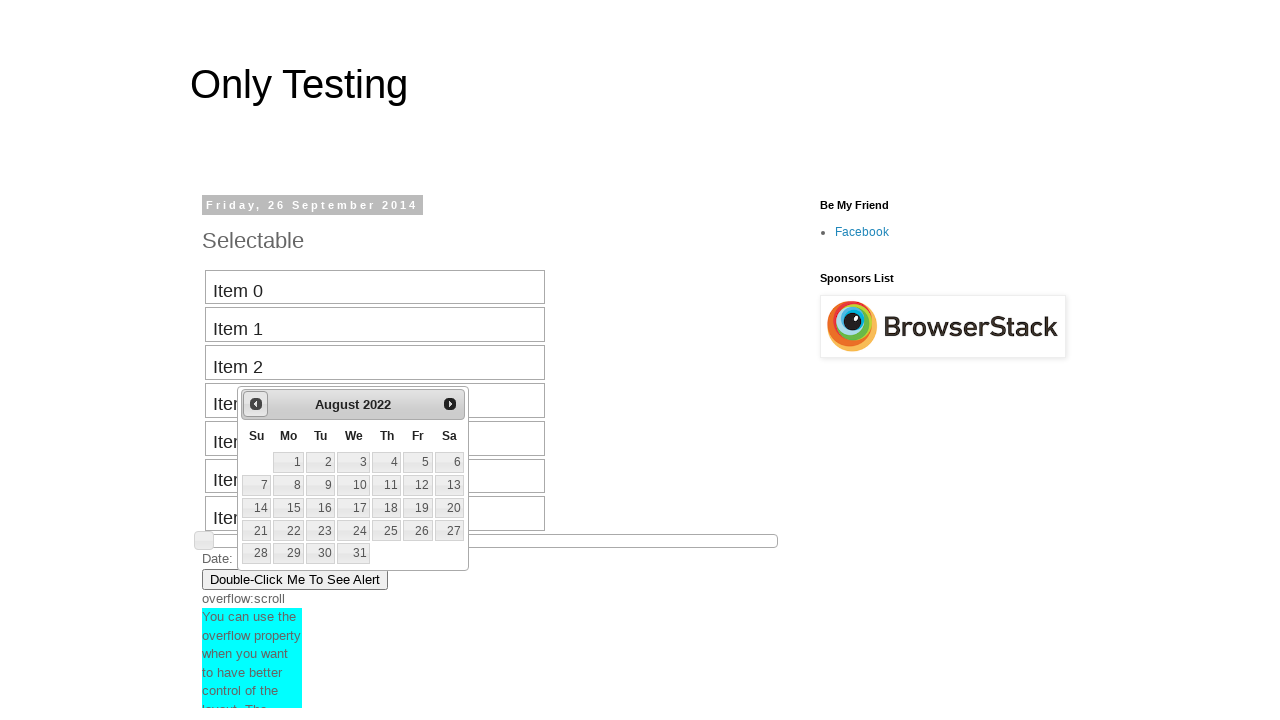

Clicked previous button to navigate backward in calendar at (256, 404) on #ui-datepicker-div > div > a.ui-datepicker-prev
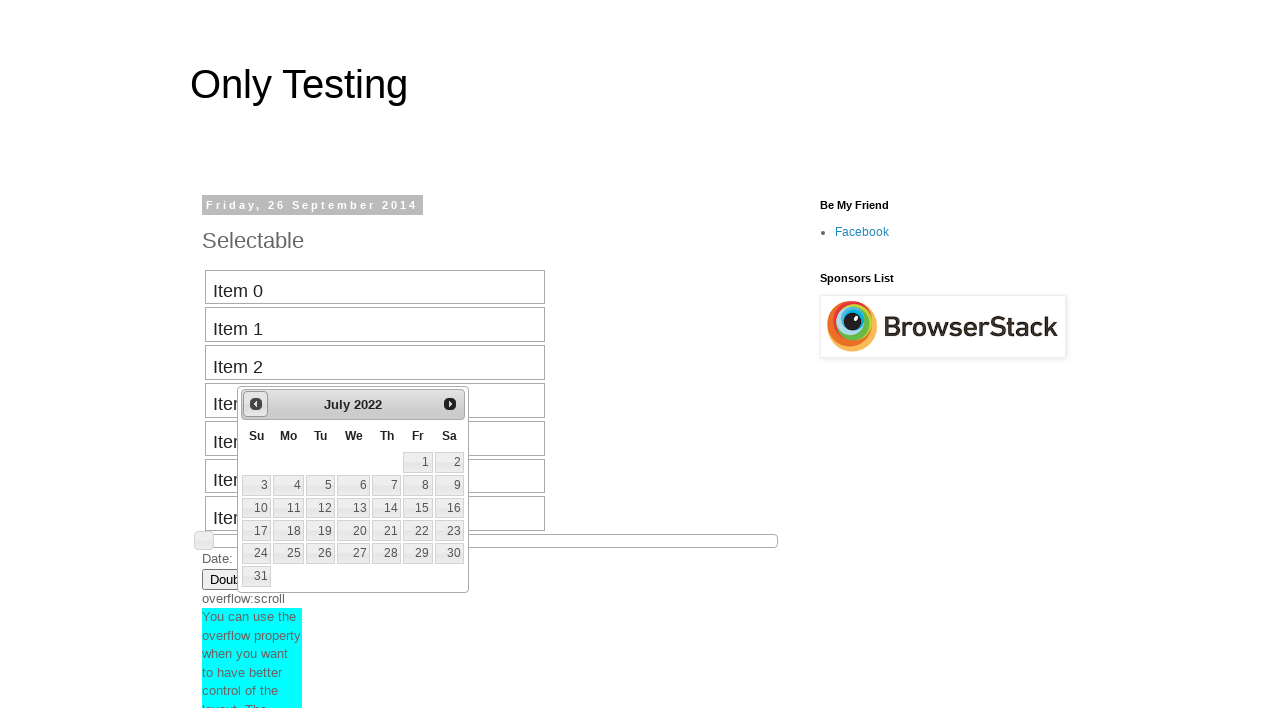

Retrieved current calendar date: July 2022
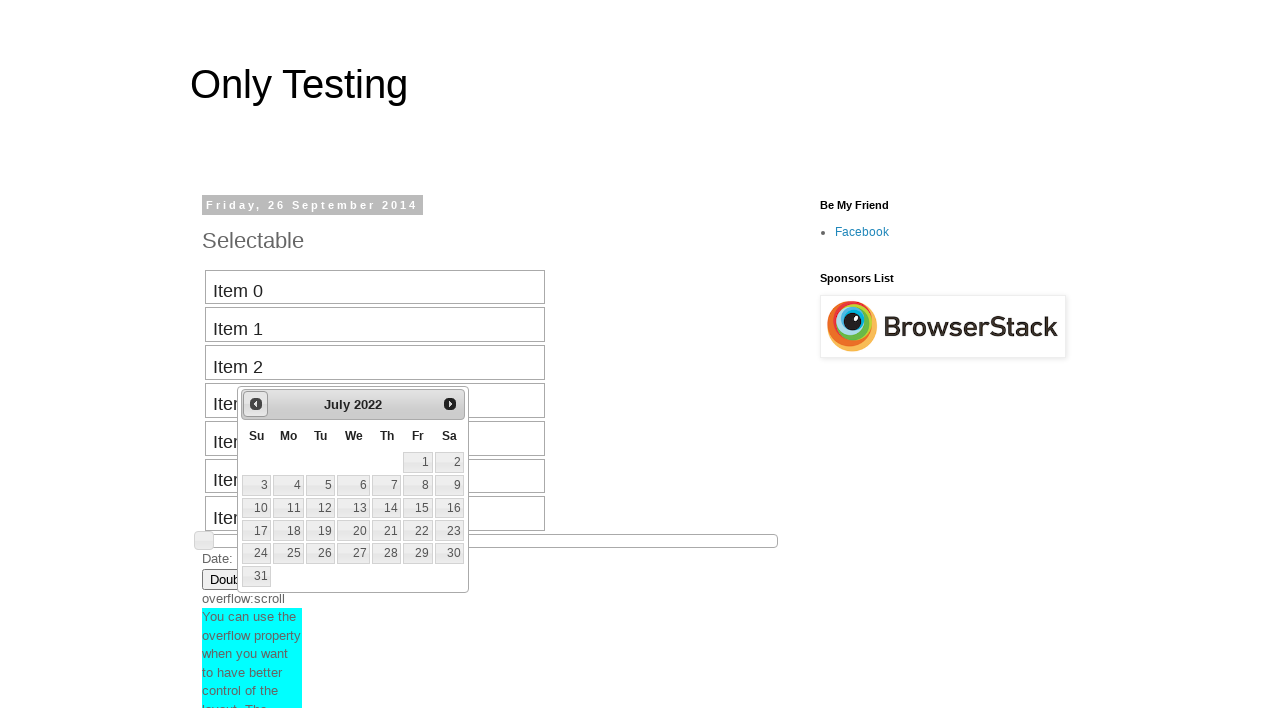

Clicked previous button to navigate backward in calendar at (256, 404) on #ui-datepicker-div > div > a.ui-datepicker-prev
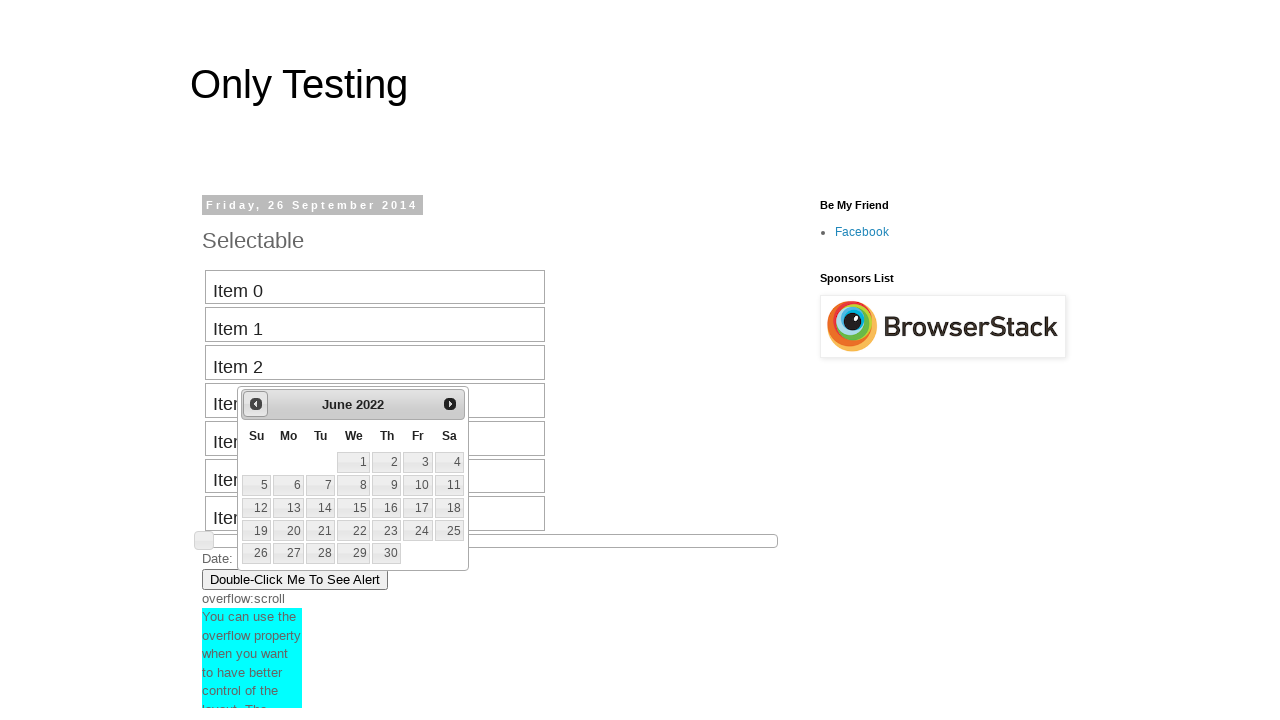

Retrieved current calendar date: June 2022
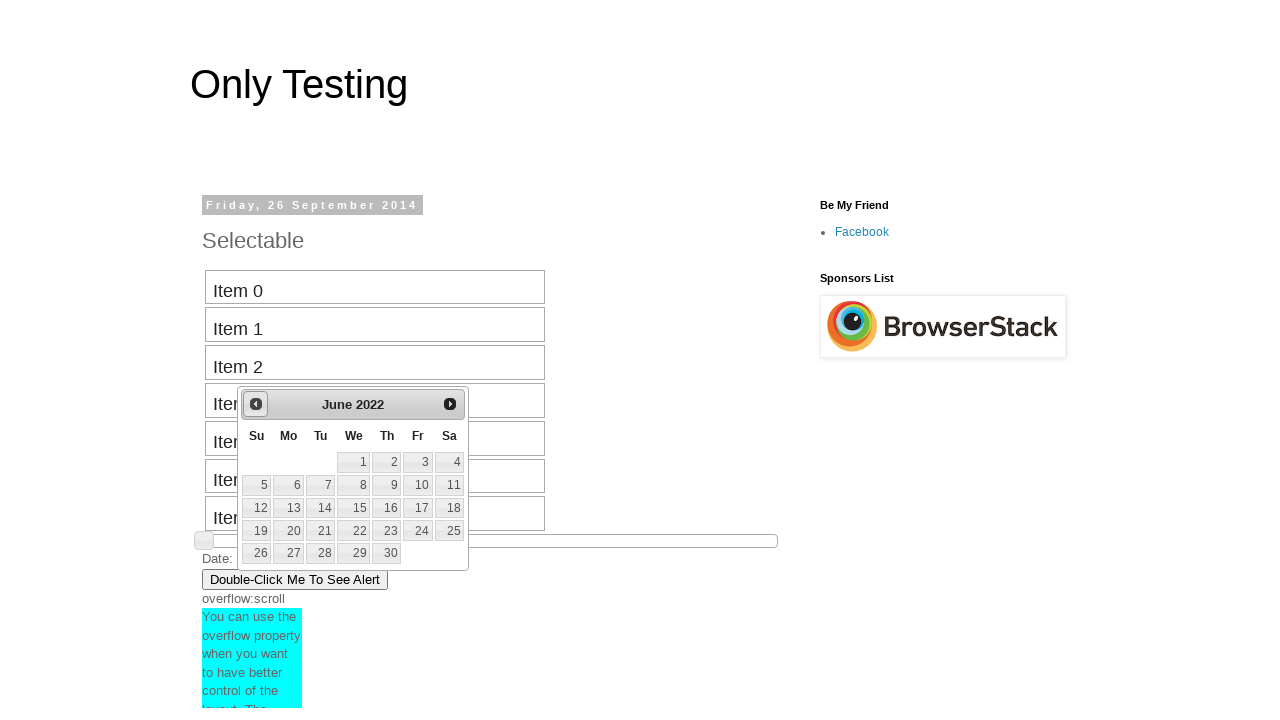

Clicked previous button to navigate backward in calendar at (256, 404) on #ui-datepicker-div > div > a.ui-datepicker-prev
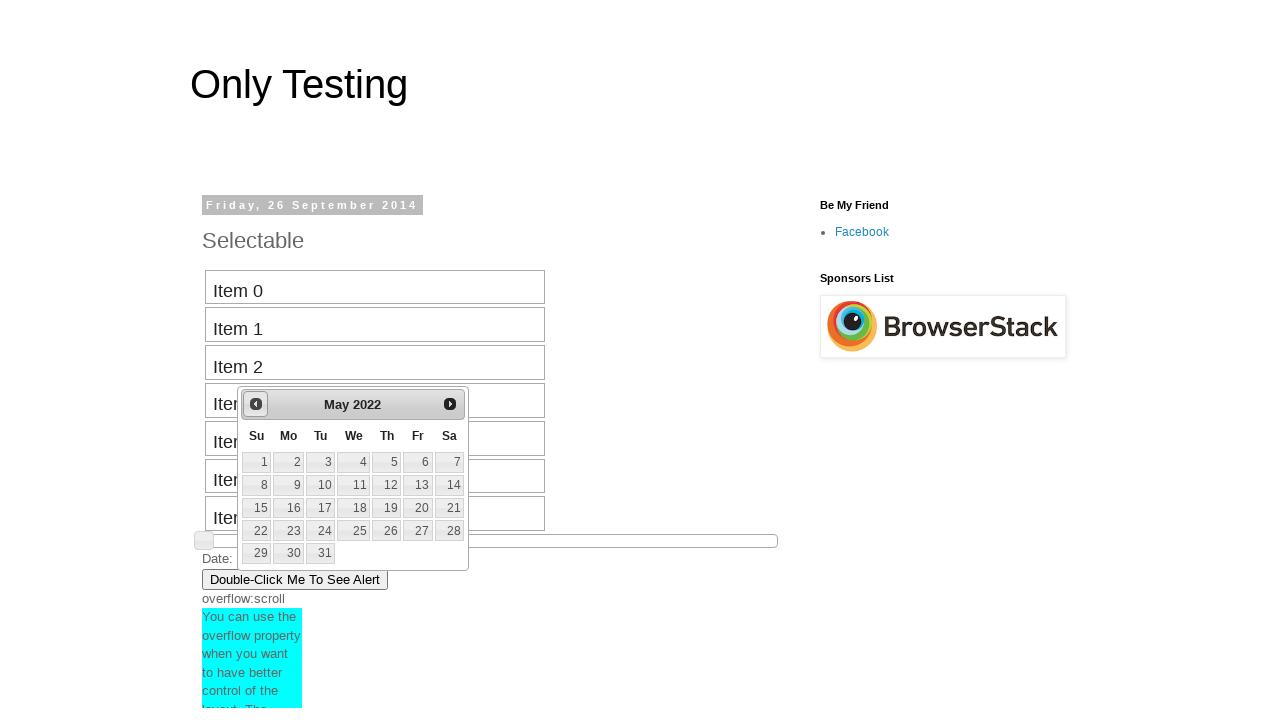

Retrieved current calendar date: May 2022
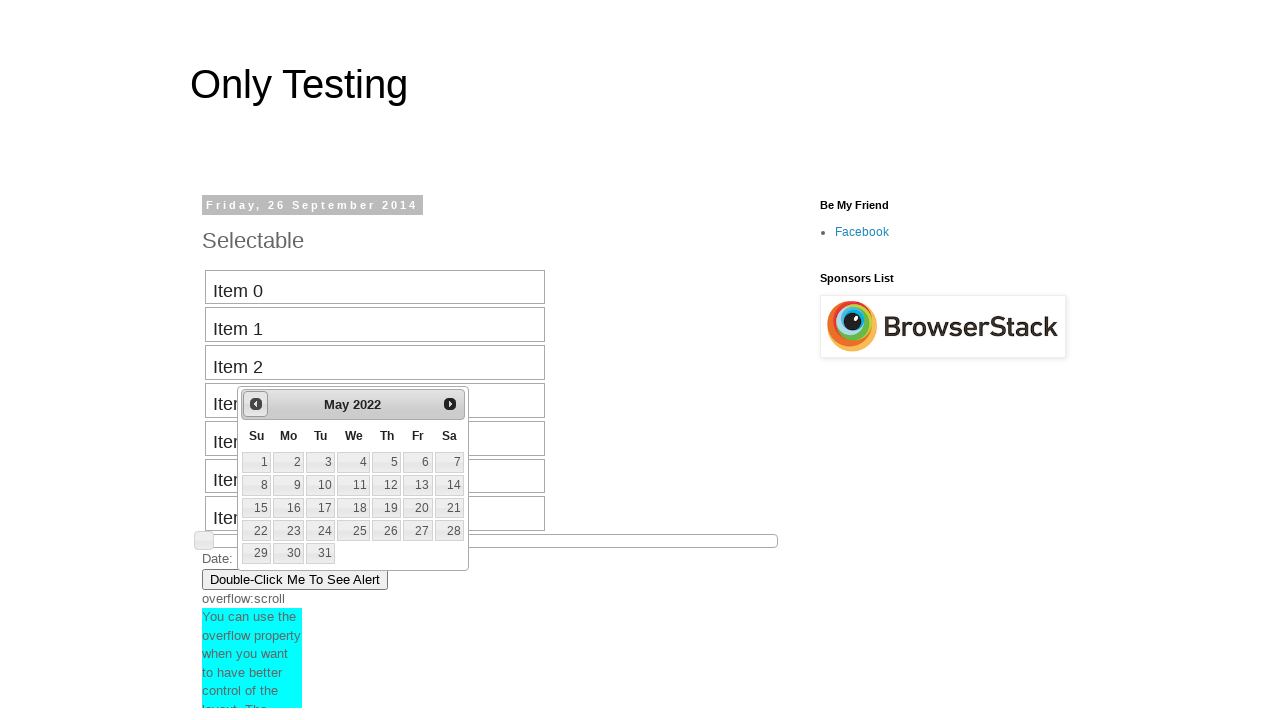

Clicked previous button to navigate backward in calendar at (256, 404) on #ui-datepicker-div > div > a.ui-datepicker-prev
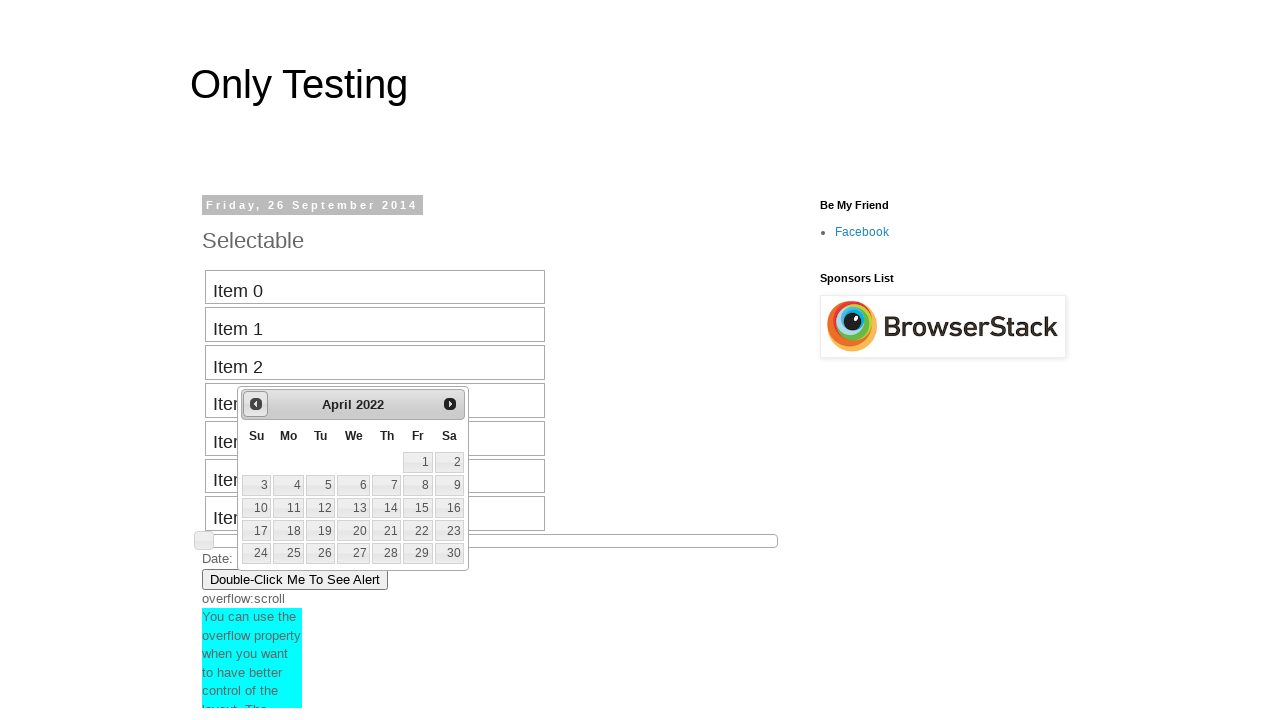

Retrieved current calendar date: April 2022
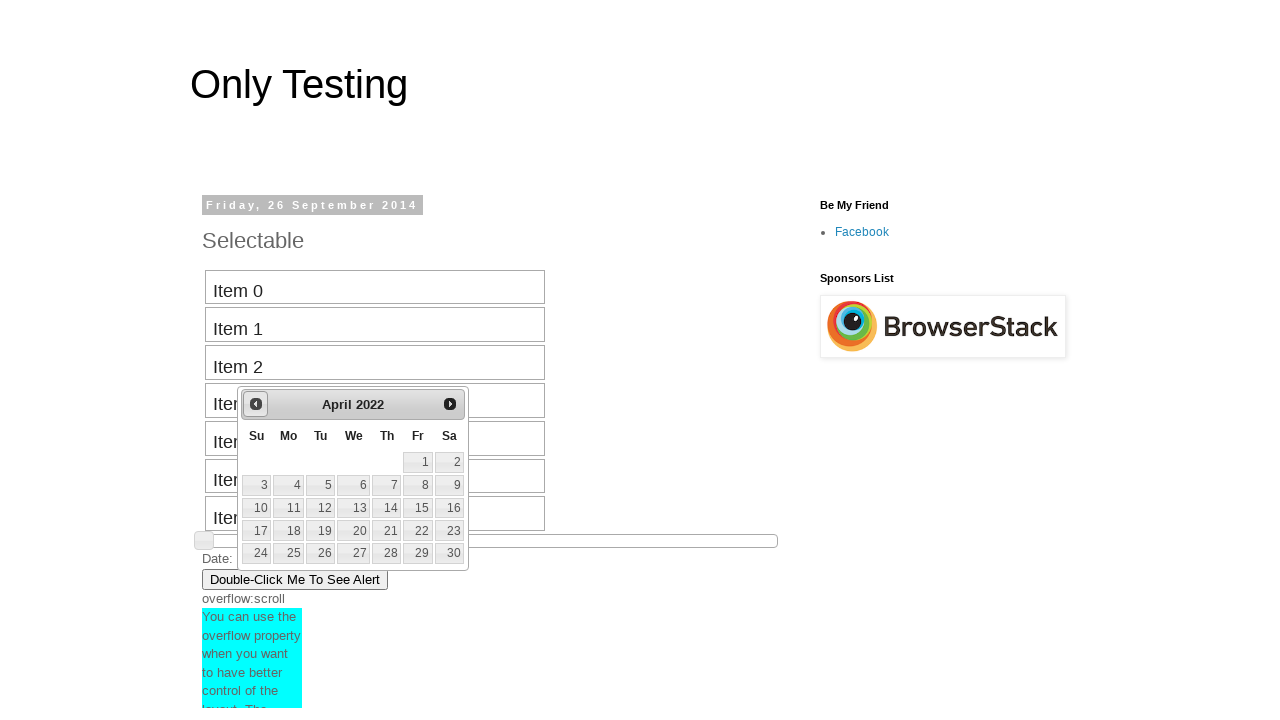

Clicked previous button to navigate backward in calendar at (256, 404) on #ui-datepicker-div > div > a.ui-datepicker-prev
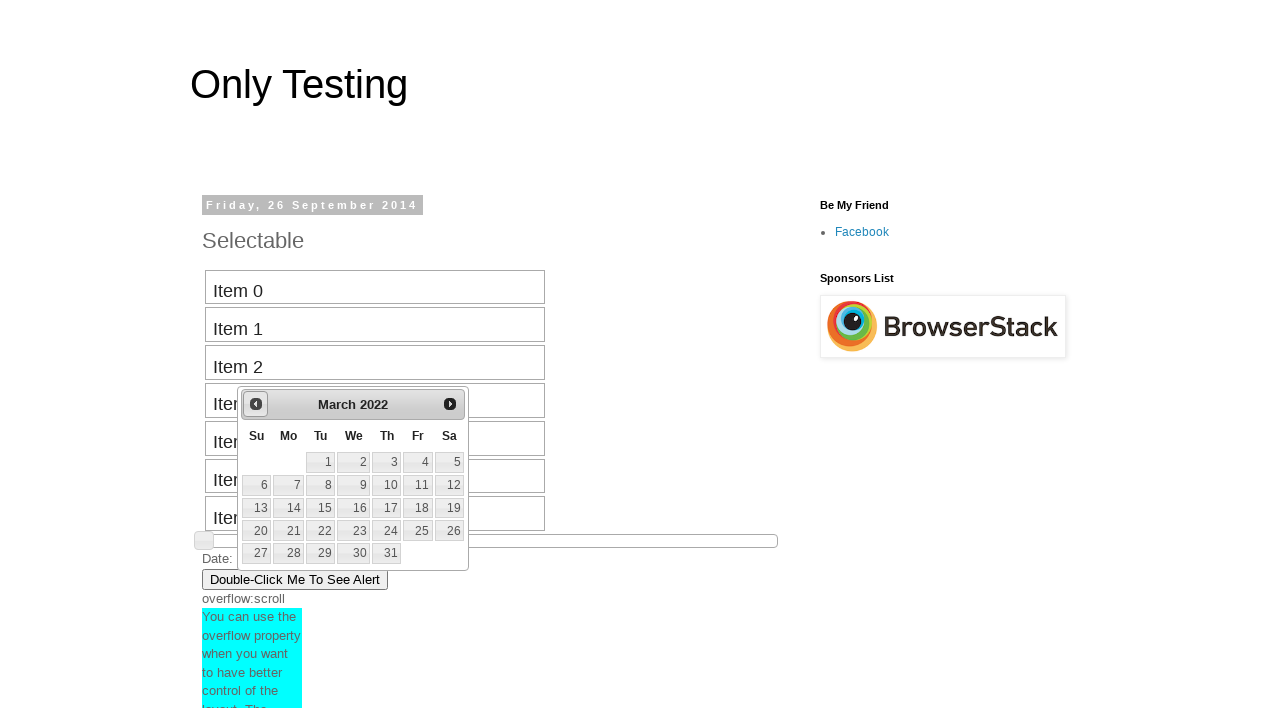

Retrieved current calendar date: March 2022
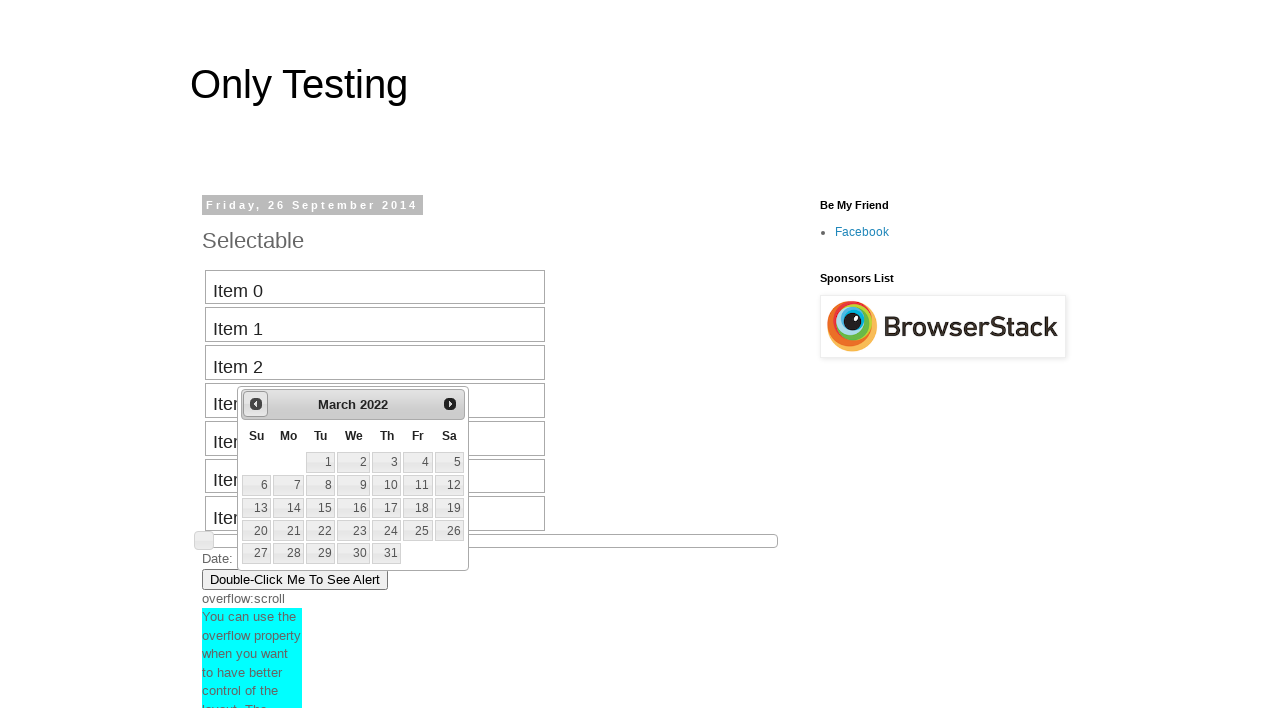

Clicked previous button to navigate backward in calendar at (256, 404) on #ui-datepicker-div > div > a.ui-datepicker-prev
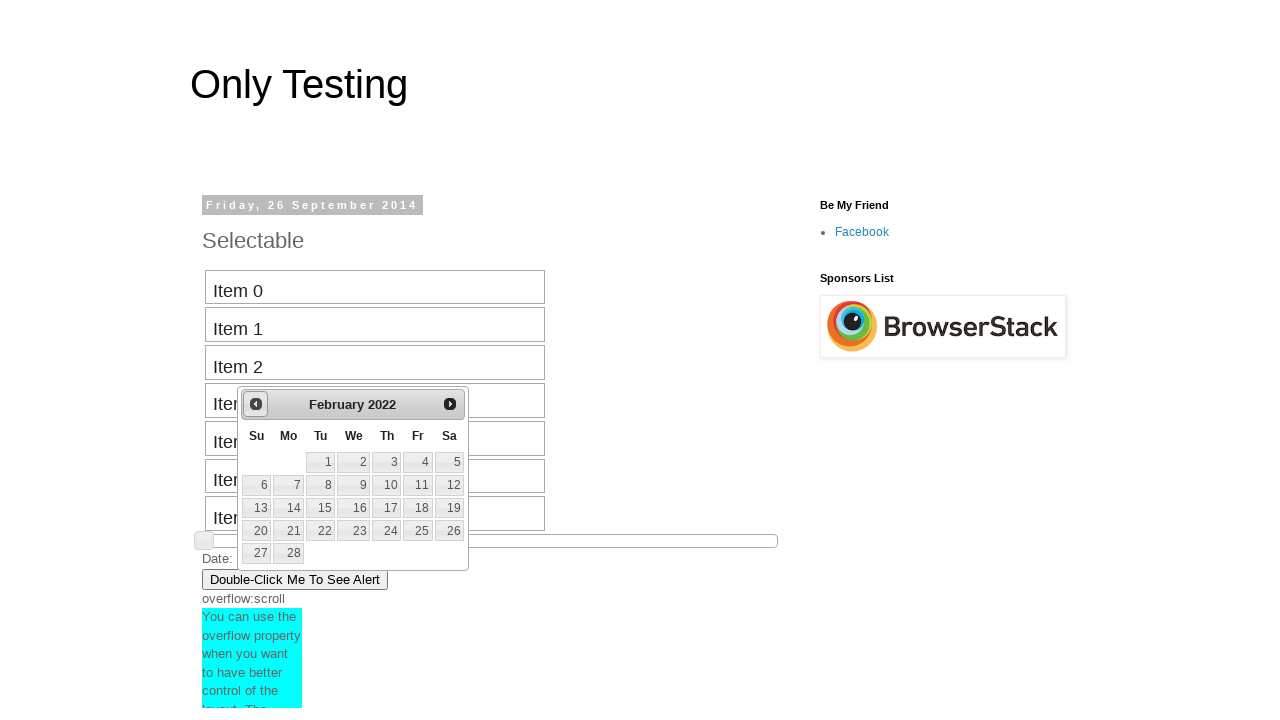

Retrieved current calendar date: February 2022
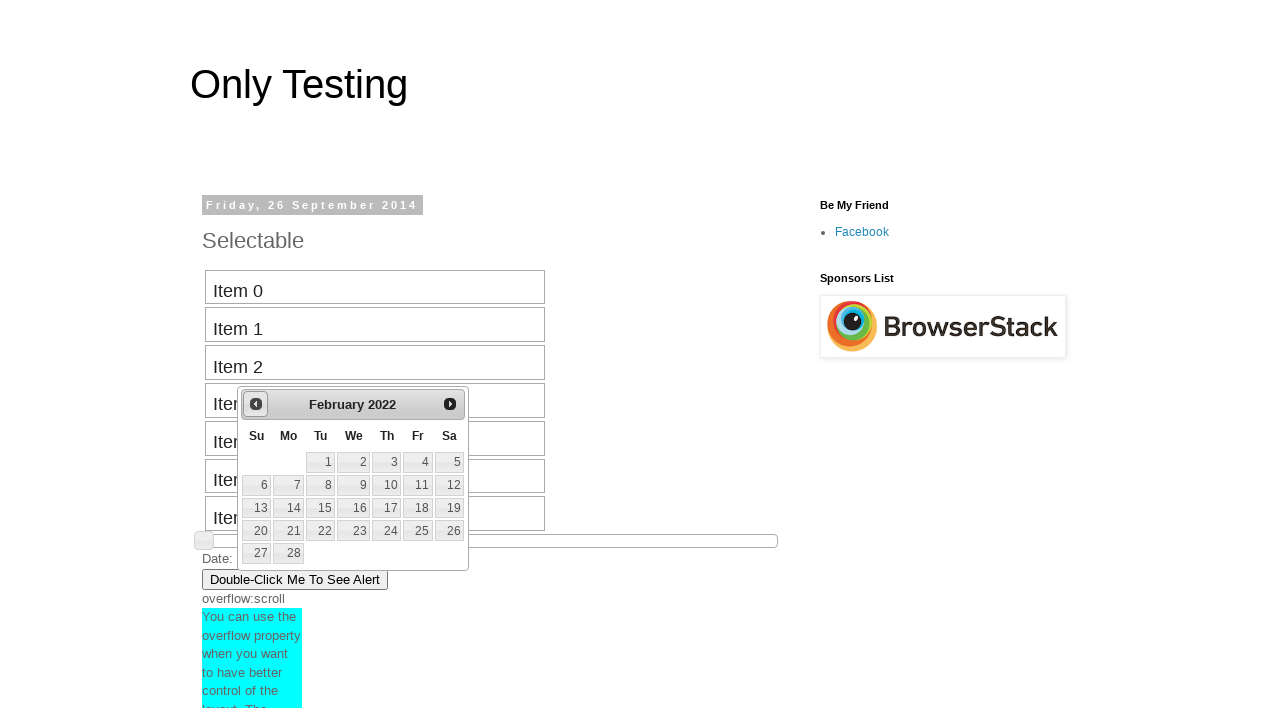

Clicked previous button to navigate backward in calendar at (256, 404) on #ui-datepicker-div > div > a.ui-datepicker-prev
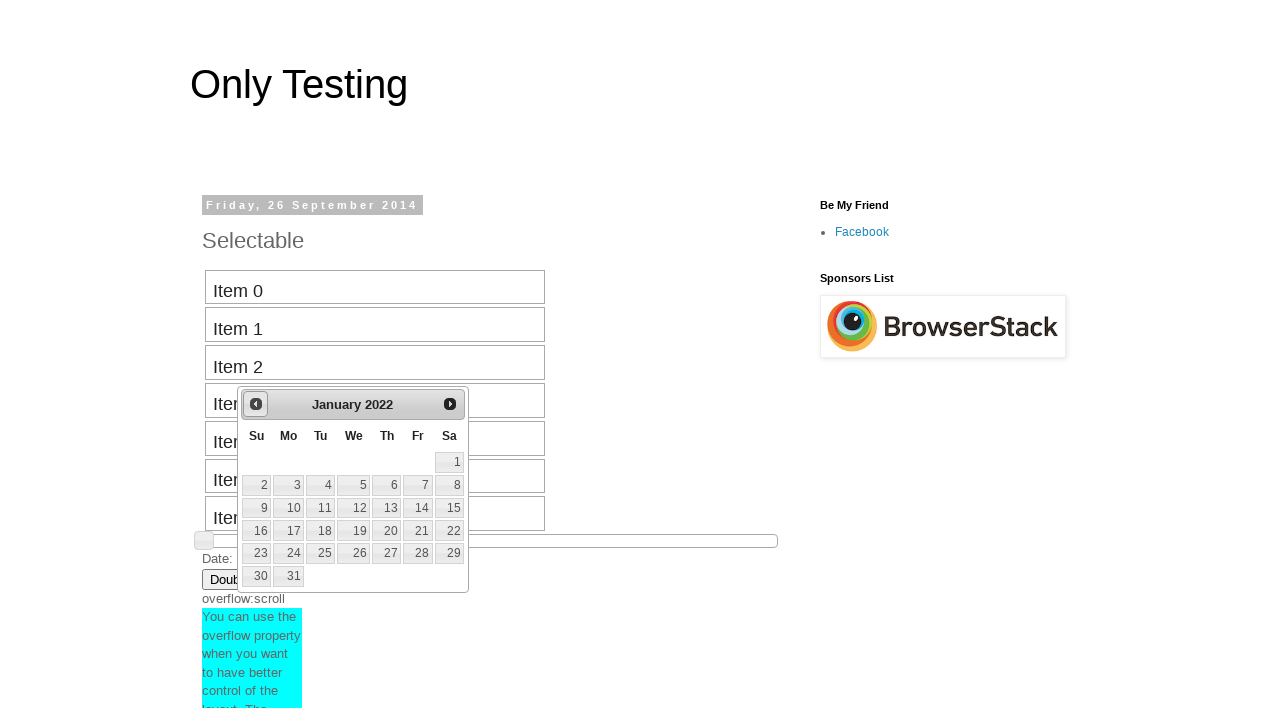

Retrieved current calendar date: January 2022
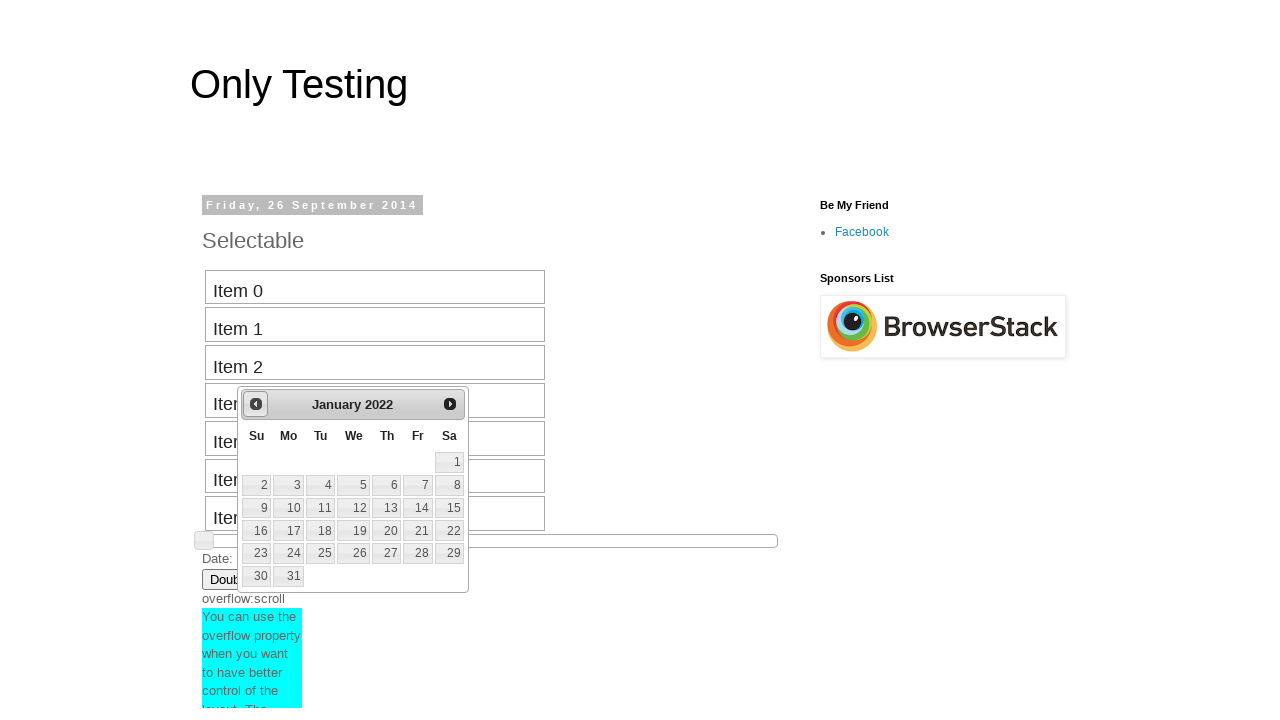

Clicked previous button to navigate backward in calendar at (256, 404) on #ui-datepicker-div > div > a.ui-datepicker-prev
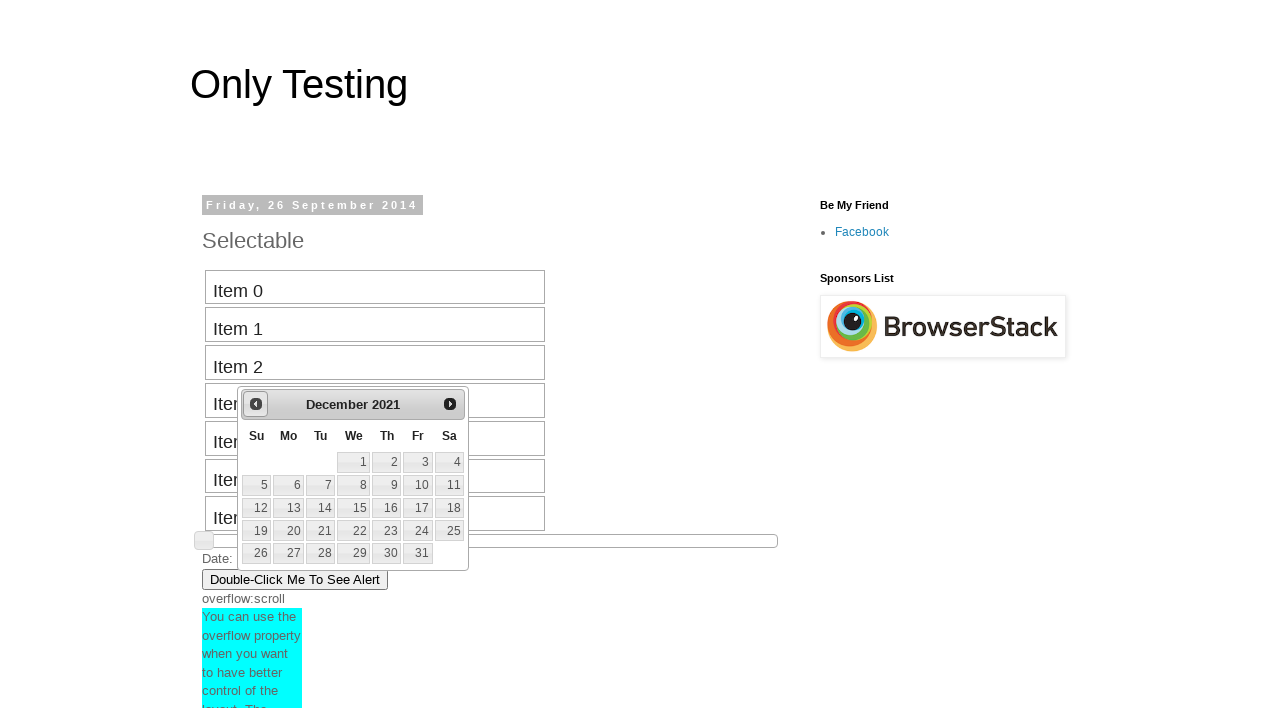

Retrieved current calendar date: December 2021
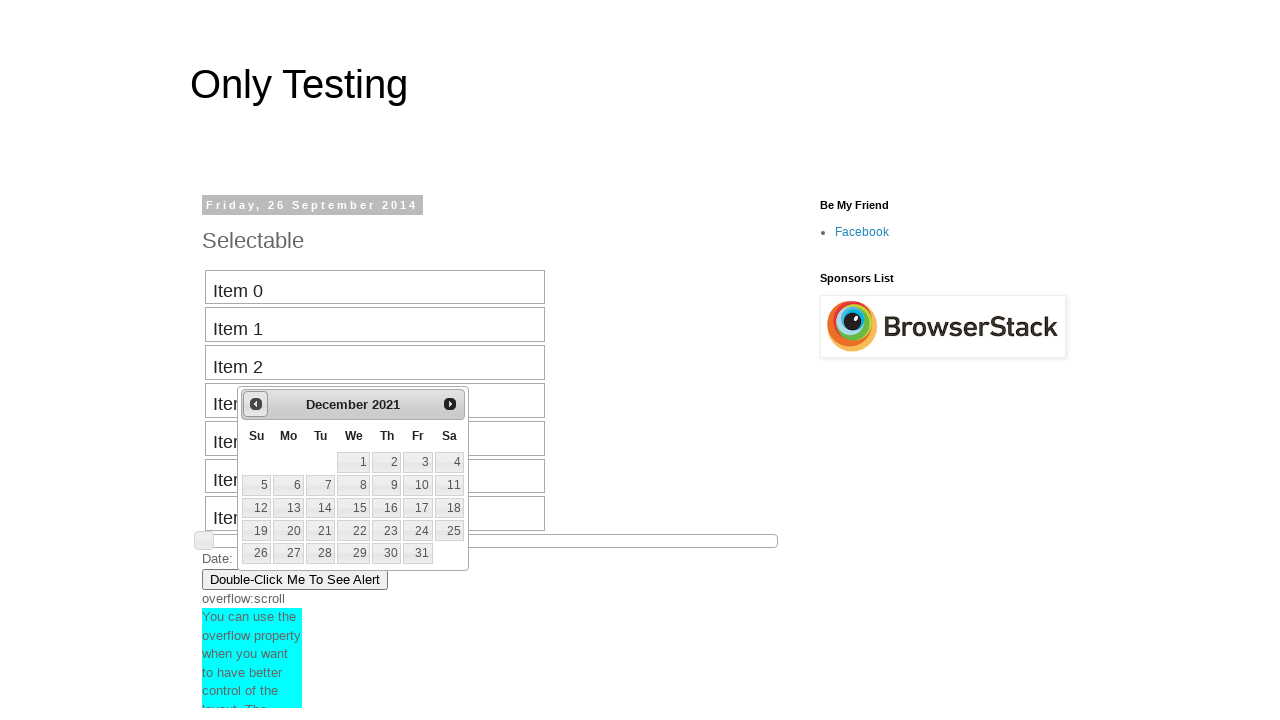

Clicked previous button to navigate backward in calendar at (256, 404) on #ui-datepicker-div > div > a.ui-datepicker-prev
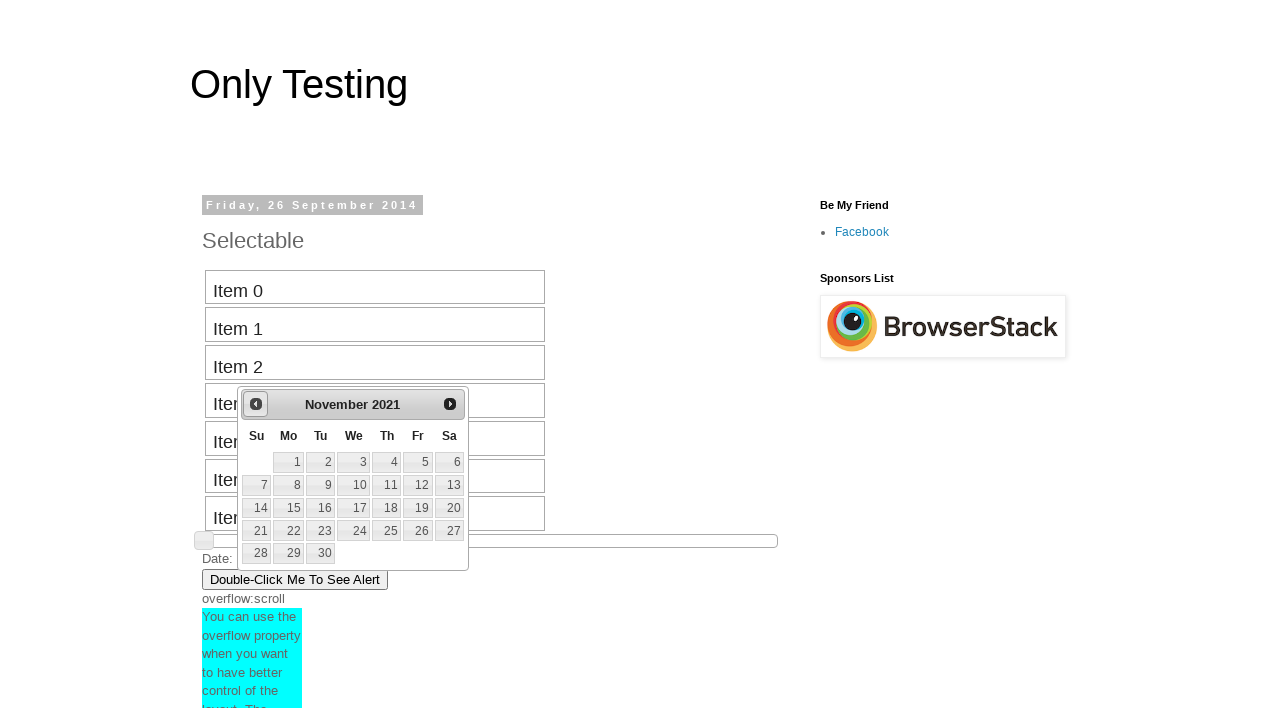

Retrieved current calendar date: November 2021
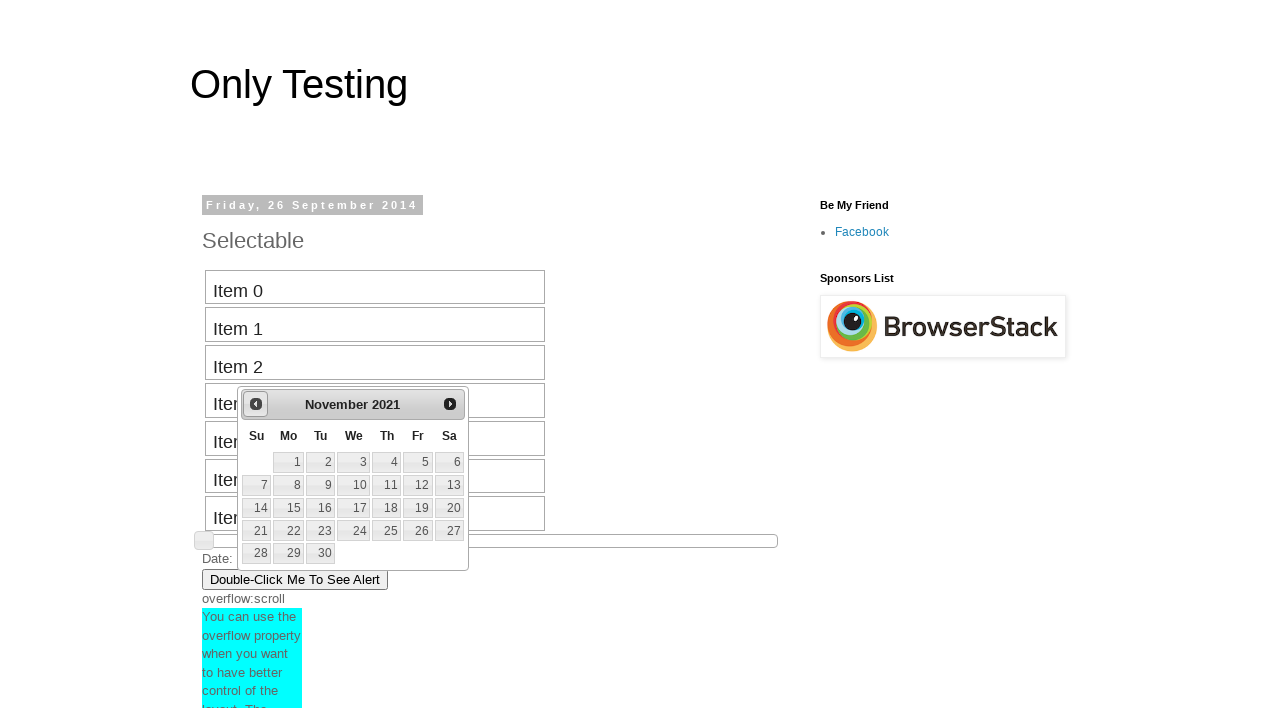

Clicked previous button to navigate backward in calendar at (256, 404) on #ui-datepicker-div > div > a.ui-datepicker-prev
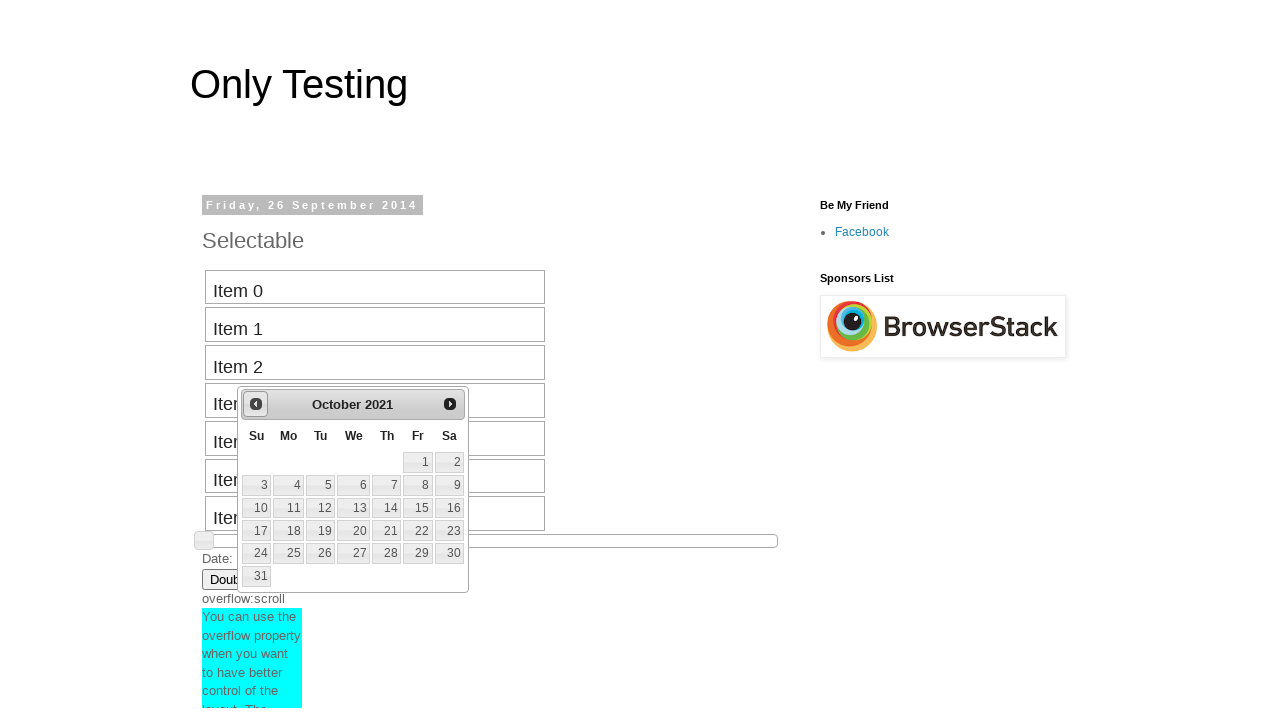

Retrieved current calendar date: October 2021
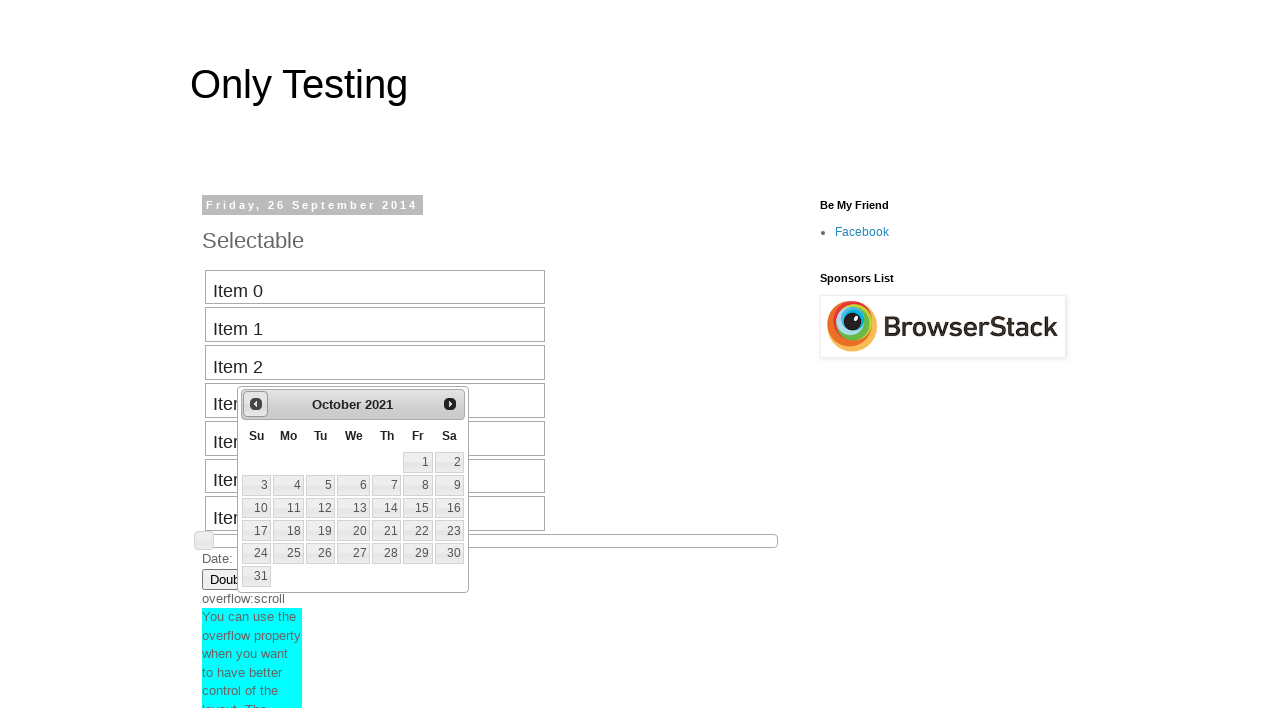

Clicked previous button to navigate backward in calendar at (256, 404) on #ui-datepicker-div > div > a.ui-datepicker-prev
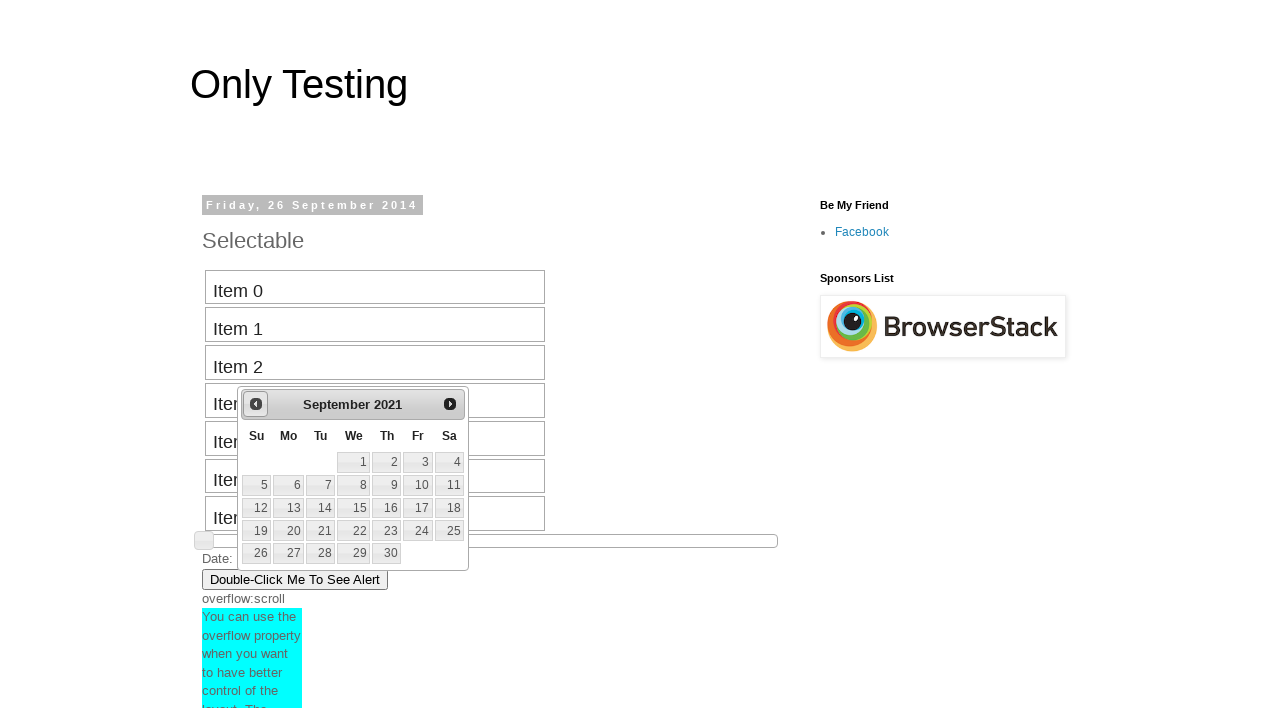

Retrieved current calendar date: September 2021
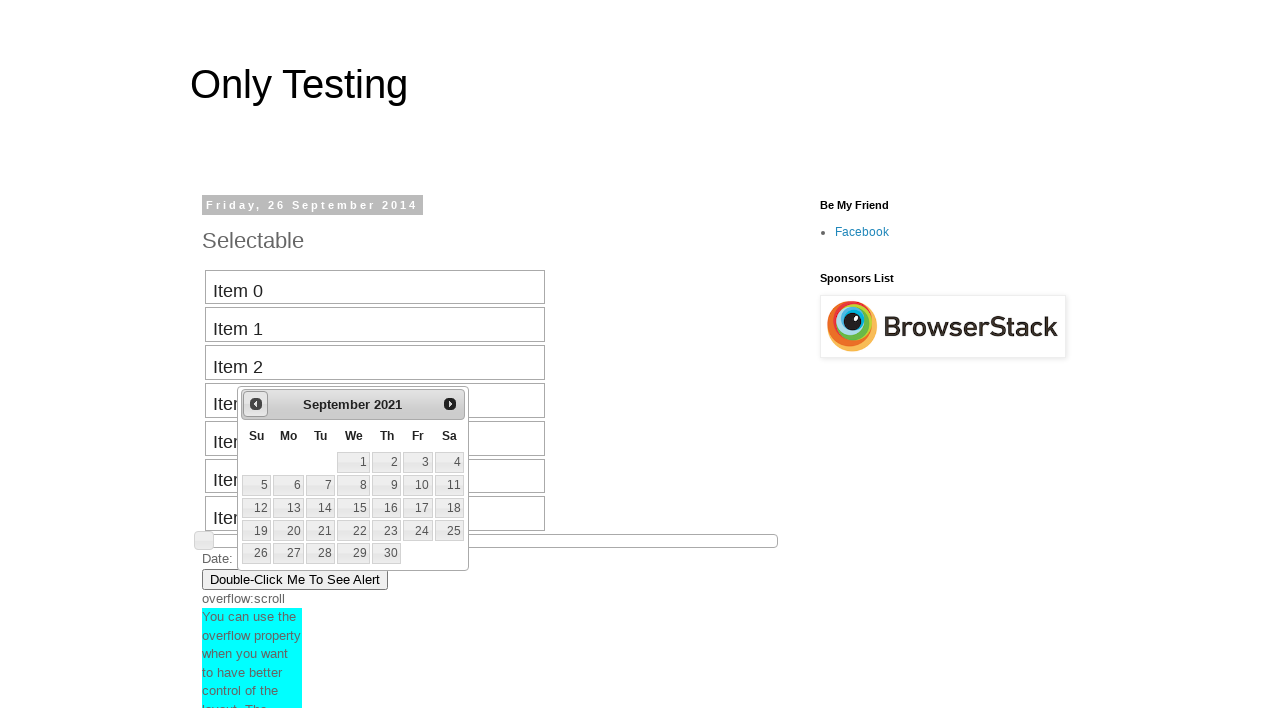

Clicked previous button to navigate backward in calendar at (256, 404) on #ui-datepicker-div > div > a.ui-datepicker-prev
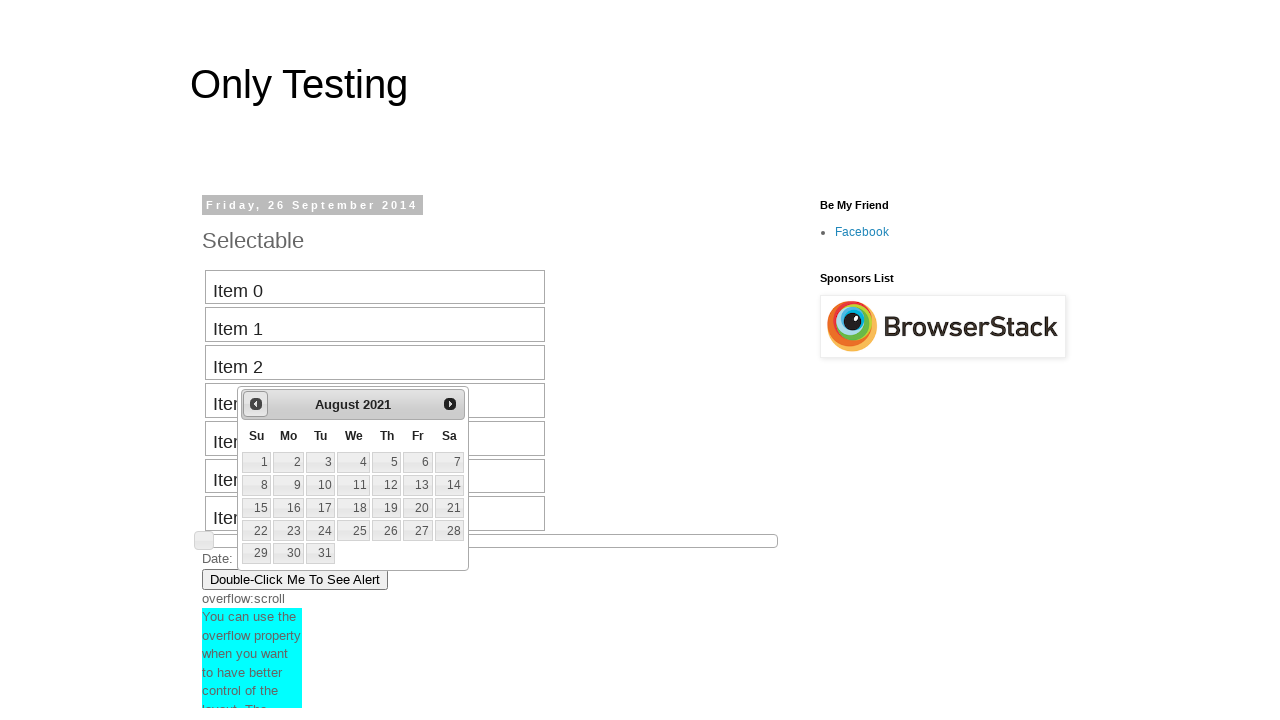

Retrieved current calendar date: August 2021
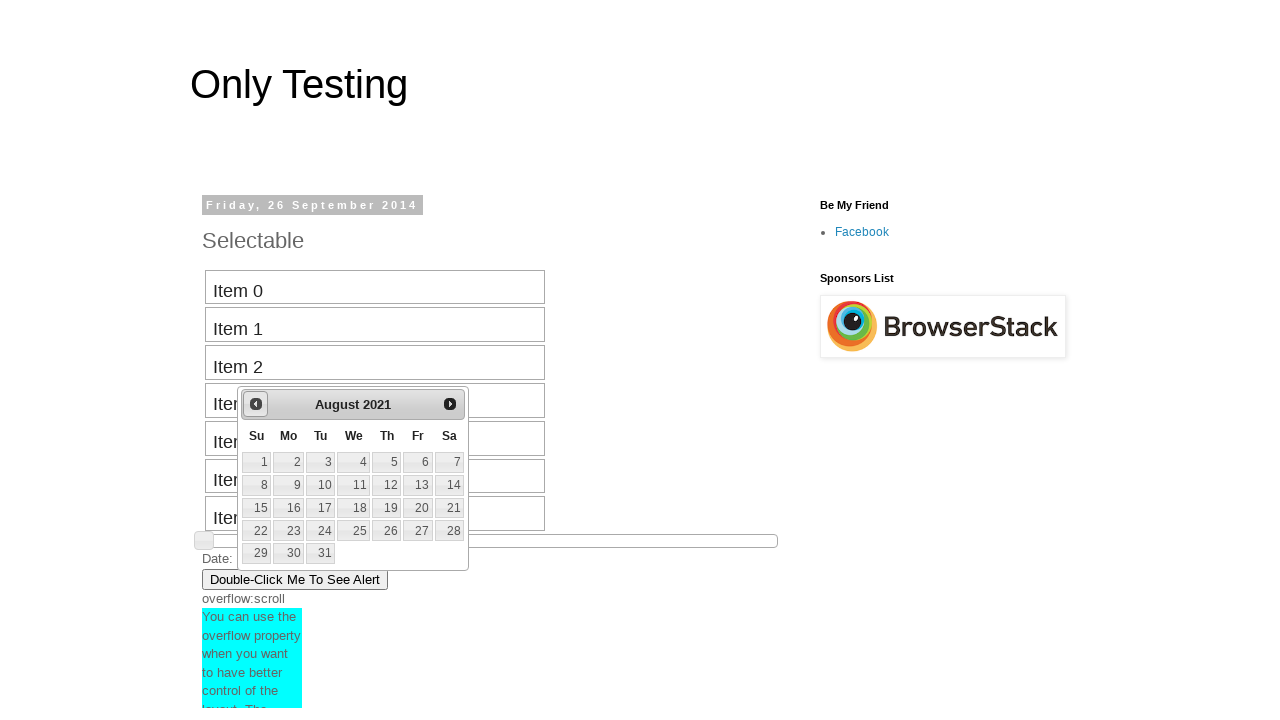

Clicked previous button to navigate backward in calendar at (256, 404) on #ui-datepicker-div > div > a.ui-datepicker-prev
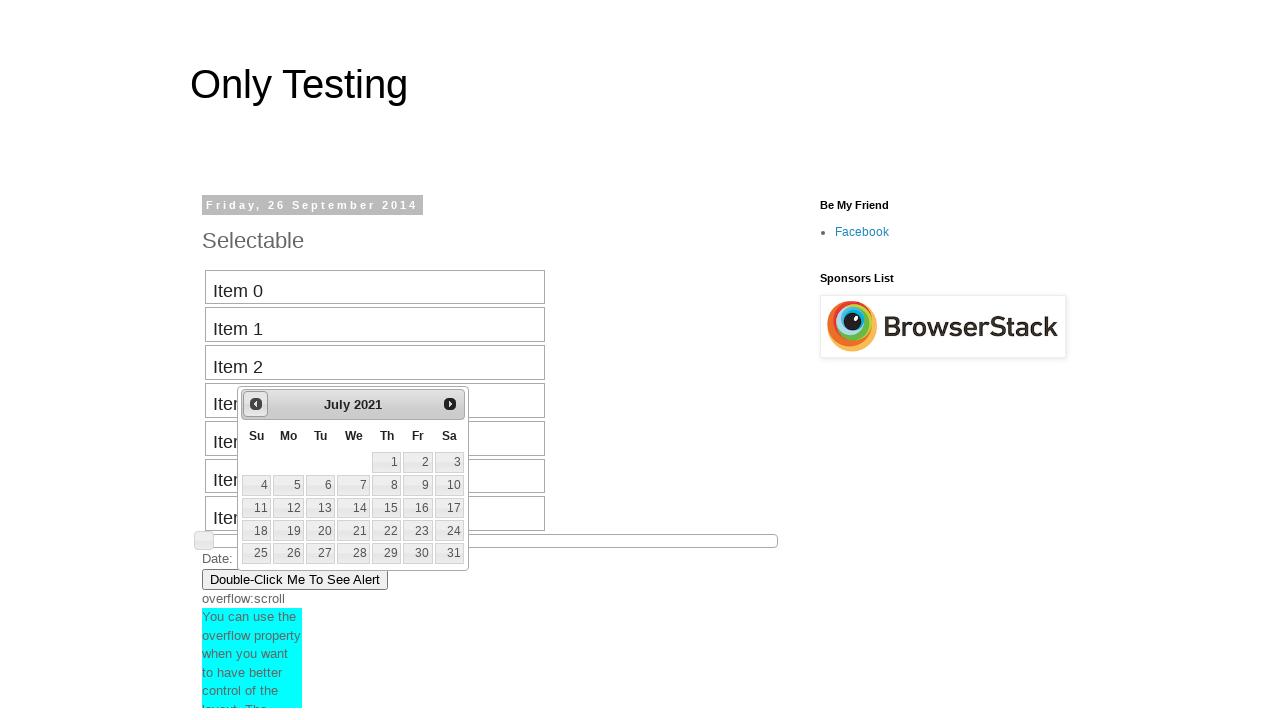

Retrieved current calendar date: July 2021
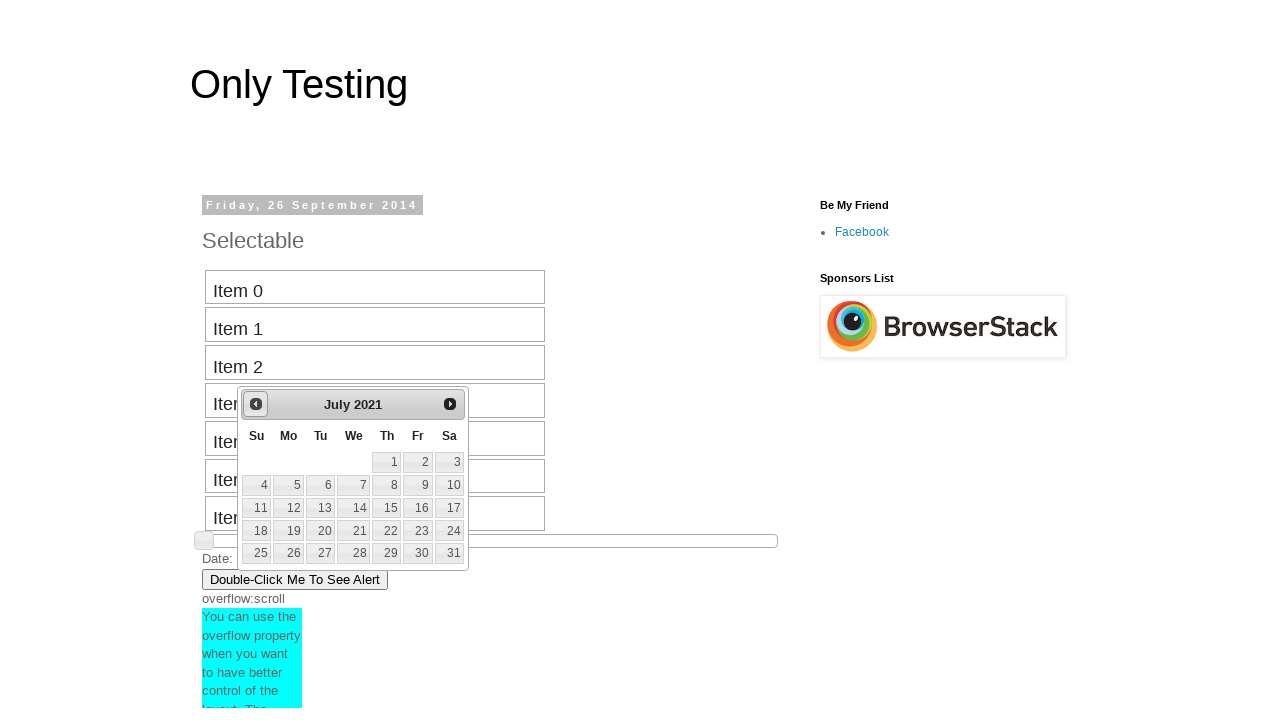

Clicked previous button to navigate backward in calendar at (256, 404) on #ui-datepicker-div > div > a.ui-datepicker-prev
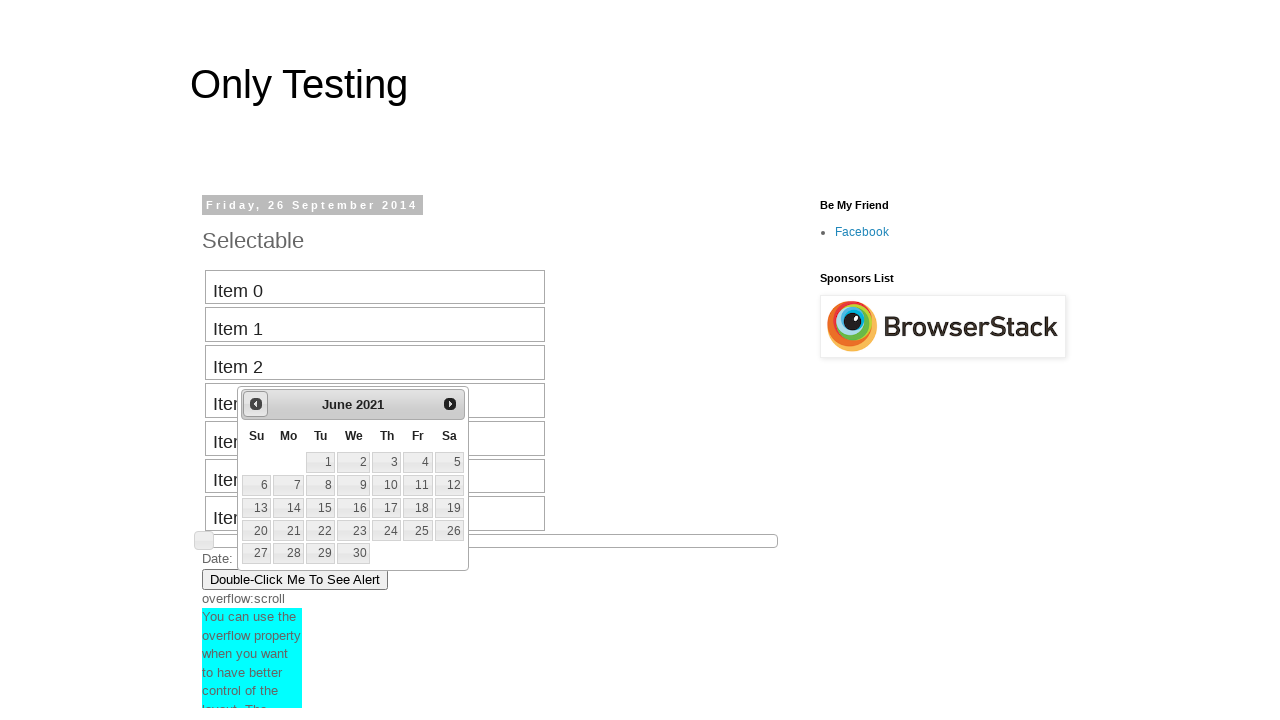

Retrieved current calendar date: June 2021
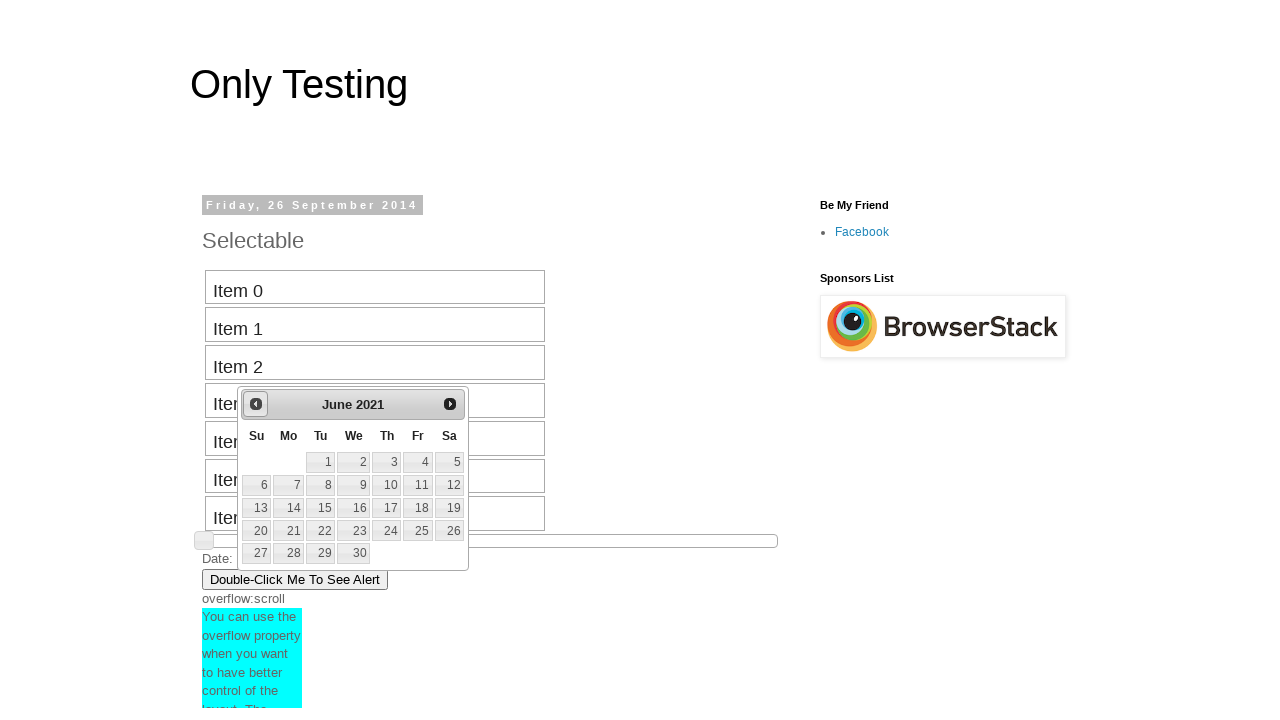

Clicked previous button to navigate backward in calendar at (256, 404) on #ui-datepicker-div > div > a.ui-datepicker-prev
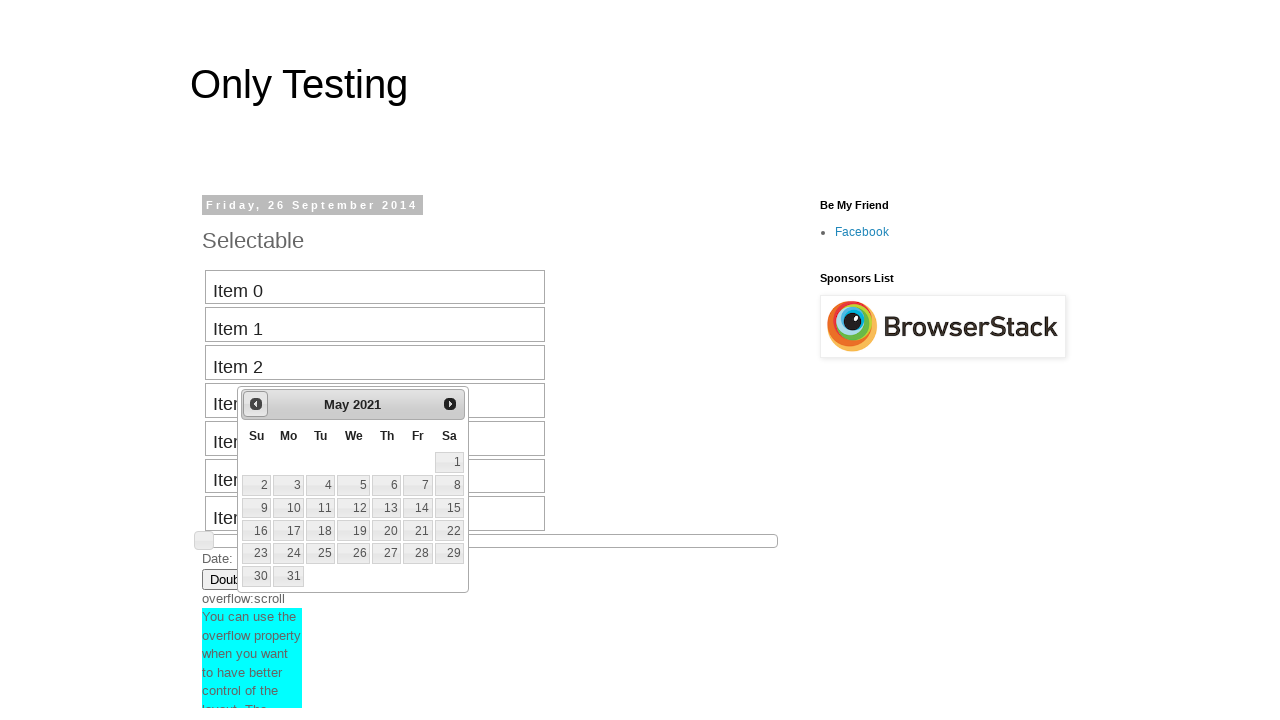

Retrieved current calendar date: May 2021
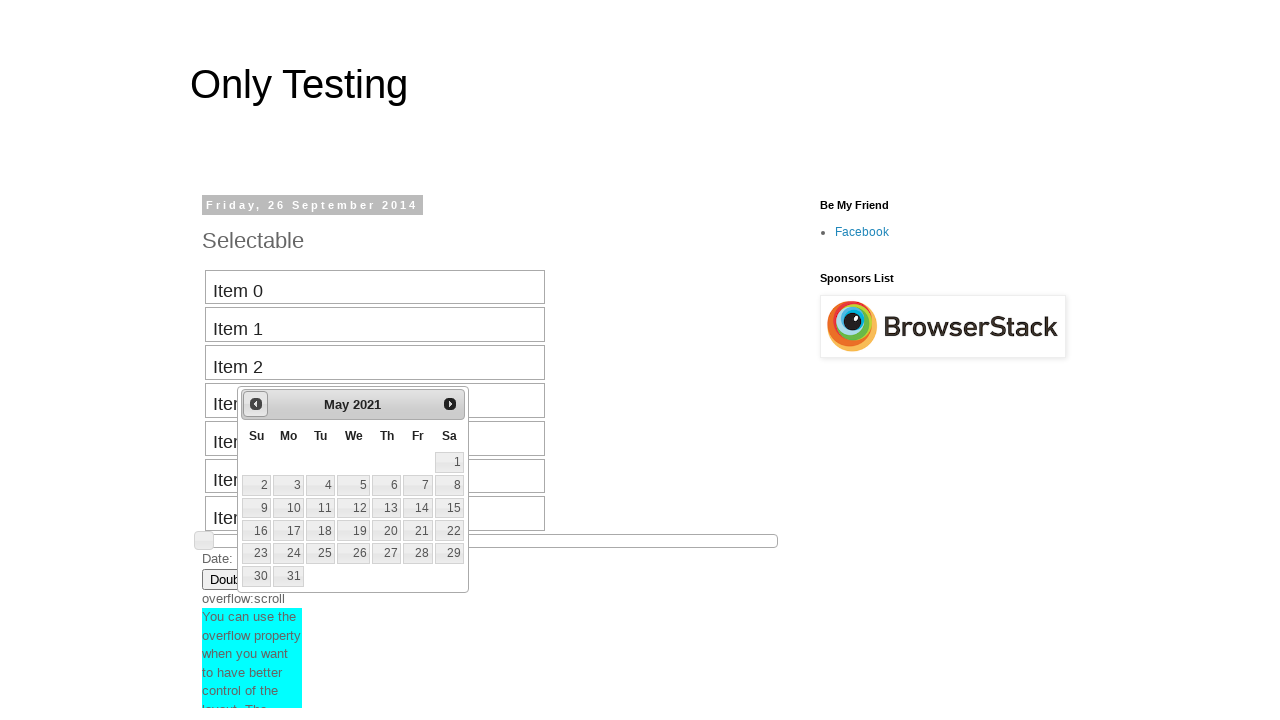

Clicked previous button to navigate backward in calendar at (256, 404) on #ui-datepicker-div > div > a.ui-datepicker-prev
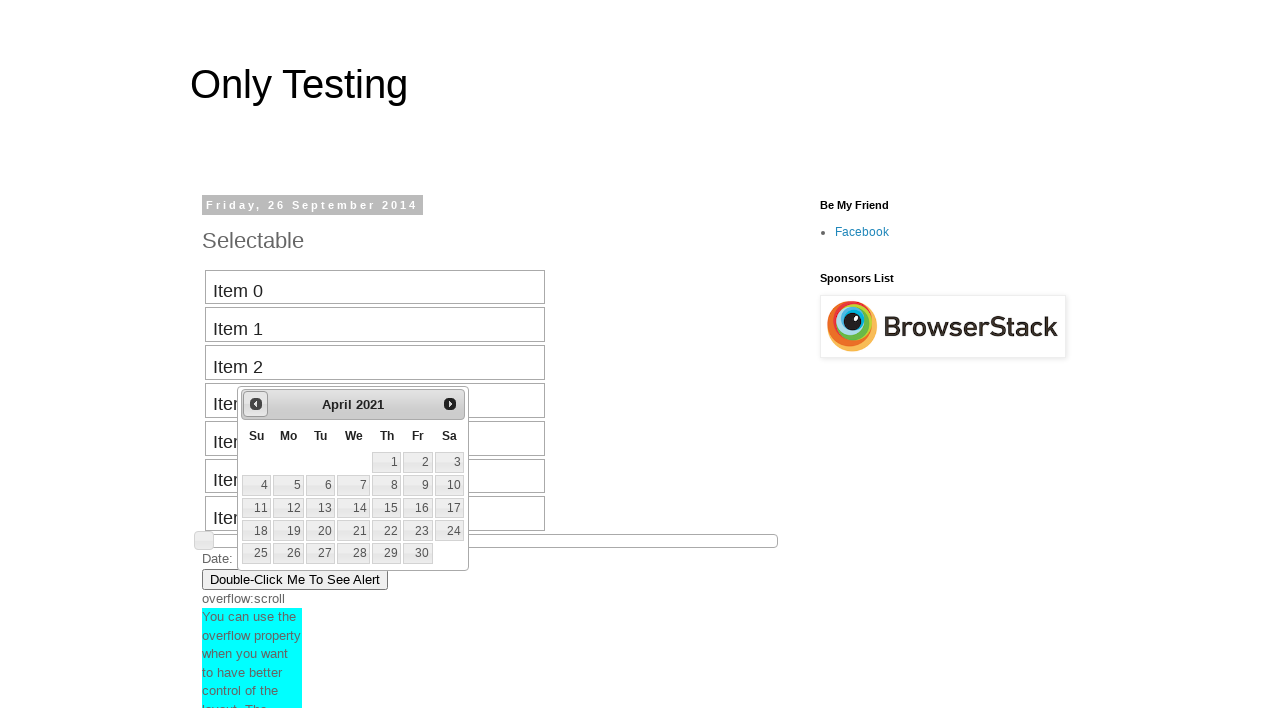

Retrieved current calendar date: April 2021
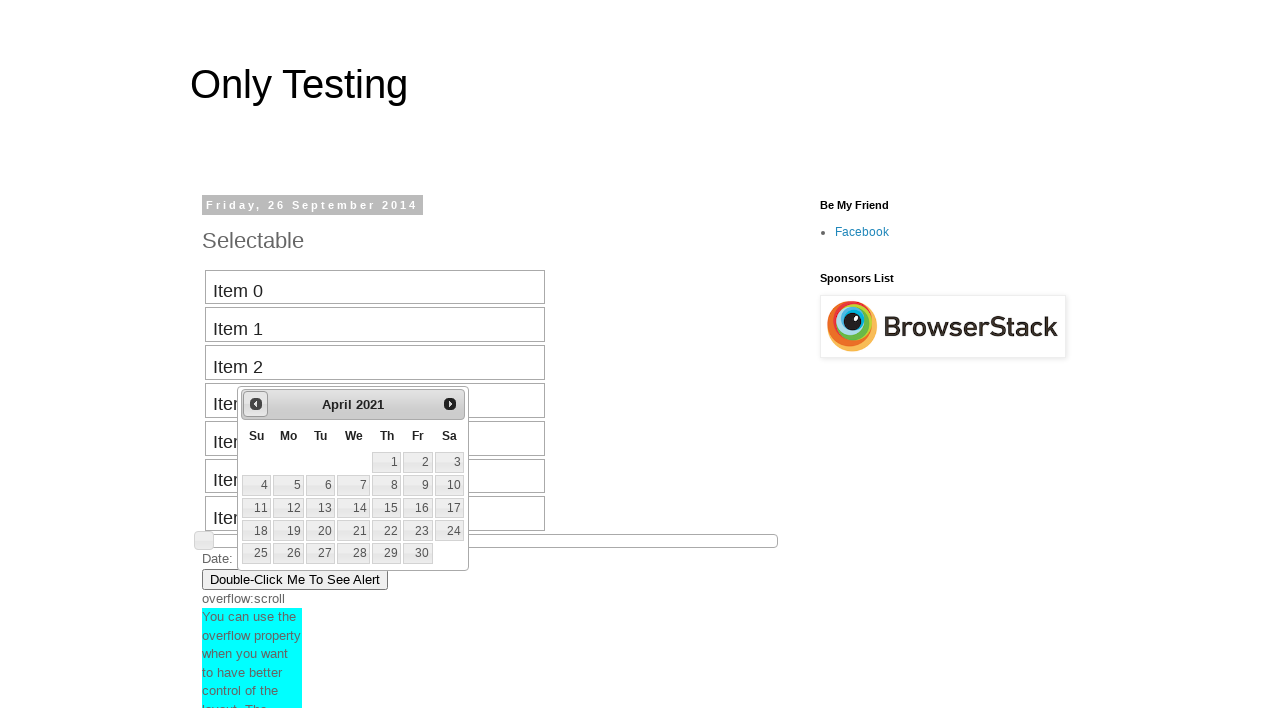

Clicked previous button to navigate backward in calendar at (256, 404) on #ui-datepicker-div > div > a.ui-datepicker-prev
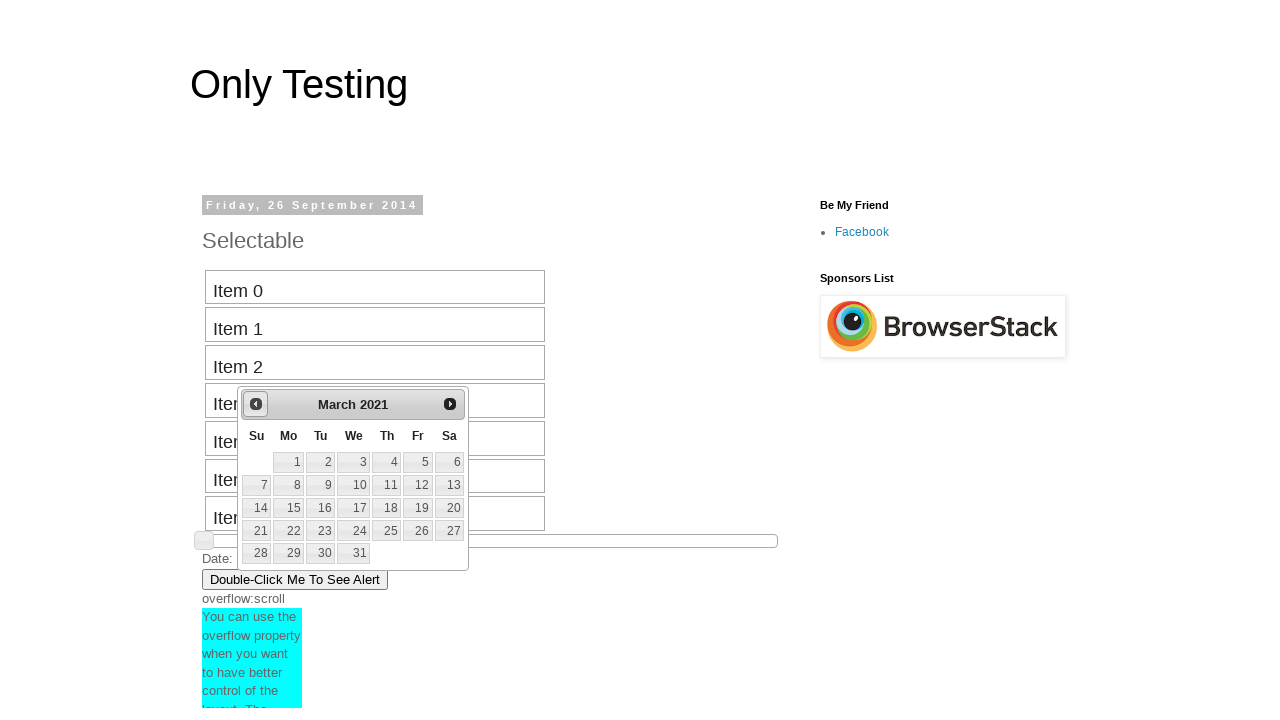

Retrieved current calendar date: March 2021
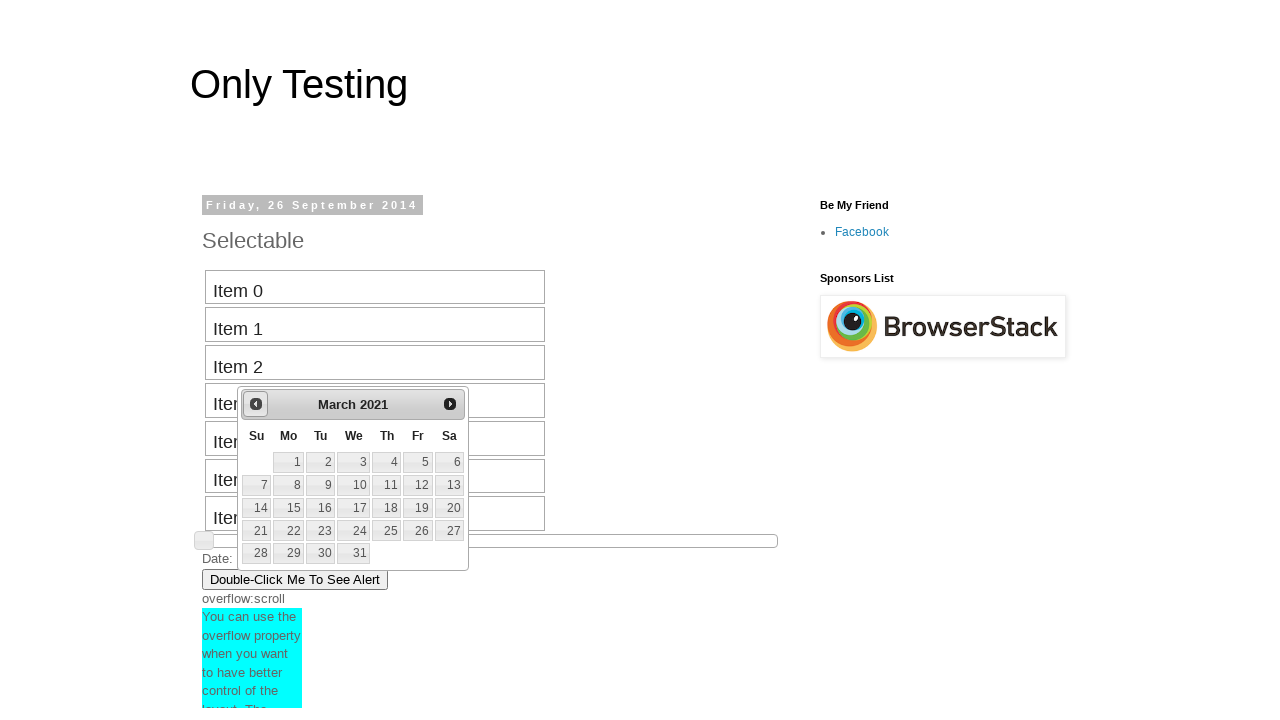

Clicked previous button to navigate backward in calendar at (256, 404) on #ui-datepicker-div > div > a.ui-datepicker-prev
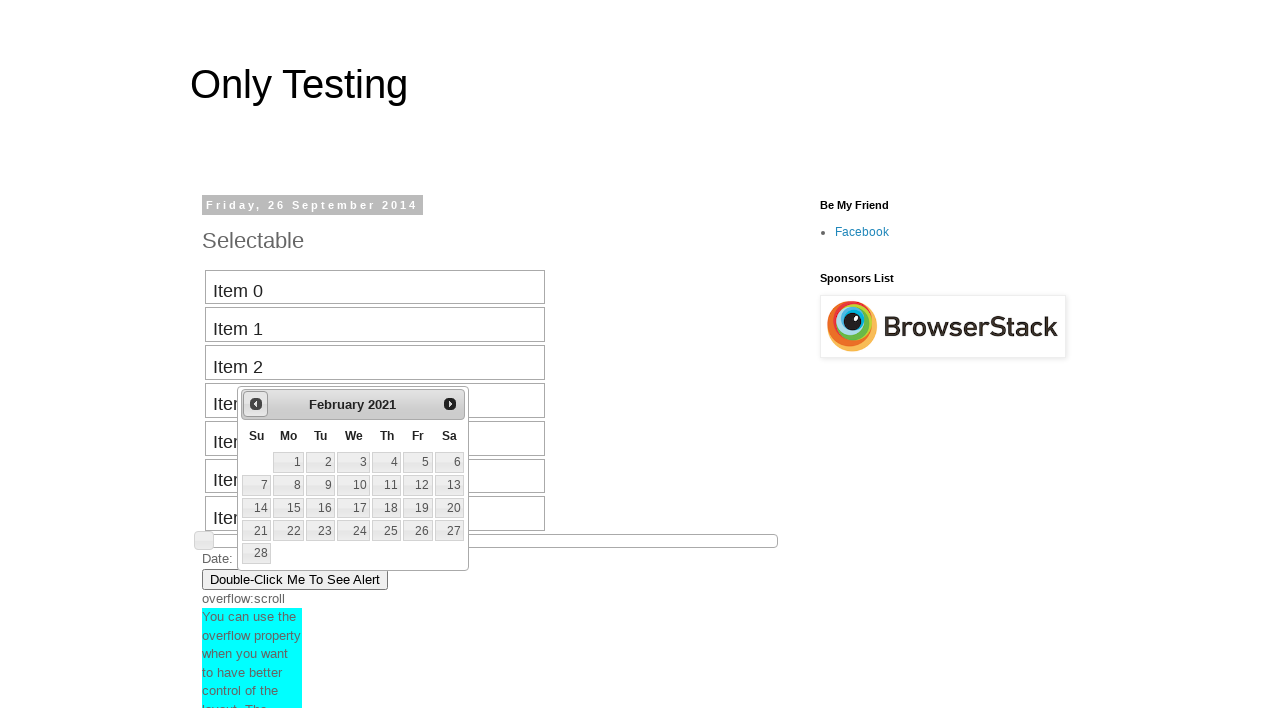

Retrieved current calendar date: February 2021
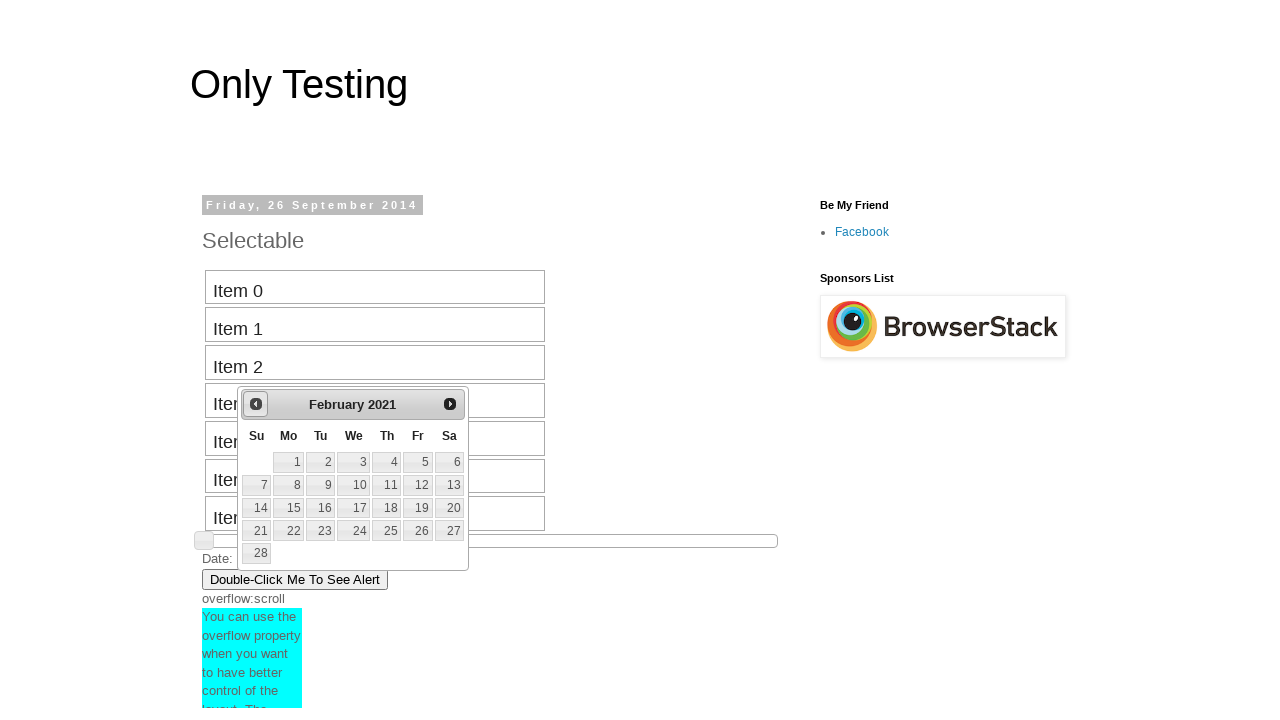

Clicked previous button to navigate backward in calendar at (256, 404) on #ui-datepicker-div > div > a.ui-datepicker-prev
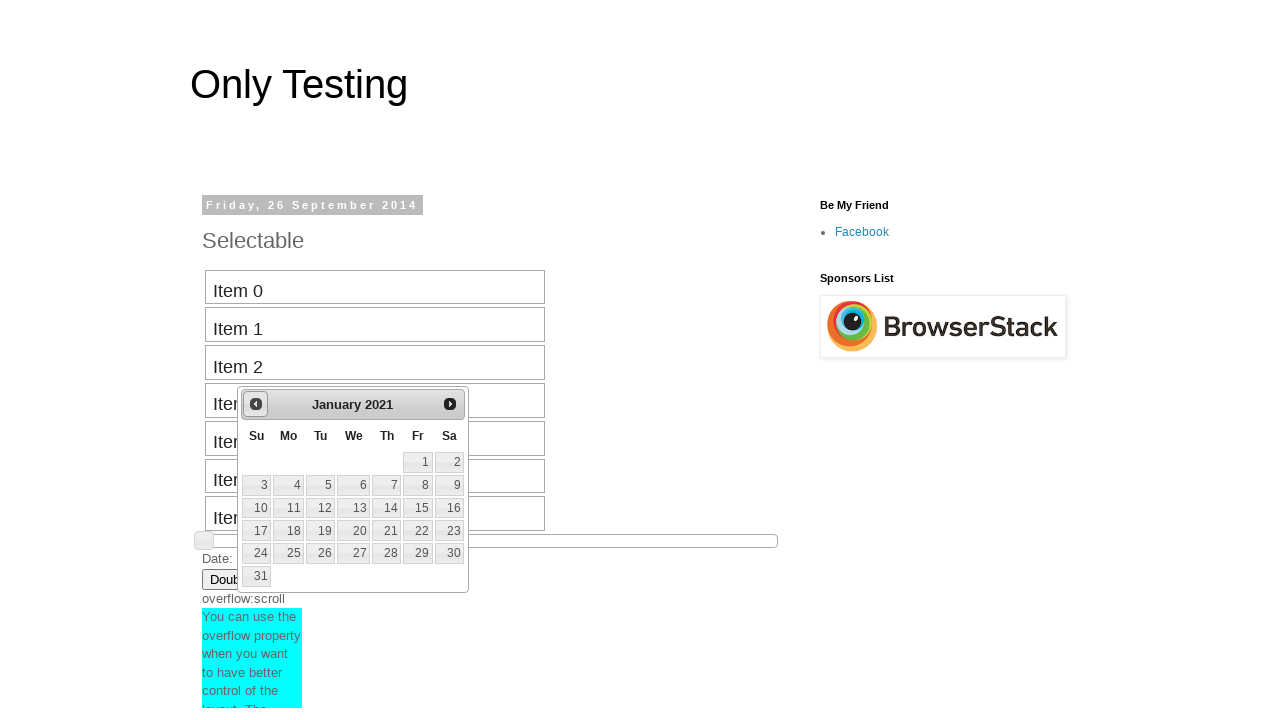

Retrieved current calendar date: January 2021
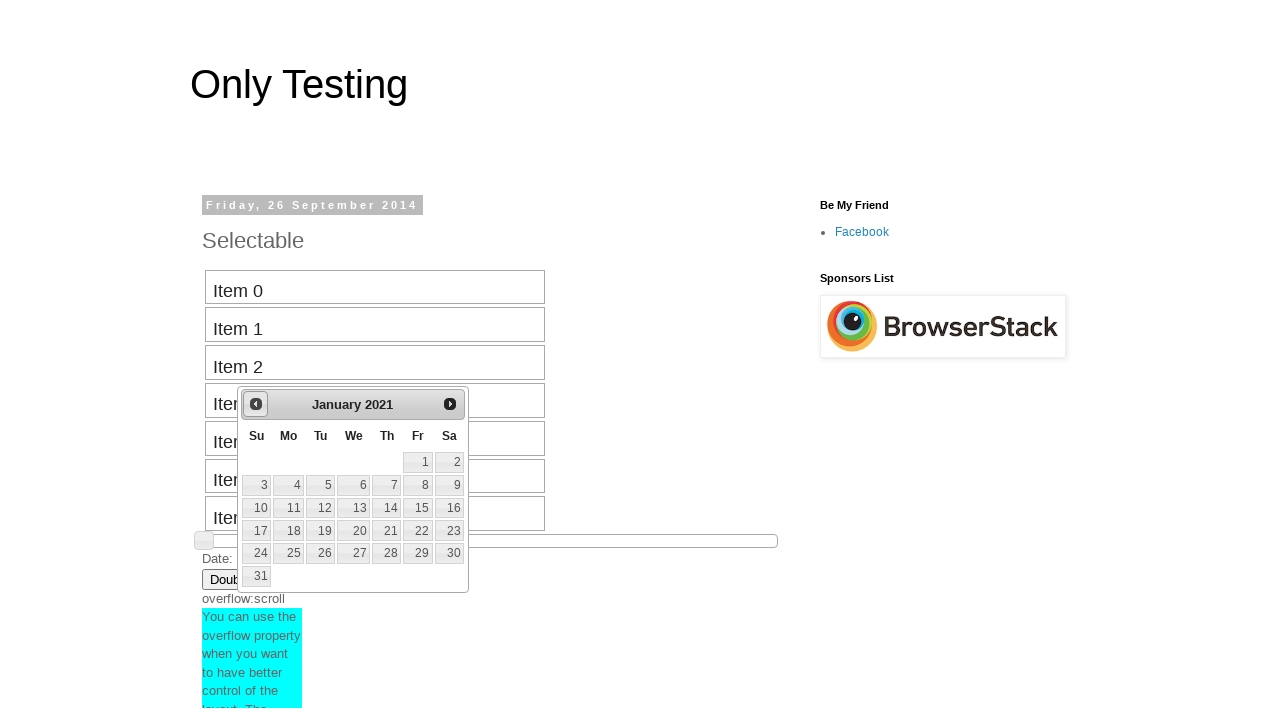

Clicked previous button to navigate backward in calendar at (256, 404) on #ui-datepicker-div > div > a.ui-datepicker-prev
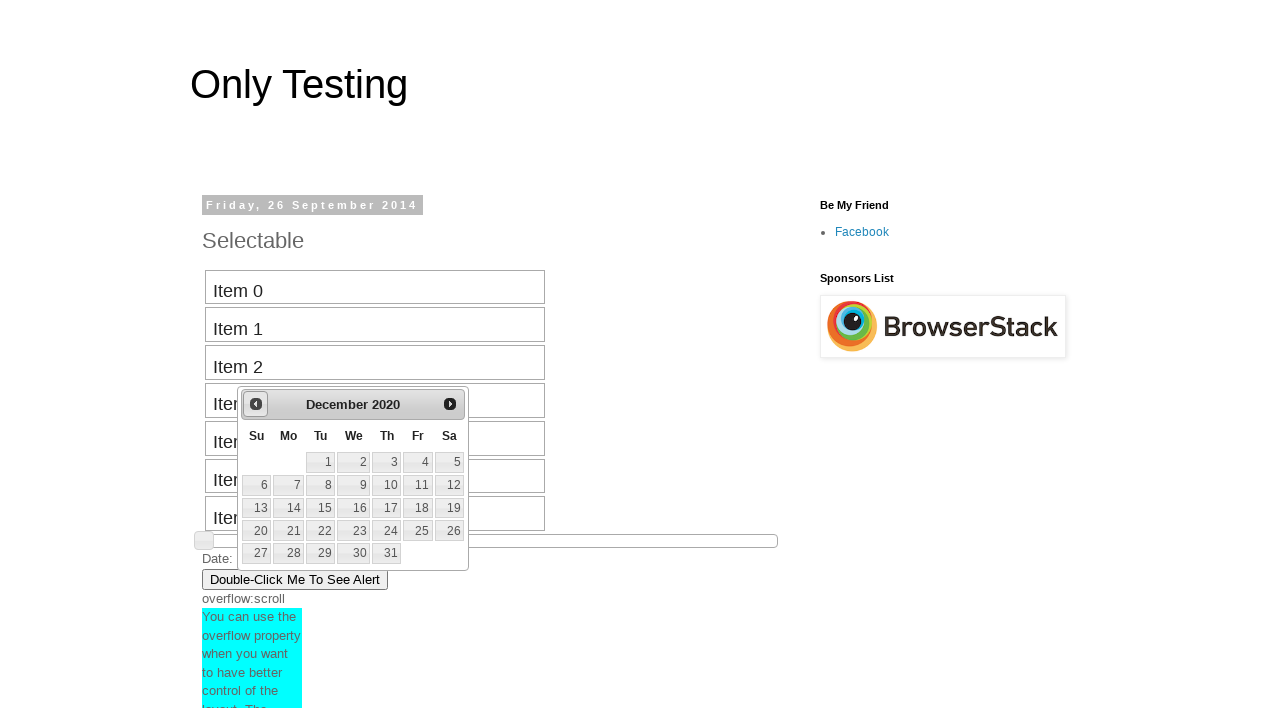

Retrieved current calendar date: December 2020
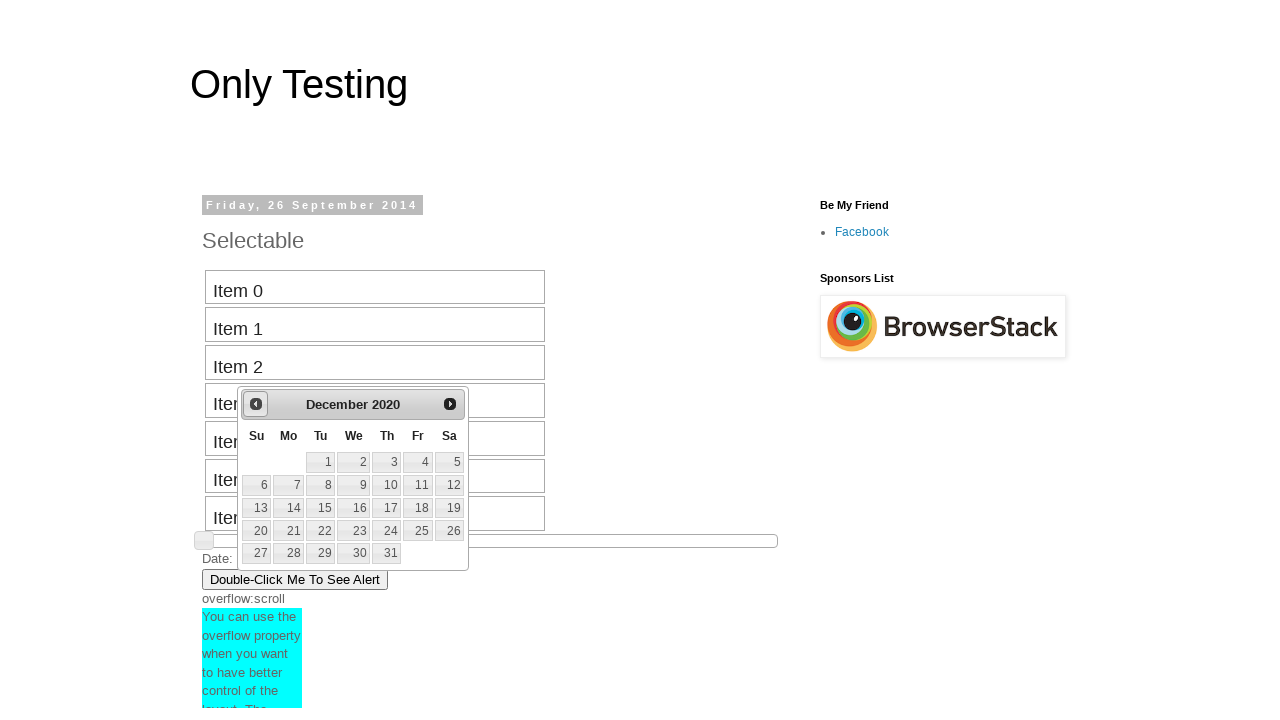

Clicked previous button to navigate backward in calendar at (256, 404) on #ui-datepicker-div > div > a.ui-datepicker-prev
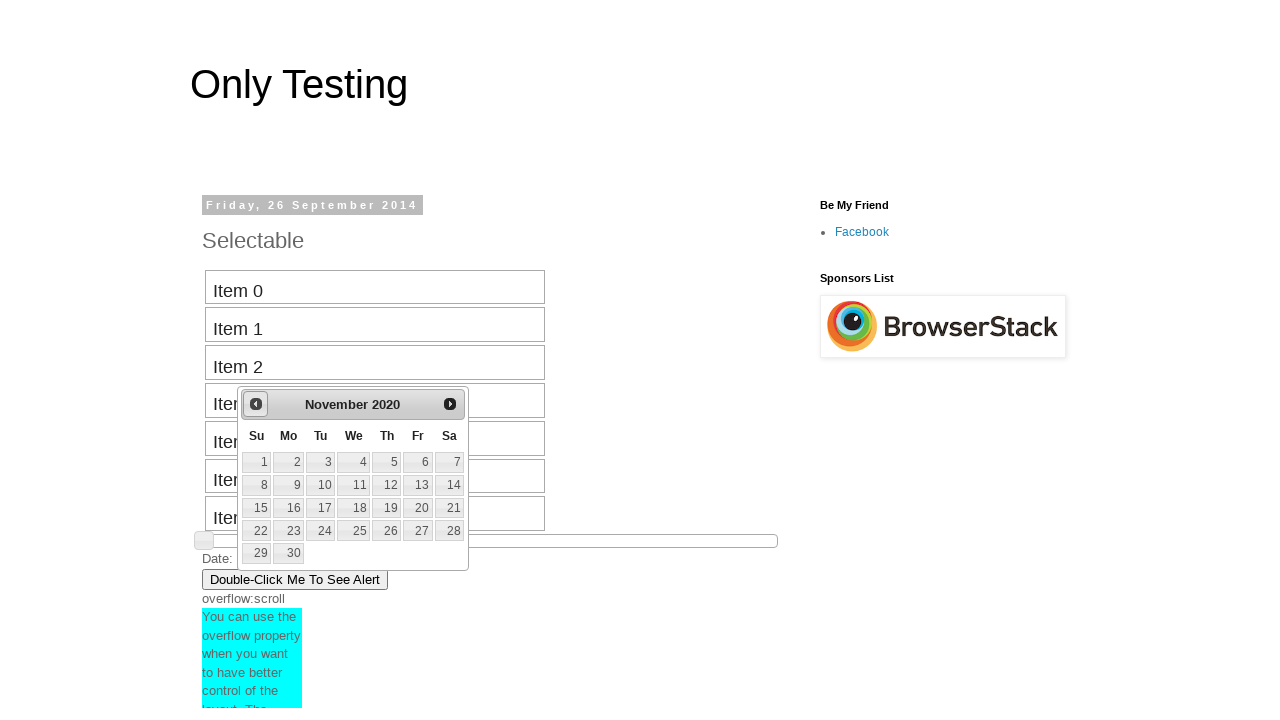

Retrieved current calendar date: November 2020
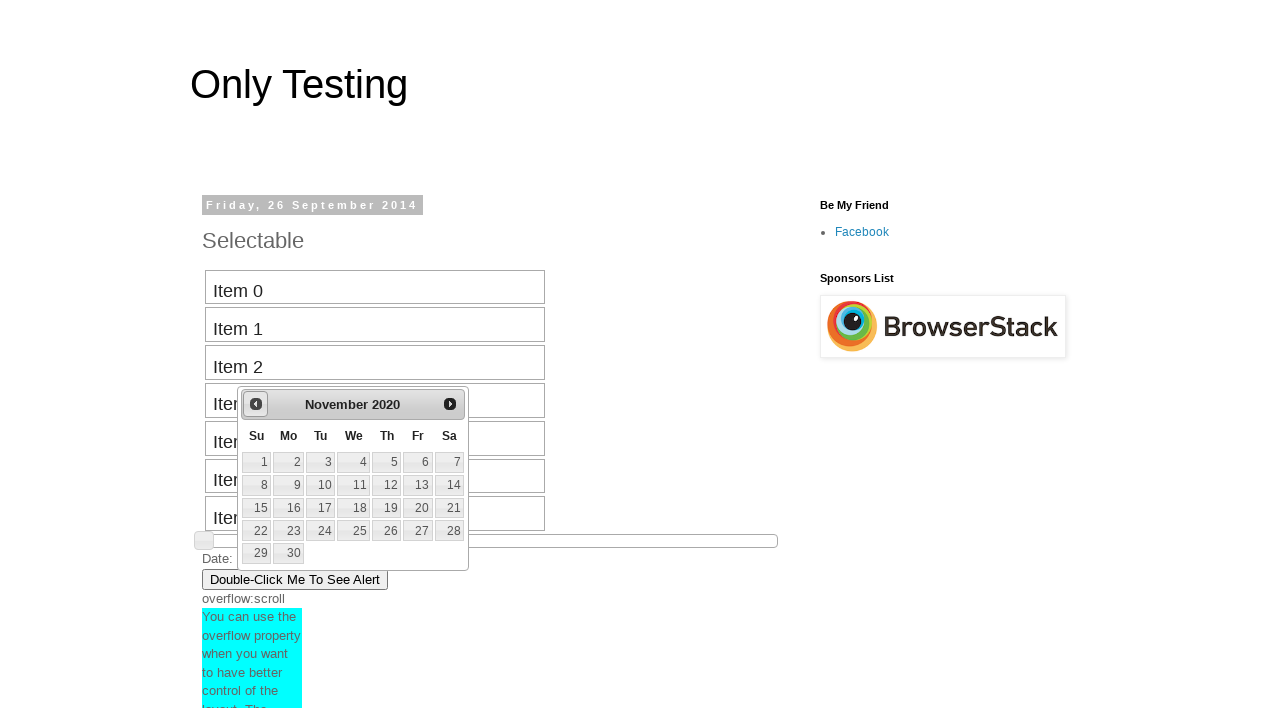

Clicked previous button to navigate backward in calendar at (256, 404) on #ui-datepicker-div > div > a.ui-datepicker-prev
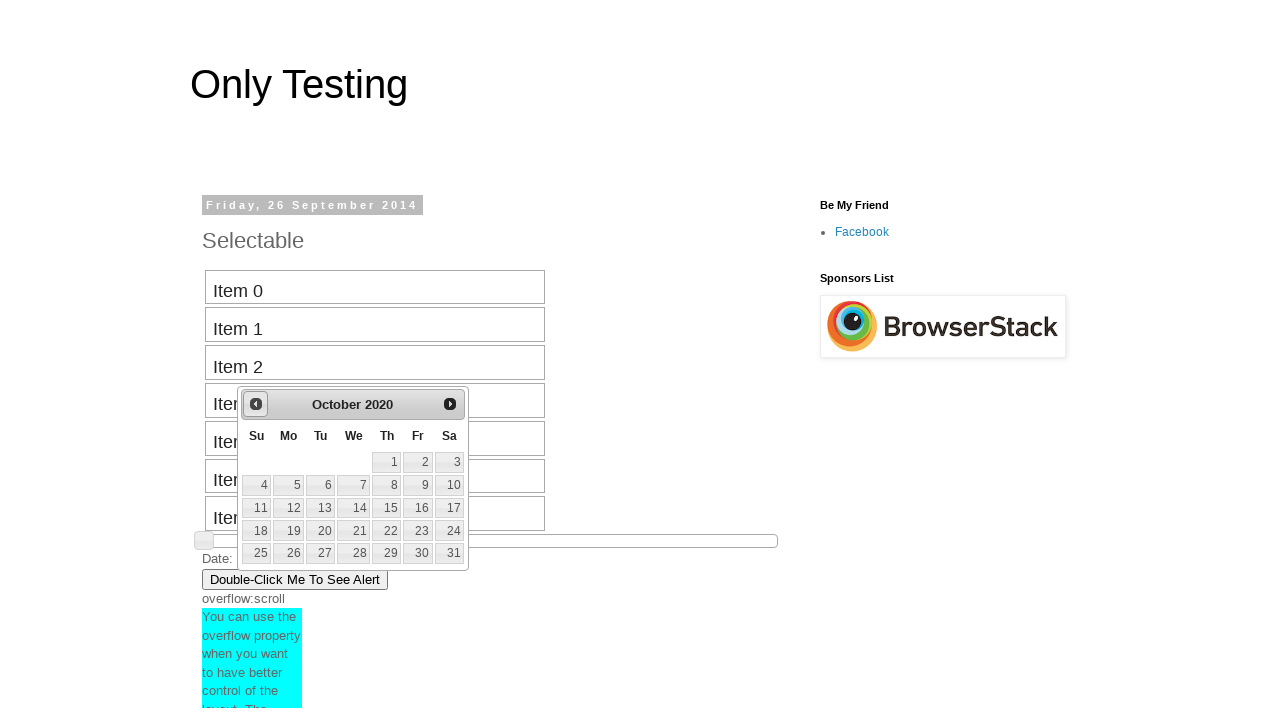

Retrieved current calendar date: October 2020
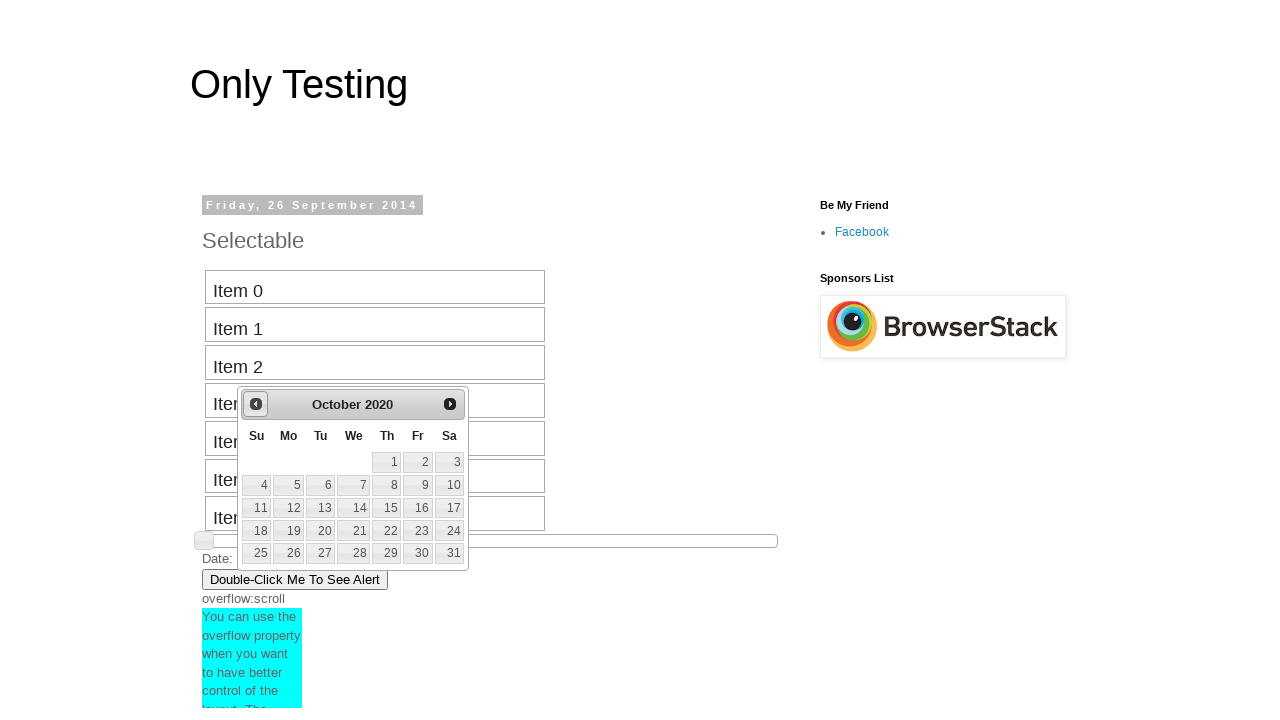

Clicked previous button to navigate backward in calendar at (256, 404) on #ui-datepicker-div > div > a.ui-datepicker-prev
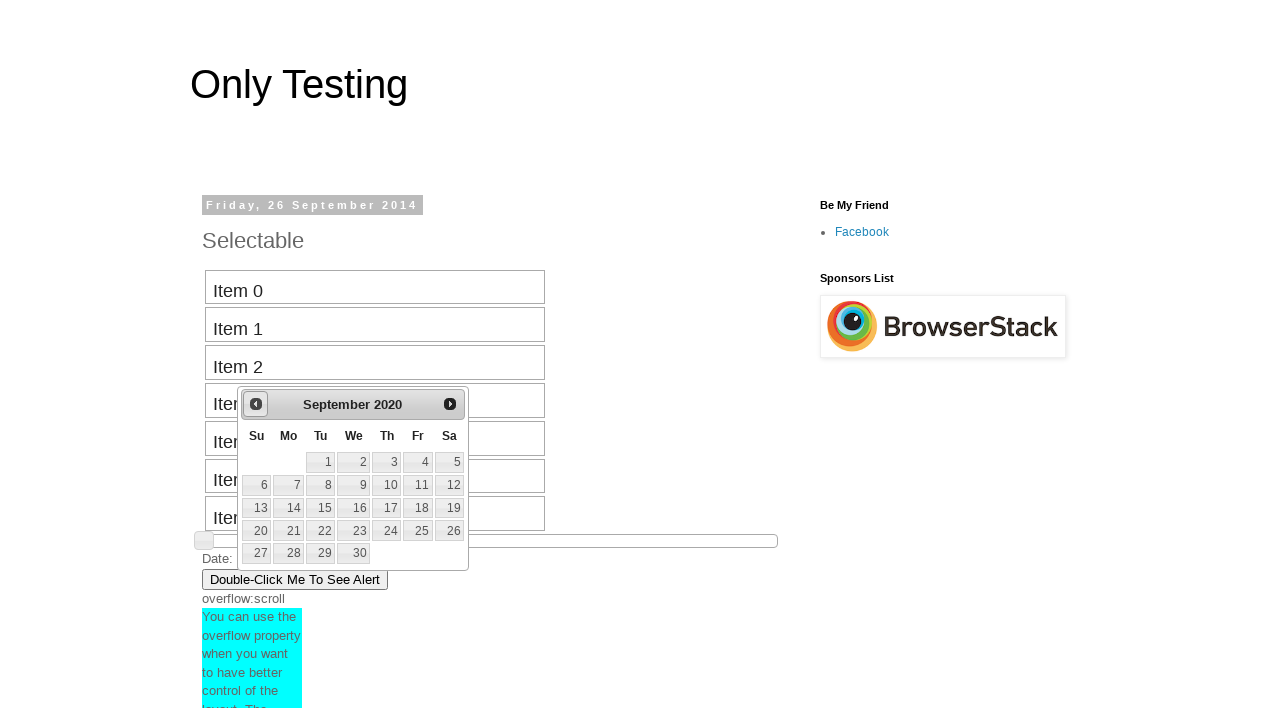

Retrieved current calendar date: September 2020
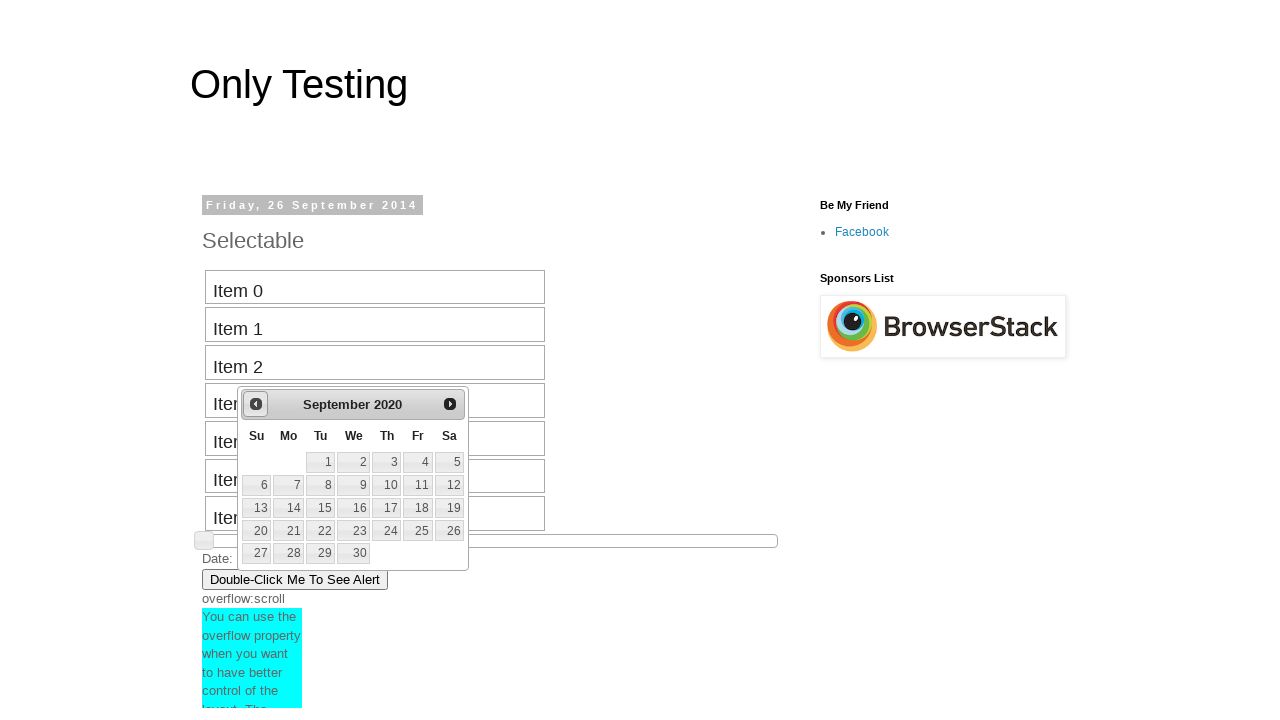

Clicked previous button to navigate backward in calendar at (256, 404) on #ui-datepicker-div > div > a.ui-datepicker-prev
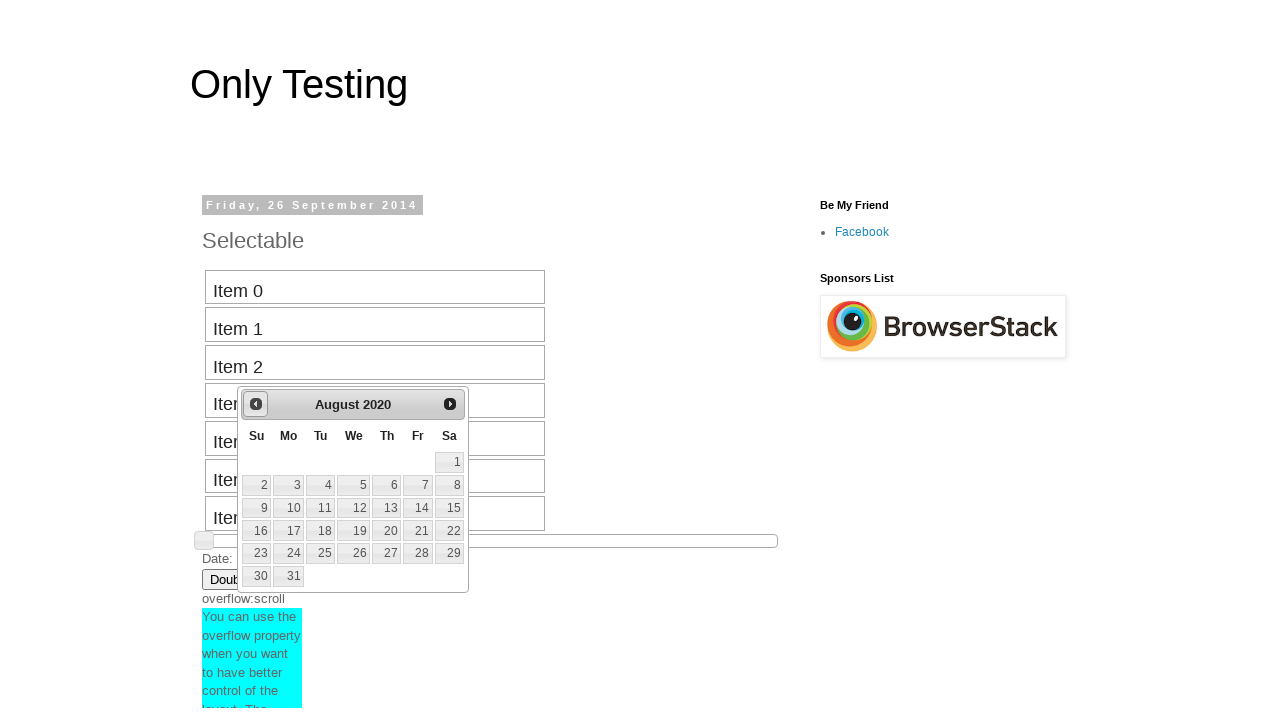

Retrieved current calendar date: August 2020
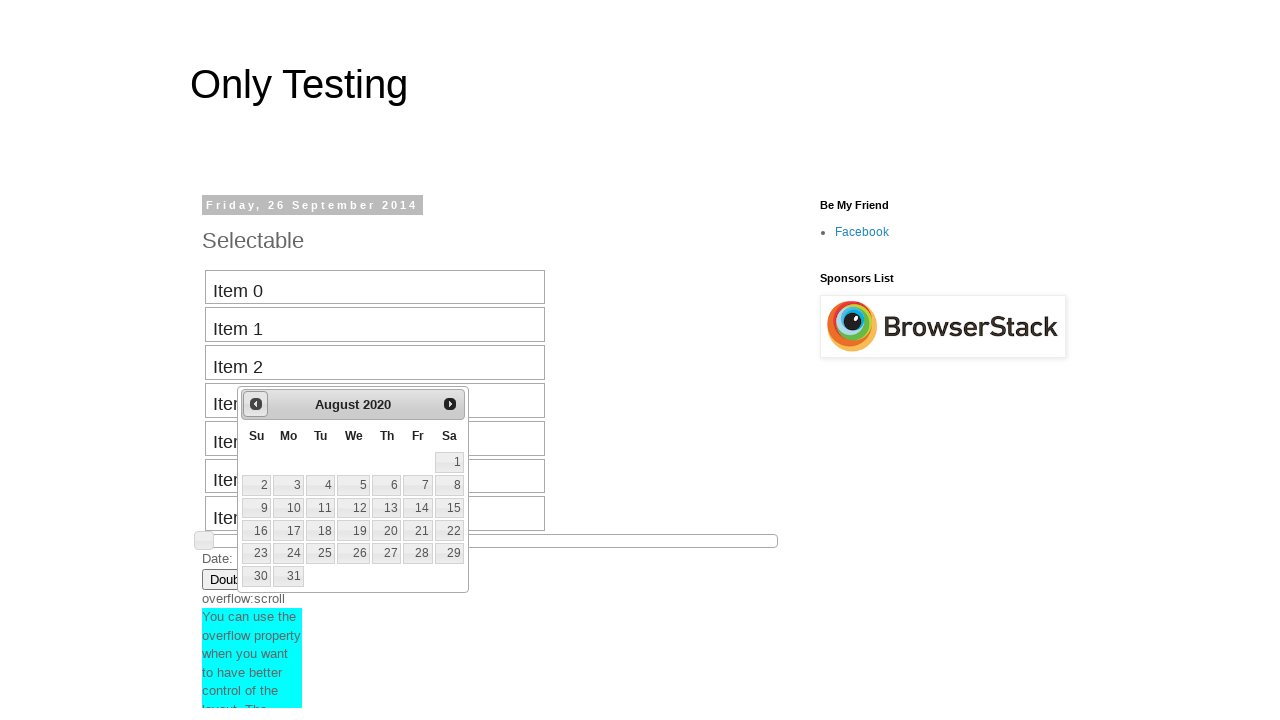

Clicked previous button to navigate backward in calendar at (256, 404) on #ui-datepicker-div > div > a.ui-datepicker-prev
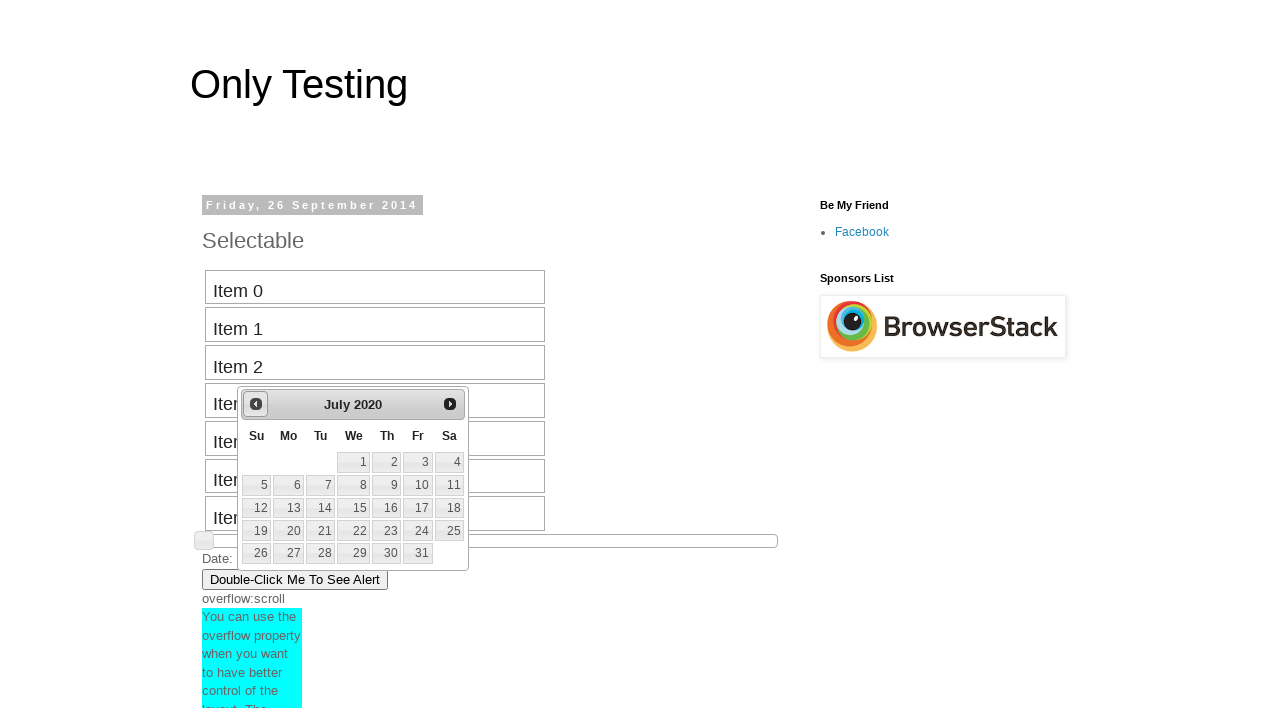

Retrieved current calendar date: July 2020
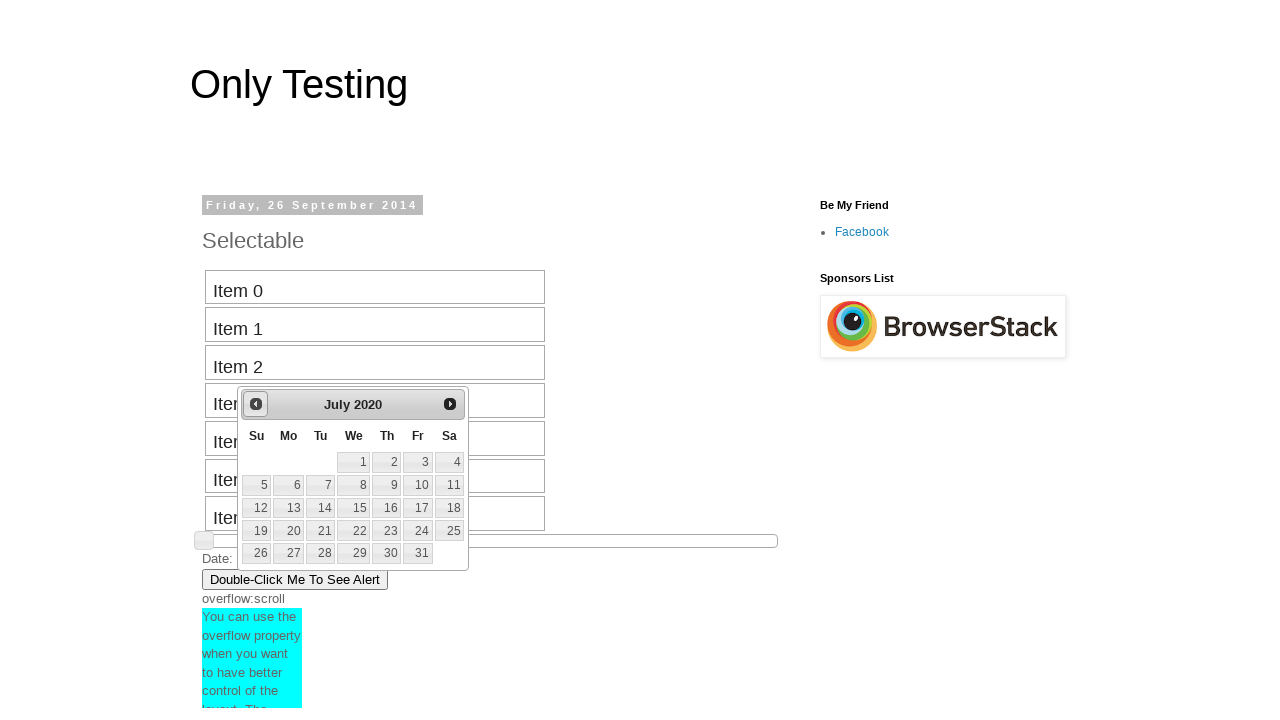

Clicked previous button to navigate backward in calendar at (256, 404) on #ui-datepicker-div > div > a.ui-datepicker-prev
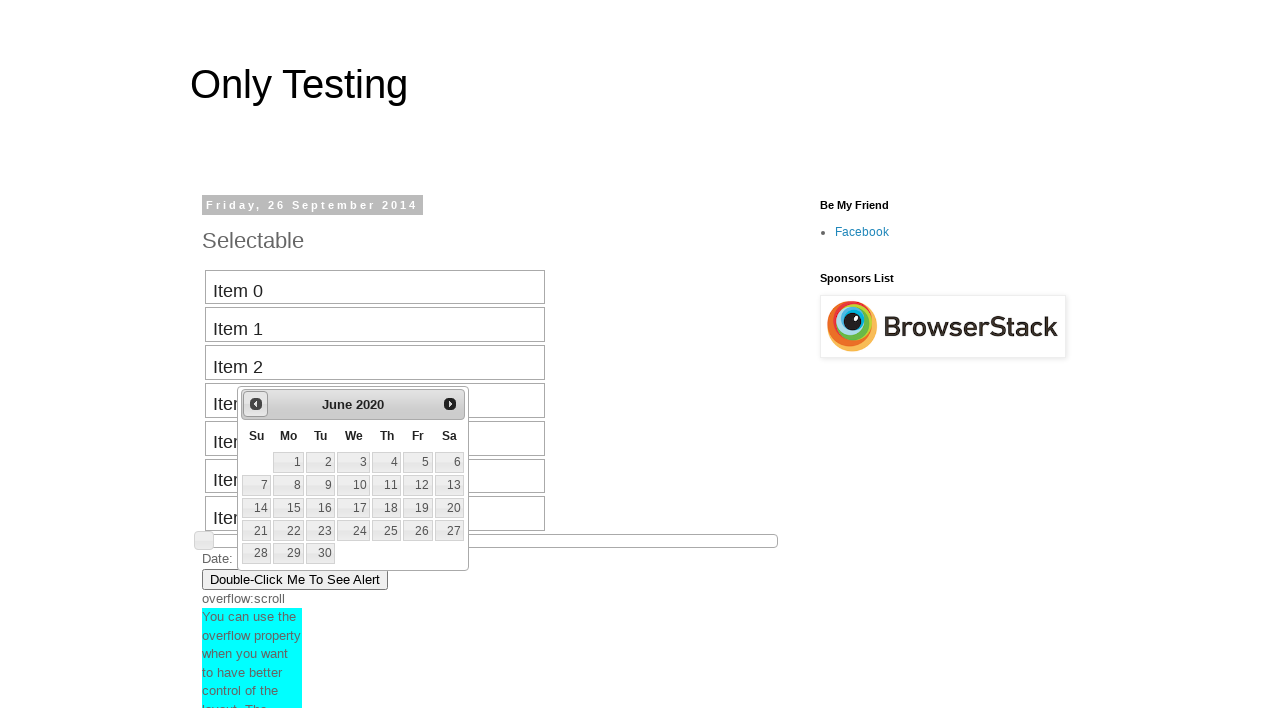

Retrieved current calendar date: June 2020
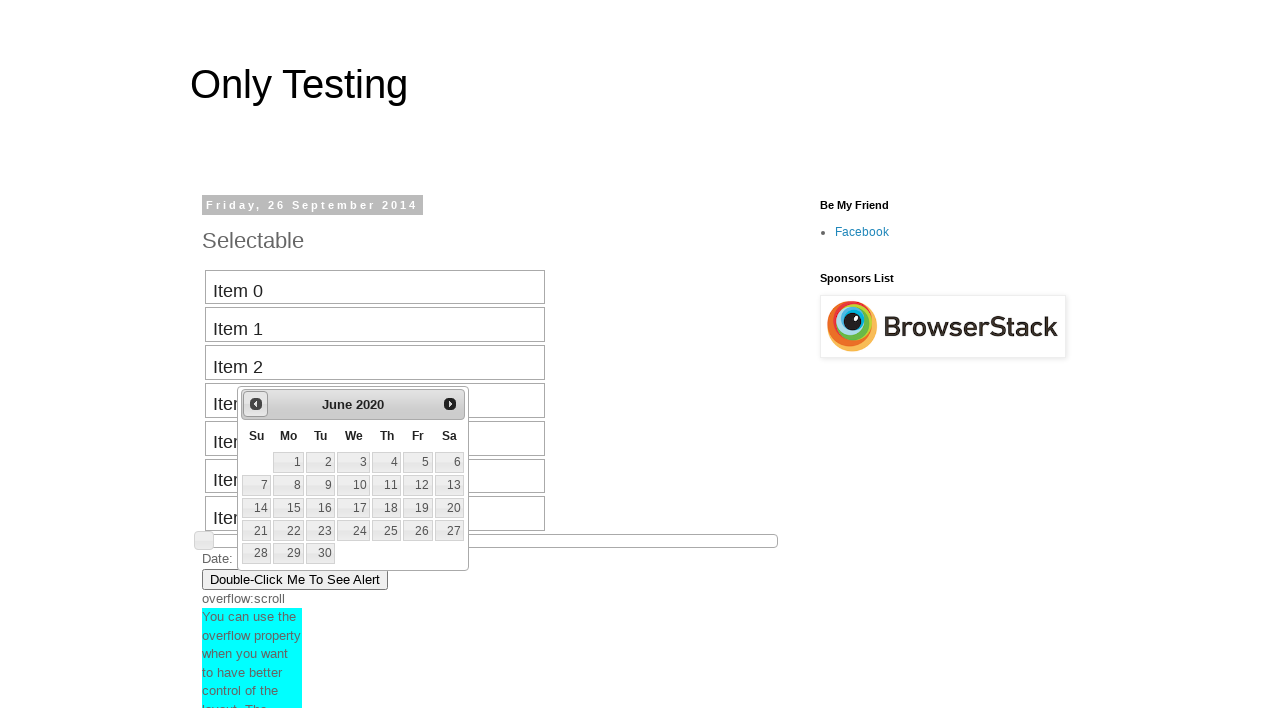

Clicked previous button to navigate backward in calendar at (256, 404) on #ui-datepicker-div > div > a.ui-datepicker-prev
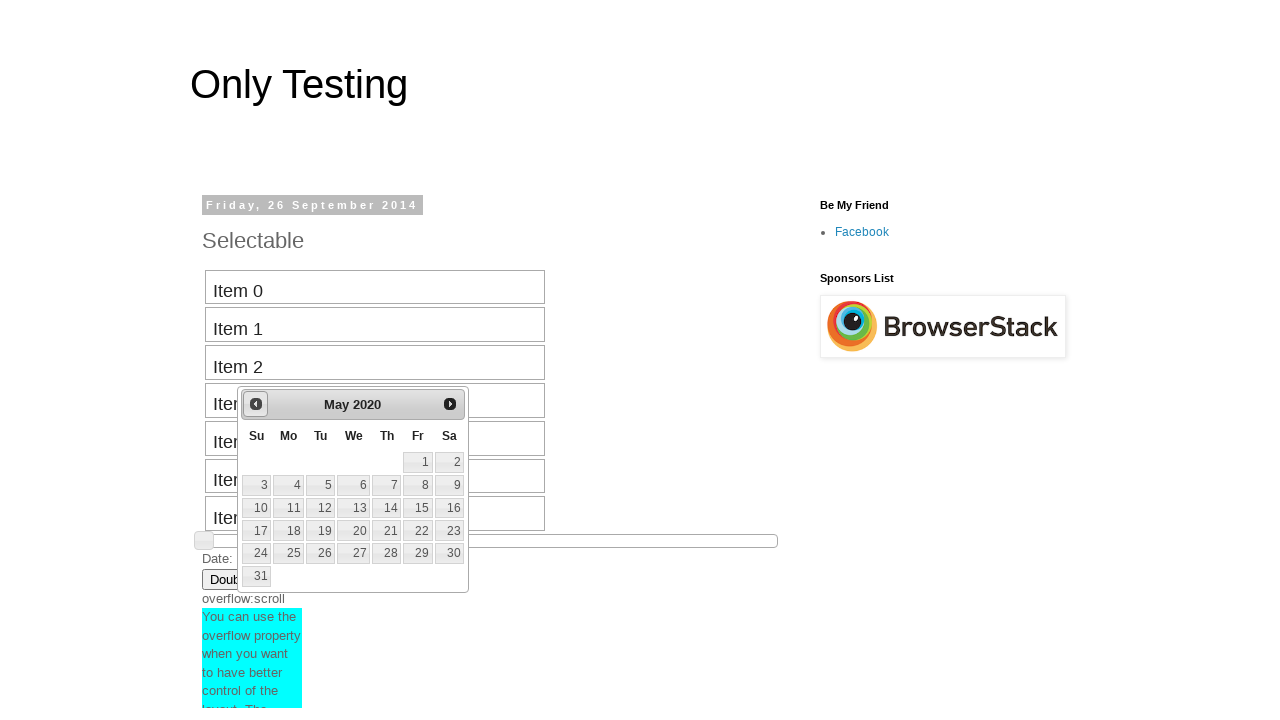

Retrieved current calendar date: May 2020
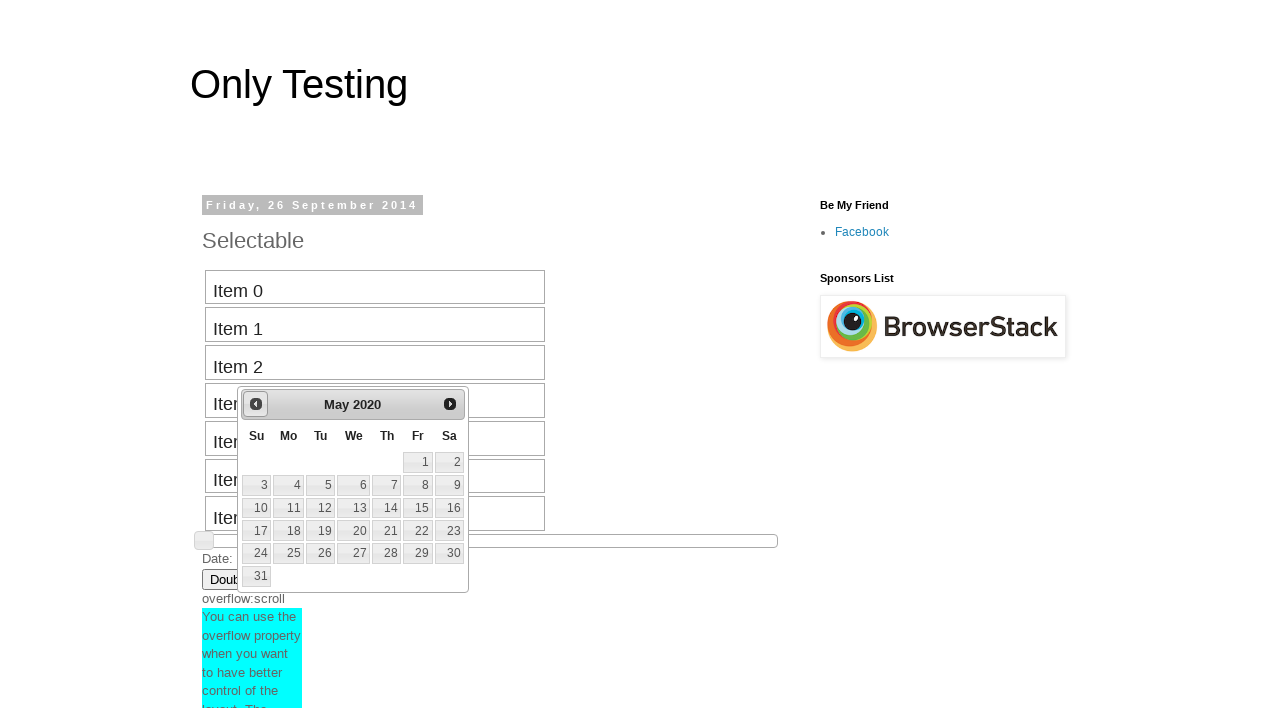

Clicked previous button to navigate backward in calendar at (256, 404) on #ui-datepicker-div > div > a.ui-datepicker-prev
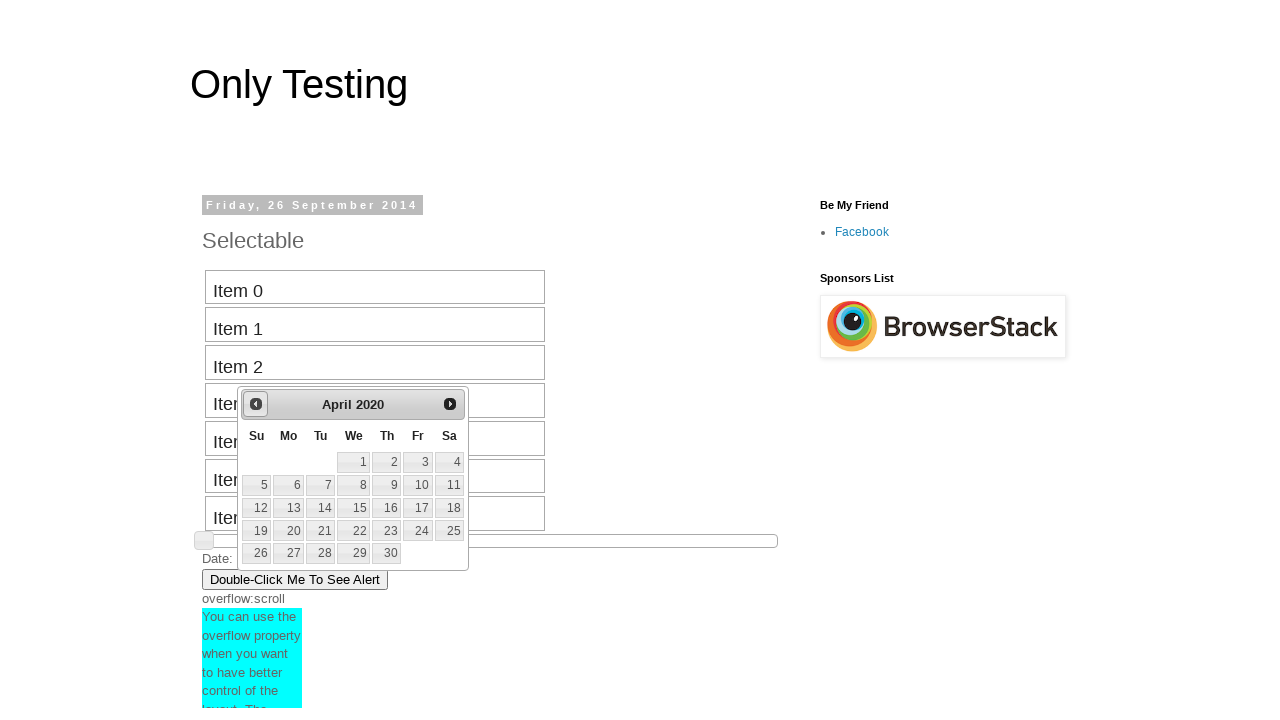

Retrieved current calendar date: April 2020
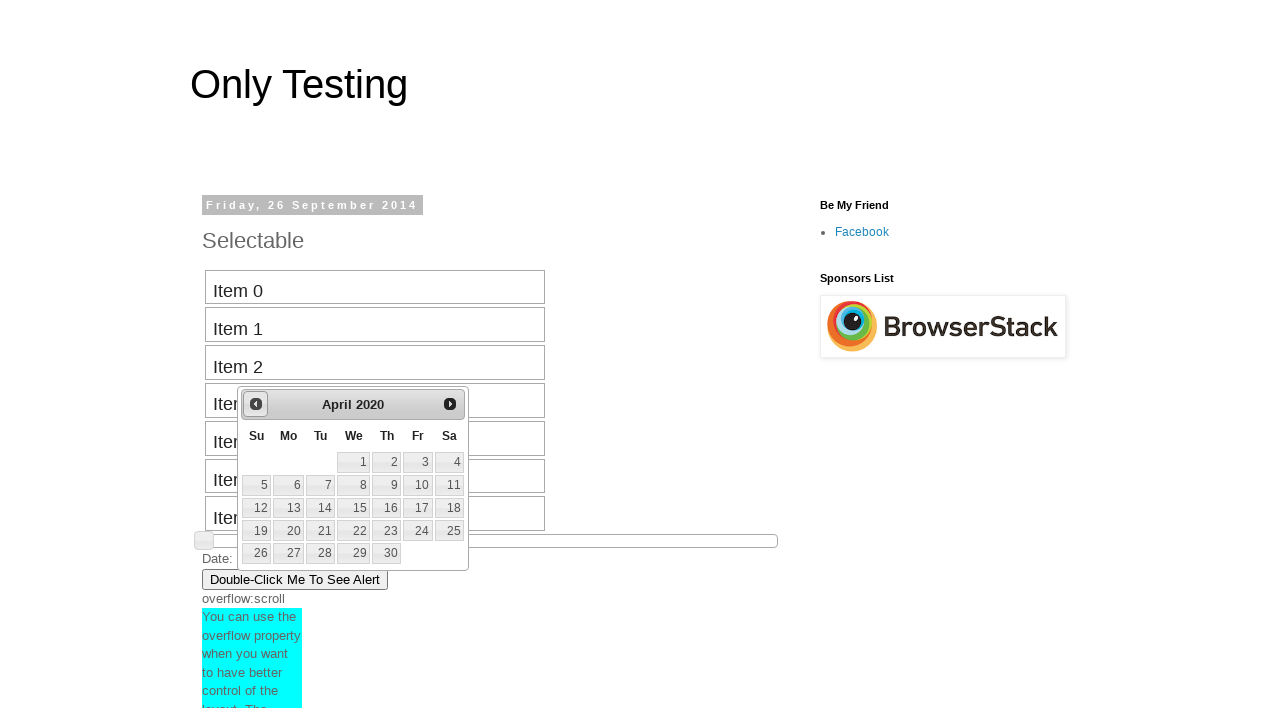

Clicked previous button to navigate backward in calendar at (256, 404) on #ui-datepicker-div > div > a.ui-datepicker-prev
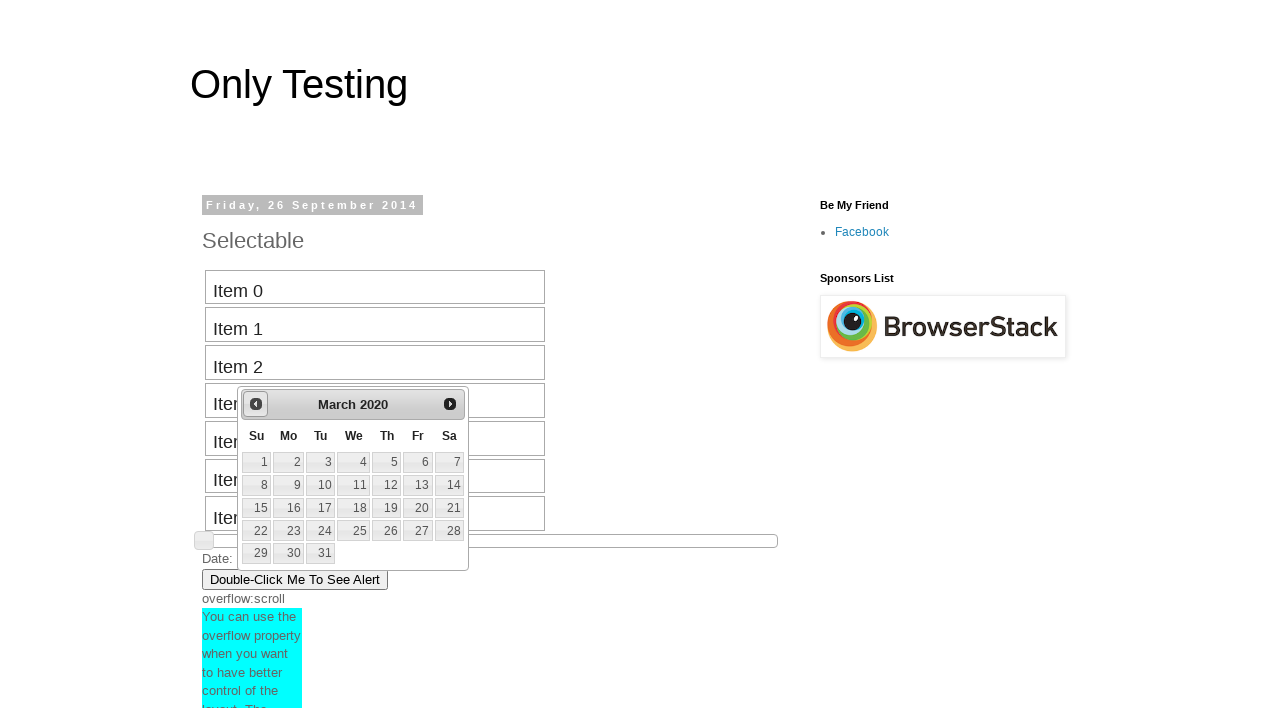

Retrieved current calendar date: March 2020
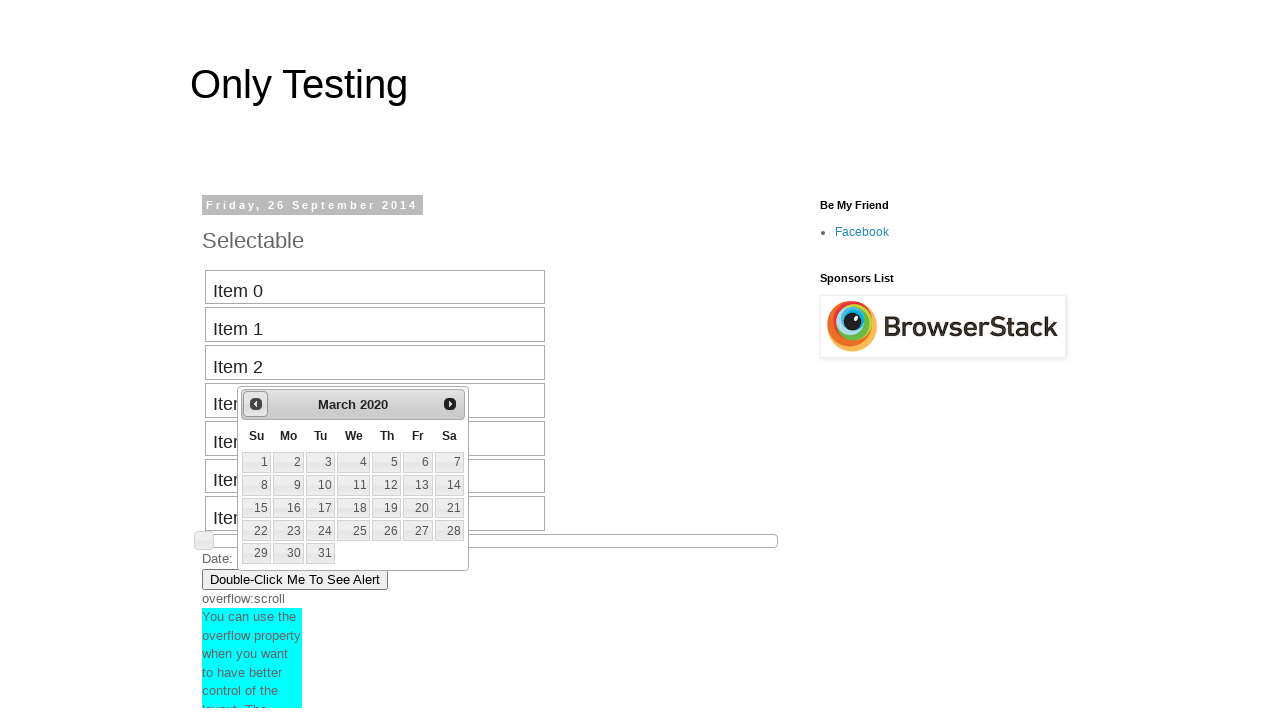

Clicked previous button to navigate backward in calendar at (256, 404) on #ui-datepicker-div > div > a.ui-datepicker-prev
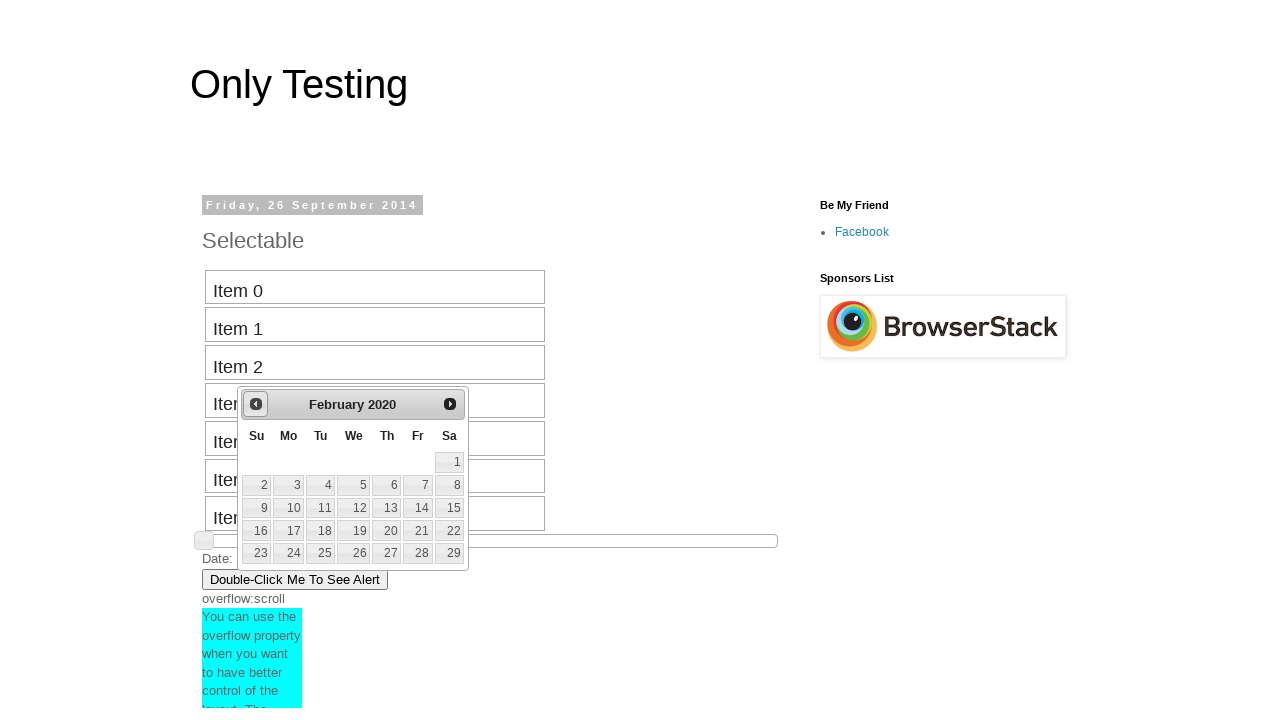

Retrieved current calendar date: February 2020
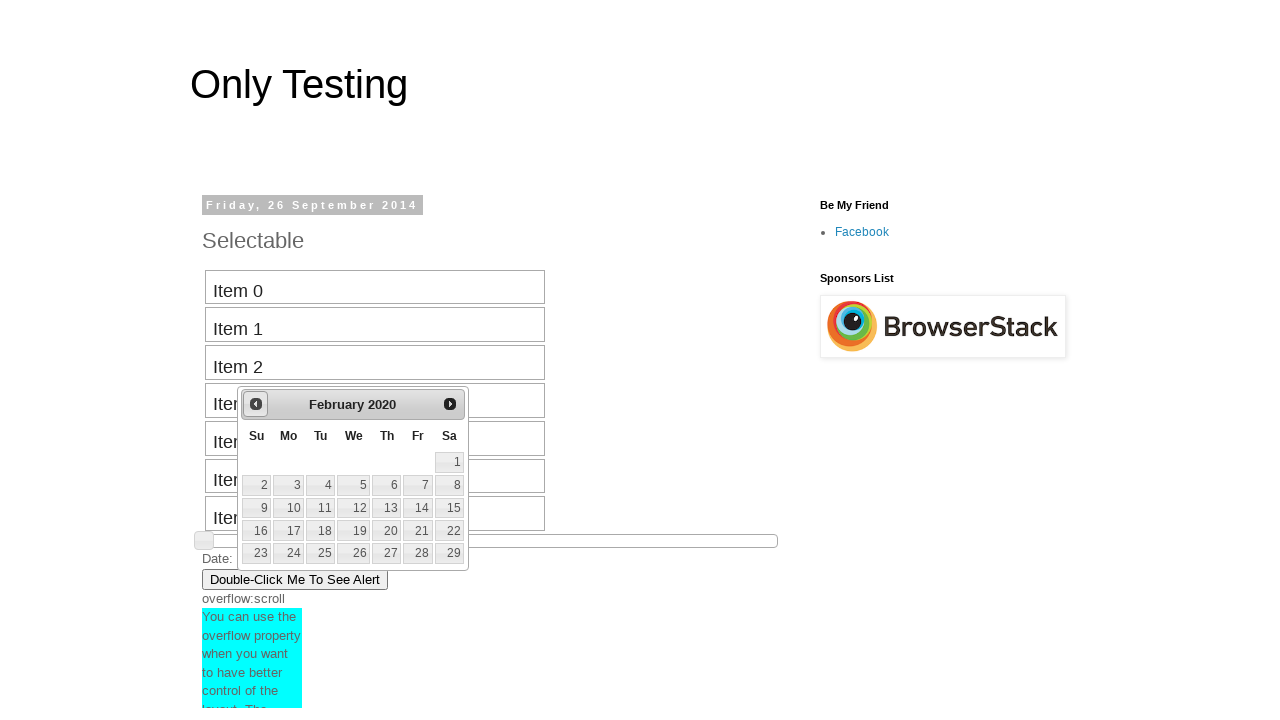

Clicked previous button to navigate backward in calendar at (256, 404) on #ui-datepicker-div > div > a.ui-datepicker-prev
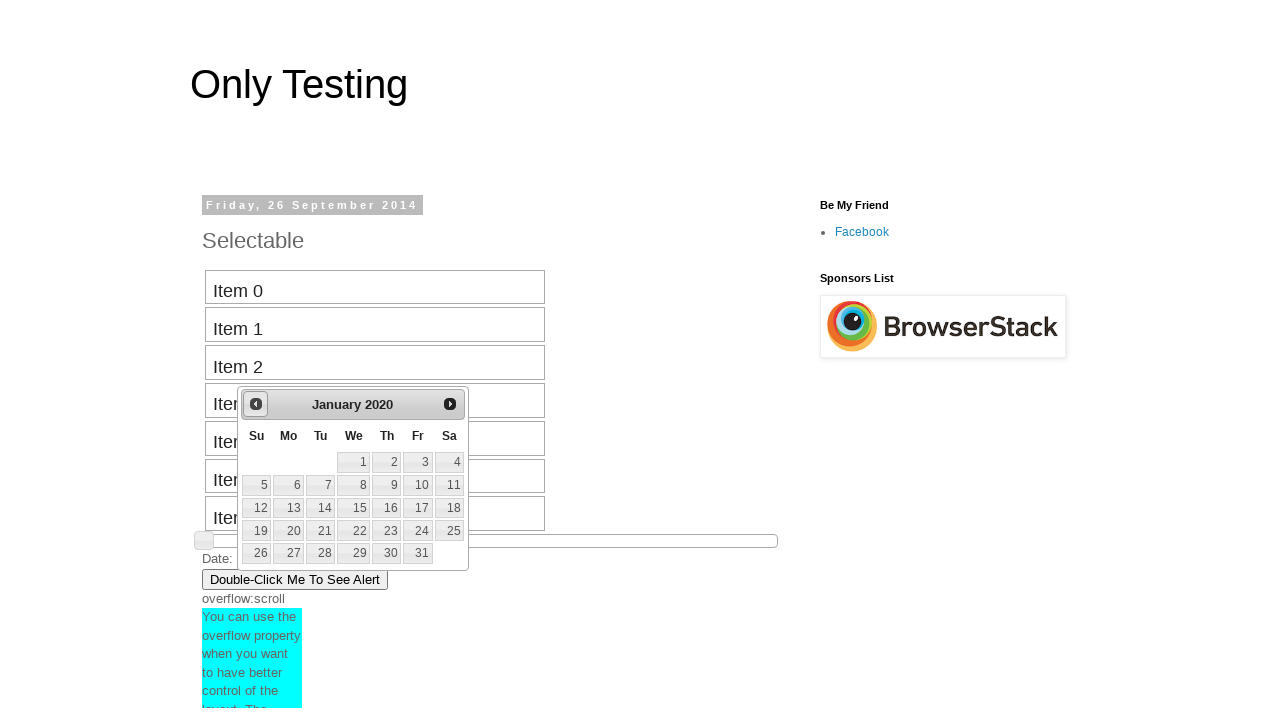

Retrieved current calendar date: January 2020
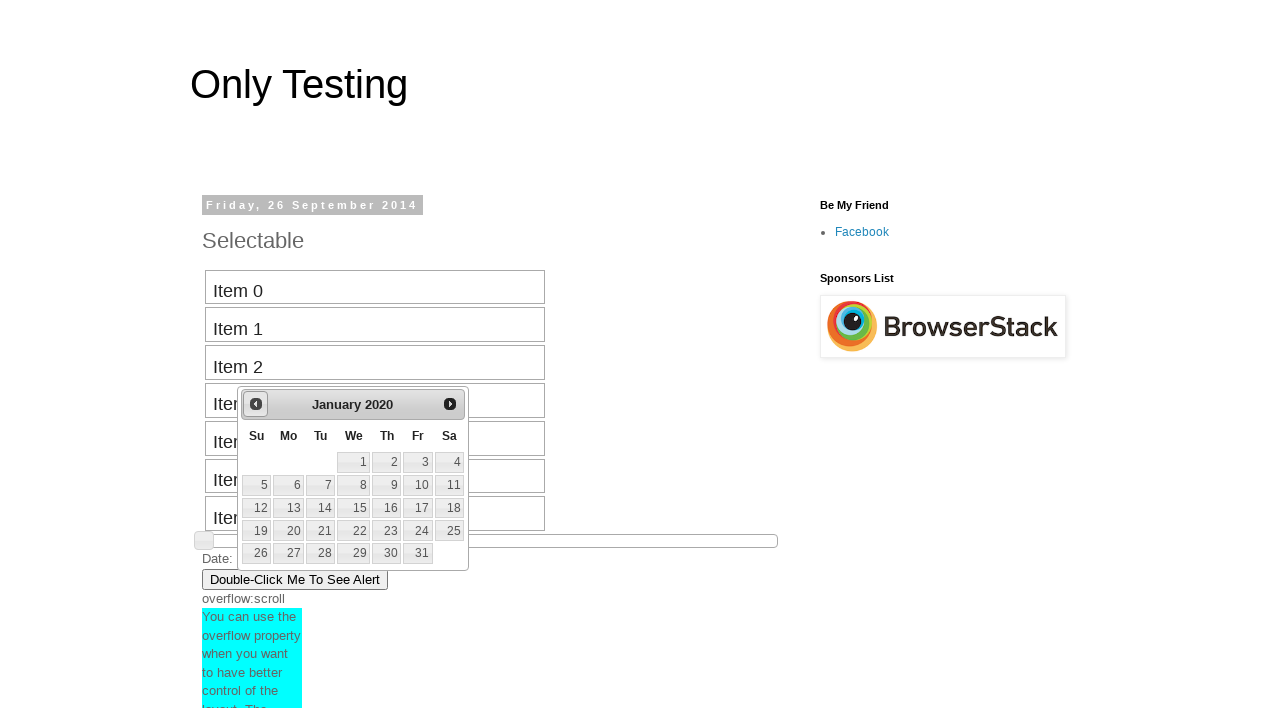

Clicked previous button to navigate backward in calendar at (256, 404) on #ui-datepicker-div > div > a.ui-datepicker-prev
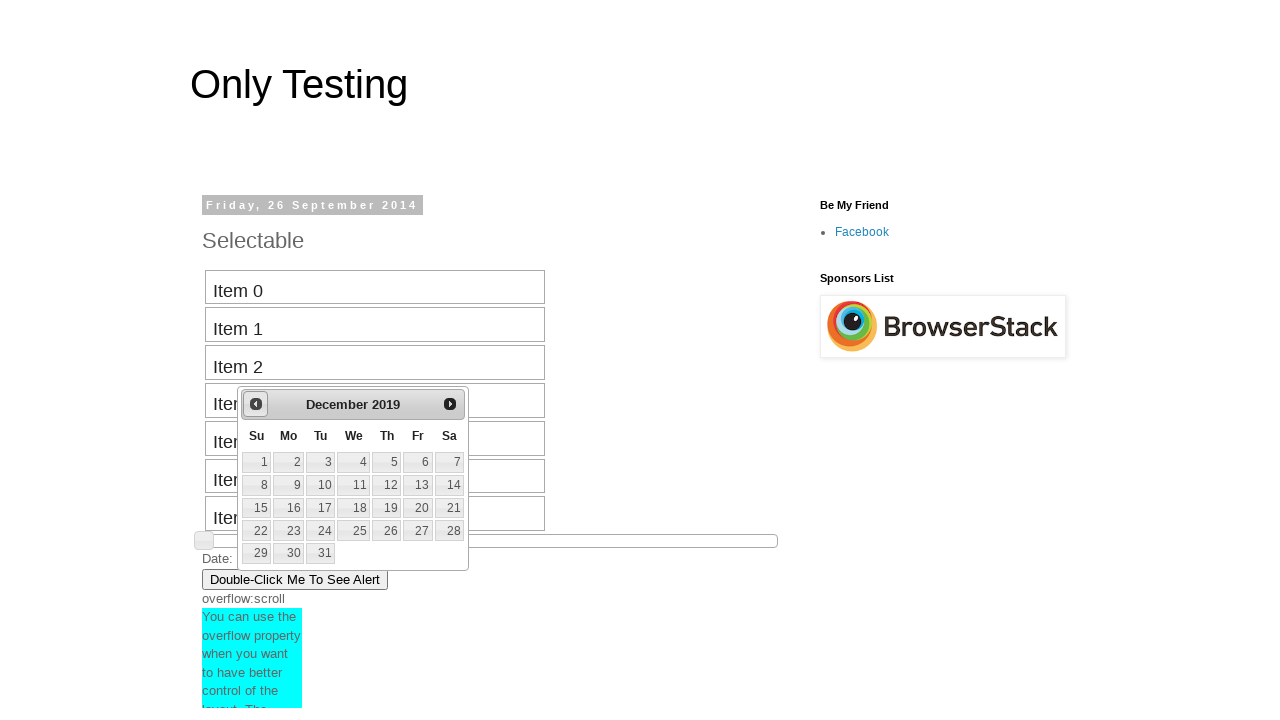

Retrieved current calendar date: December 2019
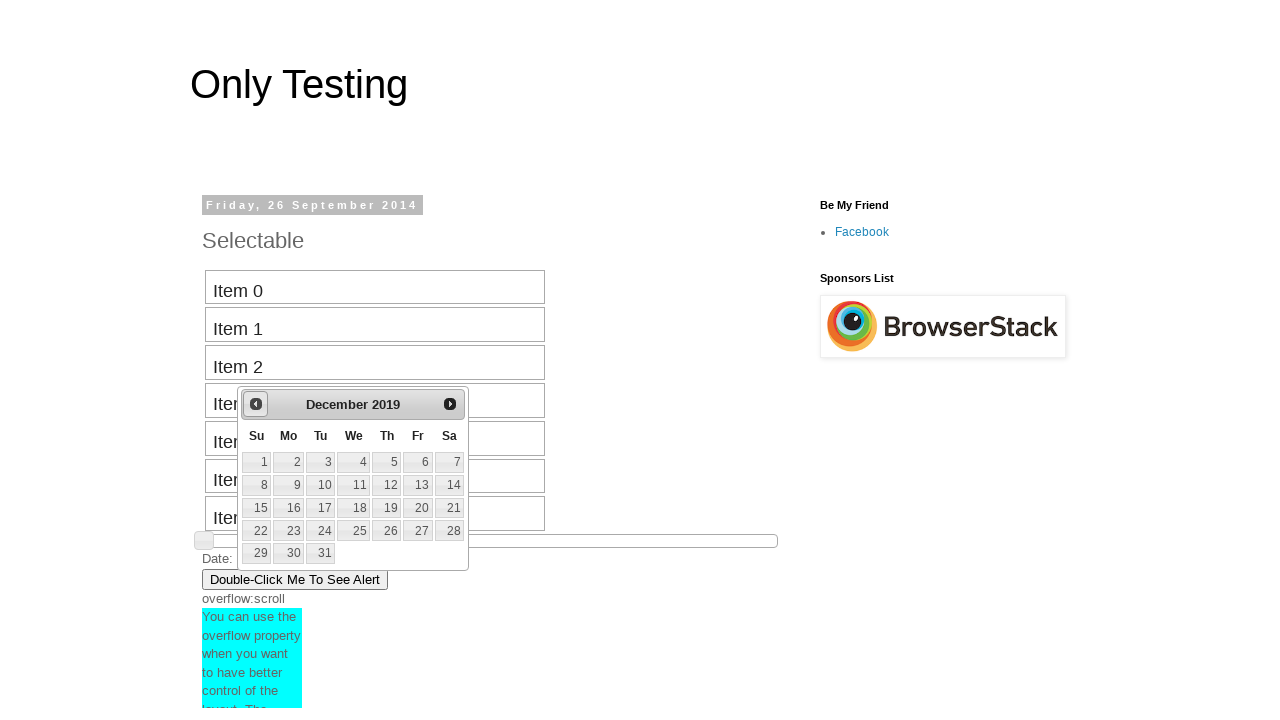

Clicked previous button to navigate backward in calendar at (256, 404) on #ui-datepicker-div > div > a.ui-datepicker-prev
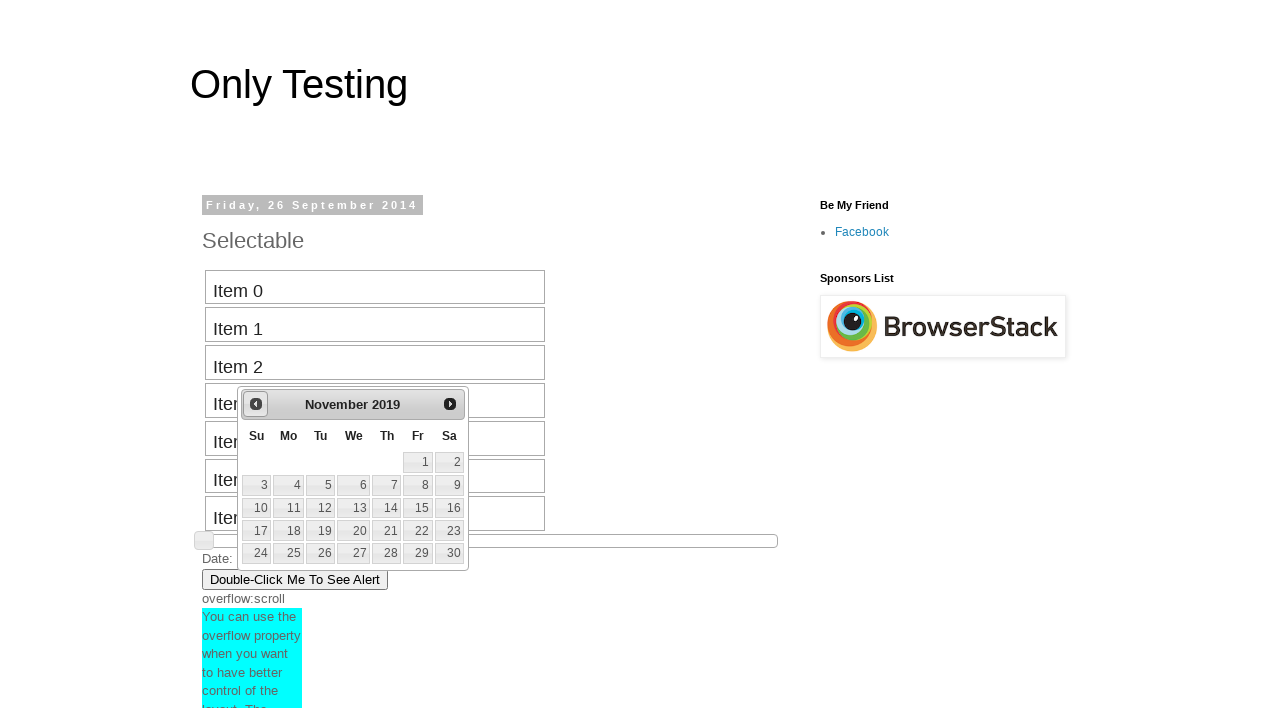

Retrieved current calendar date: November 2019
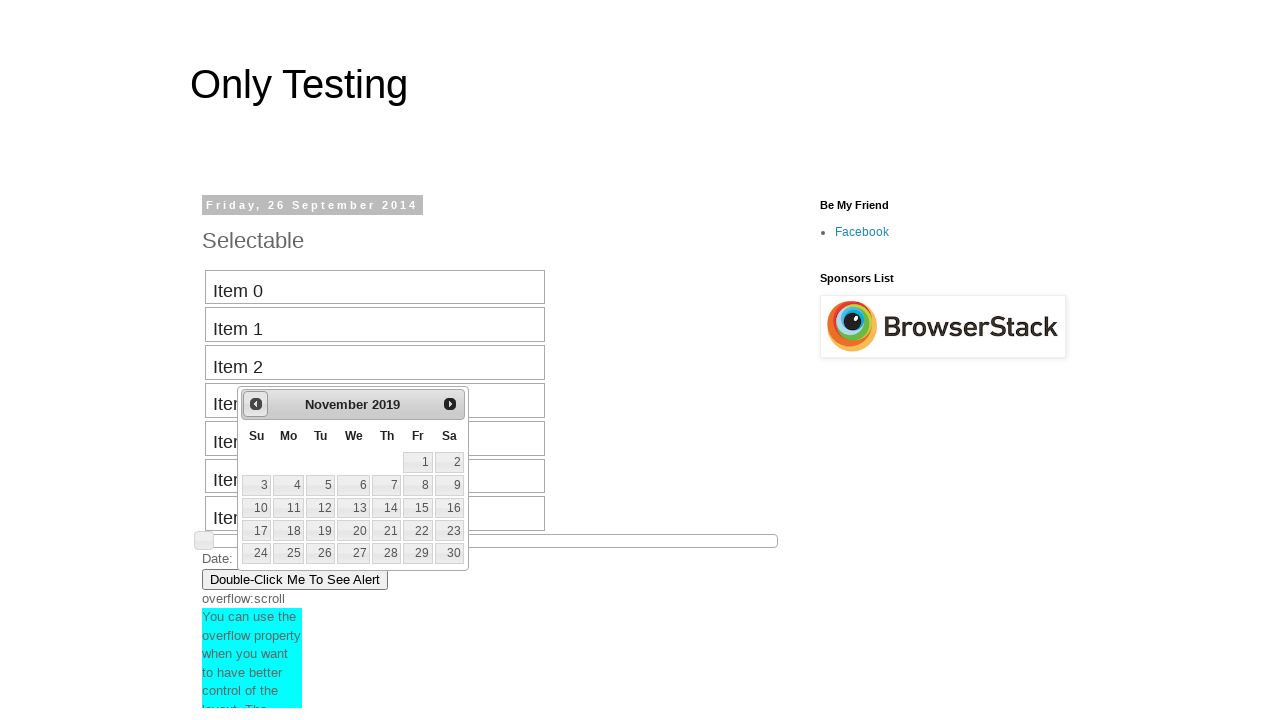

Clicked previous button to navigate backward in calendar at (256, 404) on #ui-datepicker-div > div > a.ui-datepicker-prev
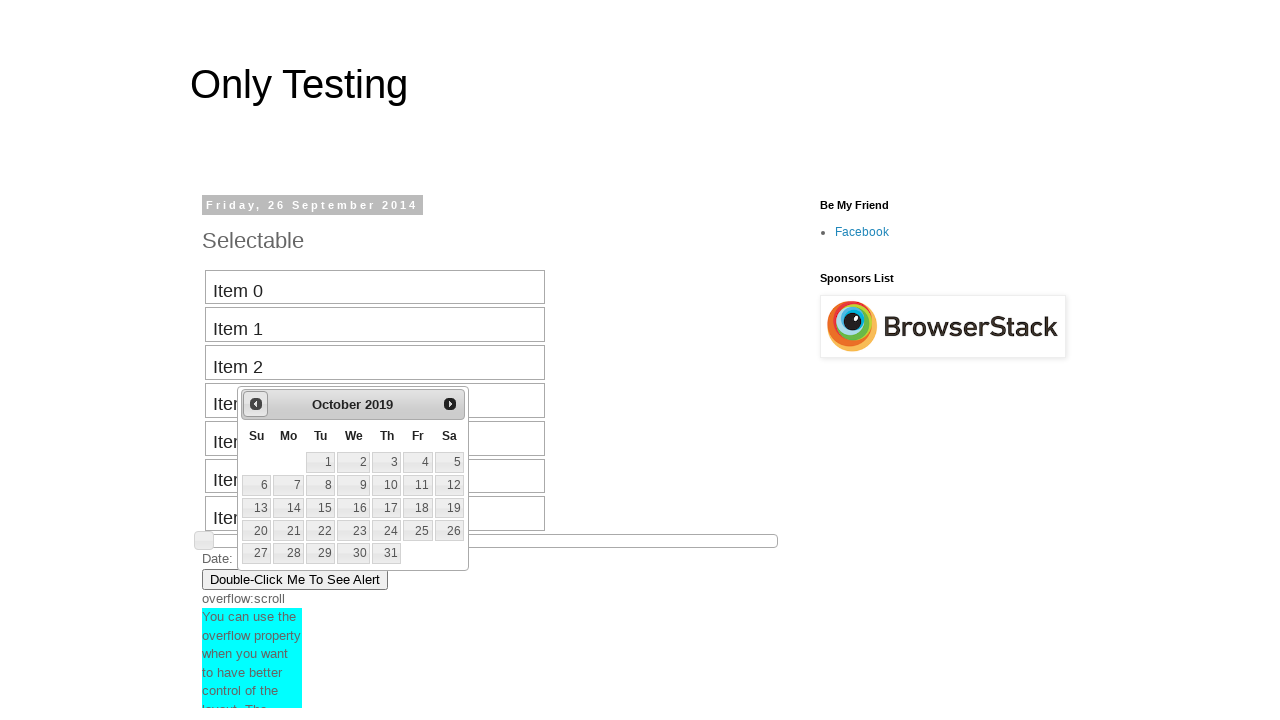

Retrieved current calendar date: October 2019
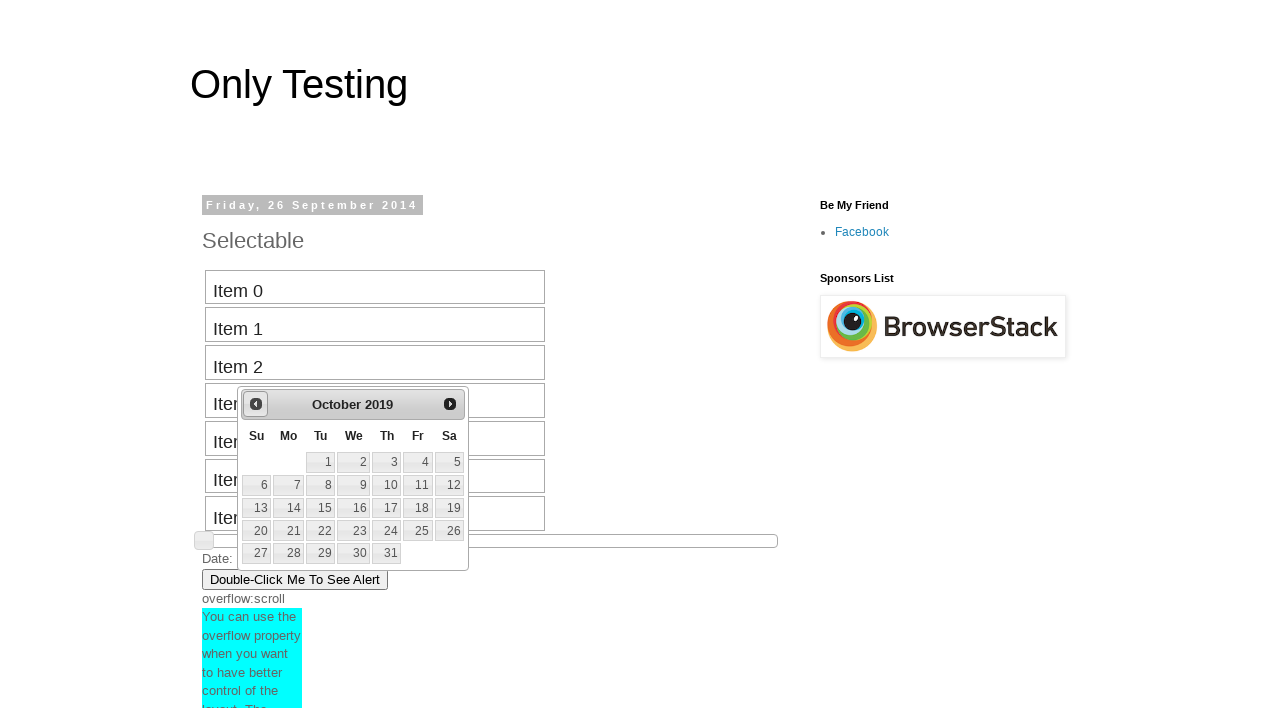

Clicked previous button to navigate backward in calendar at (256, 404) on #ui-datepicker-div > div > a.ui-datepicker-prev
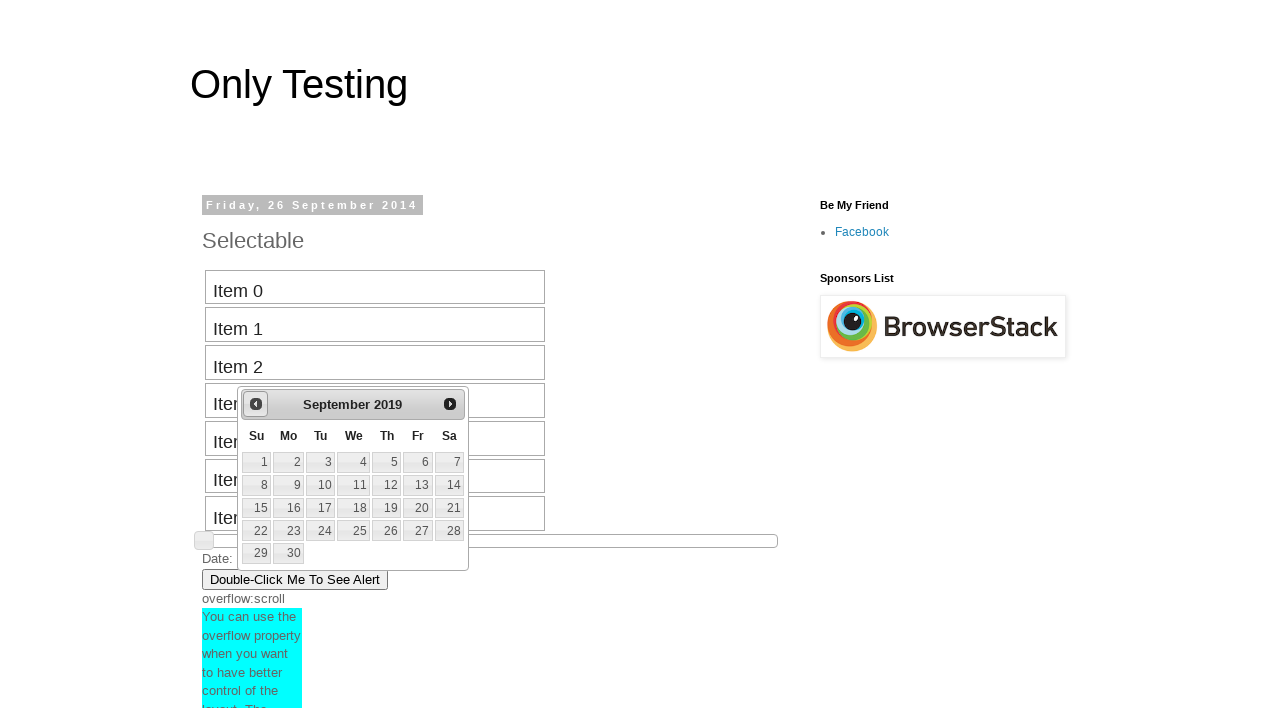

Retrieved current calendar date: September 2019
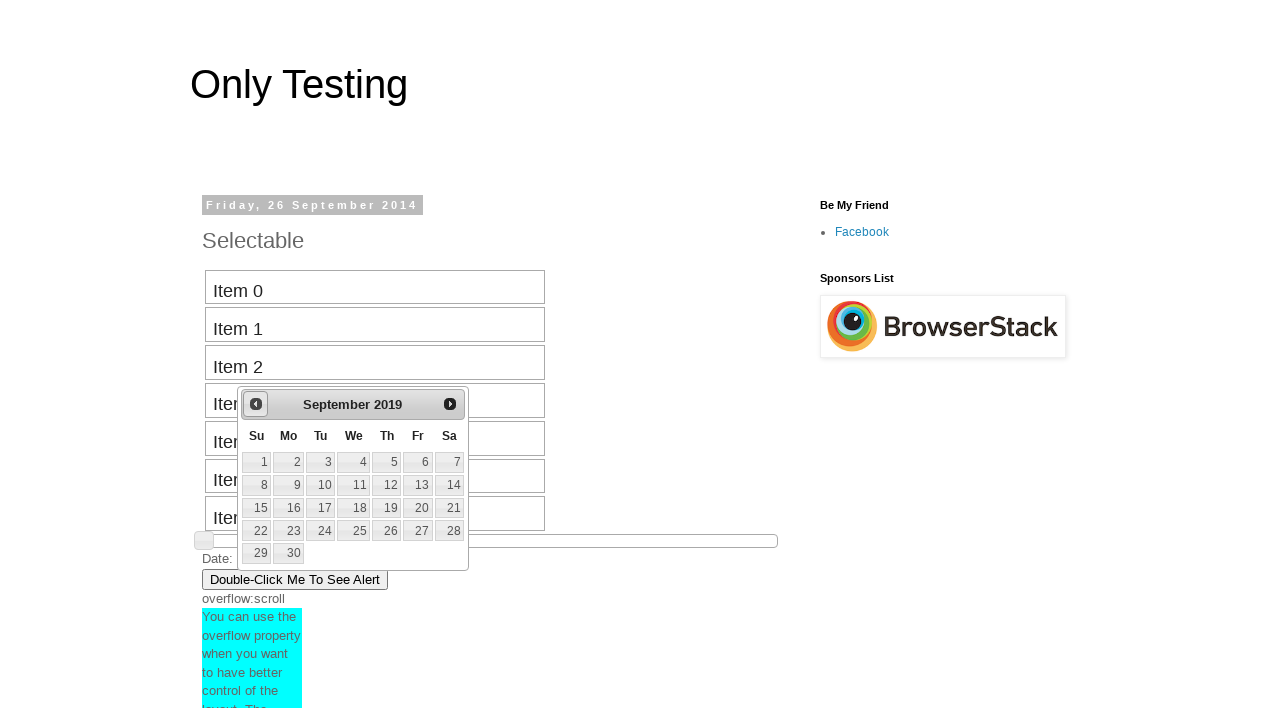

Clicked previous button to navigate backward in calendar at (256, 404) on #ui-datepicker-div > div > a.ui-datepicker-prev
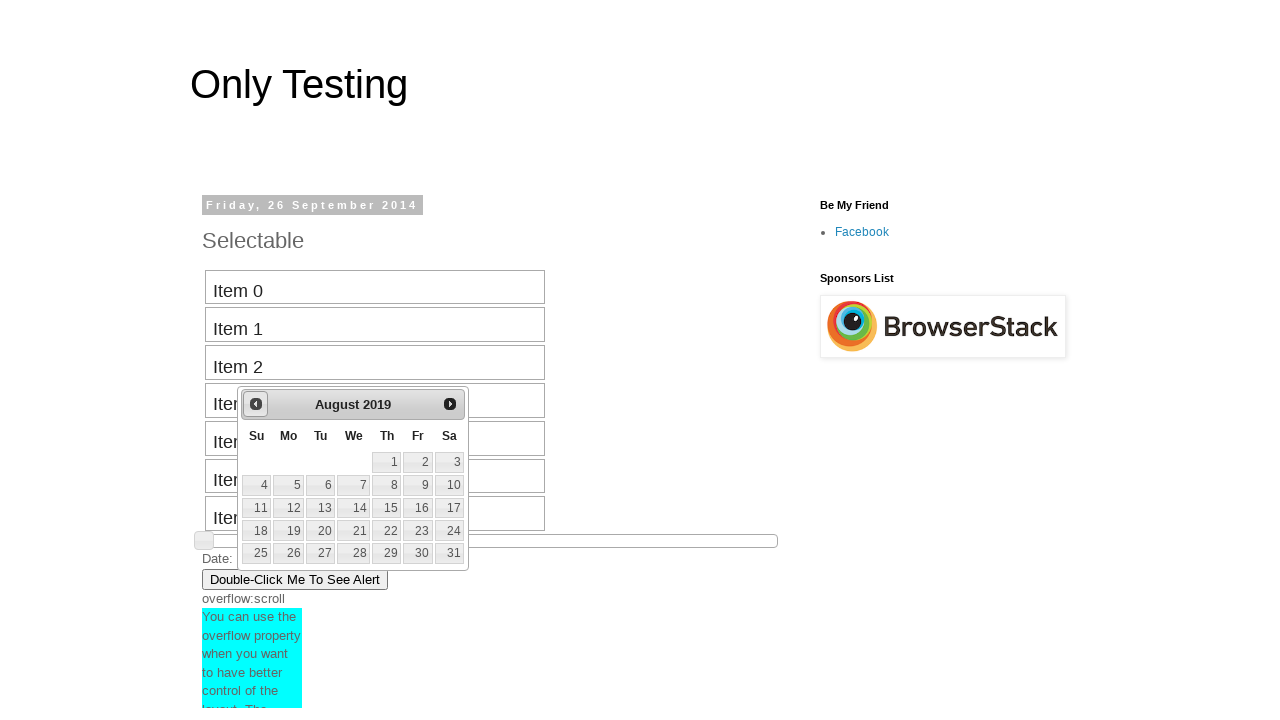

Retrieved current calendar date: August 2019
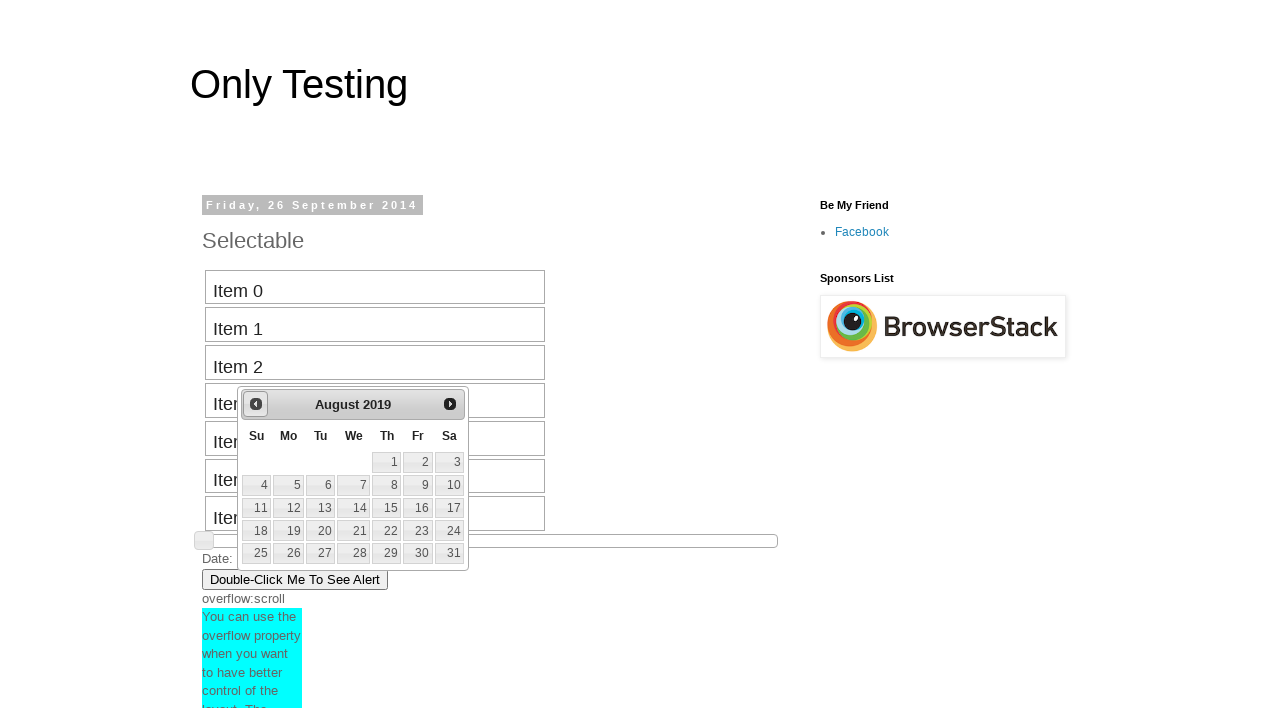

Clicked previous button to navigate backward in calendar at (256, 404) on #ui-datepicker-div > div > a.ui-datepicker-prev
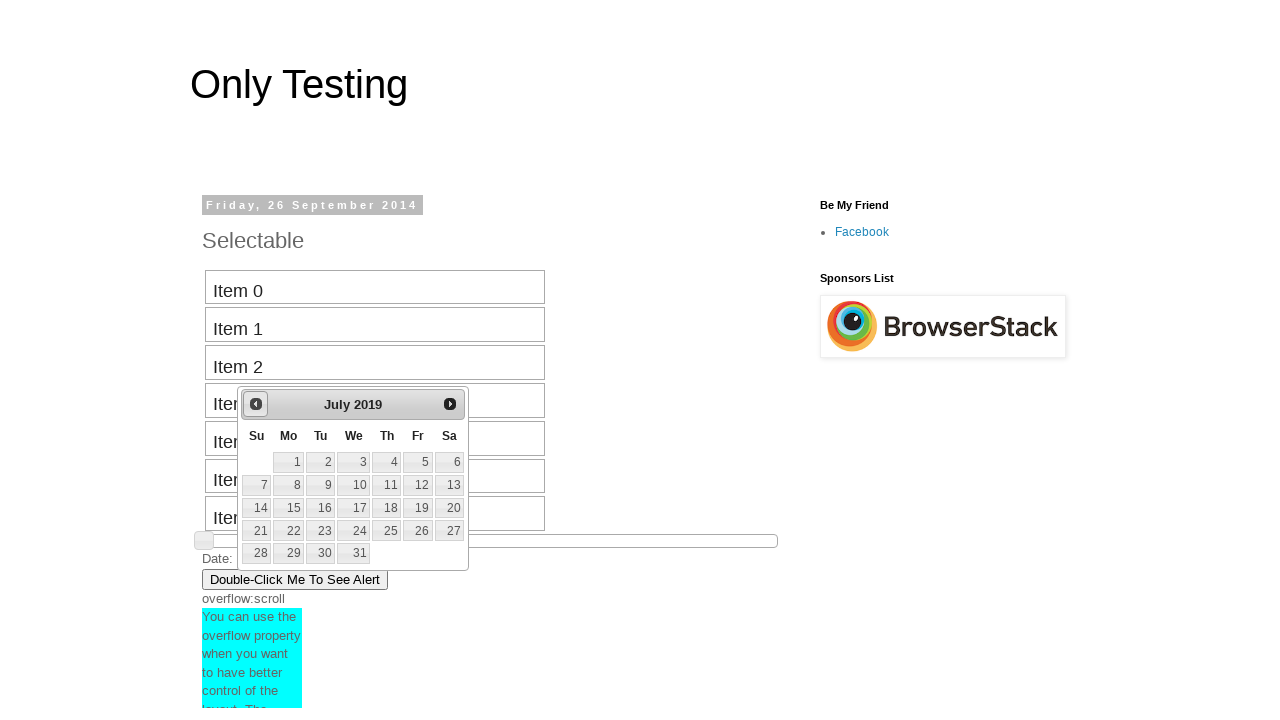

Retrieved current calendar date: July 2019
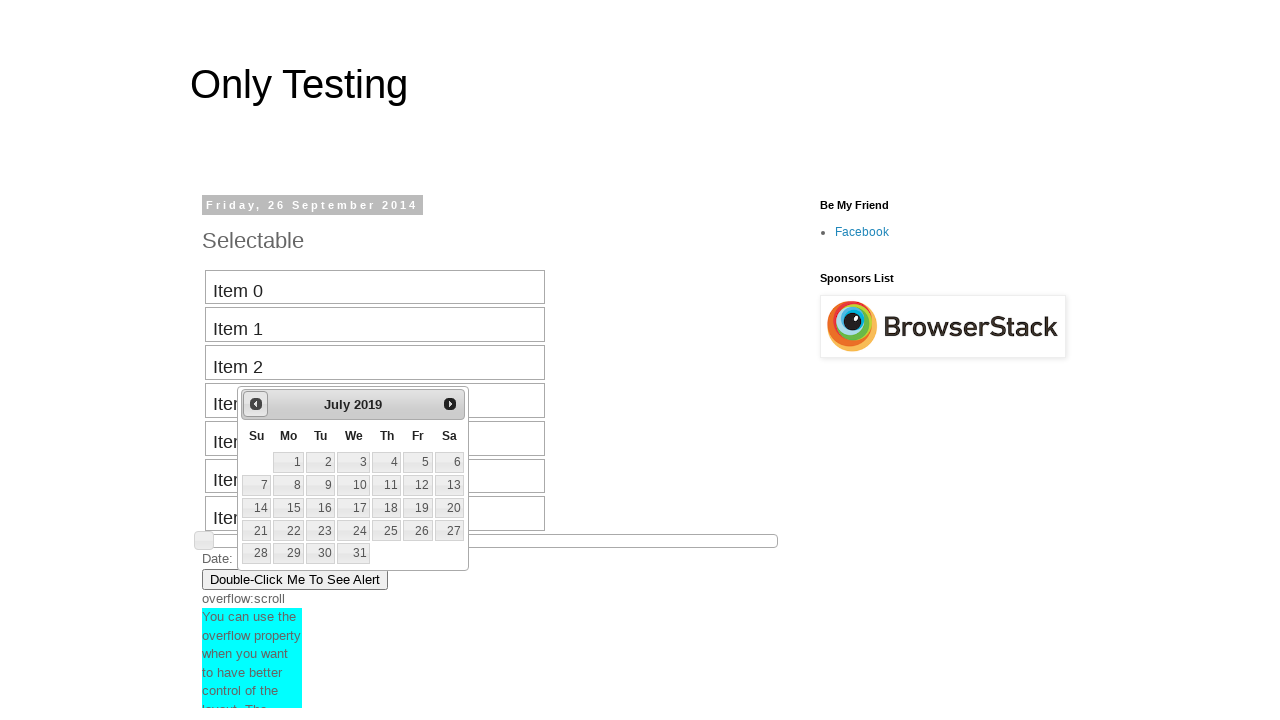

Clicked previous button to navigate backward in calendar at (256, 404) on #ui-datepicker-div > div > a.ui-datepicker-prev
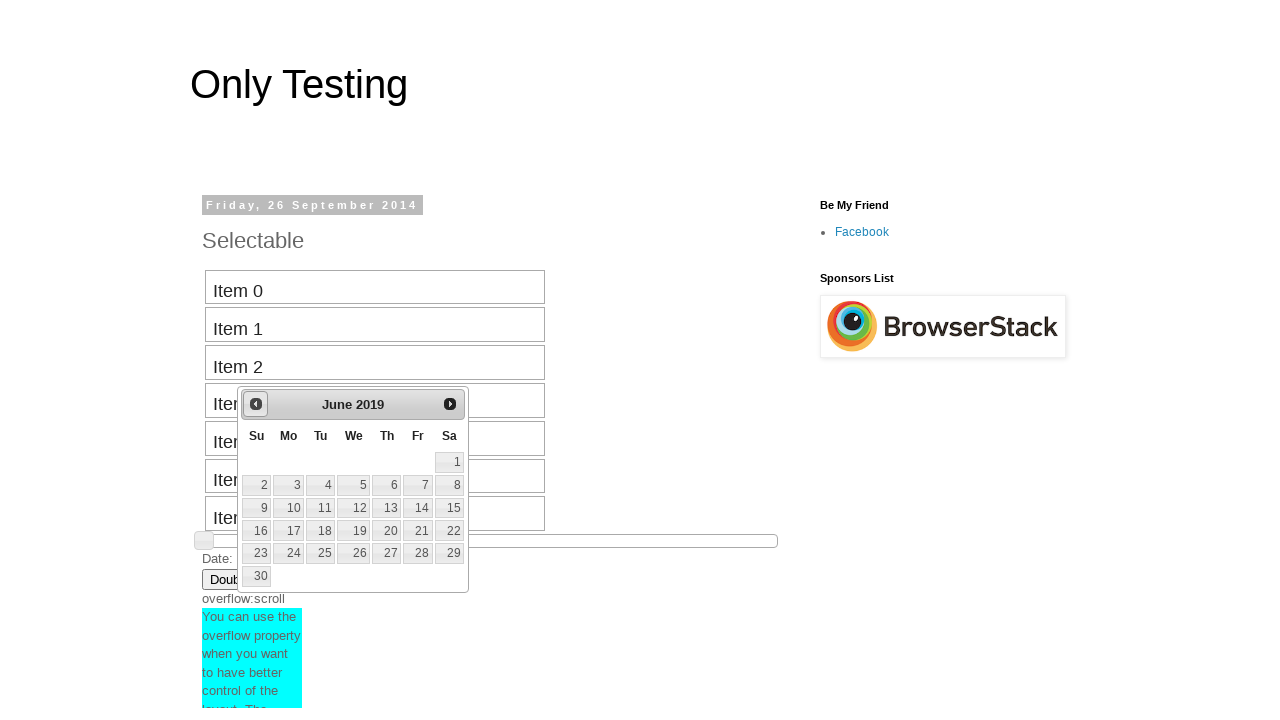

Retrieved current calendar date: June 2019
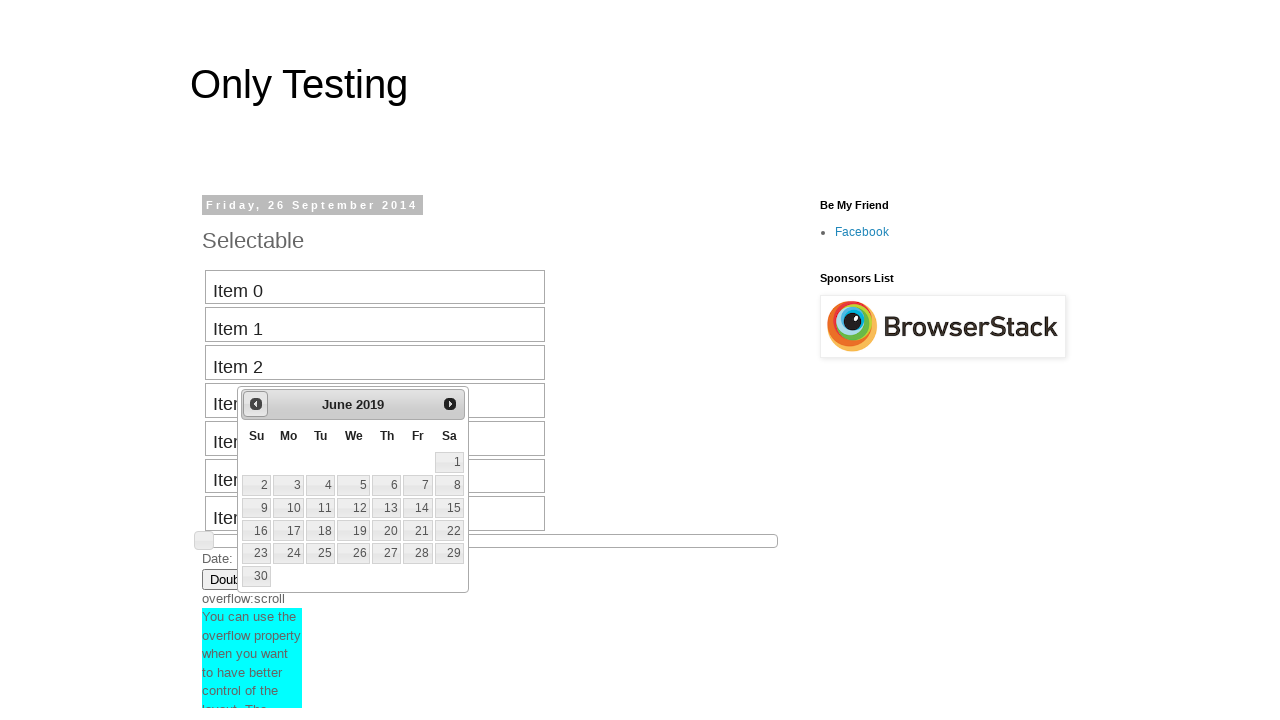

Clicked previous button to navigate backward in calendar at (256, 404) on #ui-datepicker-div > div > a.ui-datepicker-prev
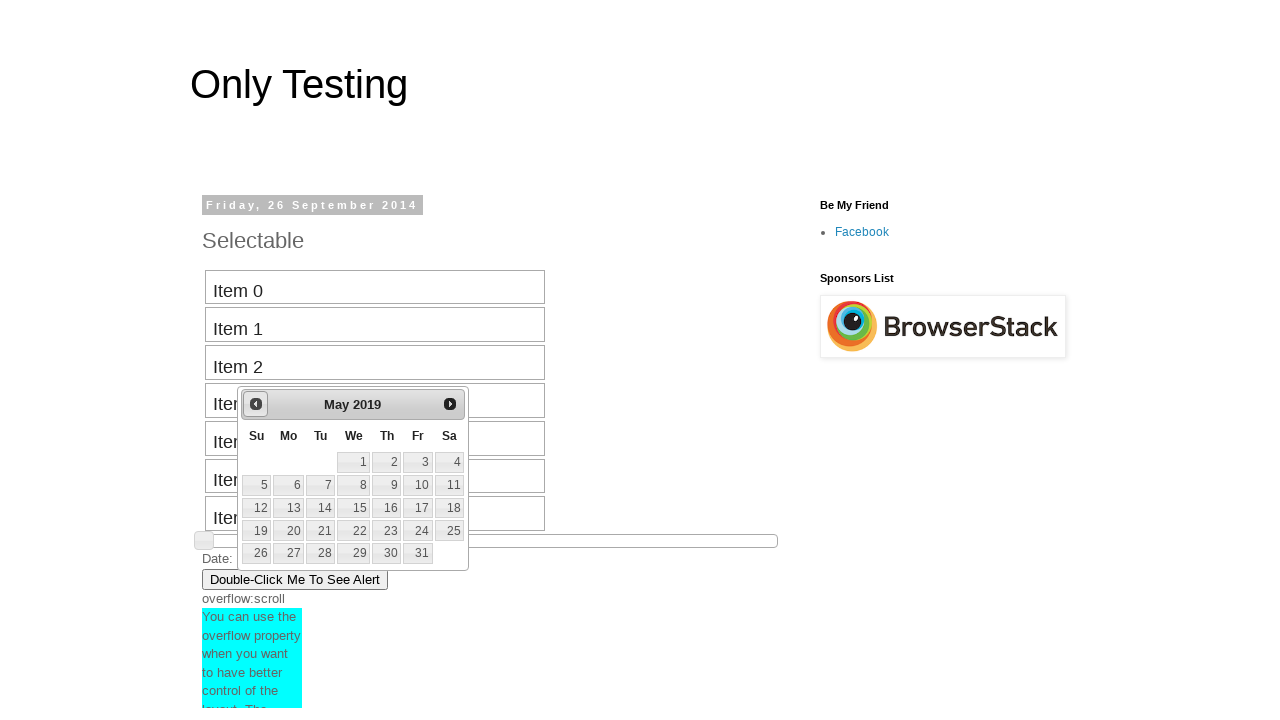

Retrieved current calendar date: May 2019
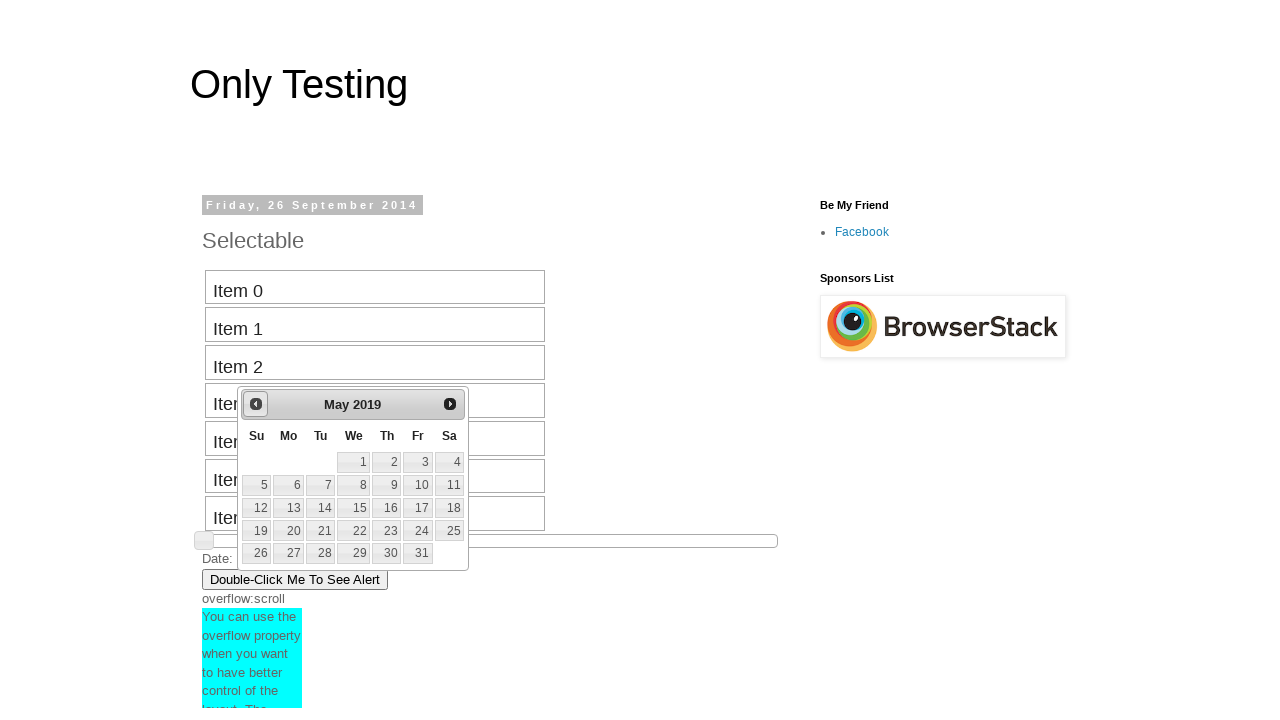

Clicked previous button to navigate backward in calendar at (256, 404) on #ui-datepicker-div > div > a.ui-datepicker-prev
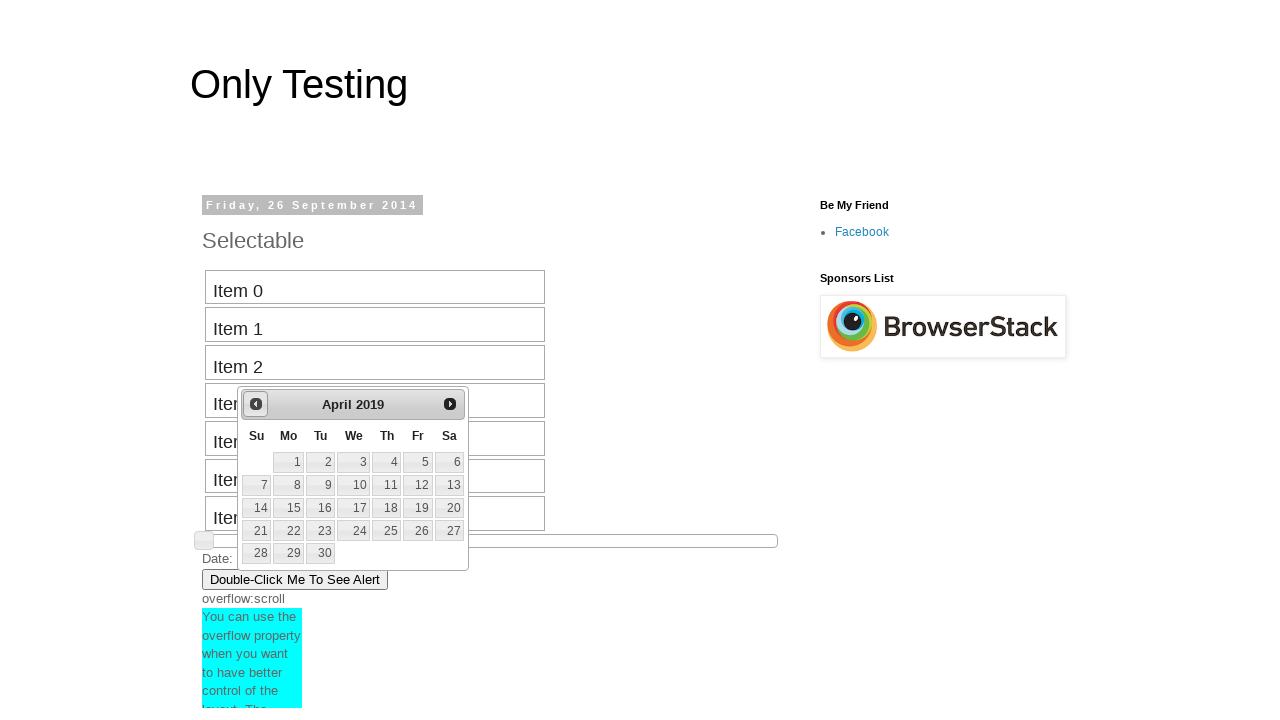

Retrieved current calendar date: April 2019
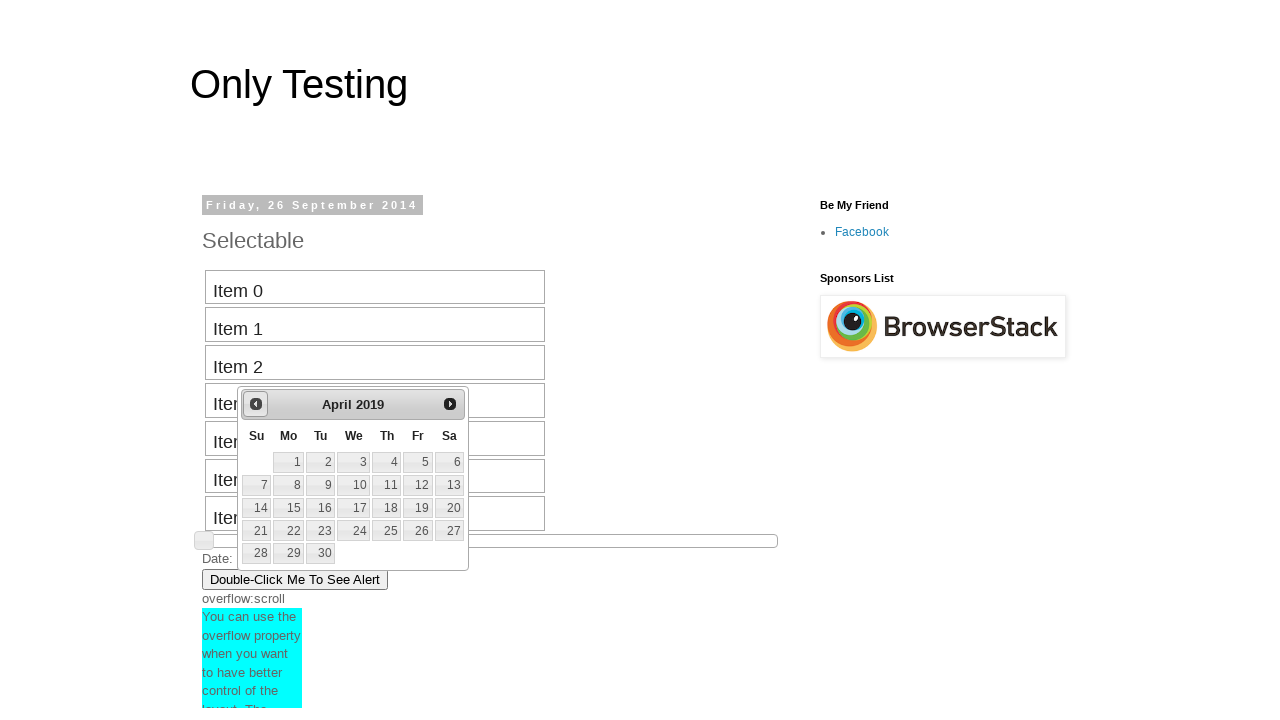

Clicked previous button to navigate backward in calendar at (256, 404) on #ui-datepicker-div > div > a.ui-datepicker-prev
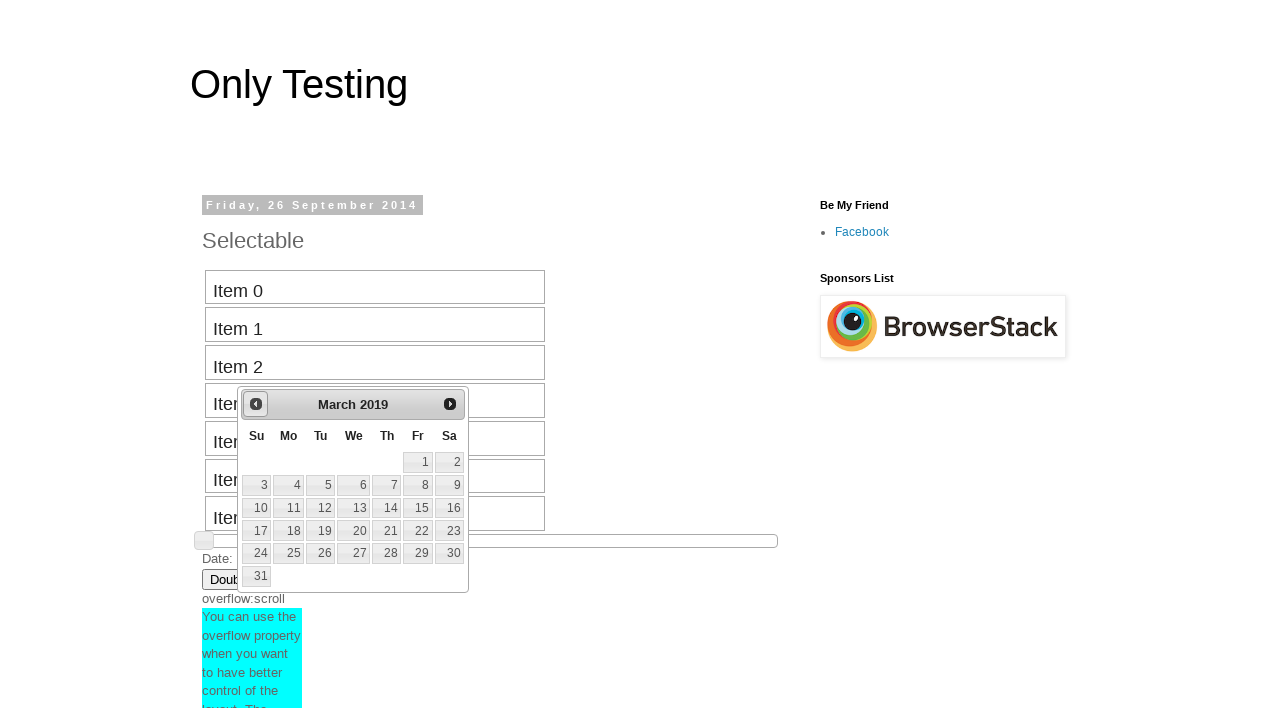

Retrieved current calendar date: March 2019
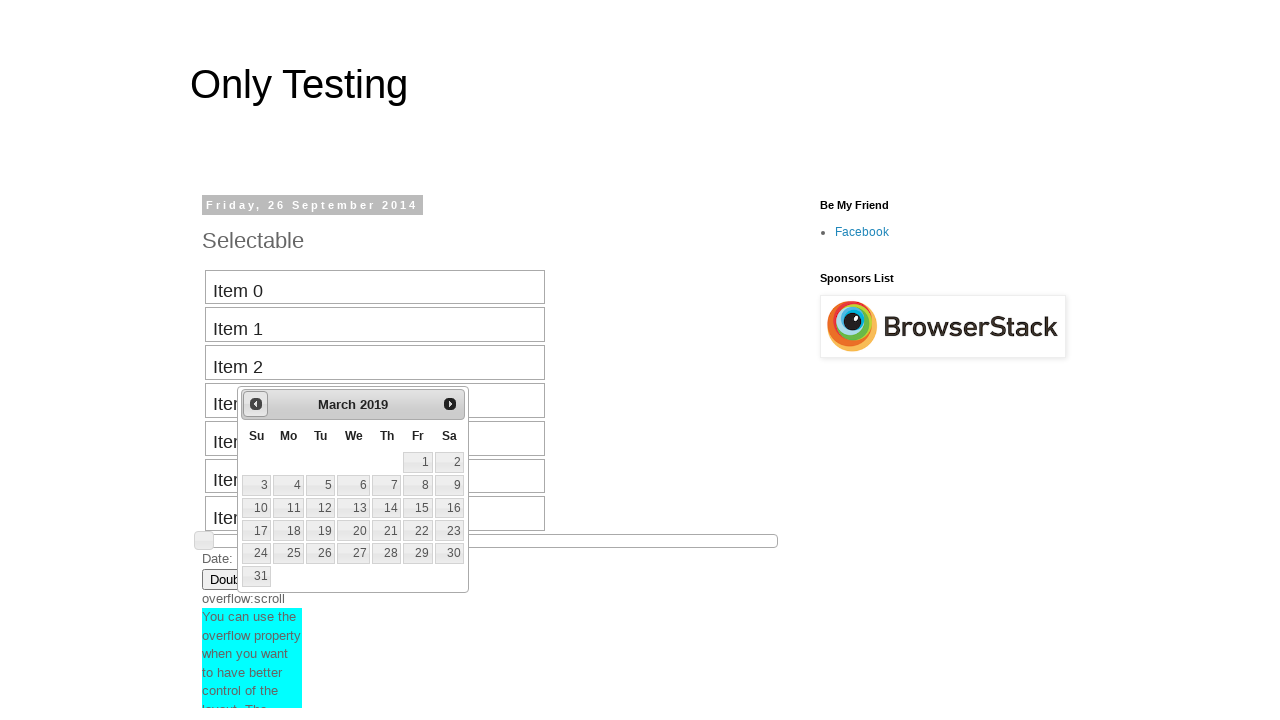

Clicked previous button to navigate backward in calendar at (256, 404) on #ui-datepicker-div > div > a.ui-datepicker-prev
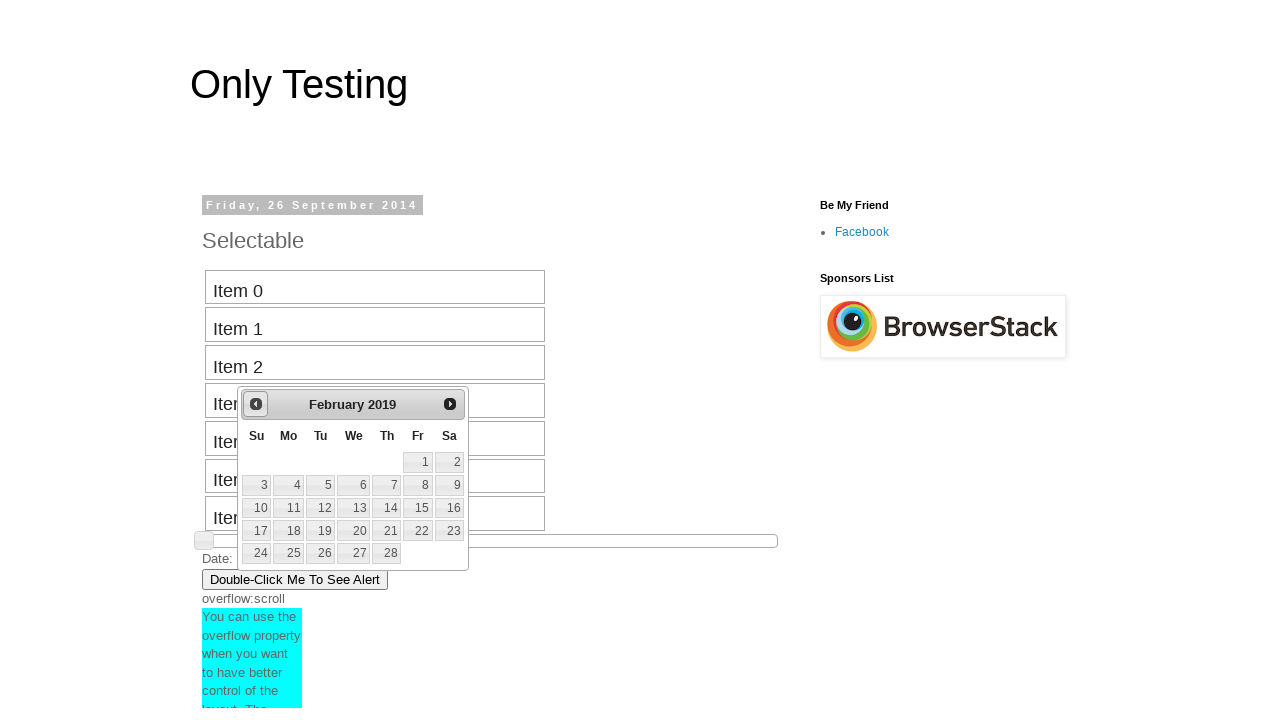

Retrieved current calendar date: February 2019
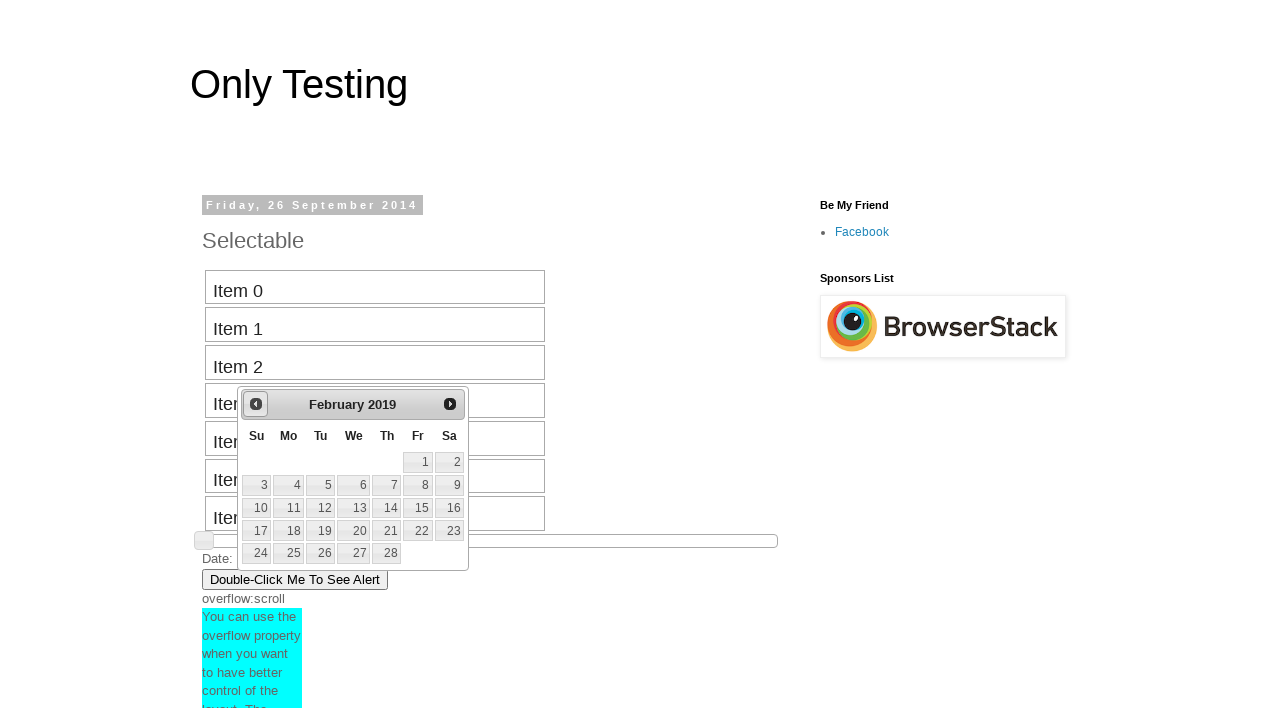

Clicked previous button to navigate backward in calendar at (256, 404) on #ui-datepicker-div > div > a.ui-datepicker-prev
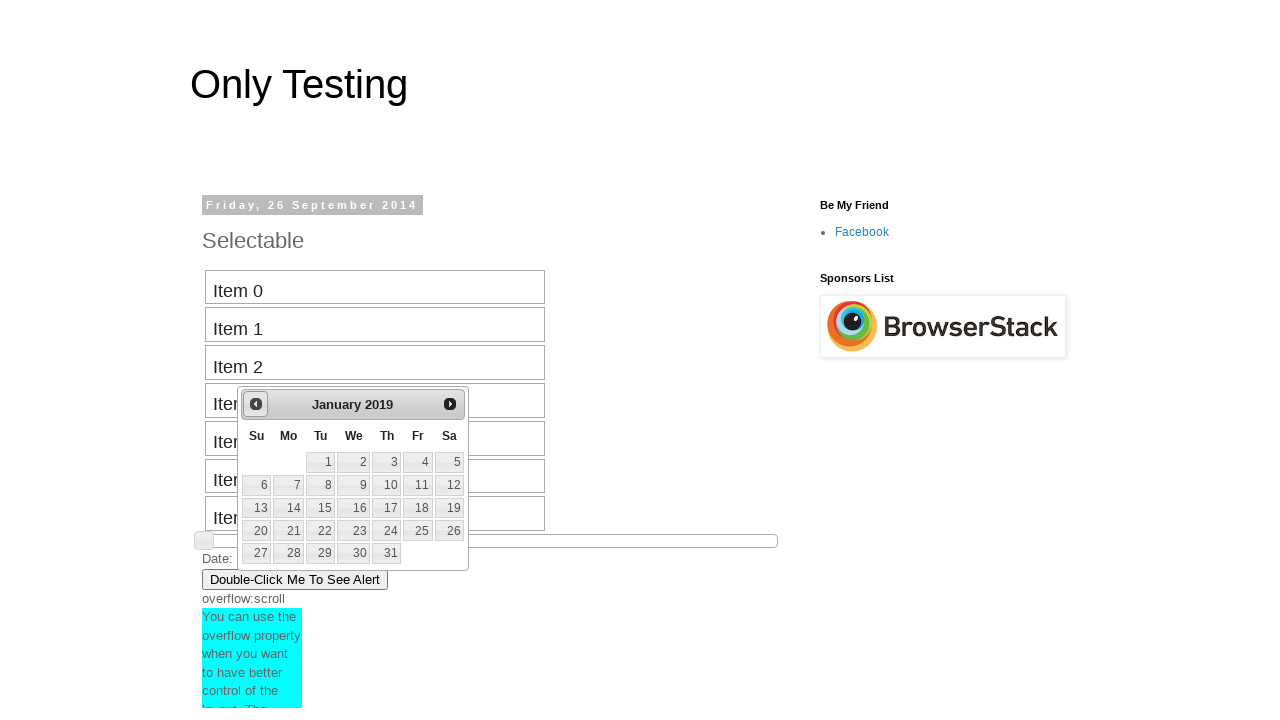

Retrieved current calendar date: January 2019
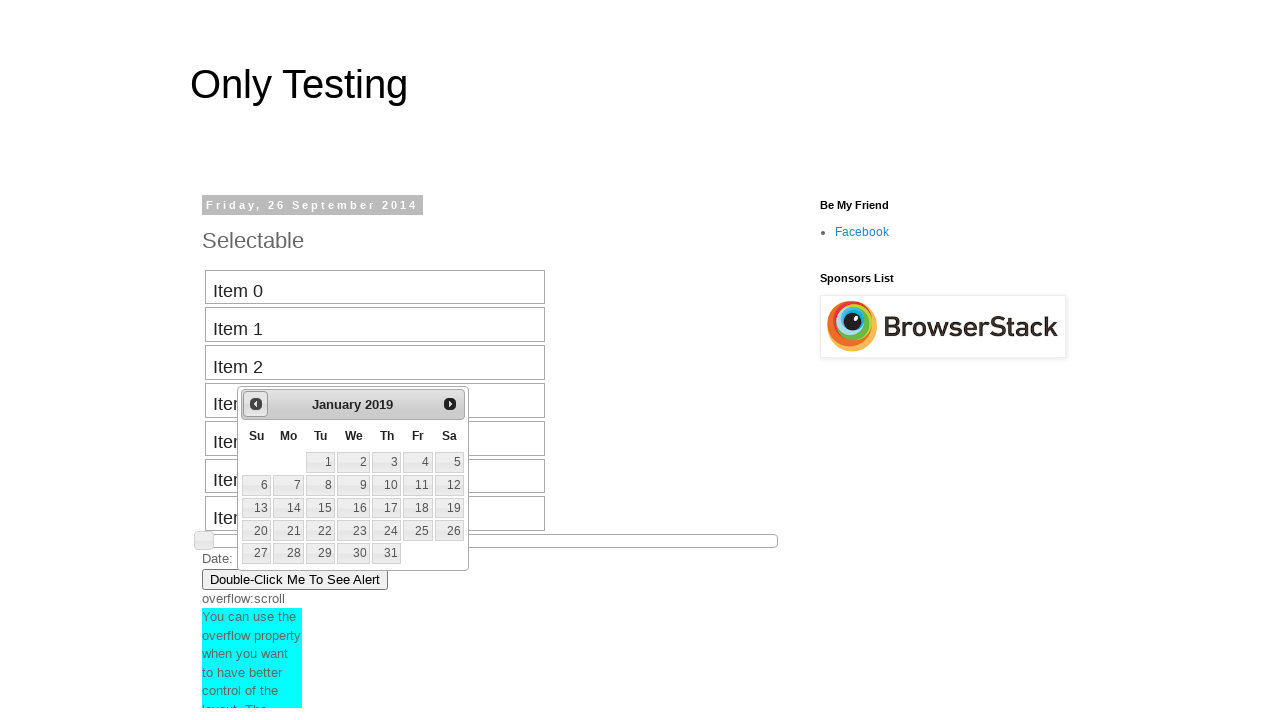

Clicked previous button to navigate backward in calendar at (256, 404) on #ui-datepicker-div > div > a.ui-datepicker-prev
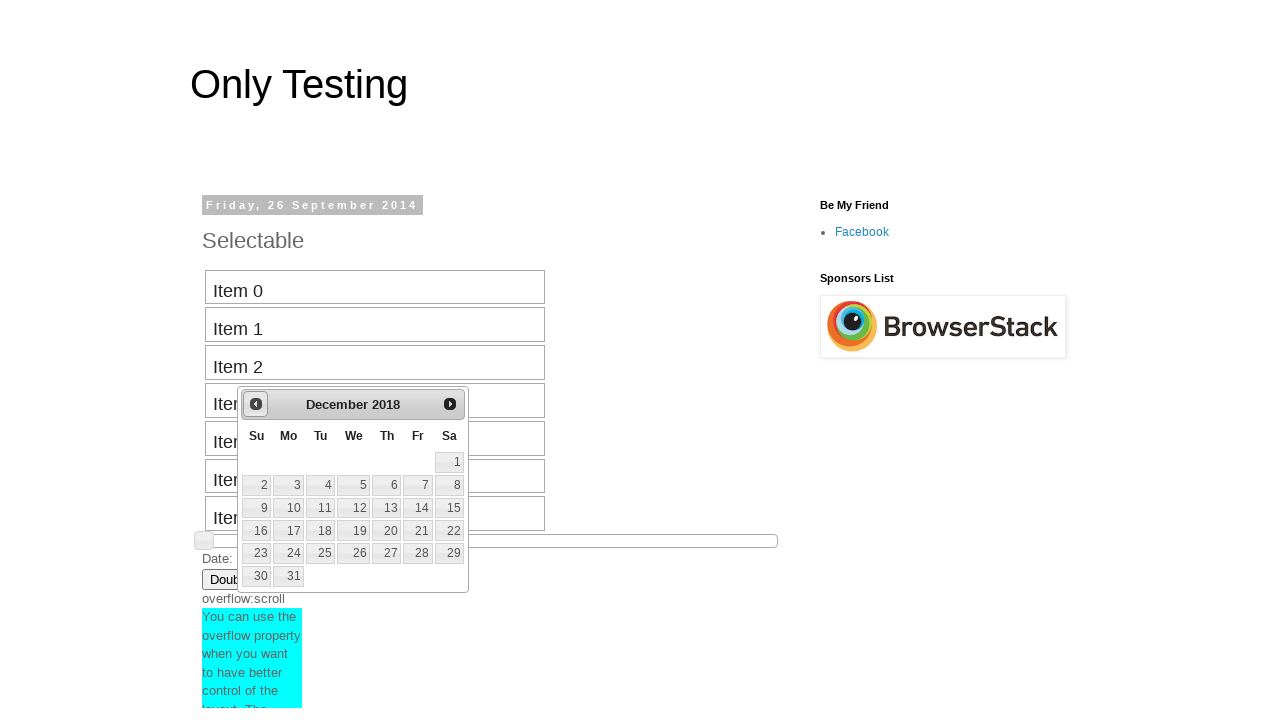

Retrieved current calendar date: December 2018
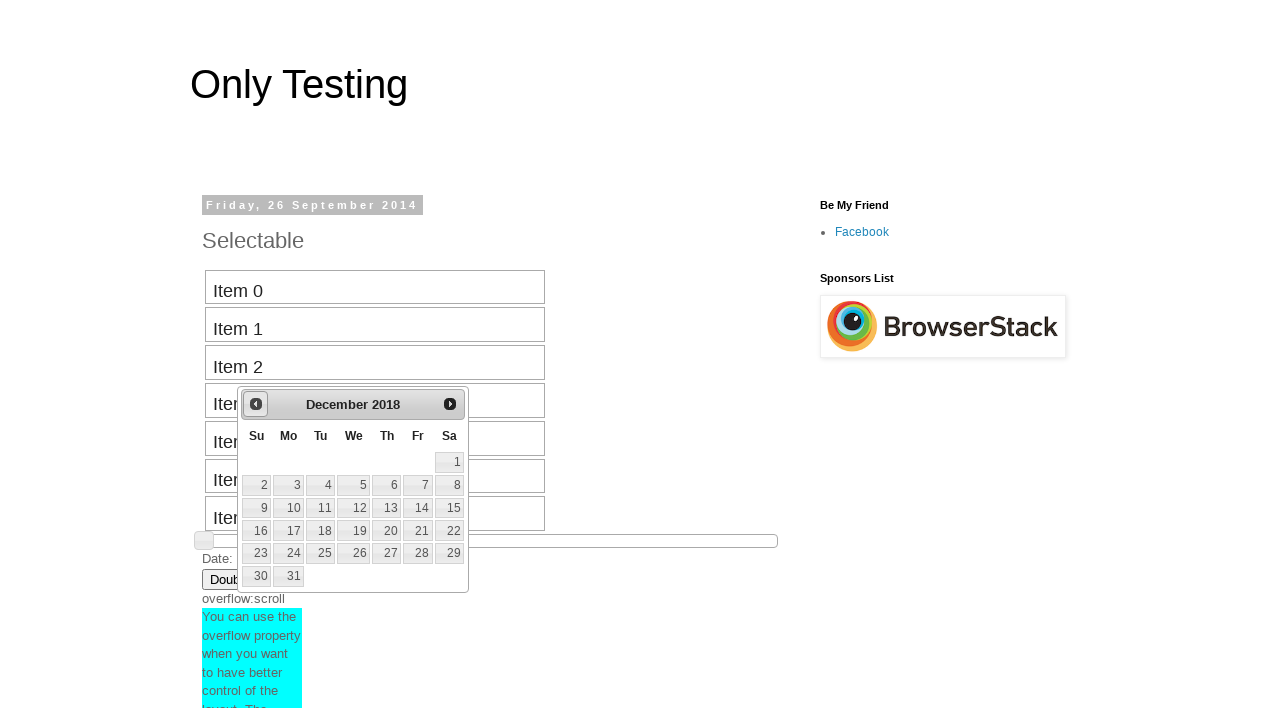

Clicked previous button to navigate backward in calendar at (256, 404) on #ui-datepicker-div > div > a.ui-datepicker-prev
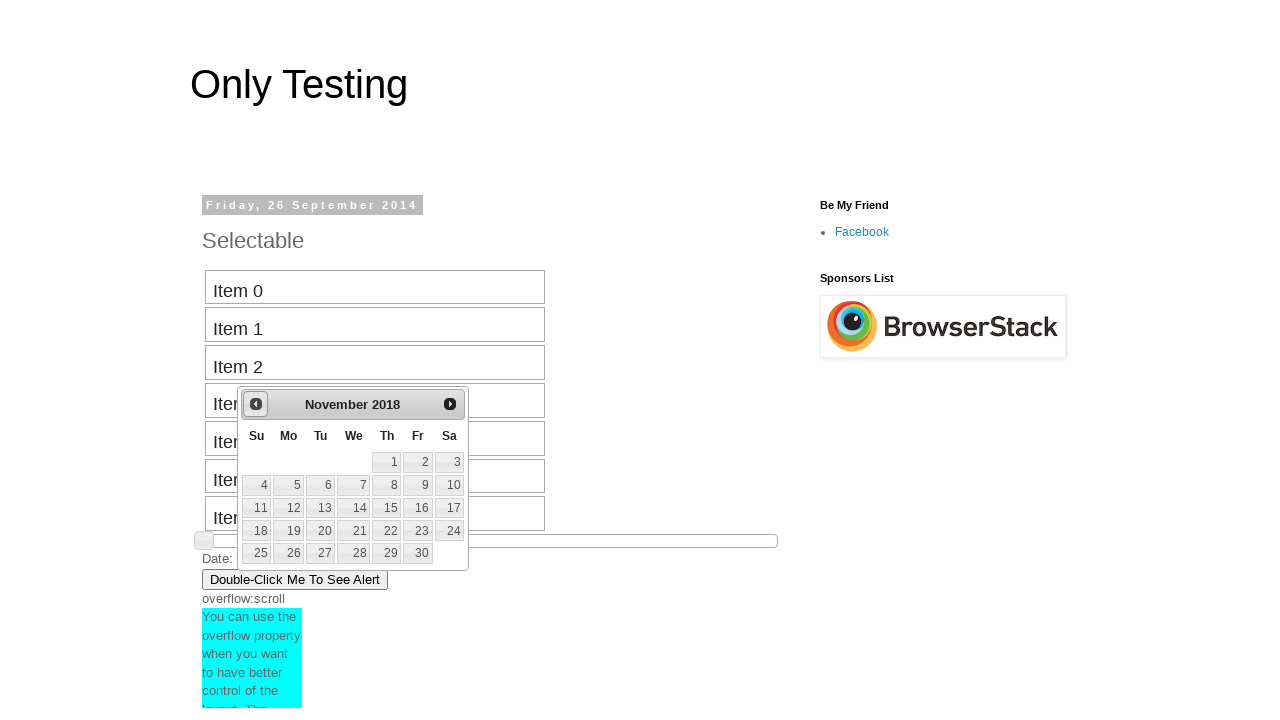

Retrieved current calendar date: November 2018
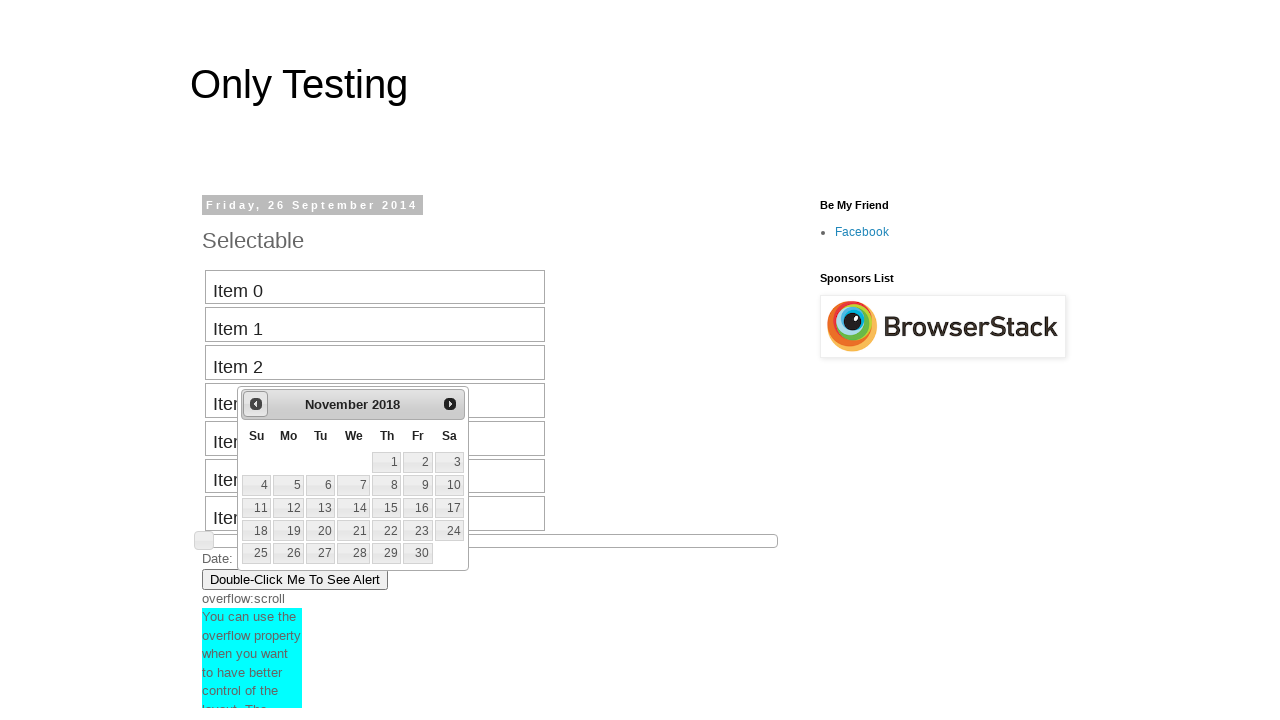

Clicked previous button to navigate backward in calendar at (256, 404) on #ui-datepicker-div > div > a.ui-datepicker-prev
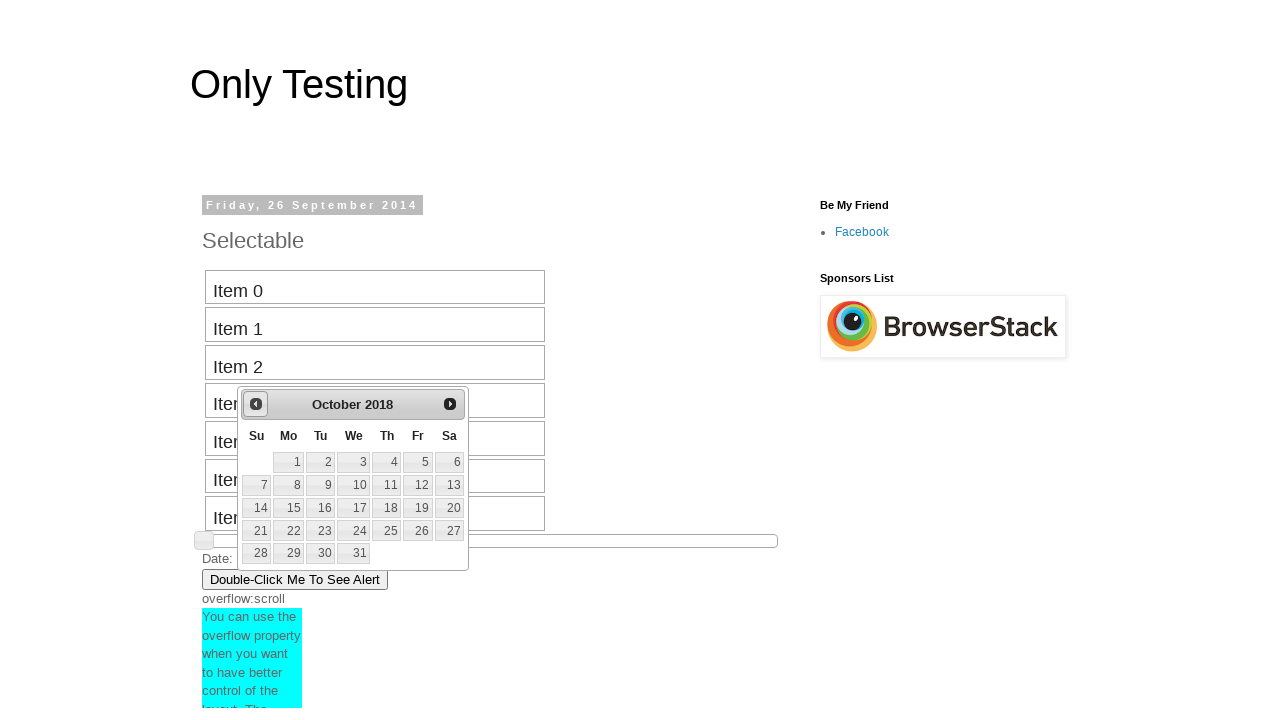

Retrieved current calendar date: October 2018
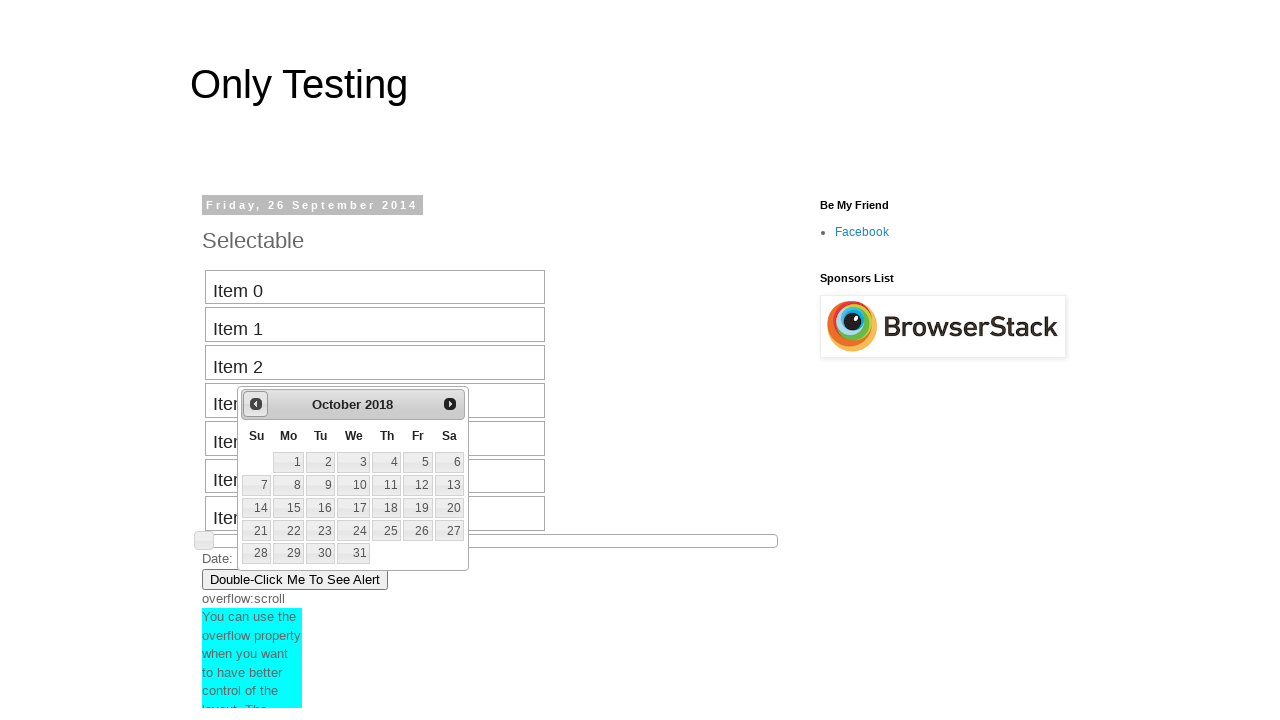

Clicked previous button to navigate backward in calendar at (256, 404) on #ui-datepicker-div > div > a.ui-datepicker-prev
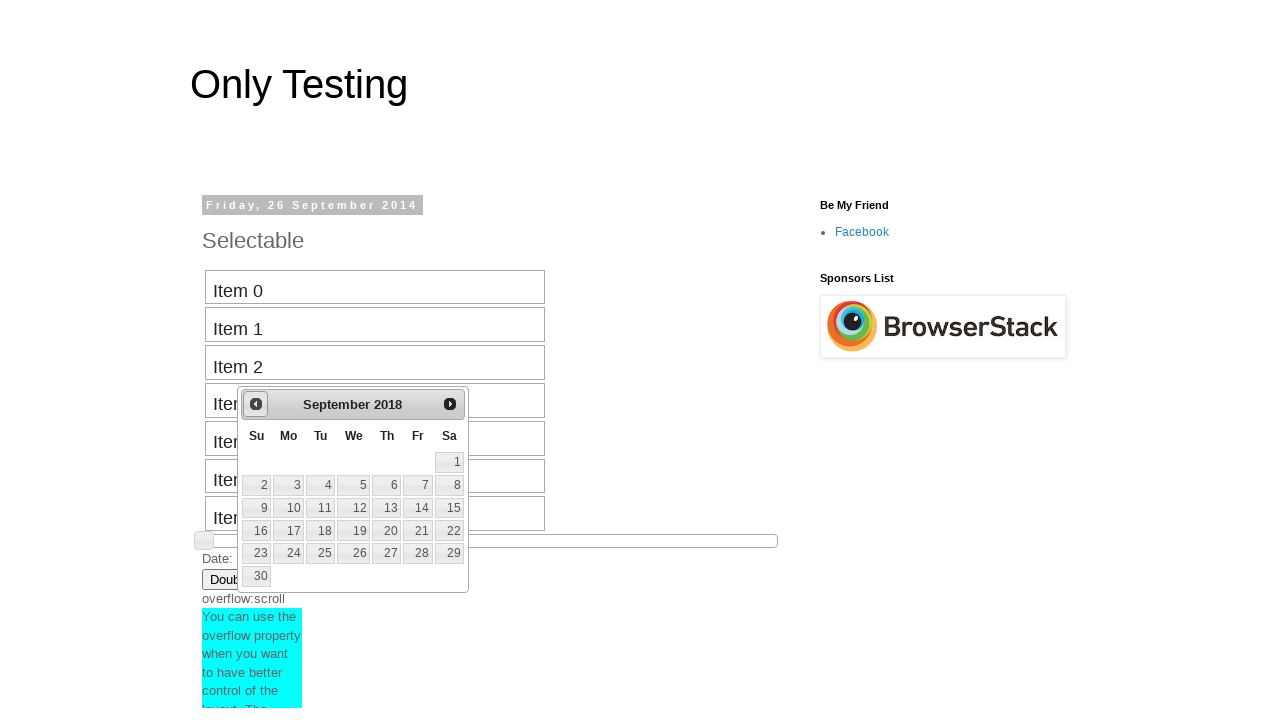

Retrieved current calendar date: September 2018
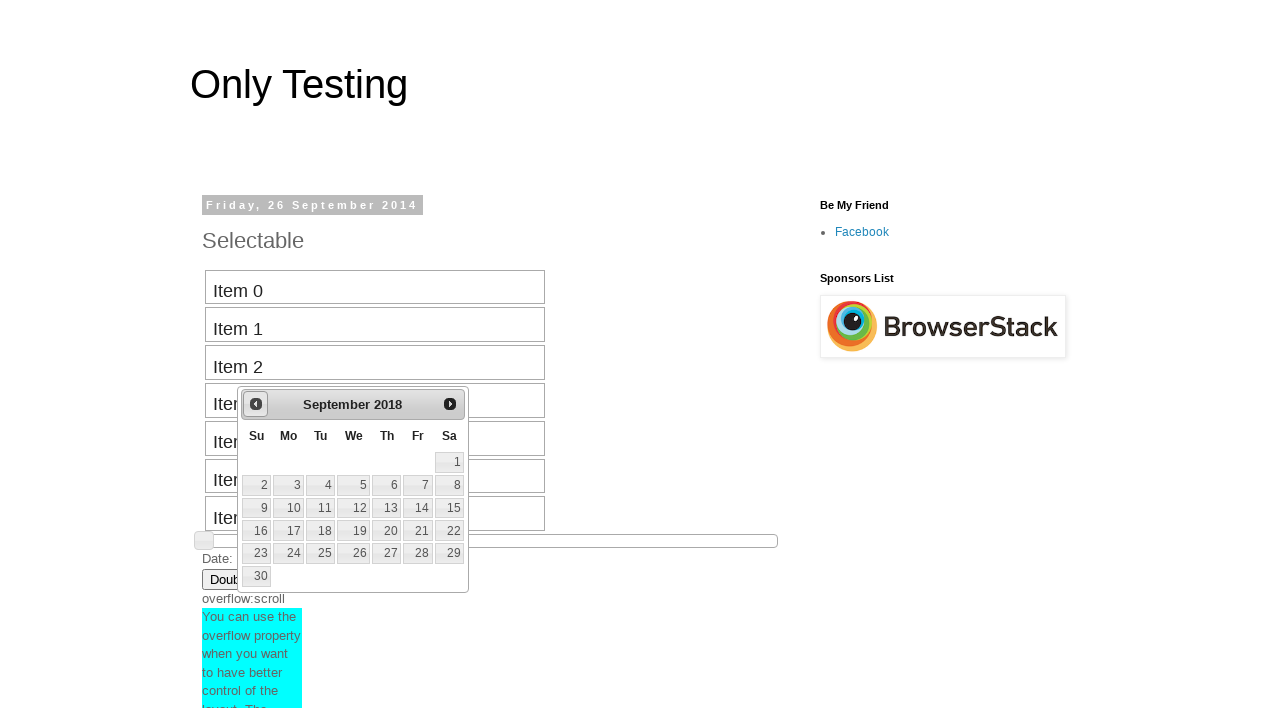

Clicked previous button to navigate backward in calendar at (256, 404) on #ui-datepicker-div > div > a.ui-datepicker-prev
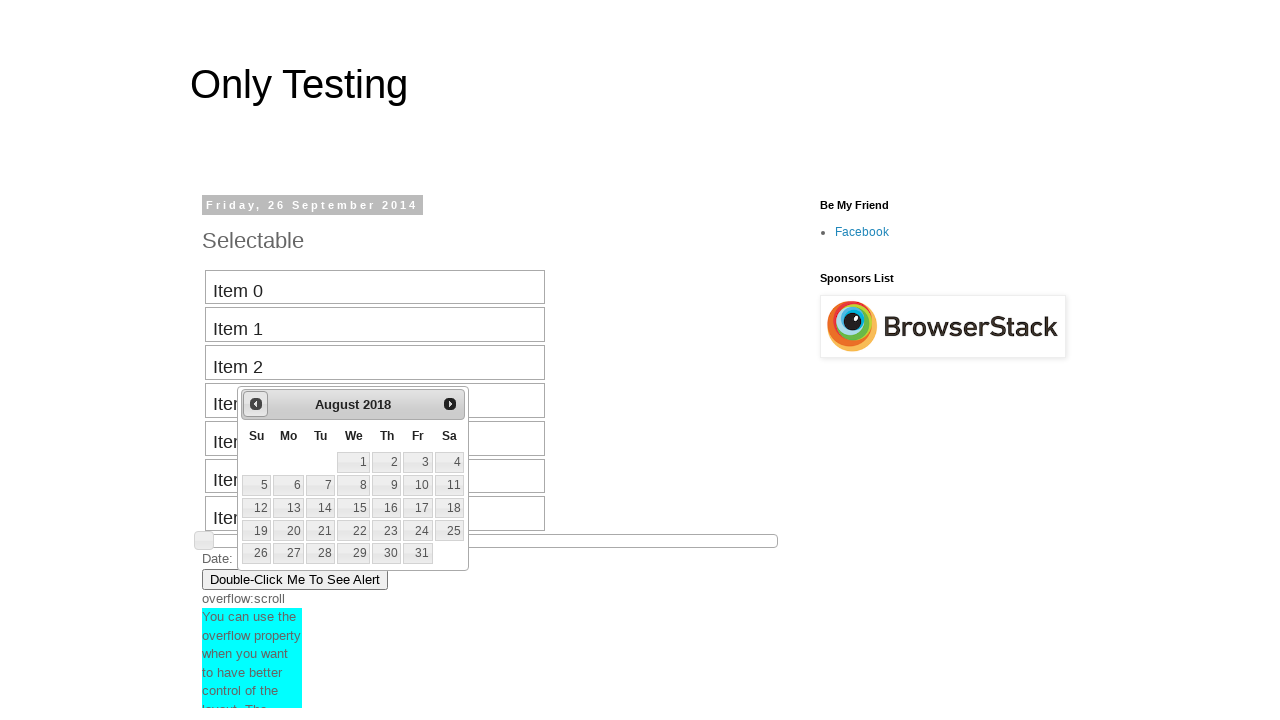

Retrieved current calendar date: August 2018
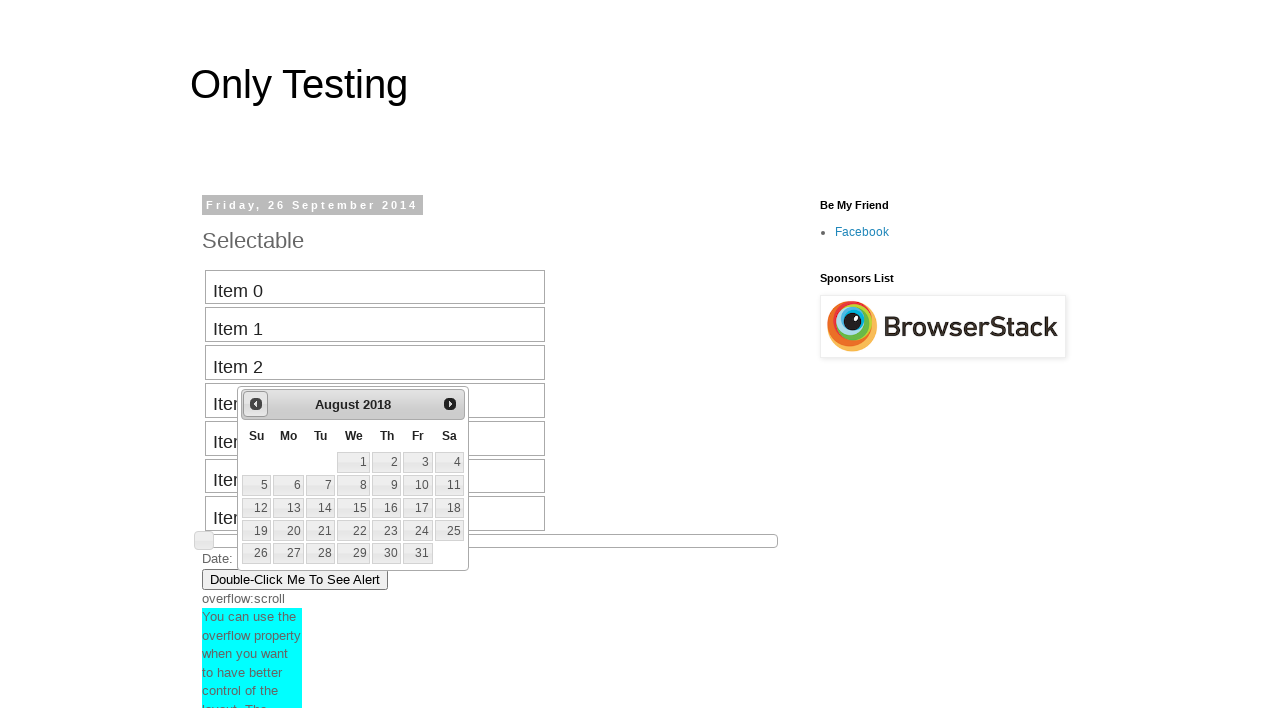

Clicked previous button to navigate backward in calendar at (256, 404) on #ui-datepicker-div > div > a.ui-datepicker-prev
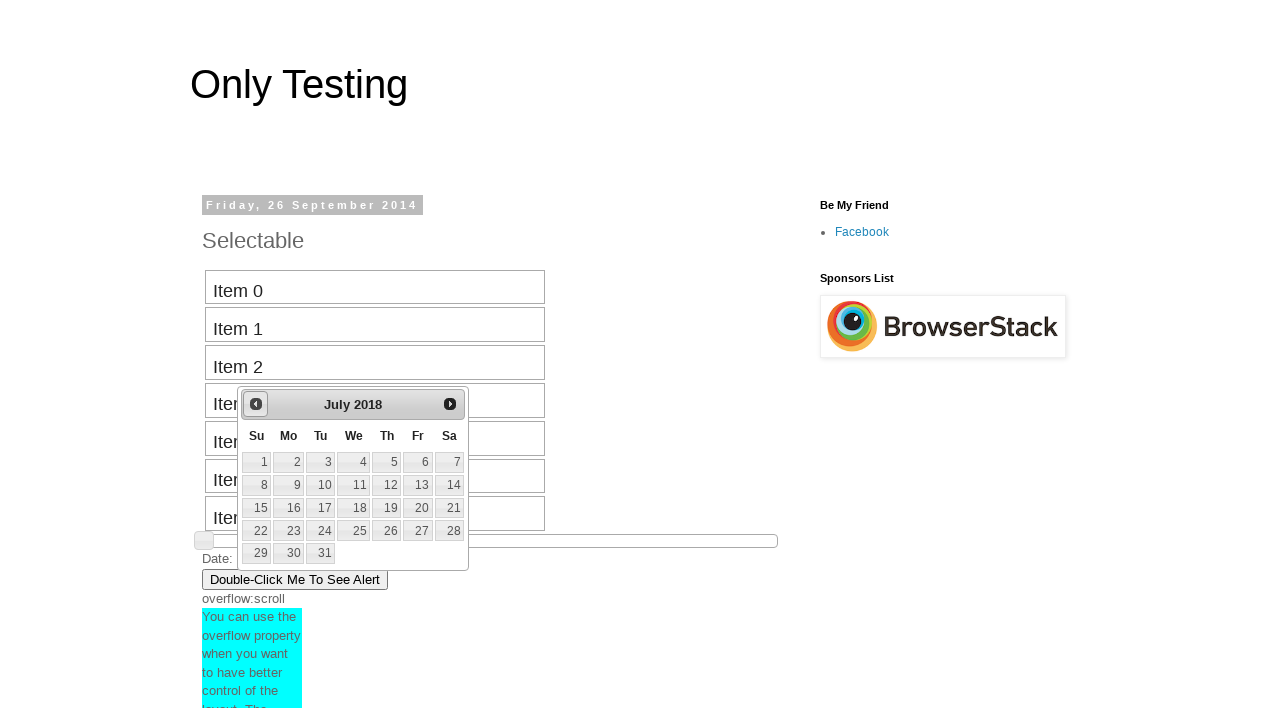

Retrieved current calendar date: July 2018
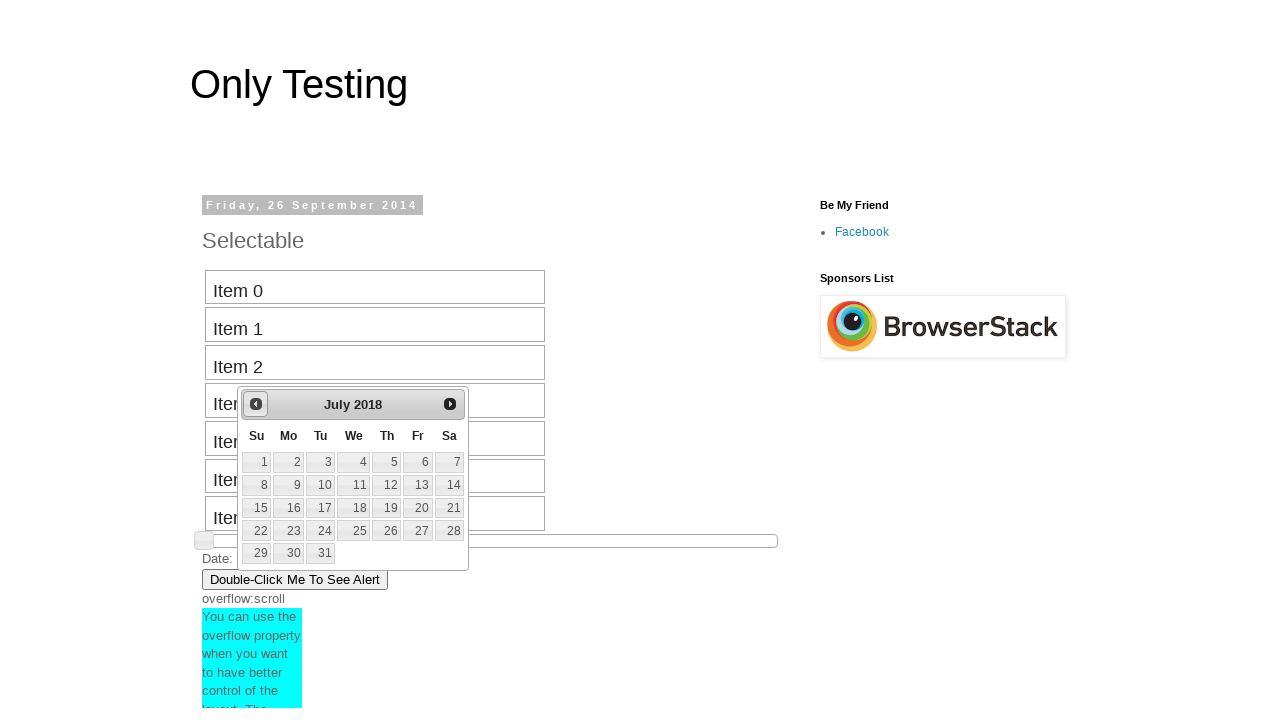

Clicked previous button to navigate backward in calendar at (256, 404) on #ui-datepicker-div > div > a.ui-datepicker-prev
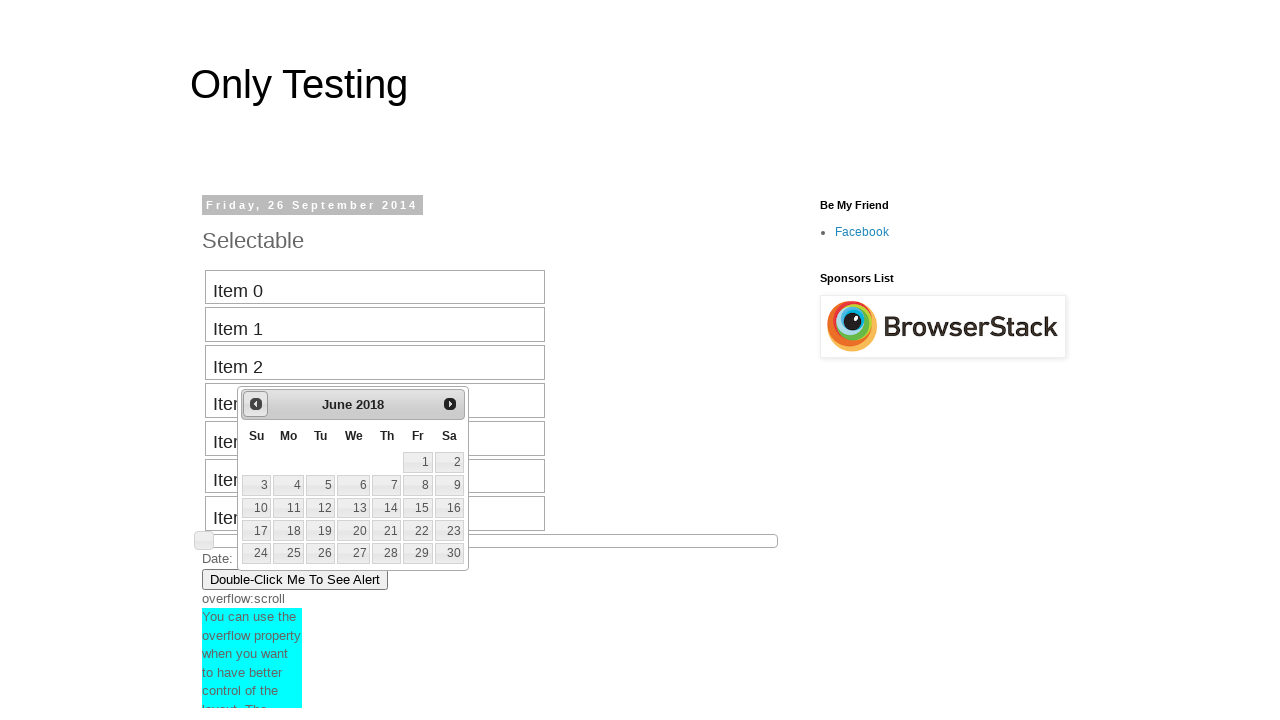

Retrieved current calendar date: June 2018
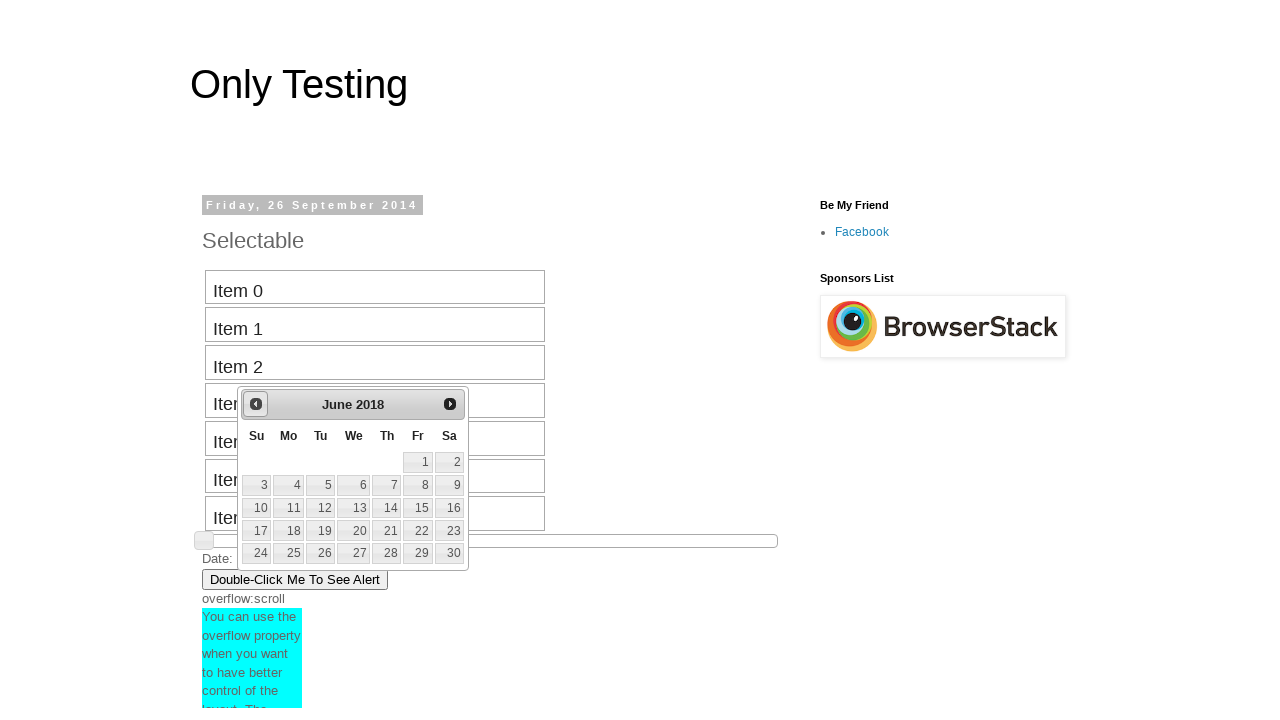

Clicked previous button to navigate backward in calendar at (256, 404) on #ui-datepicker-div > div > a.ui-datepicker-prev
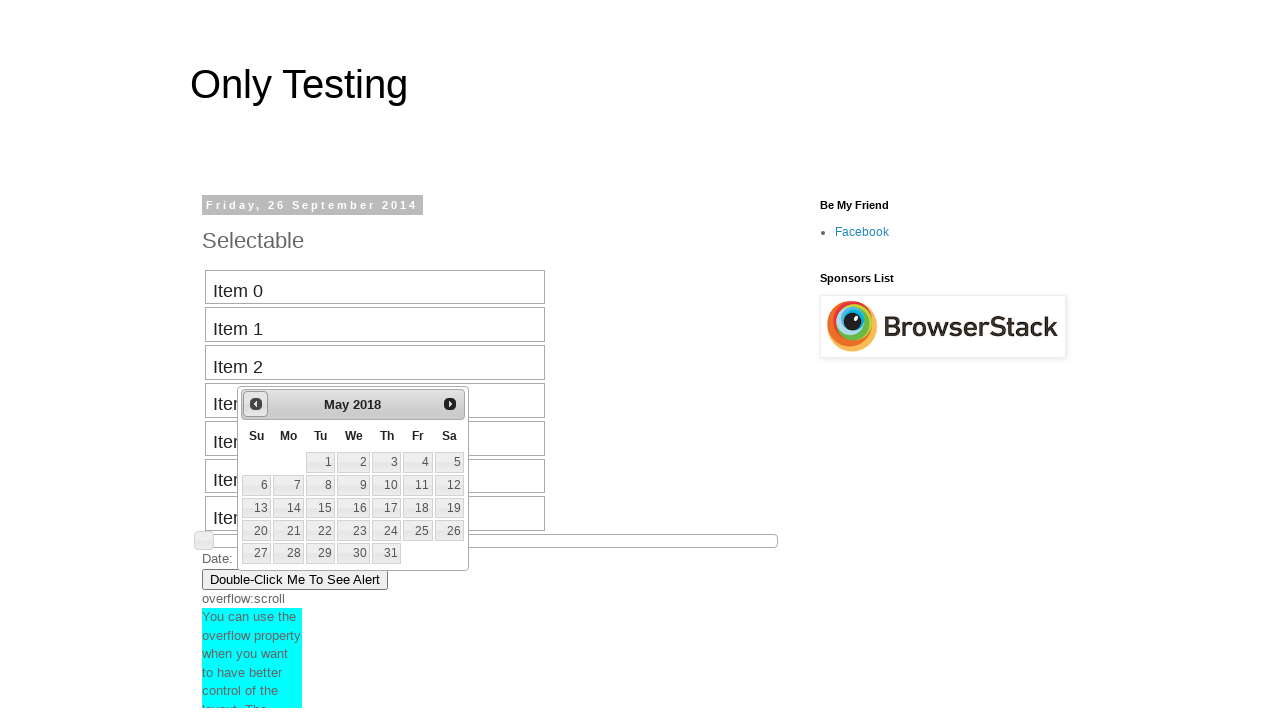

Retrieved current calendar date: May 2018
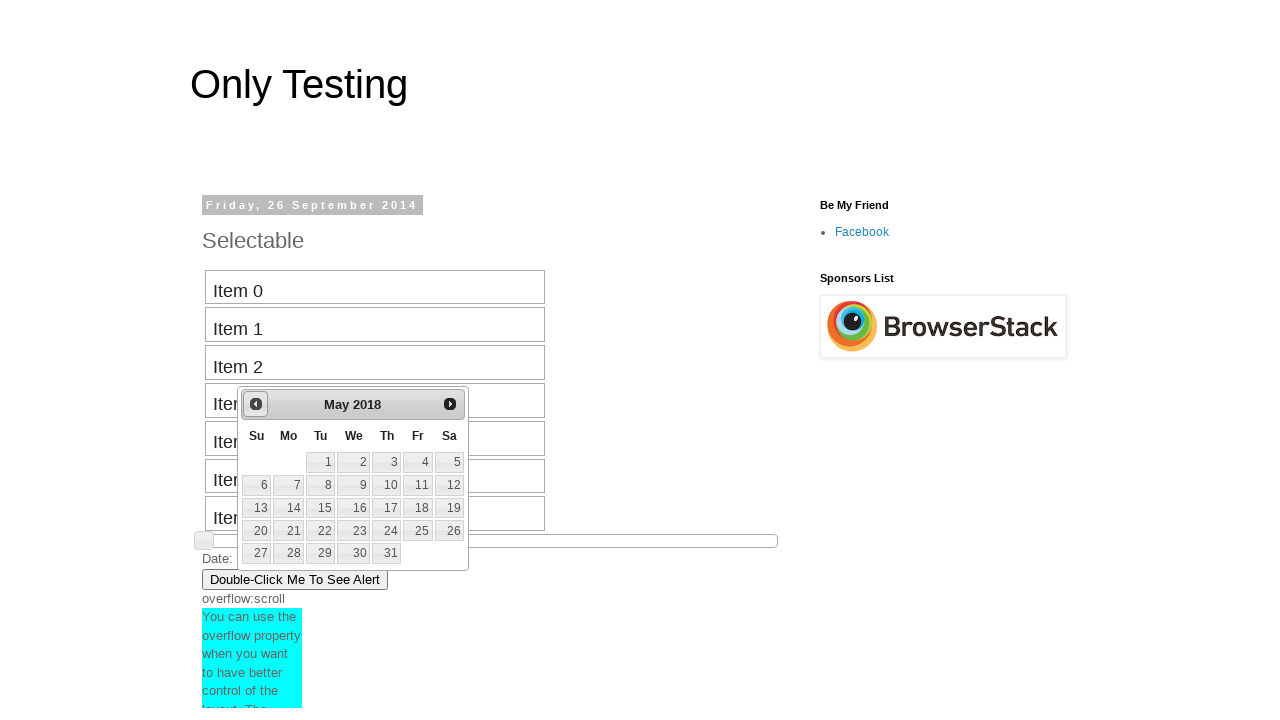

Clicked previous button to navigate backward in calendar at (256, 404) on #ui-datepicker-div > div > a.ui-datepicker-prev
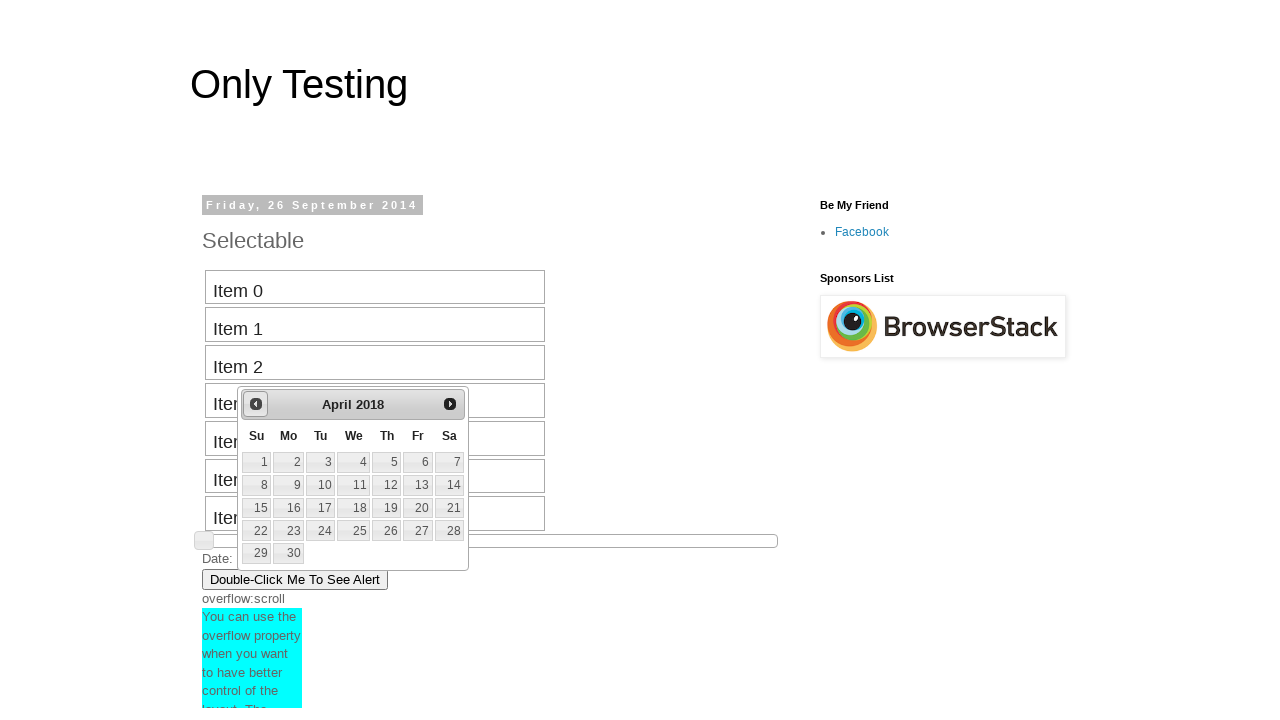

Retrieved current calendar date: April 2018
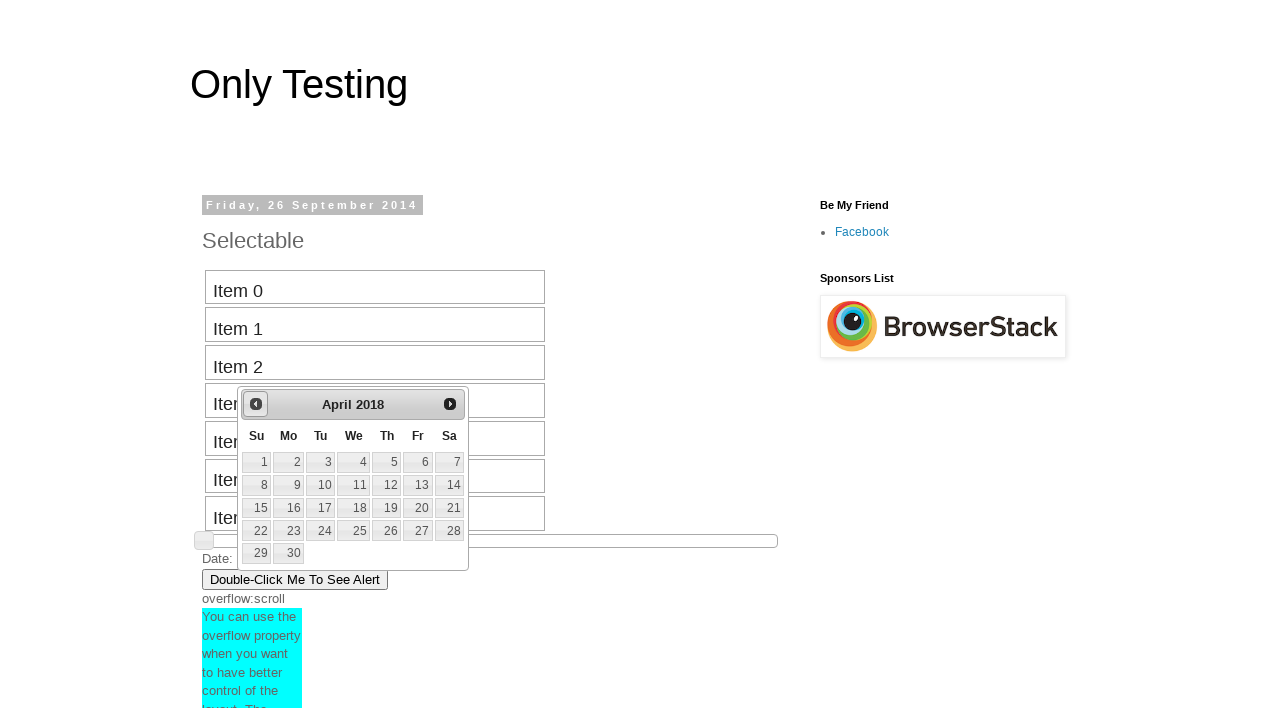

Clicked previous button to navigate backward in calendar at (256, 404) on #ui-datepicker-div > div > a.ui-datepicker-prev
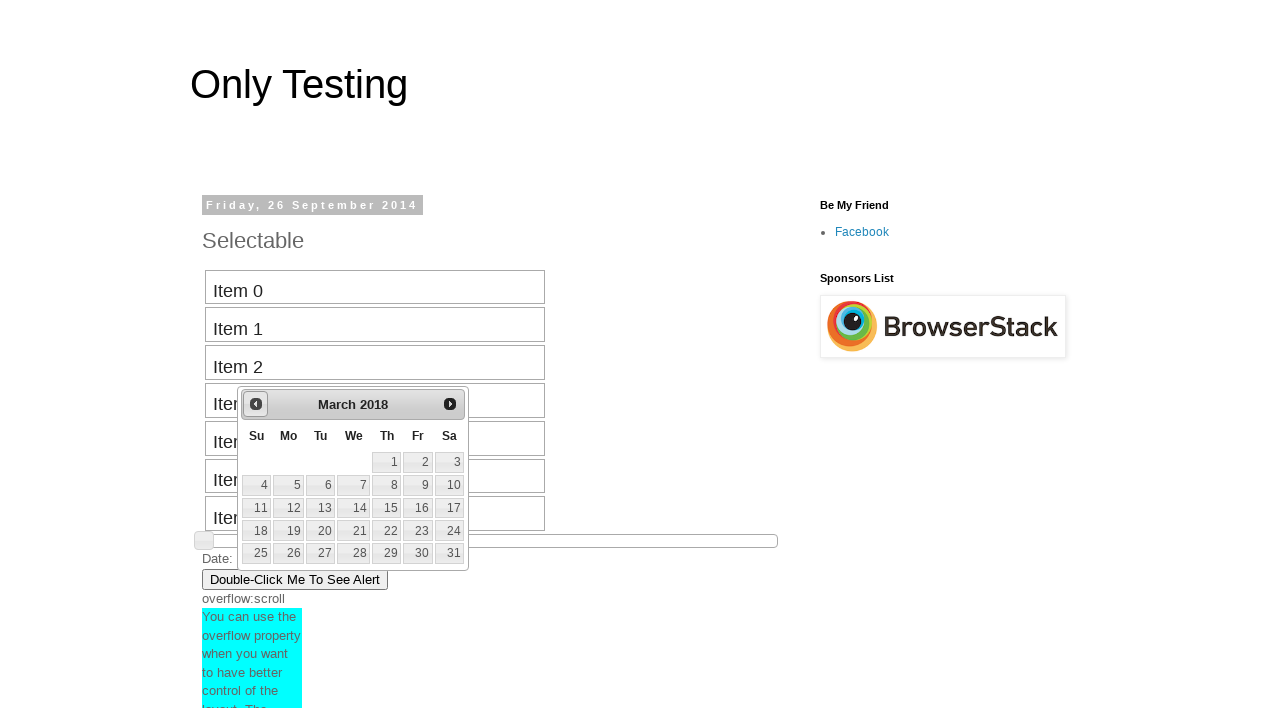

Retrieved current calendar date: March 2018
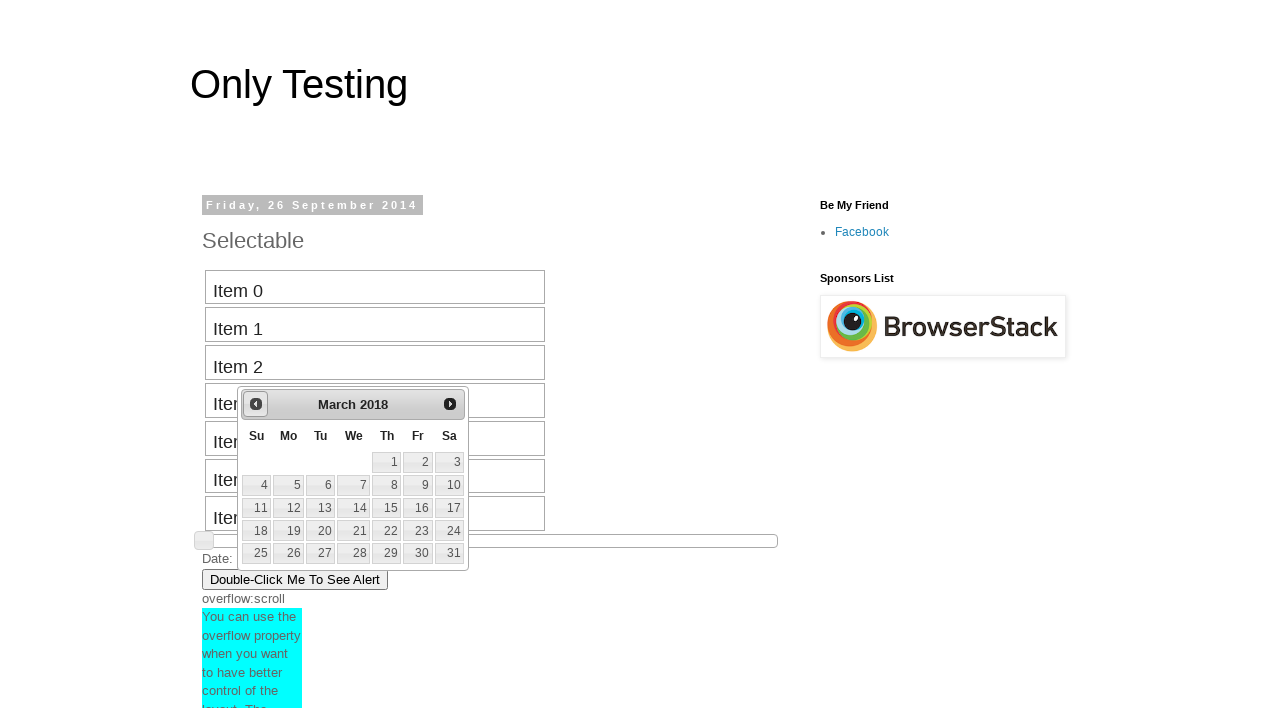

Clicked previous button to navigate backward in calendar at (256, 404) on #ui-datepicker-div > div > a.ui-datepicker-prev
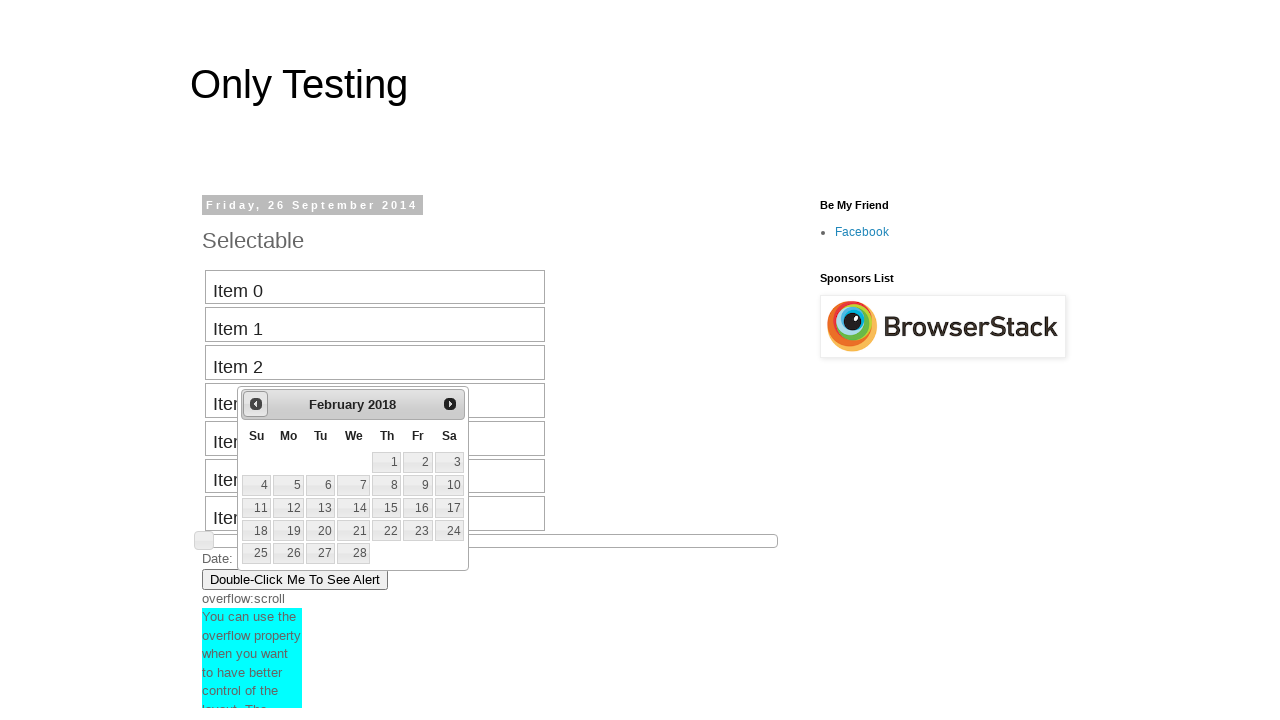

Retrieved current calendar date: February 2018
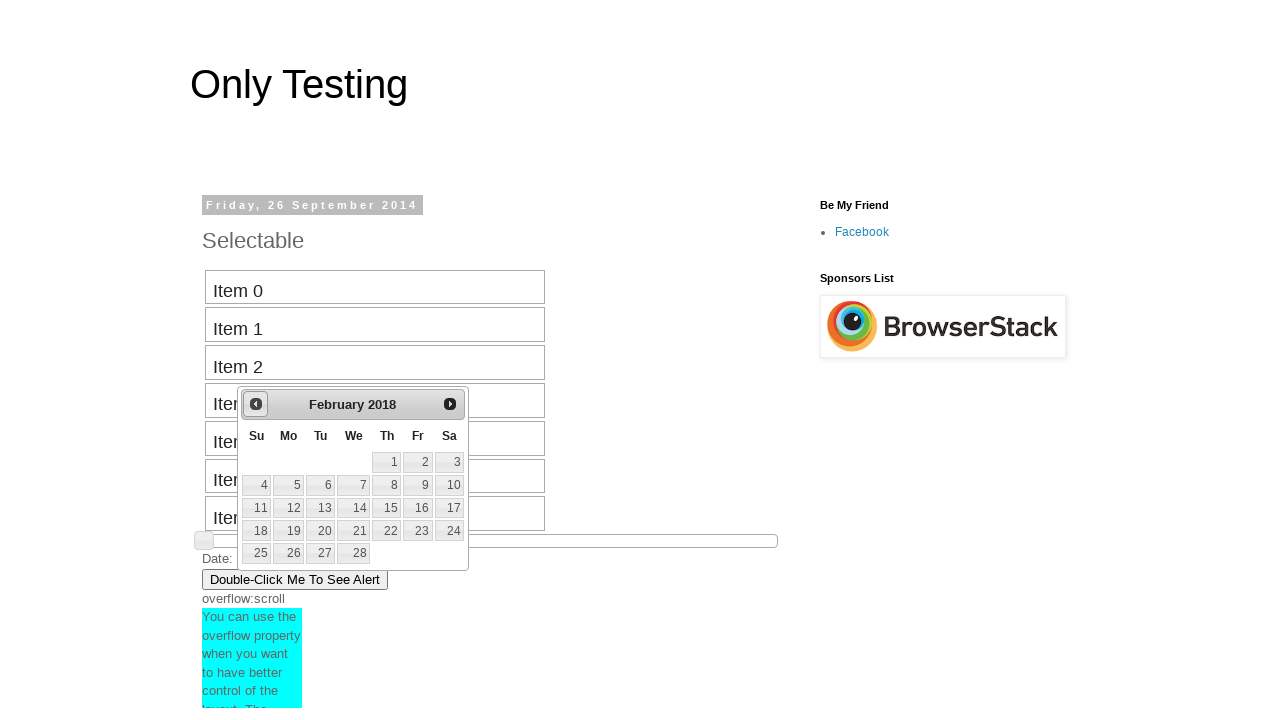

Clicked previous button to navigate backward in calendar at (256, 404) on #ui-datepicker-div > div > a.ui-datepicker-prev
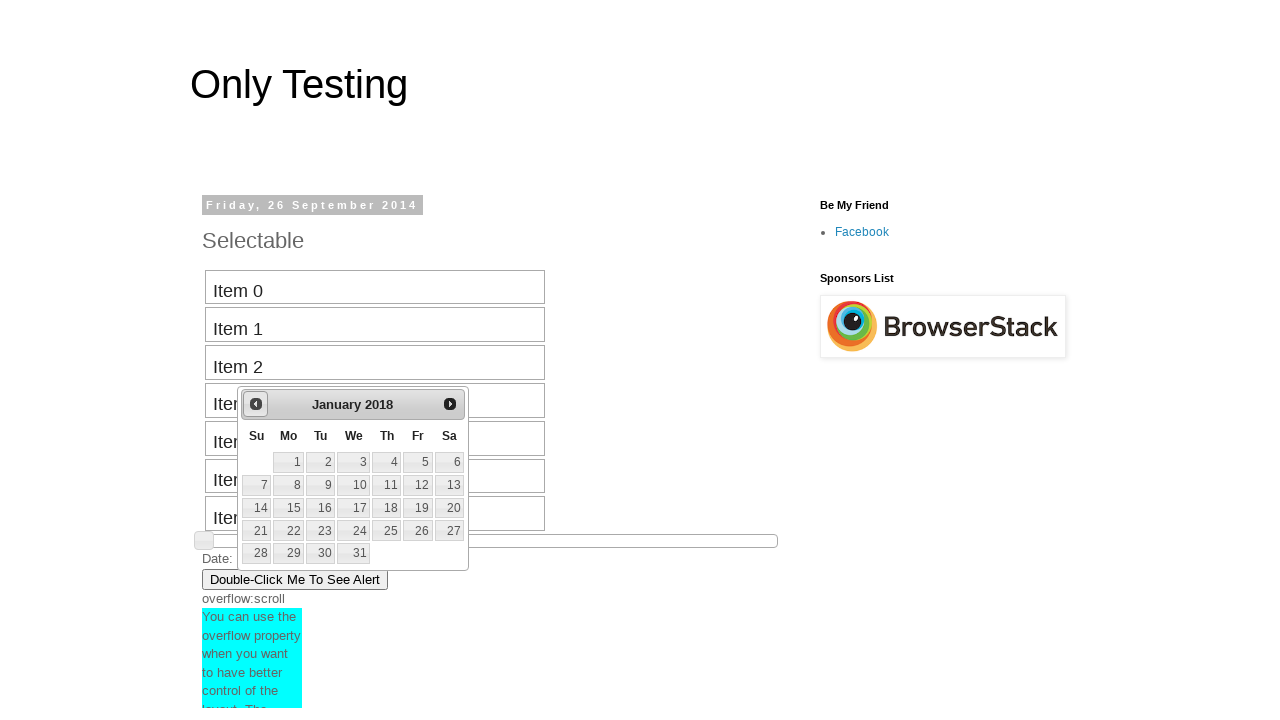

Retrieved current calendar date: January 2018
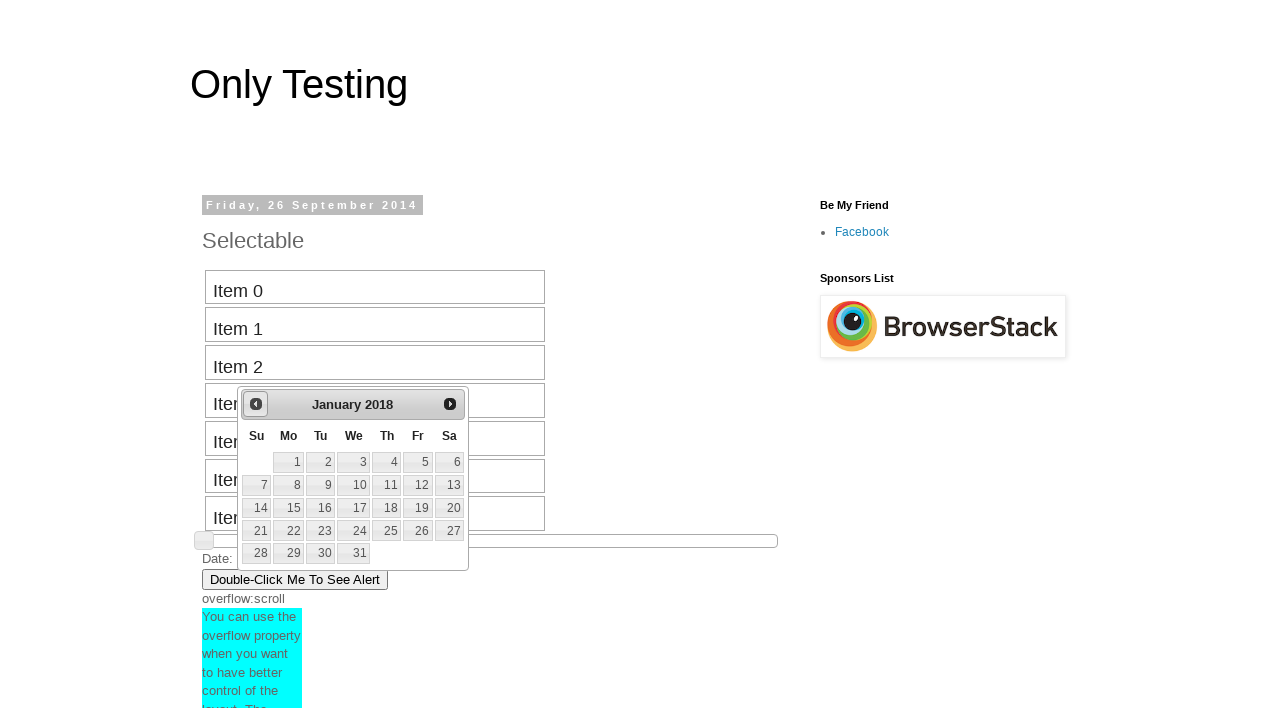

Clicked previous button to navigate backward in calendar at (256, 404) on #ui-datepicker-div > div > a.ui-datepicker-prev
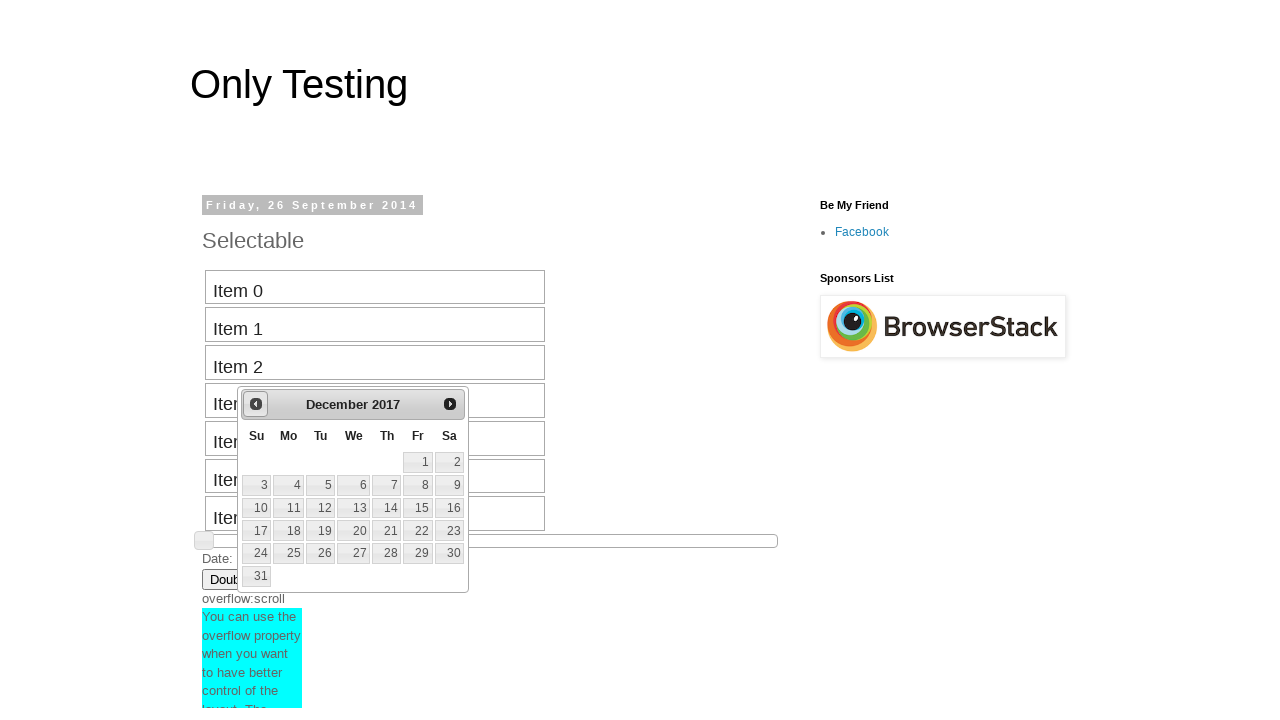

Retrieved current calendar date: December 2017
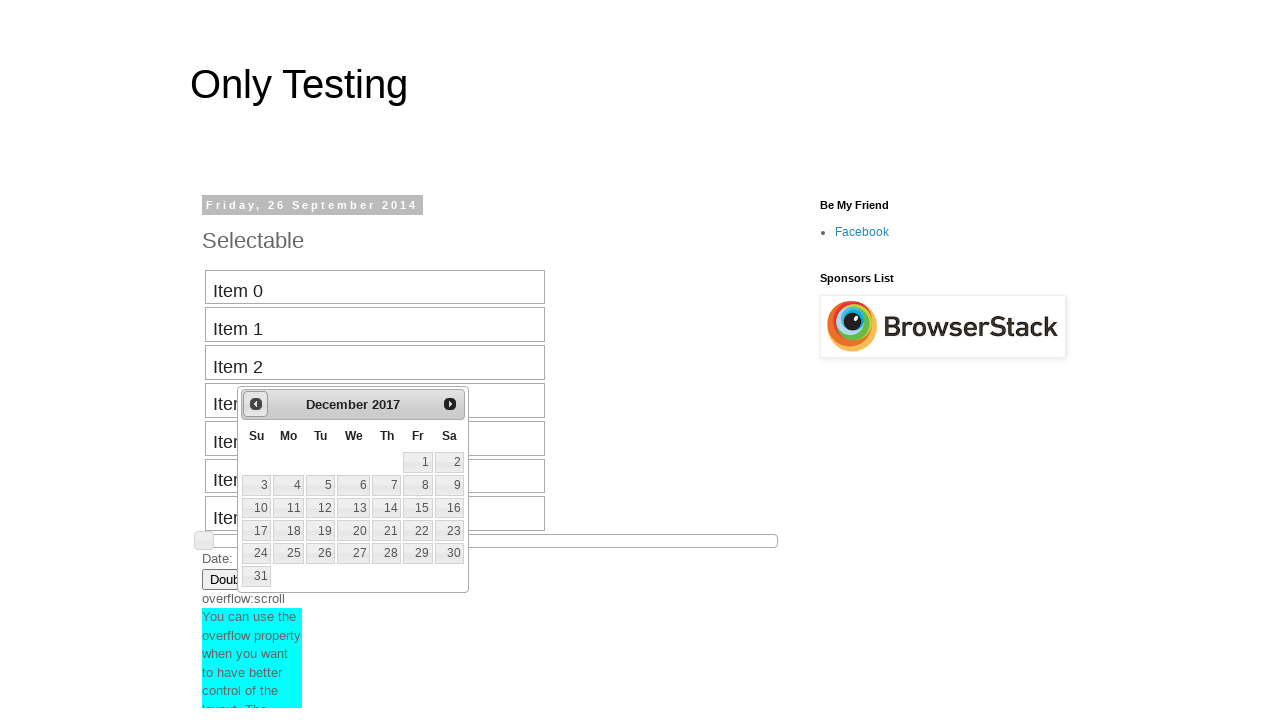

Clicked previous button to navigate backward in calendar at (256, 404) on #ui-datepicker-div > div > a.ui-datepicker-prev
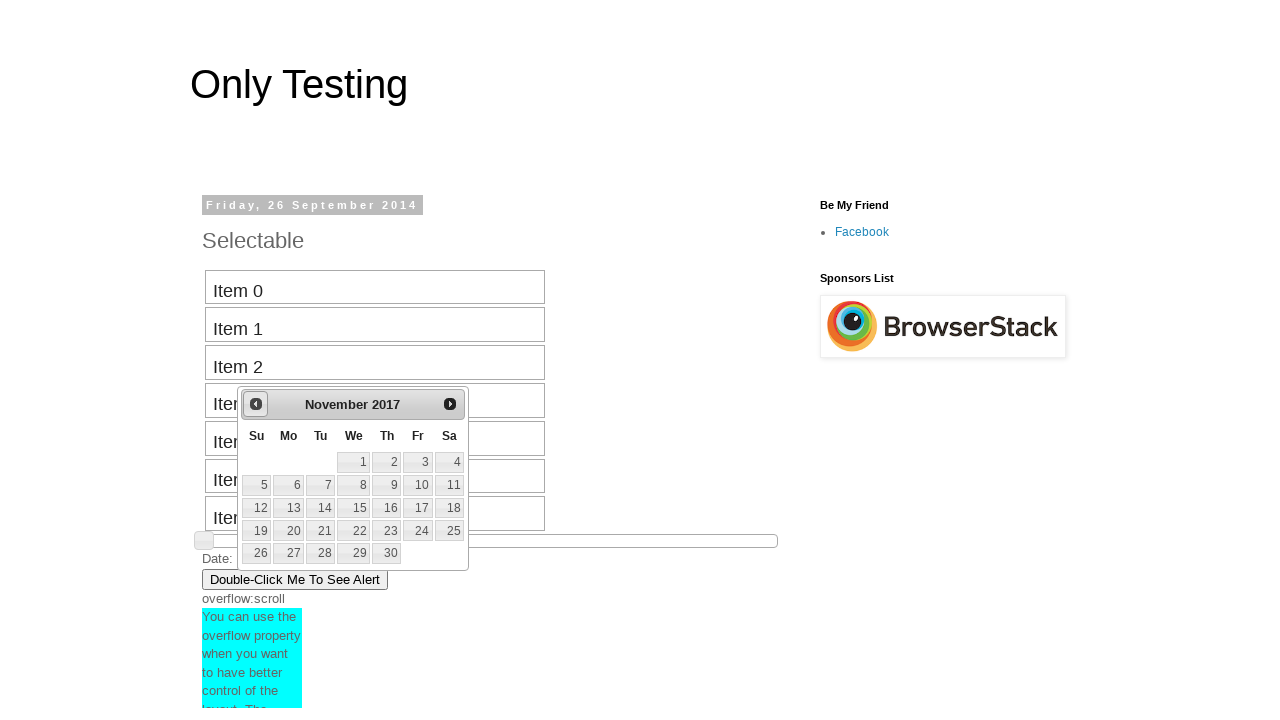

Retrieved current calendar date: November 2017
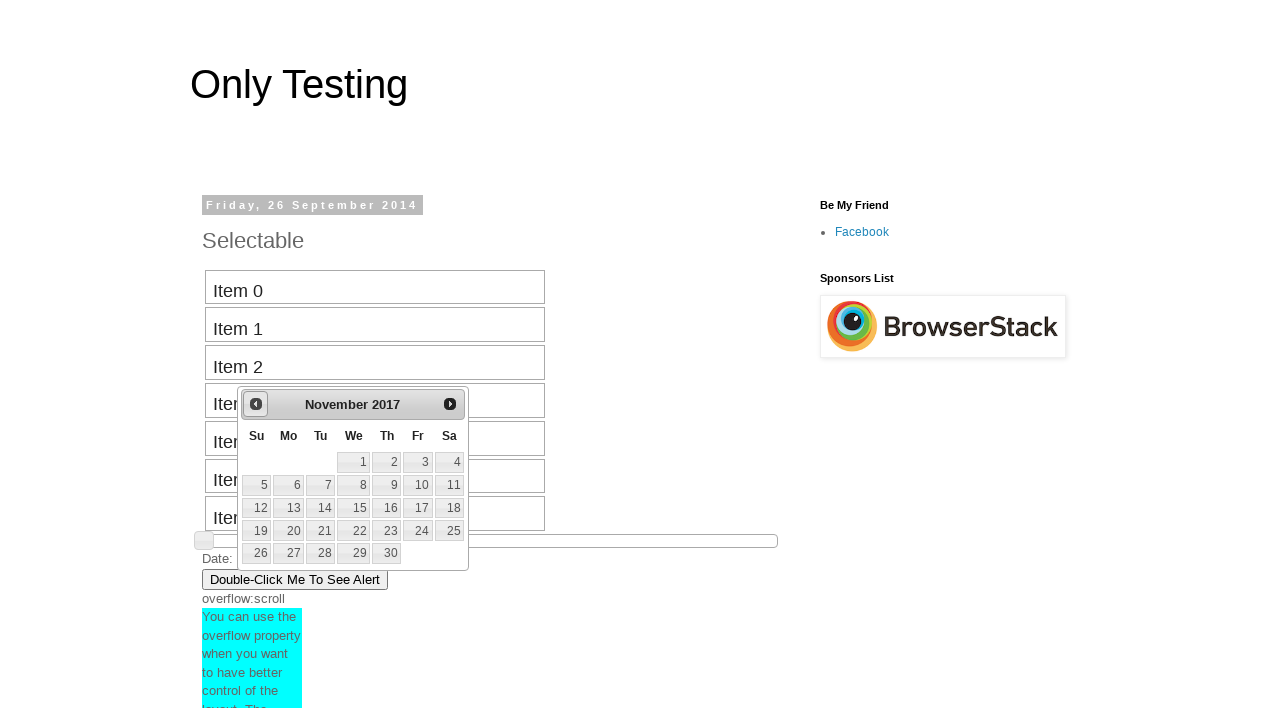

Clicked previous button to navigate backward in calendar at (256, 404) on #ui-datepicker-div > div > a.ui-datepicker-prev
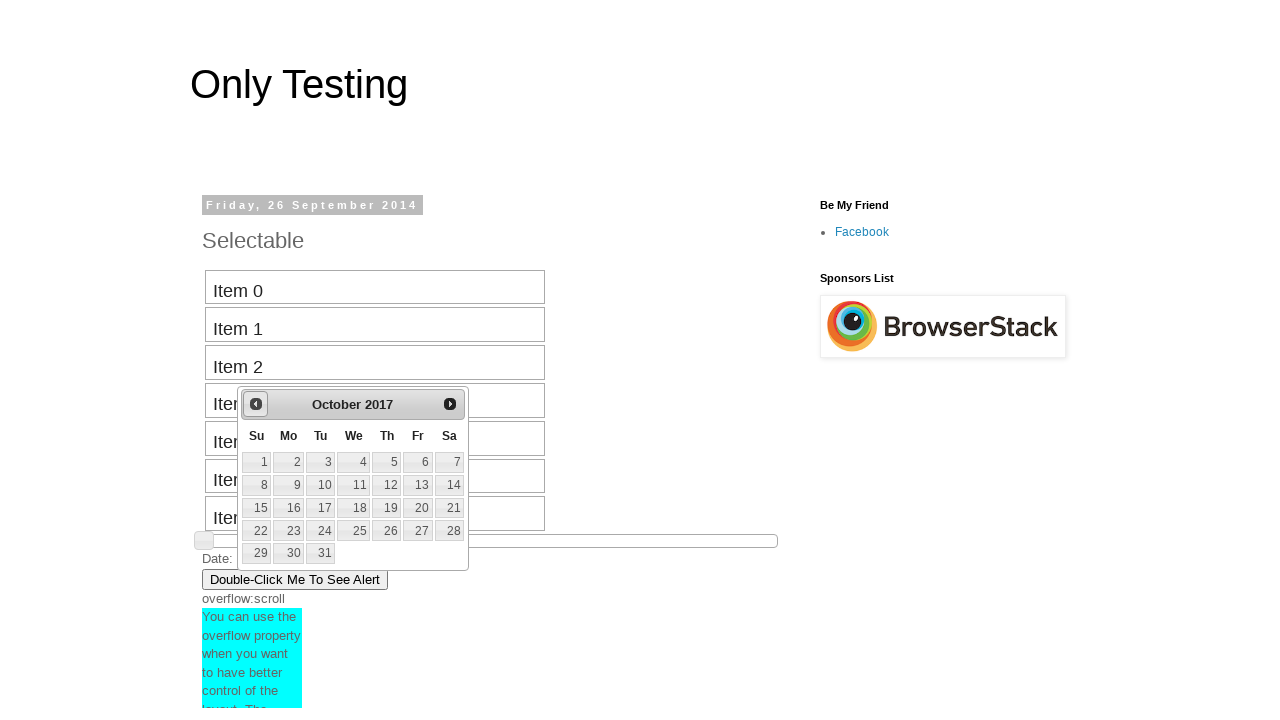

Retrieved current calendar date: October 2017
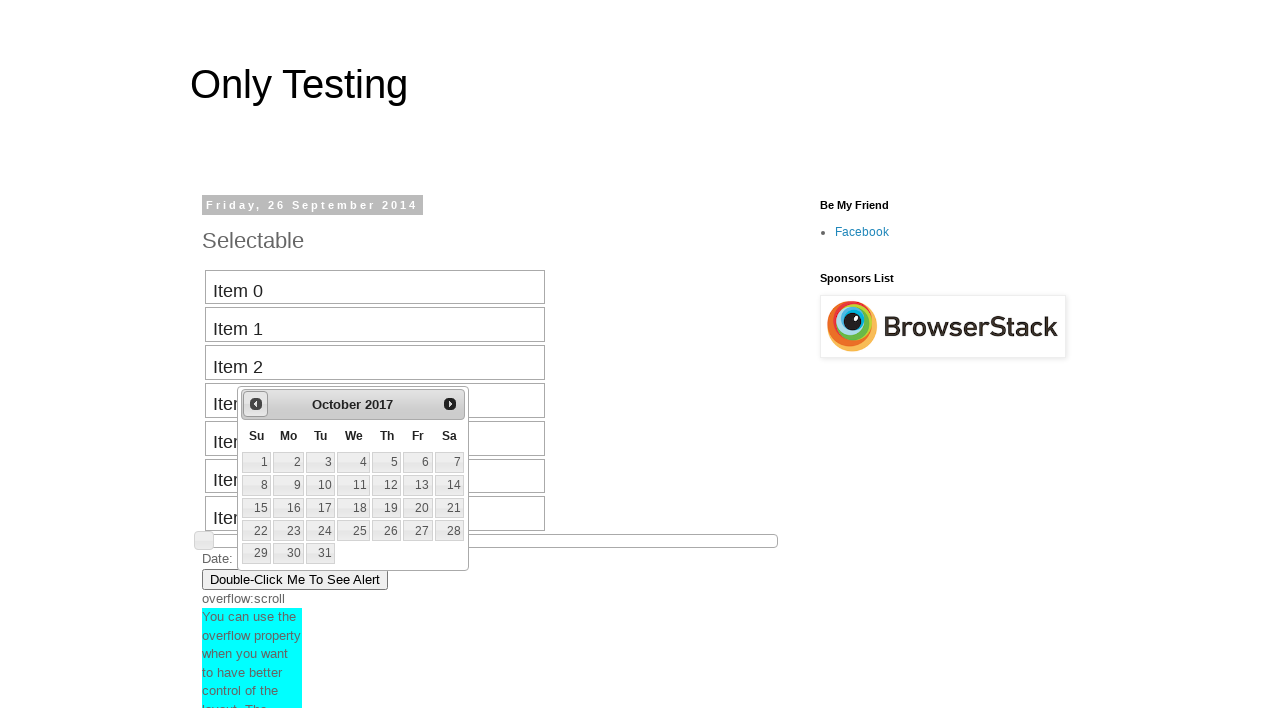

Clicked previous button to navigate backward in calendar at (256, 404) on #ui-datepicker-div > div > a.ui-datepicker-prev
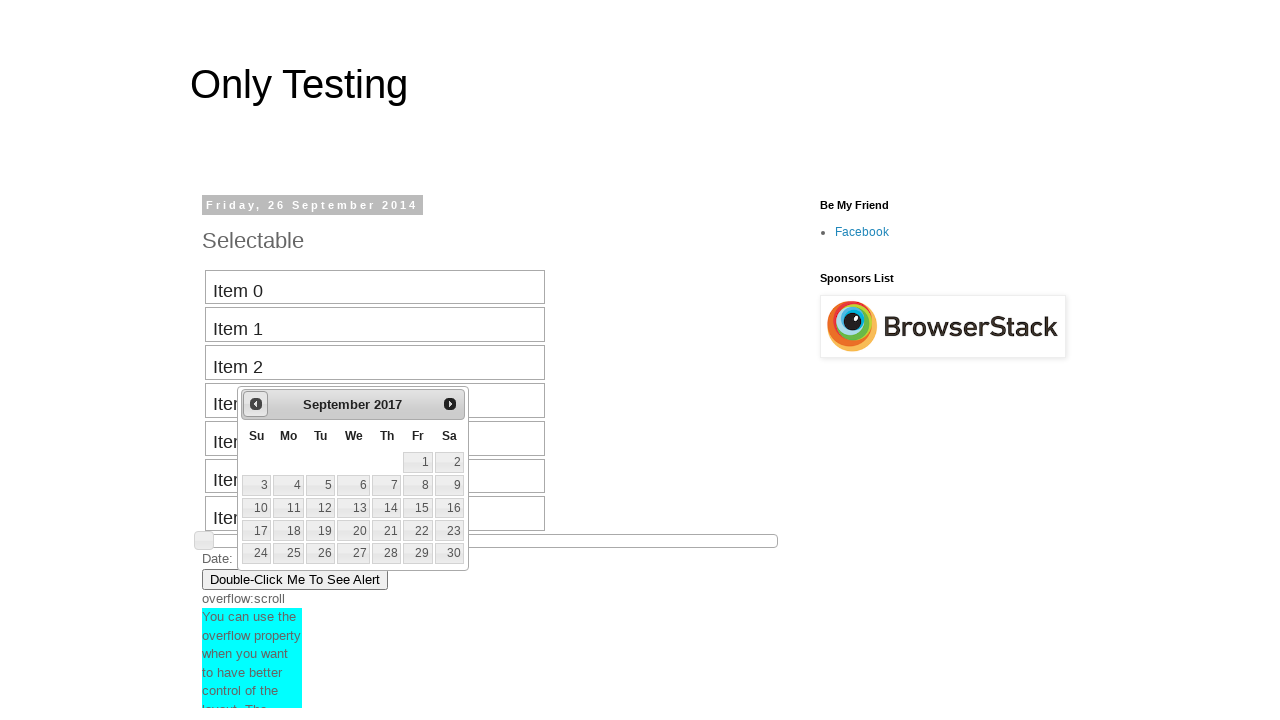

Retrieved current calendar date: September 2017
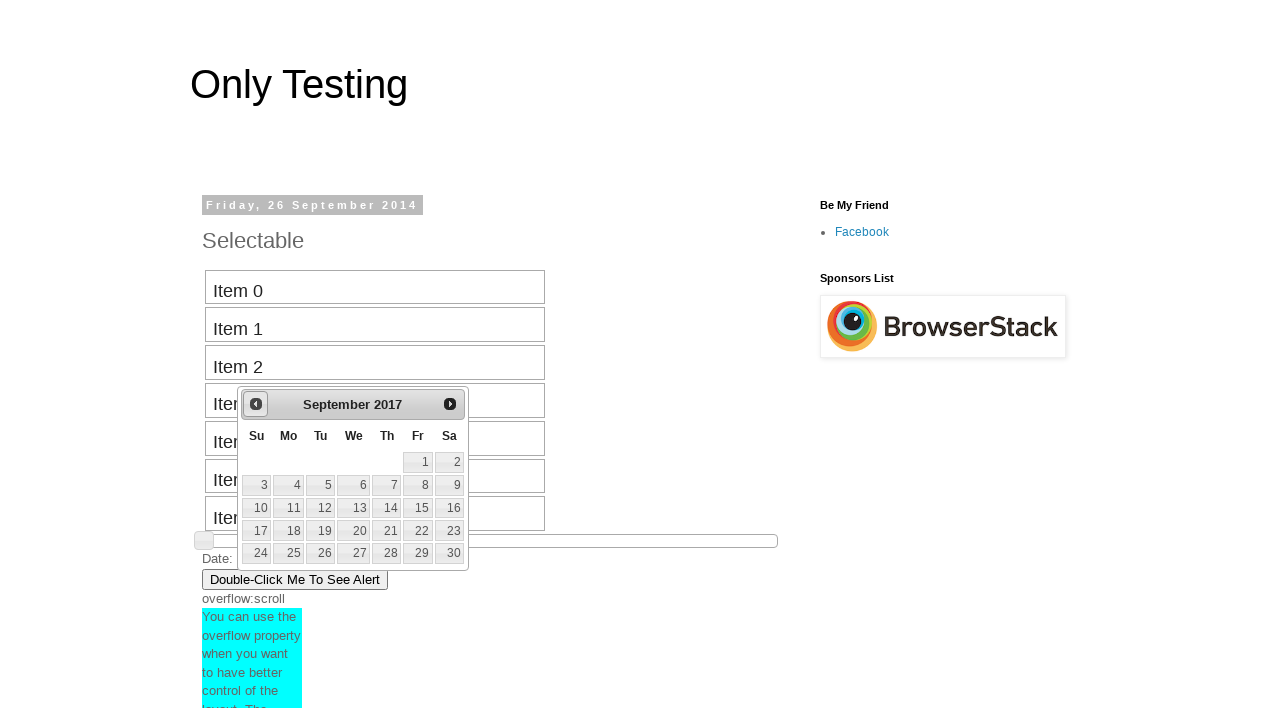

Clicked previous button to navigate backward in calendar at (256, 404) on #ui-datepicker-div > div > a.ui-datepicker-prev
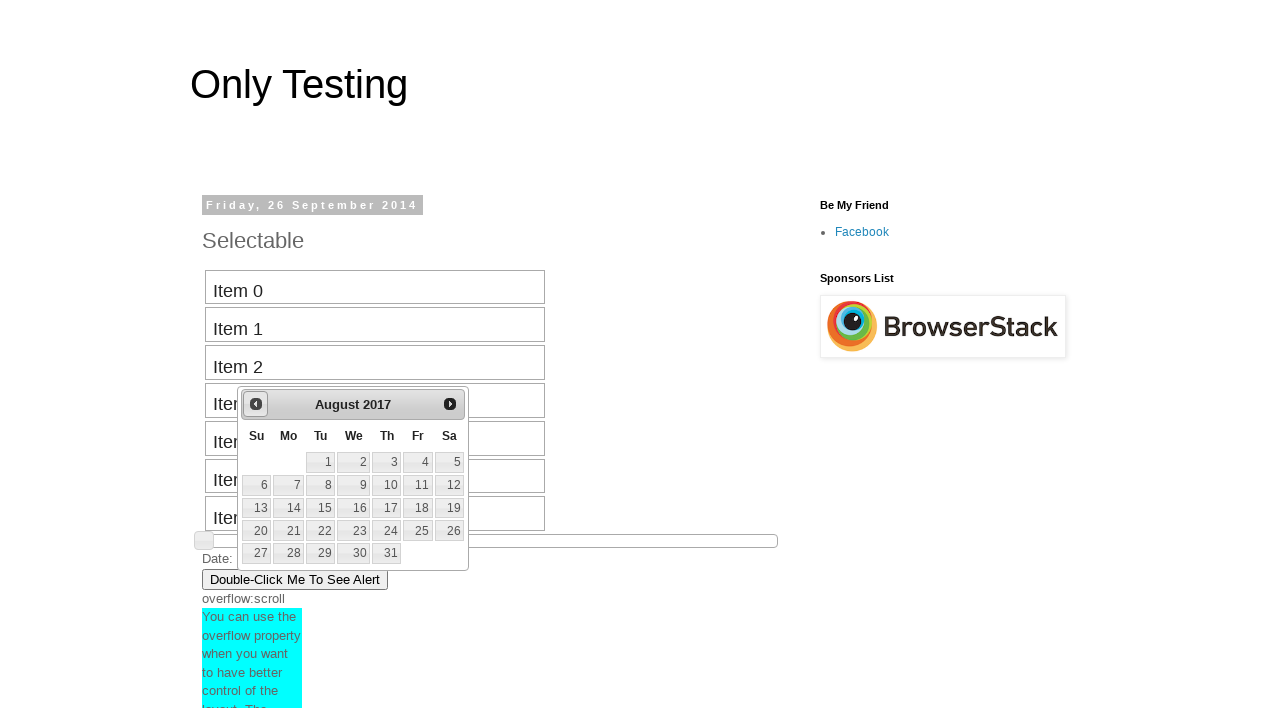

Retrieved current calendar date: August 2017
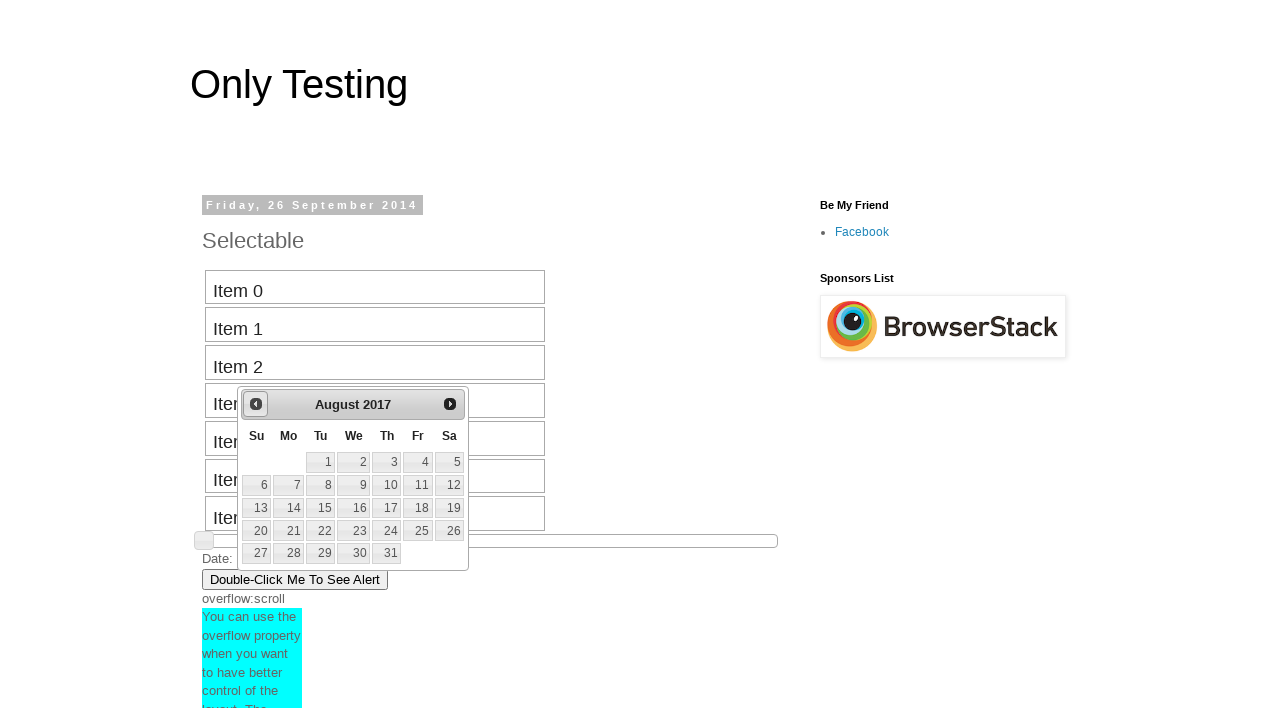

Clicked previous button to navigate backward in calendar at (256, 404) on #ui-datepicker-div > div > a.ui-datepicker-prev
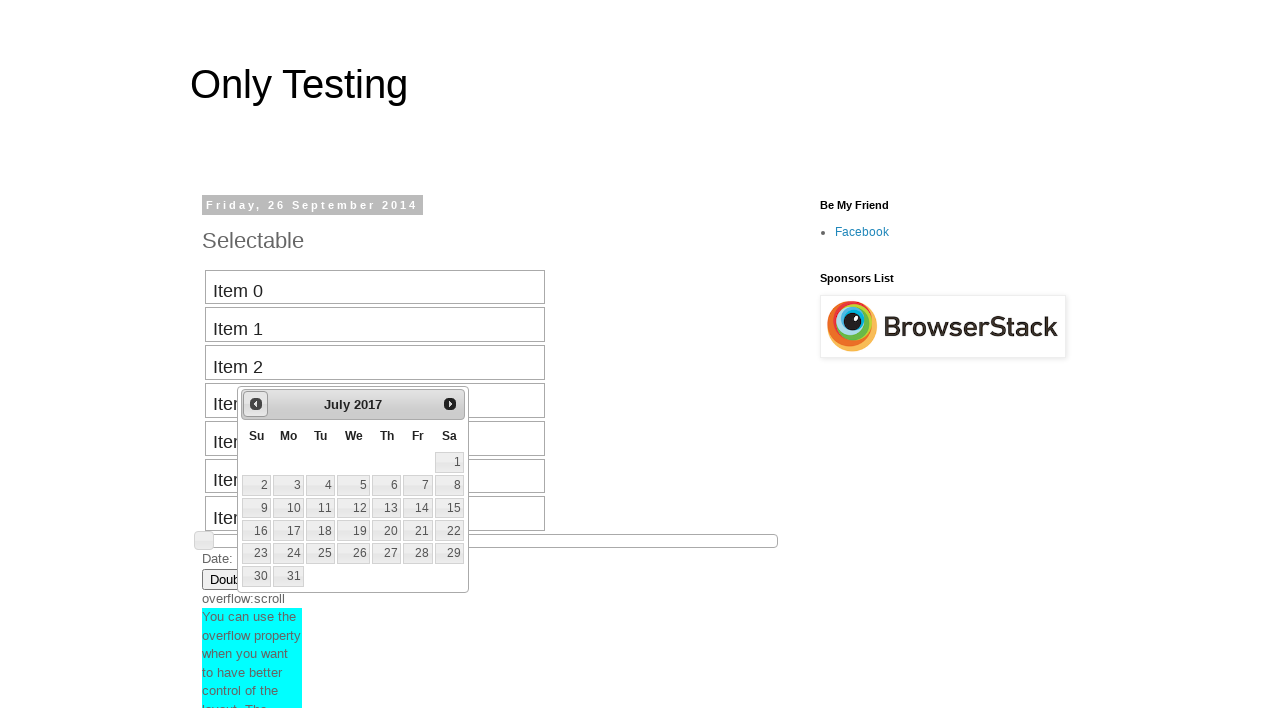

Retrieved current calendar date: July 2017
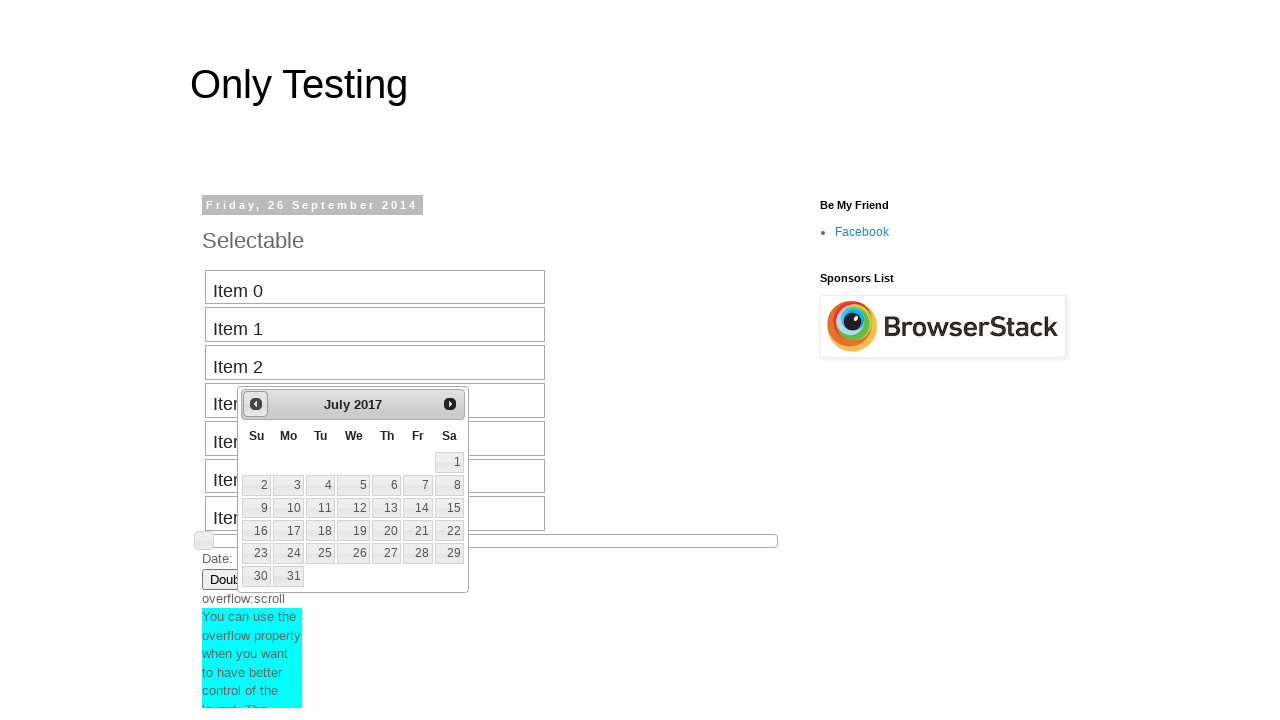

Clicked previous button to navigate backward in calendar at (256, 404) on #ui-datepicker-div > div > a.ui-datepicker-prev
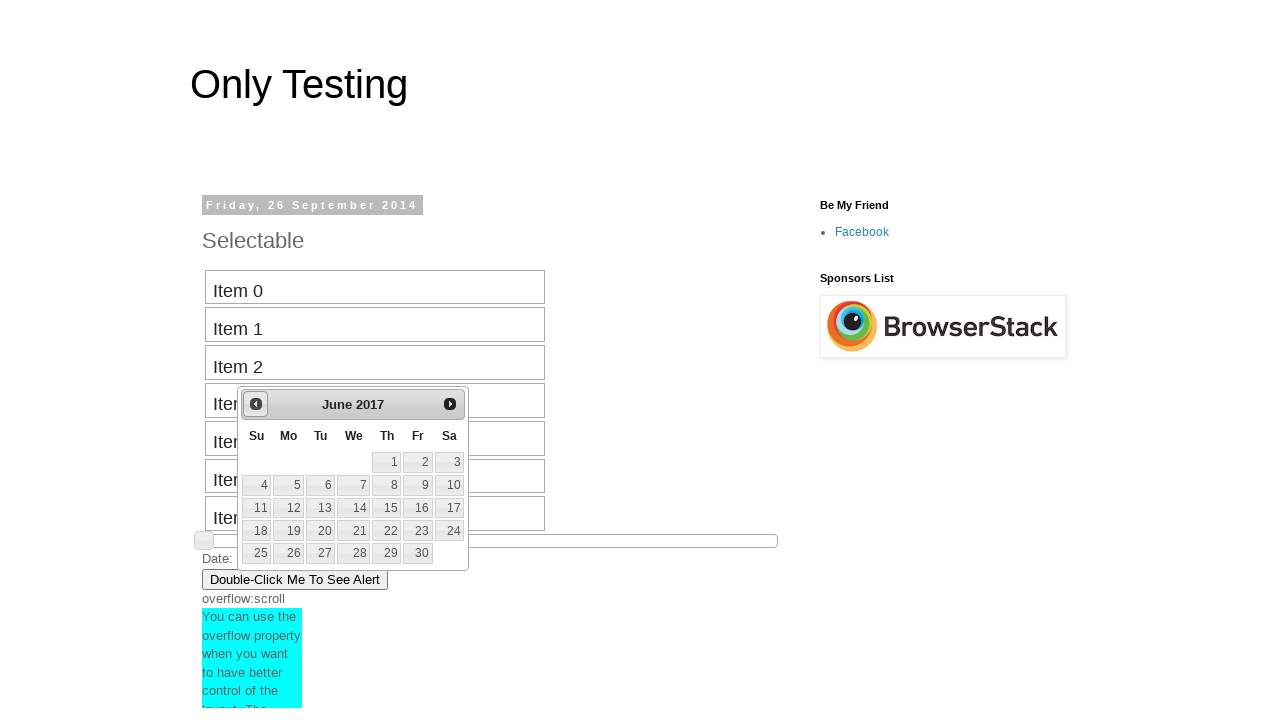

Retrieved current calendar date: June 2017
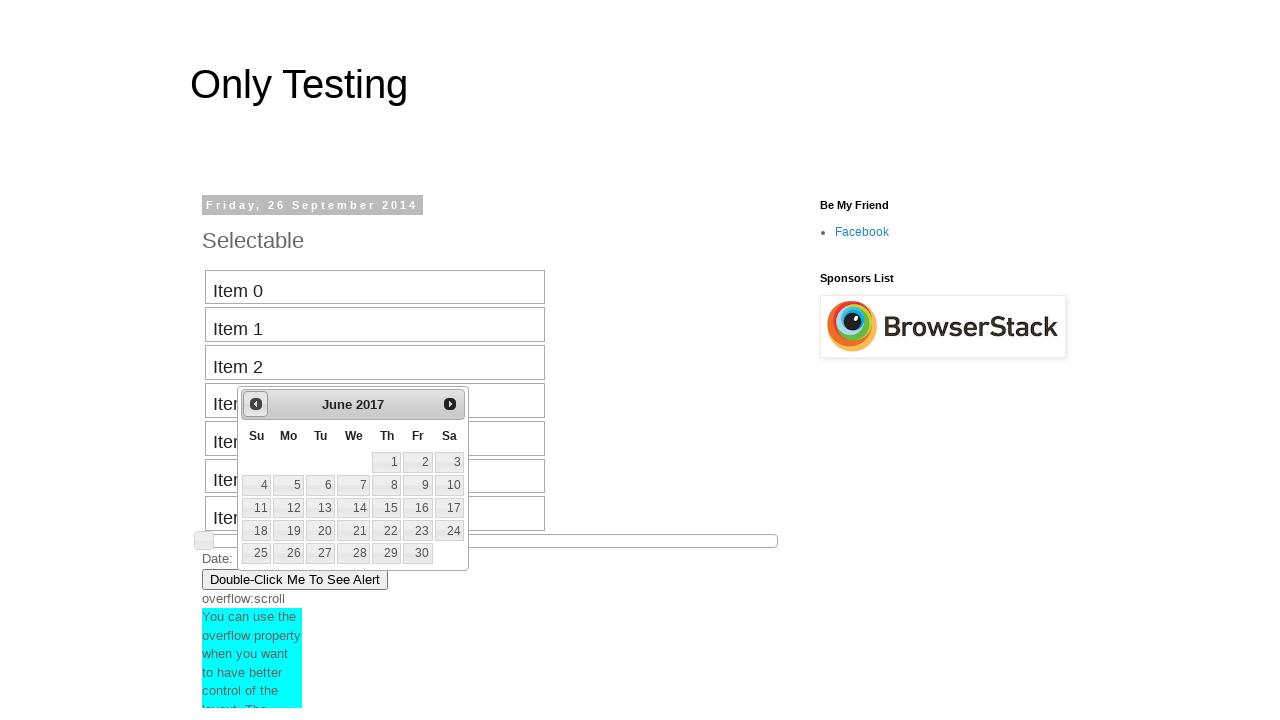

Clicked previous button to navigate backward in calendar at (256, 404) on #ui-datepicker-div > div > a.ui-datepicker-prev
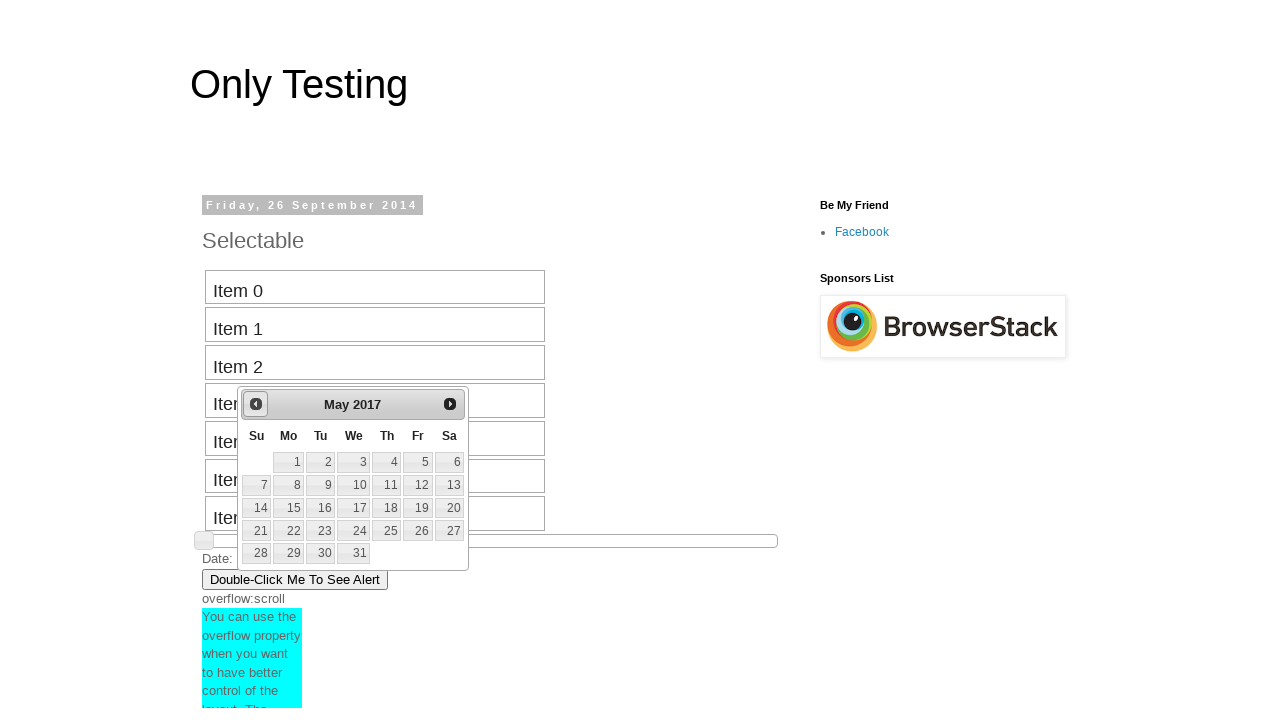

Retrieved current calendar date: May 2017
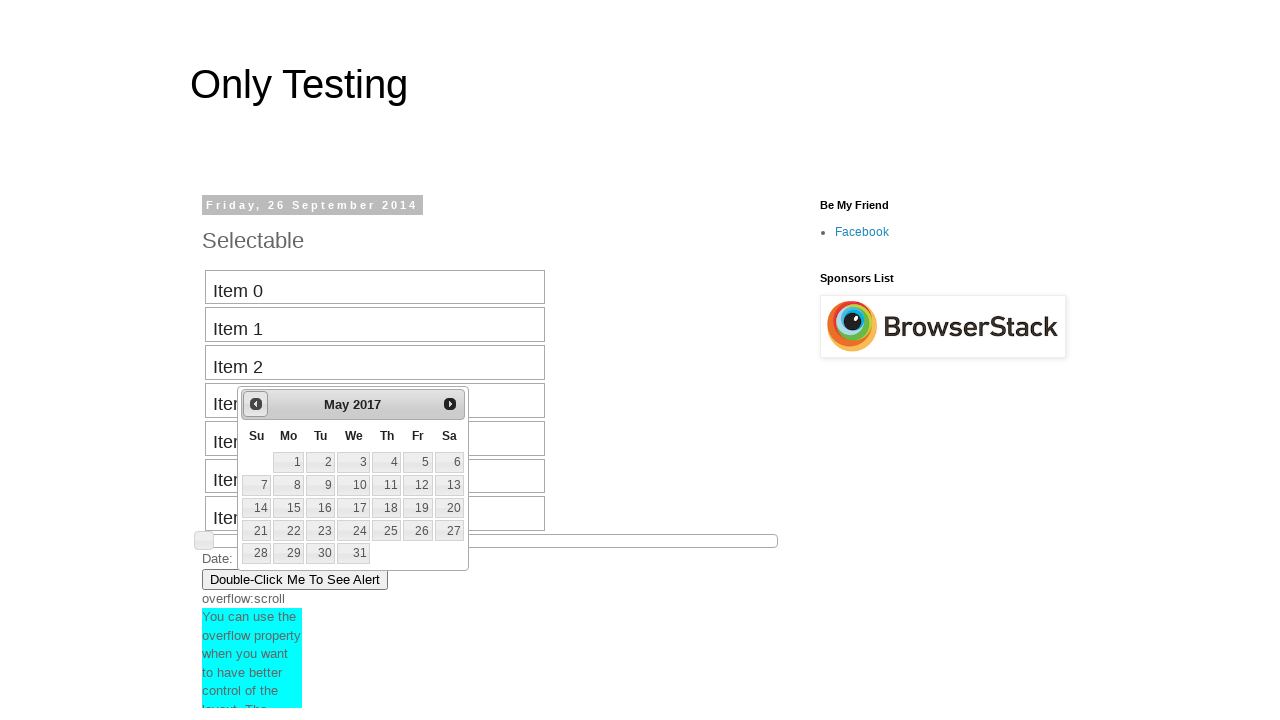

Clicked previous button to navigate backward in calendar at (256, 404) on #ui-datepicker-div > div > a.ui-datepicker-prev
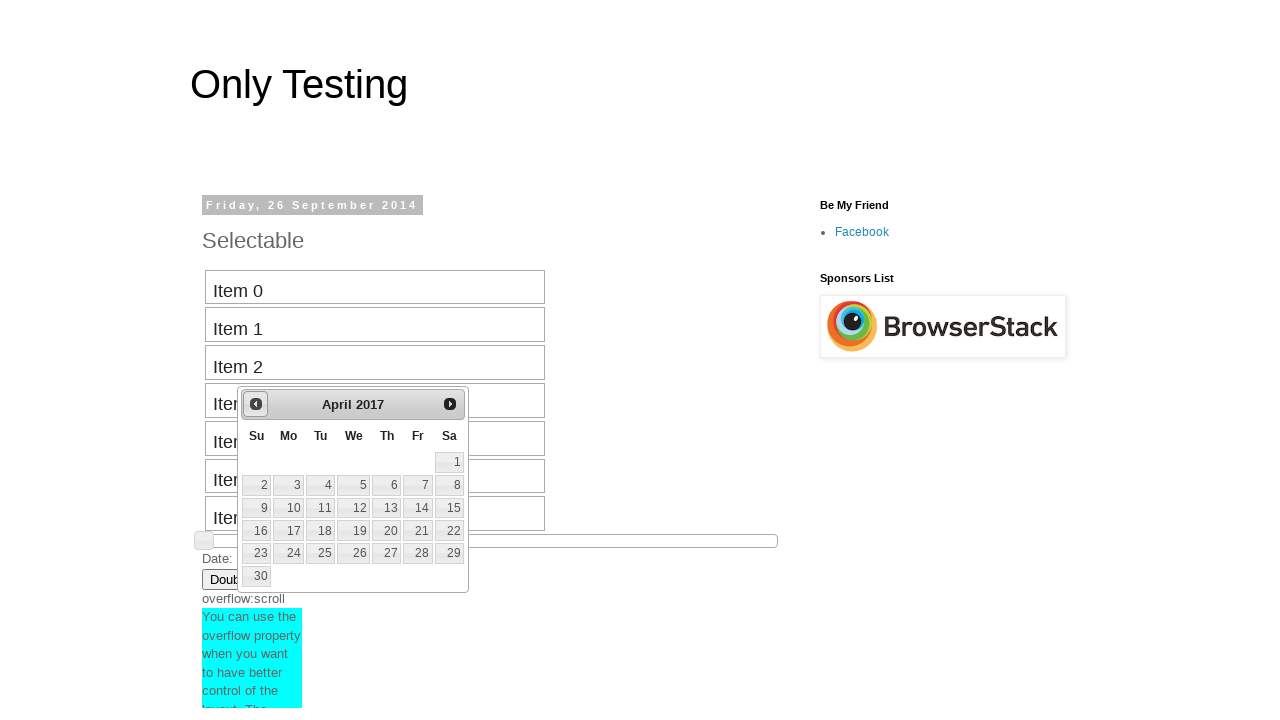

Retrieved current calendar date: April 2017
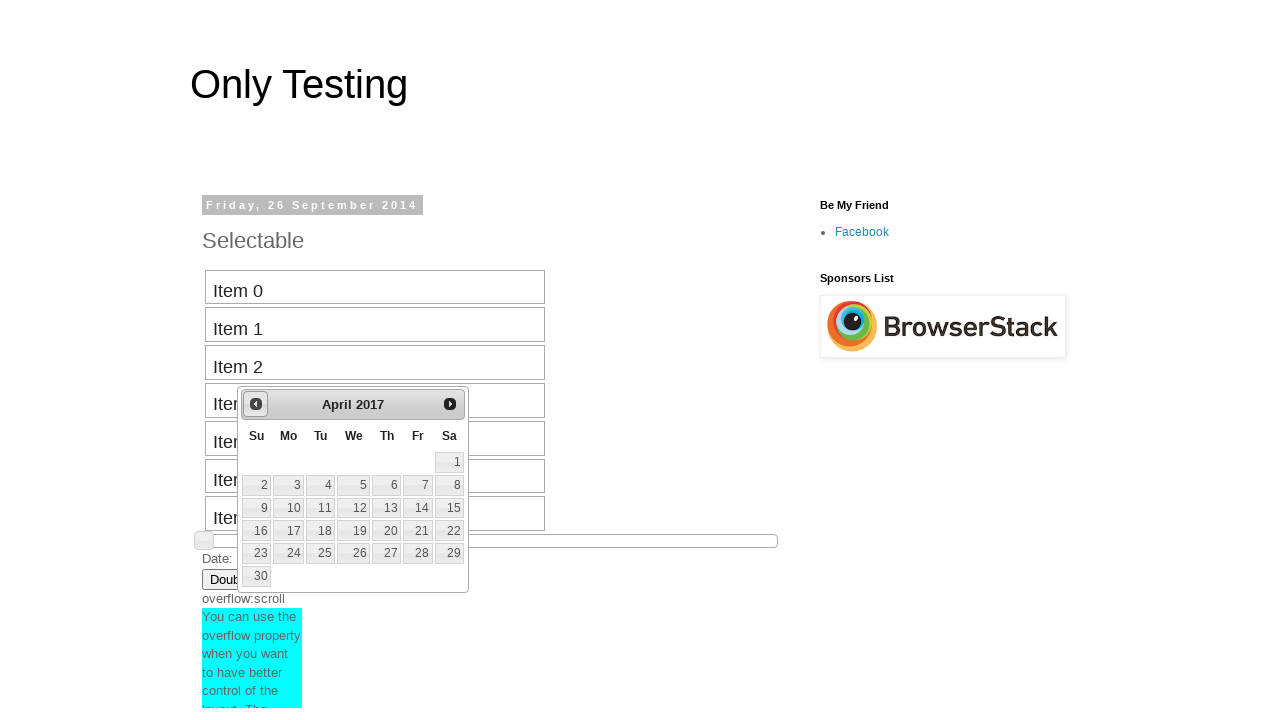

Clicked previous button to navigate backward in calendar at (256, 404) on #ui-datepicker-div > div > a.ui-datepicker-prev
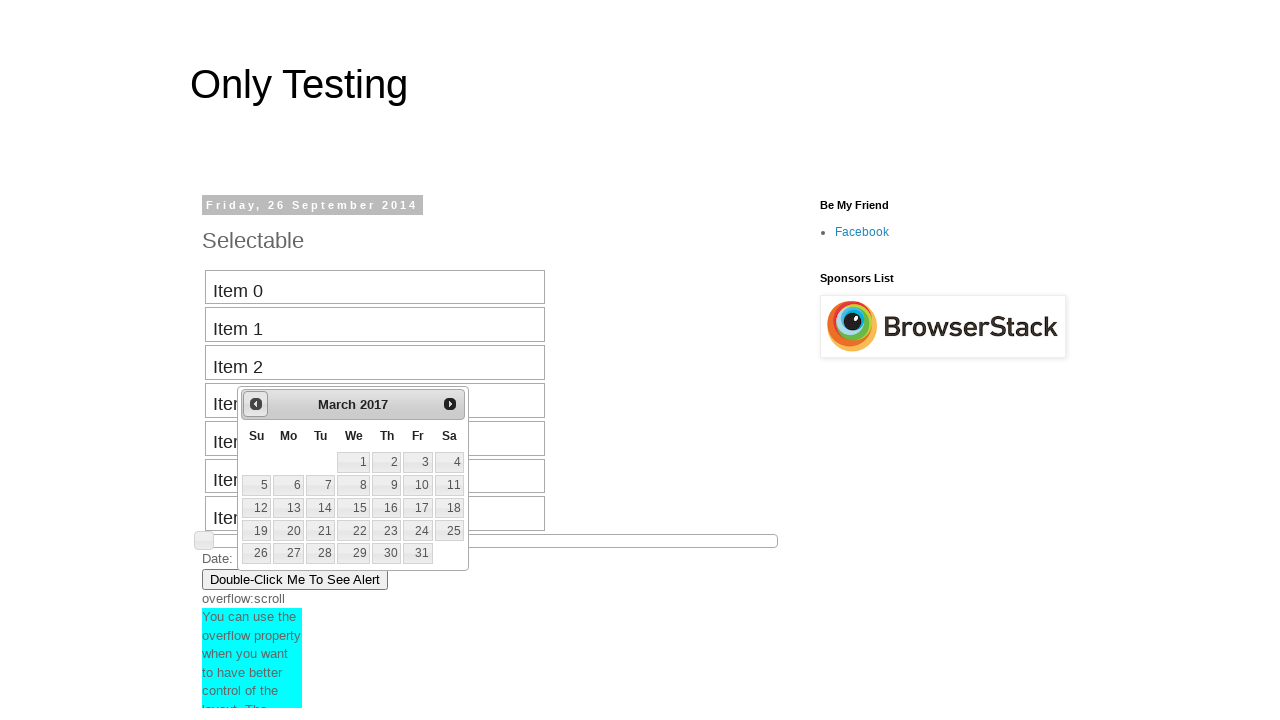

Retrieved current calendar date: March 2017
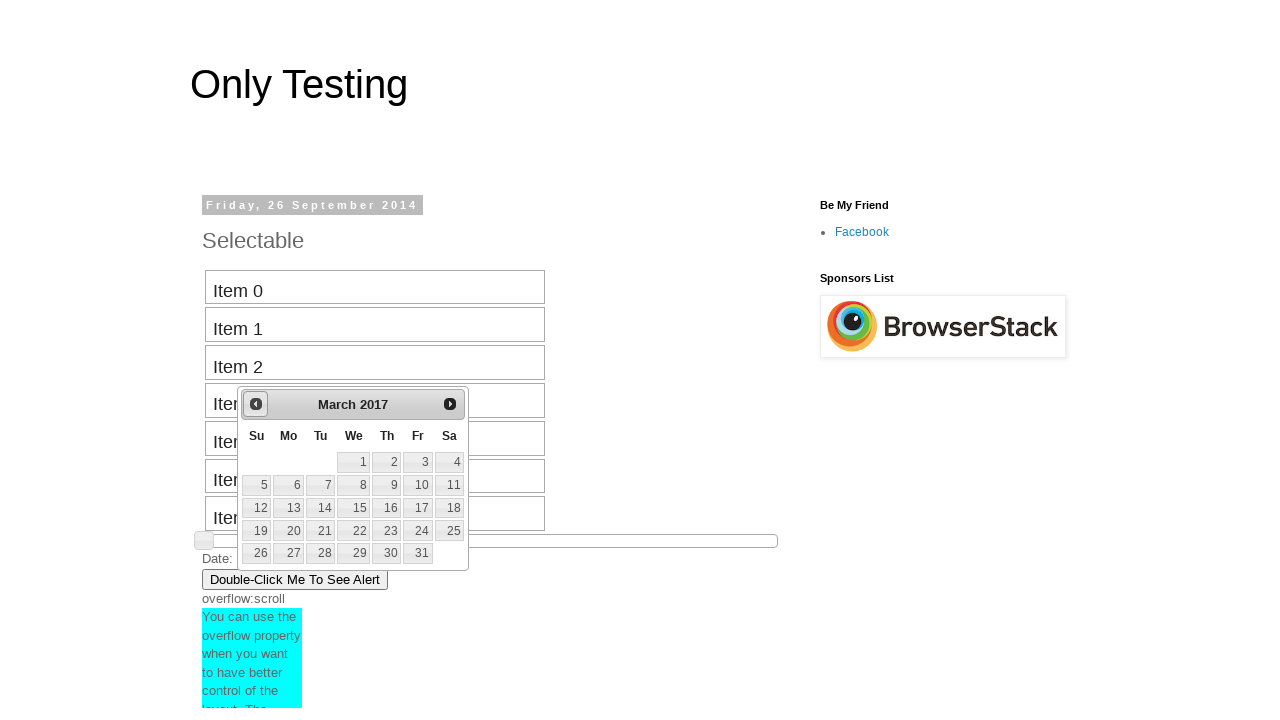

Clicked previous button to navigate backward in calendar at (256, 404) on #ui-datepicker-div > div > a.ui-datepicker-prev
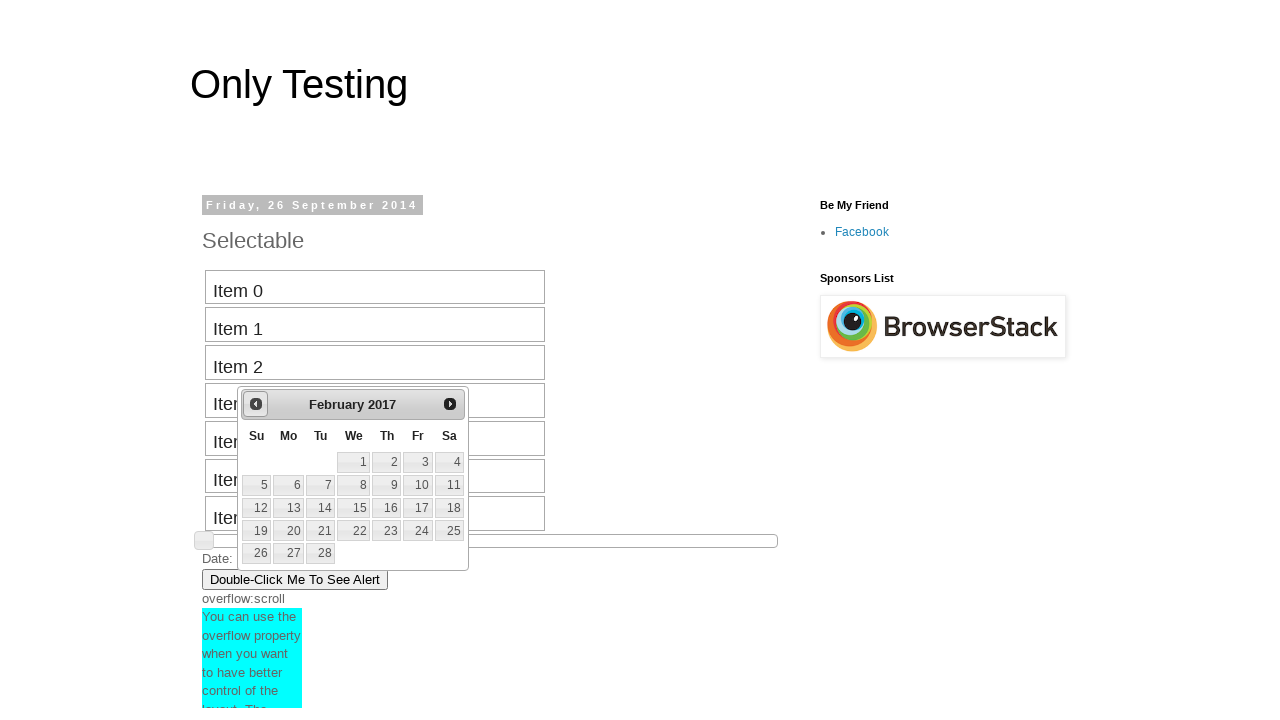

Retrieved current calendar date: February 2017
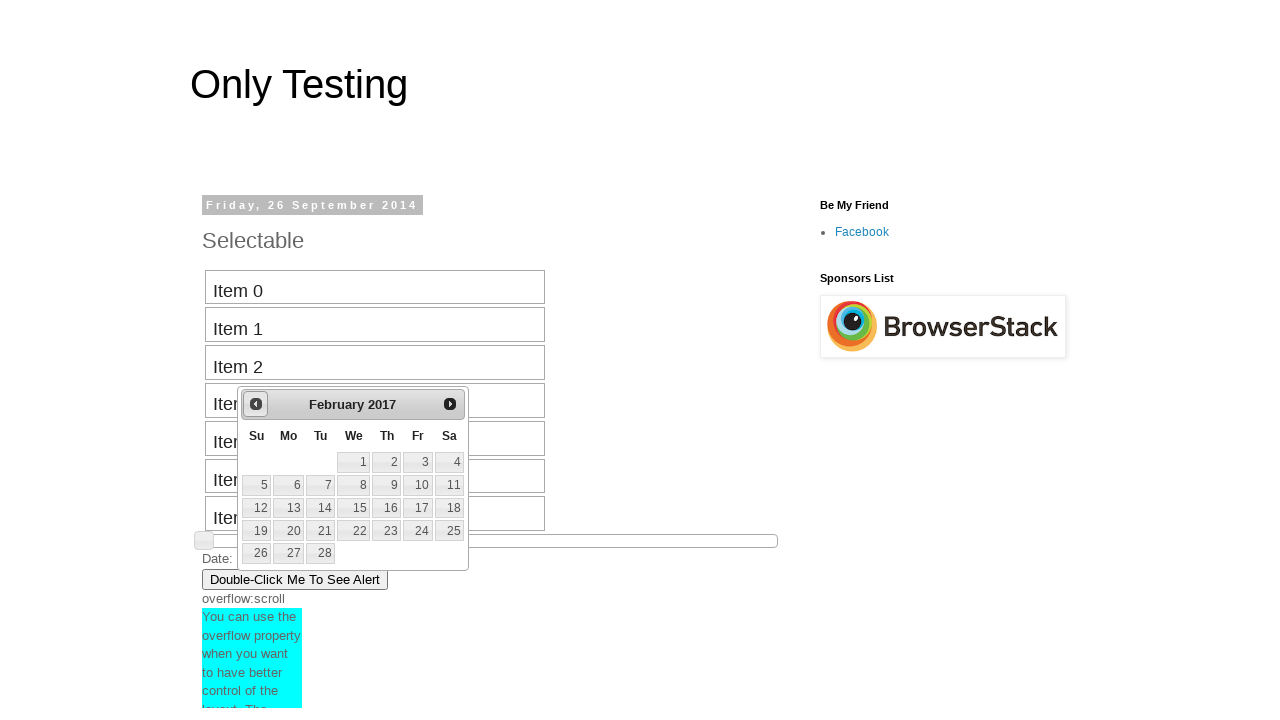

Clicked previous button to navigate backward in calendar at (256, 404) on #ui-datepicker-div > div > a.ui-datepicker-prev
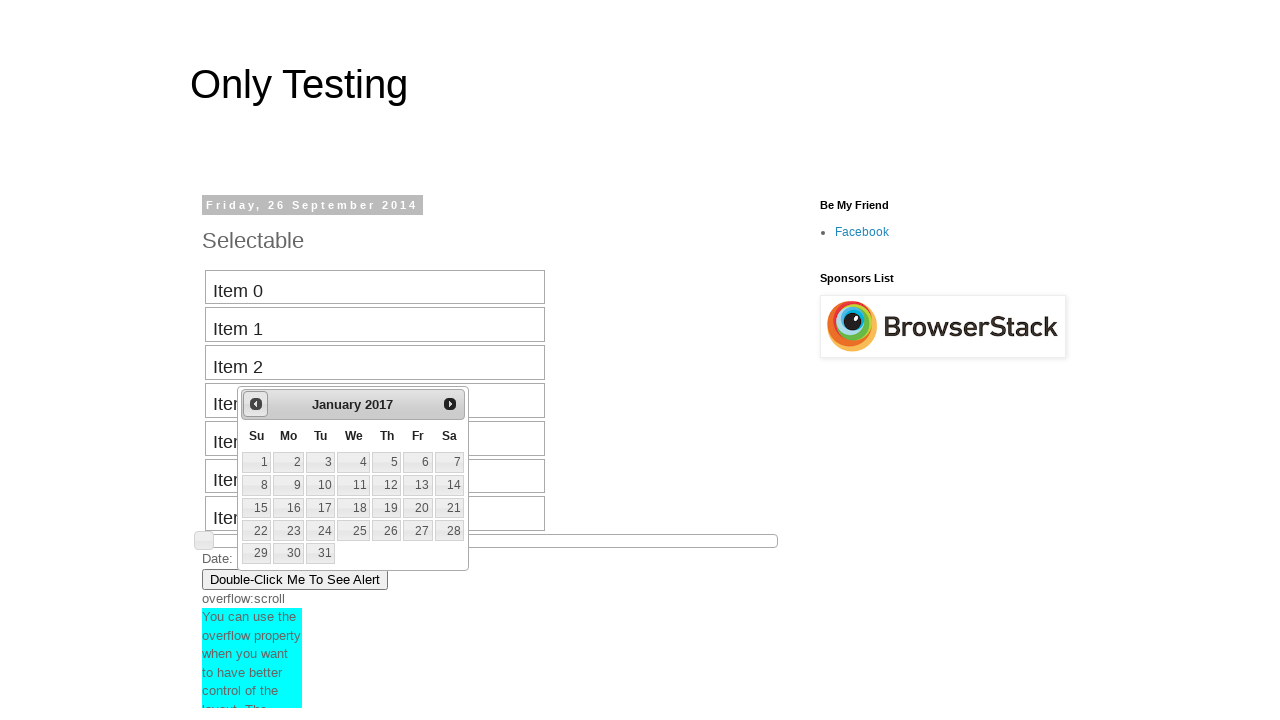

Retrieved current calendar date: January 2017
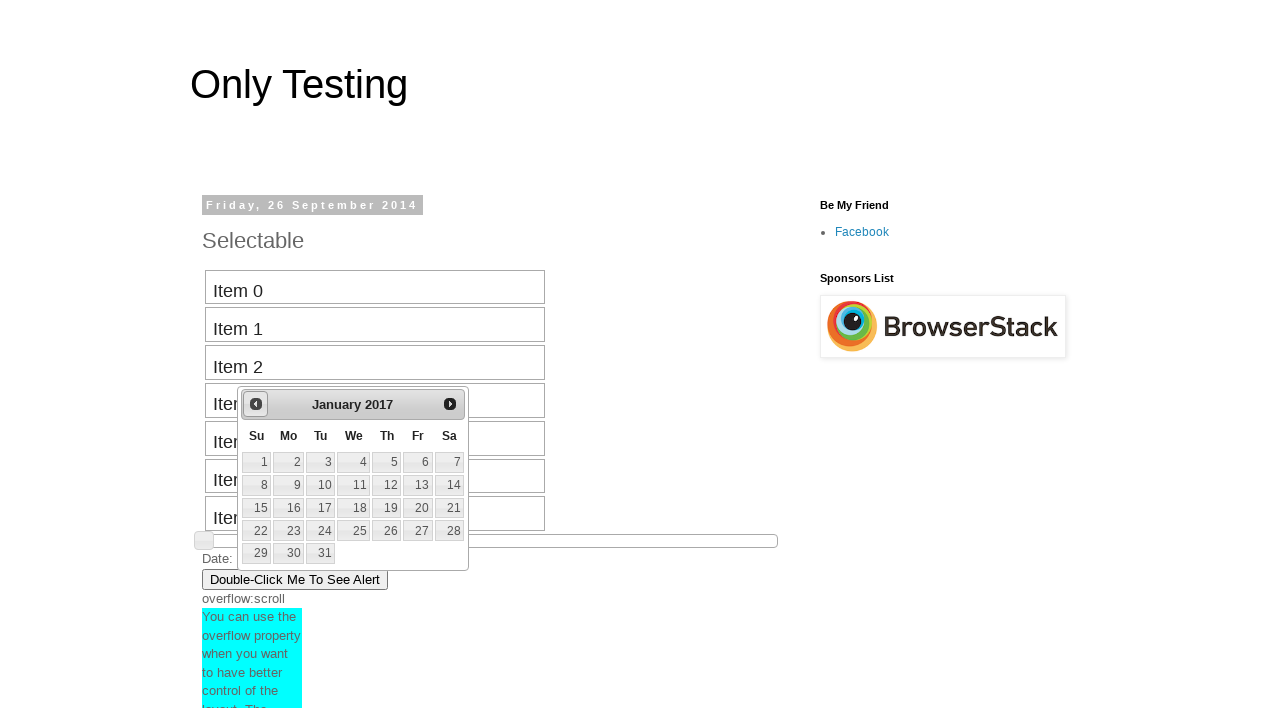

Clicked previous button to navigate backward in calendar at (256, 404) on #ui-datepicker-div > div > a.ui-datepicker-prev
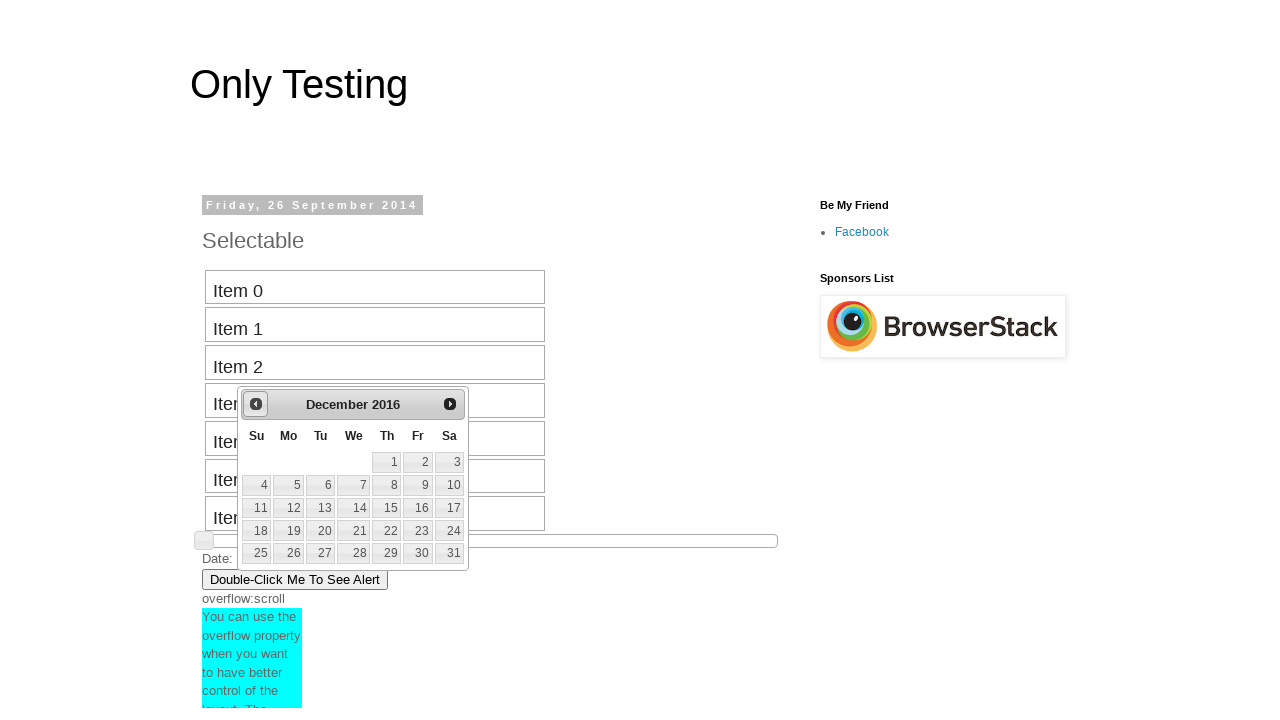

Retrieved current calendar date: December 2016
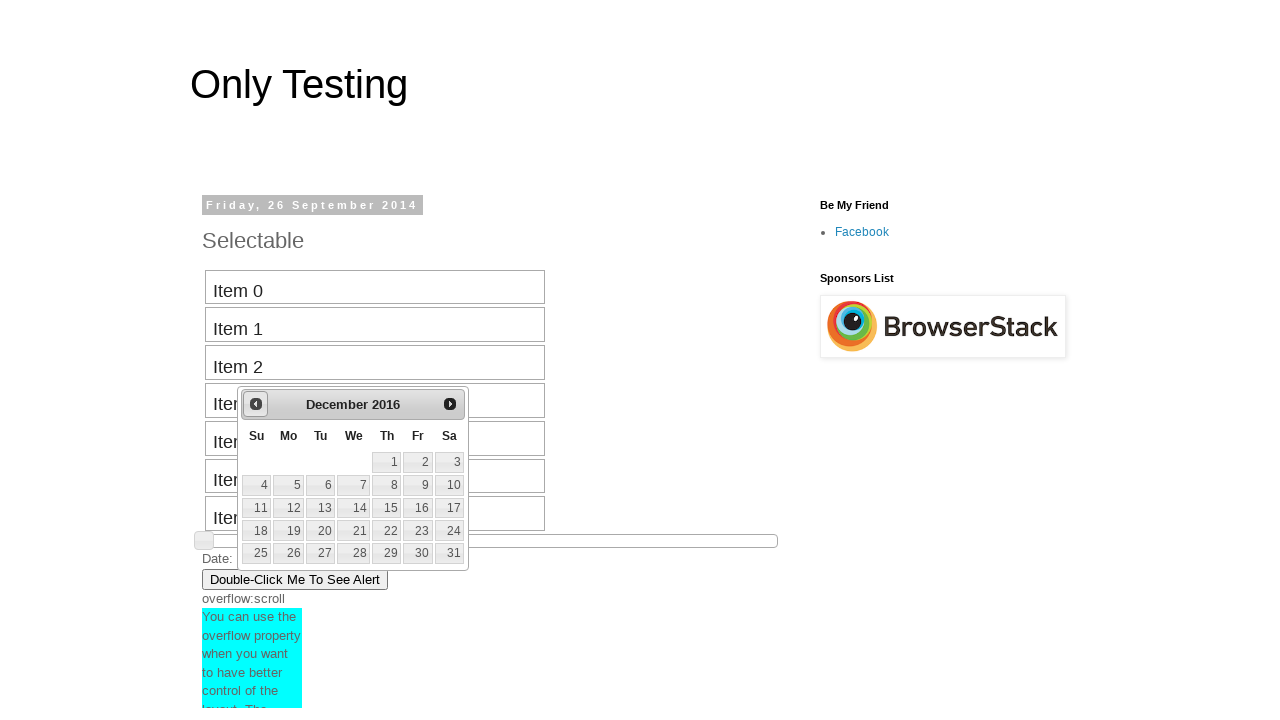

Clicked previous button to navigate backward in calendar at (256, 404) on #ui-datepicker-div > div > a.ui-datepicker-prev
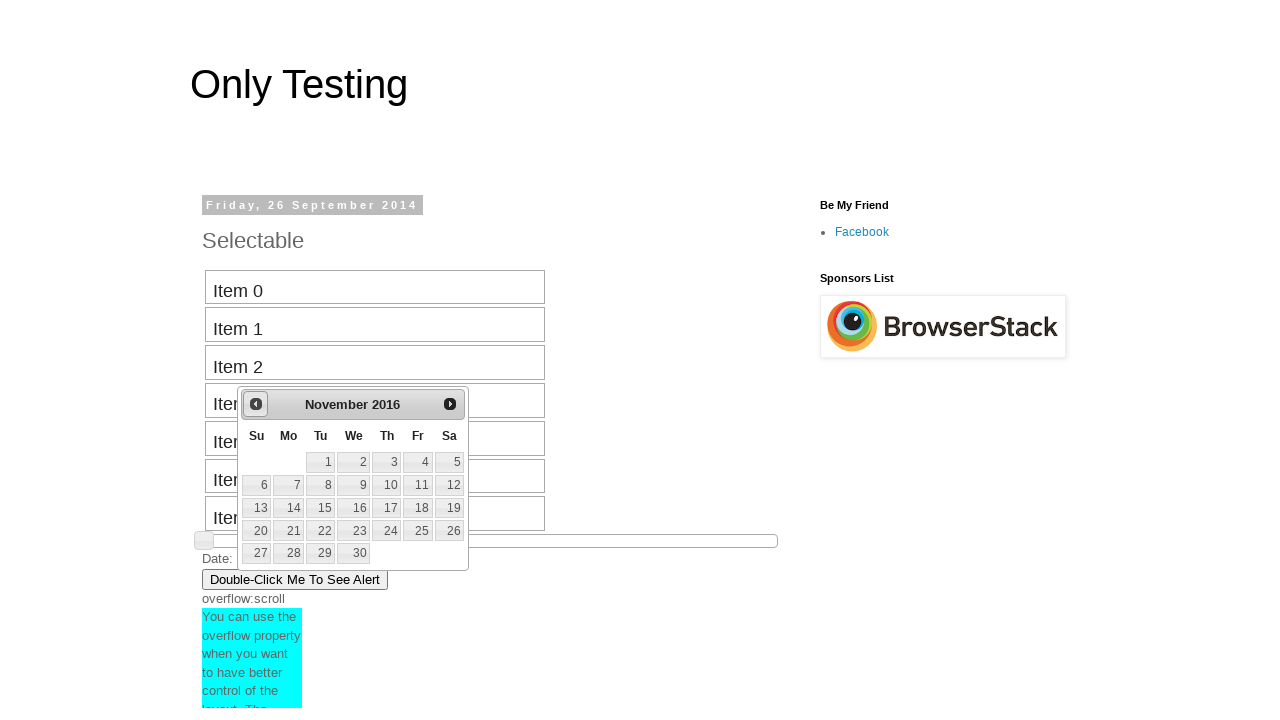

Retrieved current calendar date: November 2016
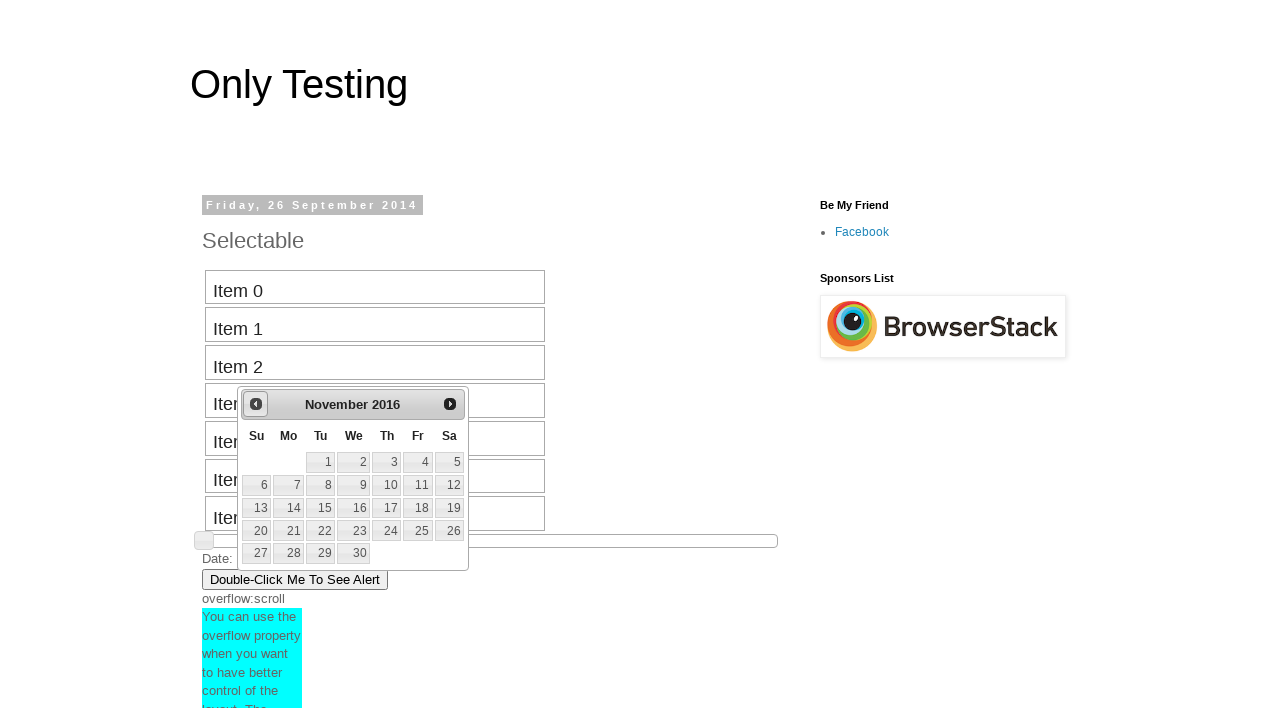

Clicked previous button to navigate backward in calendar at (256, 404) on #ui-datepicker-div > div > a.ui-datepicker-prev
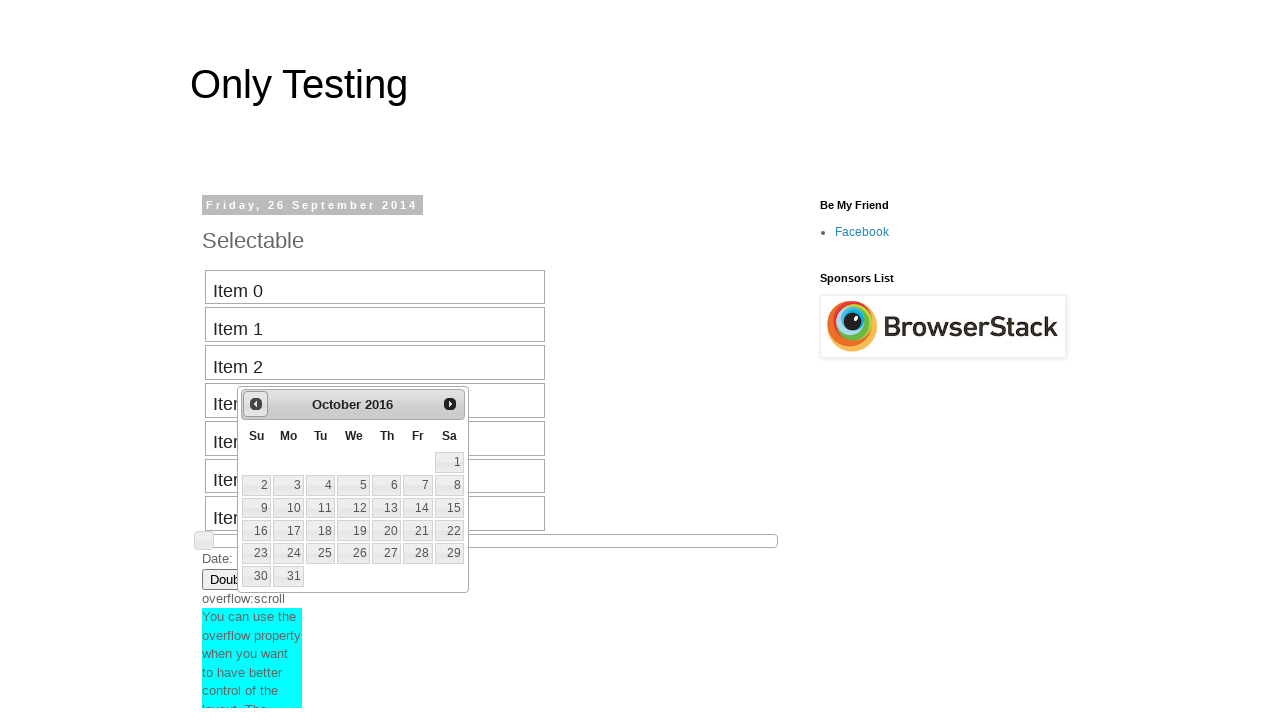

Retrieved current calendar date: October 2016
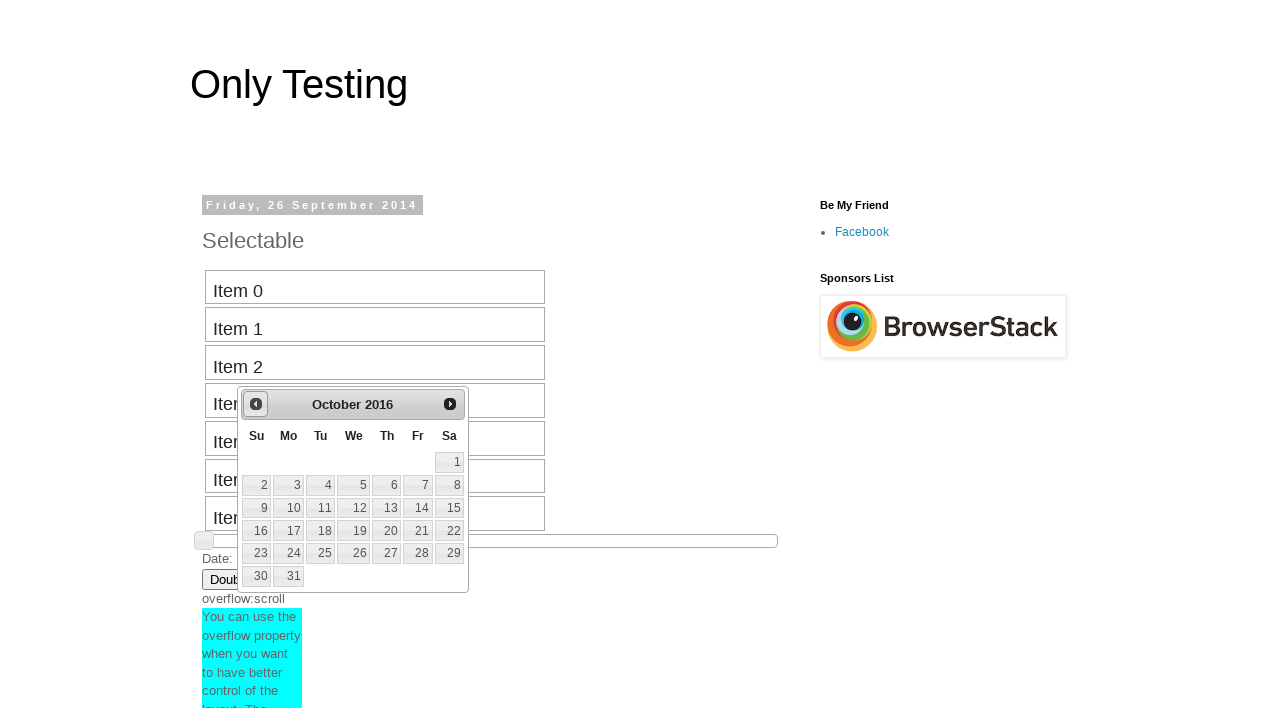

Clicked previous button to navigate backward in calendar at (256, 404) on #ui-datepicker-div > div > a.ui-datepicker-prev
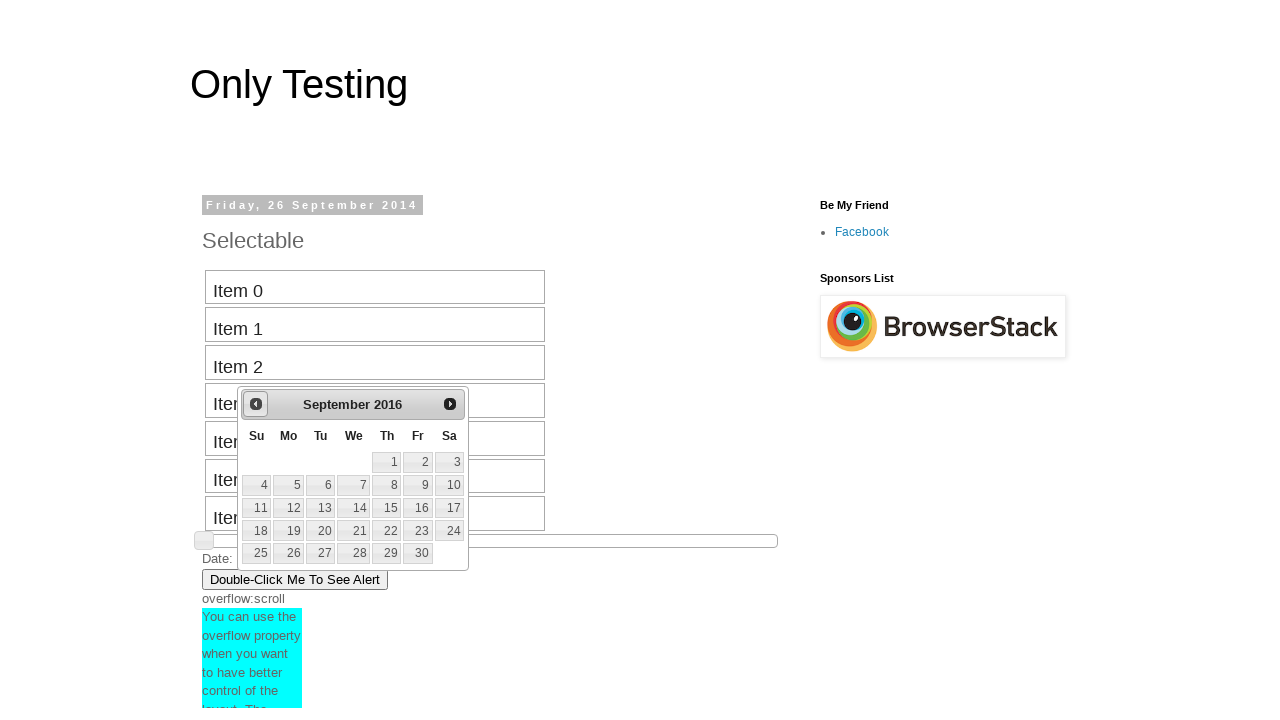

Retrieved current calendar date: September 2016
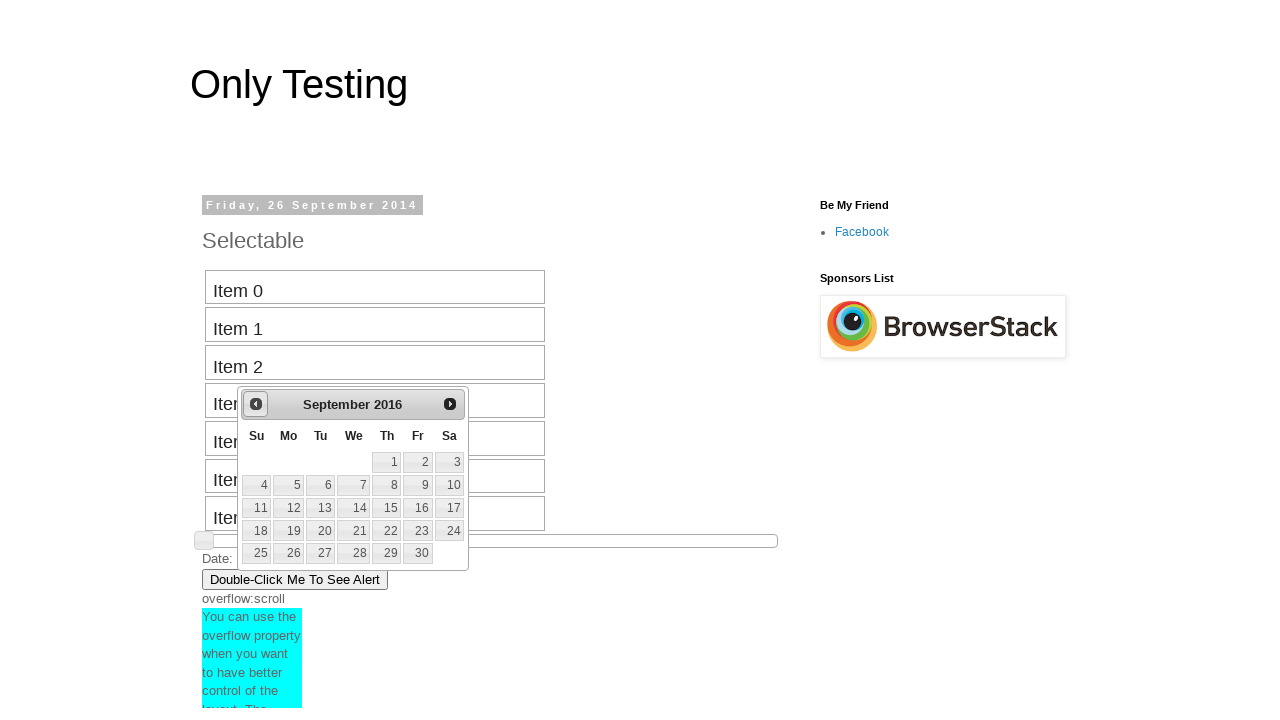

Clicked previous button to navigate backward in calendar at (256, 404) on #ui-datepicker-div > div > a.ui-datepicker-prev
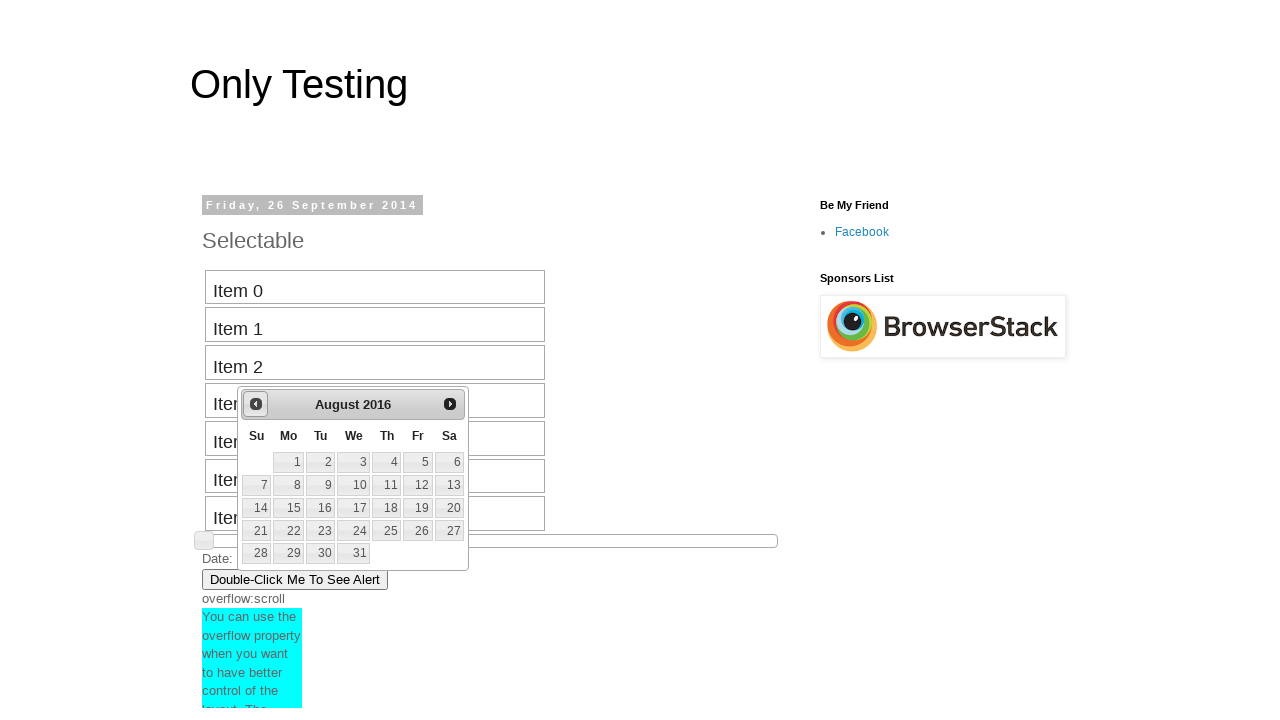

Retrieved current calendar date: August 2016
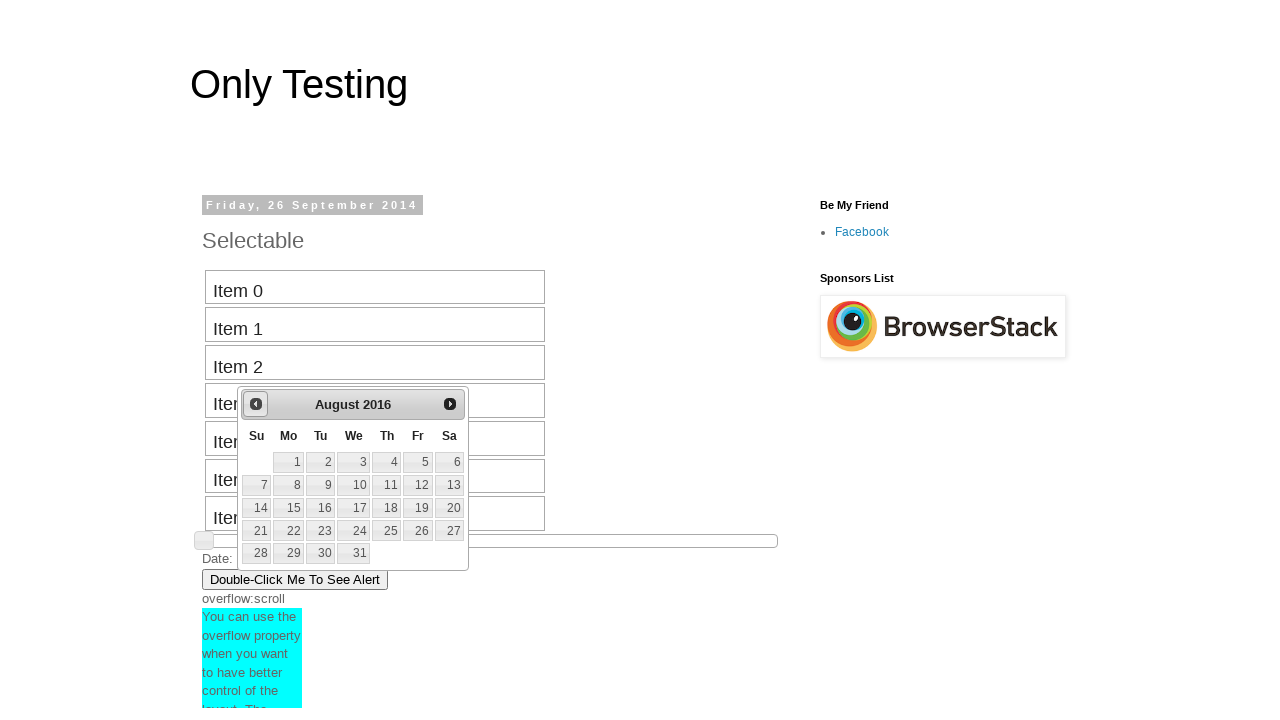

Clicked previous button to navigate backward in calendar at (256, 404) on #ui-datepicker-div > div > a.ui-datepicker-prev
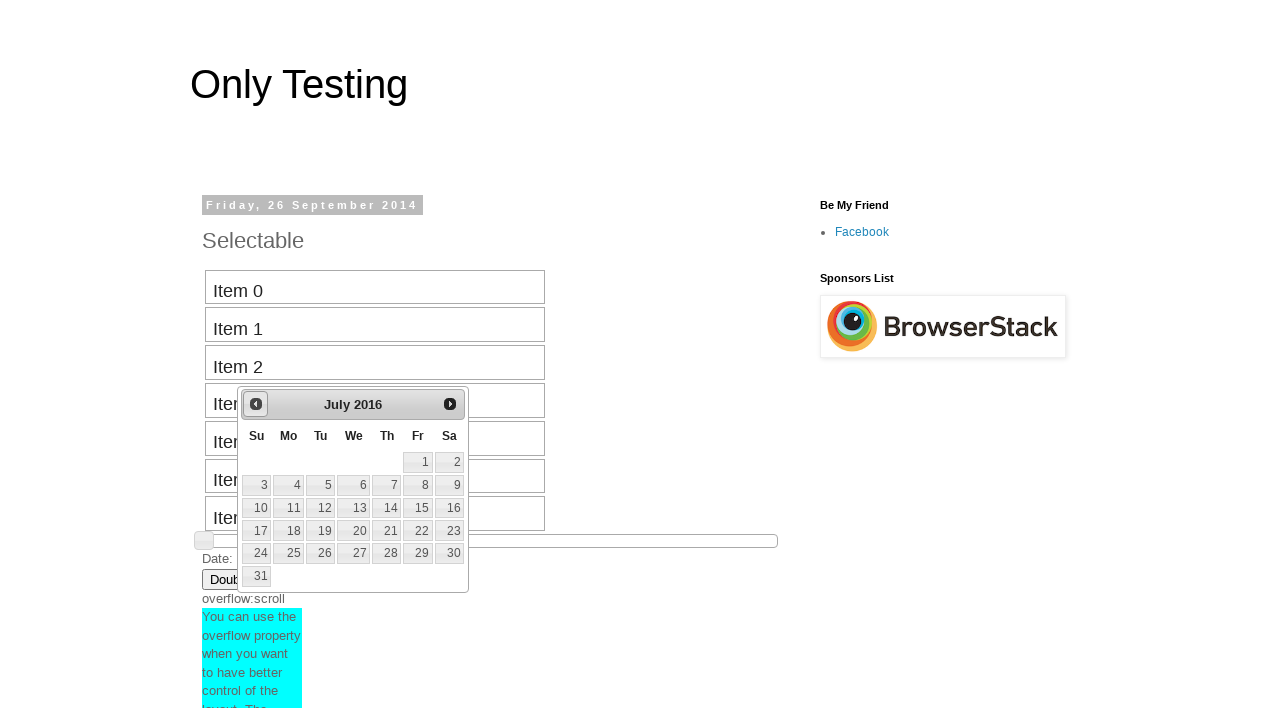

Retrieved current calendar date: July 2016
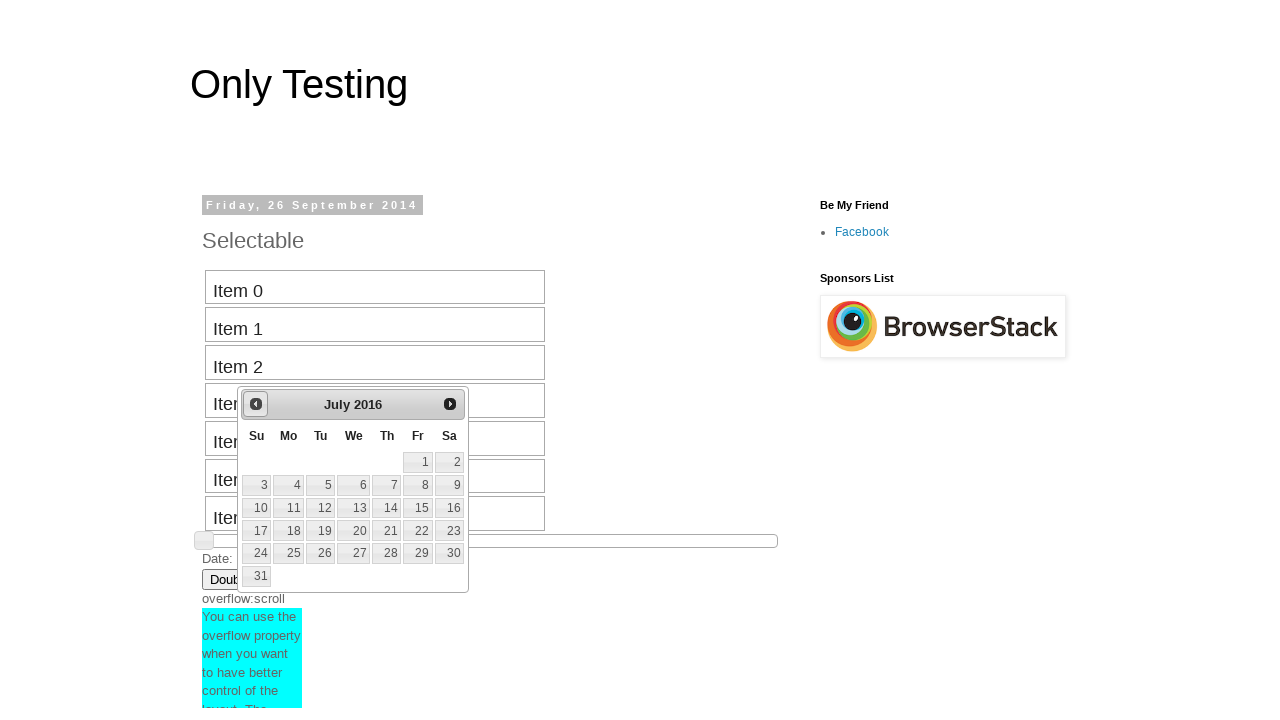

Clicked previous button to navigate backward in calendar at (256, 404) on #ui-datepicker-div > div > a.ui-datepicker-prev
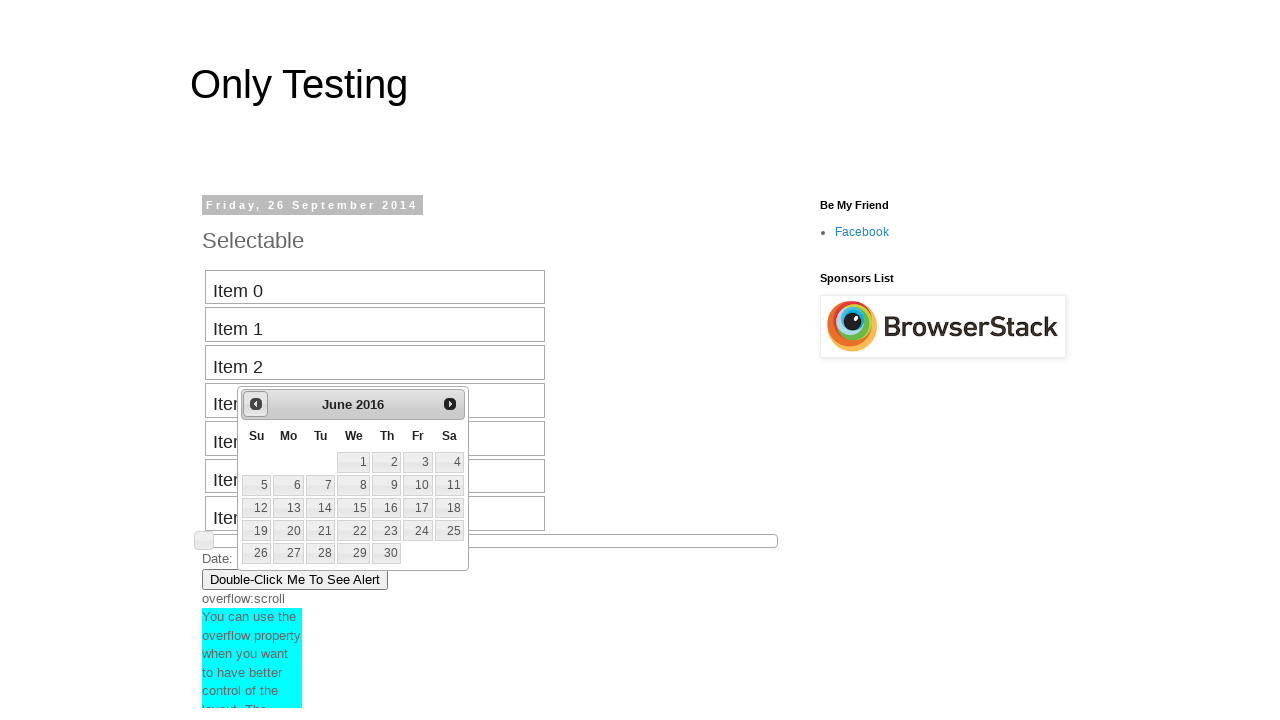

Retrieved current calendar date: June 2016
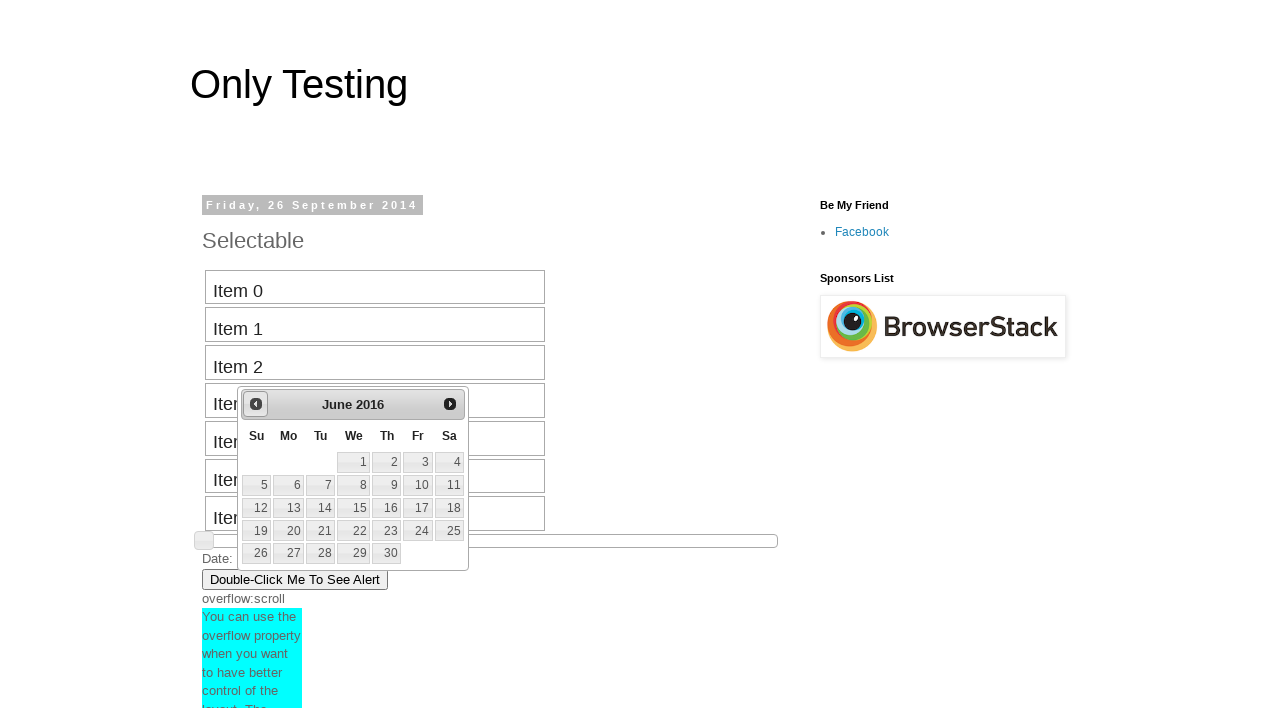

Clicked previous button to navigate backward in calendar at (256, 404) on #ui-datepicker-div > div > a.ui-datepicker-prev
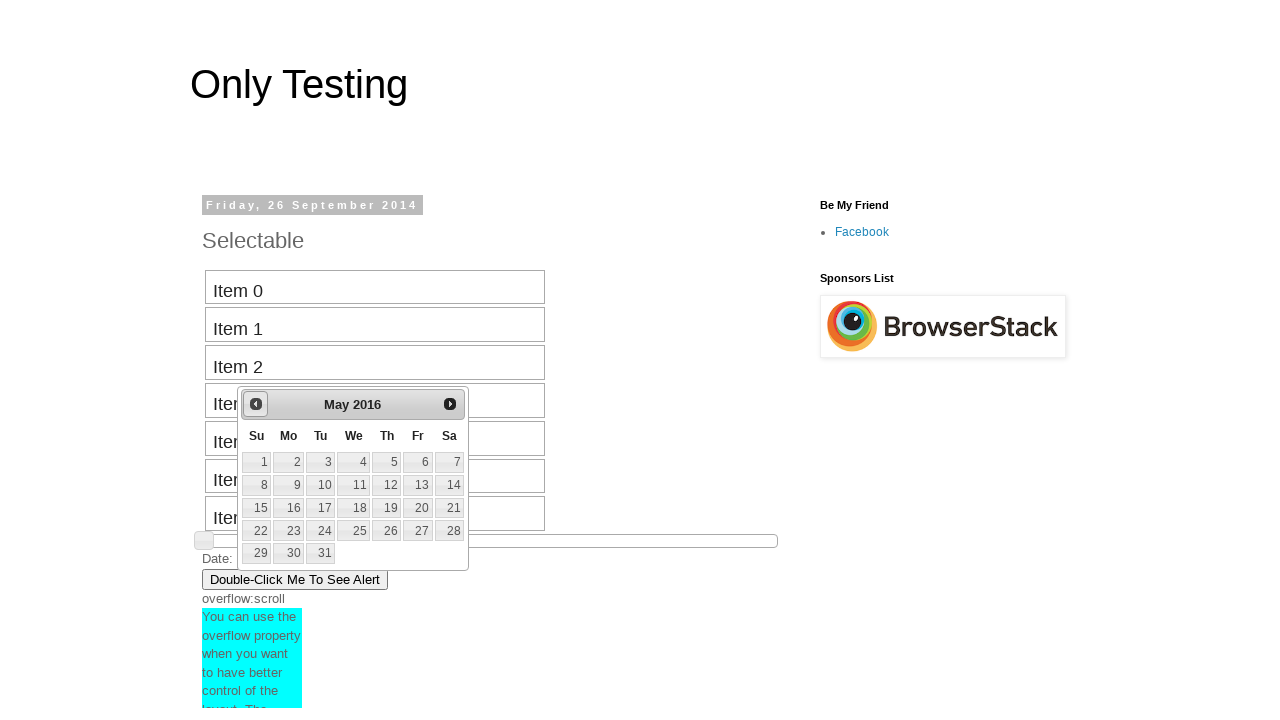

Retrieved current calendar date: May 2016
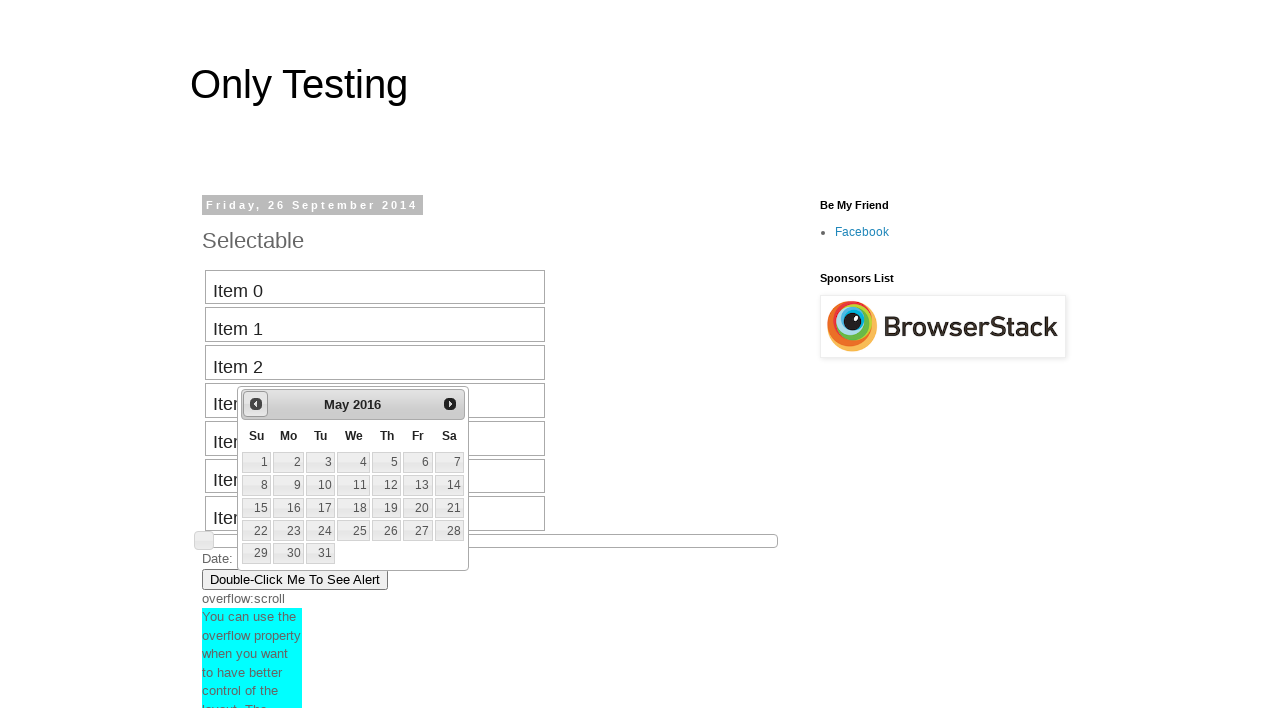

Clicked previous button to navigate backward in calendar at (256, 404) on #ui-datepicker-div > div > a.ui-datepicker-prev
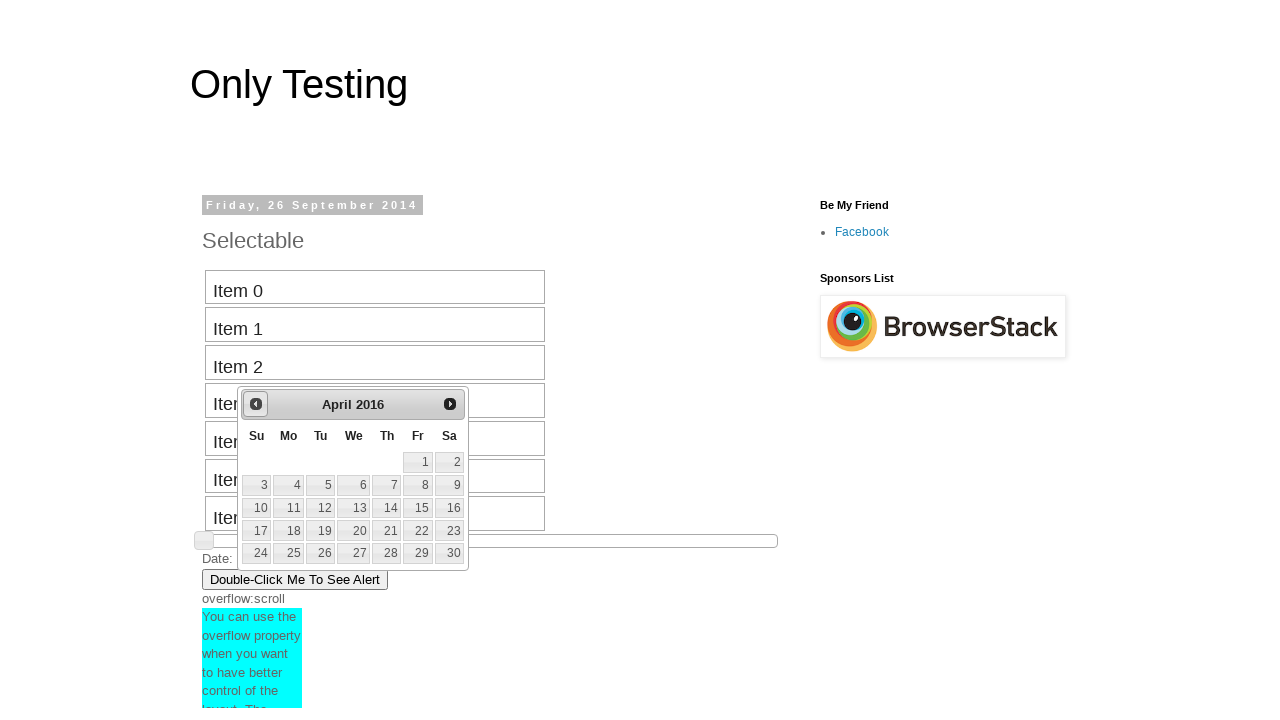

Retrieved current calendar date: April 2016
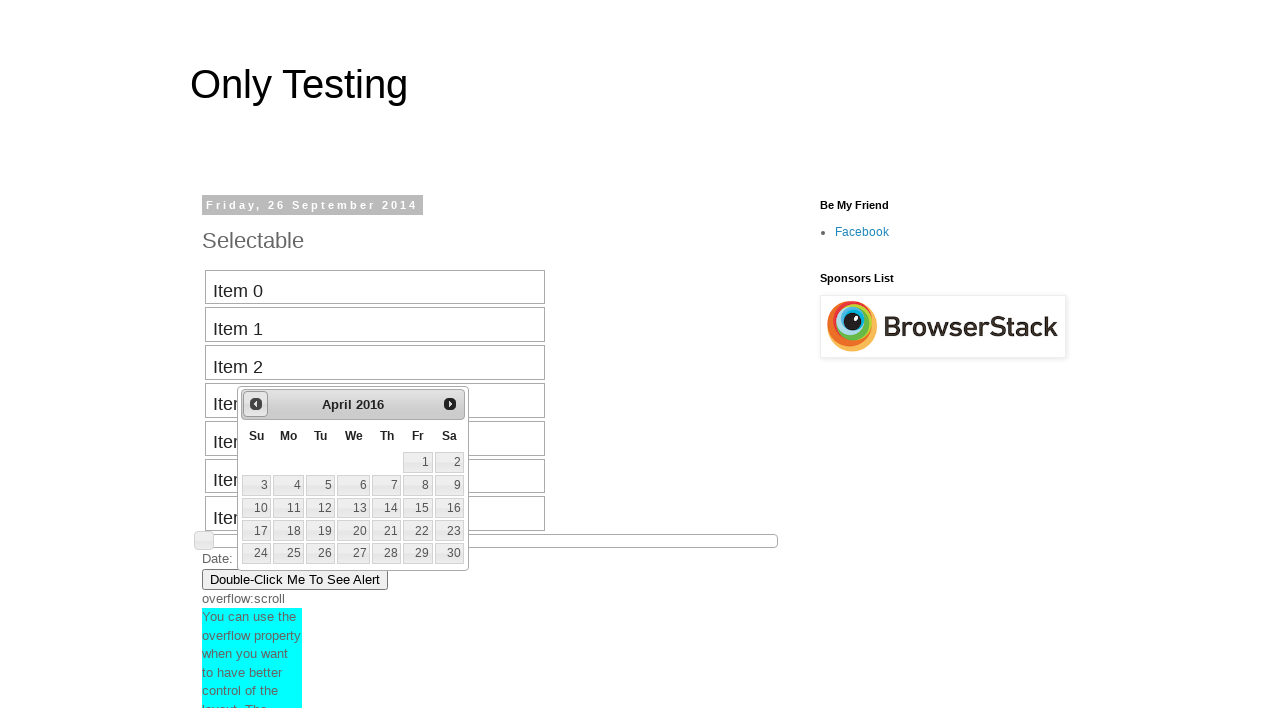

Clicked previous button to navigate backward in calendar at (256, 404) on #ui-datepicker-div > div > a.ui-datepicker-prev
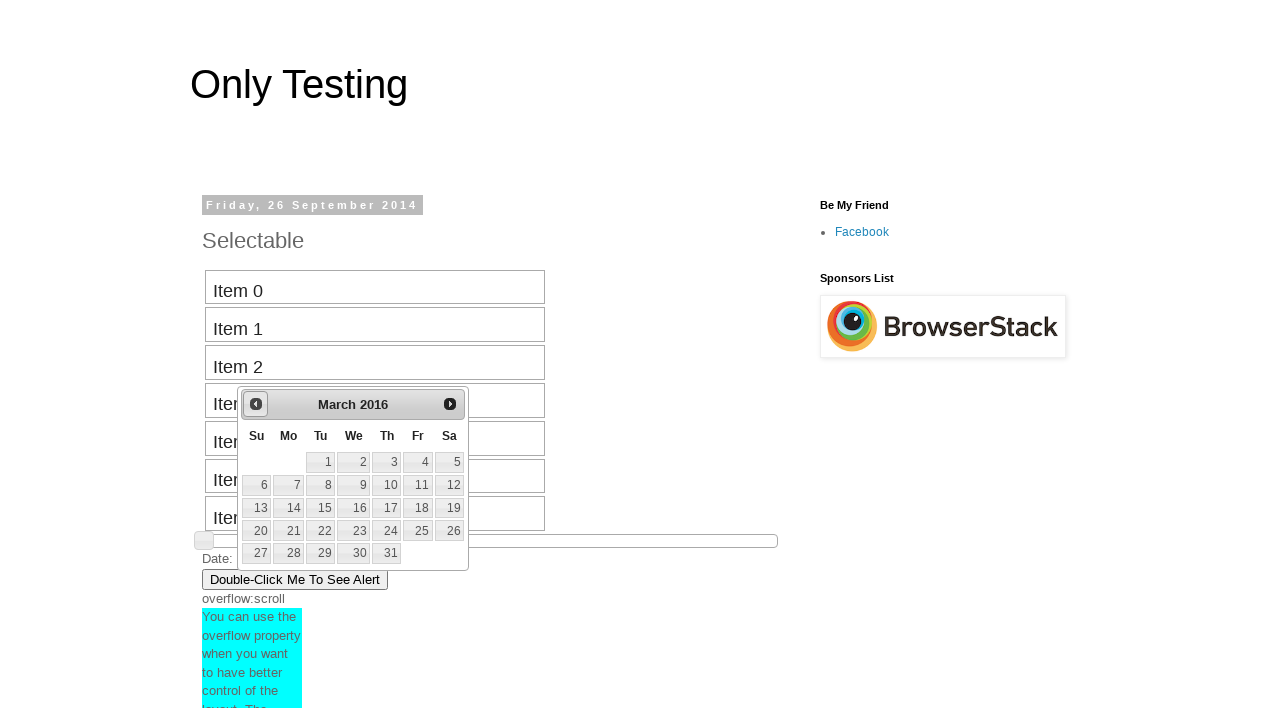

Retrieved current calendar date: March 2016
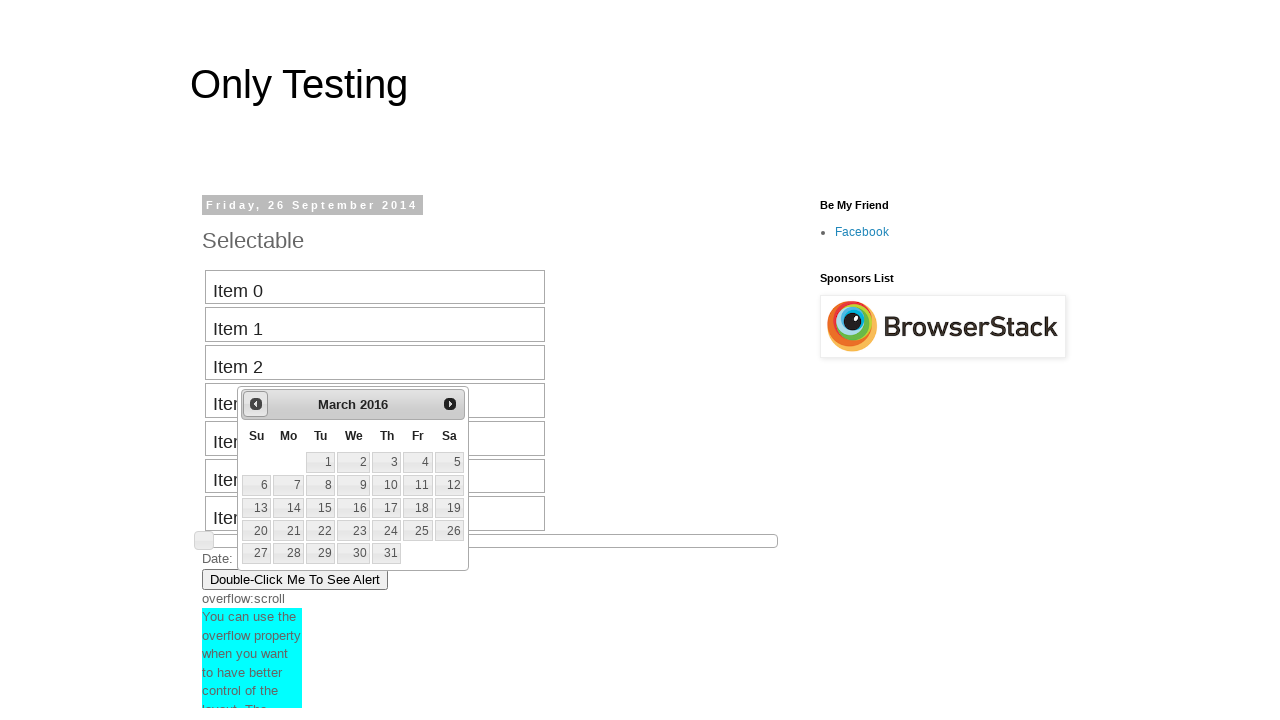

Clicked previous button to navigate backward in calendar at (256, 404) on #ui-datepicker-div > div > a.ui-datepicker-prev
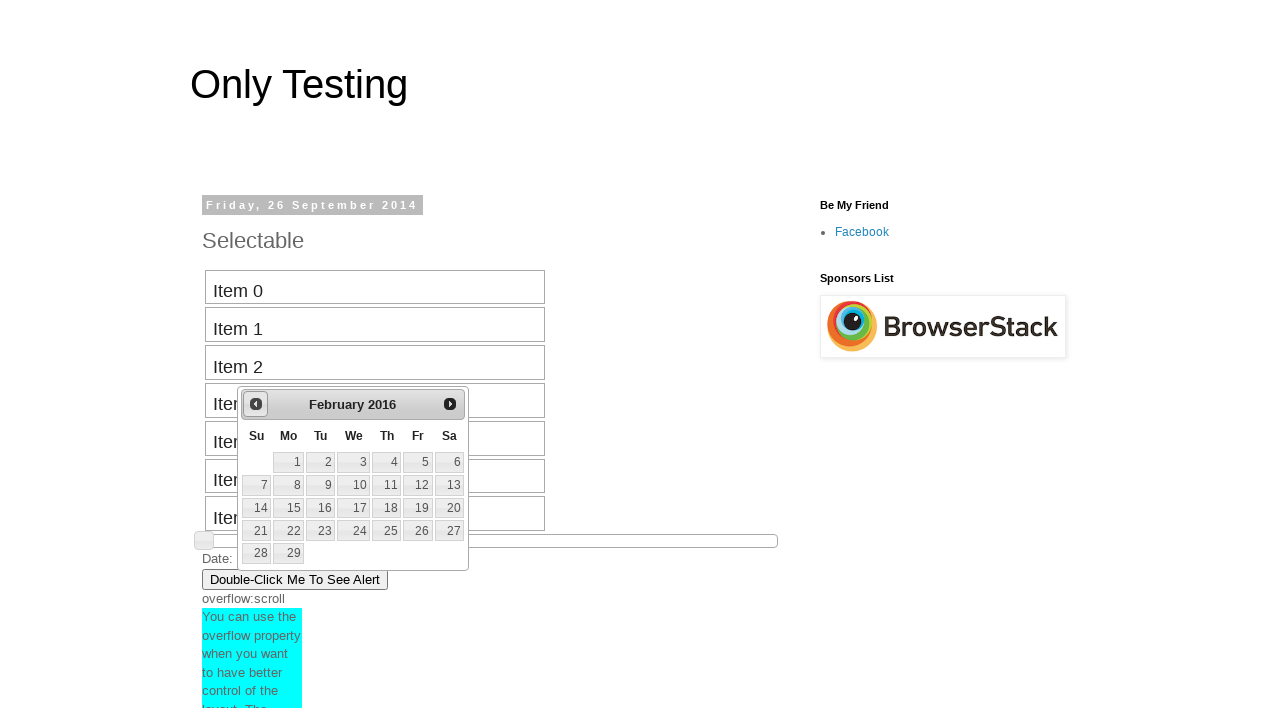

Retrieved current calendar date: February 2016
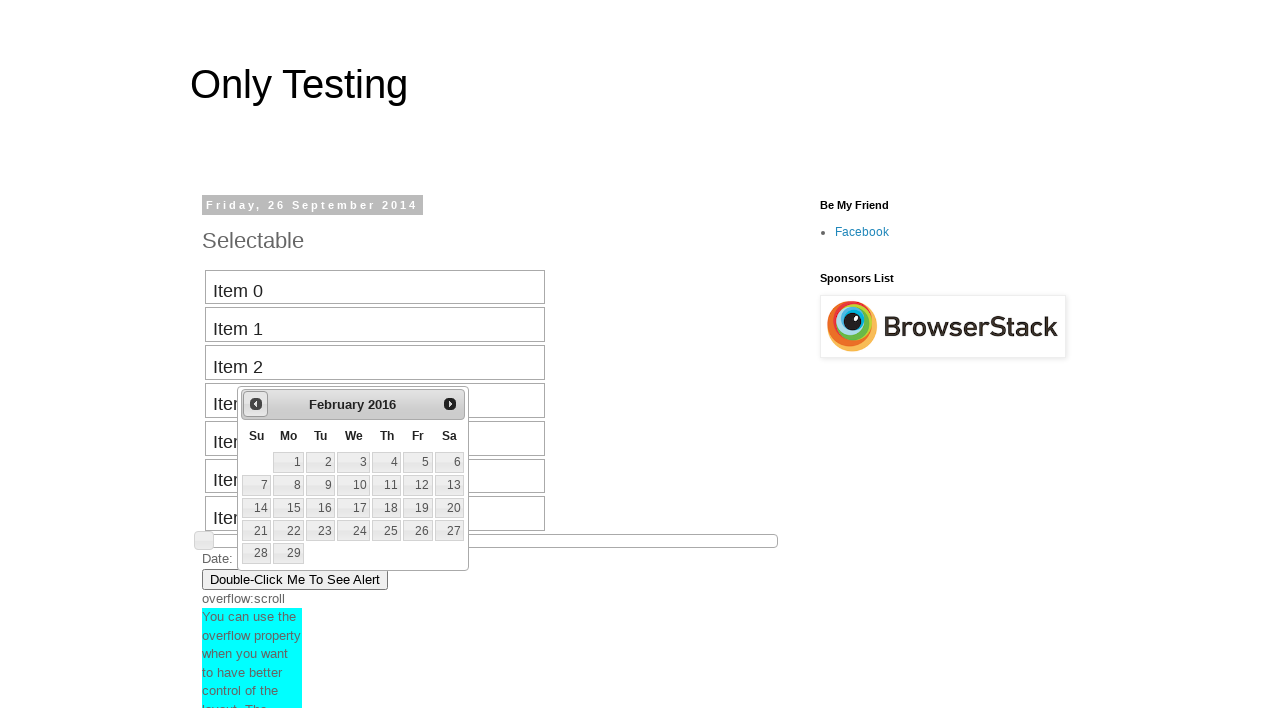

Clicked previous button to navigate backward in calendar at (256, 404) on #ui-datepicker-div > div > a.ui-datepicker-prev
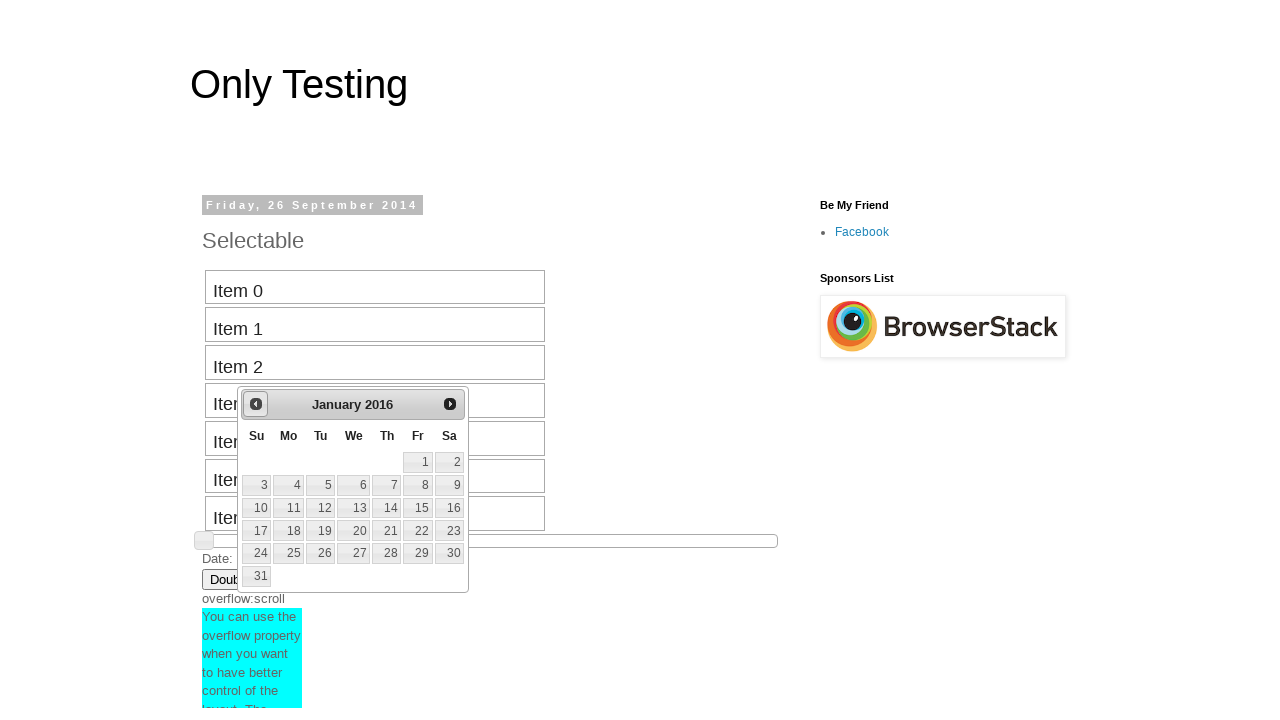

Retrieved current calendar date: January 2016
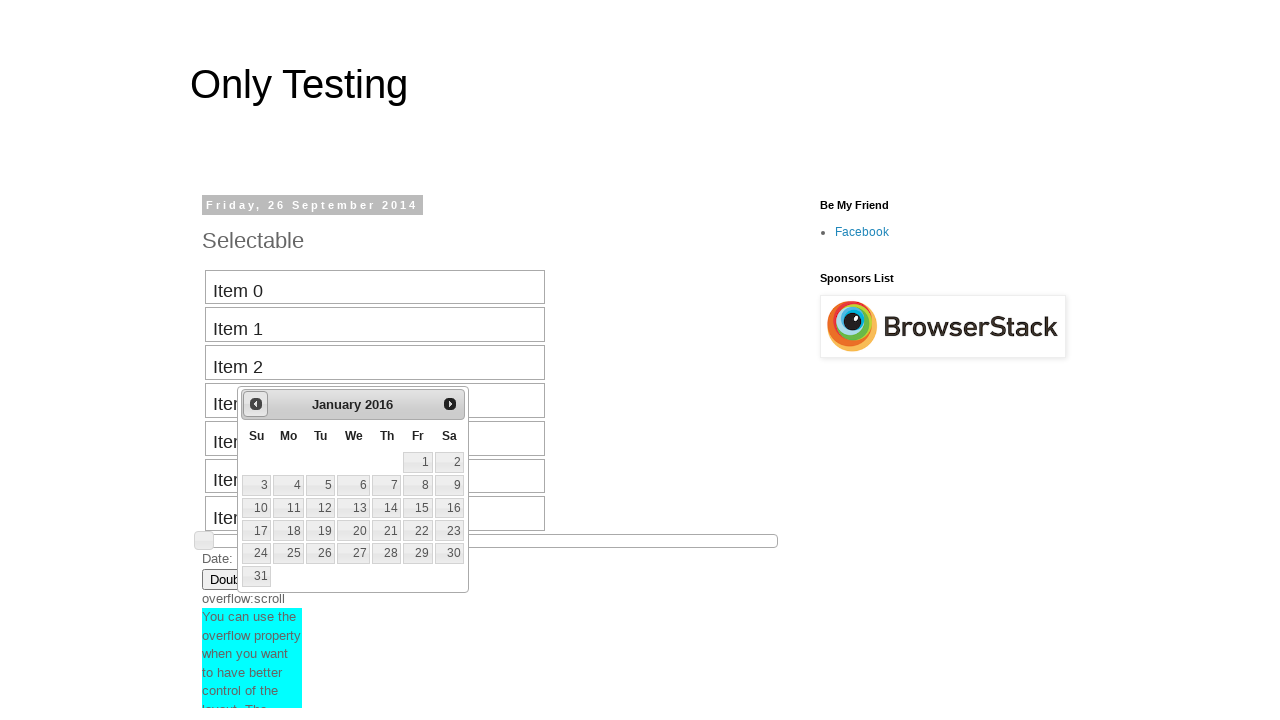

Clicked previous button to navigate backward in calendar at (256, 404) on #ui-datepicker-div > div > a.ui-datepicker-prev
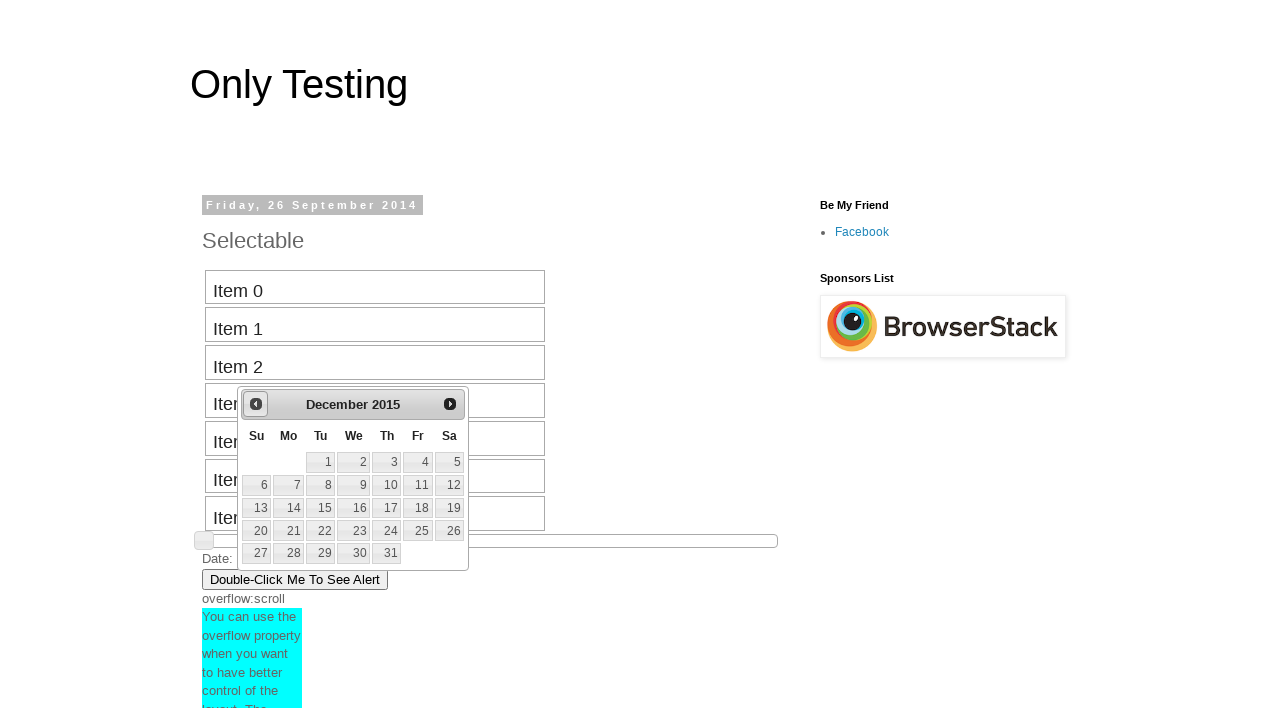

Retrieved current calendar date: December 2015
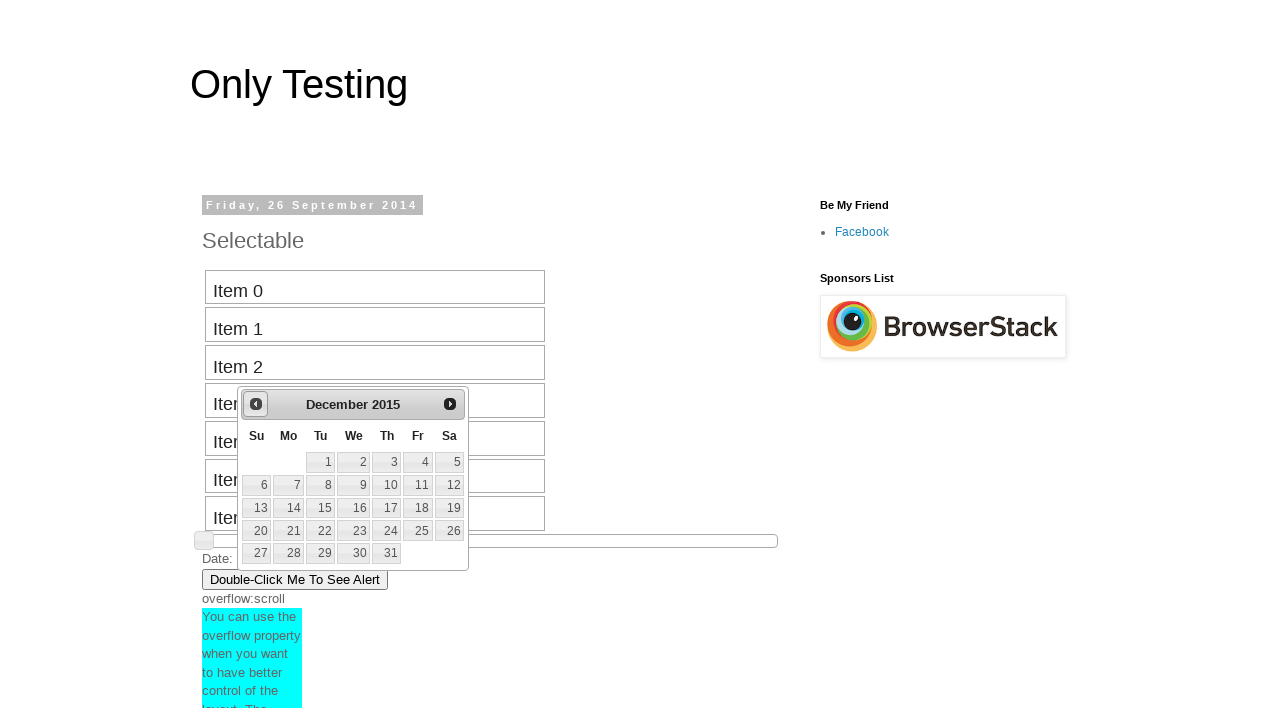

Clicked previous button to navigate backward in calendar at (256, 404) on #ui-datepicker-div > div > a.ui-datepicker-prev
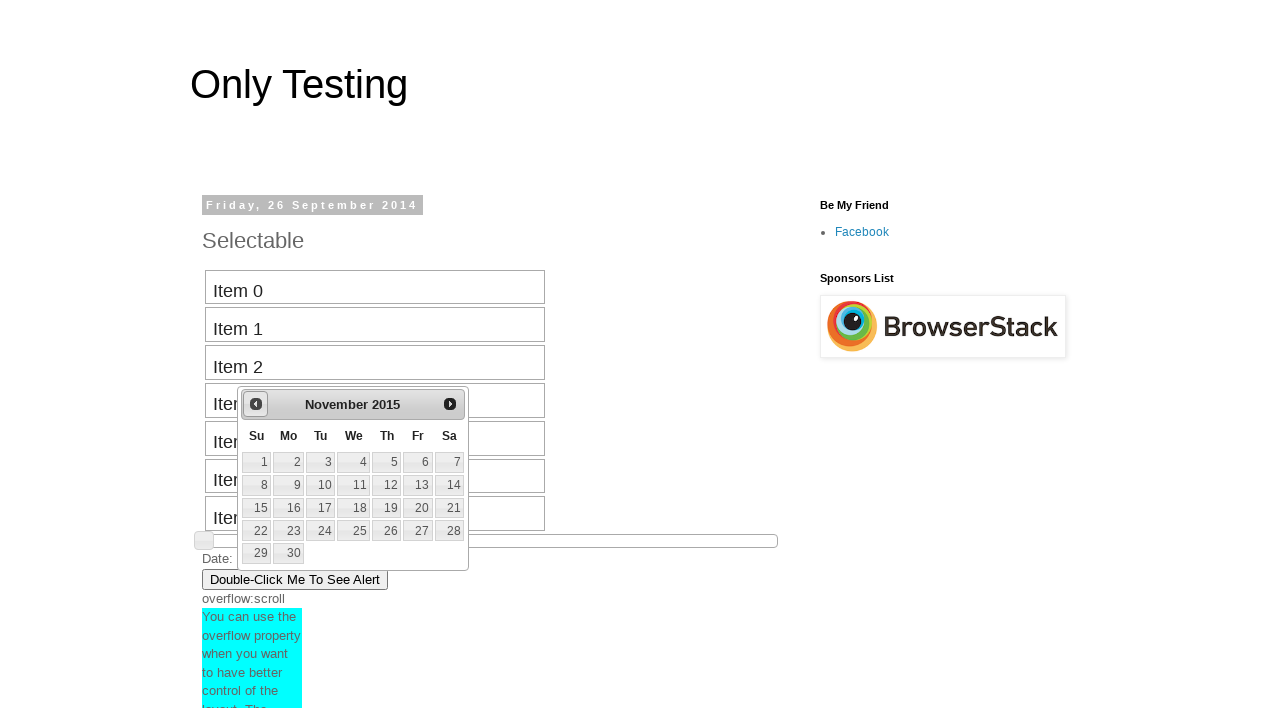

Retrieved current calendar date: November 2015
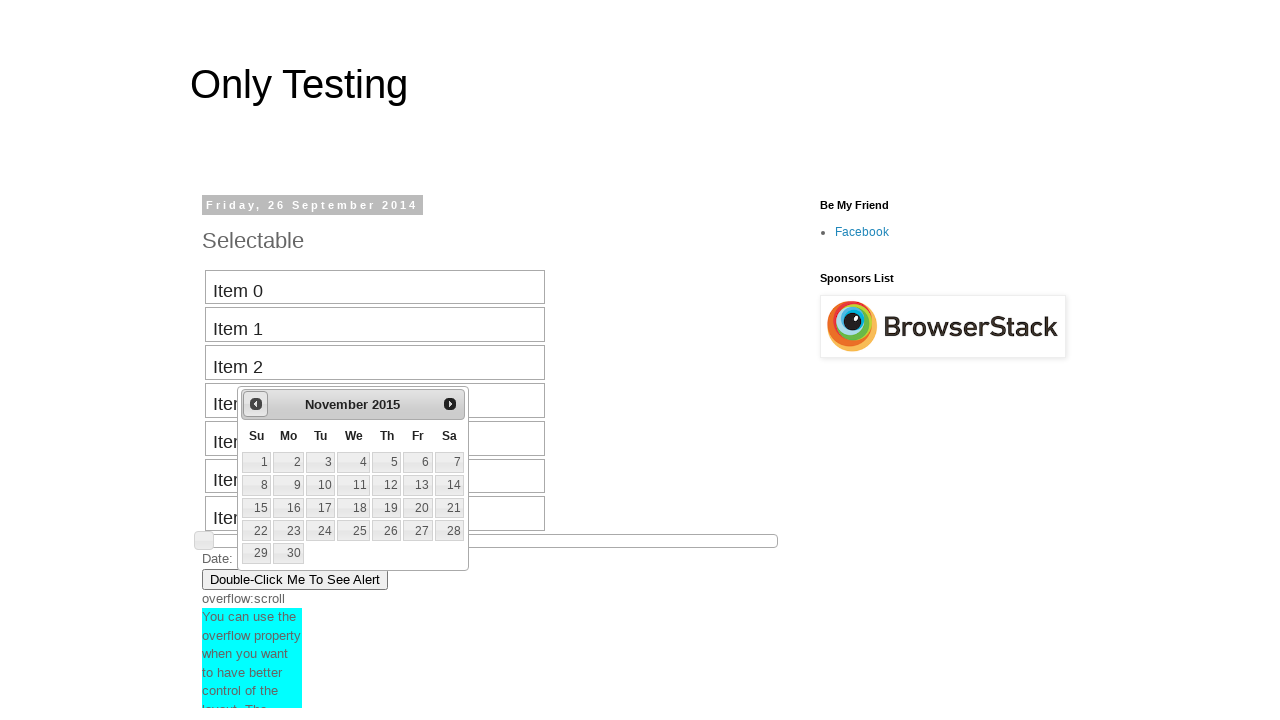

Clicked previous button to navigate backward in calendar at (256, 404) on #ui-datepicker-div > div > a.ui-datepicker-prev
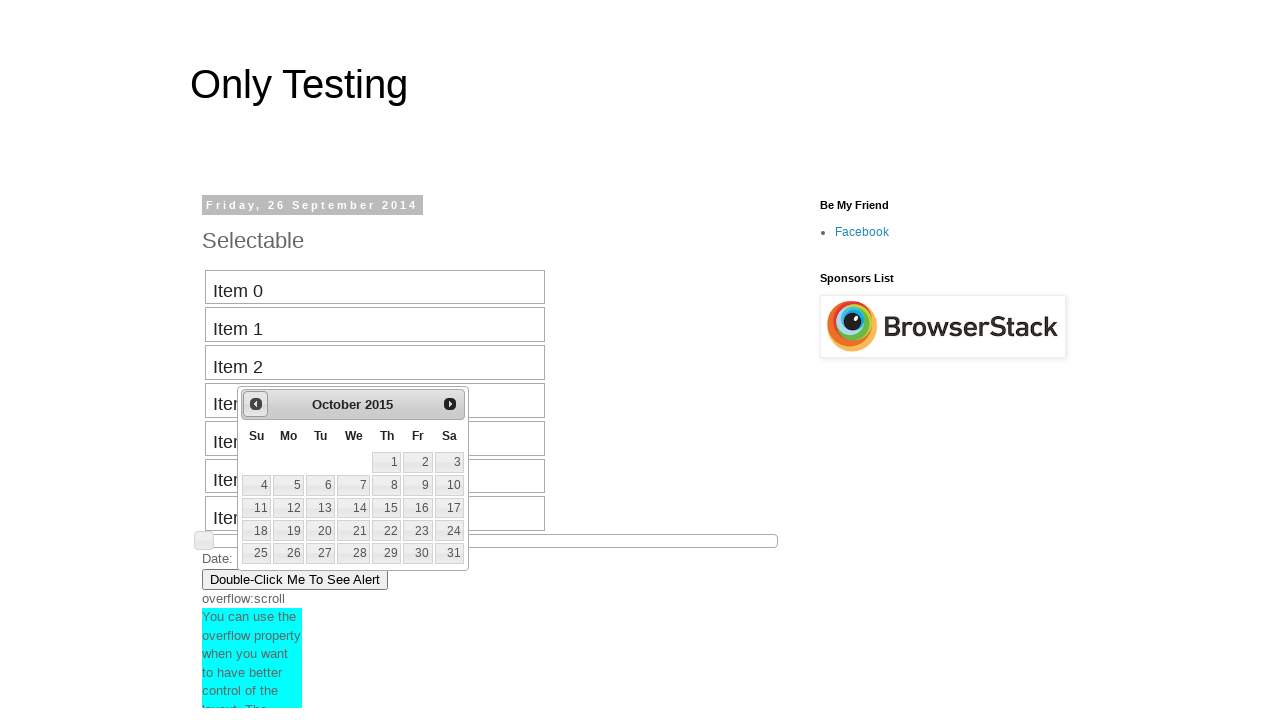

Retrieved current calendar date: October 2015
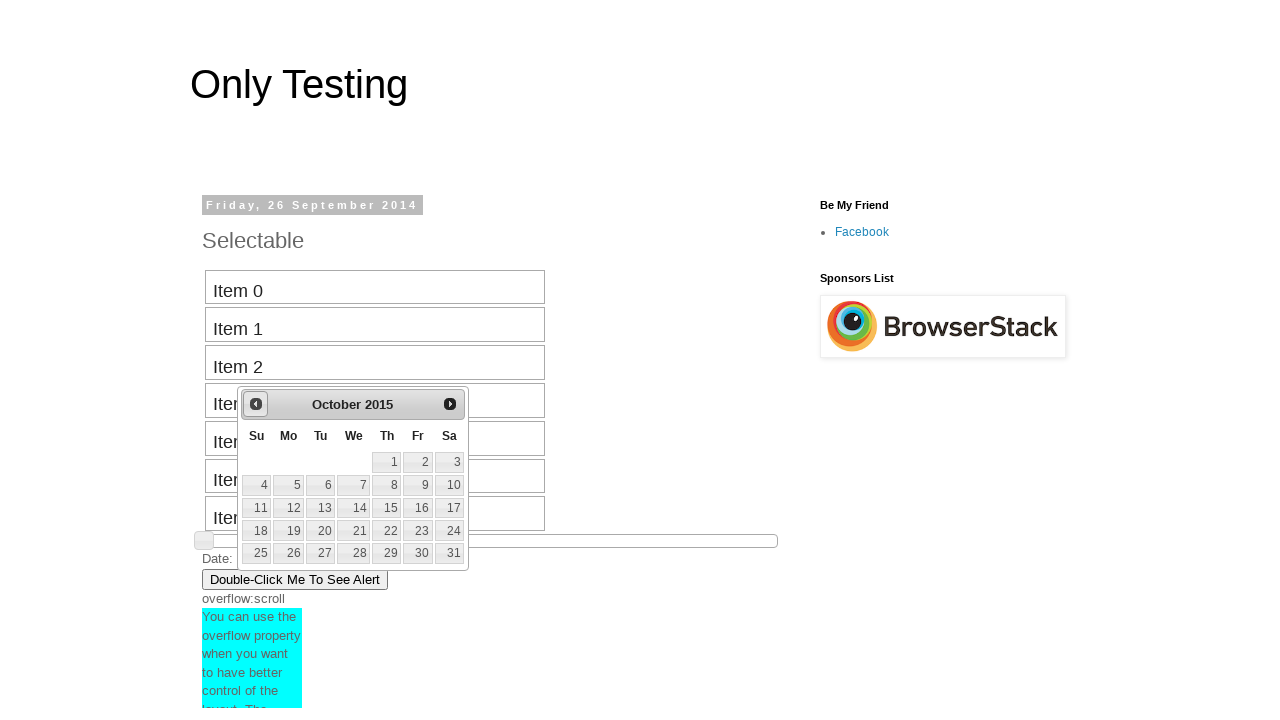

Clicked previous button to navigate backward in calendar at (256, 404) on #ui-datepicker-div > div > a.ui-datepicker-prev
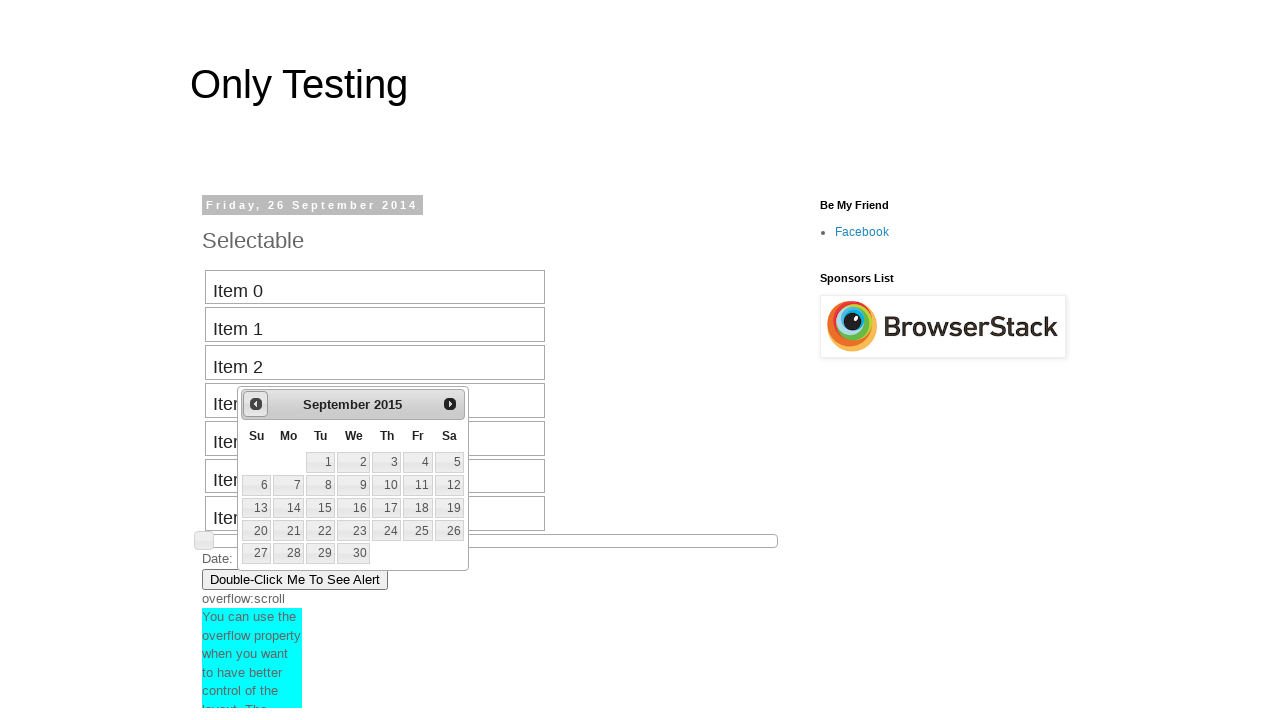

Retrieved current calendar date: September 2015
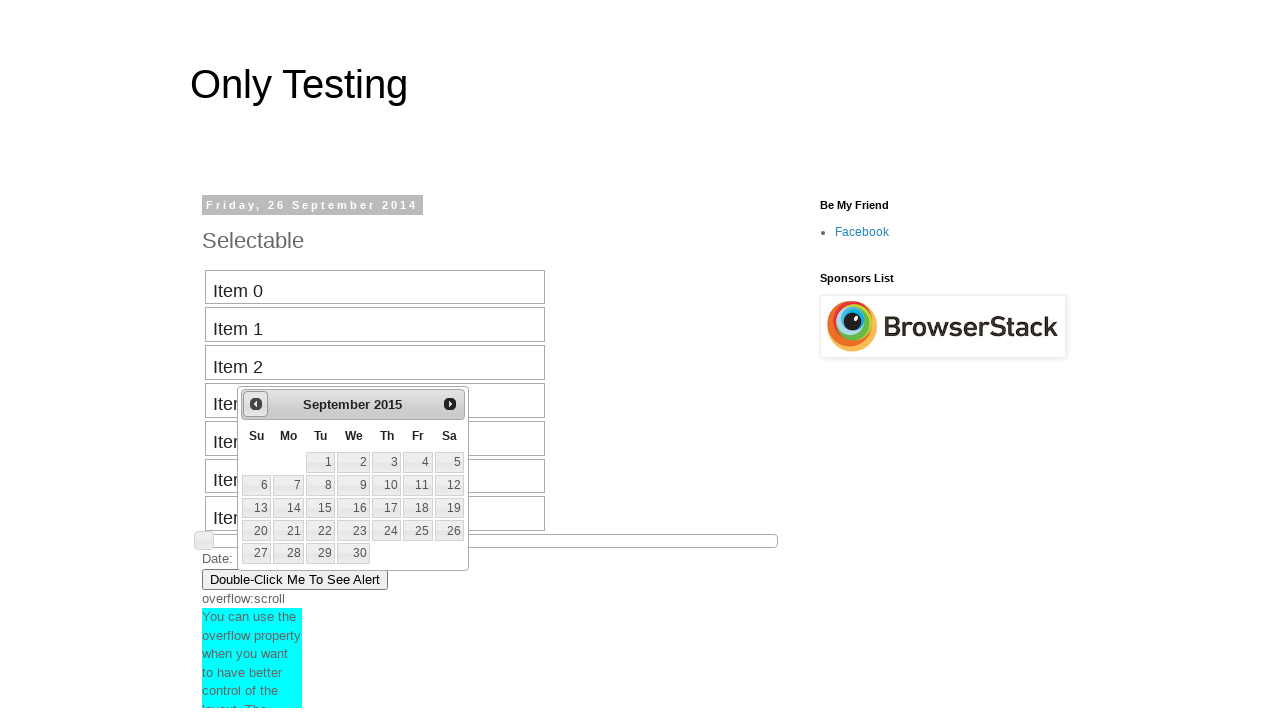

Clicked previous button to navigate backward in calendar at (256, 404) on #ui-datepicker-div > div > a.ui-datepicker-prev
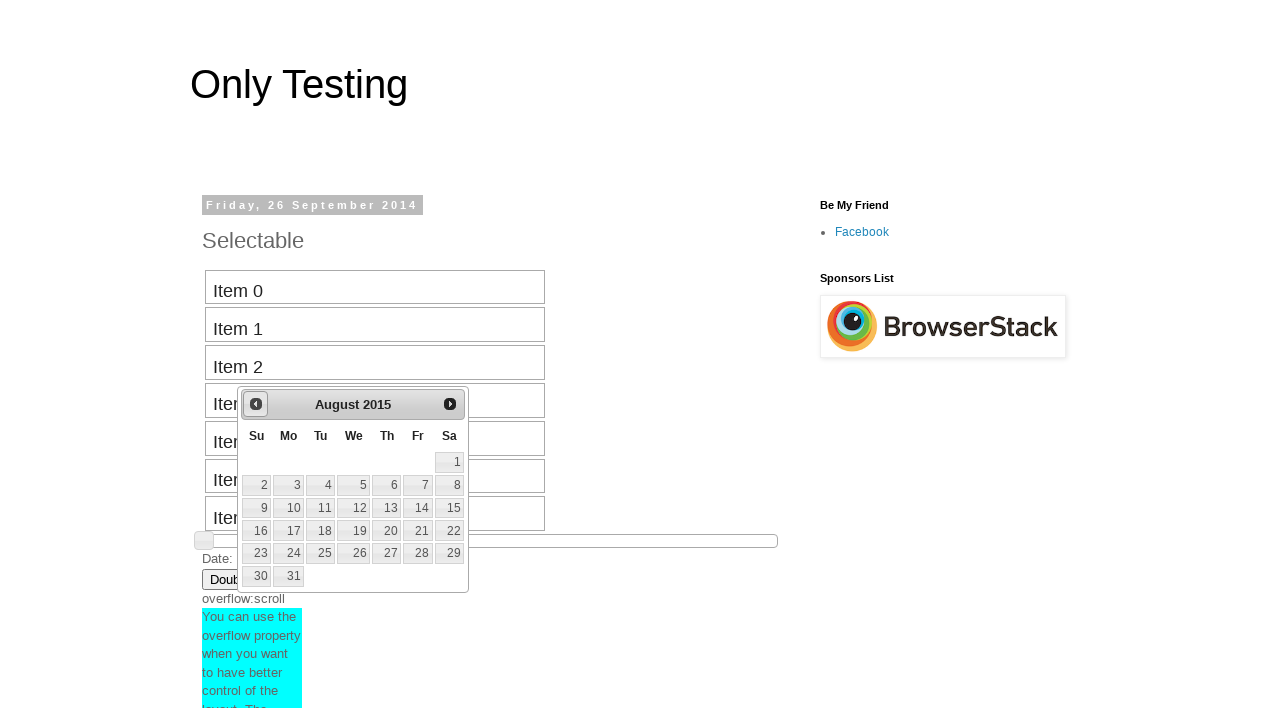

Retrieved current calendar date: August 2015
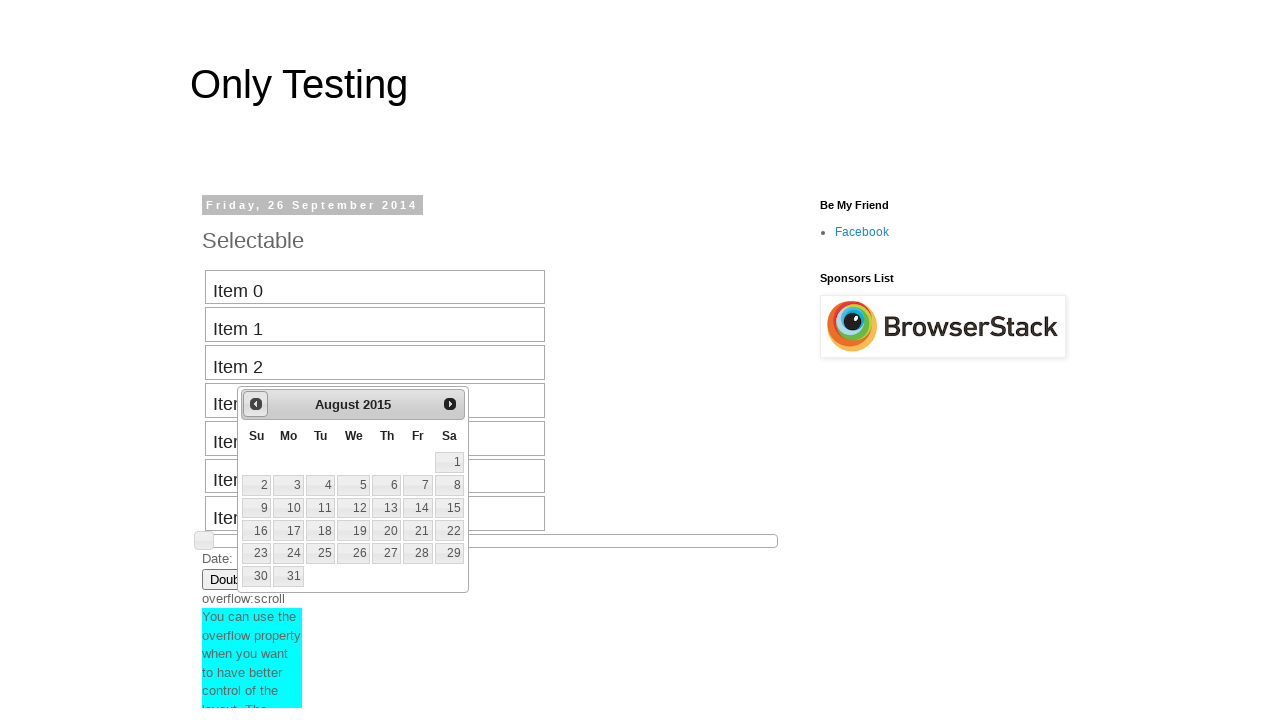

Clicked previous button to navigate backward in calendar at (256, 404) on #ui-datepicker-div > div > a.ui-datepicker-prev
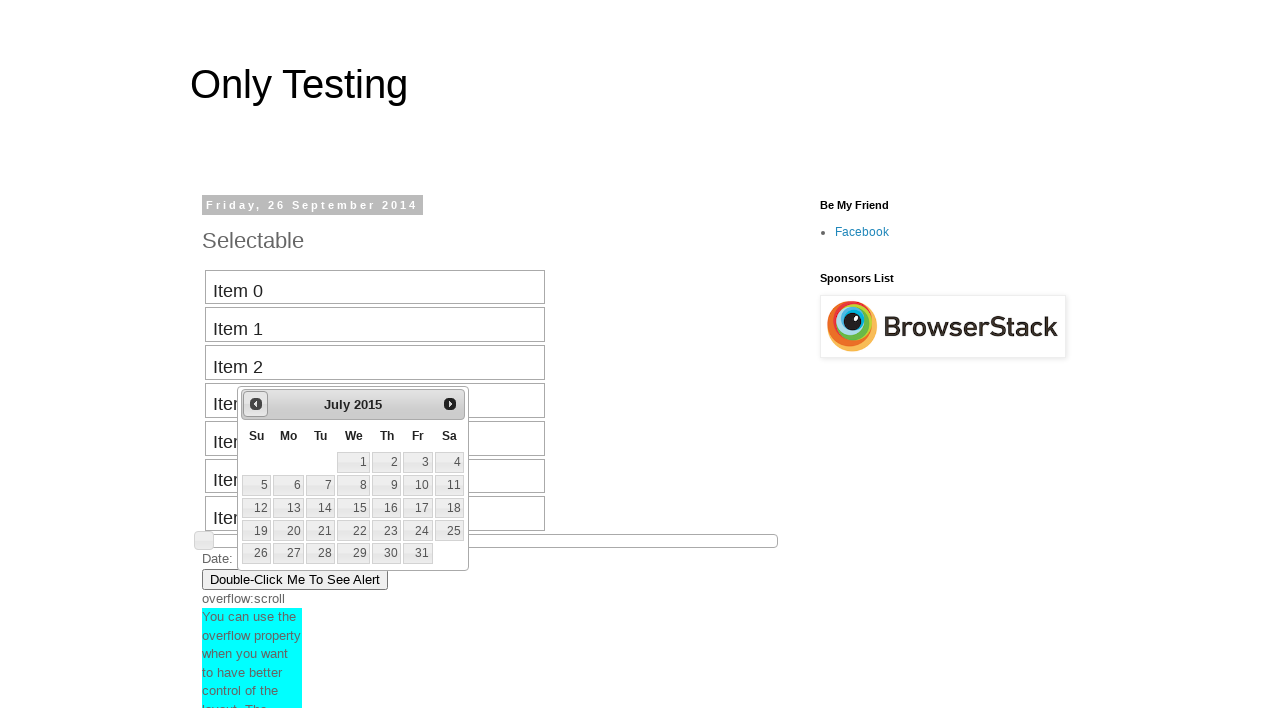

Retrieved current calendar date: July 2015
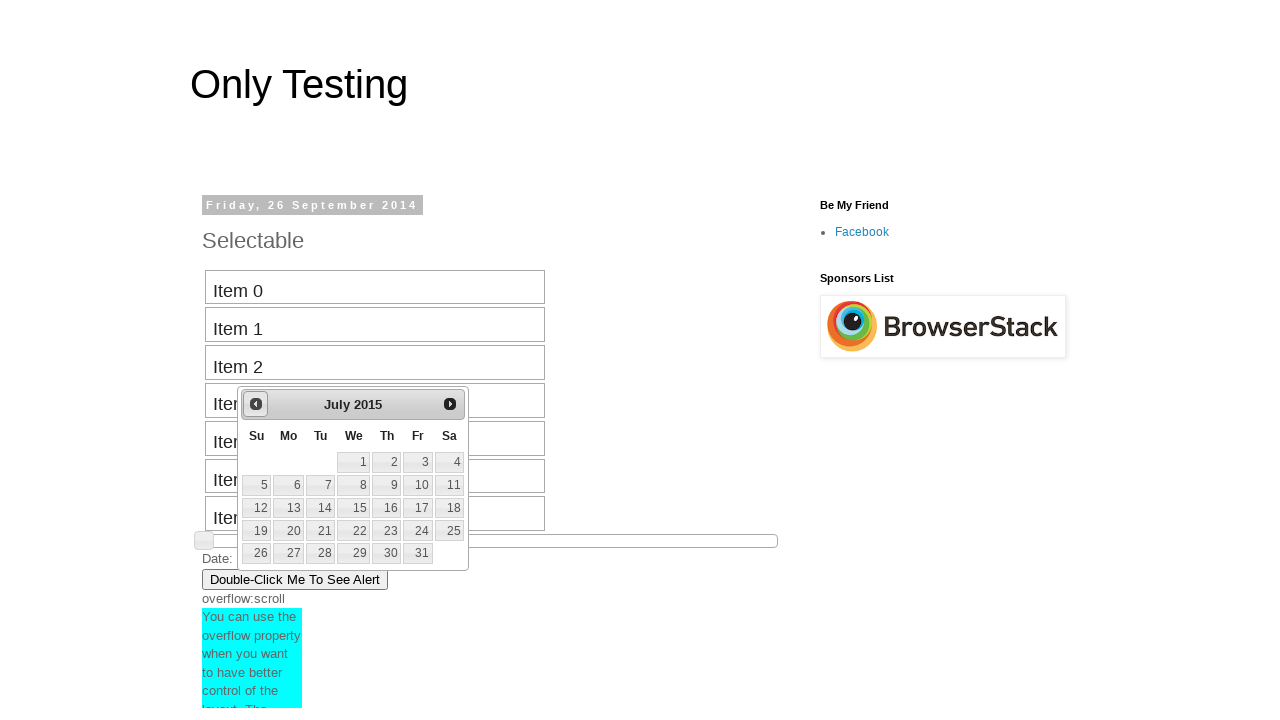

Clicked previous button to navigate backward in calendar at (256, 404) on #ui-datepicker-div > div > a.ui-datepicker-prev
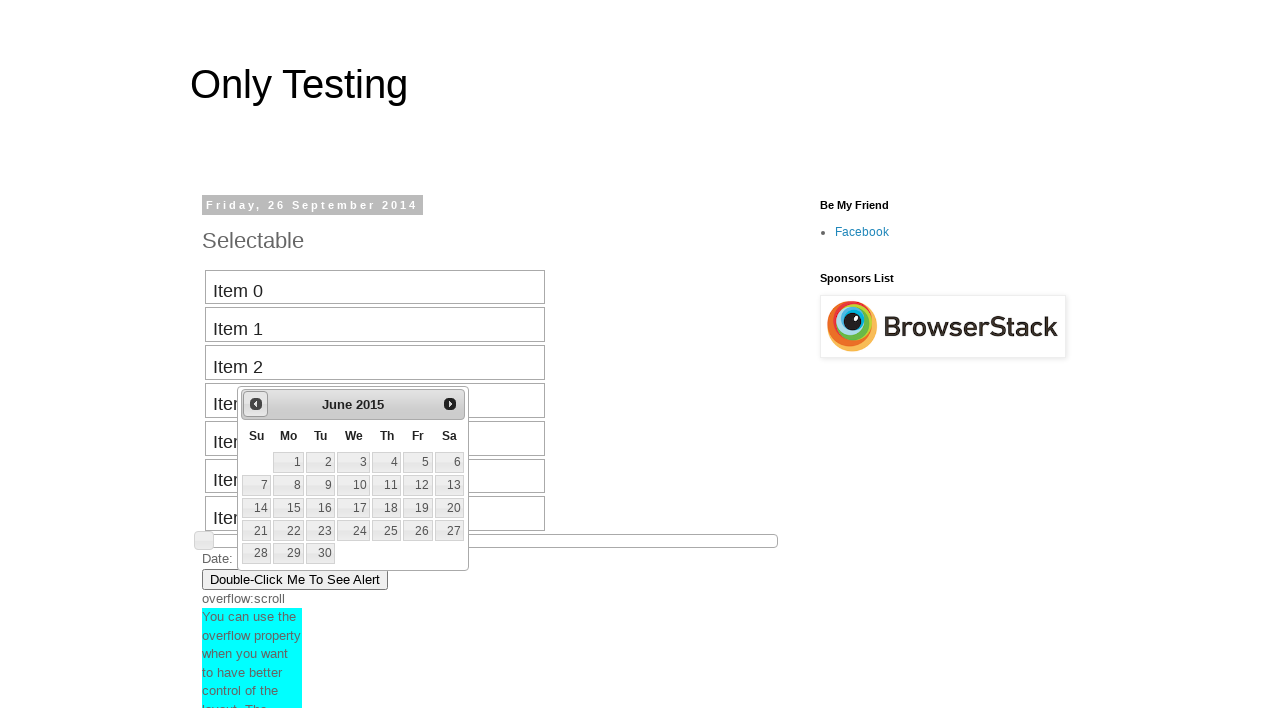

Retrieved current calendar date: June 2015
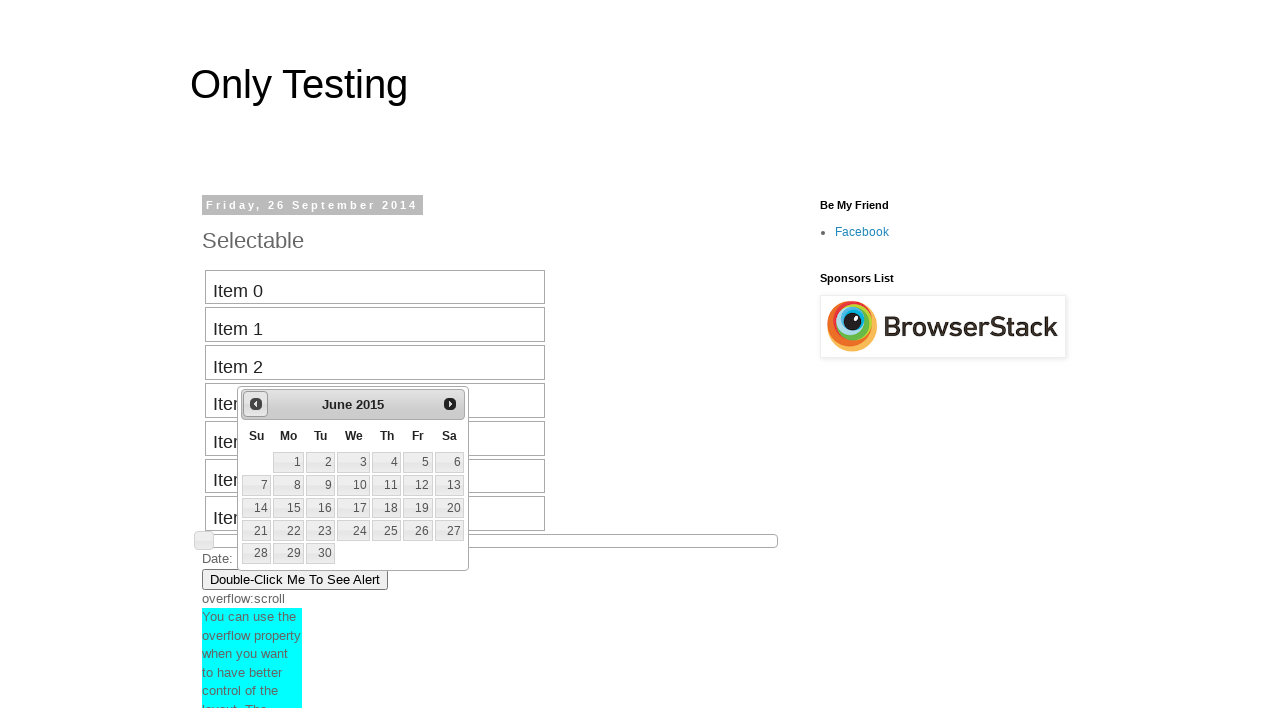

Clicked previous button to navigate backward in calendar at (256, 404) on #ui-datepicker-div > div > a.ui-datepicker-prev
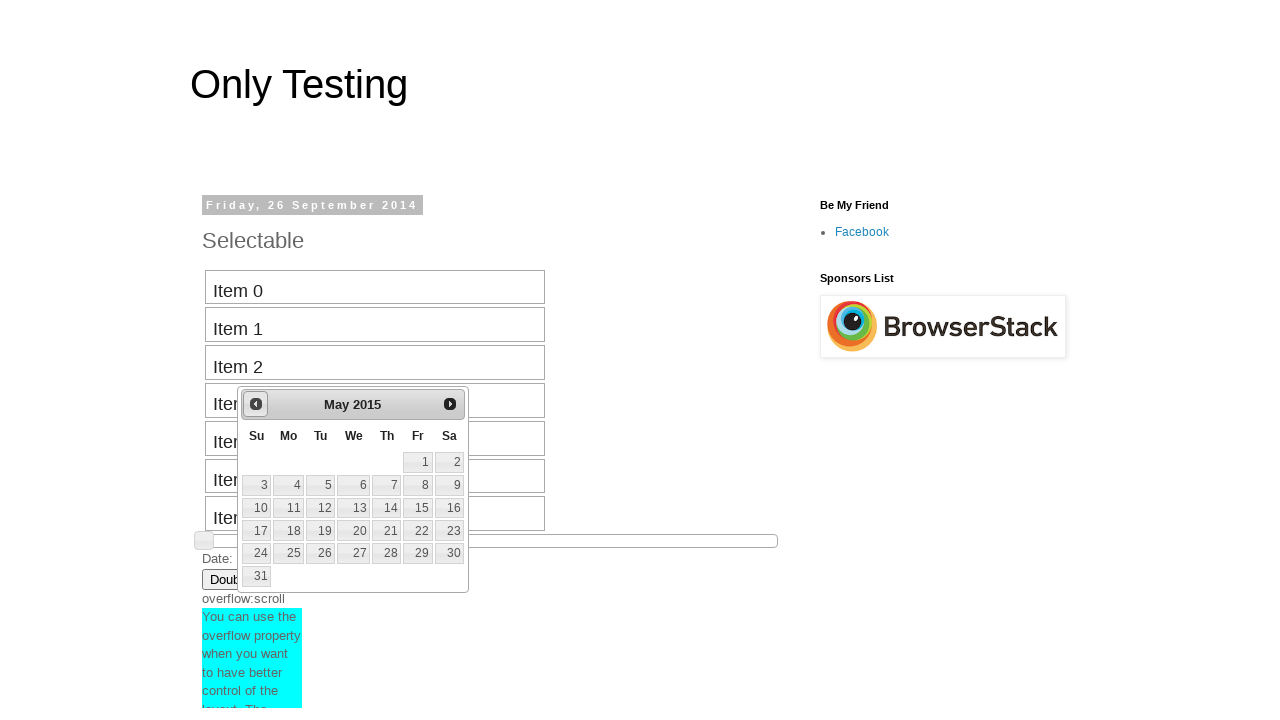

Retrieved current calendar date: May 2015
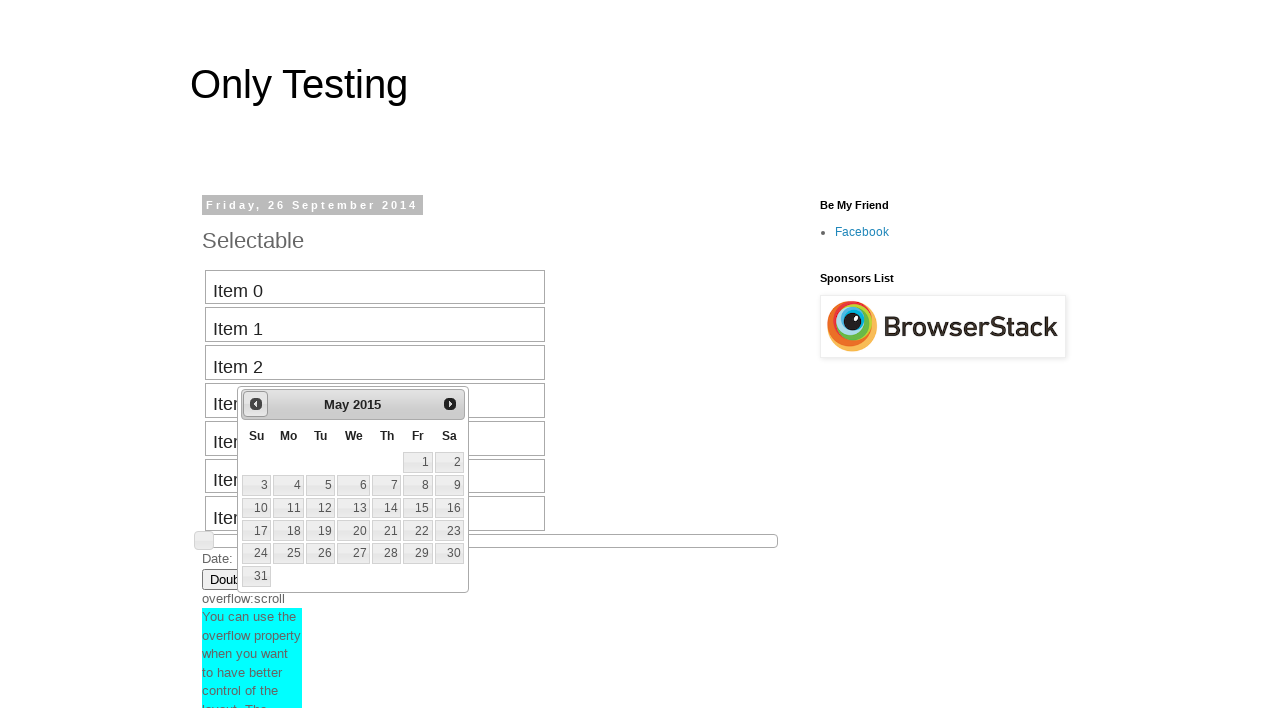

Clicked previous button to navigate backward in calendar at (256, 404) on #ui-datepicker-div > div > a.ui-datepicker-prev
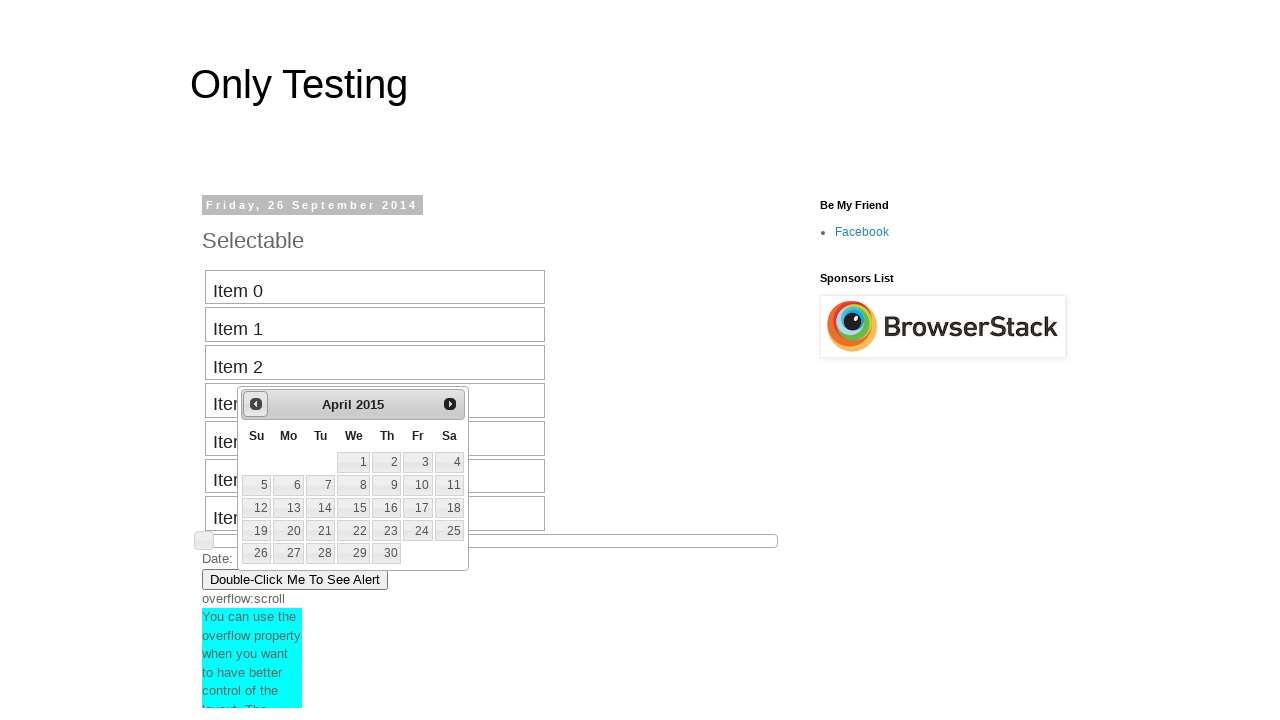

Retrieved current calendar date: April 2015
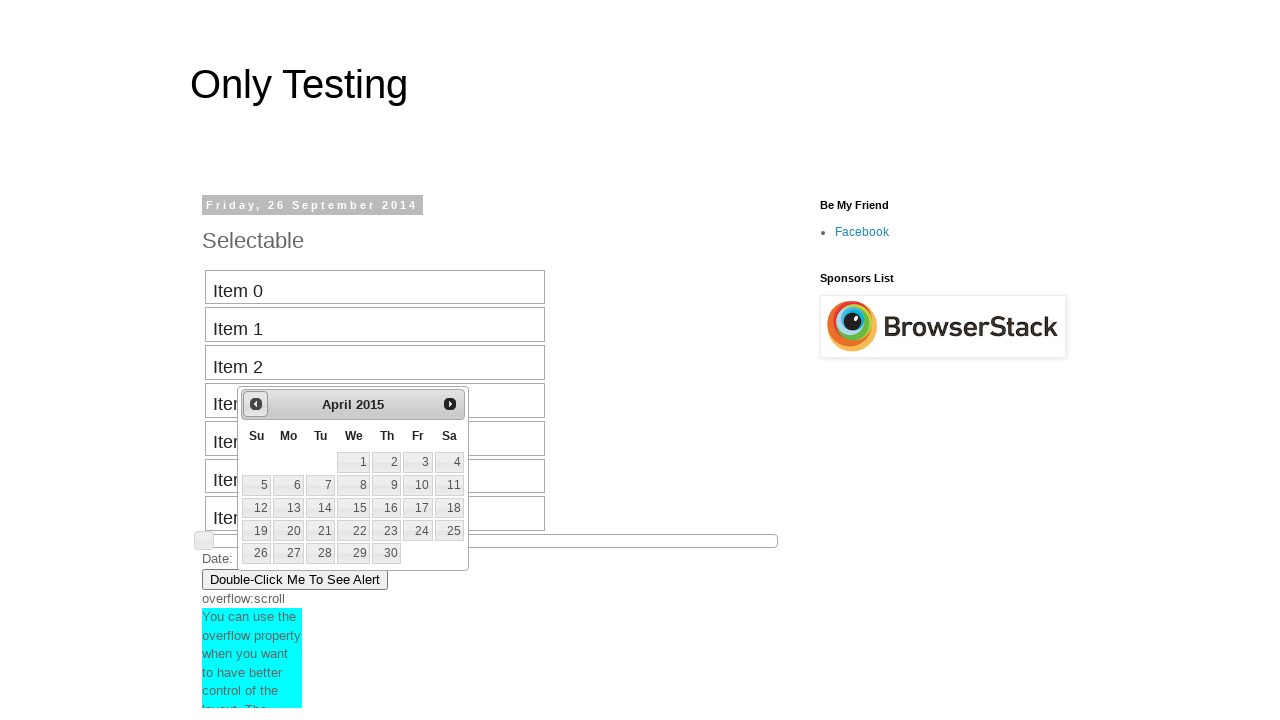

Clicked previous button to navigate backward in calendar at (256, 404) on #ui-datepicker-div > div > a.ui-datepicker-prev
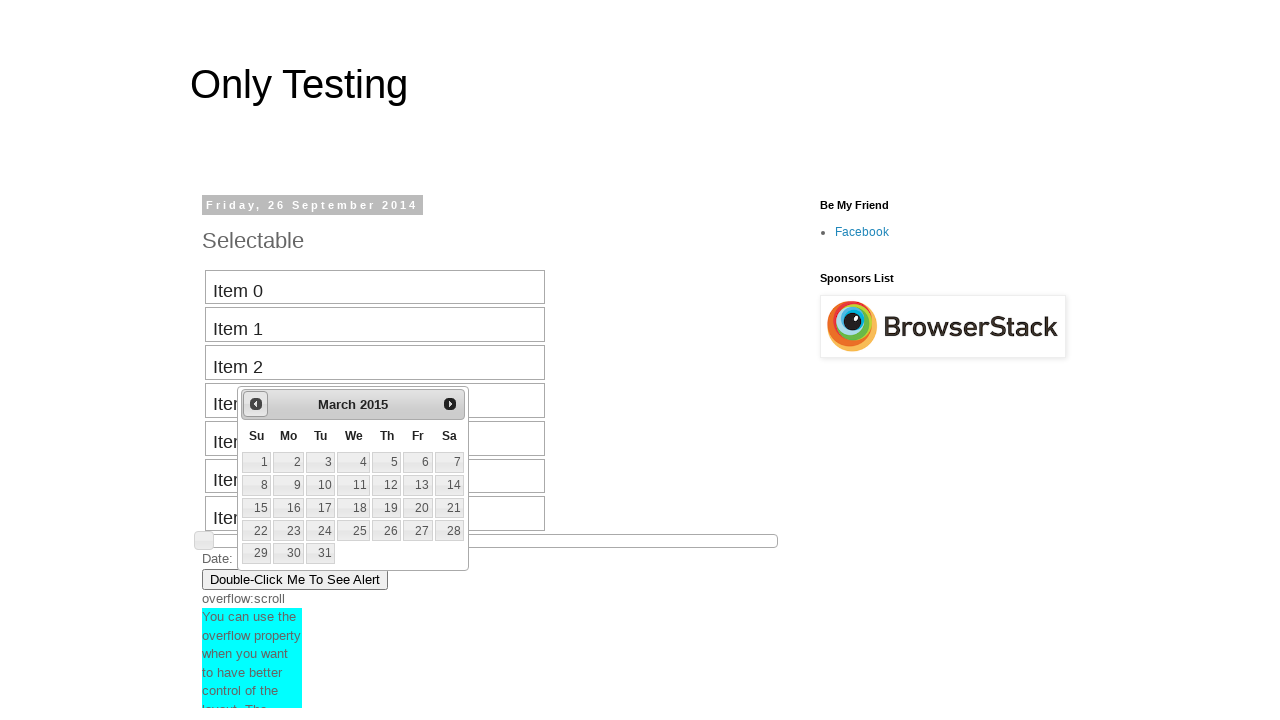

Retrieved current calendar date: March 2015
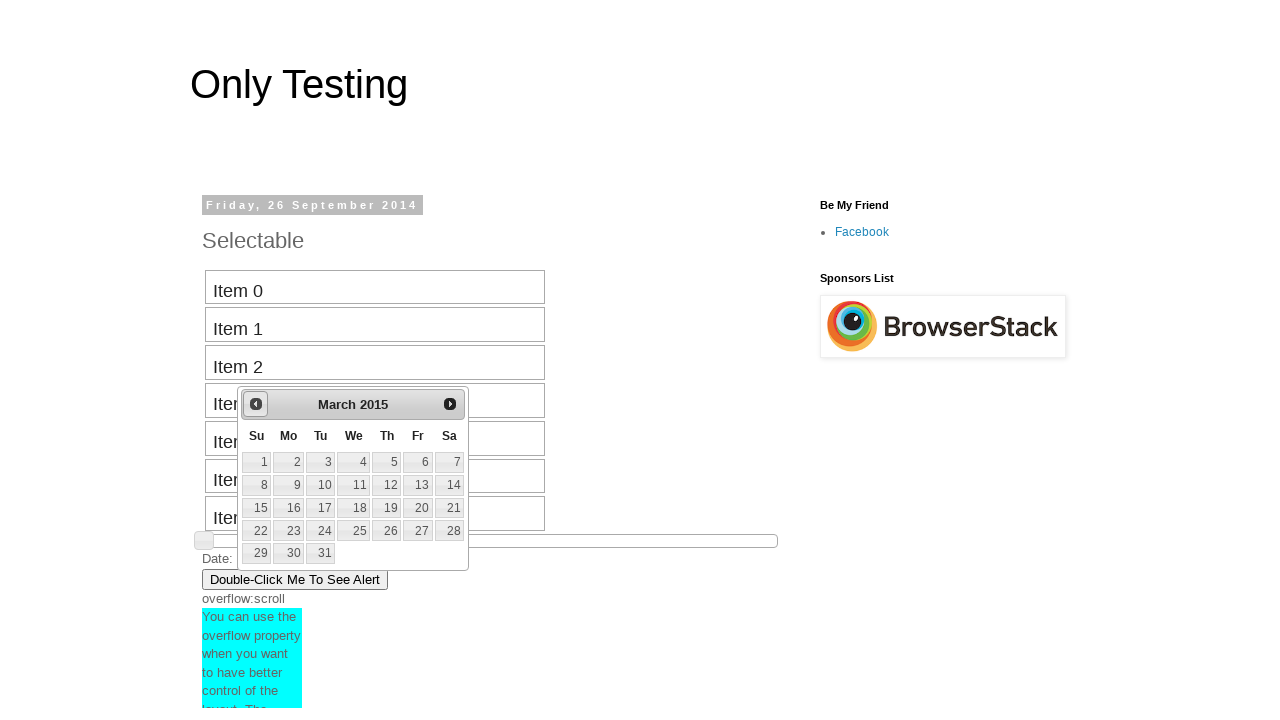

Clicked previous button to navigate backward in calendar at (256, 404) on #ui-datepicker-div > div > a.ui-datepicker-prev
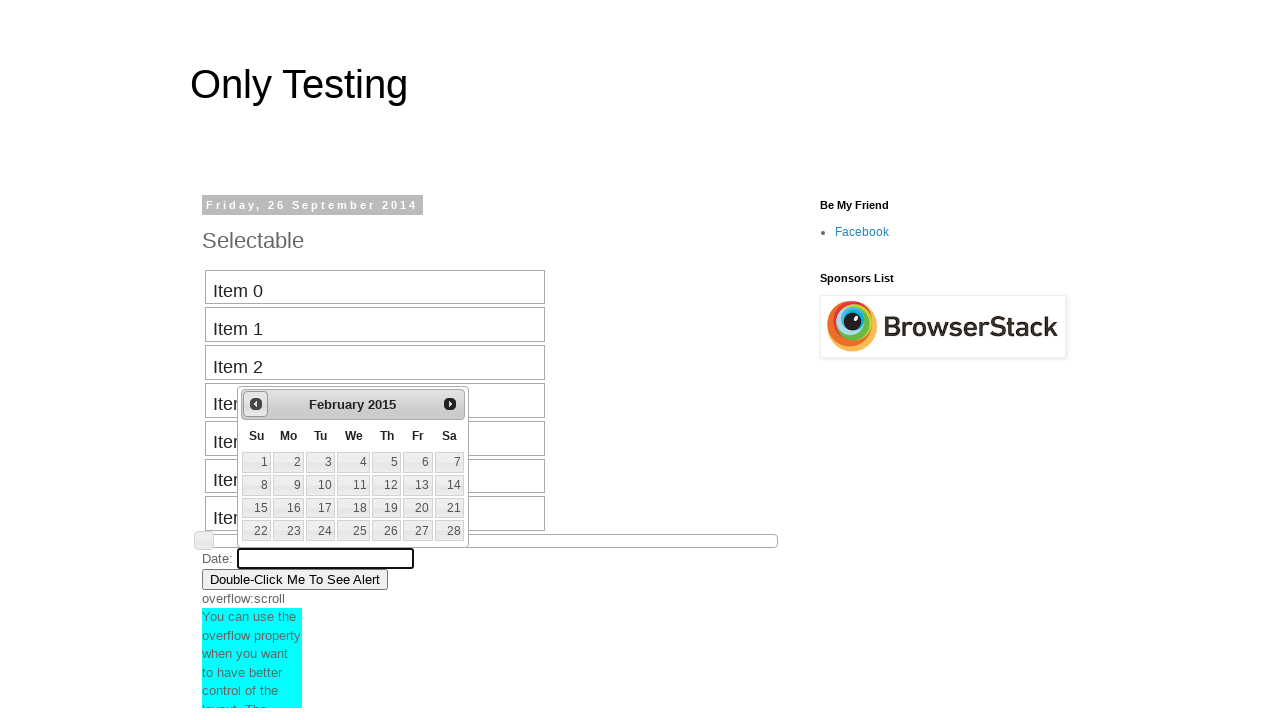

Retrieved current calendar date: February 2015
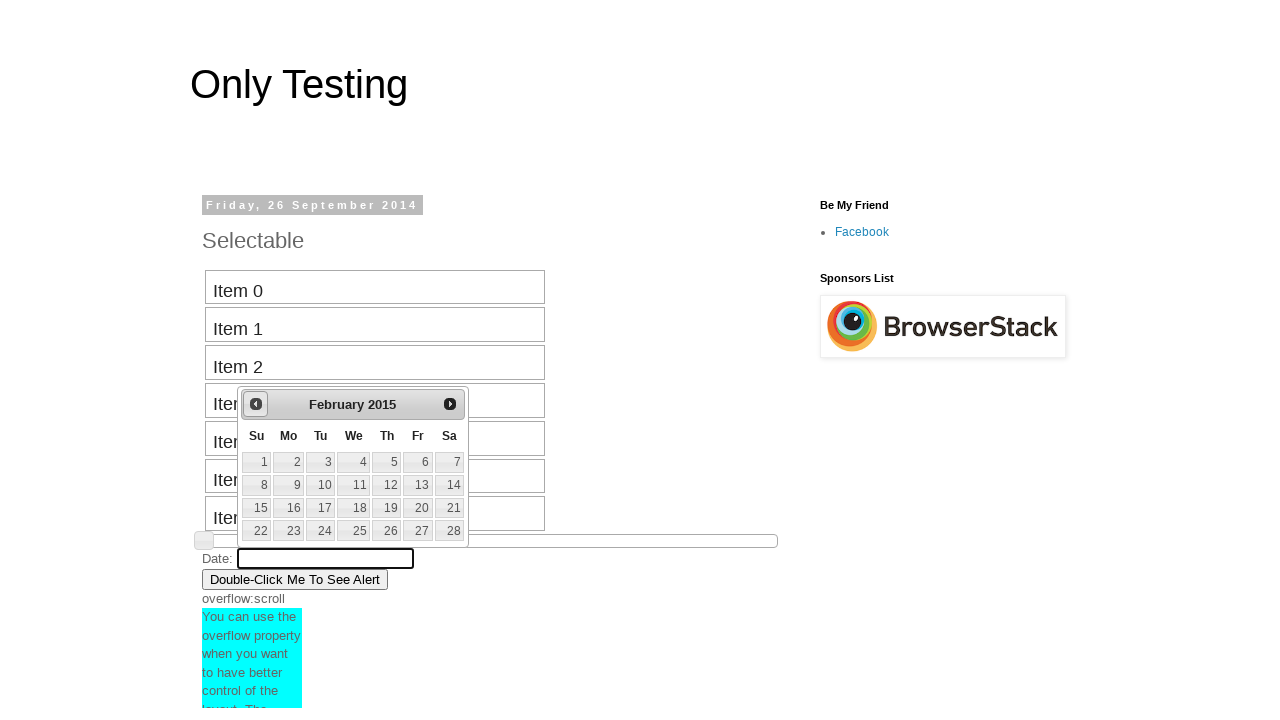

Clicked previous button to navigate backward in calendar at (256, 404) on #ui-datepicker-div > div > a.ui-datepicker-prev
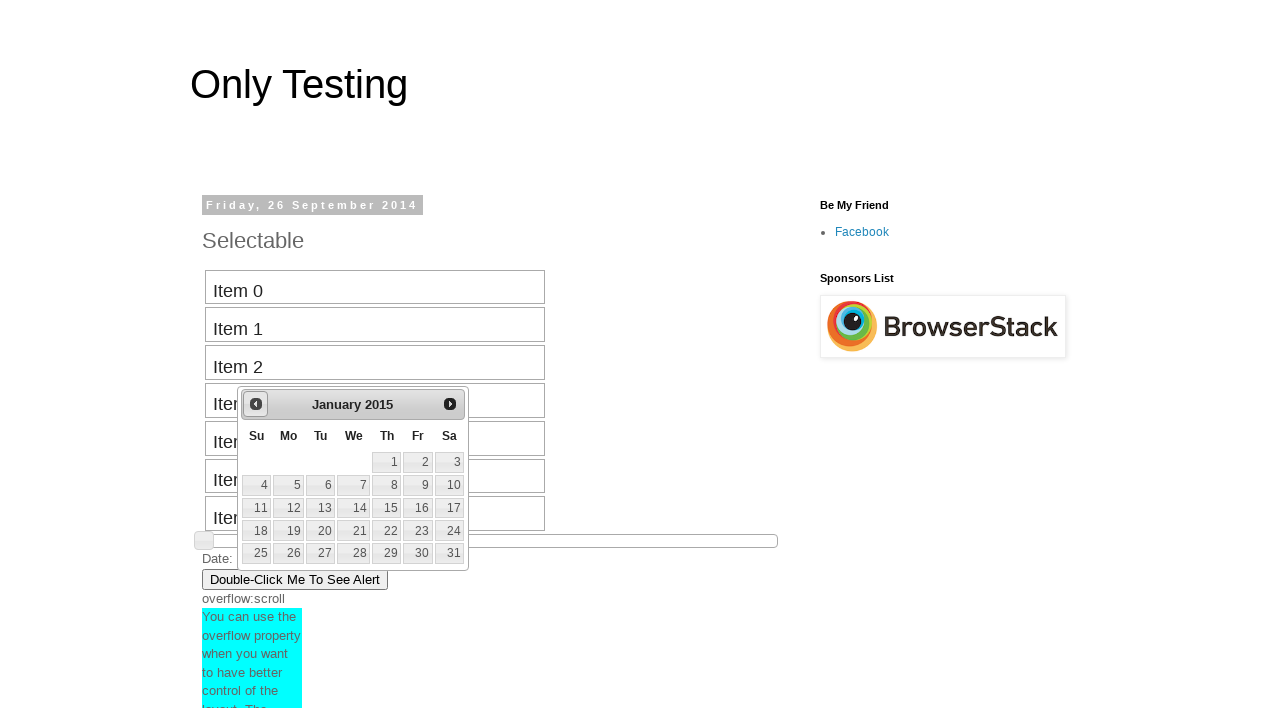

Retrieved current calendar date: January 2015
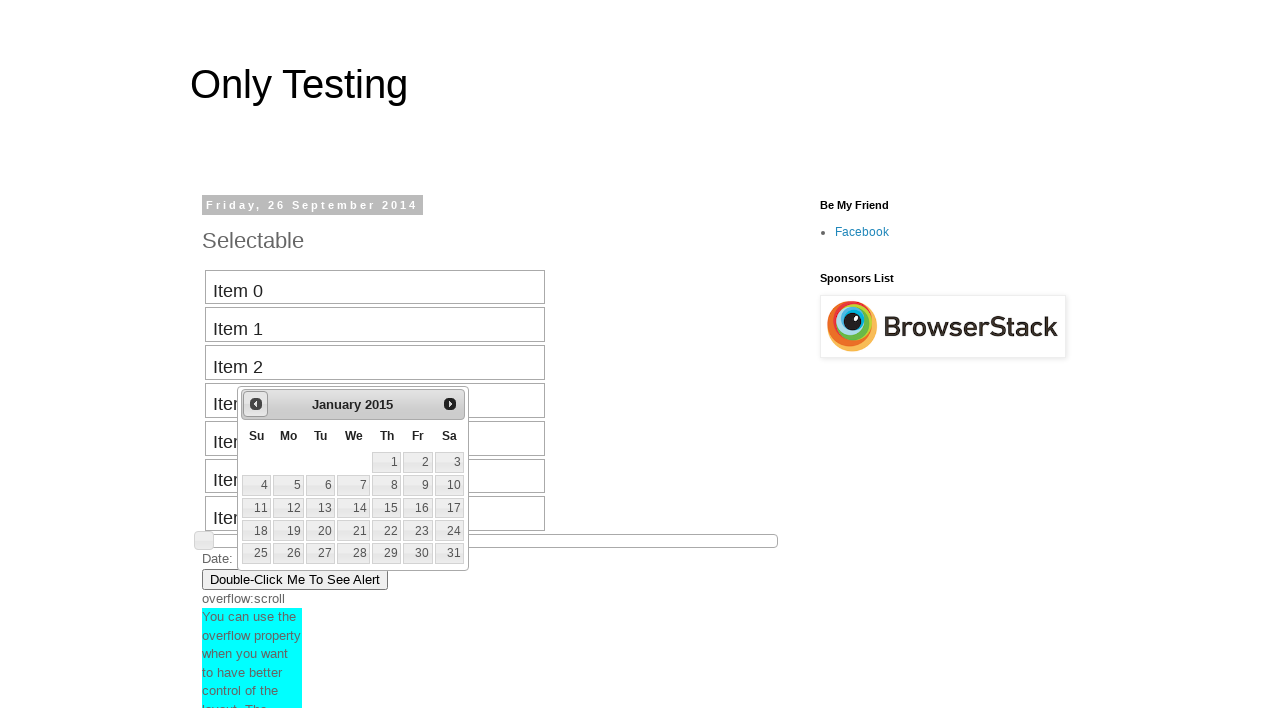

Clicked previous button to navigate backward in calendar at (256, 404) on #ui-datepicker-div > div > a.ui-datepicker-prev
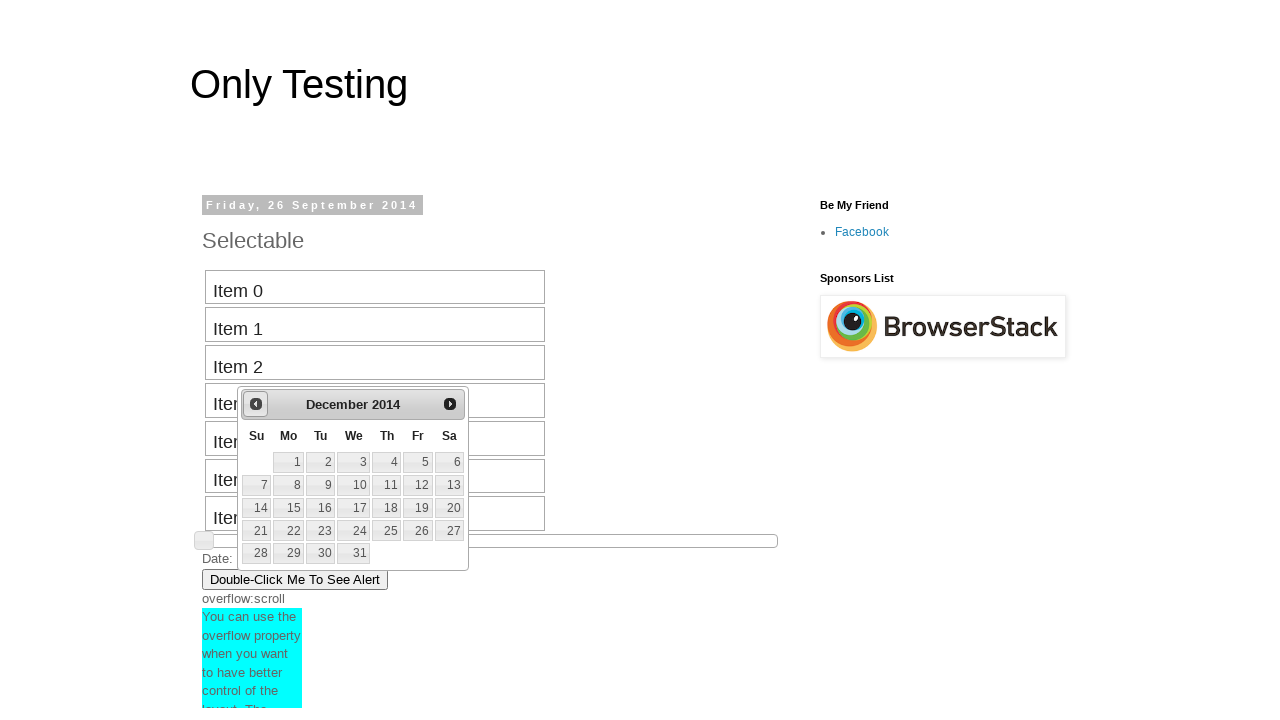

Retrieved current calendar date: December 2014
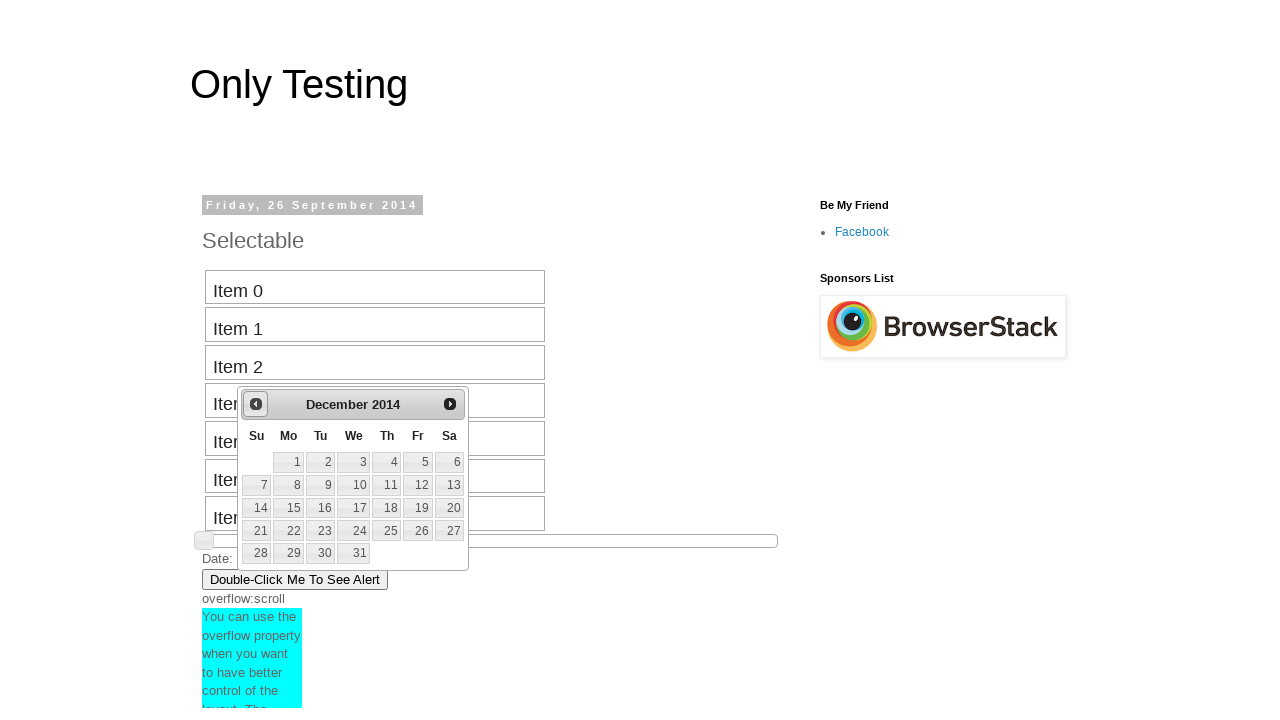

Clicked previous button to navigate backward in calendar at (256, 404) on #ui-datepicker-div > div > a.ui-datepicker-prev
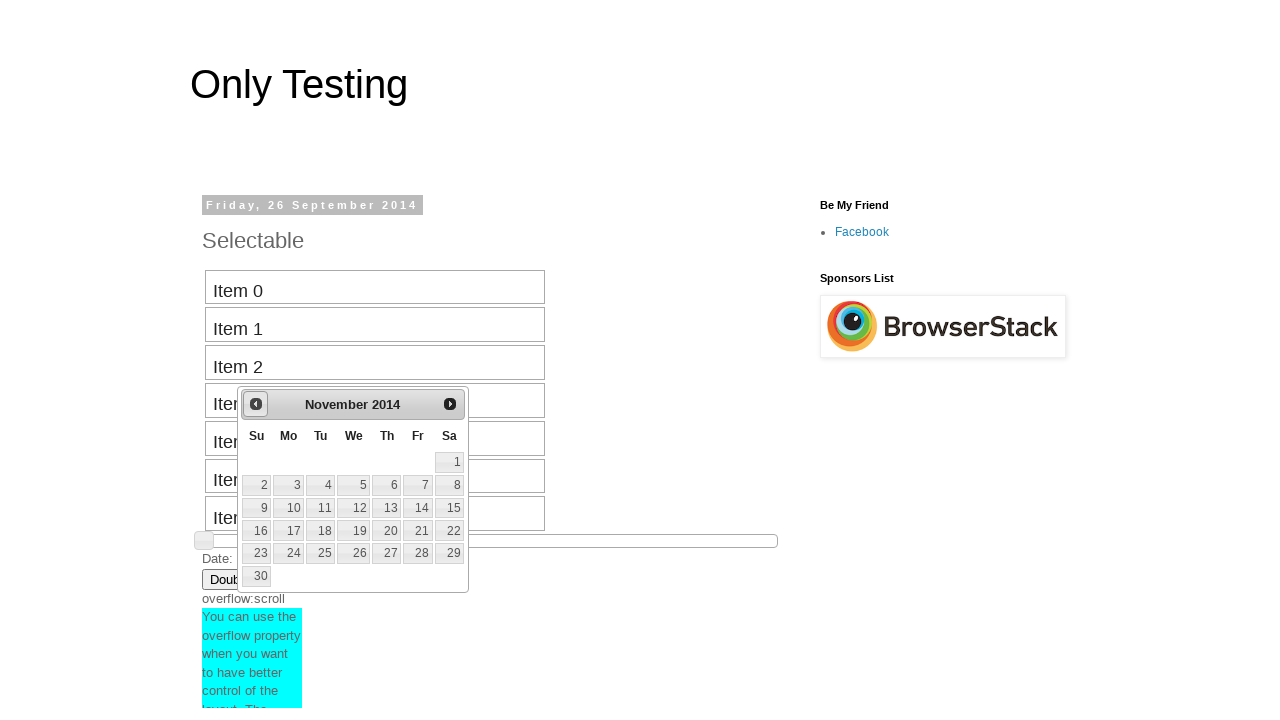

Retrieved current calendar date: November 2014
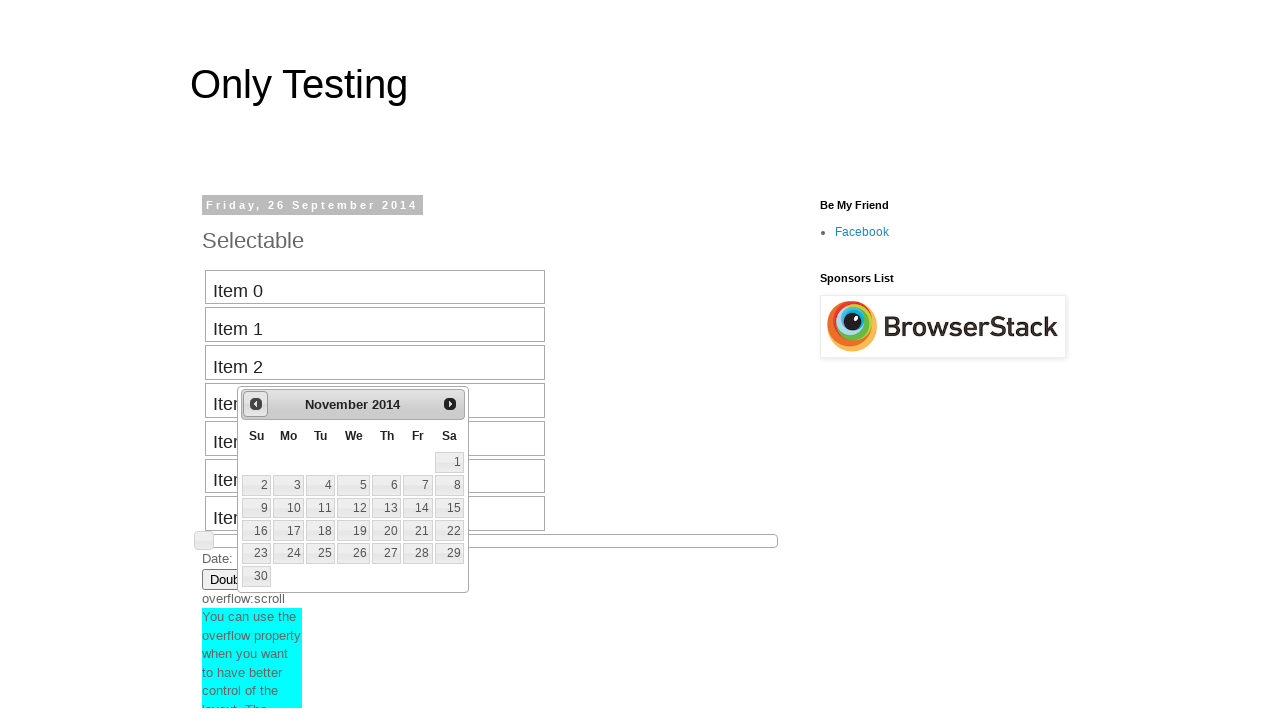

Clicked previous button to navigate backward in calendar at (256, 404) on #ui-datepicker-div > div > a.ui-datepicker-prev
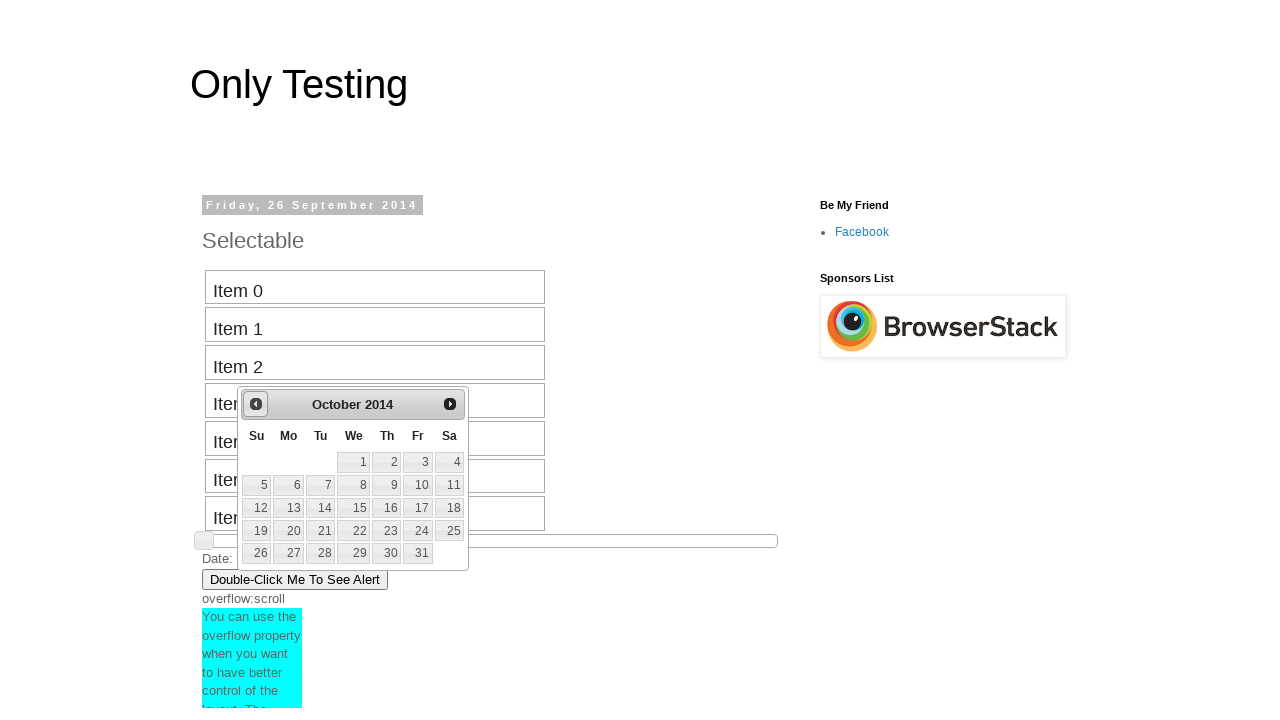

Retrieved current calendar date: October 2014
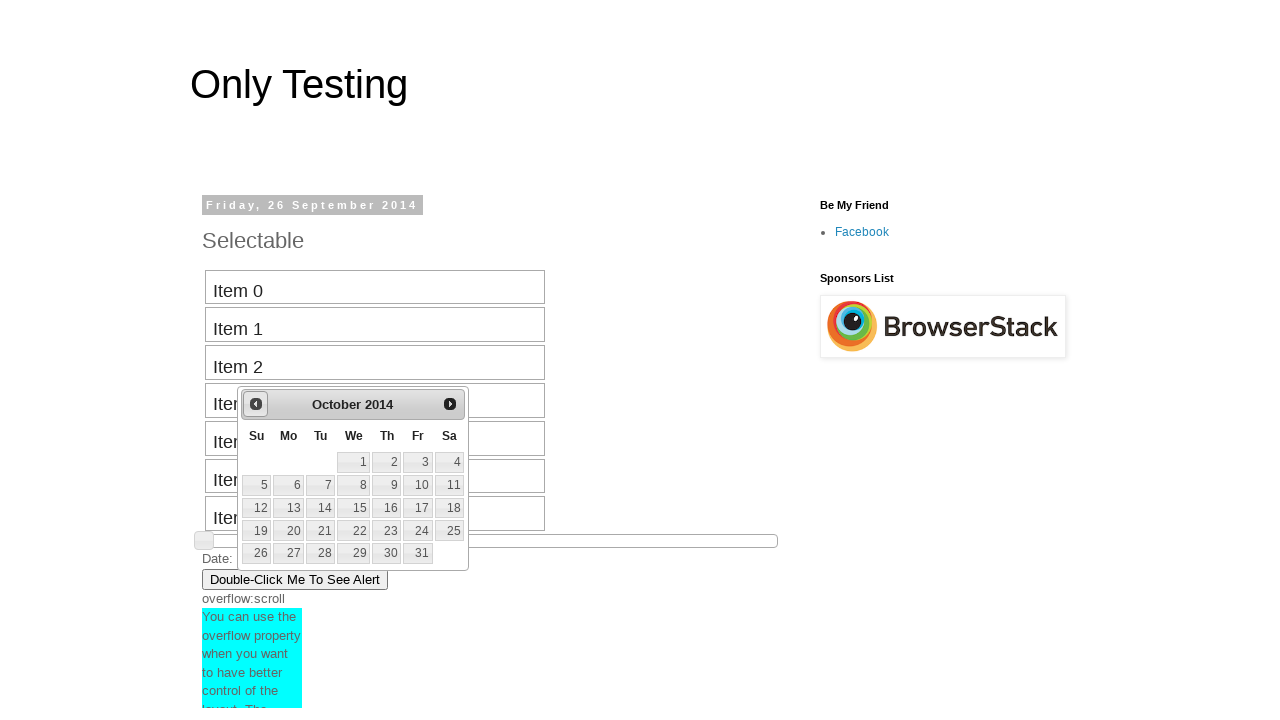

Clicked previous button to navigate backward in calendar at (256, 404) on #ui-datepicker-div > div > a.ui-datepicker-prev
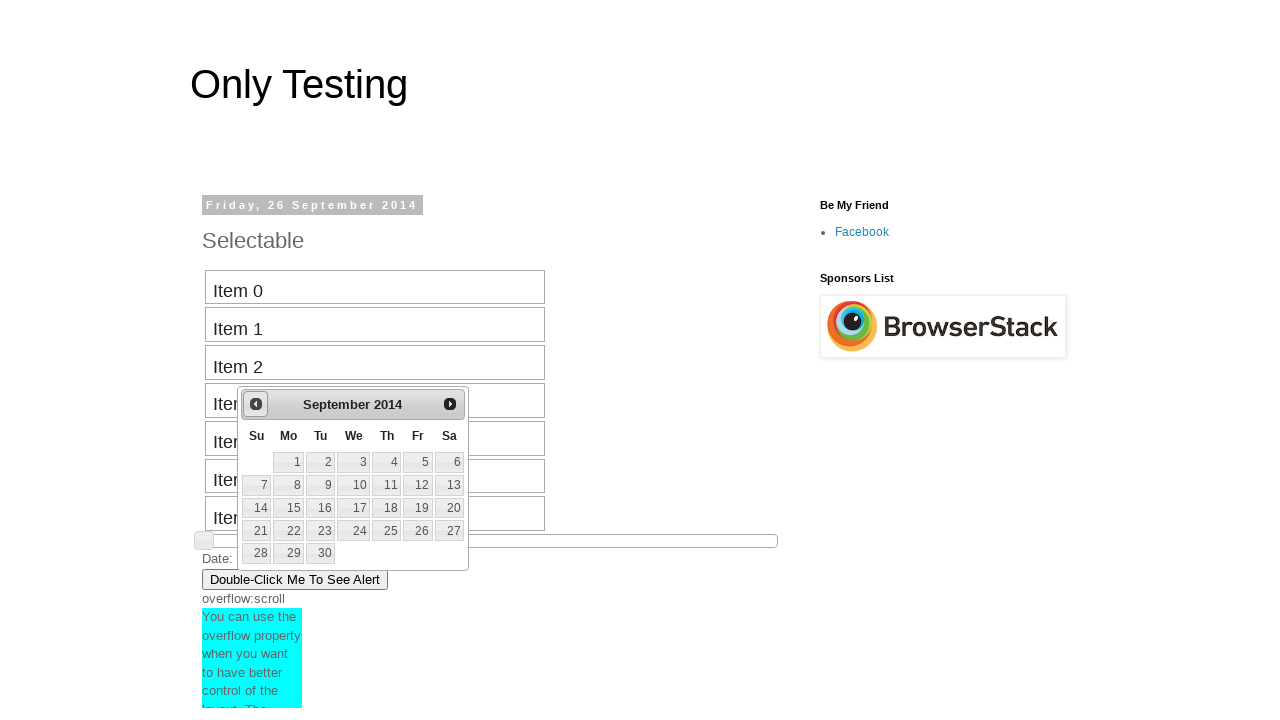

Retrieved current calendar date: September 2014
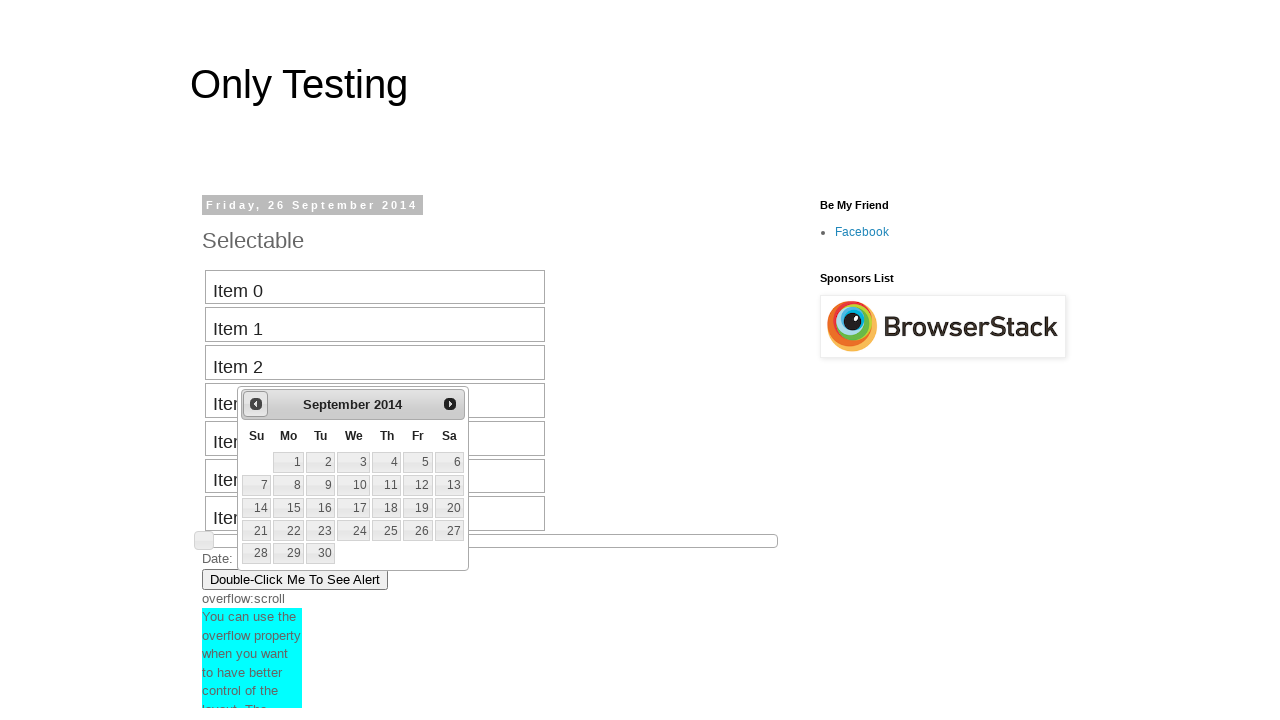

Clicked previous button to navigate backward in calendar at (256, 404) on #ui-datepicker-div > div > a.ui-datepicker-prev
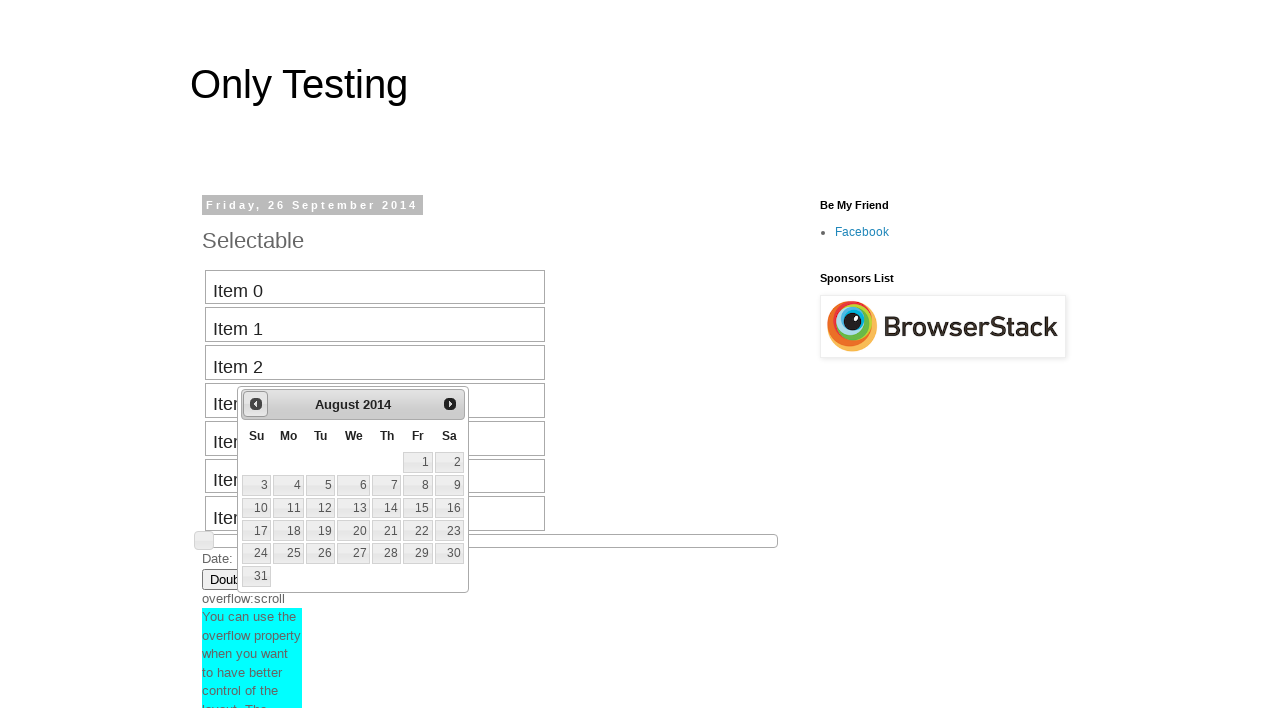

Retrieved current calendar date: August 2014
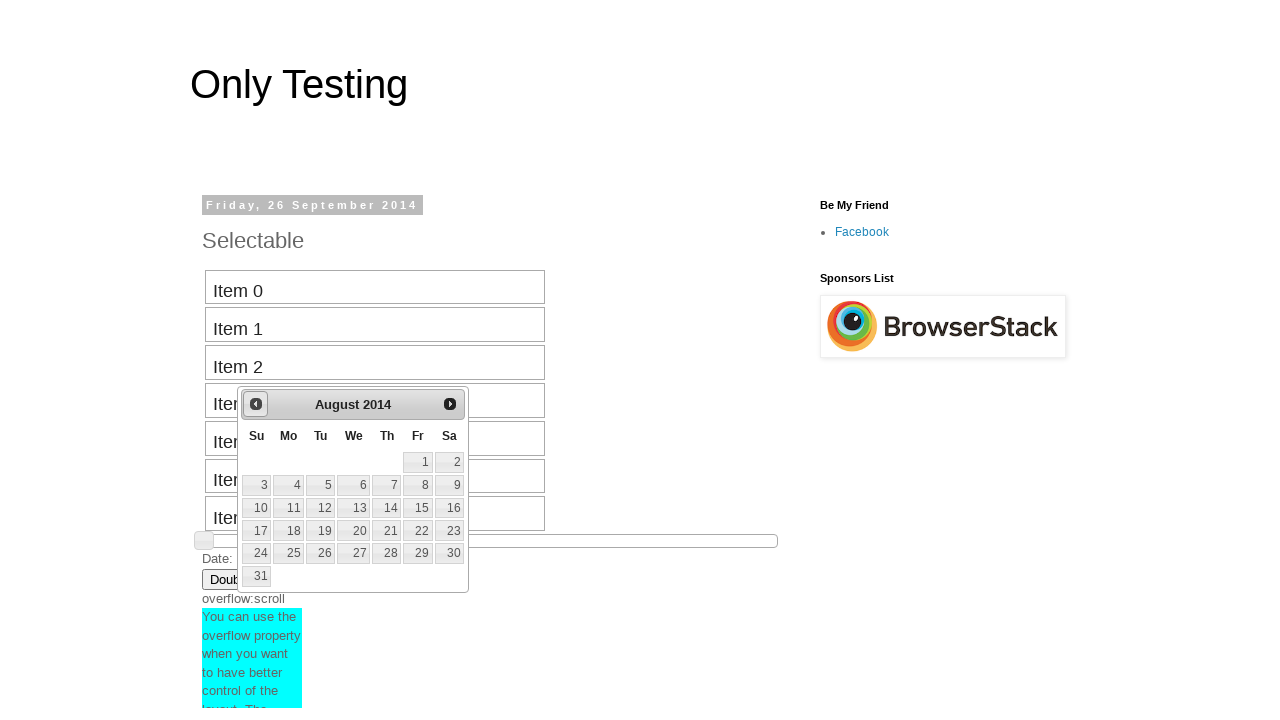

Clicked previous button to navigate backward in calendar at (256, 404) on #ui-datepicker-div > div > a.ui-datepicker-prev
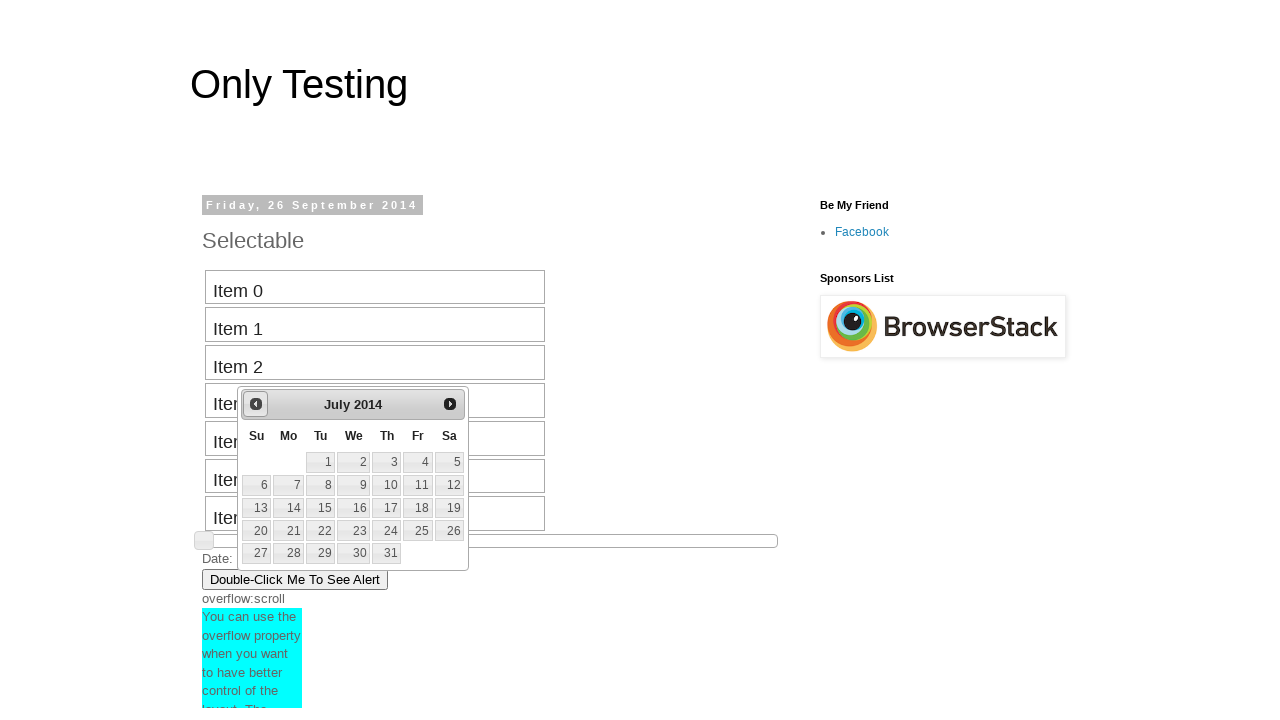

Retrieved current calendar date: July 2014
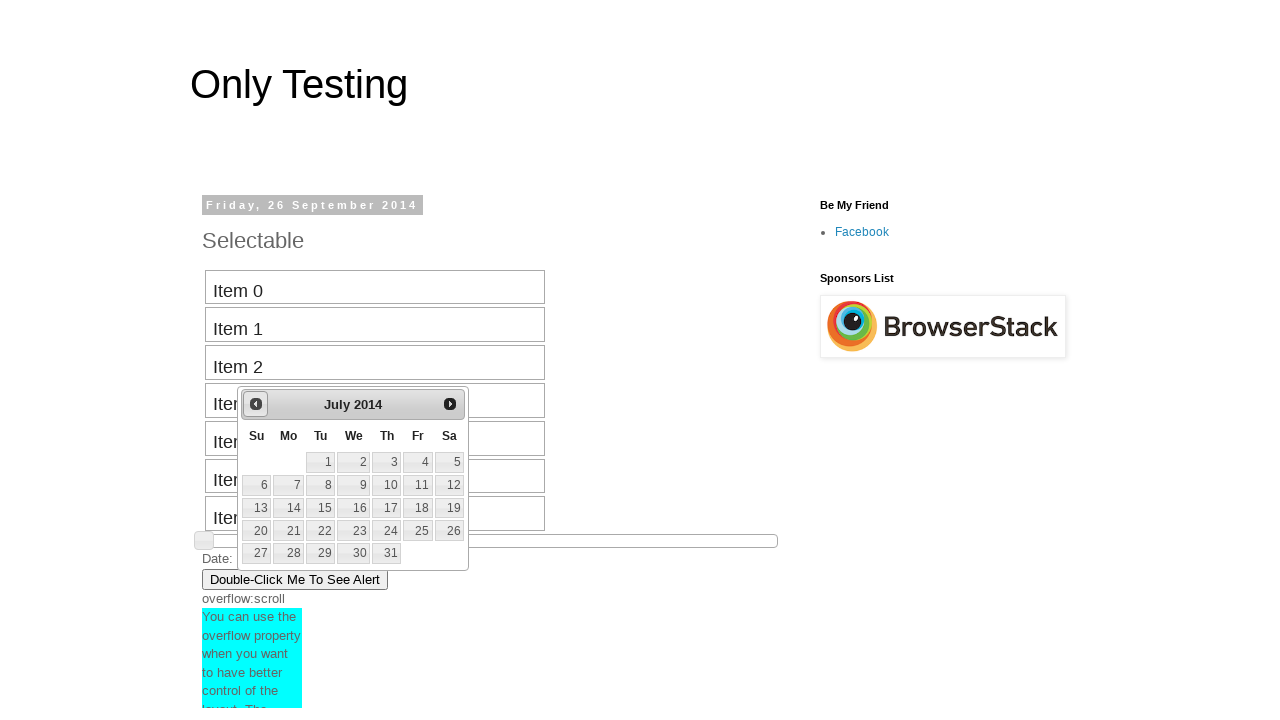

Clicked previous button to navigate backward in calendar at (256, 404) on #ui-datepicker-div > div > a.ui-datepicker-prev
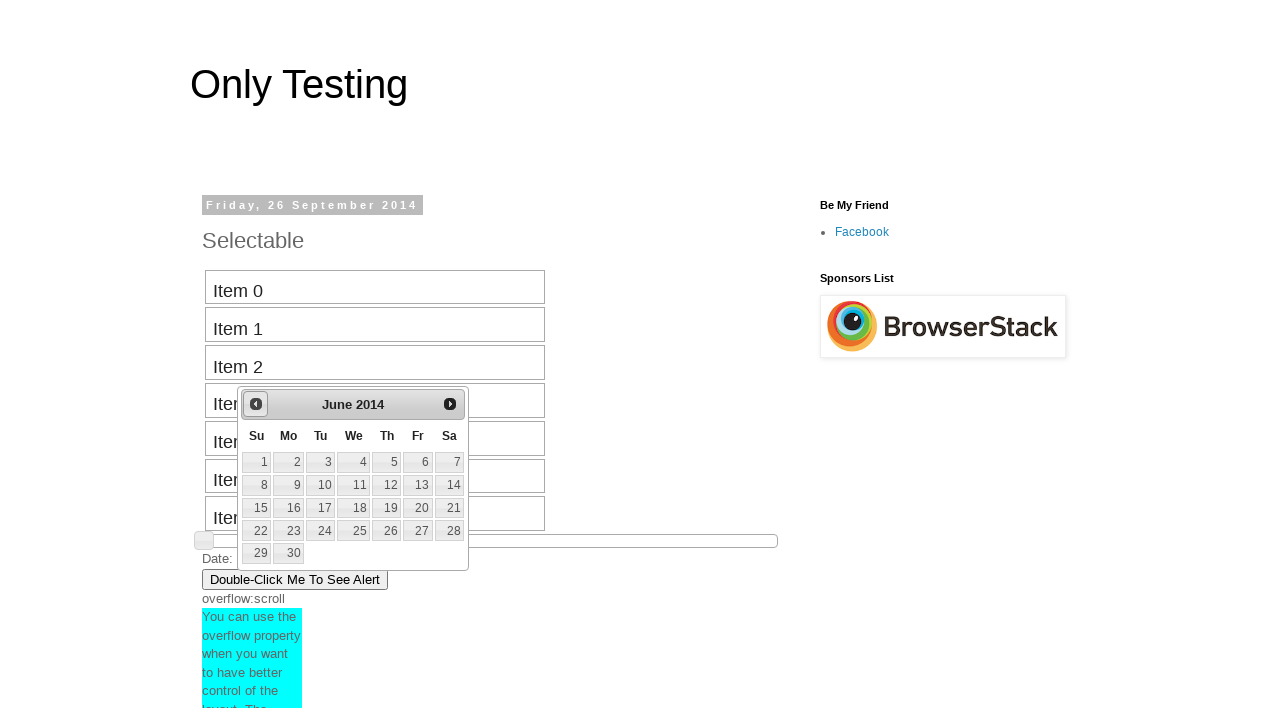

Retrieved current calendar date: June 2014
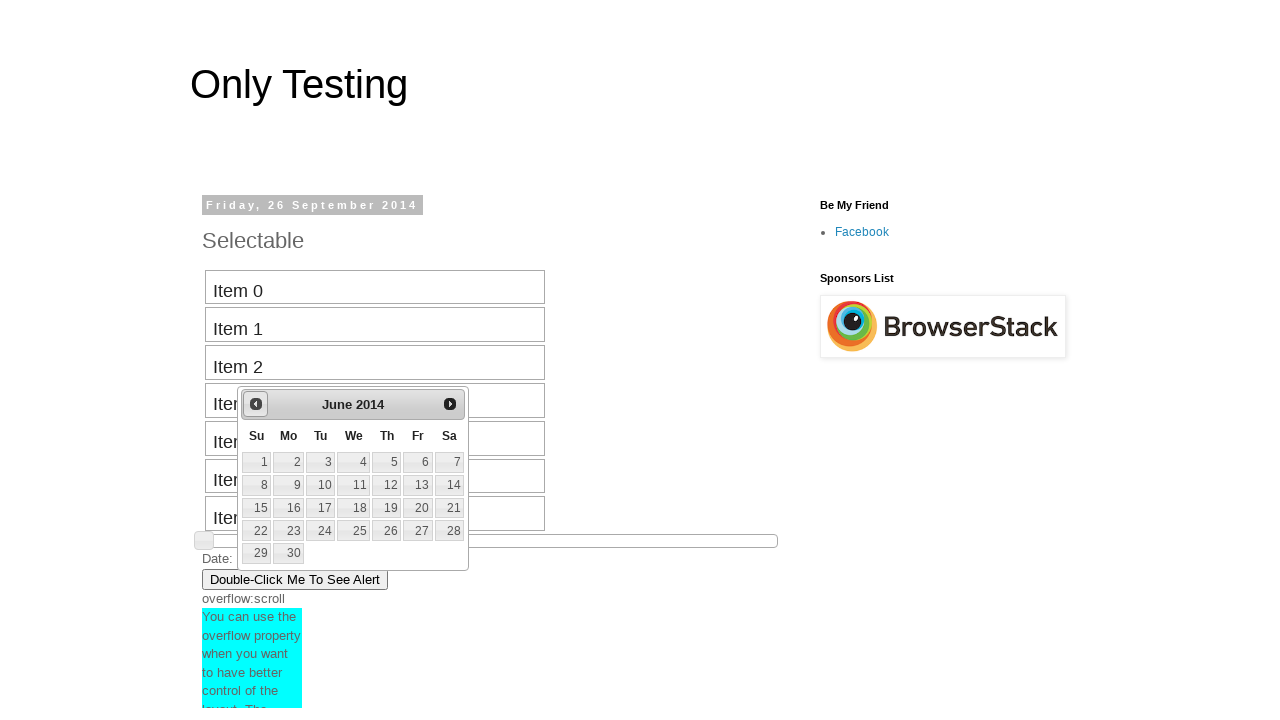

Clicked previous button to navigate backward in calendar at (256, 404) on #ui-datepicker-div > div > a.ui-datepicker-prev
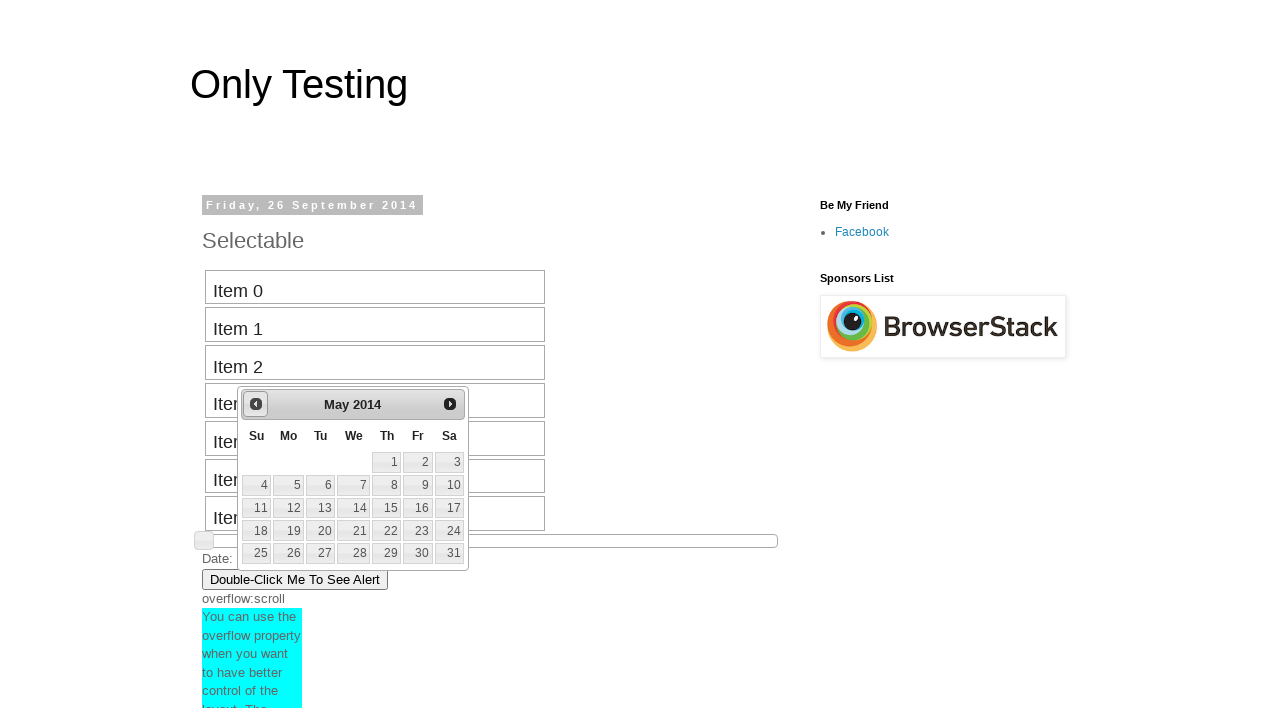

Retrieved current calendar date: May 2014
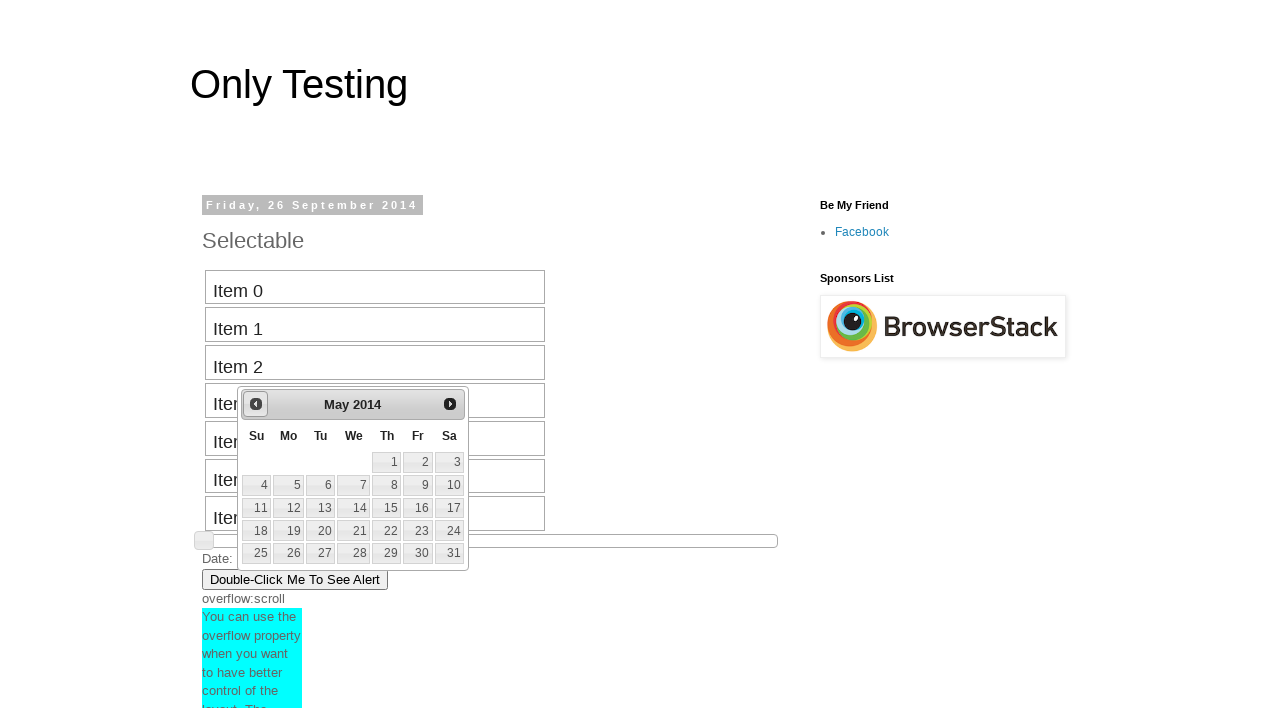

Clicked previous button to navigate backward in calendar at (256, 404) on #ui-datepicker-div > div > a.ui-datepicker-prev
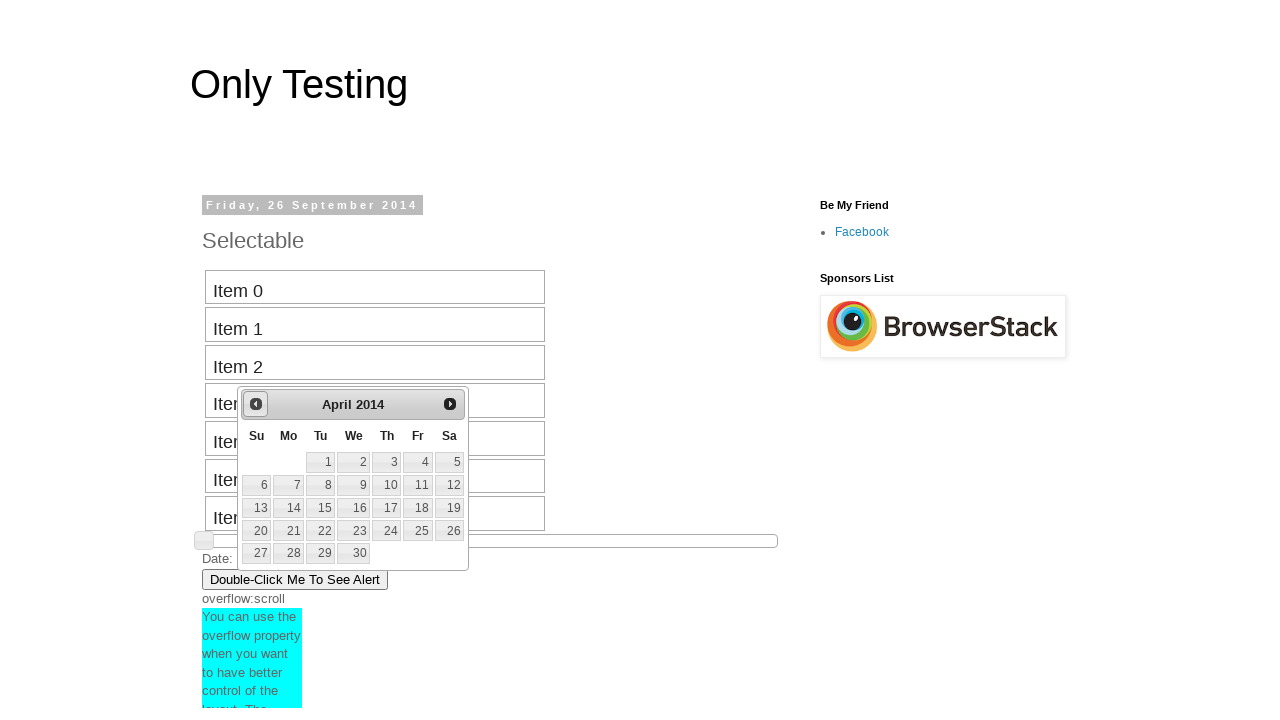

Retrieved current calendar date: April 2014
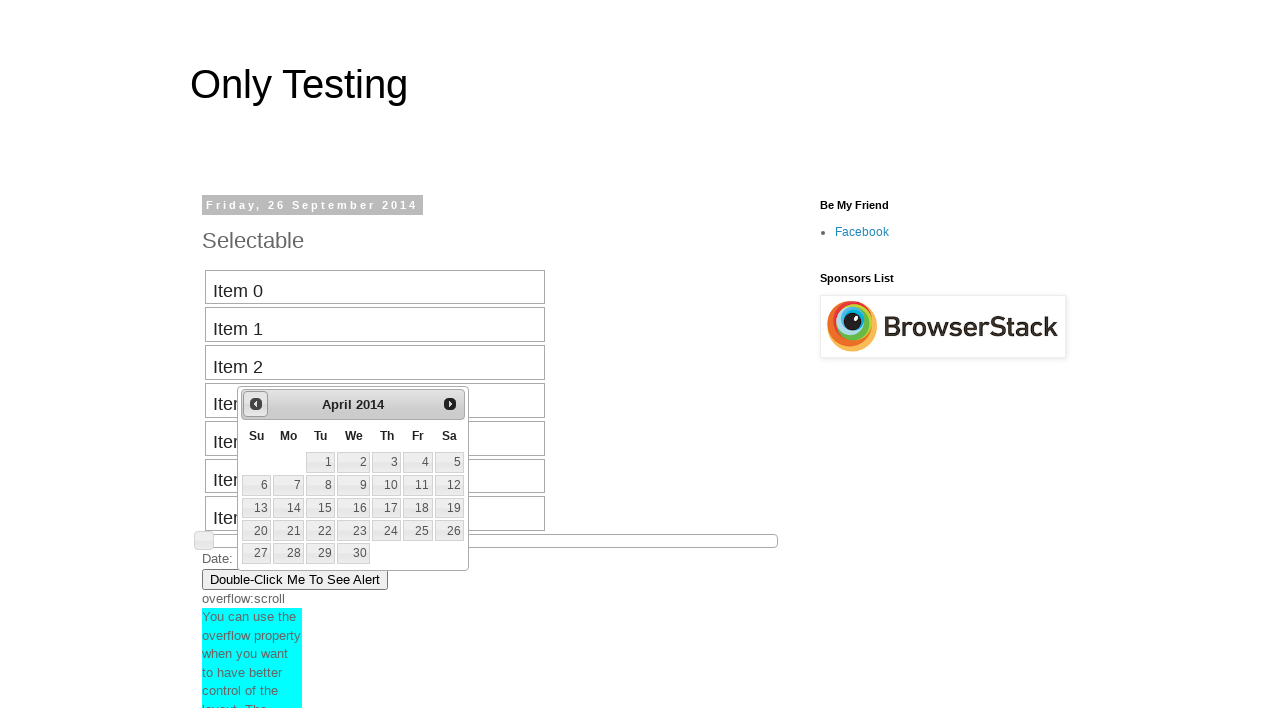

Clicked previous button to navigate backward in calendar at (256, 404) on #ui-datepicker-div > div > a.ui-datepicker-prev
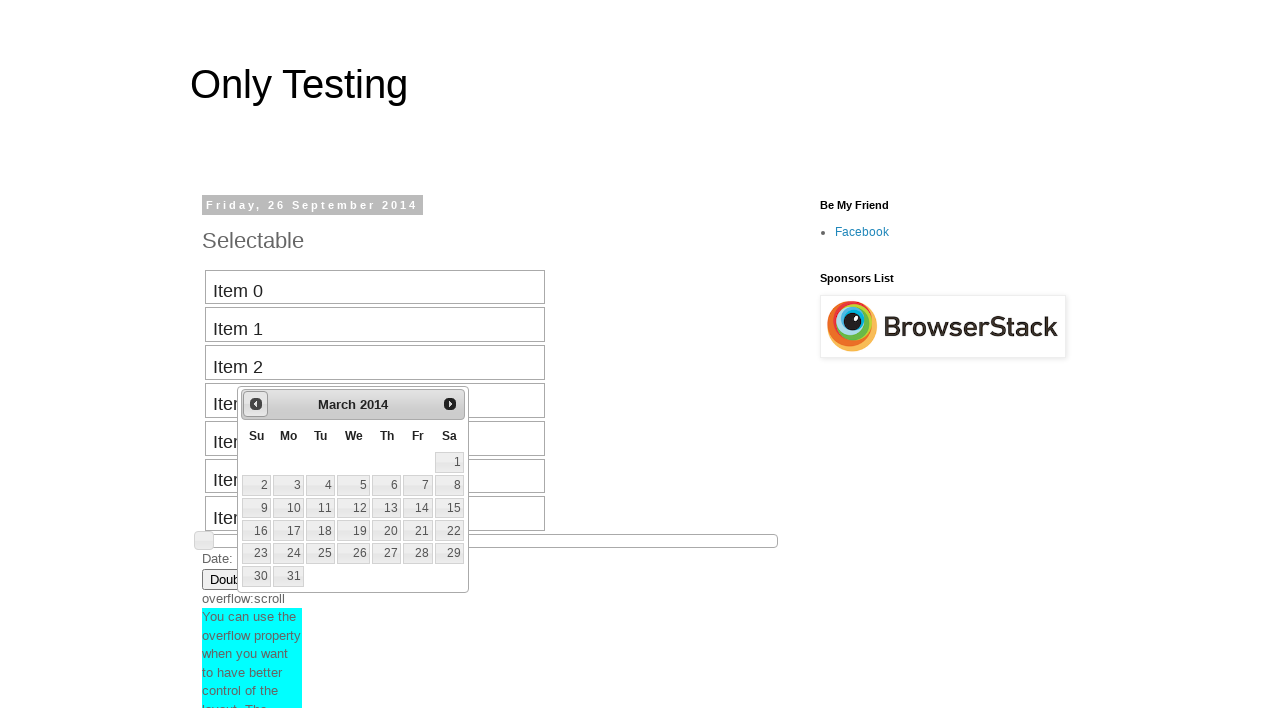

Retrieved current calendar date: March 2014
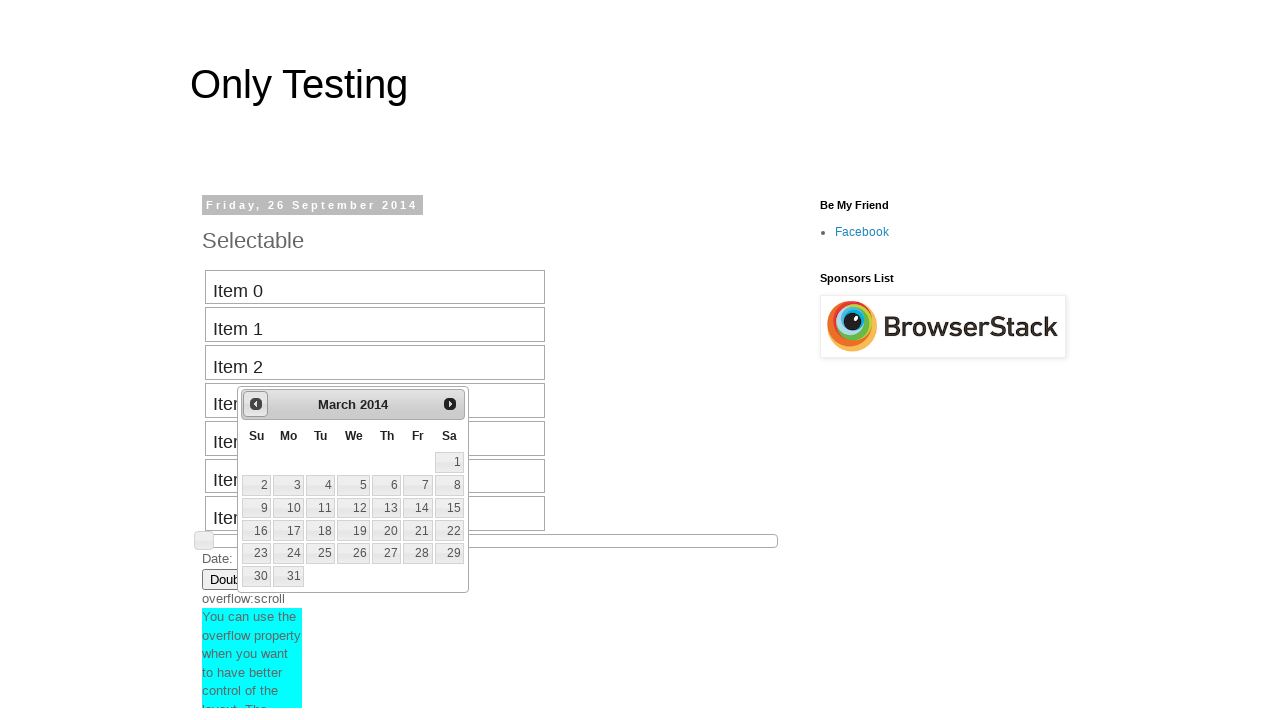

Clicked previous button to navigate backward in calendar at (256, 404) on #ui-datepicker-div > div > a.ui-datepicker-prev
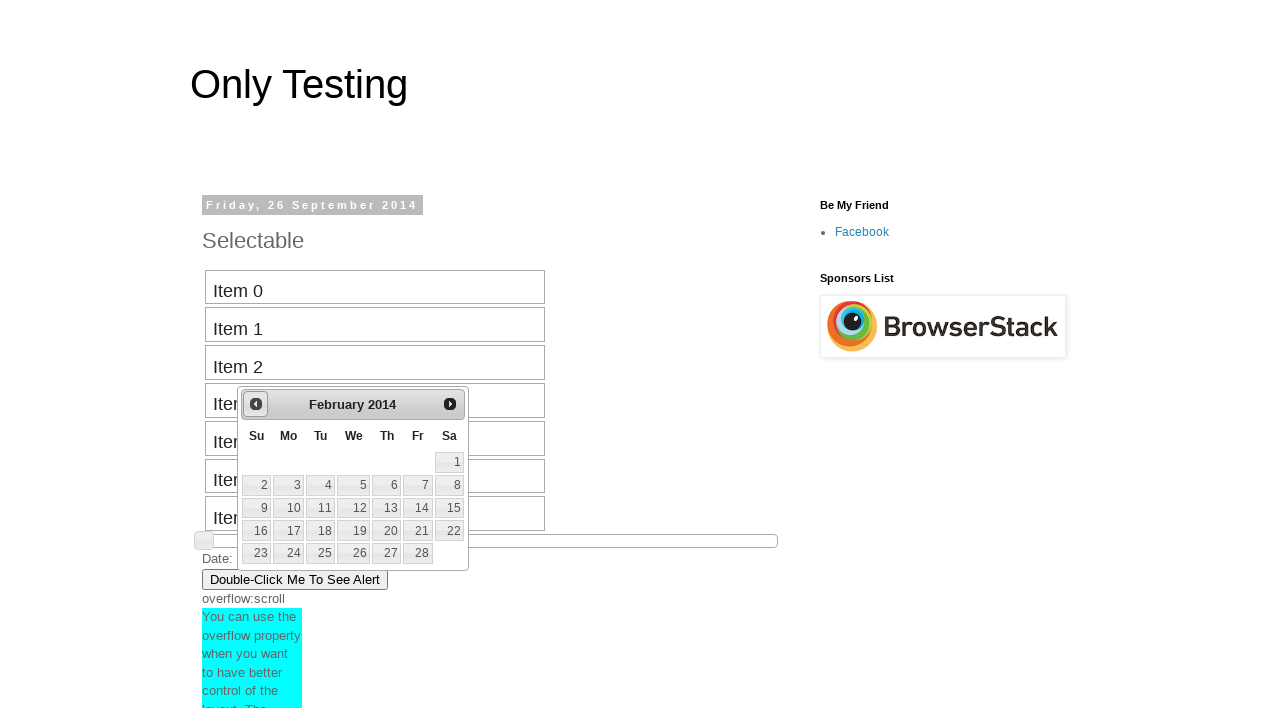

Retrieved current calendar date: February 2014
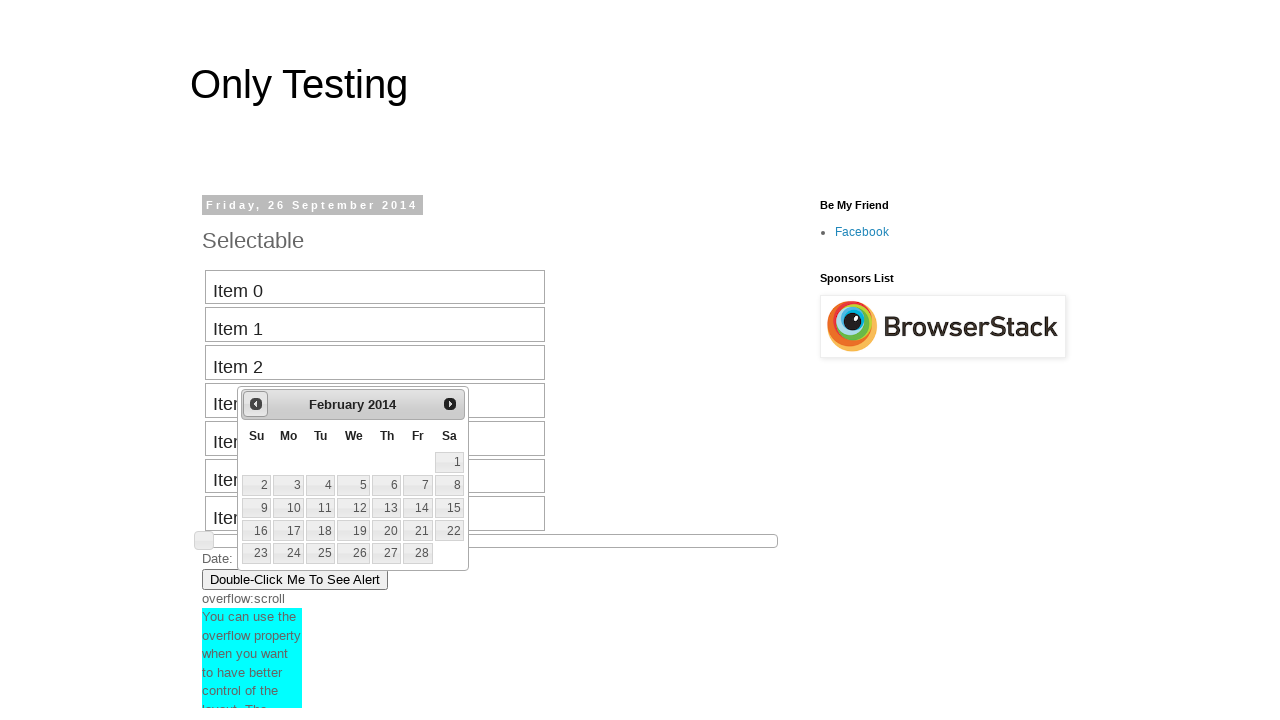

Clicked previous button to navigate backward in calendar at (256, 404) on #ui-datepicker-div > div > a.ui-datepicker-prev
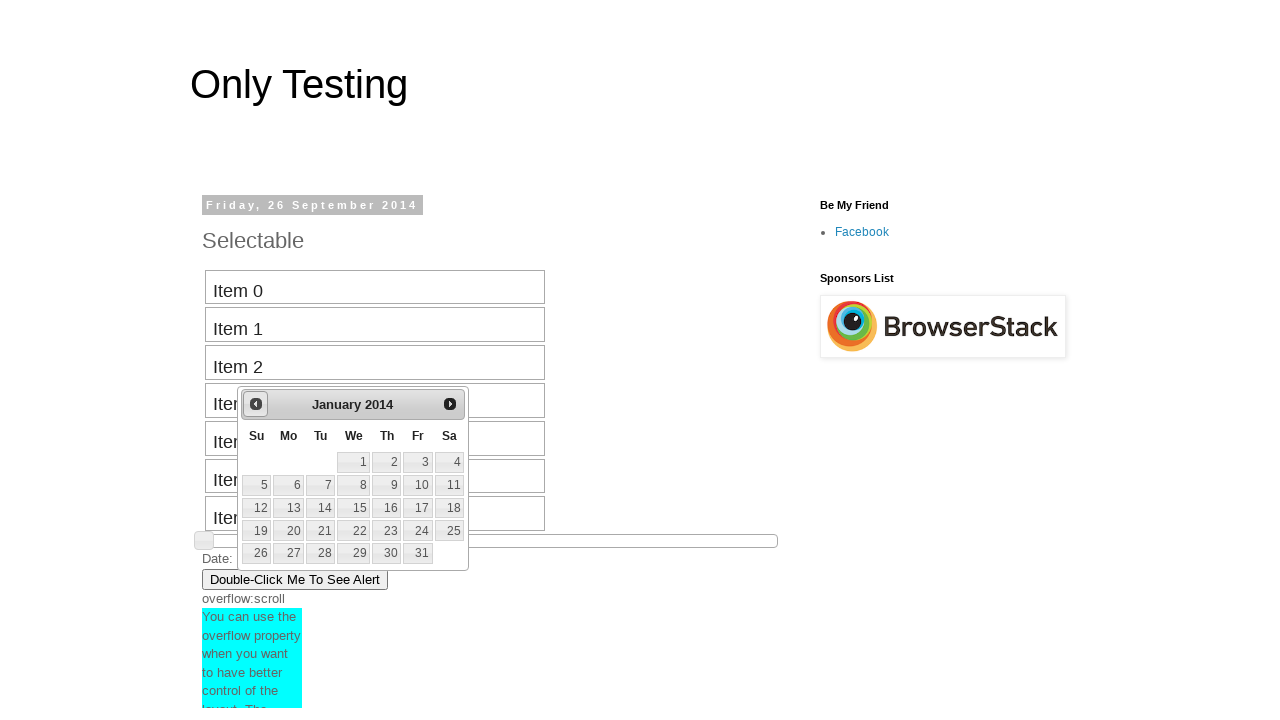

Retrieved current calendar date: January 2014
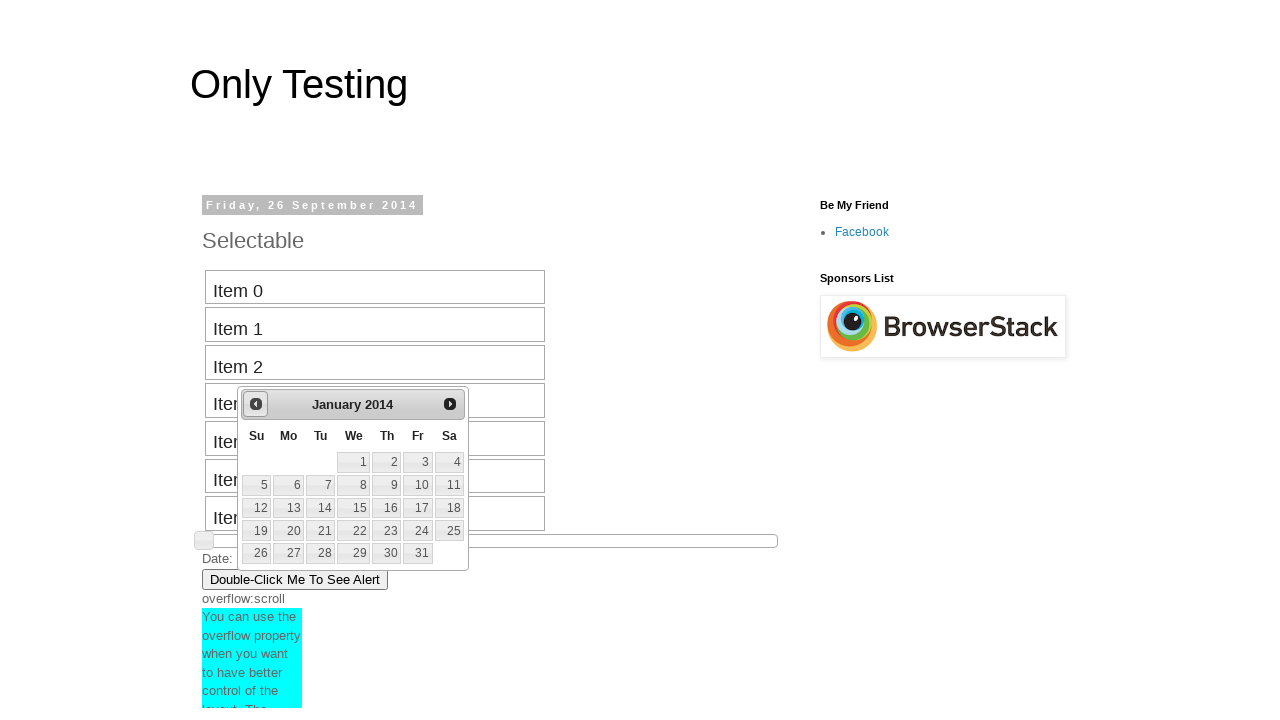

Clicked previous button to navigate backward in calendar at (256, 404) on #ui-datepicker-div > div > a.ui-datepicker-prev
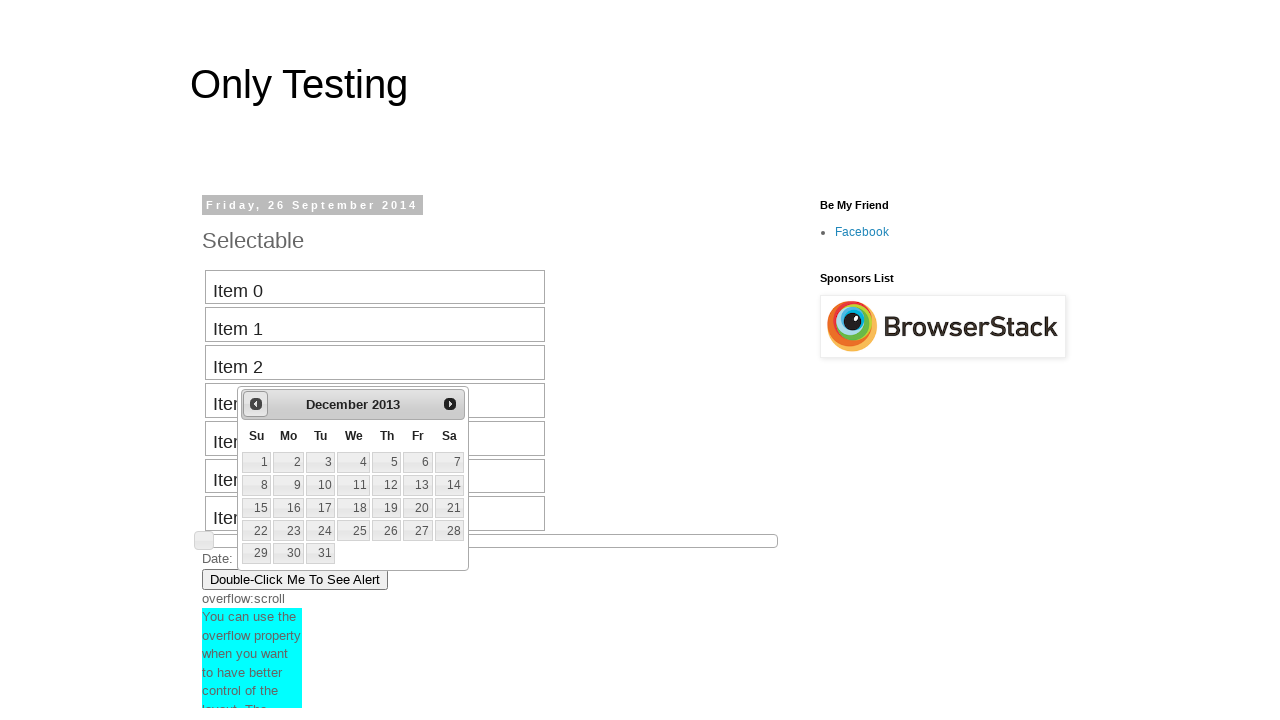

Retrieved current calendar date: December 2013
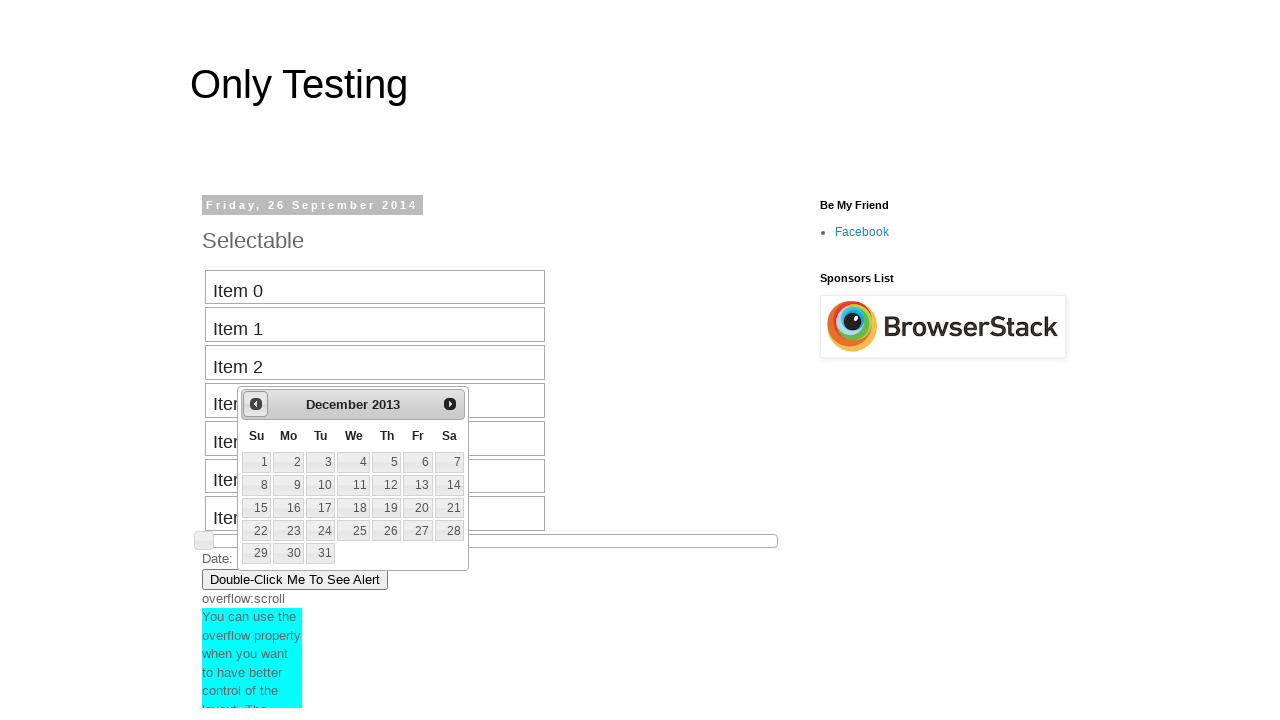

Clicked previous button to navigate backward in calendar at (256, 404) on #ui-datepicker-div > div > a.ui-datepicker-prev
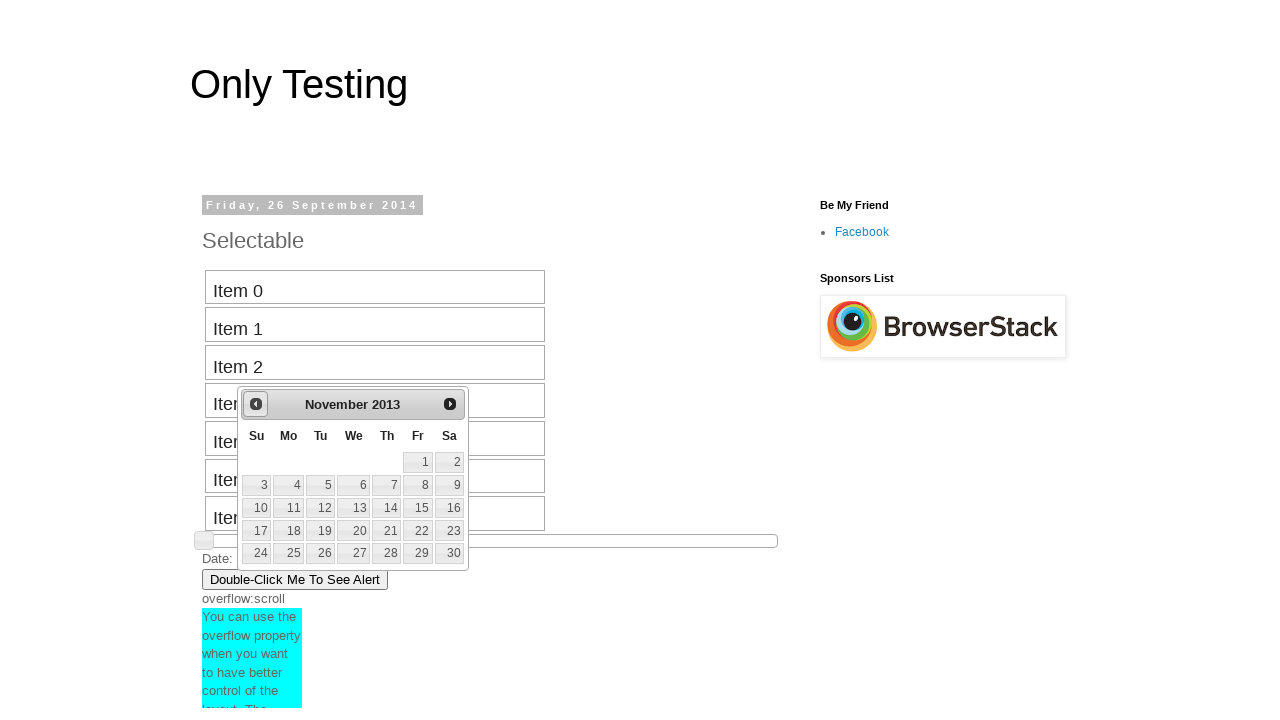

Retrieved current calendar date: November 2013
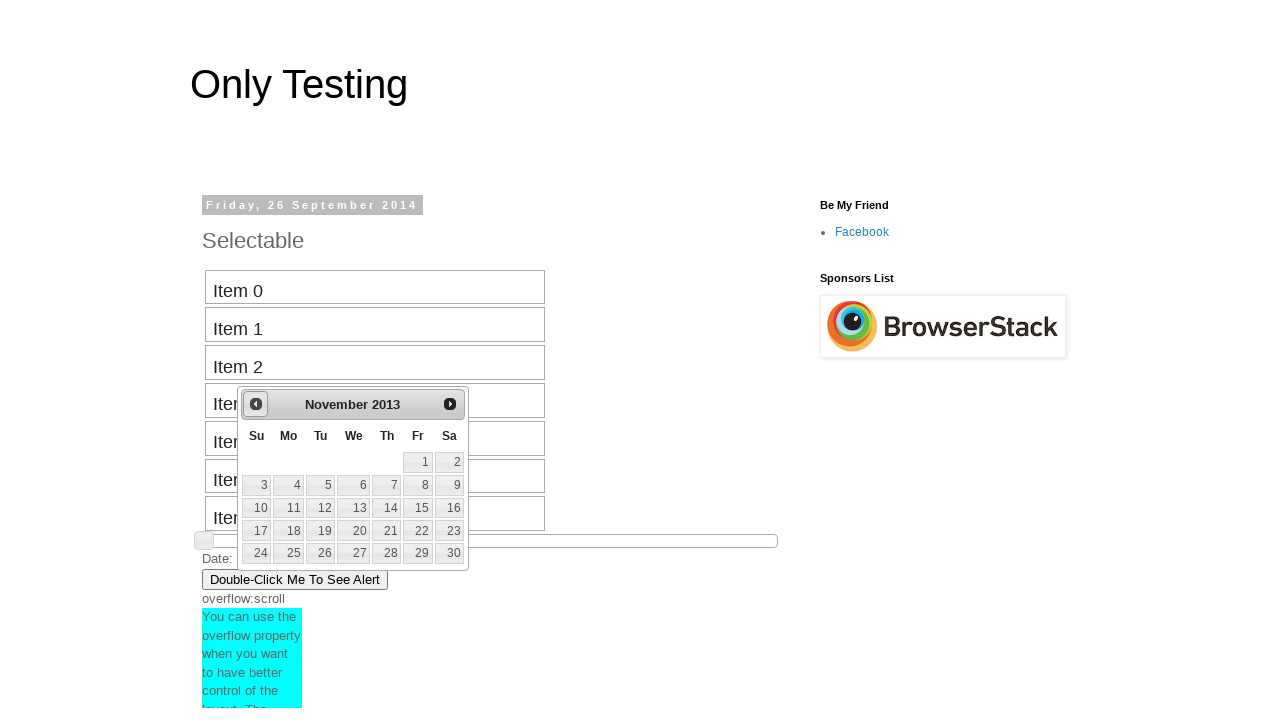

Clicked previous button to navigate backward in calendar at (256, 404) on #ui-datepicker-div > div > a.ui-datepicker-prev
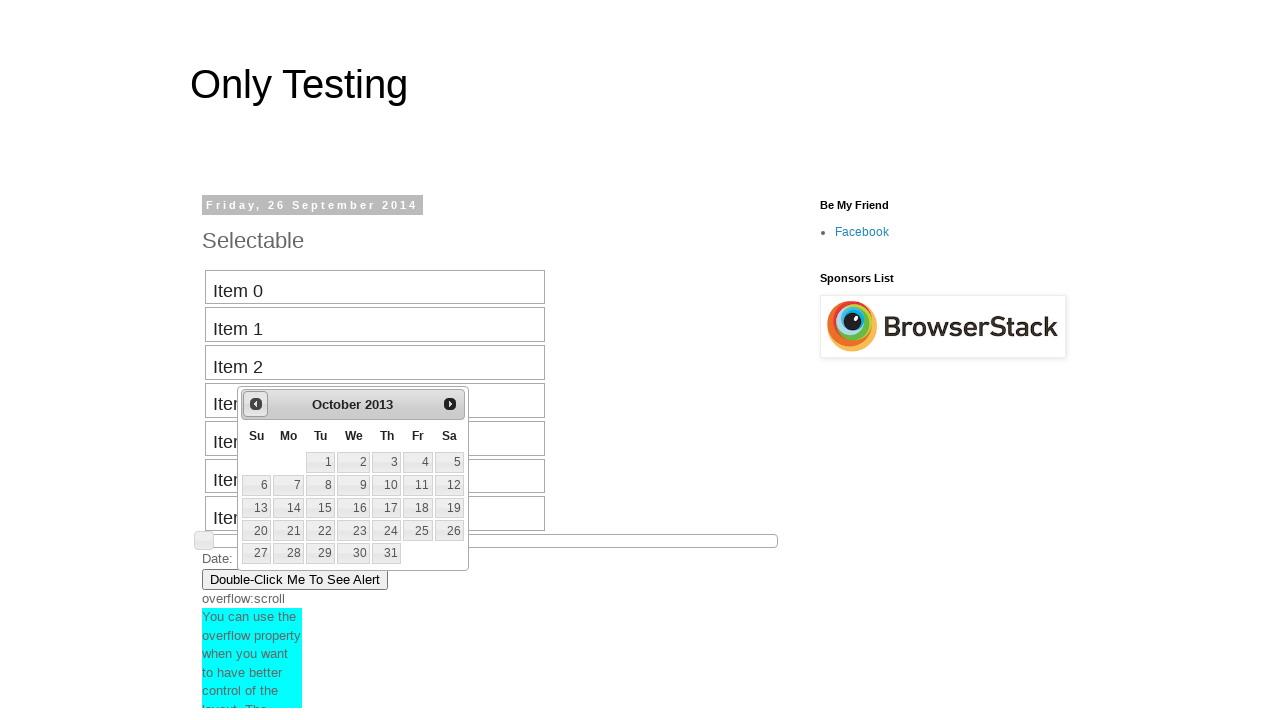

Retrieved current calendar date: October 2013
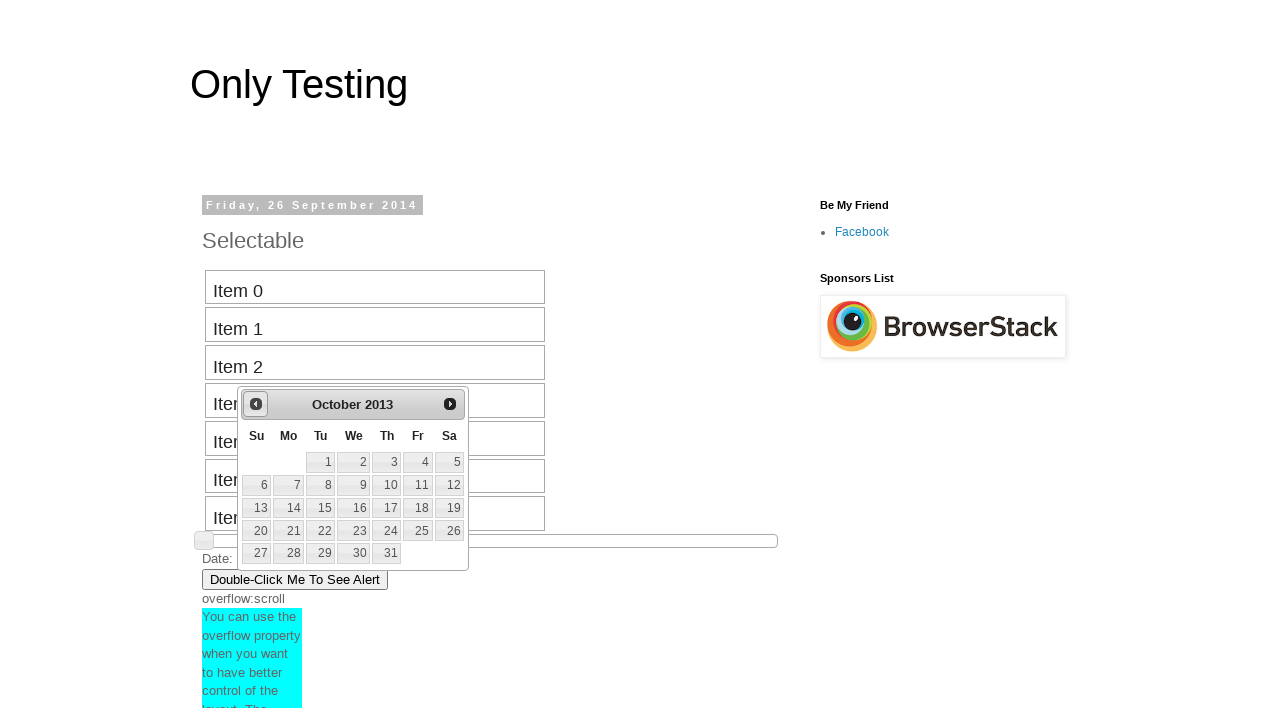

Clicked previous button to navigate backward in calendar at (256, 404) on #ui-datepicker-div > div > a.ui-datepicker-prev
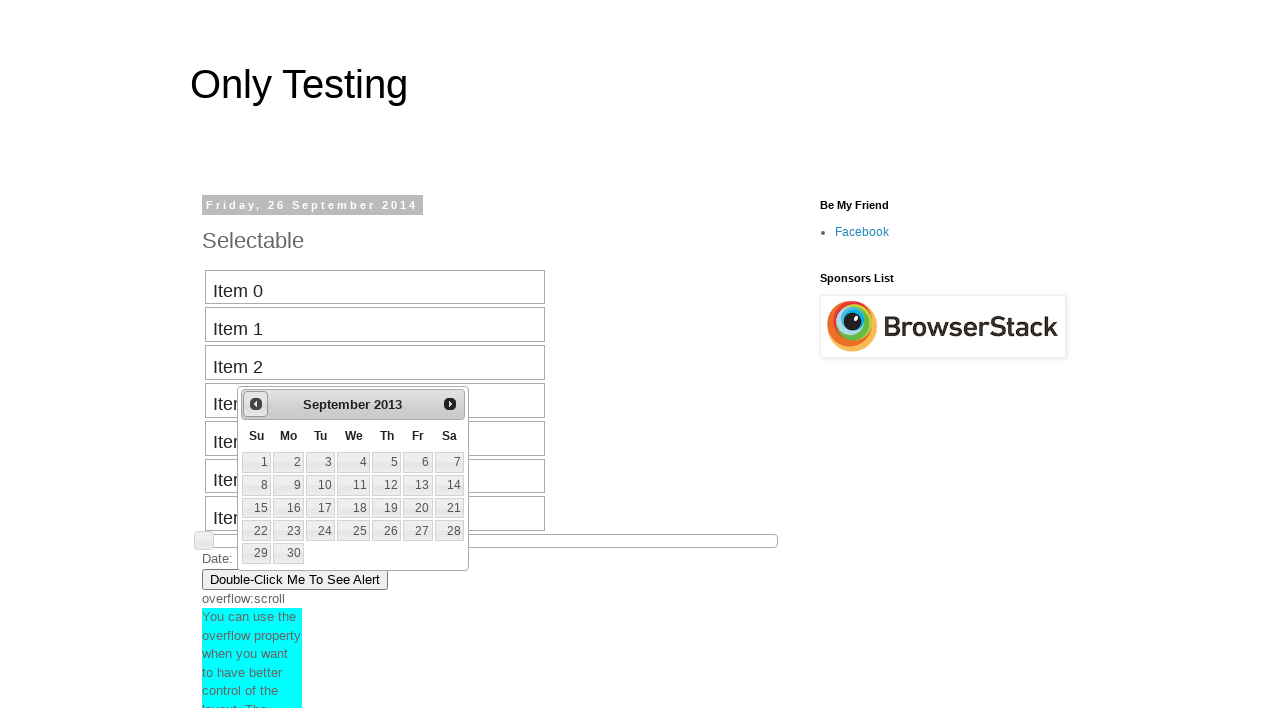

Retrieved current calendar date: September 2013
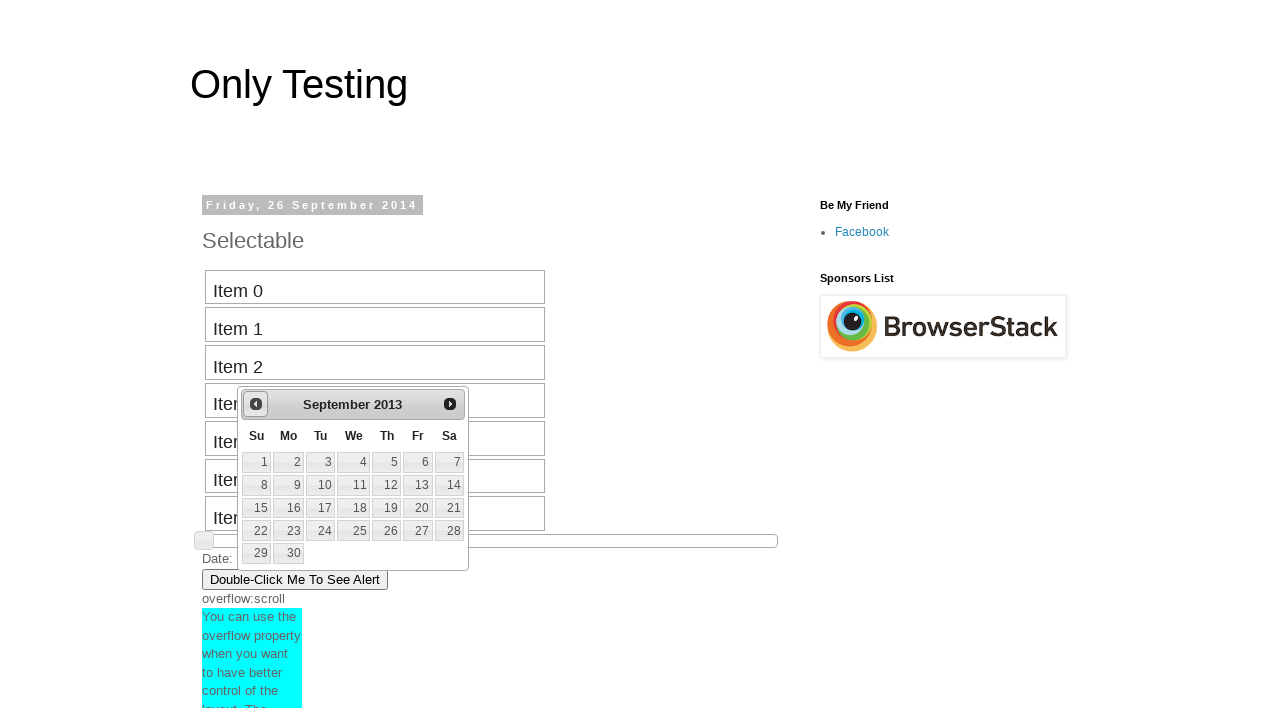

Clicked previous button to navigate backward in calendar at (256, 404) on #ui-datepicker-div > div > a.ui-datepicker-prev
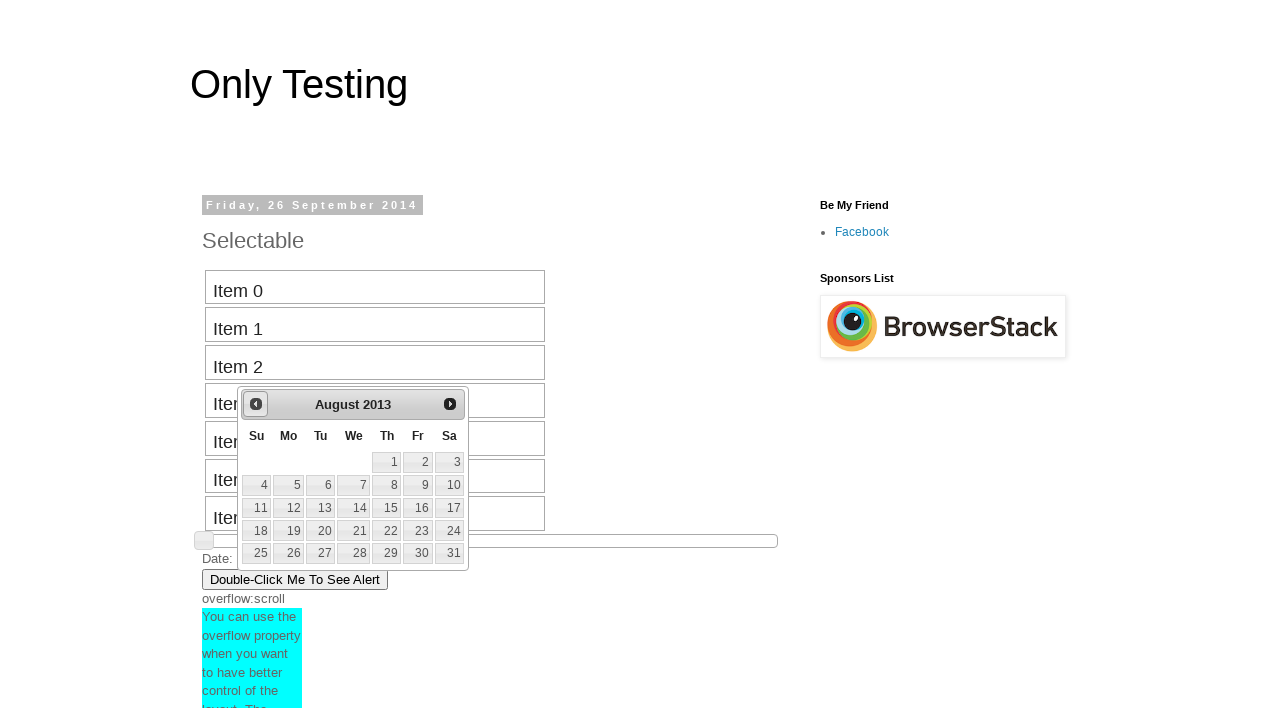

Retrieved current calendar date: August 2013
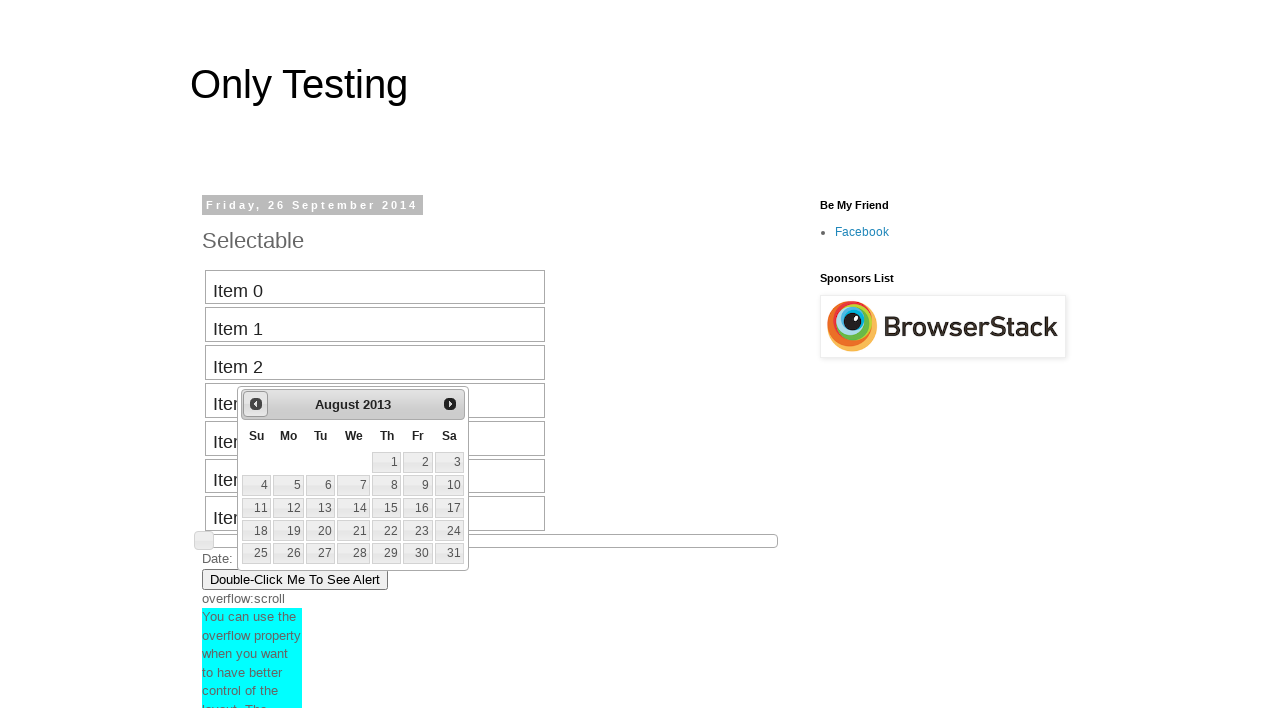

Selected date 18 from the calendar (August 18, 2013) at (256, 531) on #ui-datepicker-div >> td >> nth=21 >> a:text-is('18')
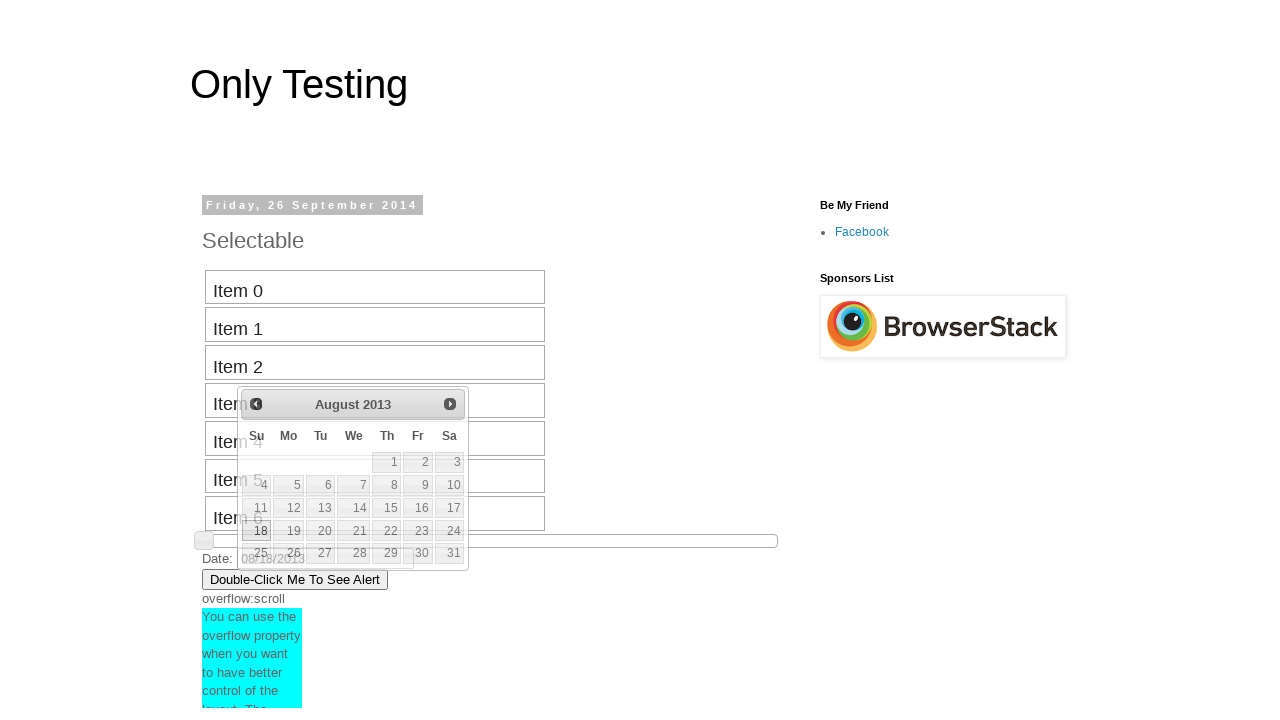

Waited 1000ms to allow date selection to complete
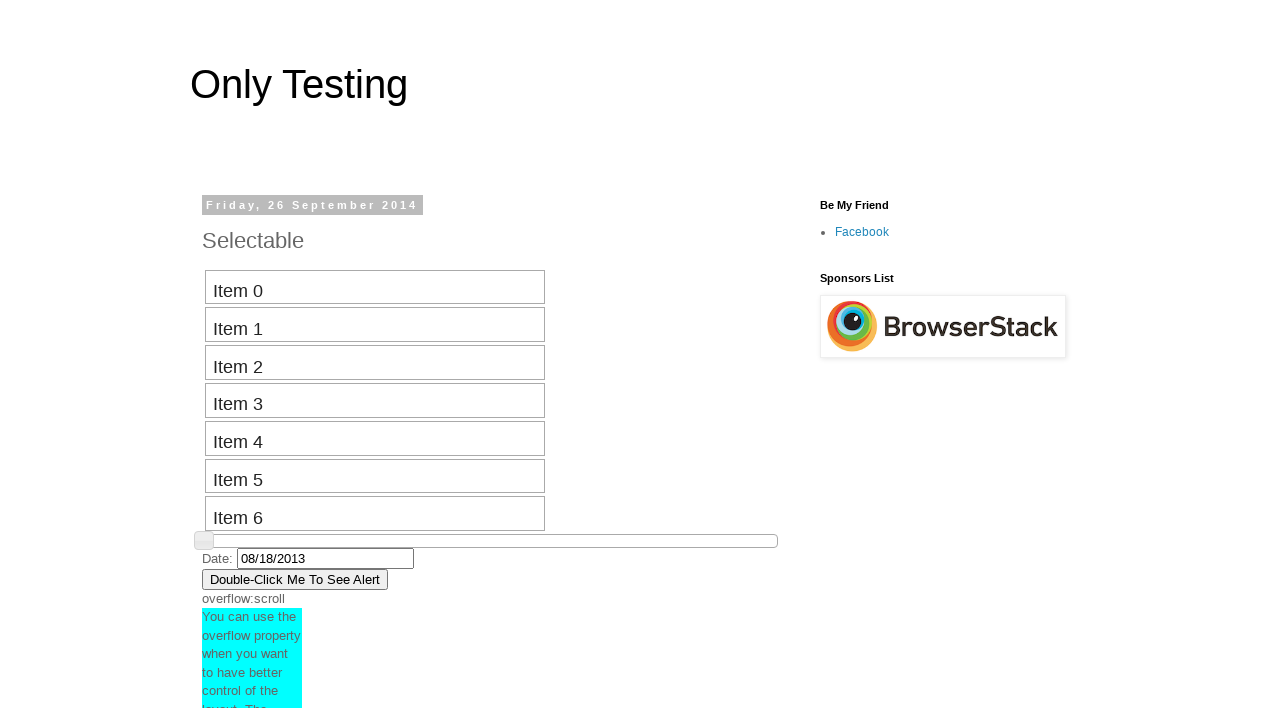

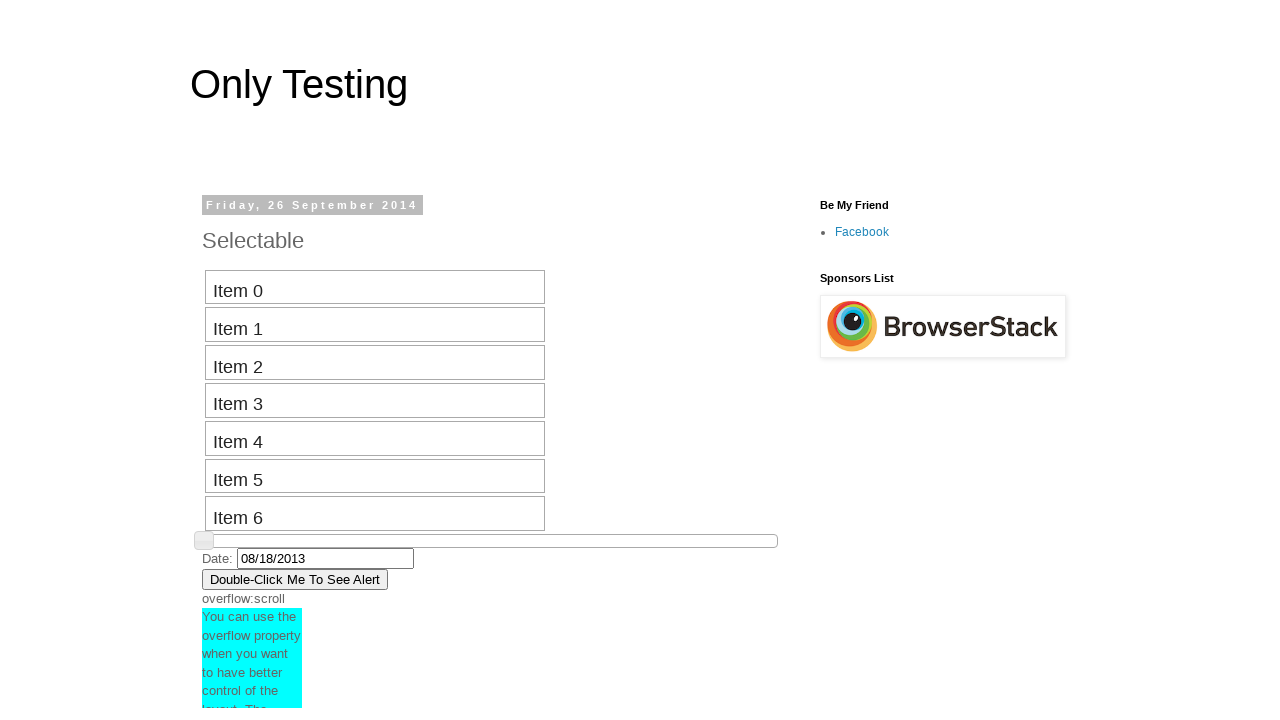